Tests file download functionality by navigating to the download page, locating a specific file (some-file.txt) in the list, and clicking it to initiate the download.

Starting URL: https://the-internet.herokuapp.com/download

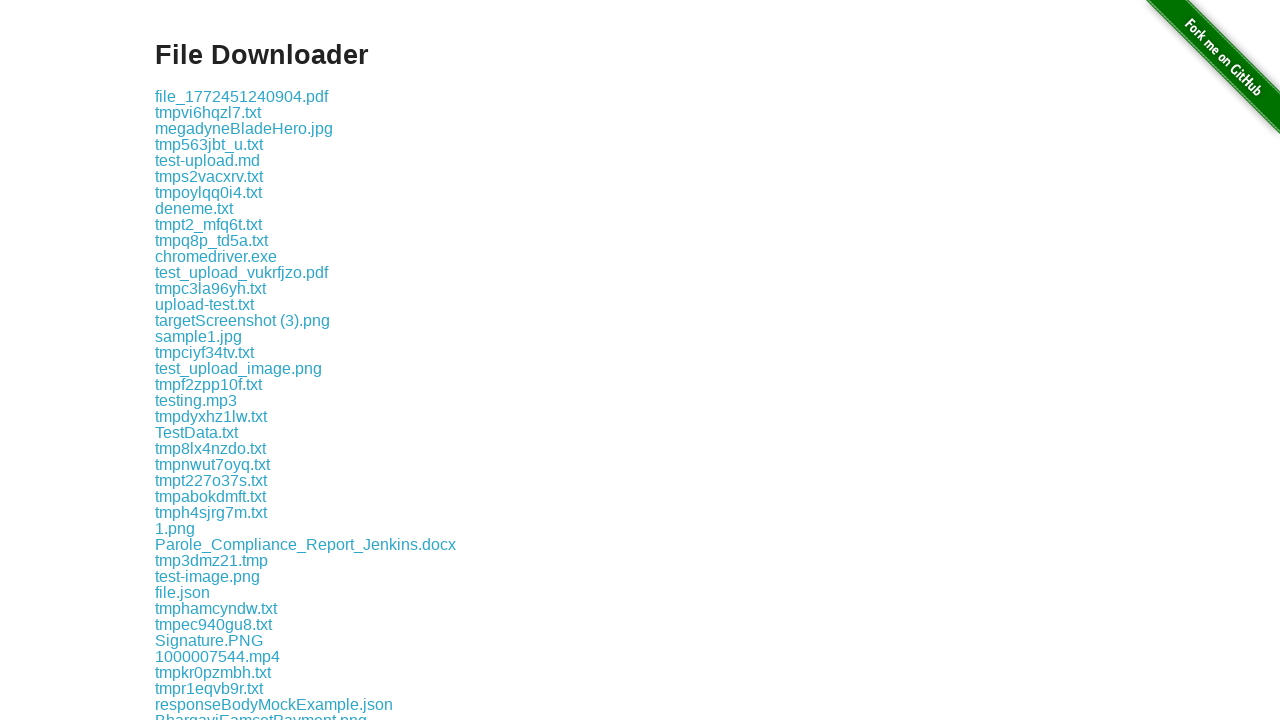

Waited for file list to load on download page
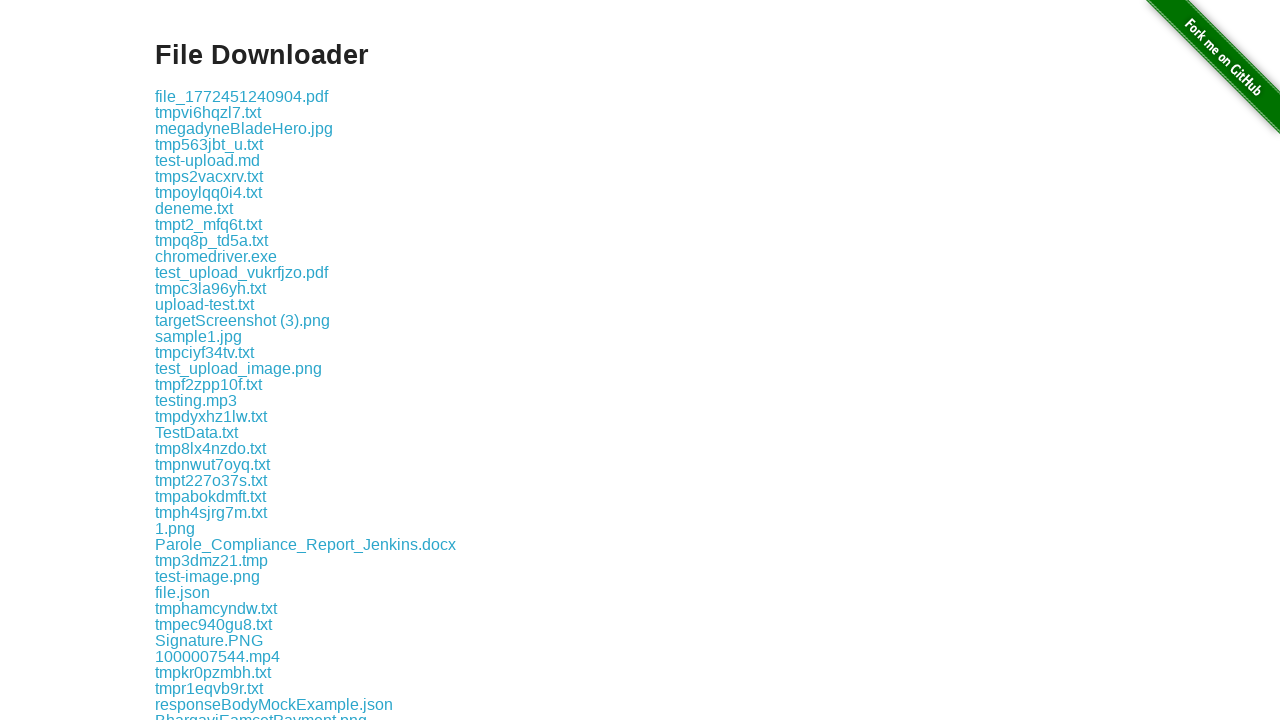

Located all file links in the file list
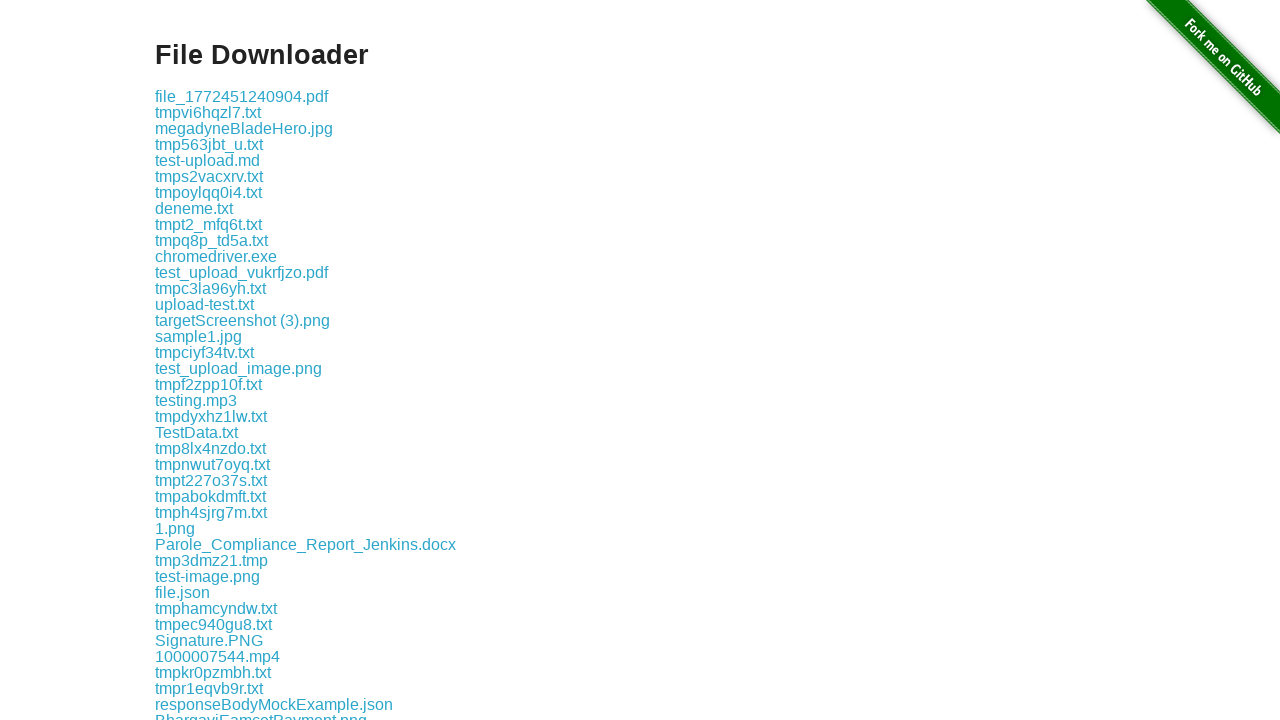

Found 329 files in the list
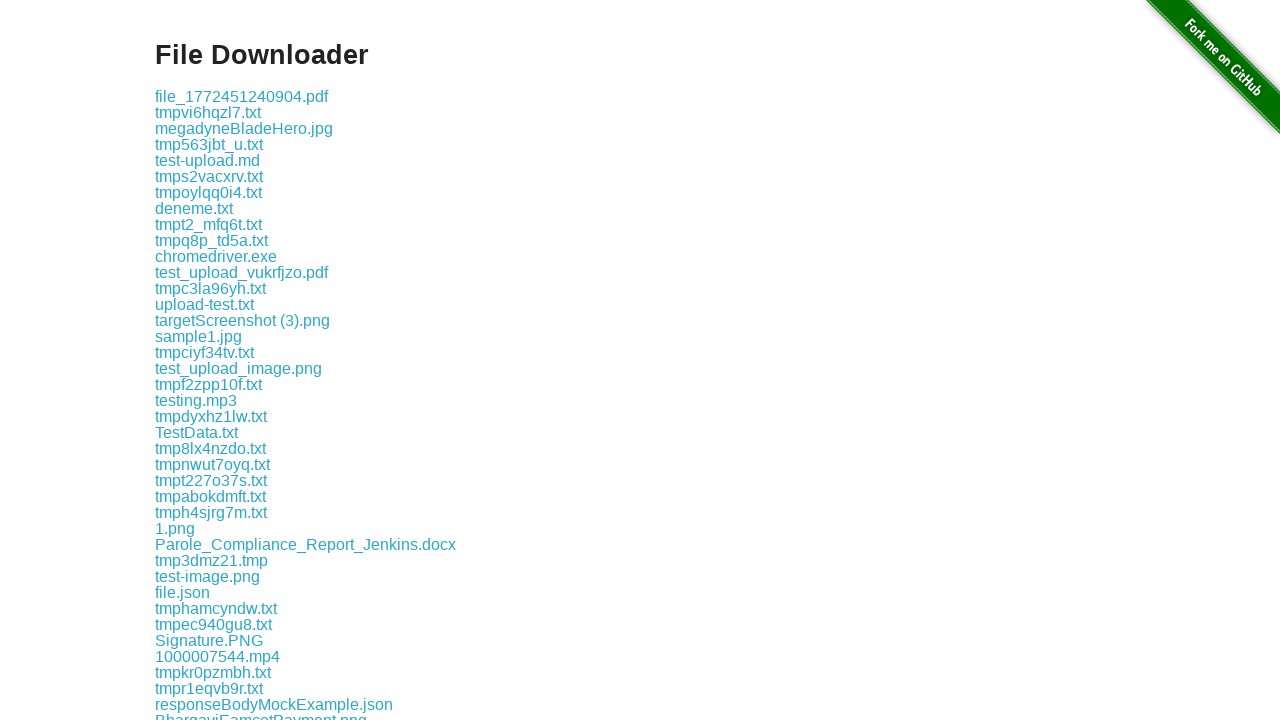

Retrieved file element at index 0
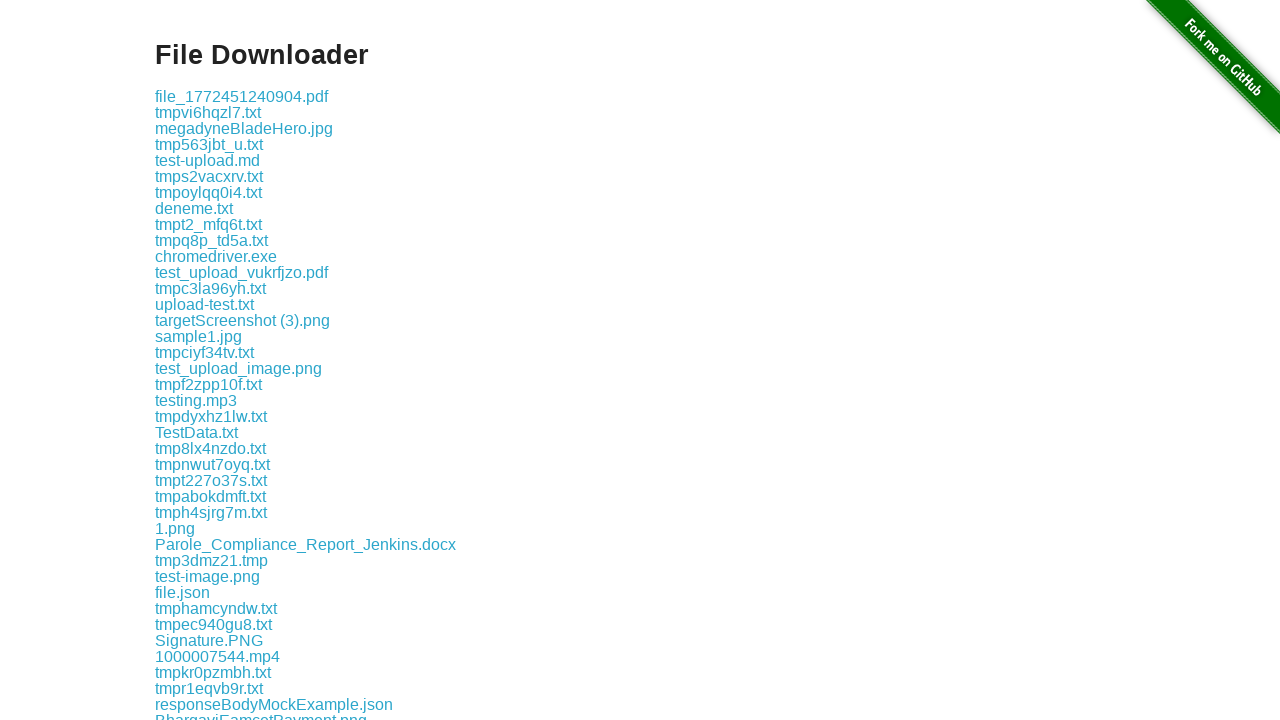

Got file name: file_1772451240904.pdf
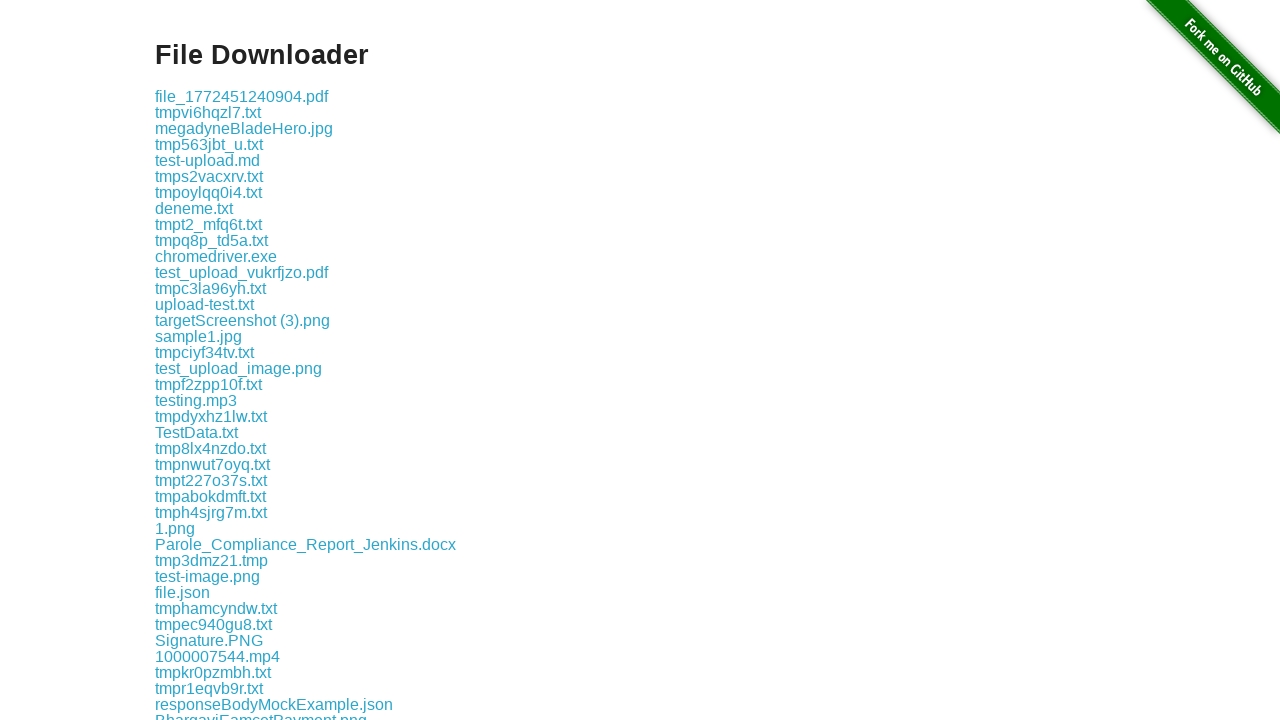

Retrieved file element at index 1
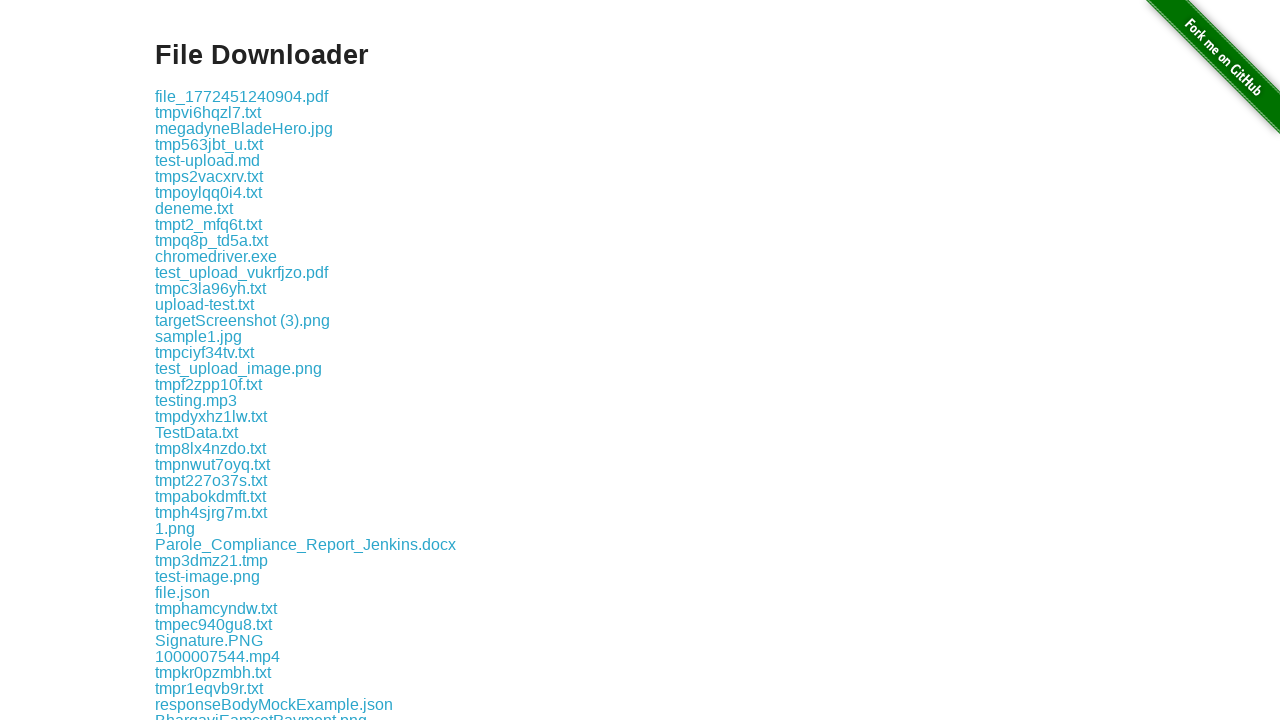

Got file name: tmpvi6hqzl7.txt
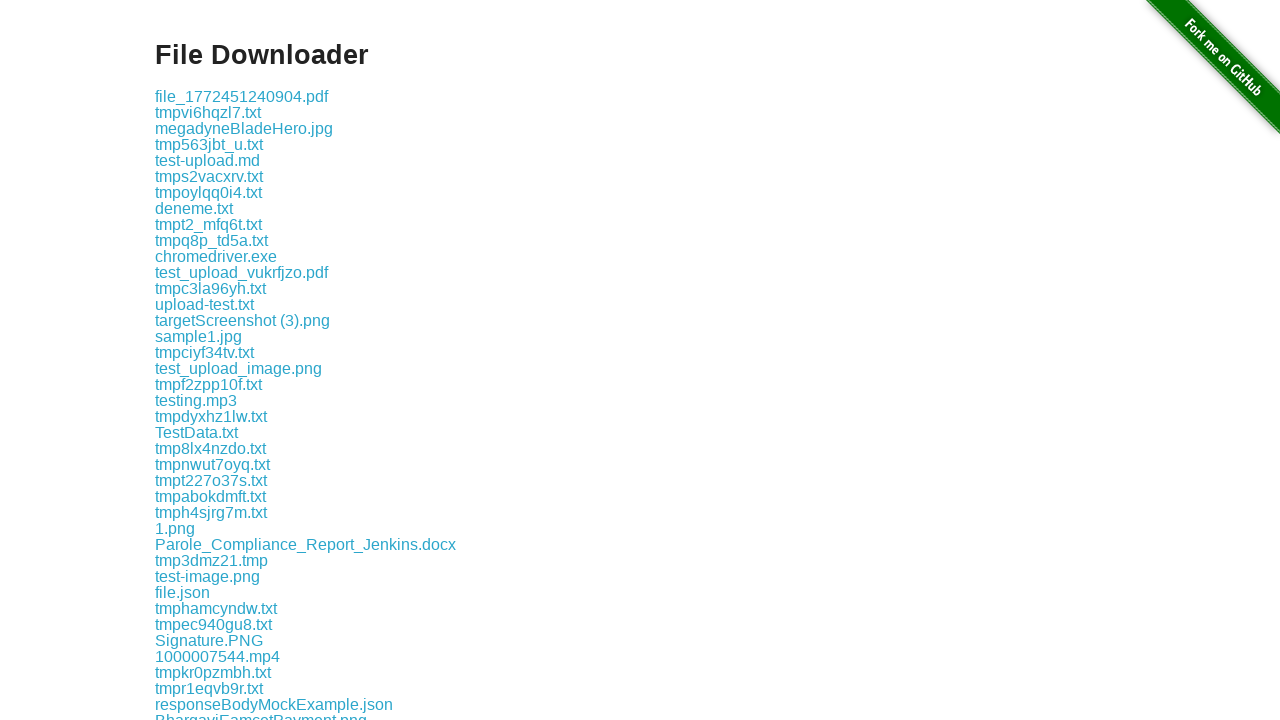

Retrieved file element at index 2
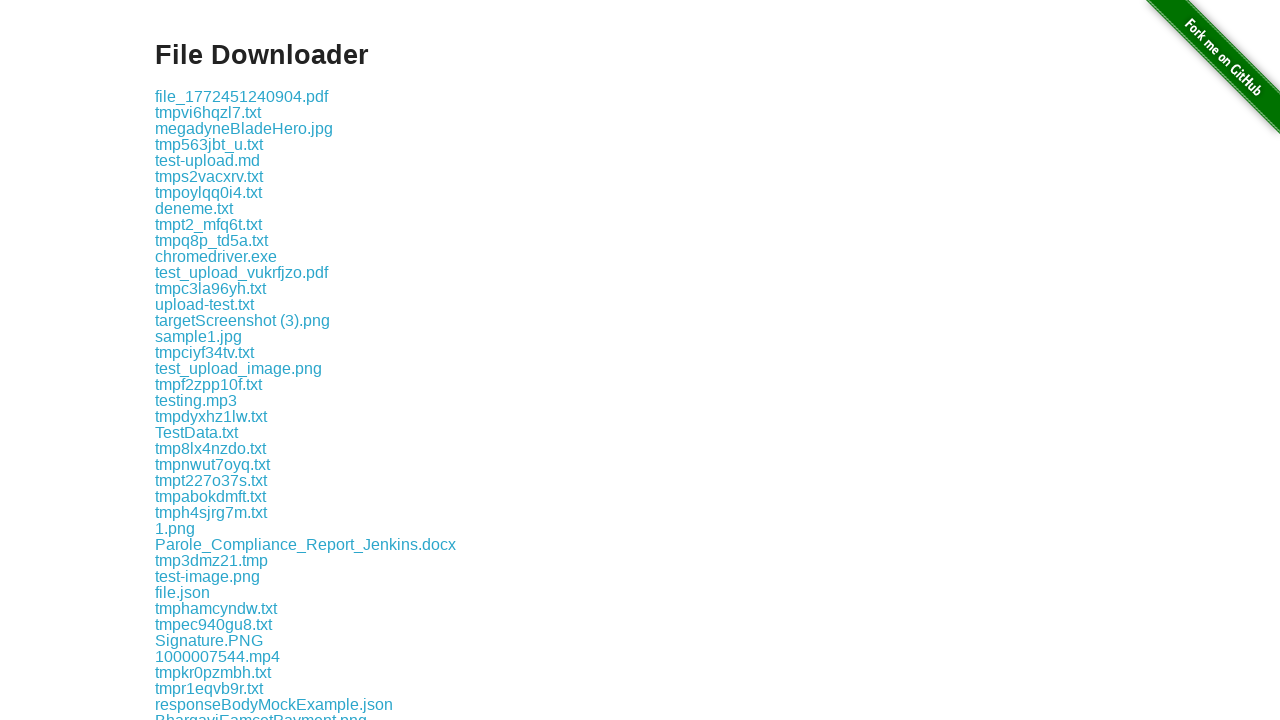

Got file name: megadyneBladeHero.jpg
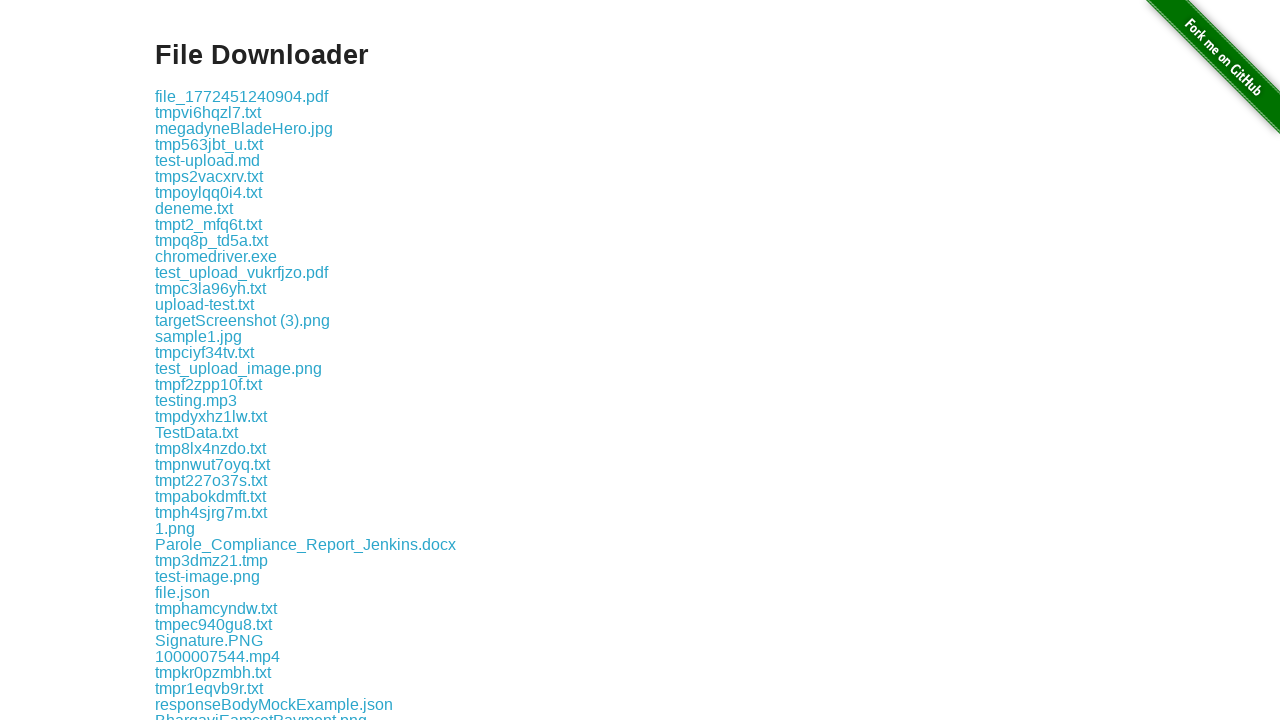

Retrieved file element at index 3
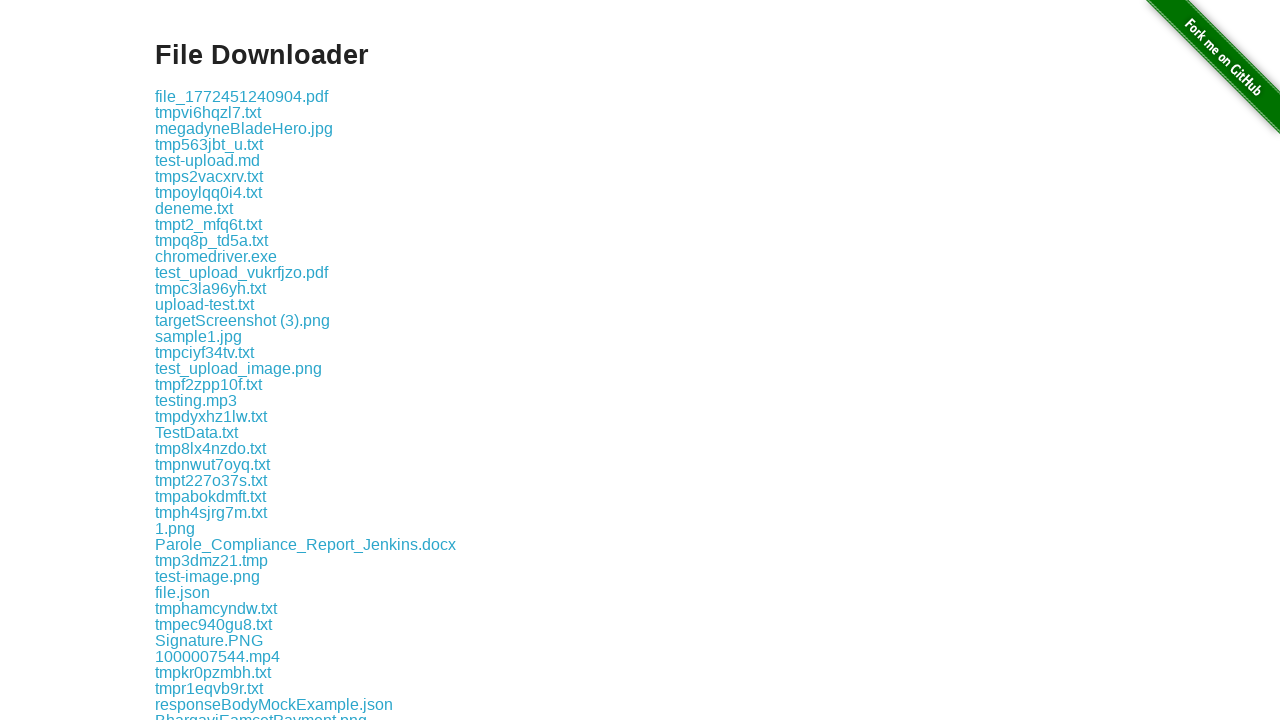

Got file name: tmp563jbt_u.txt
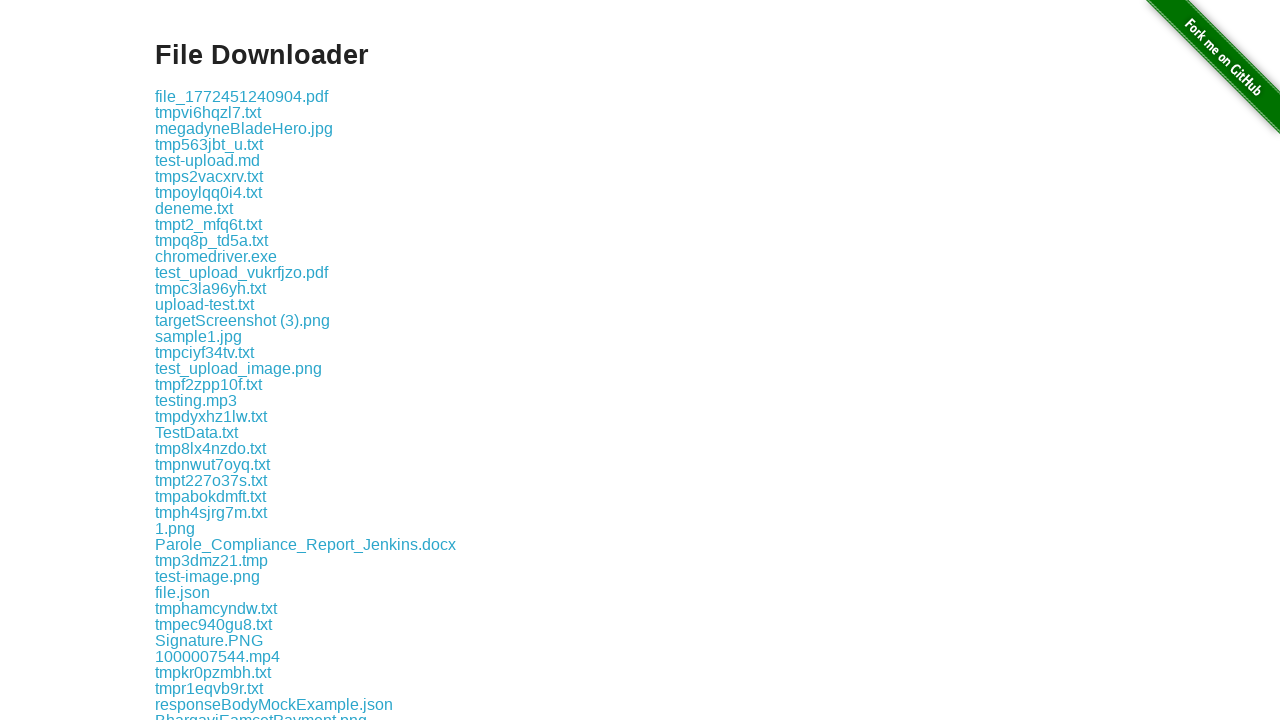

Retrieved file element at index 4
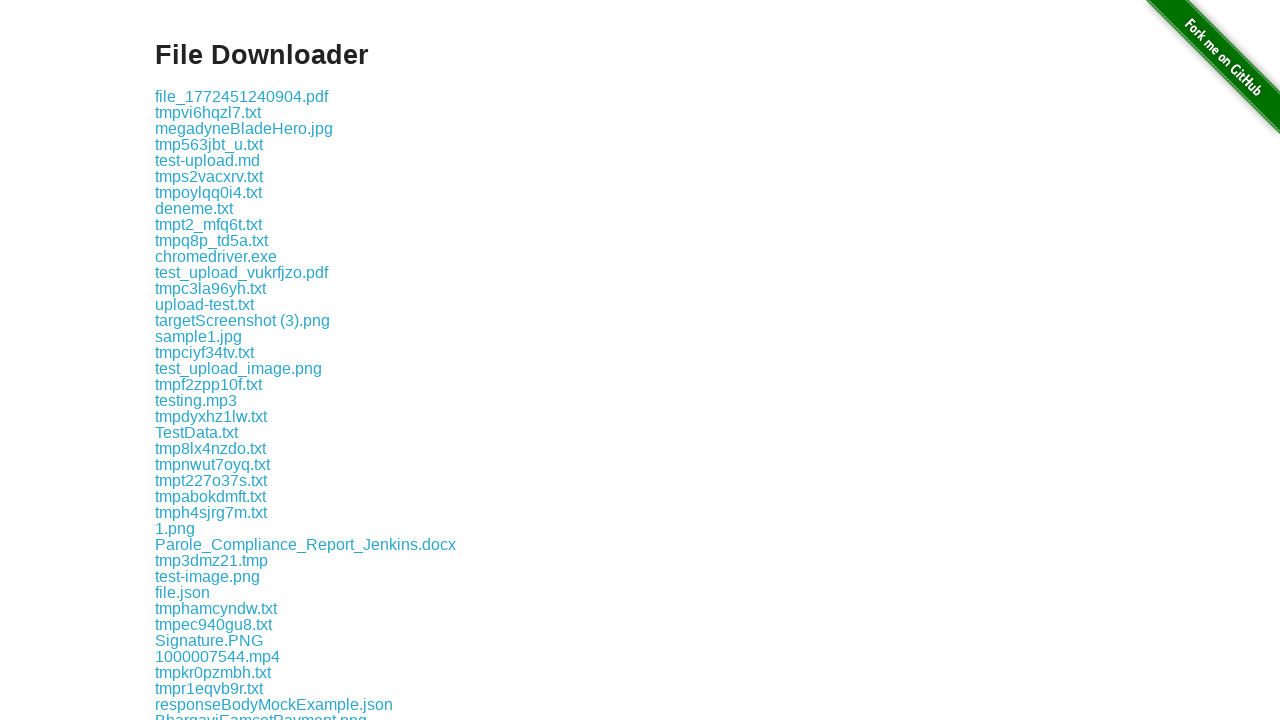

Got file name: test-upload.md
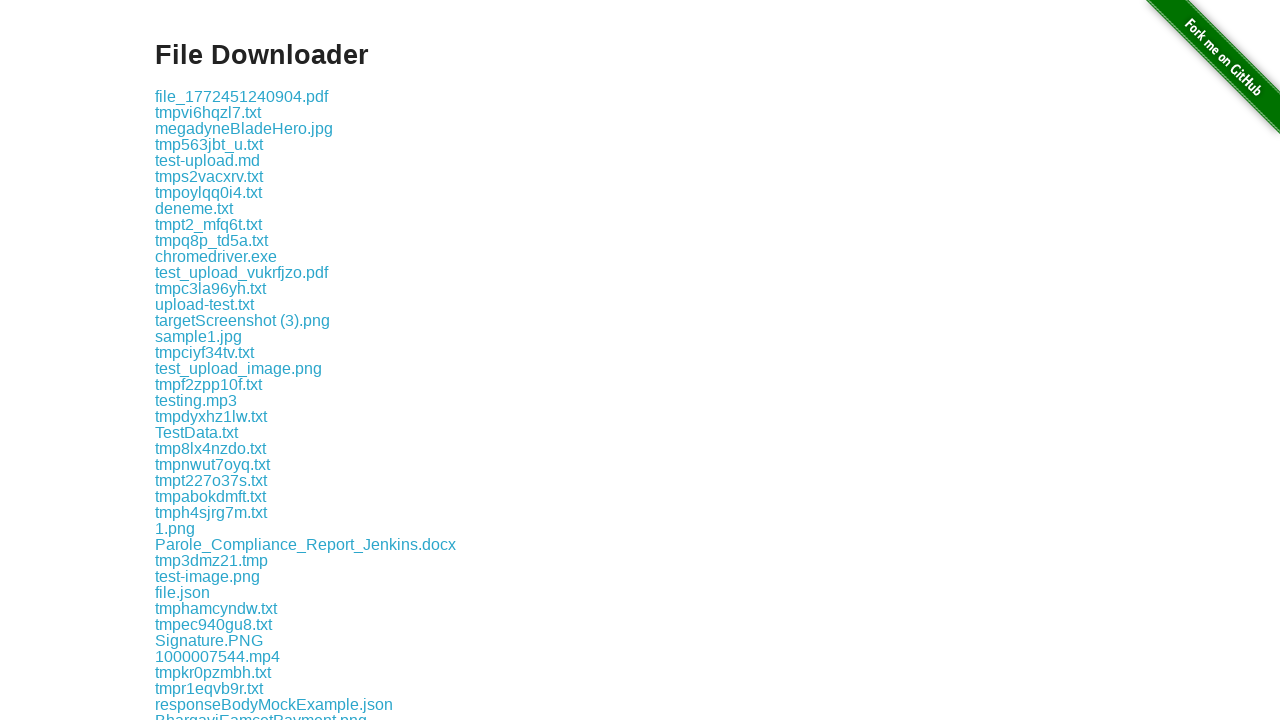

Retrieved file element at index 5
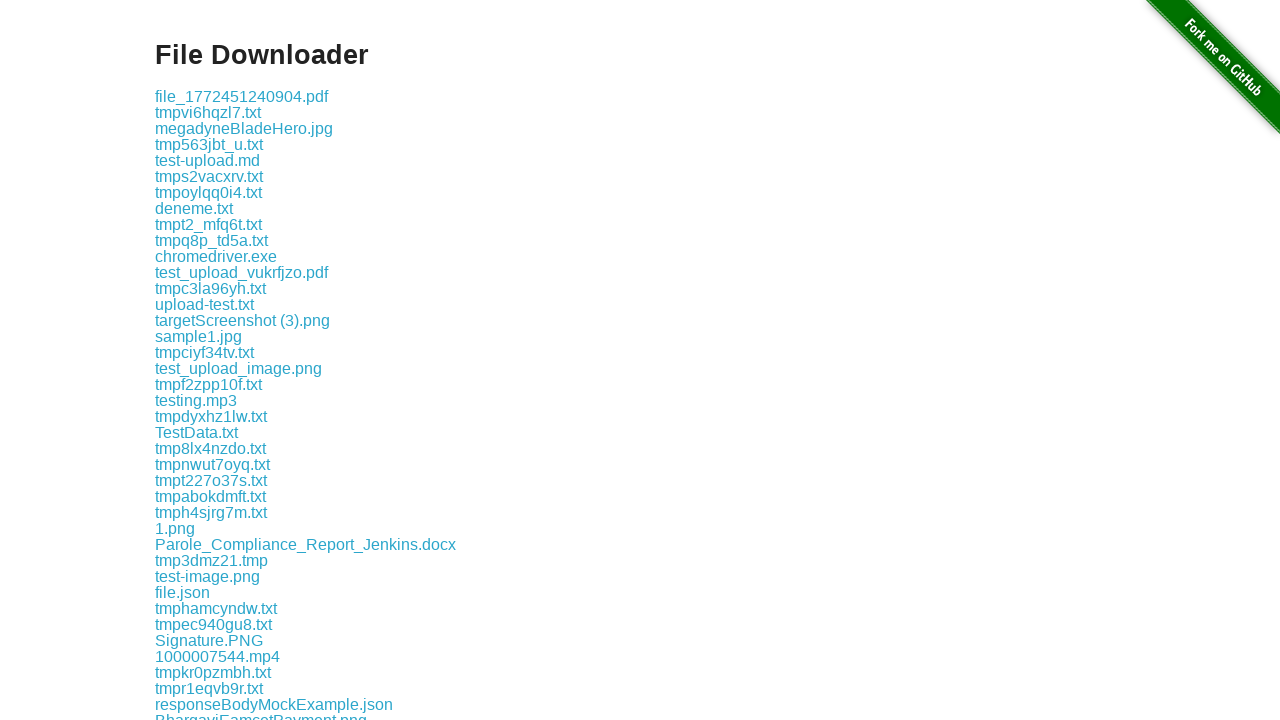

Got file name: tmps2vacxrv.txt
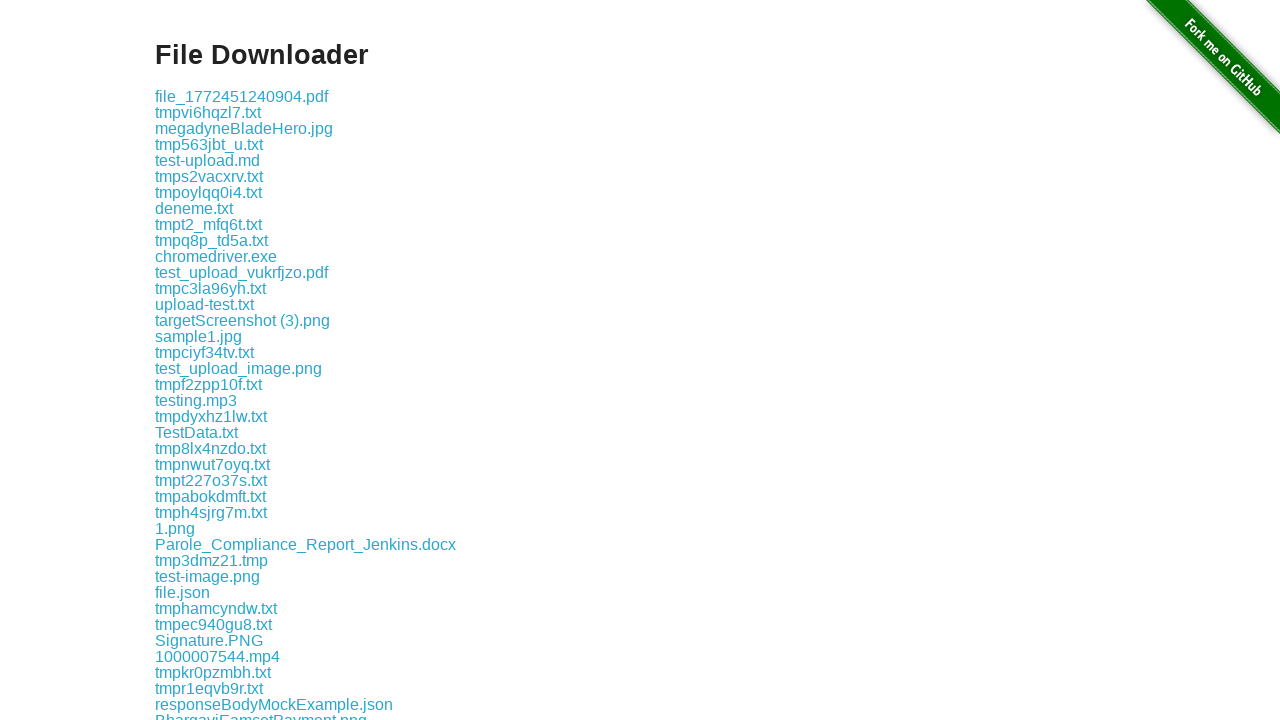

Retrieved file element at index 6
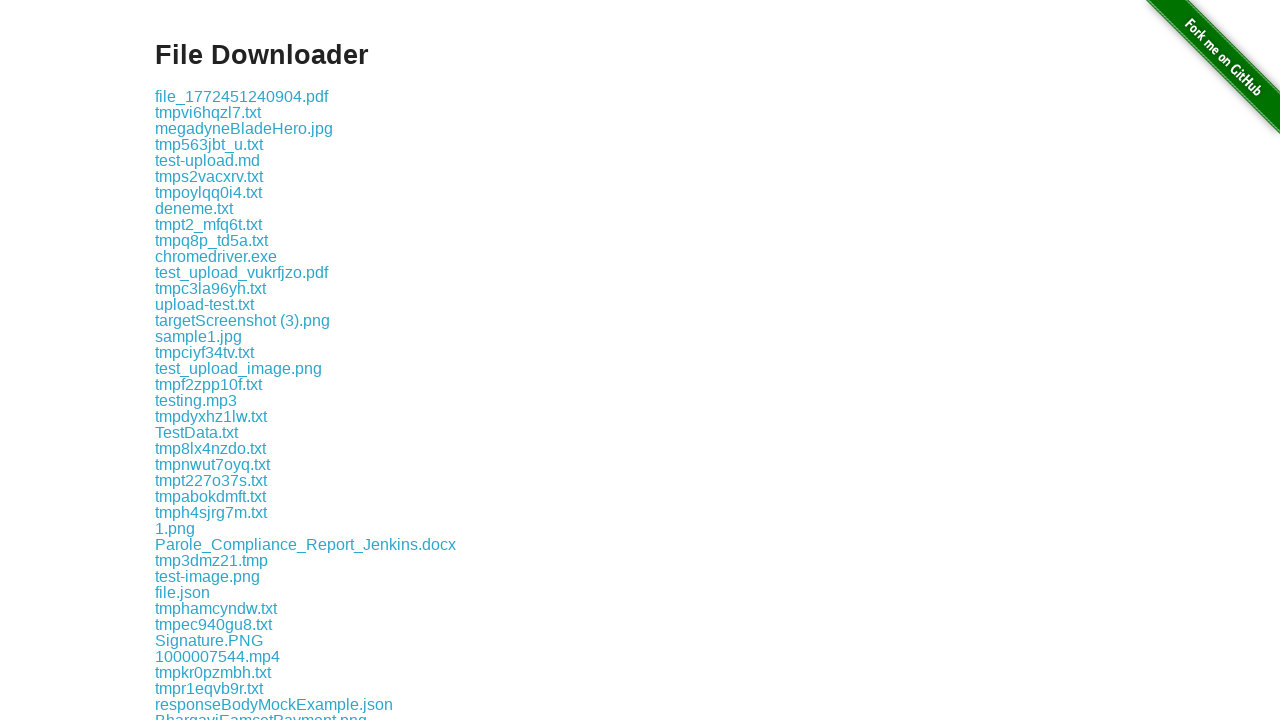

Got file name: tmpoylqq0i4.txt
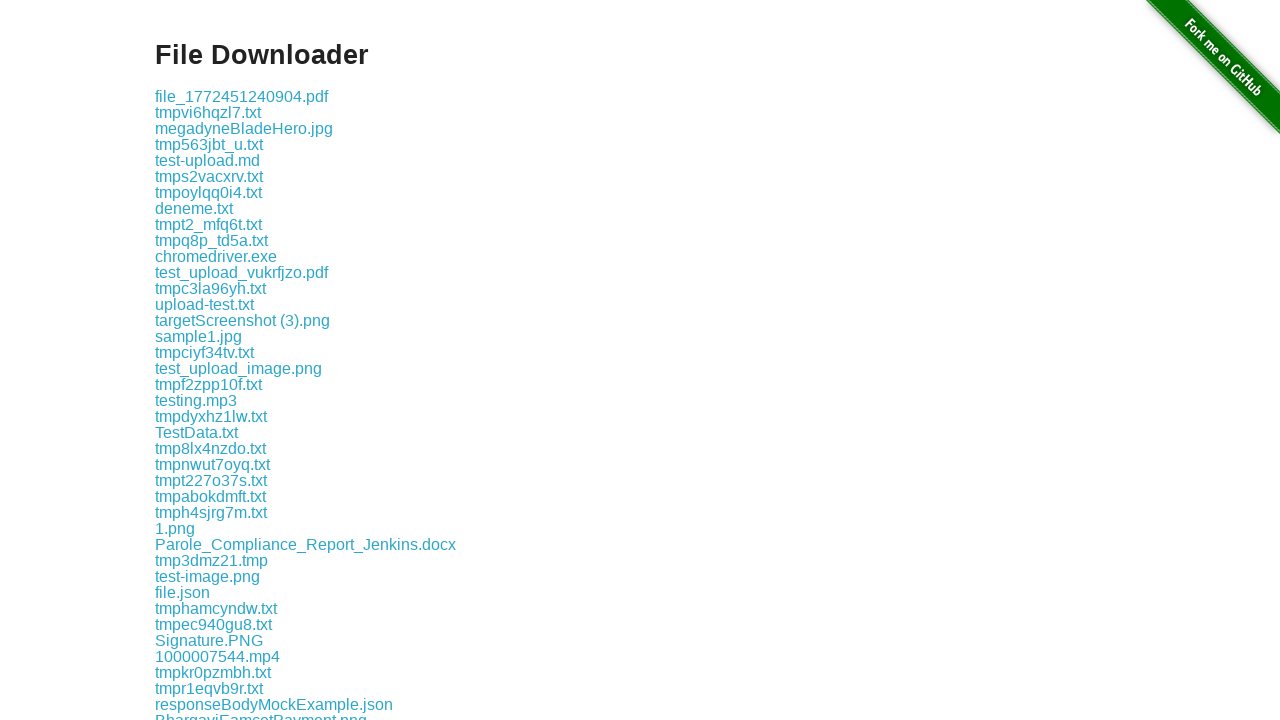

Retrieved file element at index 7
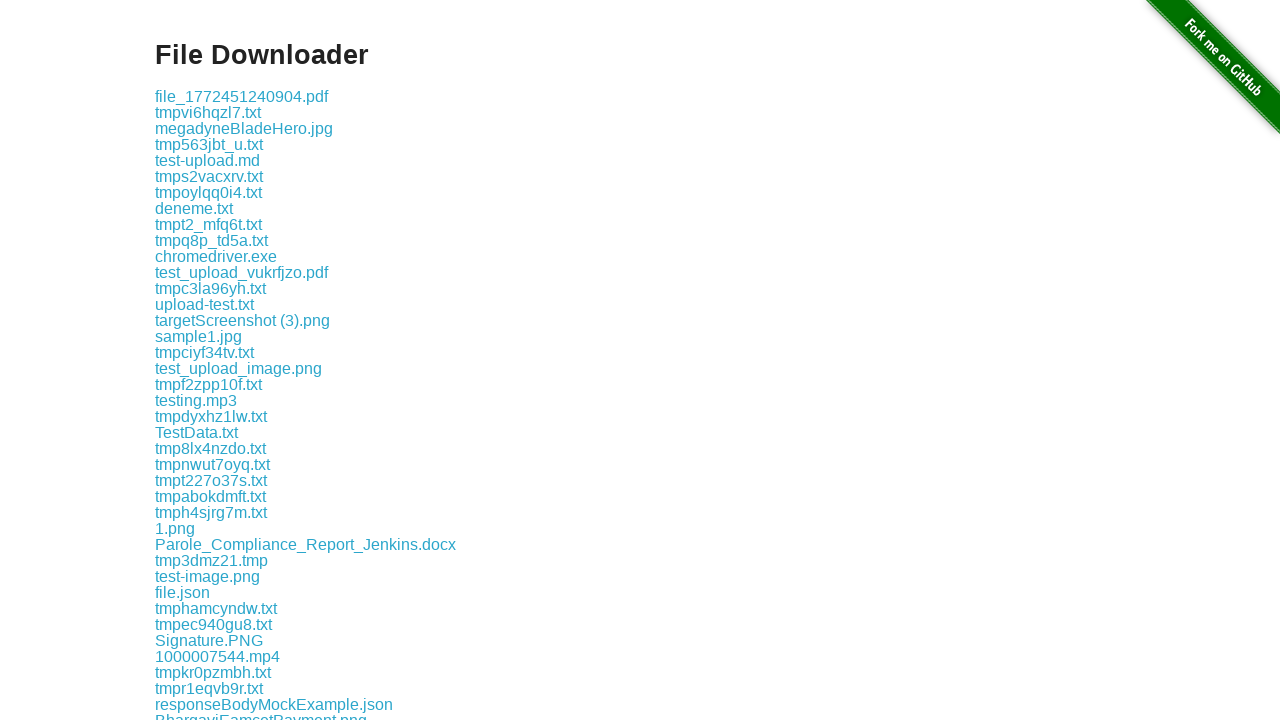

Got file name: deneme.txt
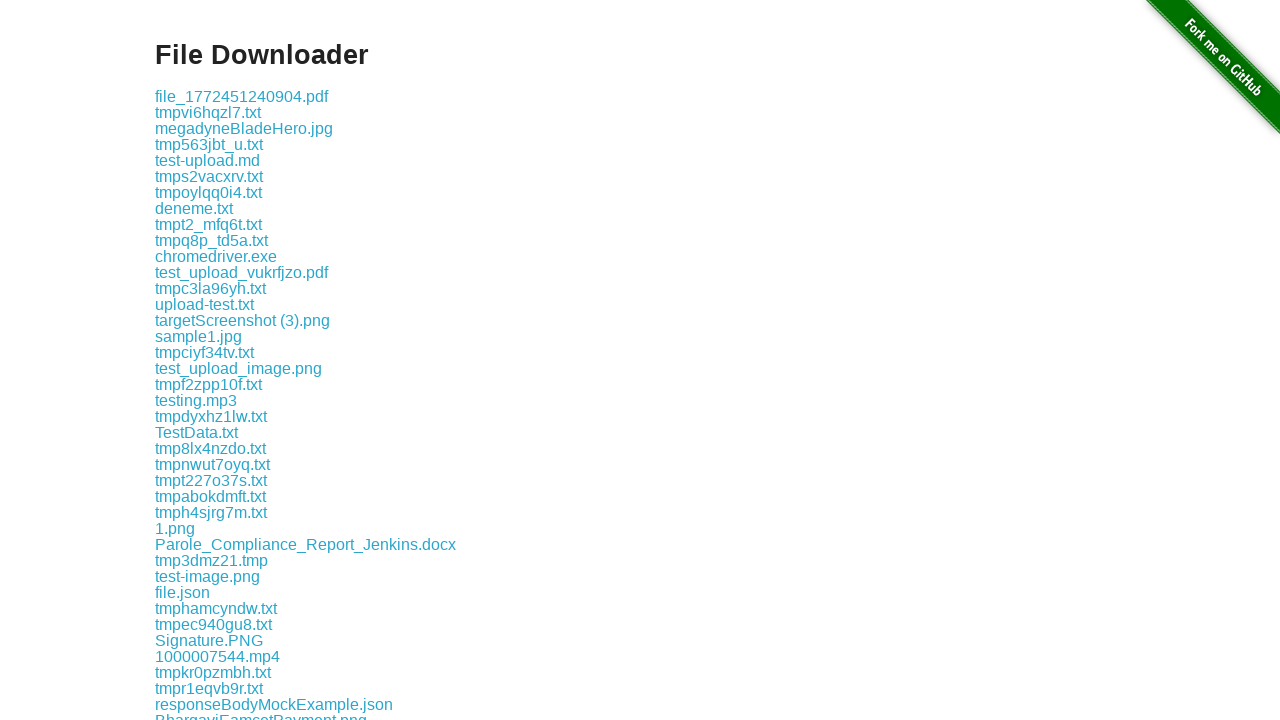

Retrieved file element at index 8
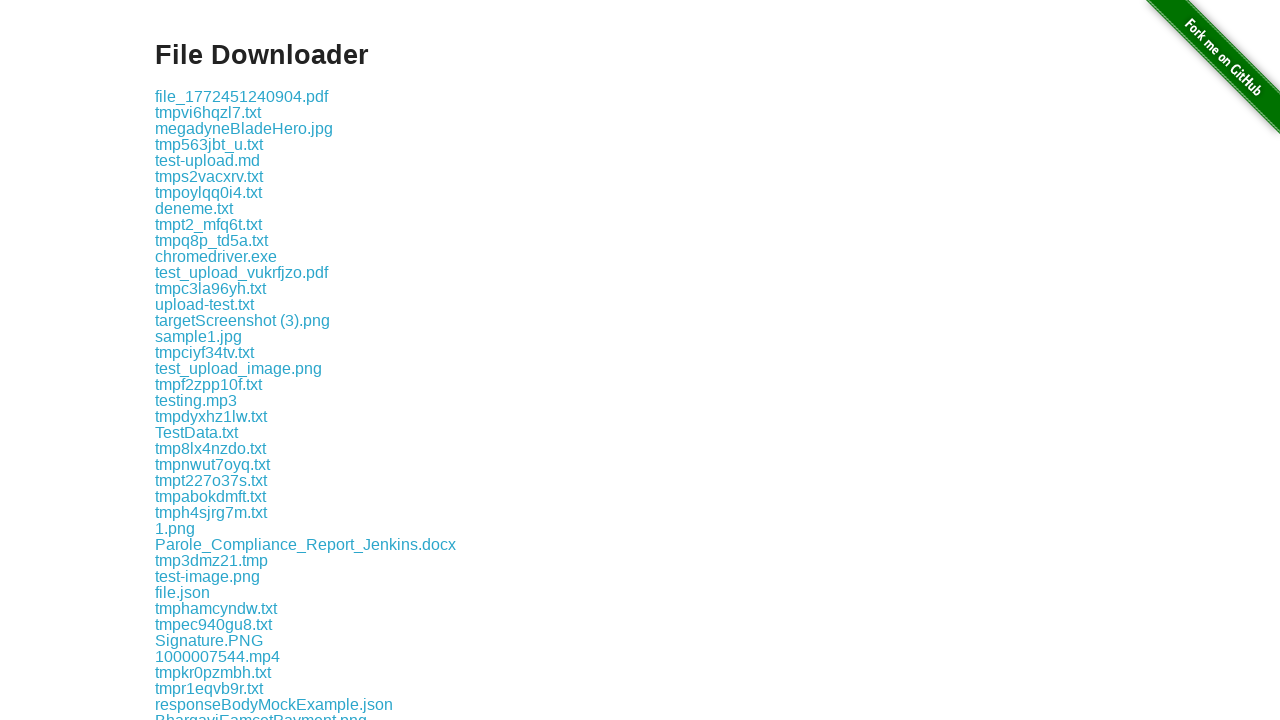

Got file name: tmpt2_mfq6t.txt
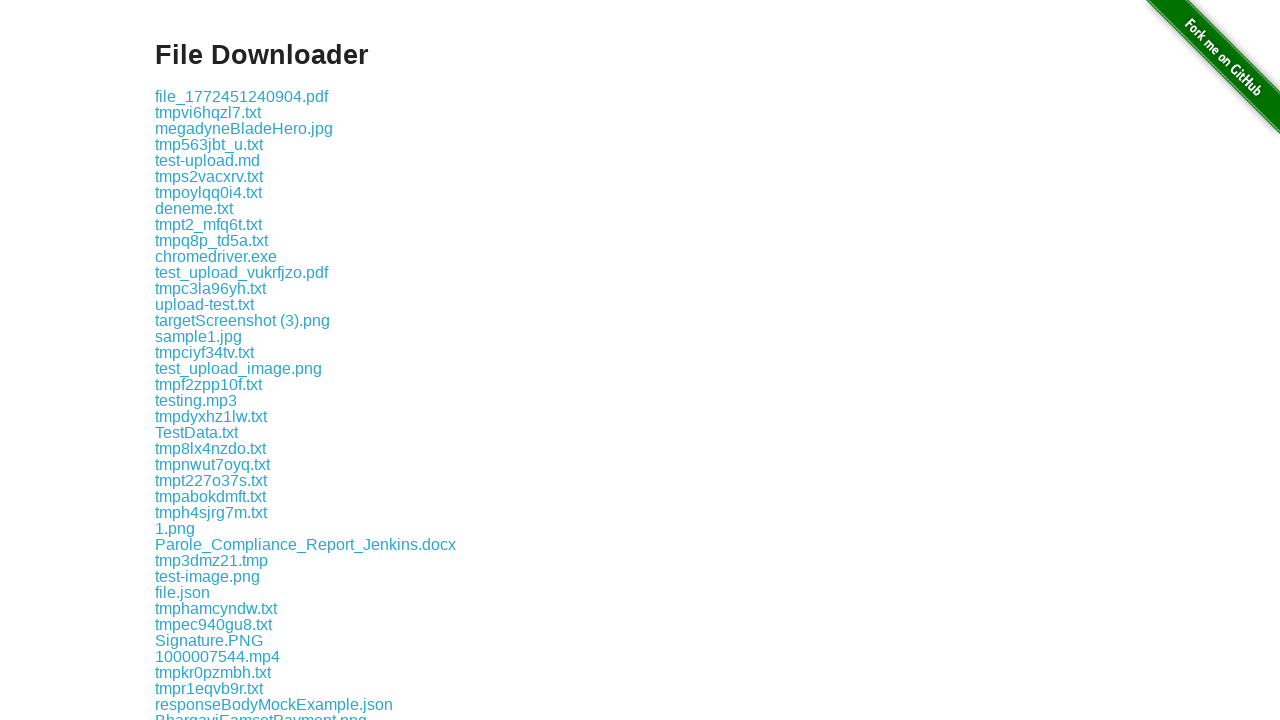

Retrieved file element at index 9
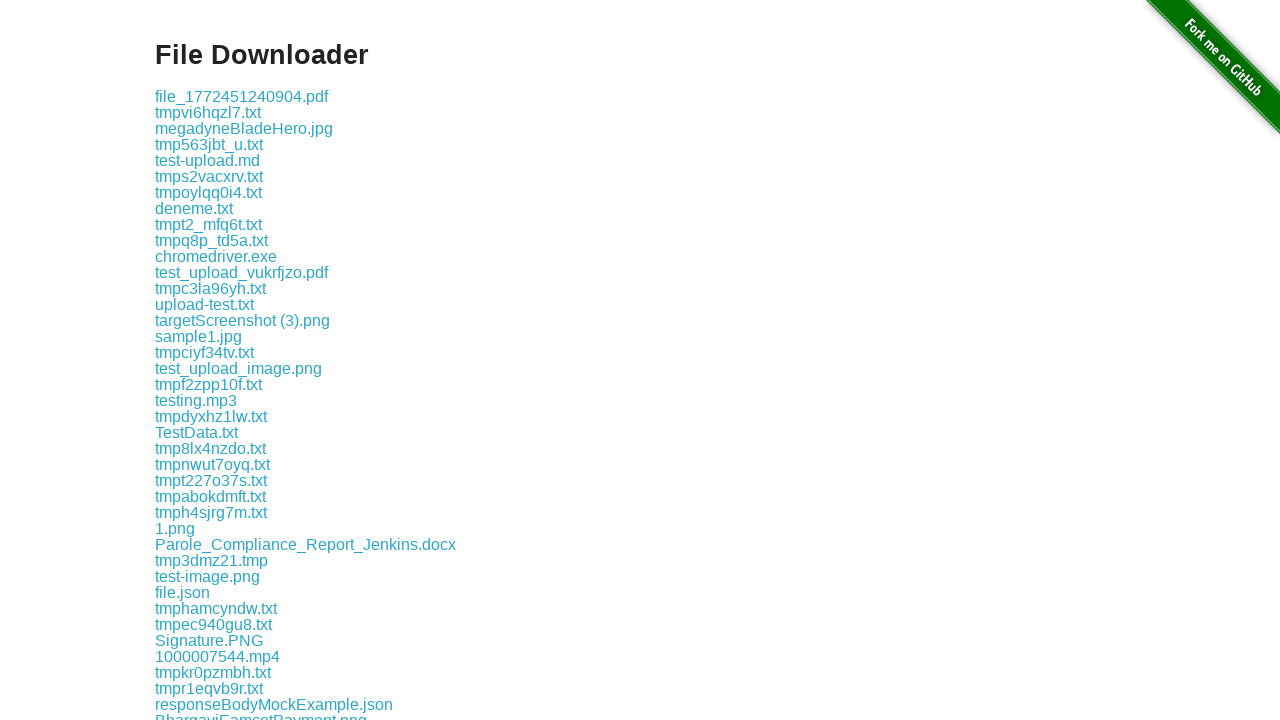

Got file name: tmpq8p_td5a.txt
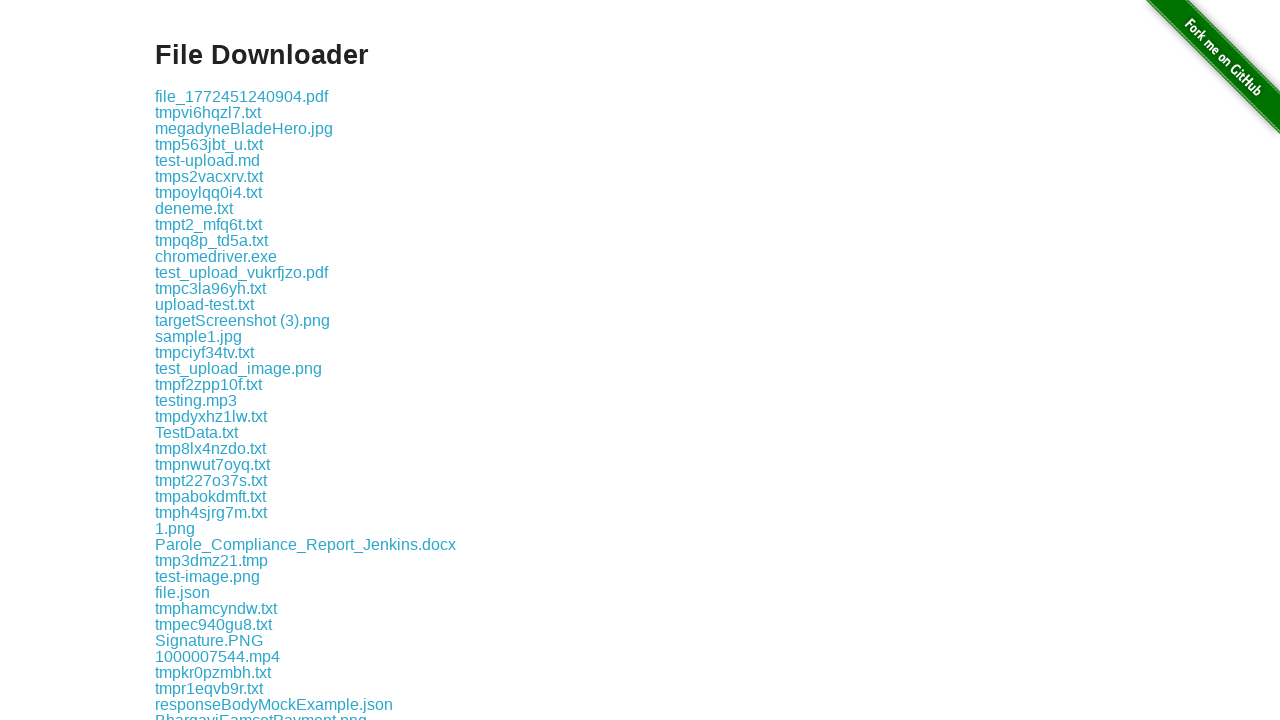

Retrieved file element at index 10
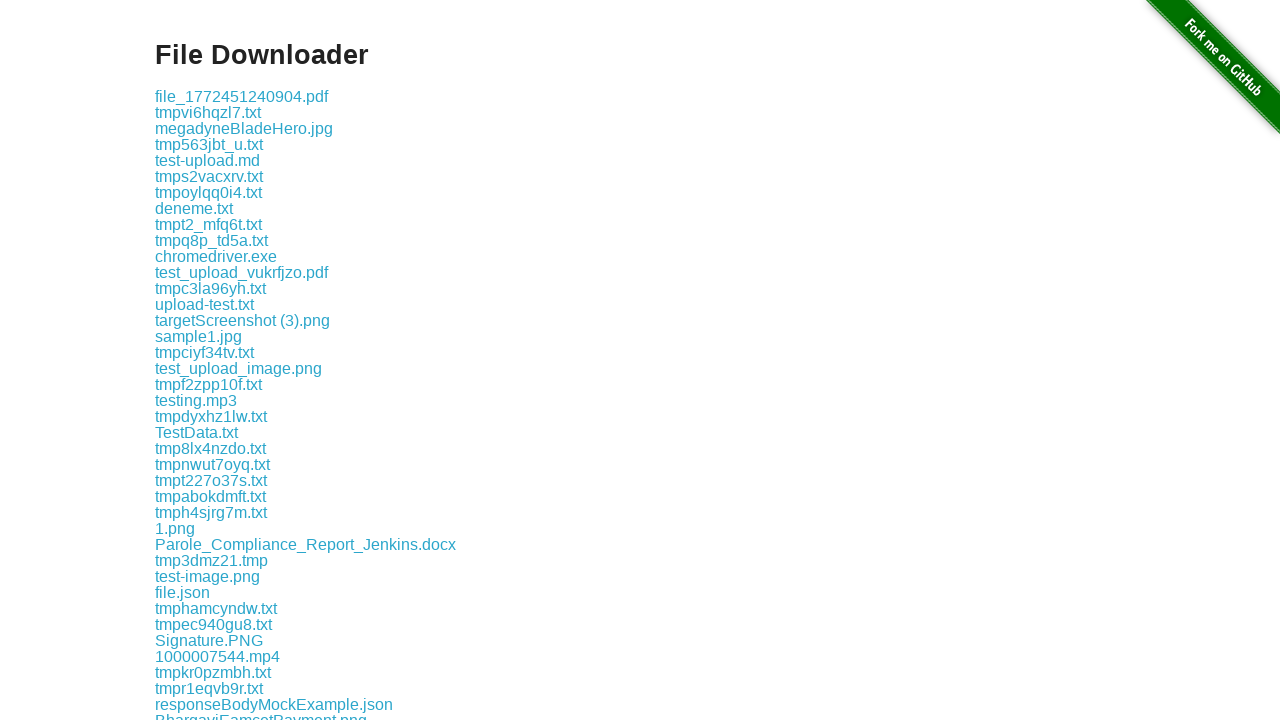

Got file name: chromedriver.exe
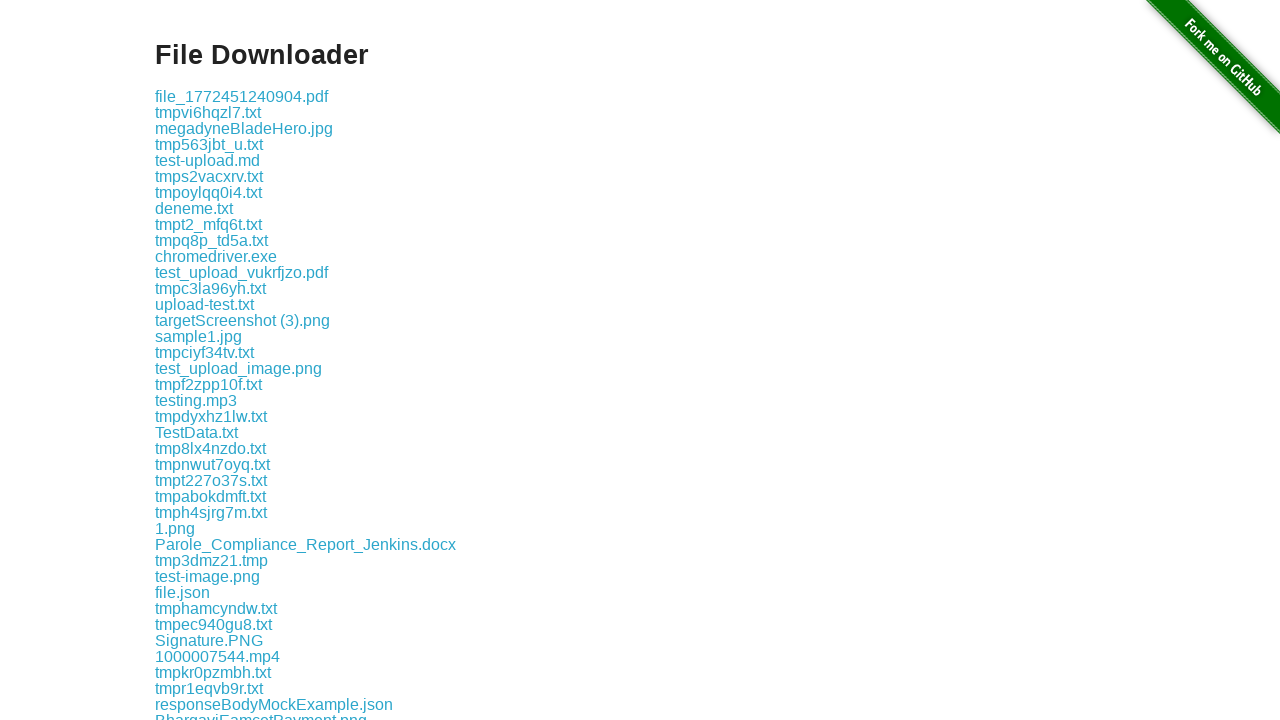

Retrieved file element at index 11
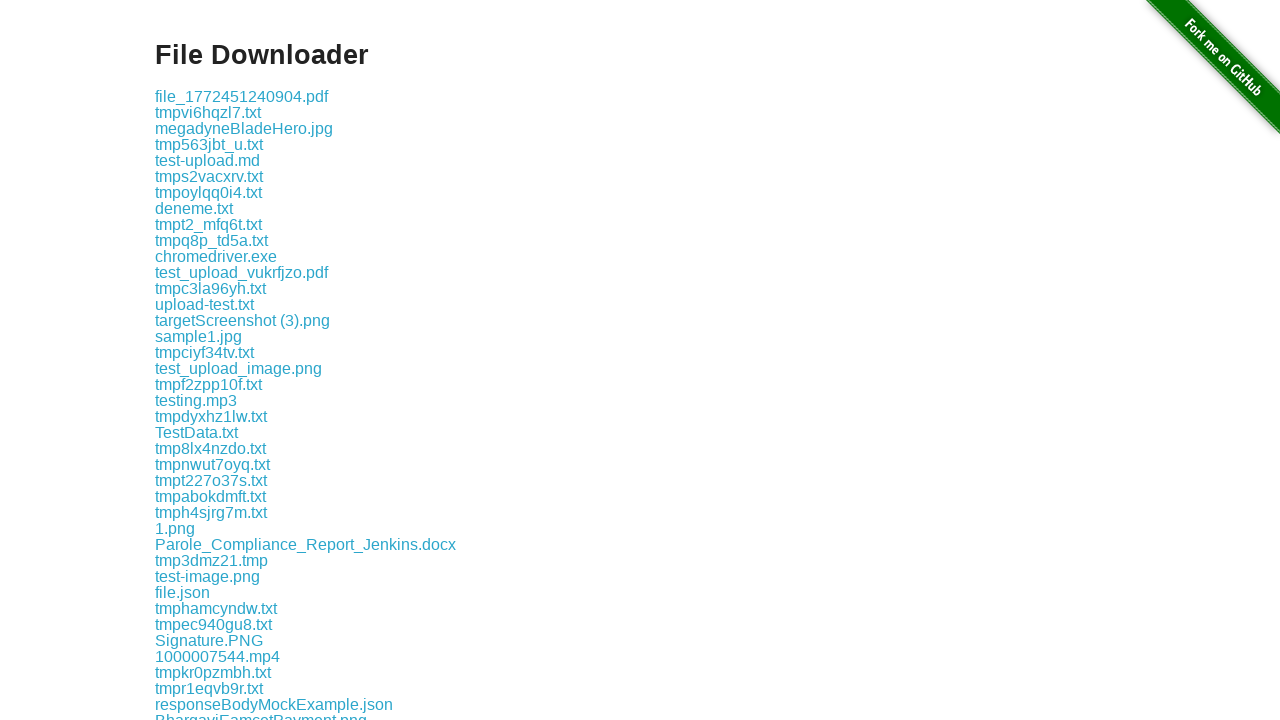

Got file name: test_upload_vukrfjzo.pdf
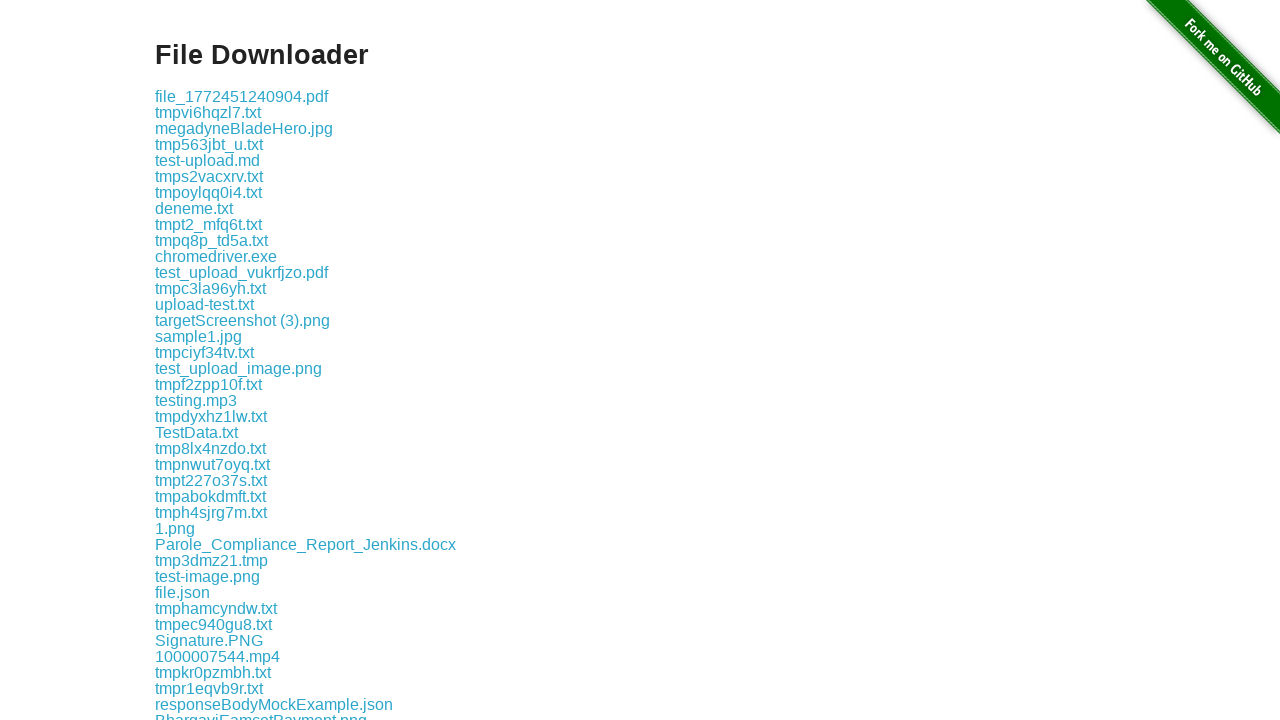

Retrieved file element at index 12
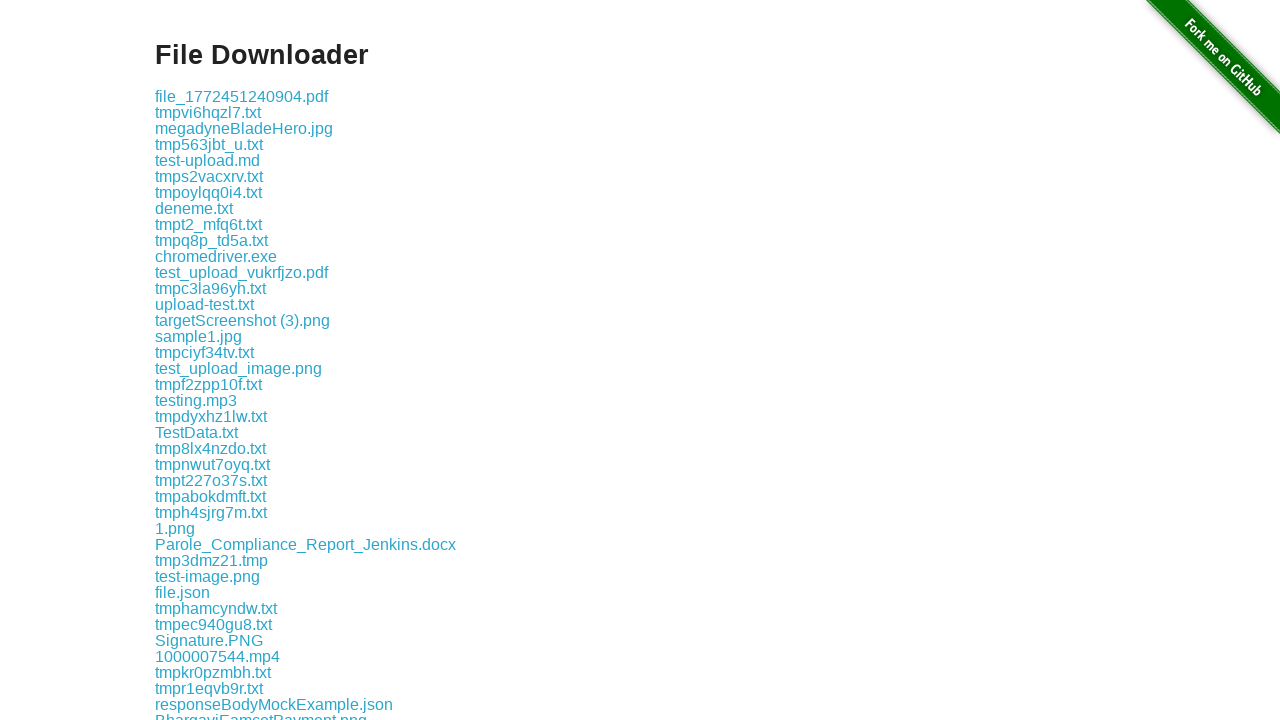

Got file name: tmpc3la96yh.txt
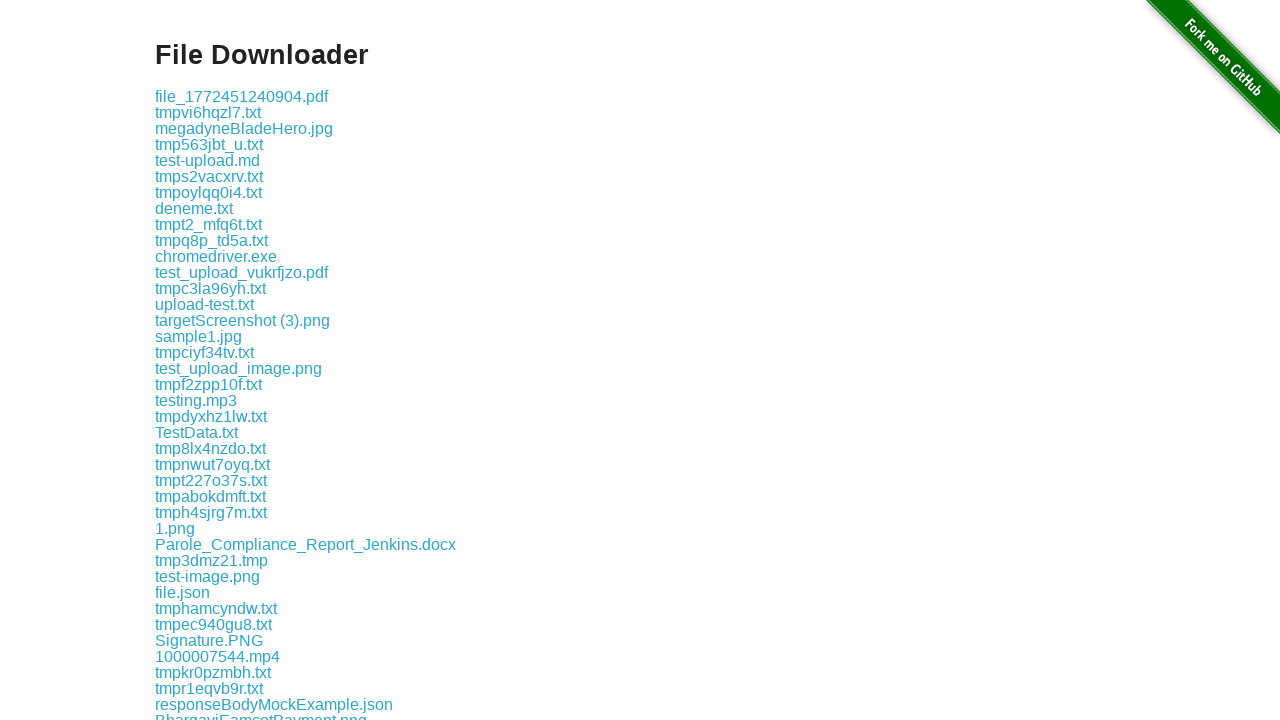

Retrieved file element at index 13
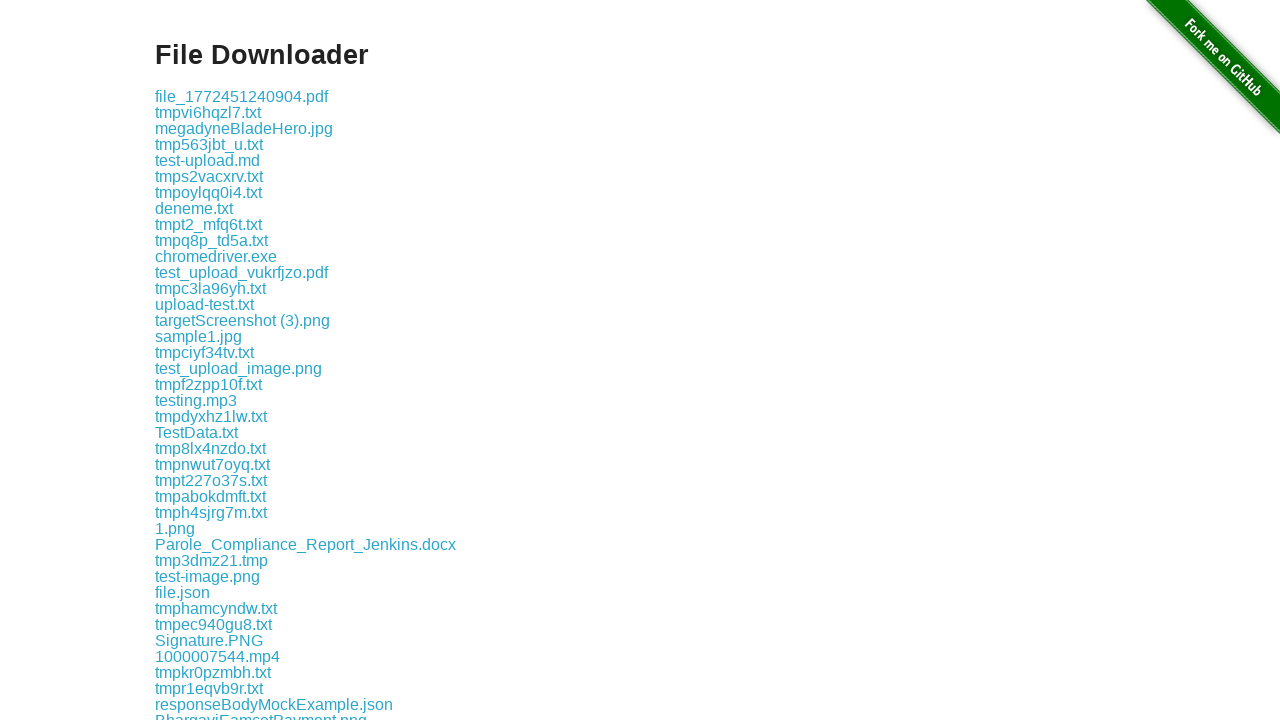

Got file name: upload-test.txt
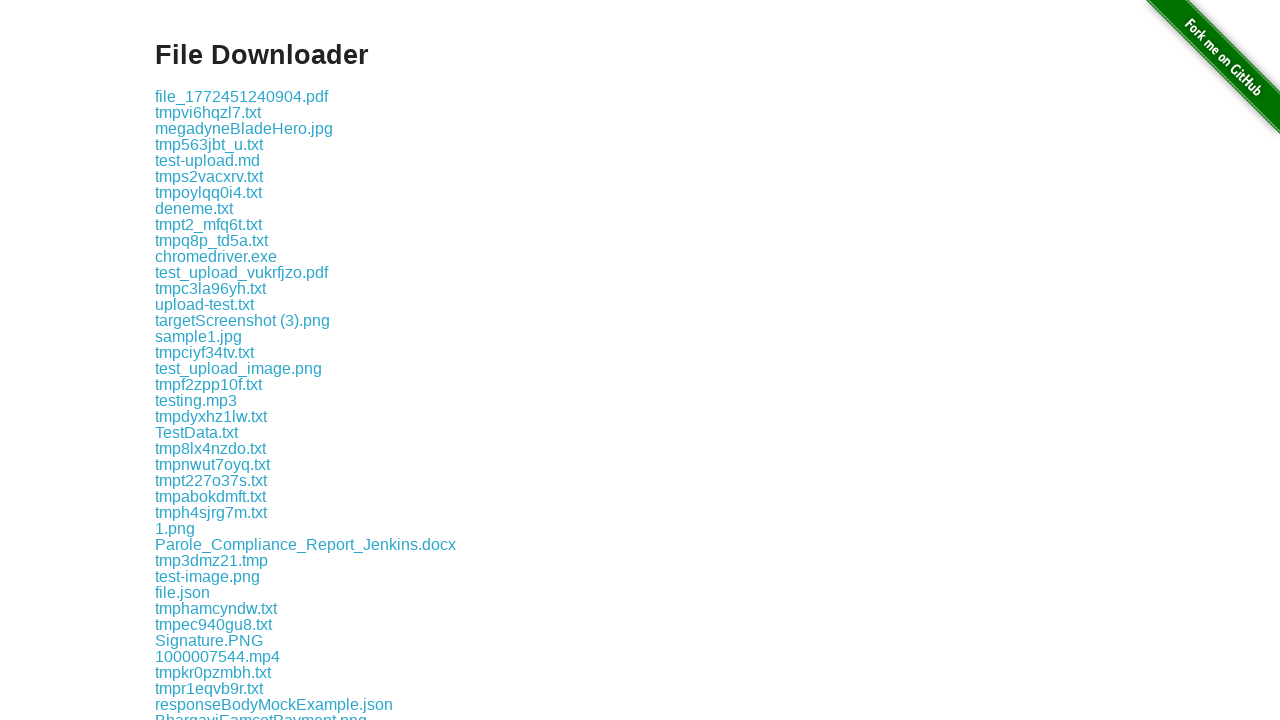

Retrieved file element at index 14
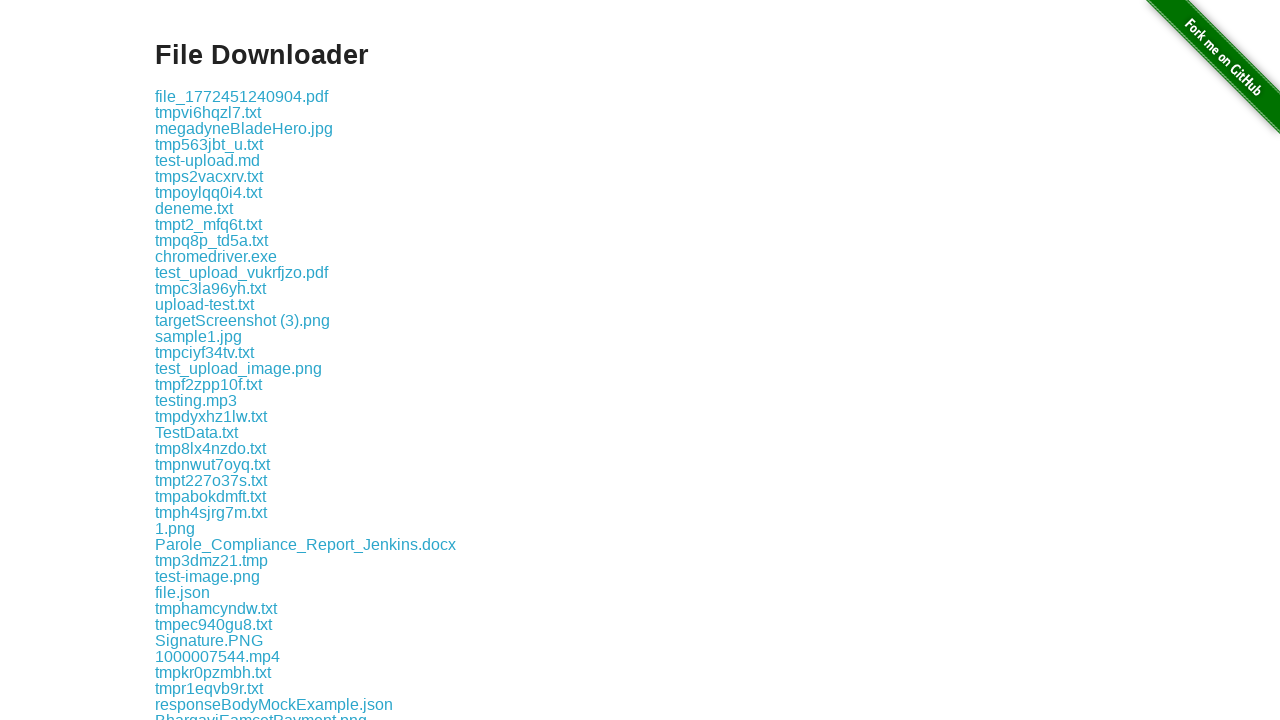

Got file name: targetScreenshot (3).png
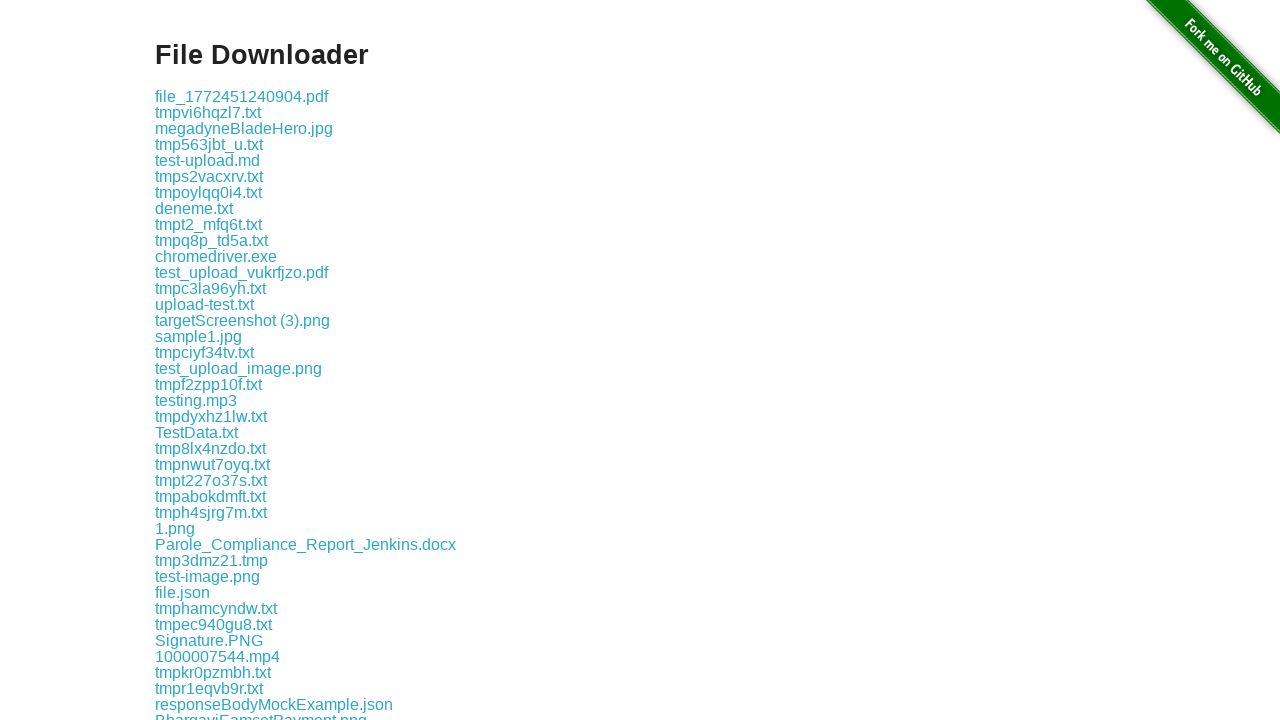

Retrieved file element at index 15
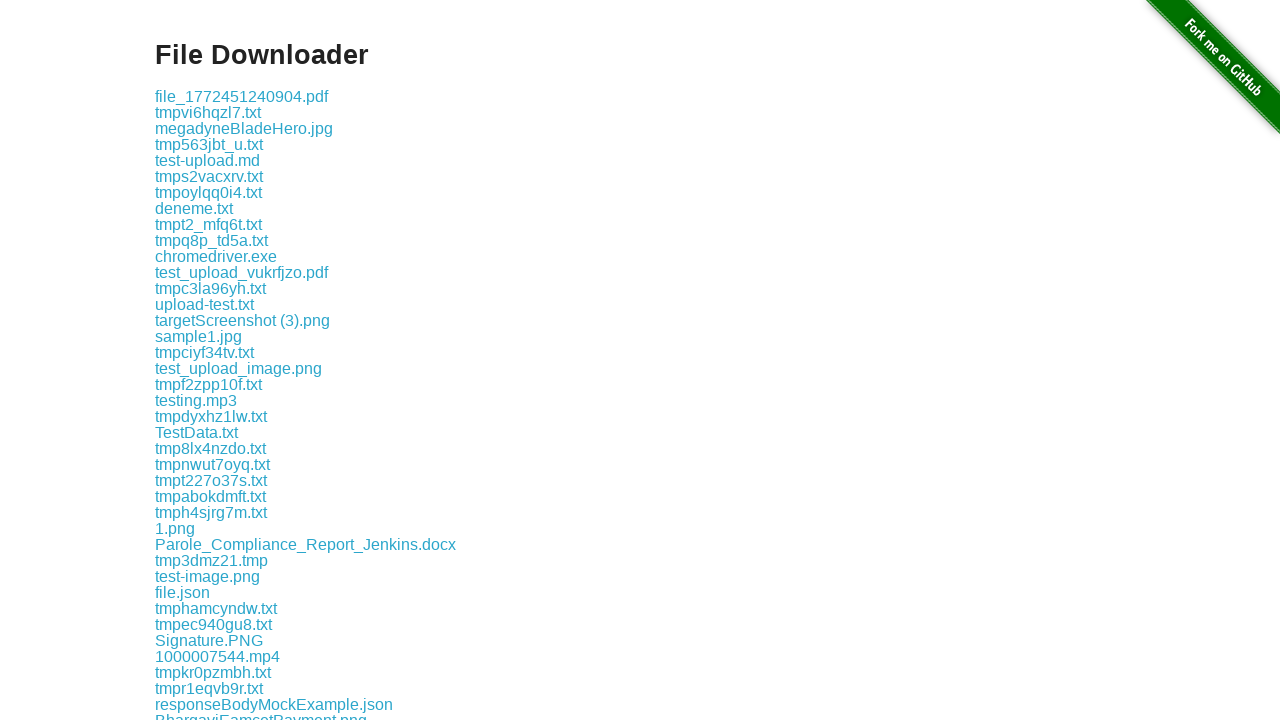

Got file name: sample1.jpg
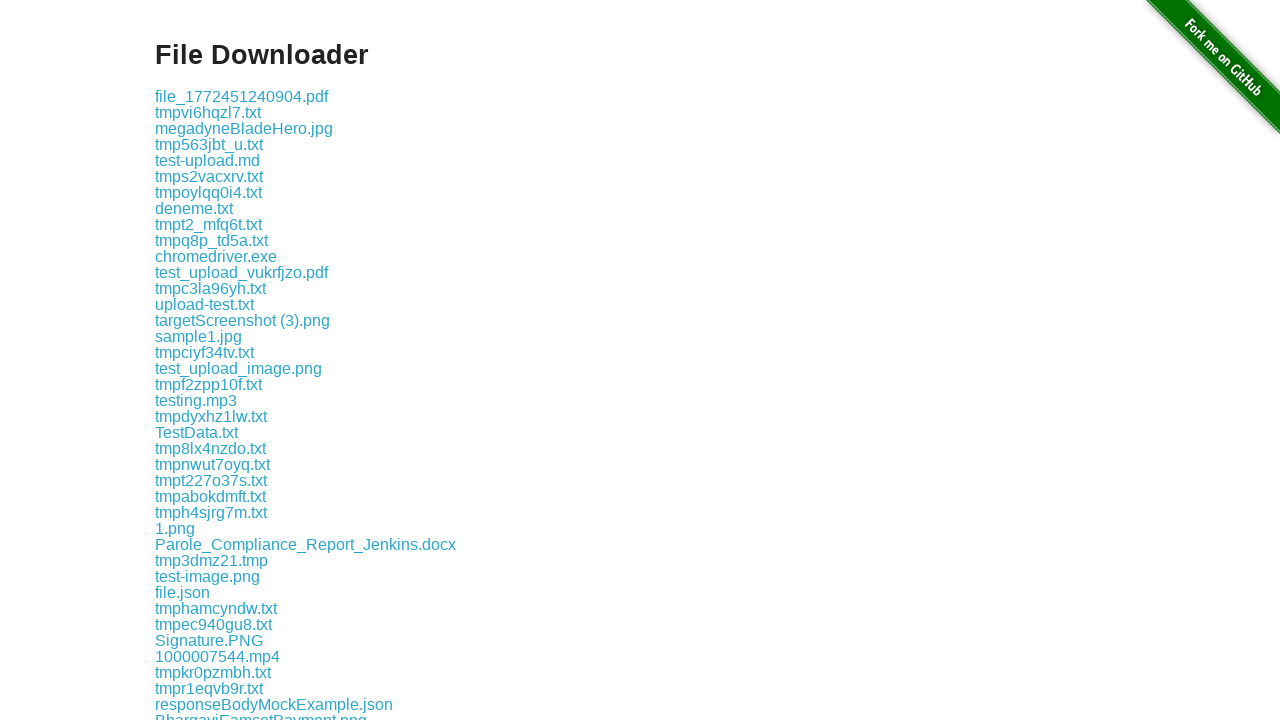

Retrieved file element at index 16
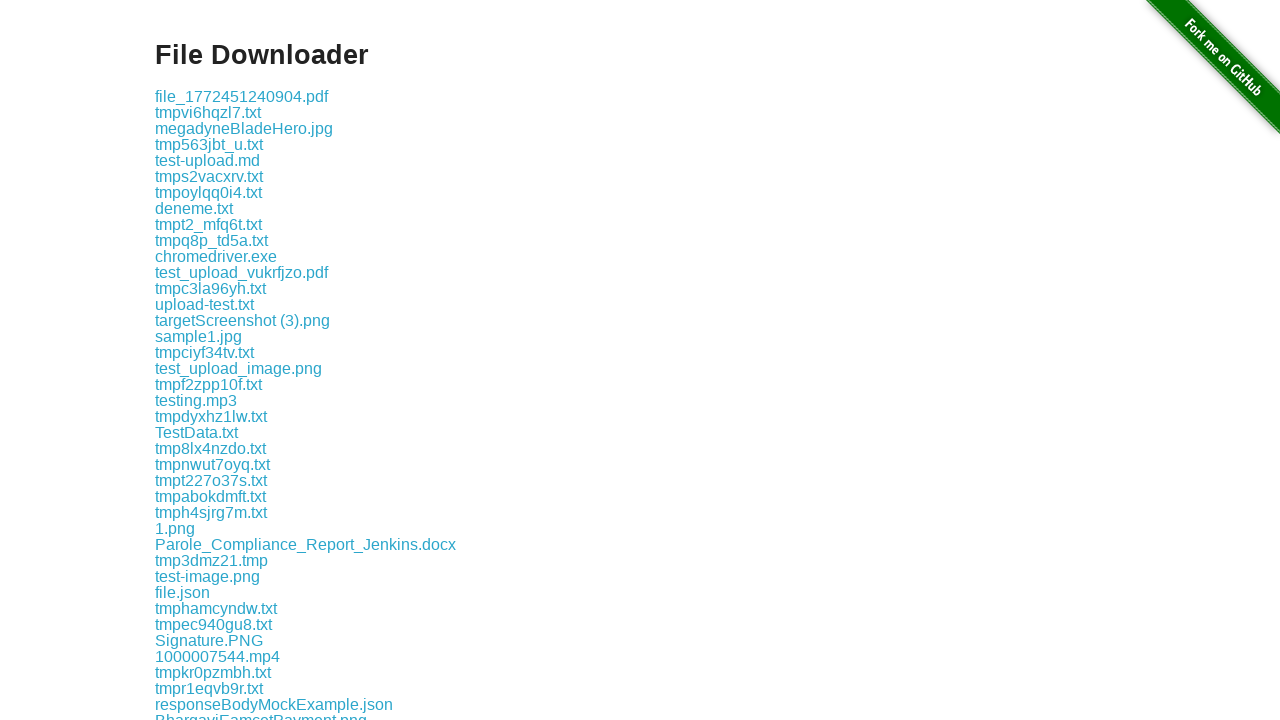

Got file name: tmpciyf34tv.txt
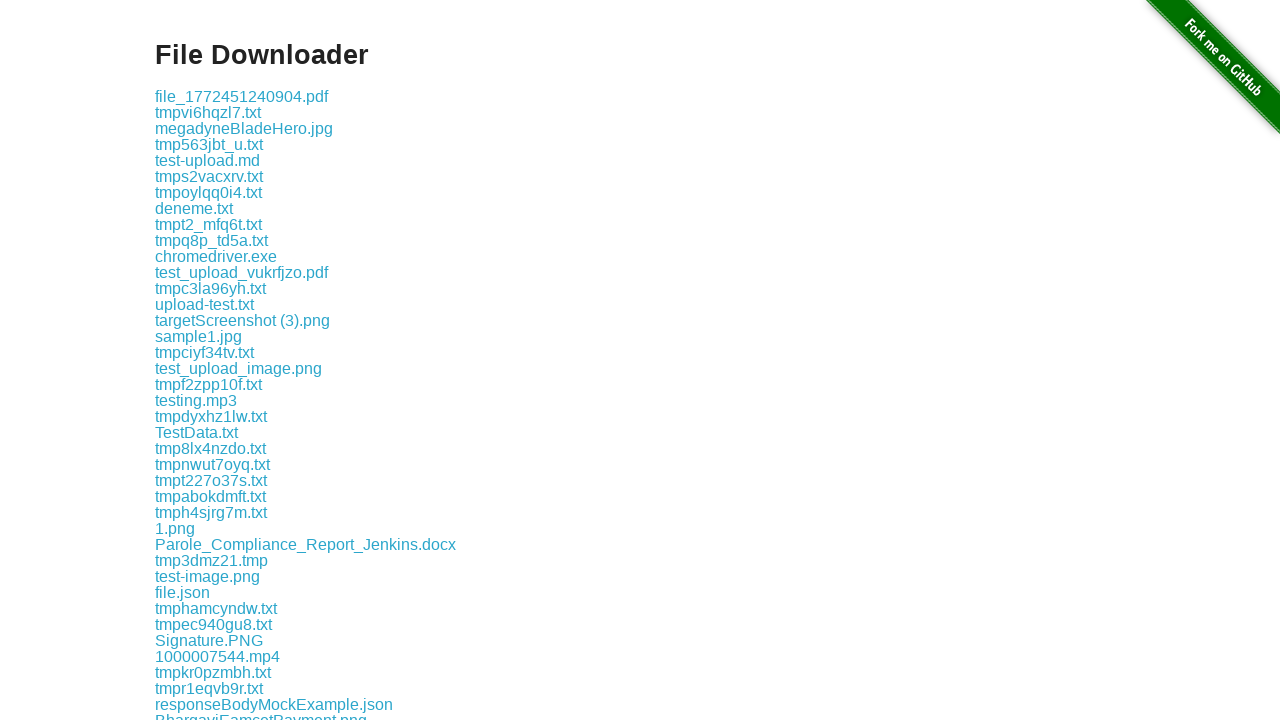

Retrieved file element at index 17
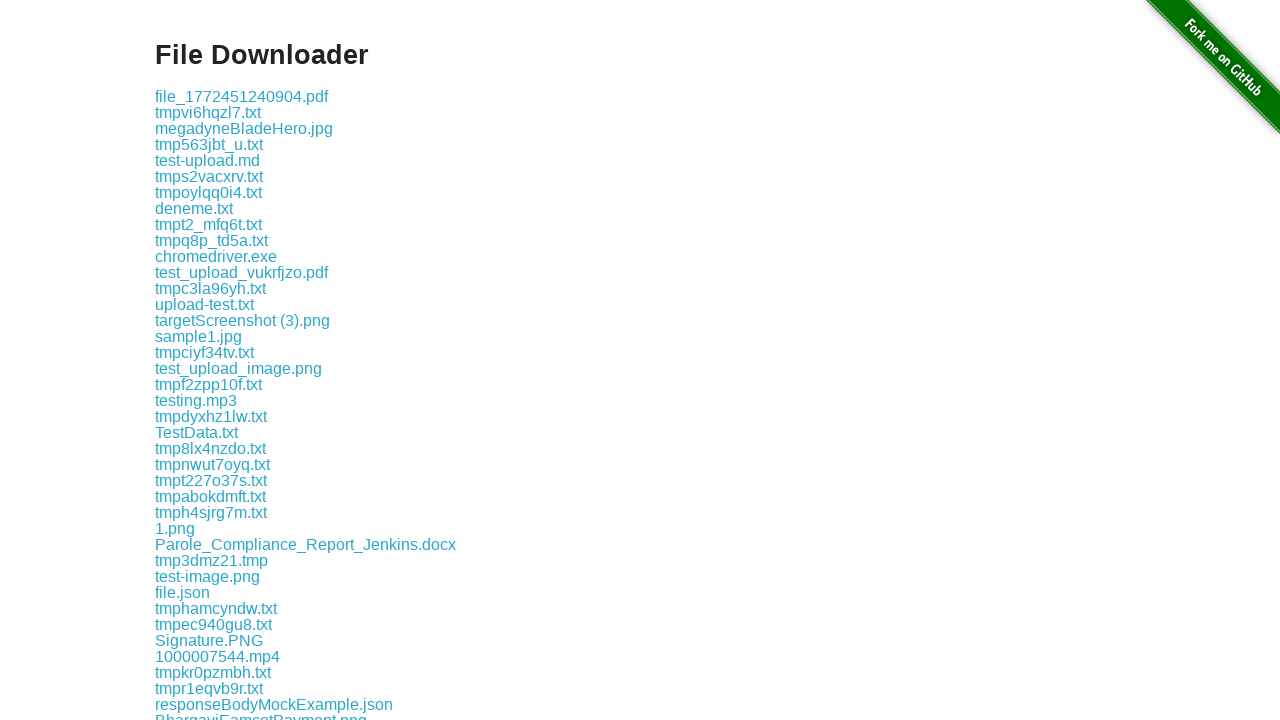

Got file name: test_upload_image.png
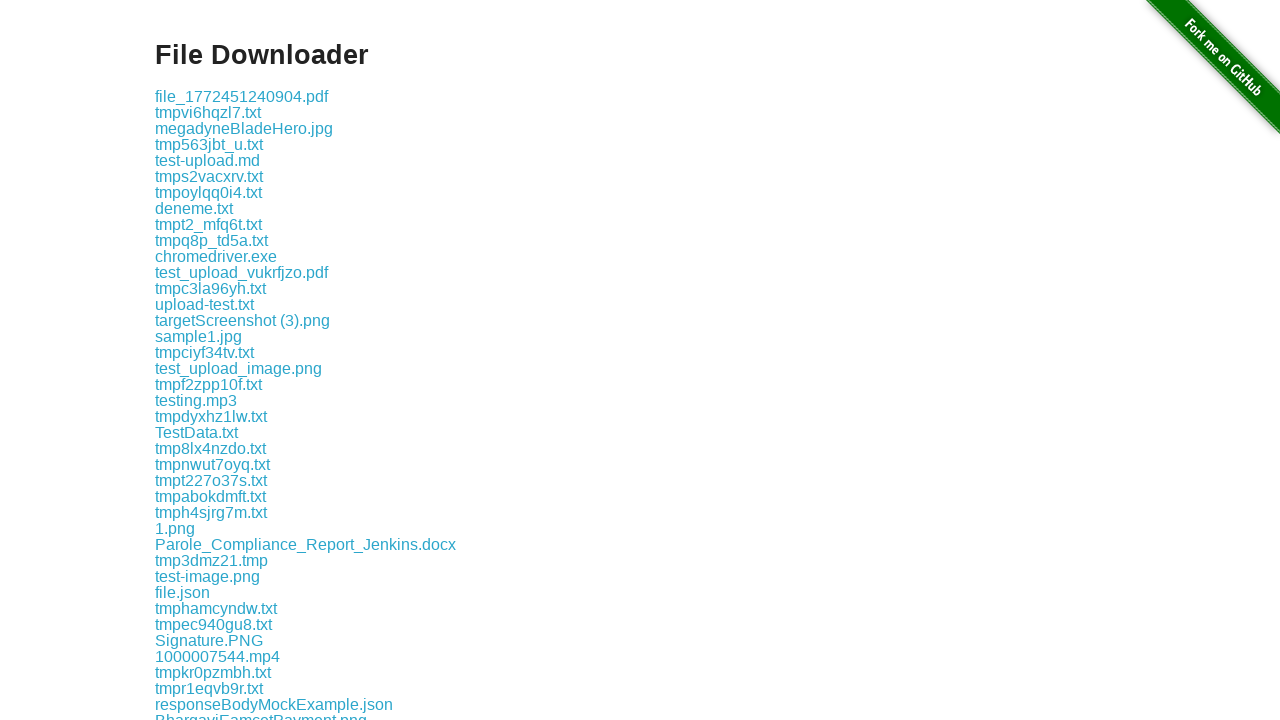

Retrieved file element at index 18
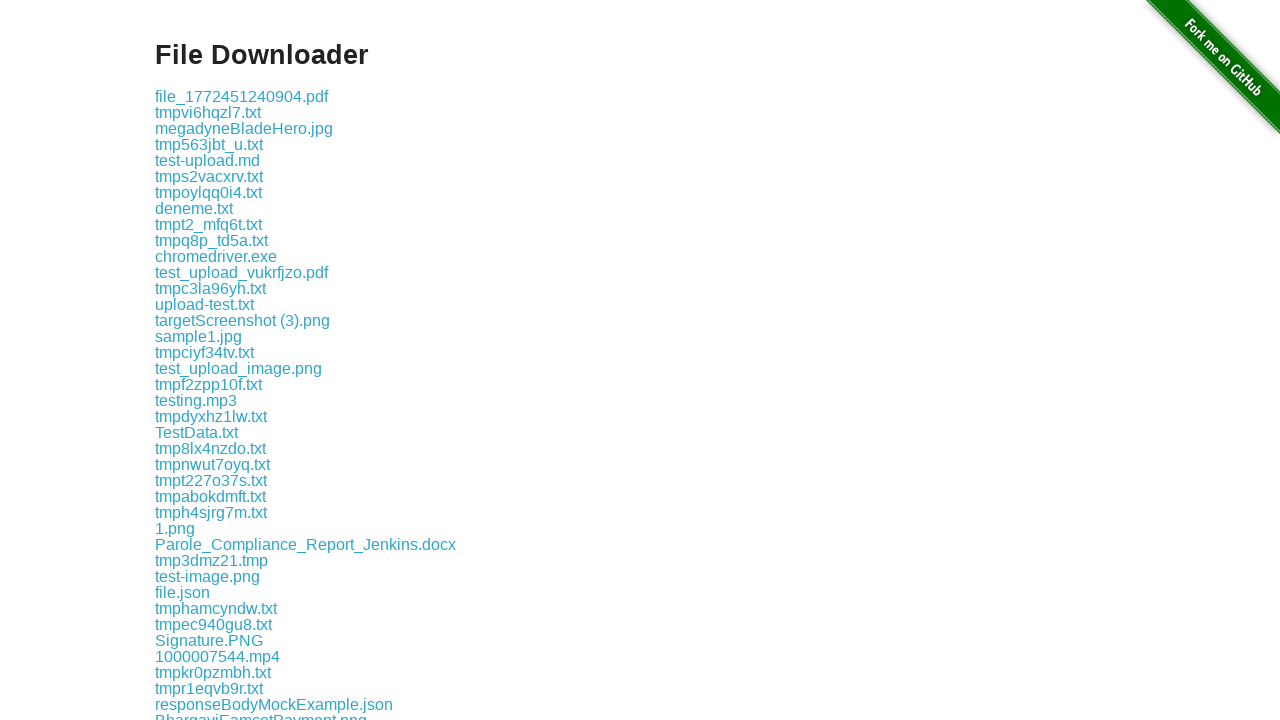

Got file name: tmpf2zpp10f.txt
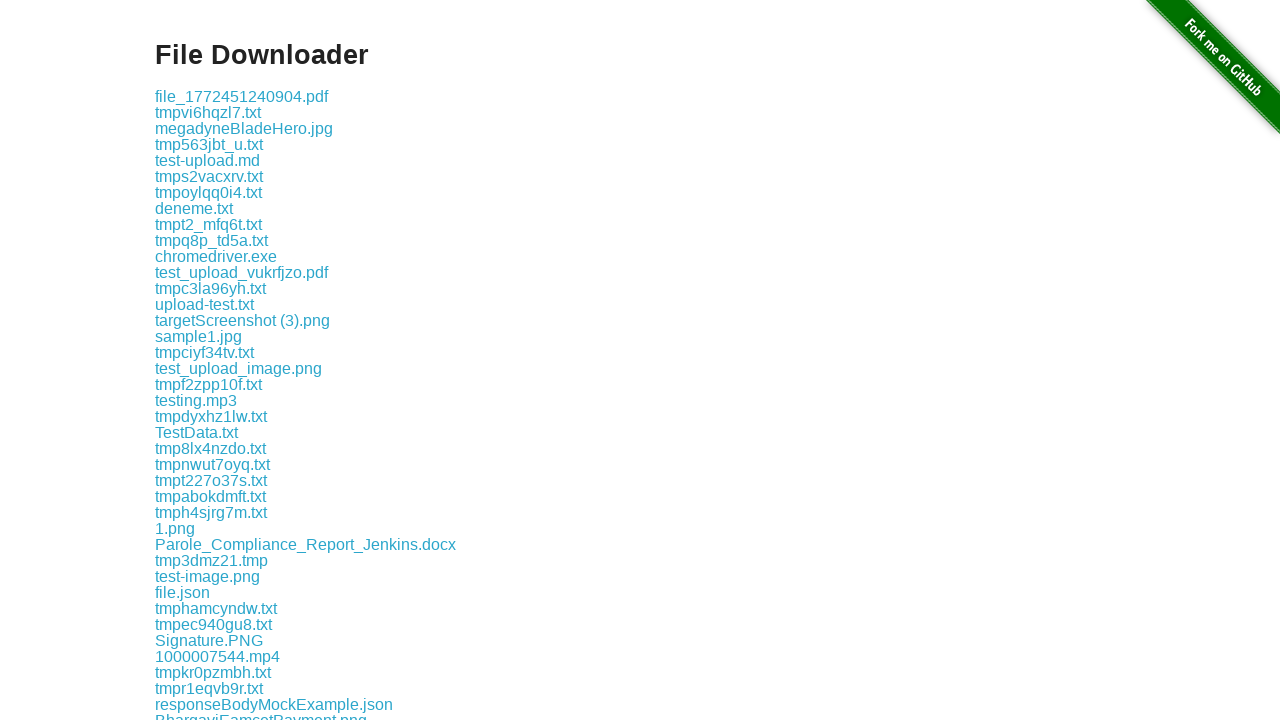

Retrieved file element at index 19
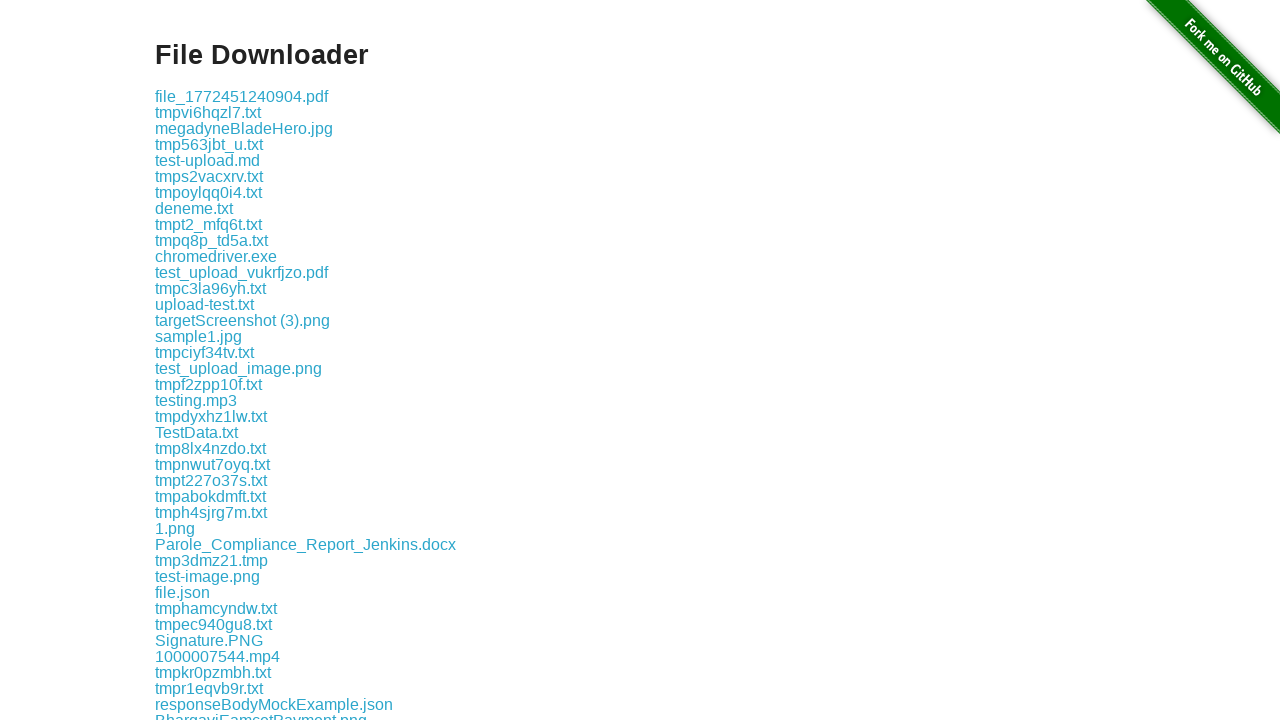

Got file name: testing.mp3
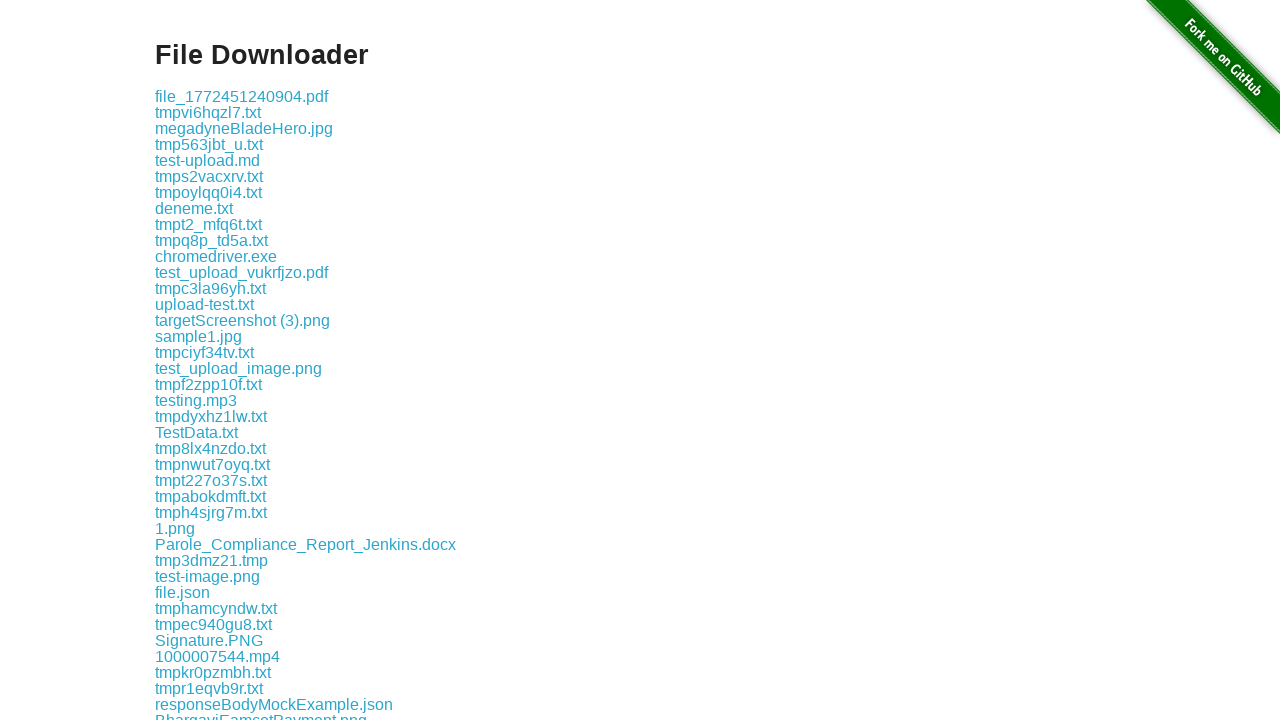

Retrieved file element at index 20
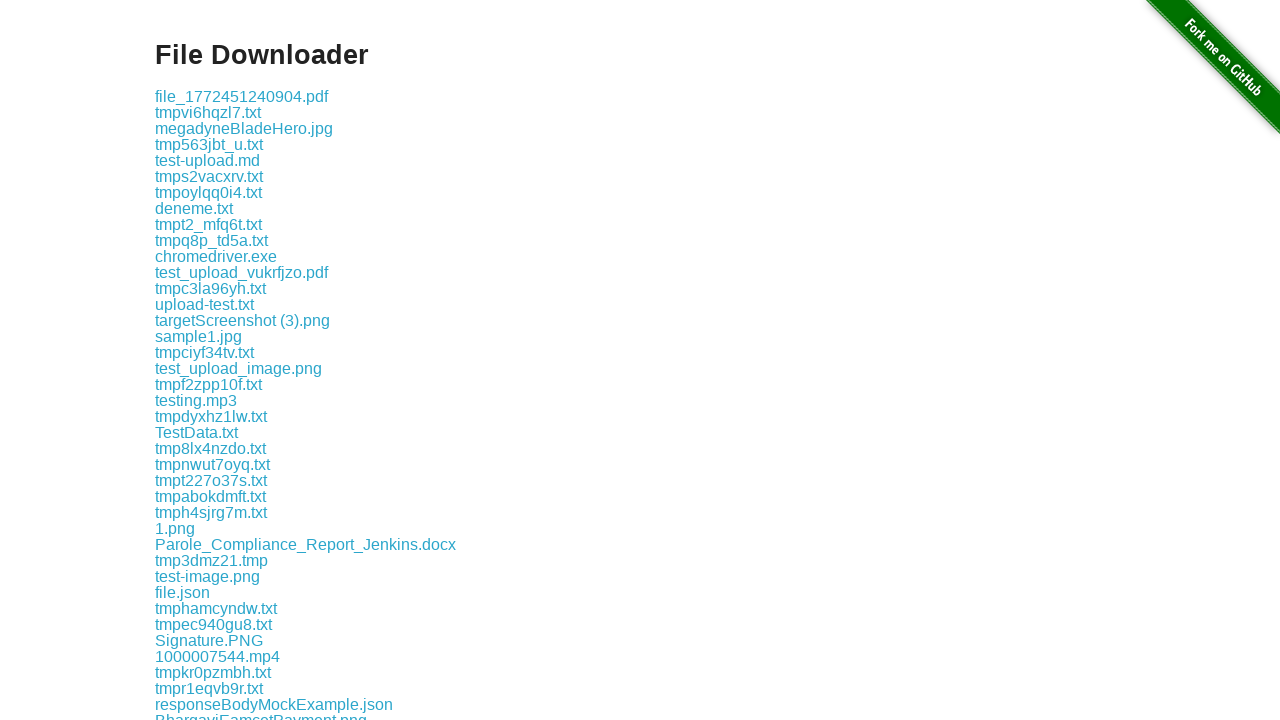

Got file name: tmpdyxhz1lw.txt
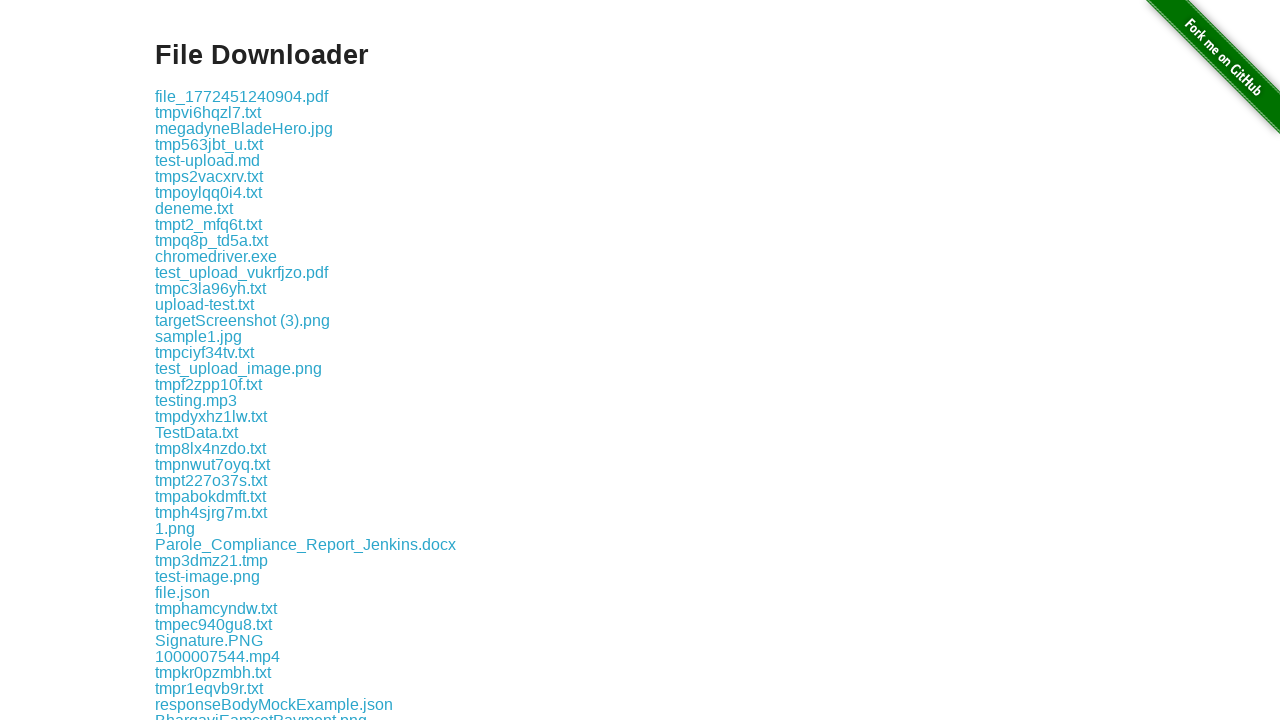

Retrieved file element at index 21
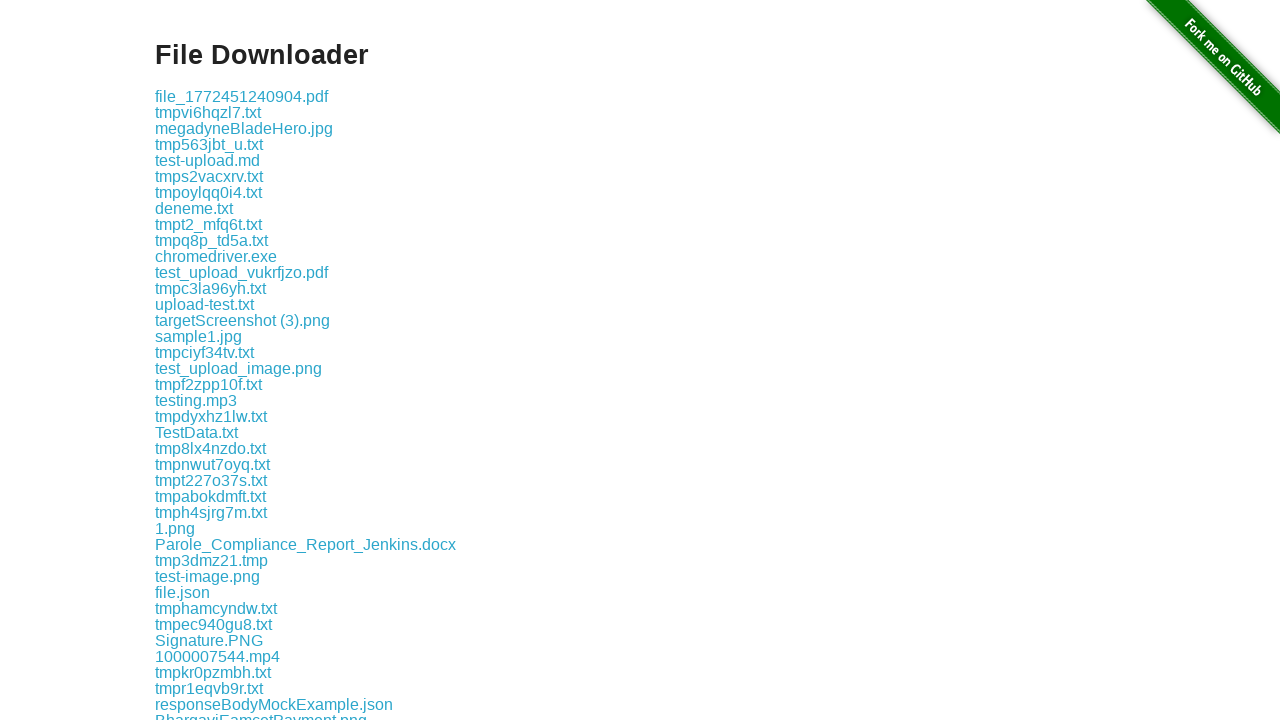

Got file name: TestData.txt
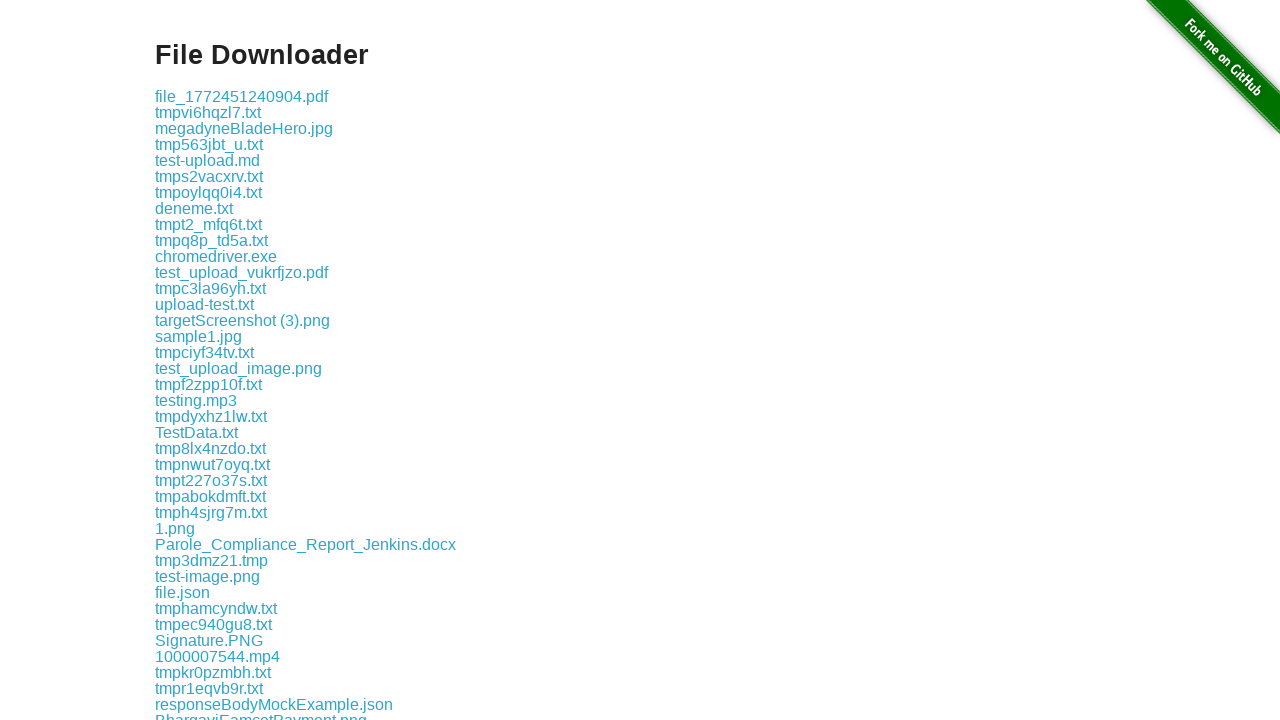

Retrieved file element at index 22
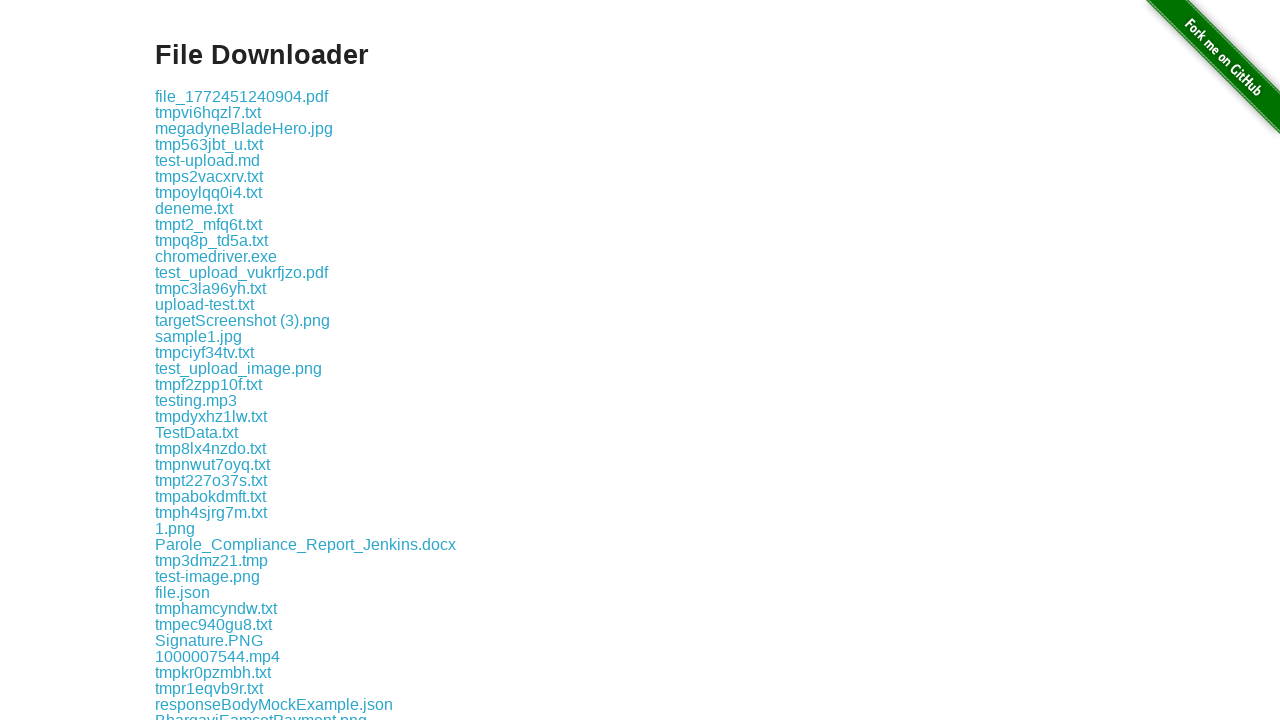

Got file name: tmp8lx4nzdo.txt
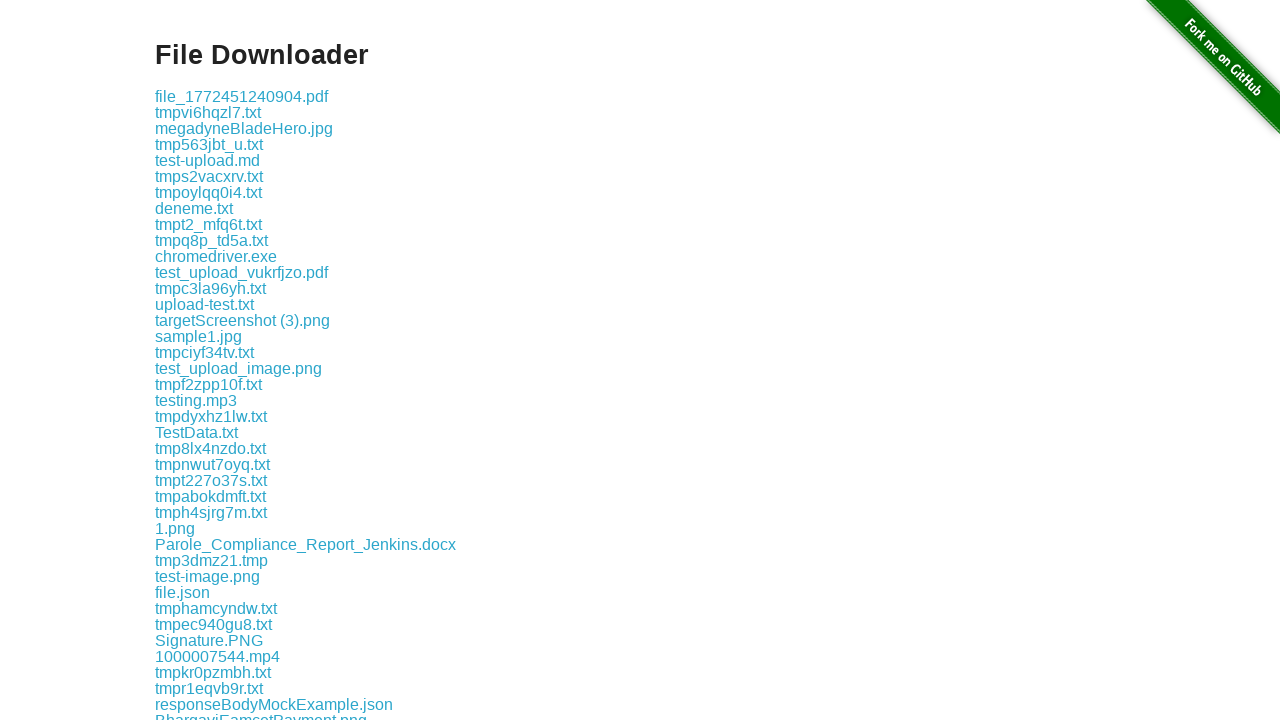

Retrieved file element at index 23
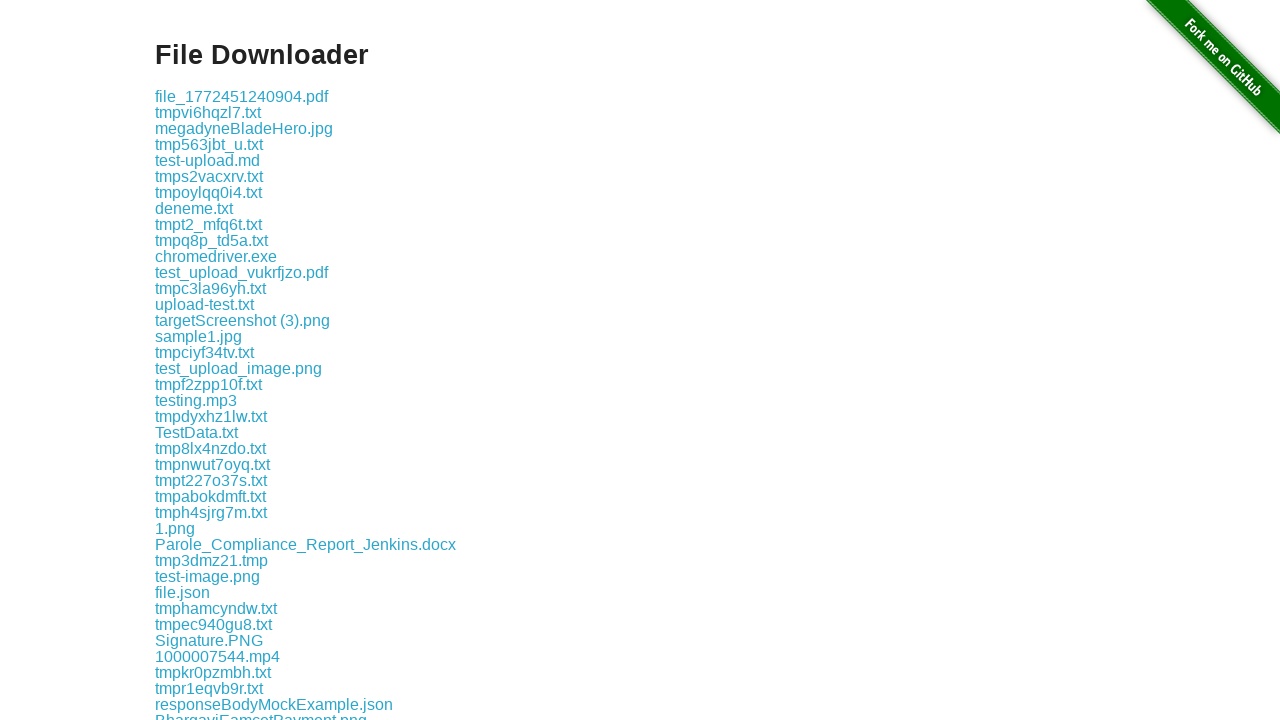

Got file name: tmpnwut7oyq.txt
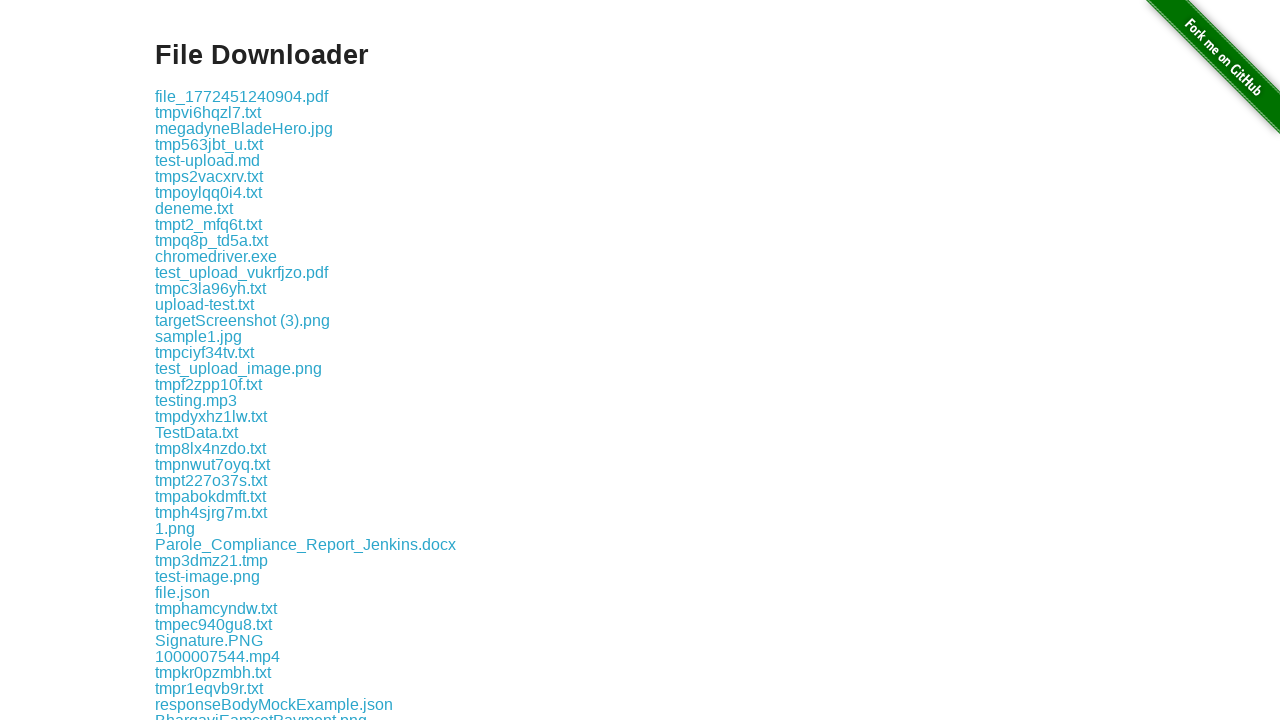

Retrieved file element at index 24
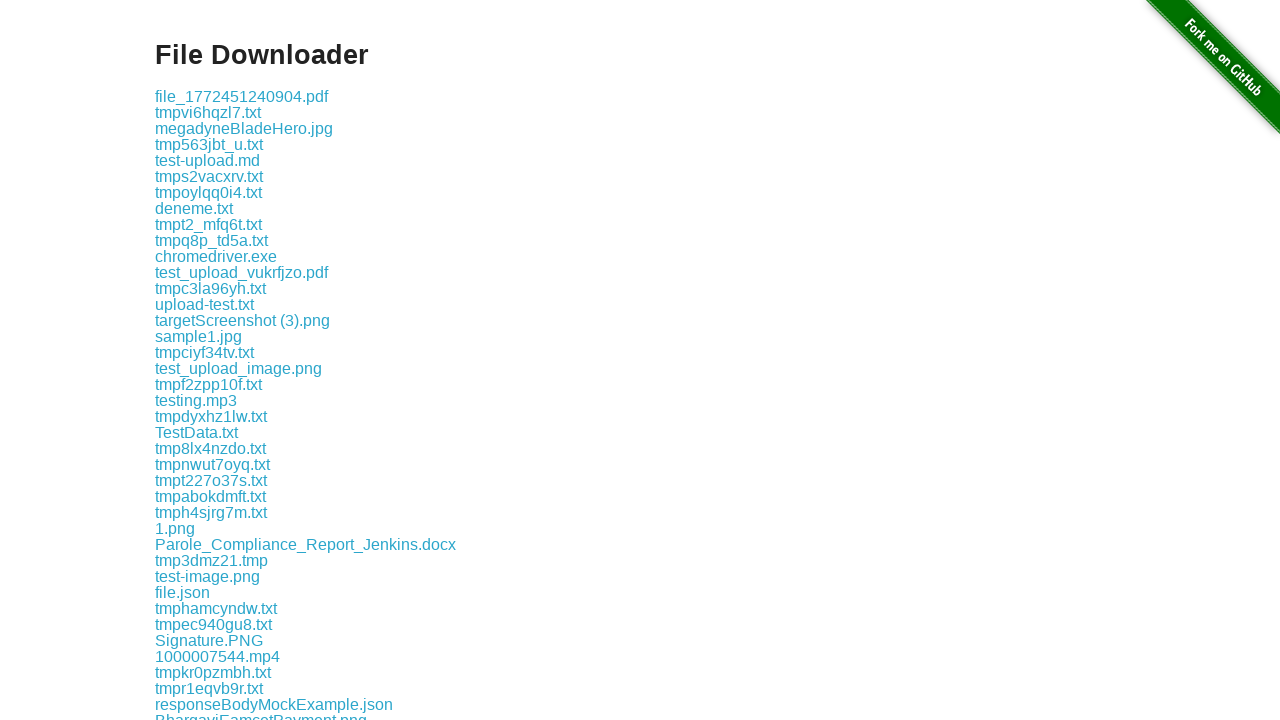

Got file name: tmpt227o37s.txt
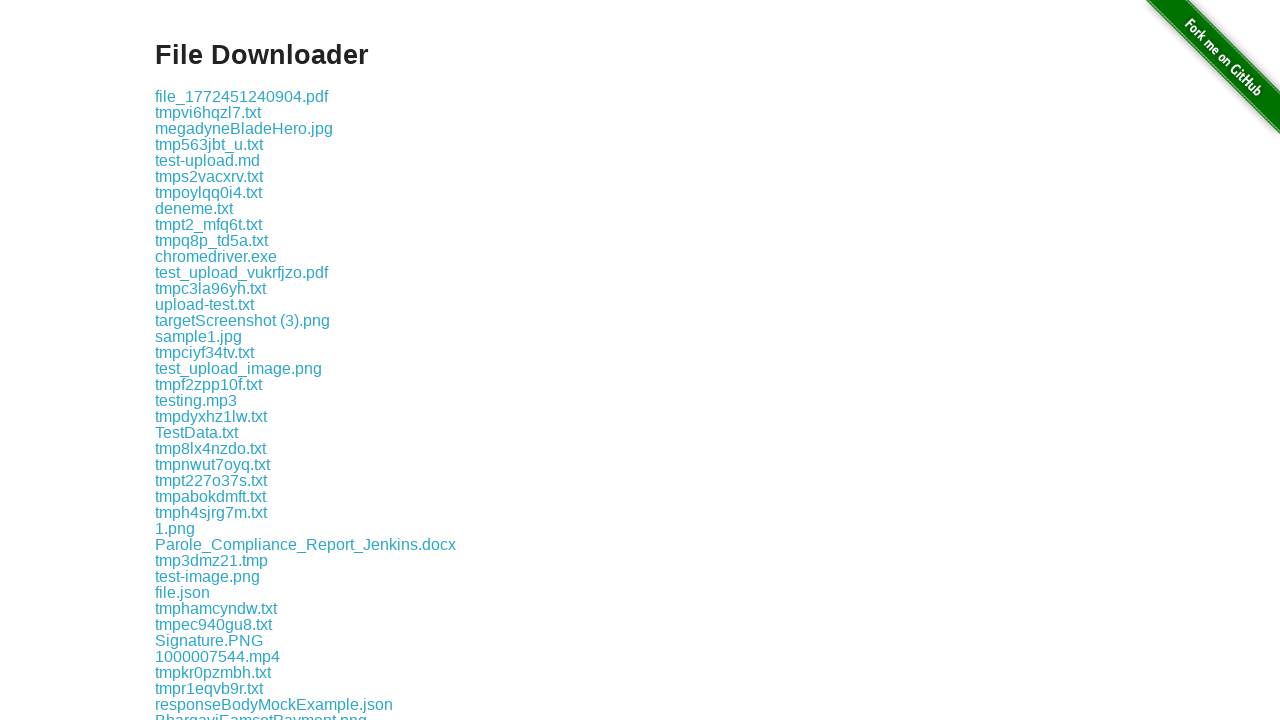

Retrieved file element at index 25
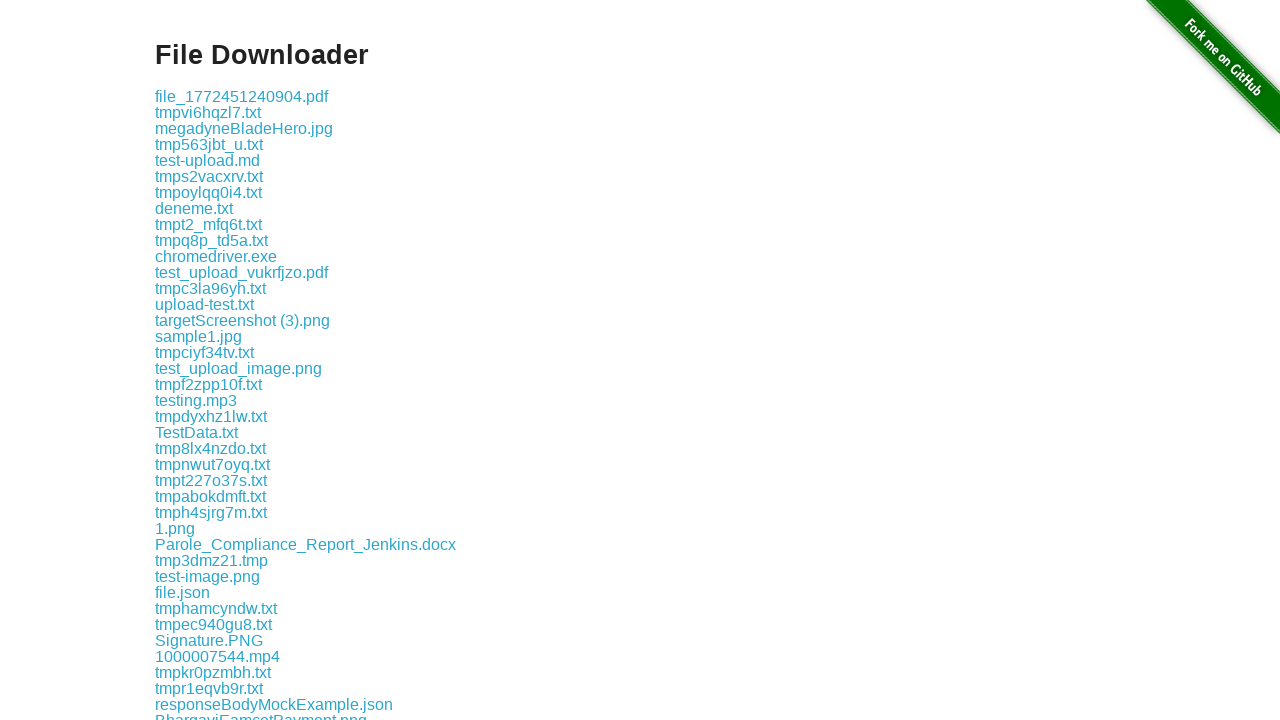

Got file name: tmpabokdmft.txt
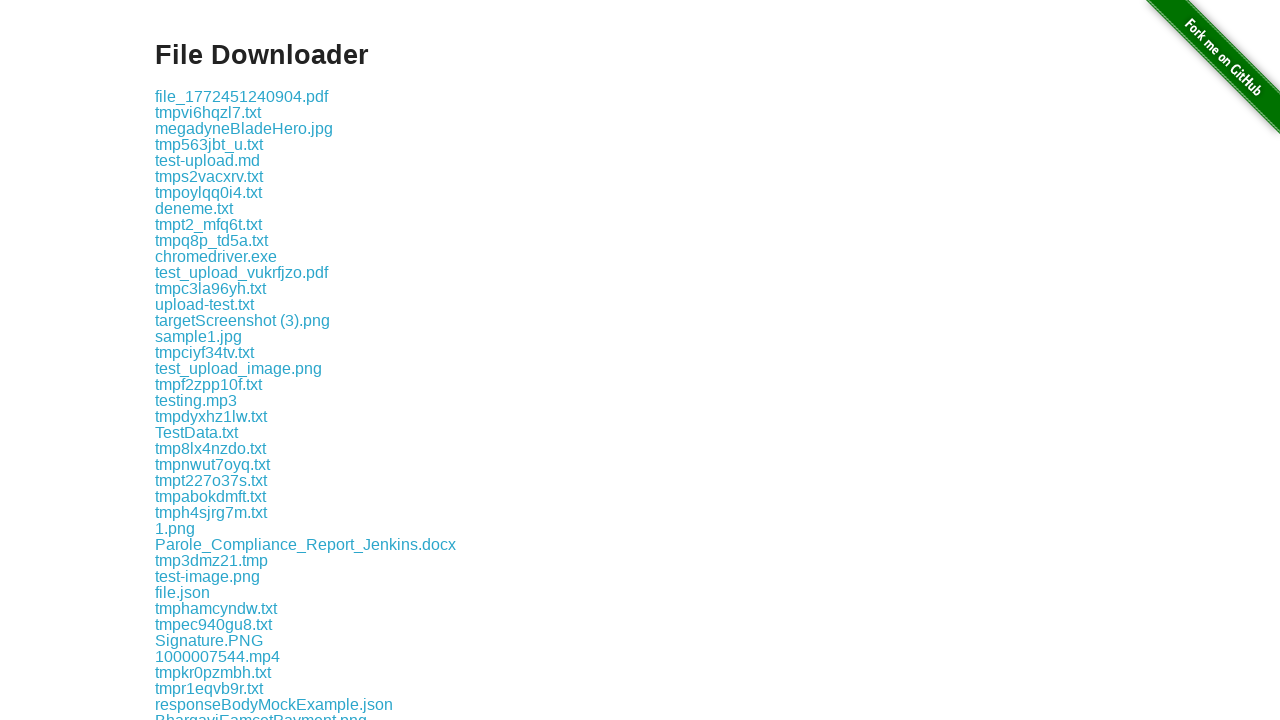

Retrieved file element at index 26
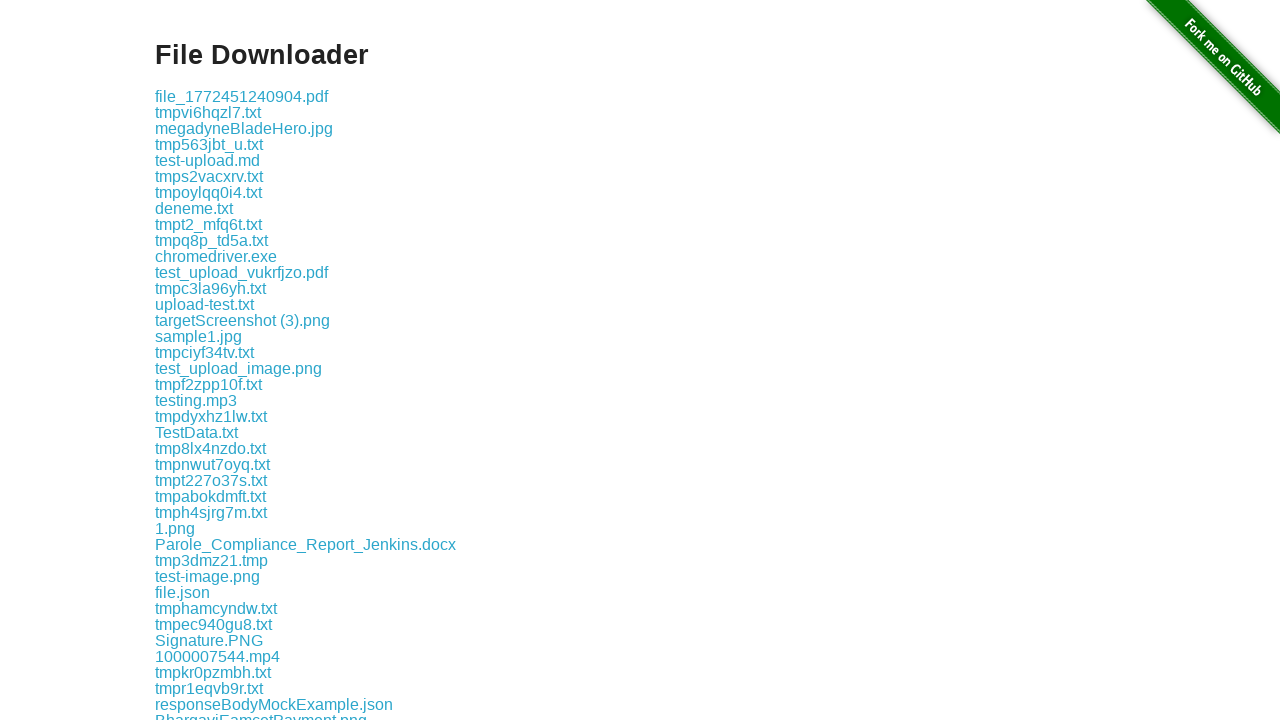

Got file name: tmph4sjrg7m.txt
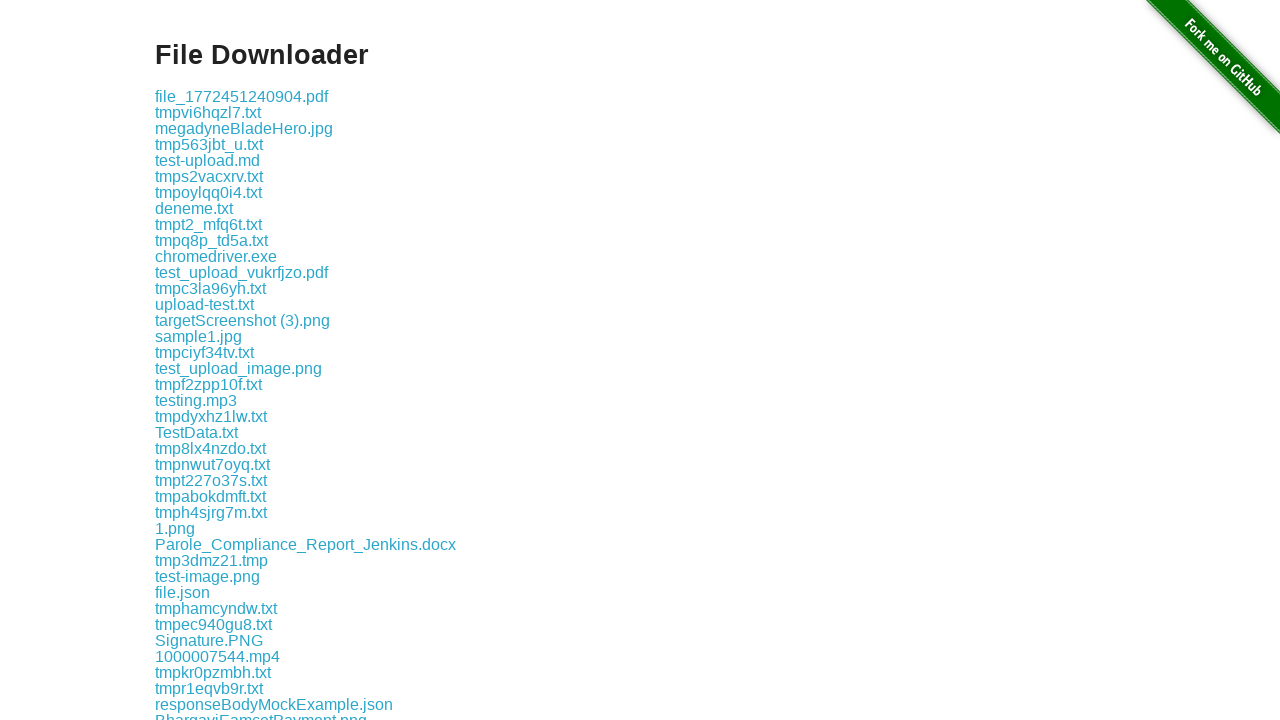

Retrieved file element at index 27
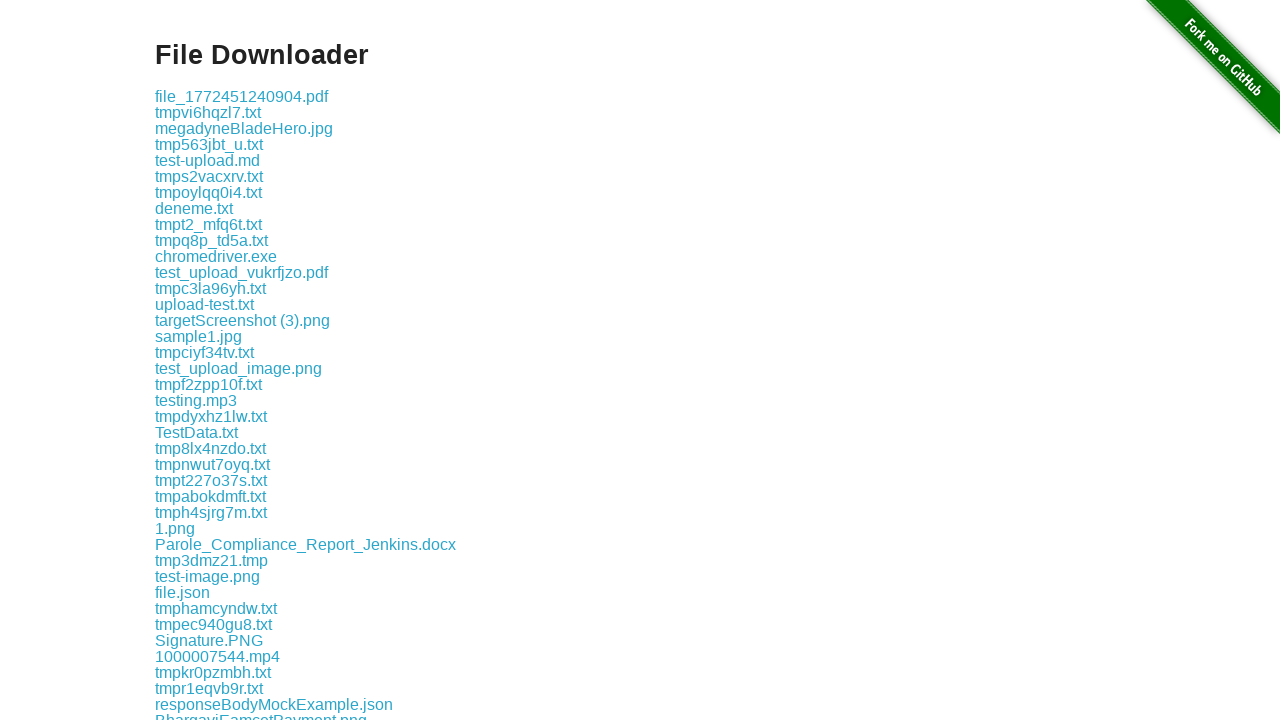

Got file name: 1.png
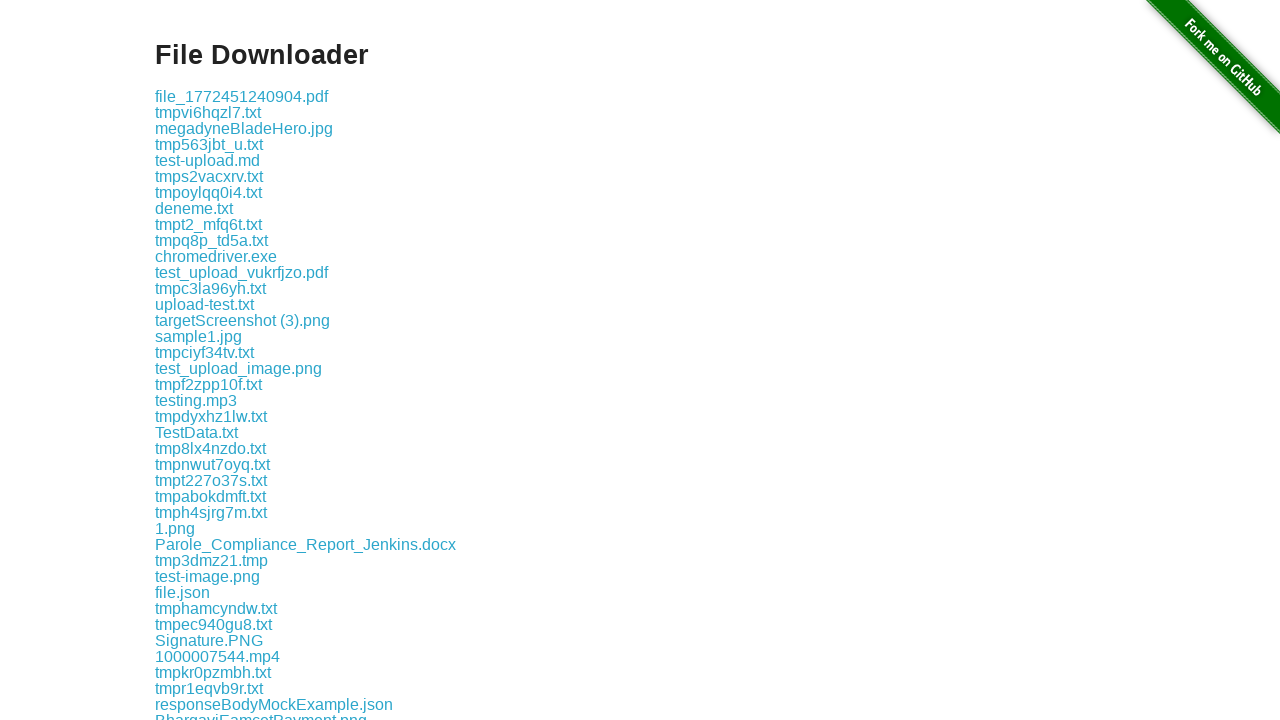

Retrieved file element at index 28
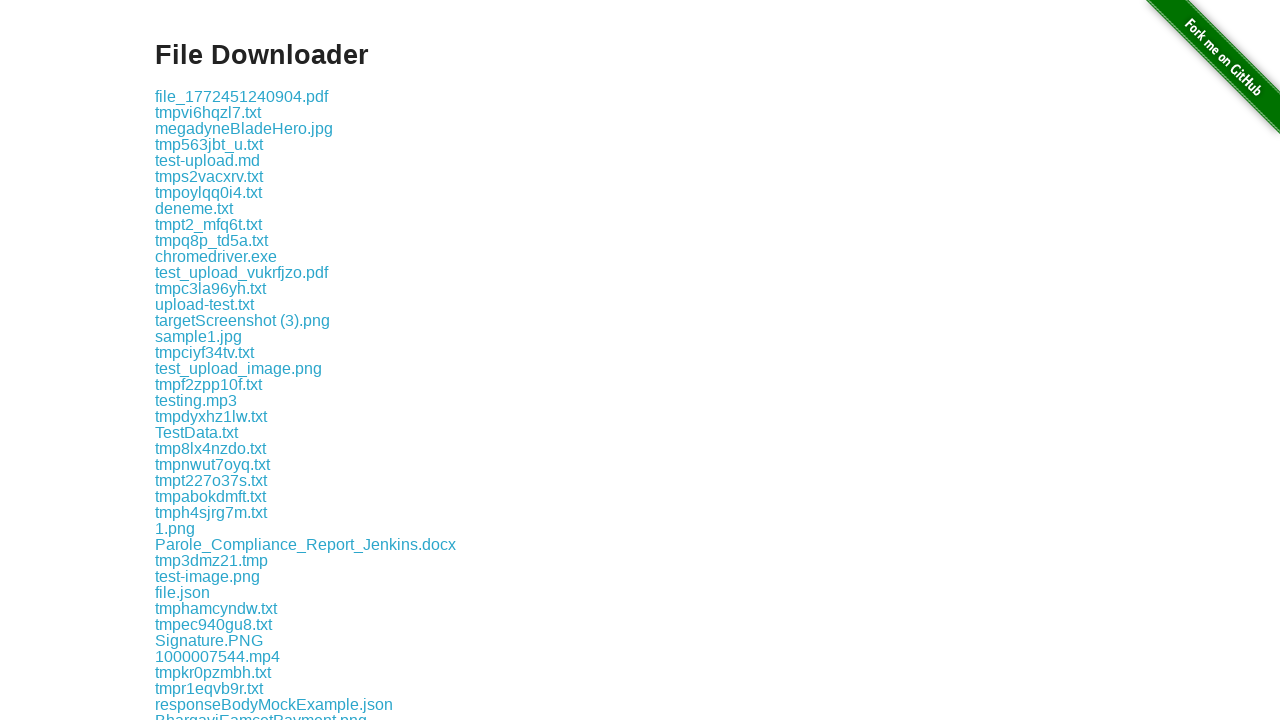

Got file name: Parole_Compliance_Report_Jenkins.docx
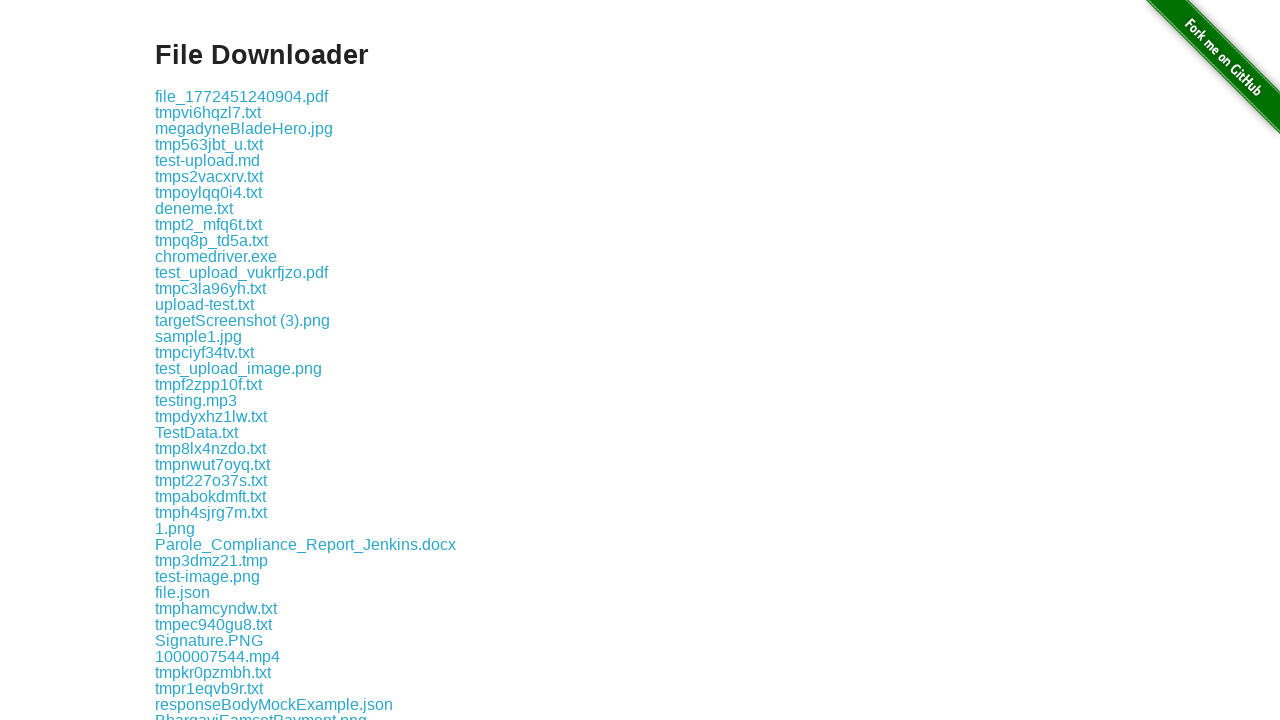

Retrieved file element at index 29
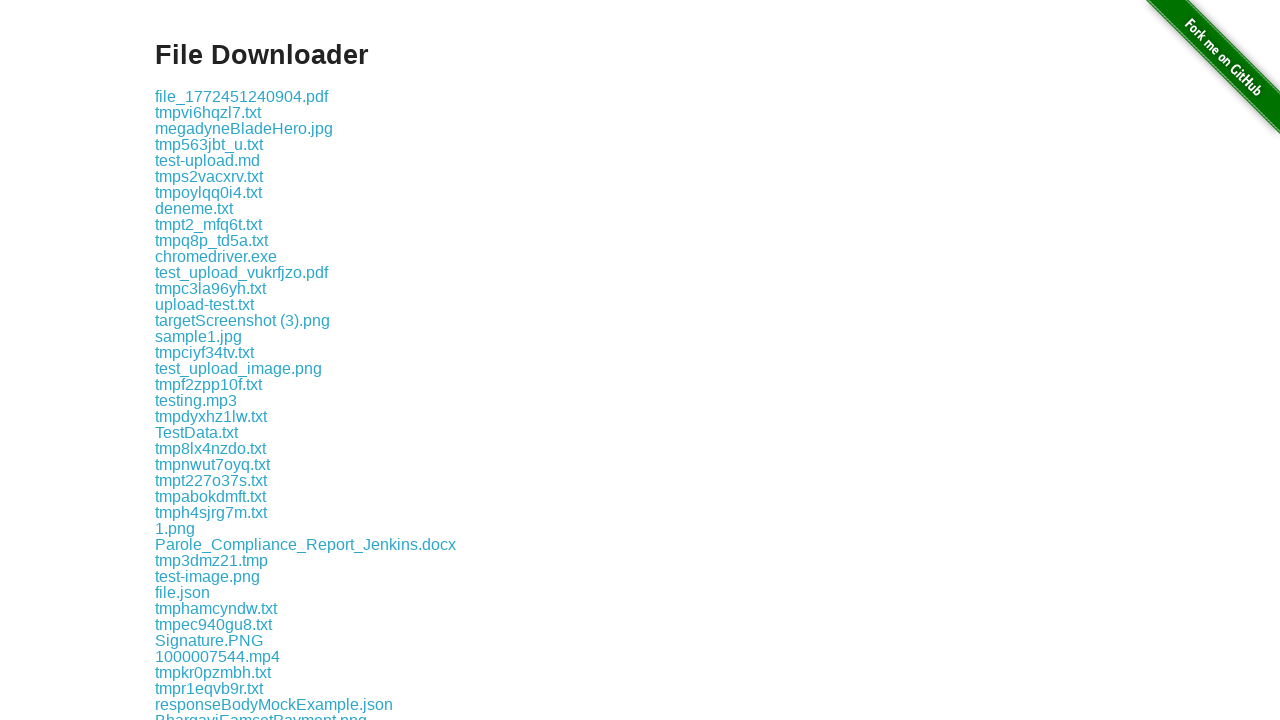

Got file name: tmp3dmz21.tmp
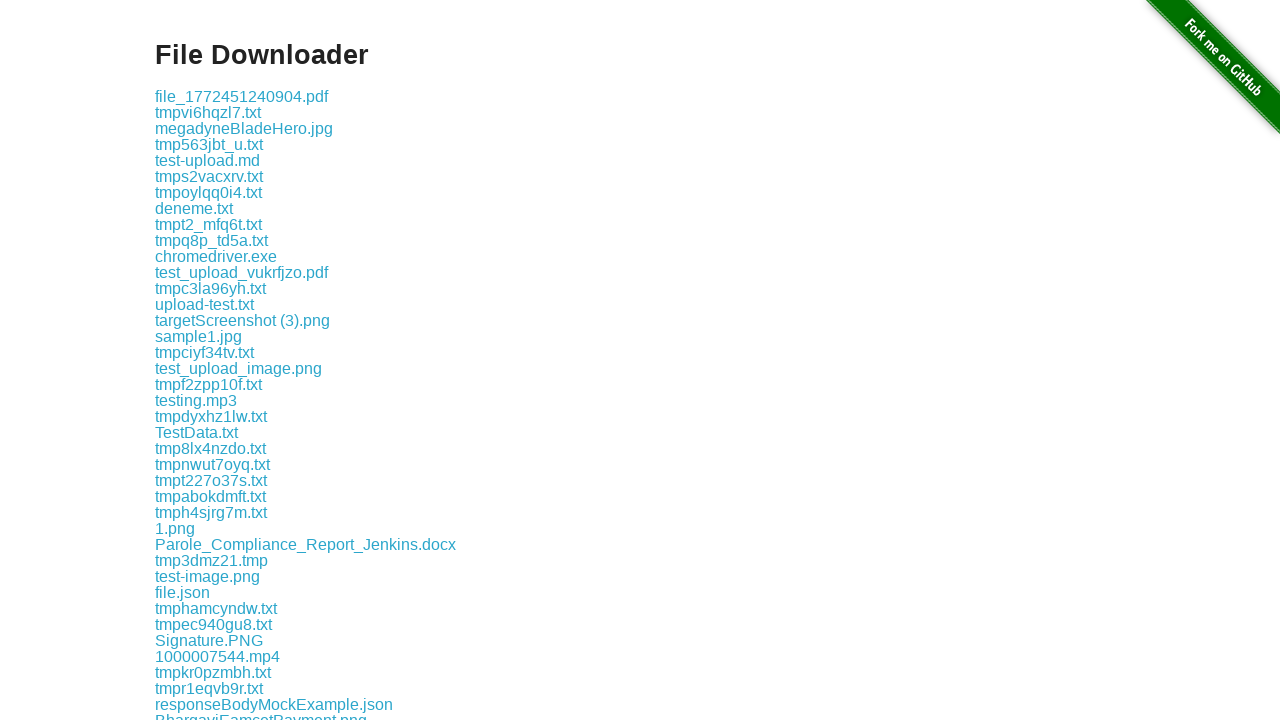

Retrieved file element at index 30
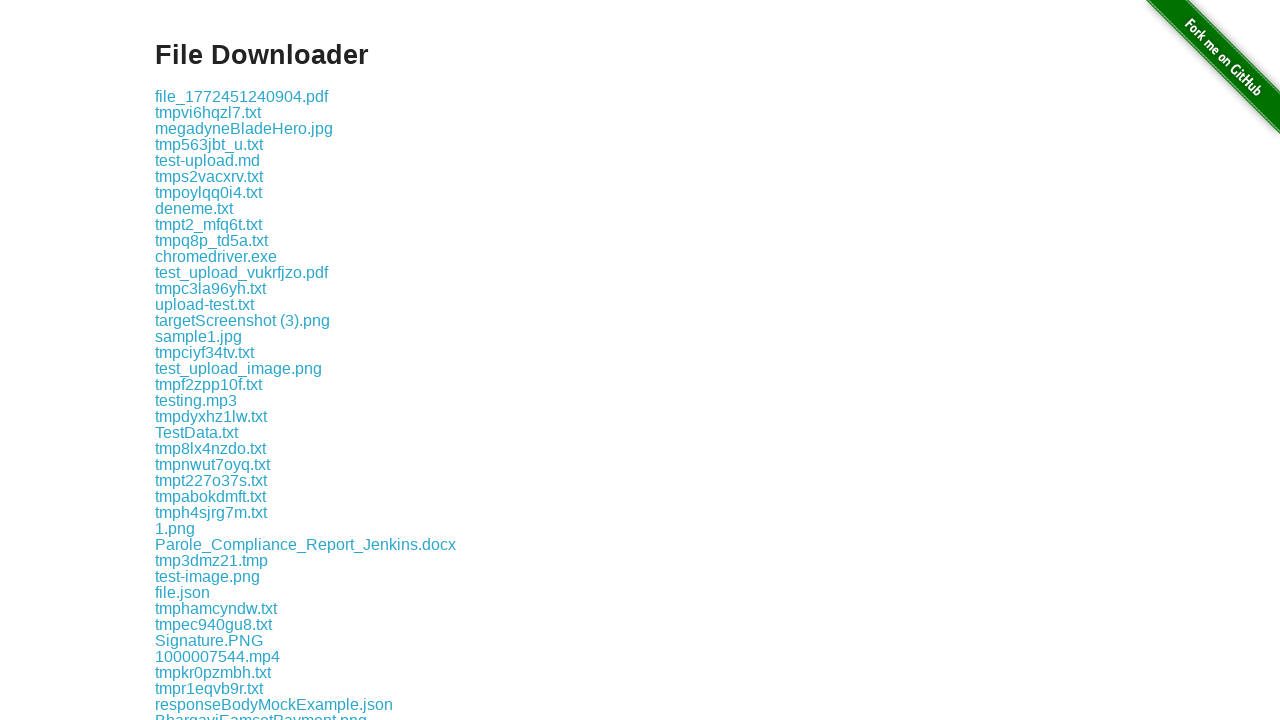

Got file name: test-image.png
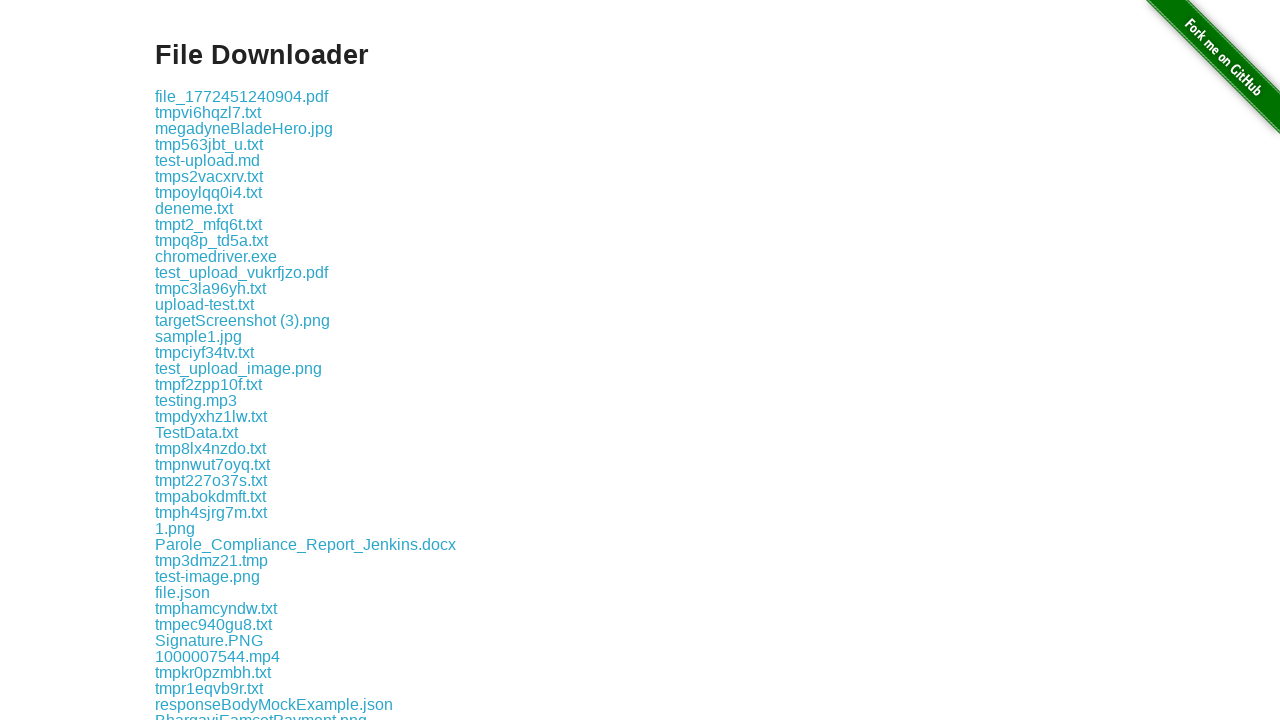

Retrieved file element at index 31
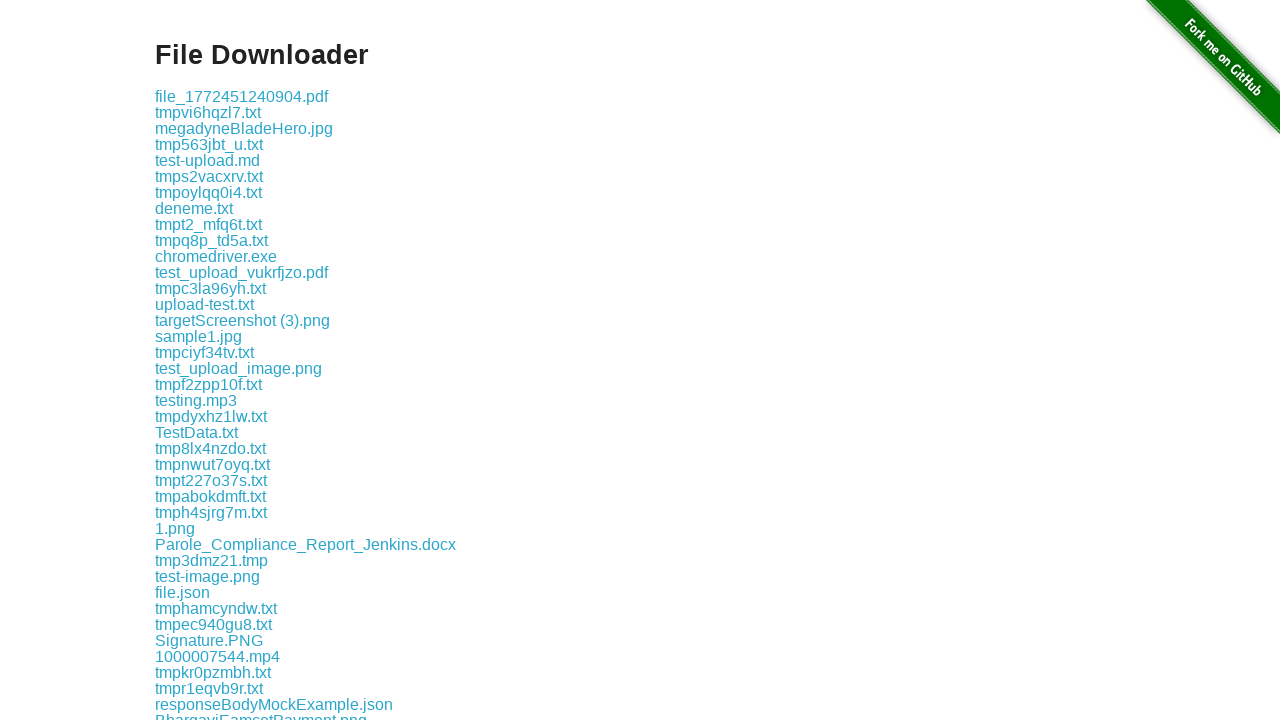

Got file name: file.json
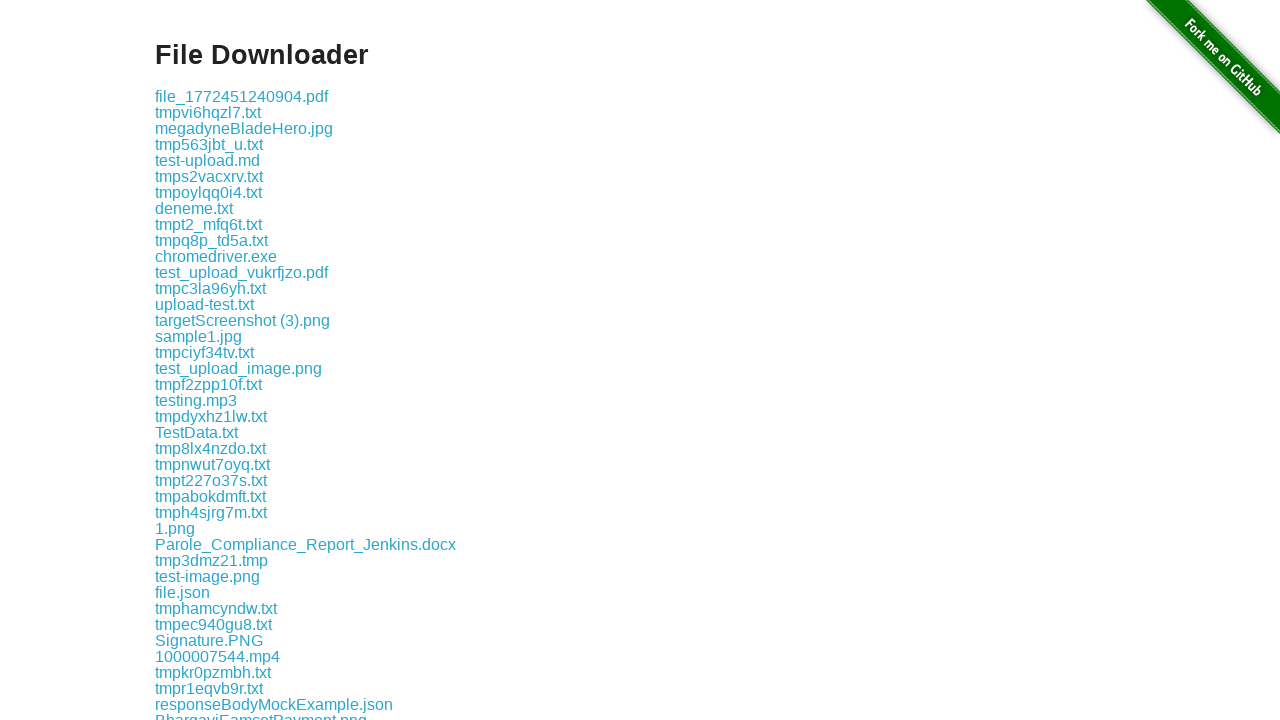

Retrieved file element at index 32
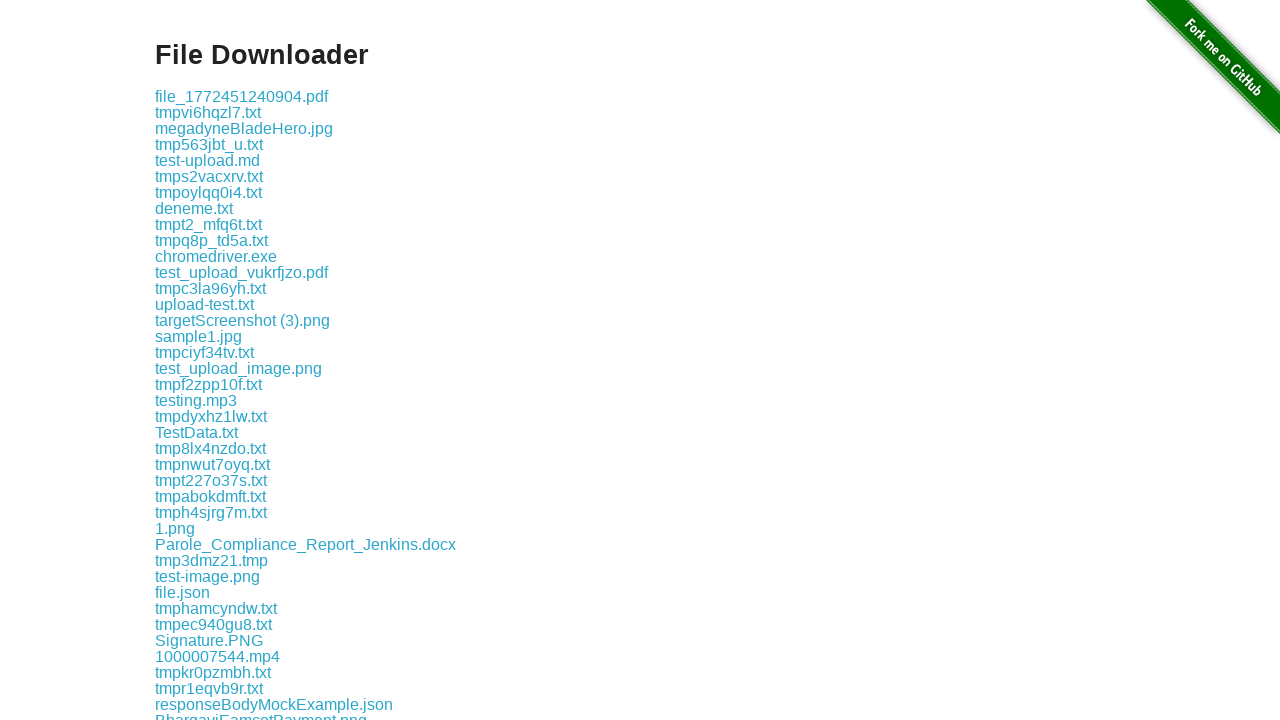

Got file name: tmphamcyndw.txt
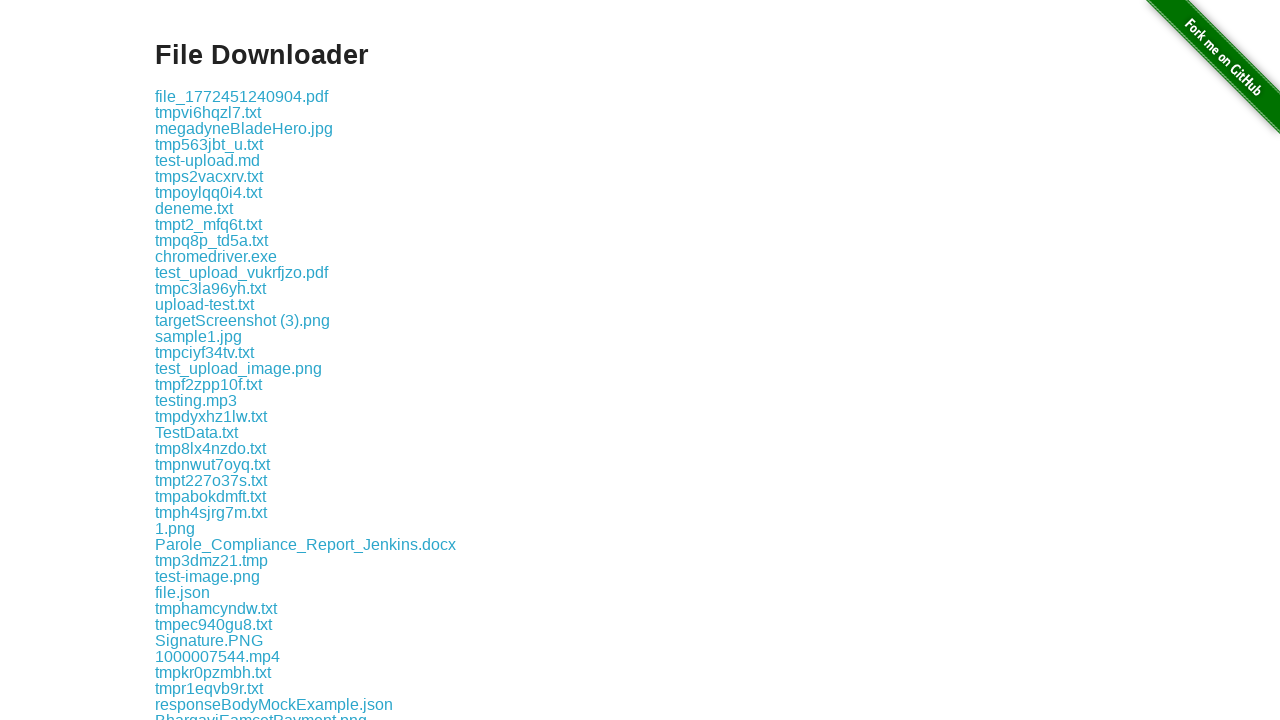

Retrieved file element at index 33
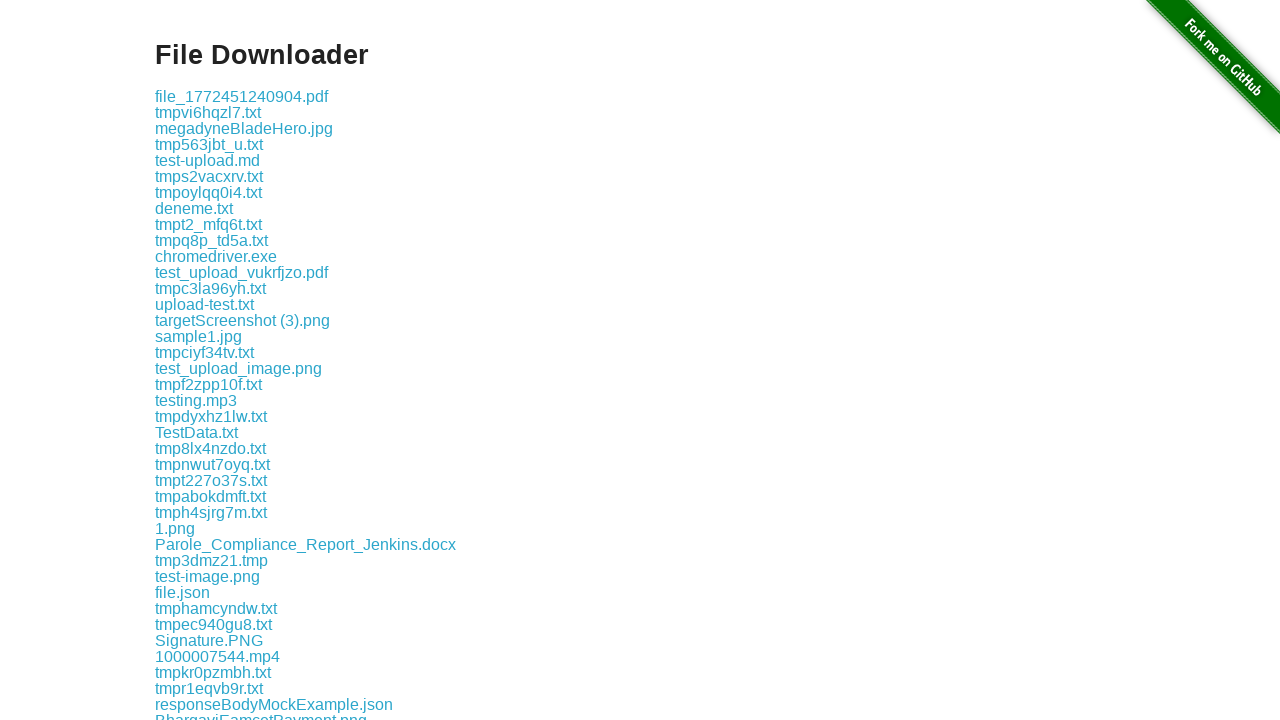

Got file name: tmpec940gu8.txt
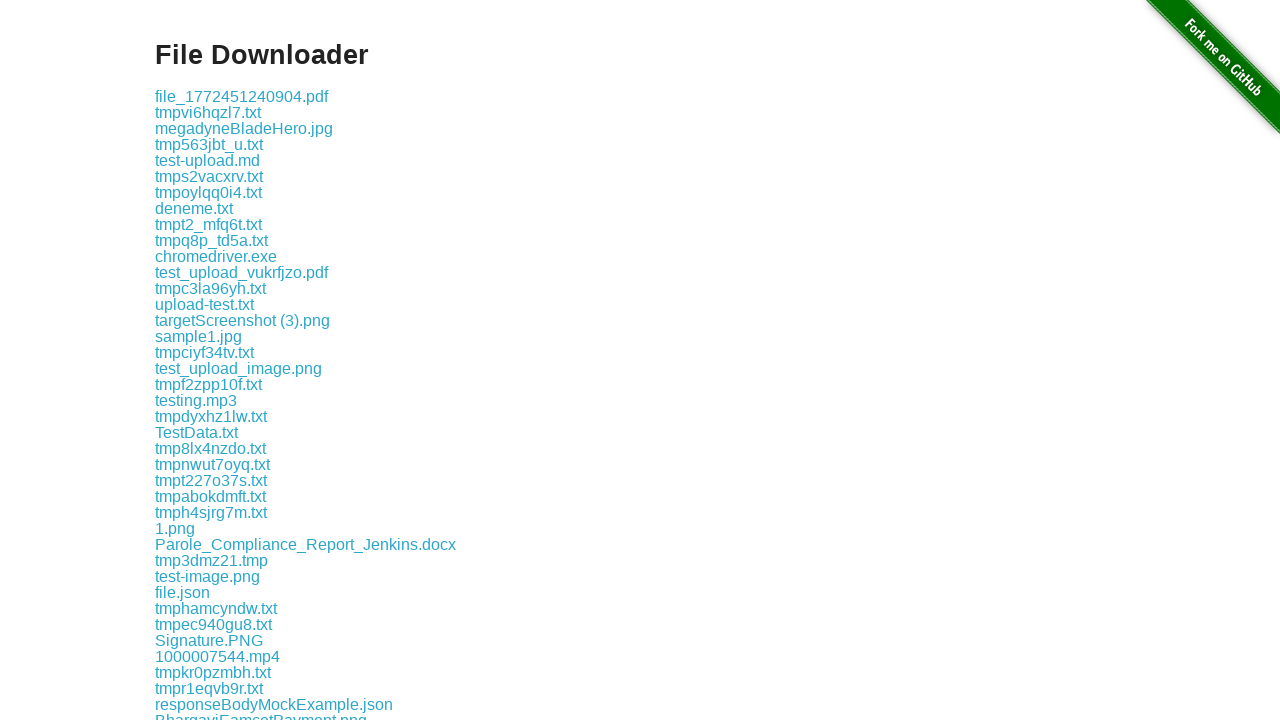

Retrieved file element at index 34
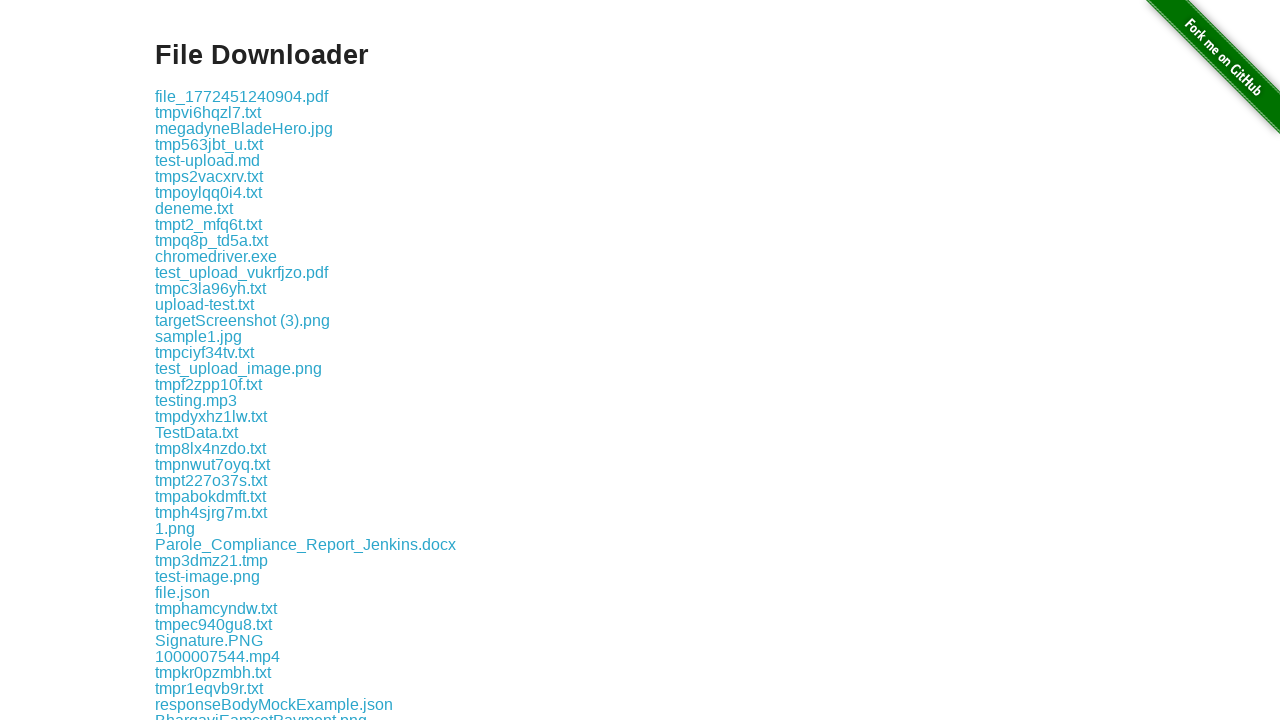

Got file name: Signature.PNG
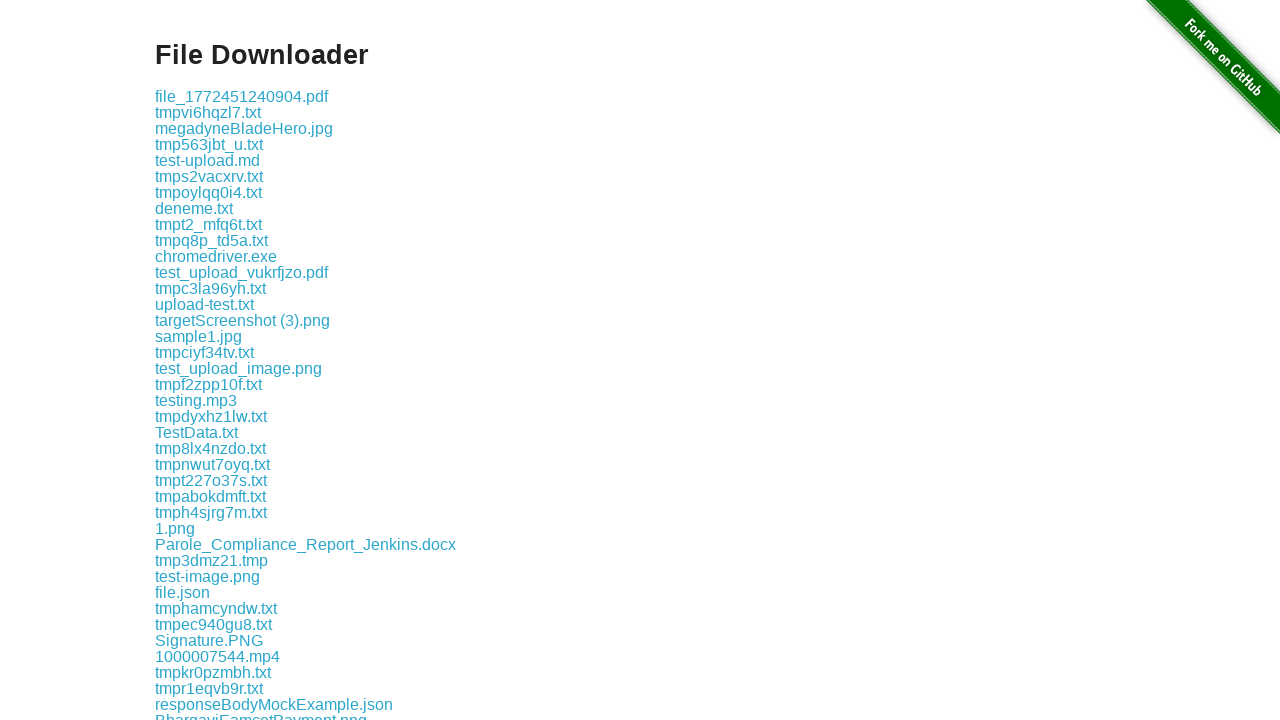

Retrieved file element at index 35
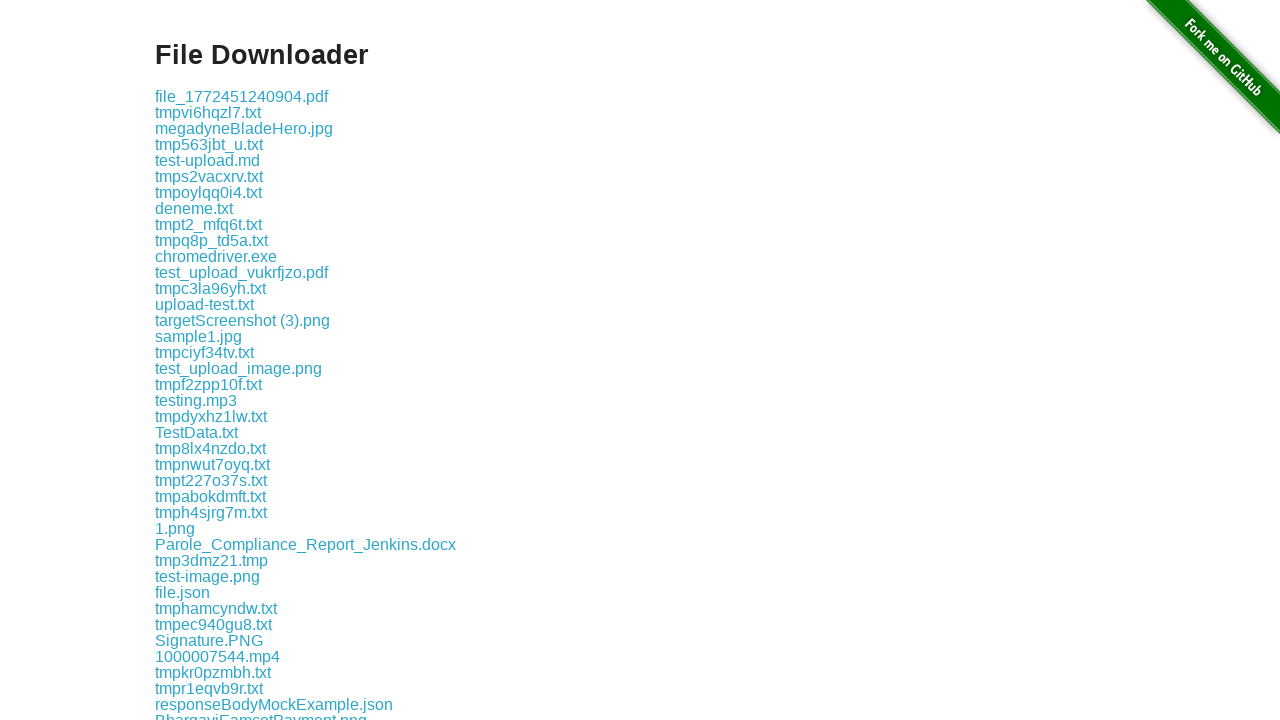

Got file name: 1000007544.mp4
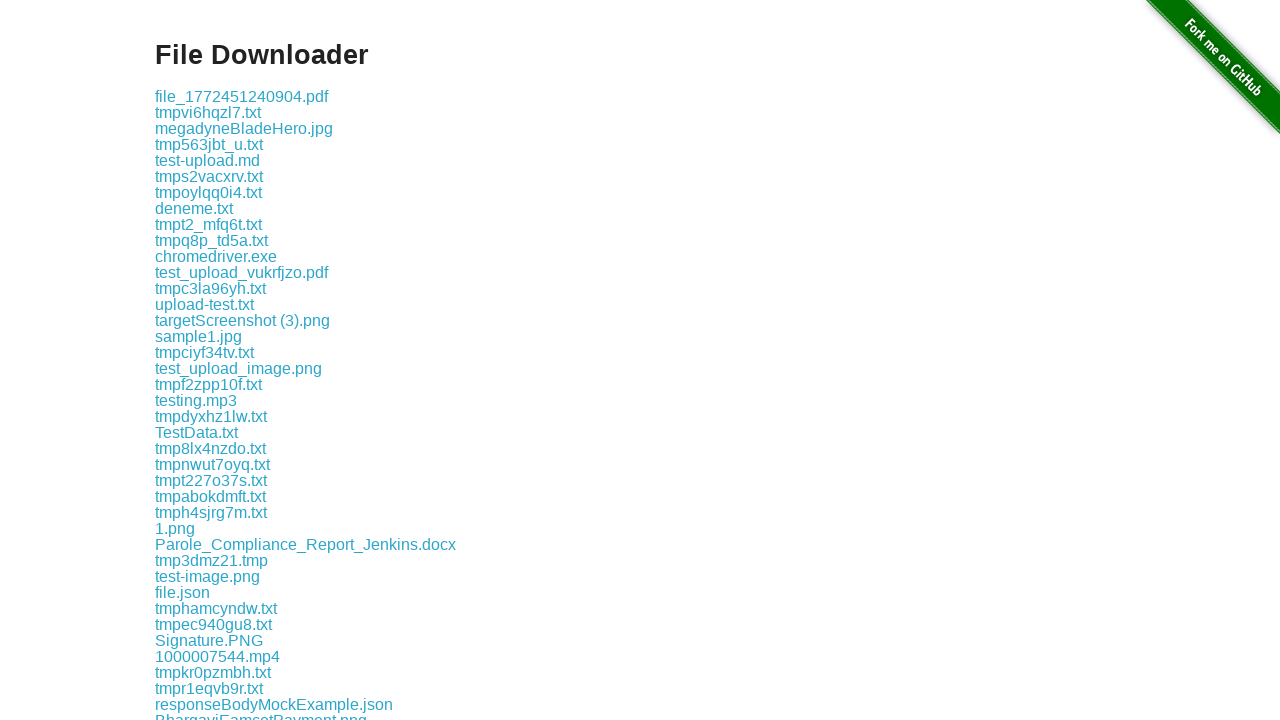

Retrieved file element at index 36
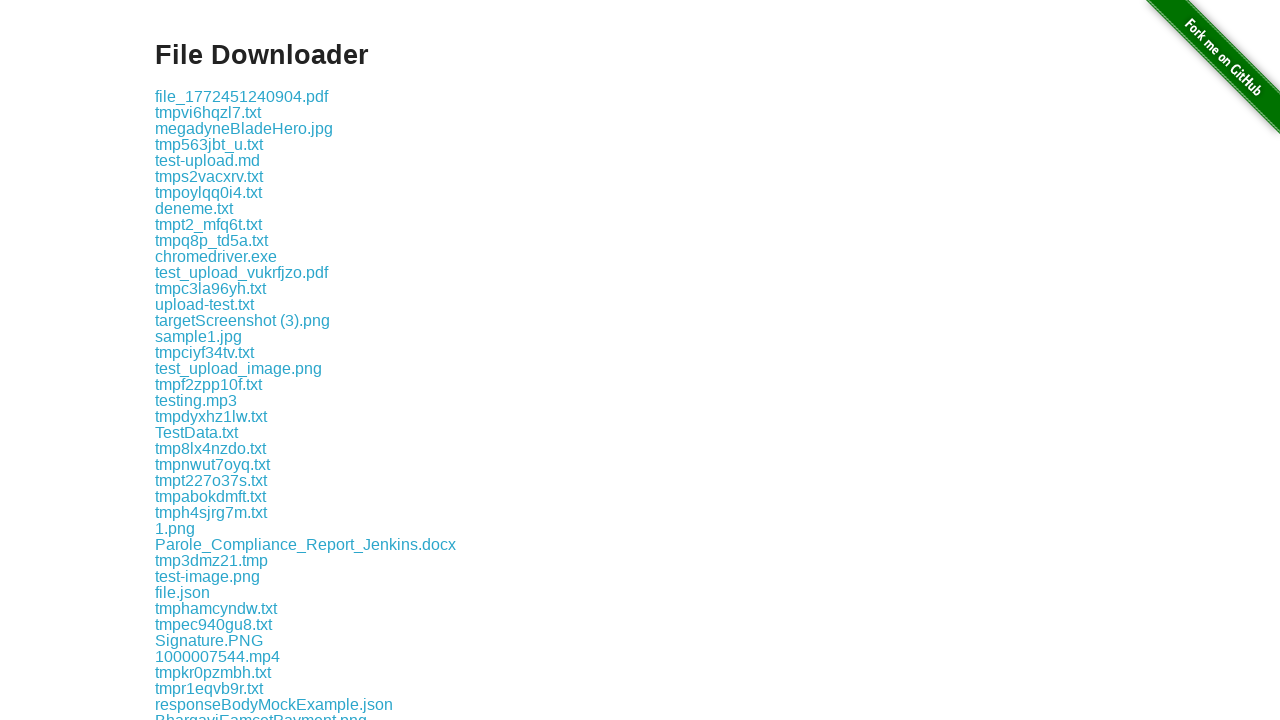

Got file name: tmpkr0pzmbh.txt
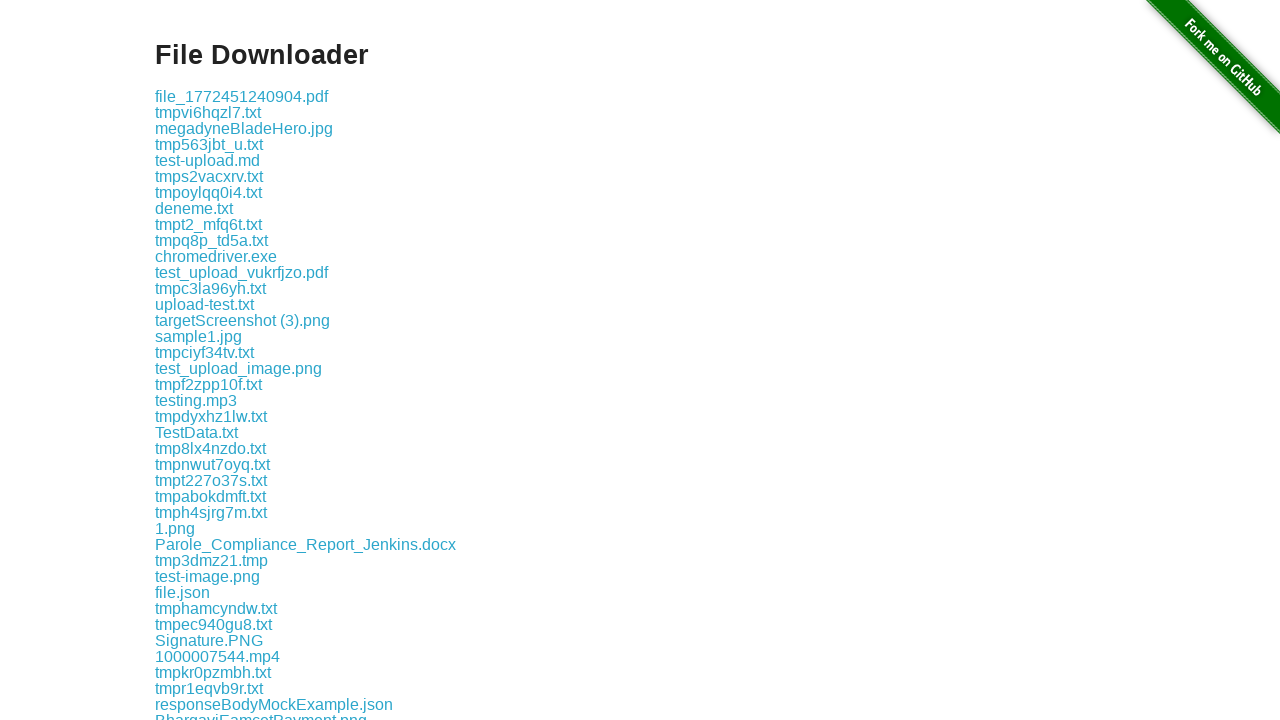

Retrieved file element at index 37
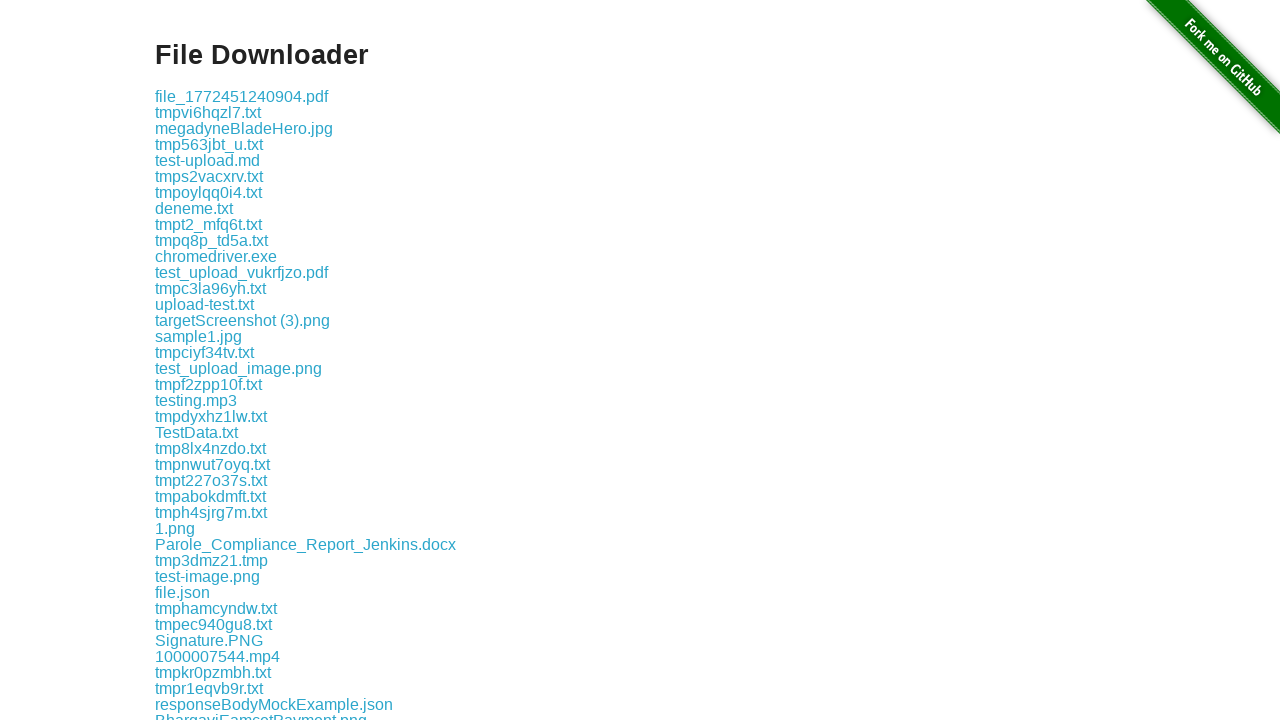

Got file name: tmpr1eqvb9r.txt
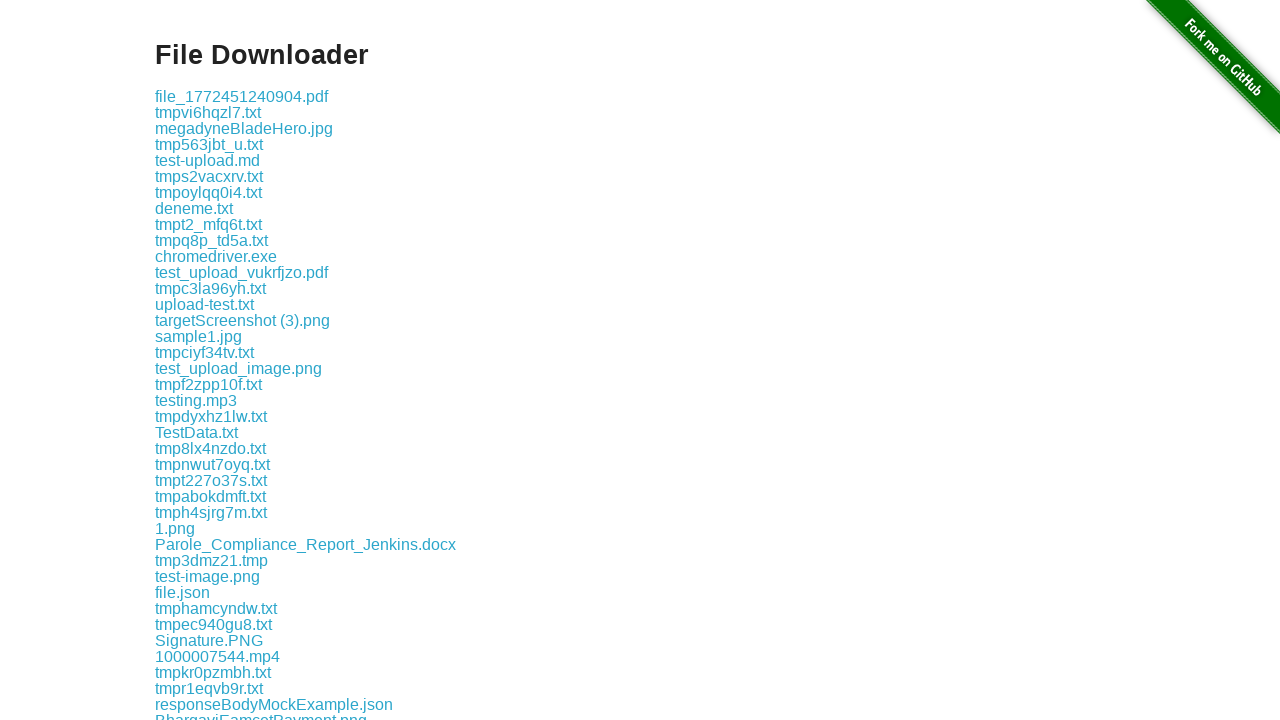

Retrieved file element at index 38
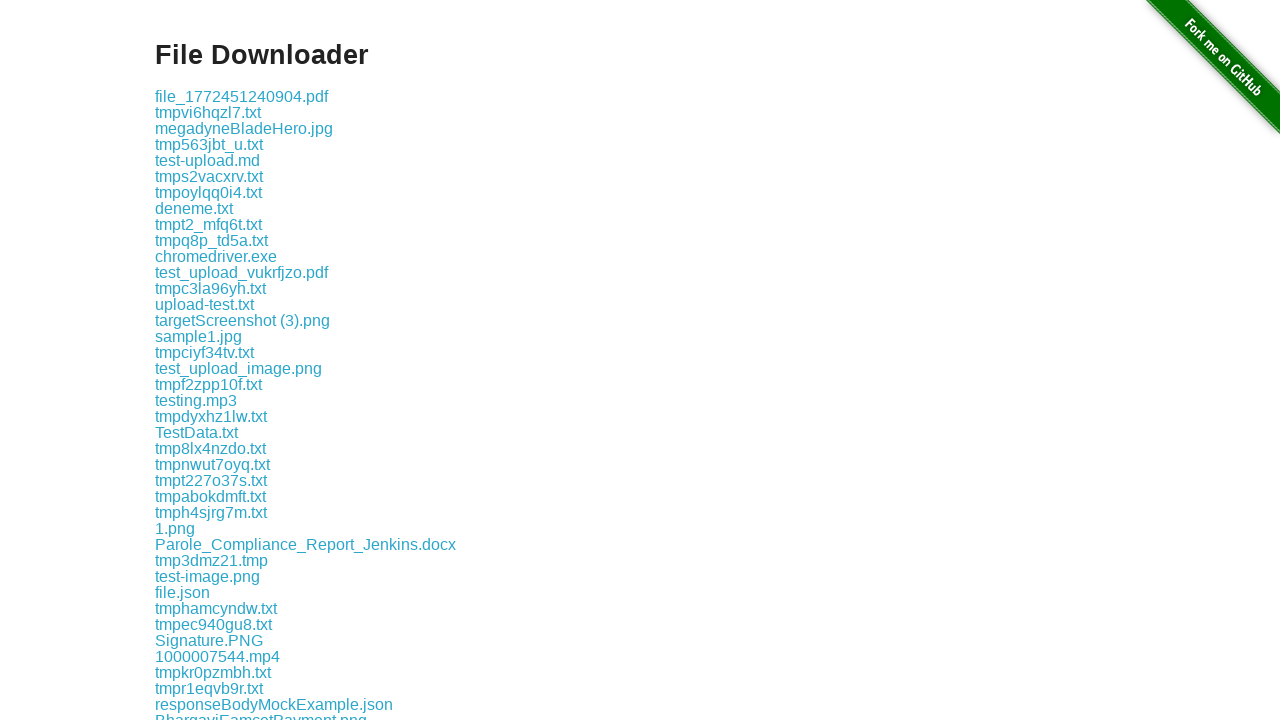

Got file name: responseBodyMockExample.json
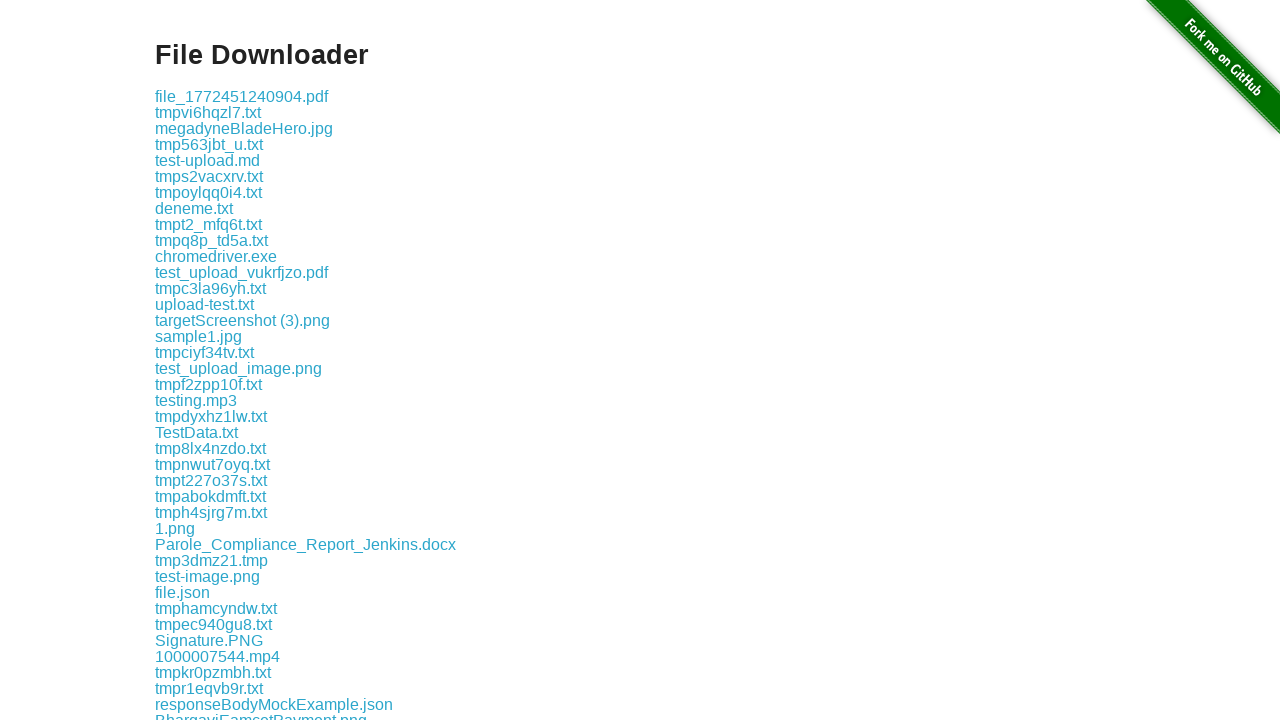

Retrieved file element at index 39
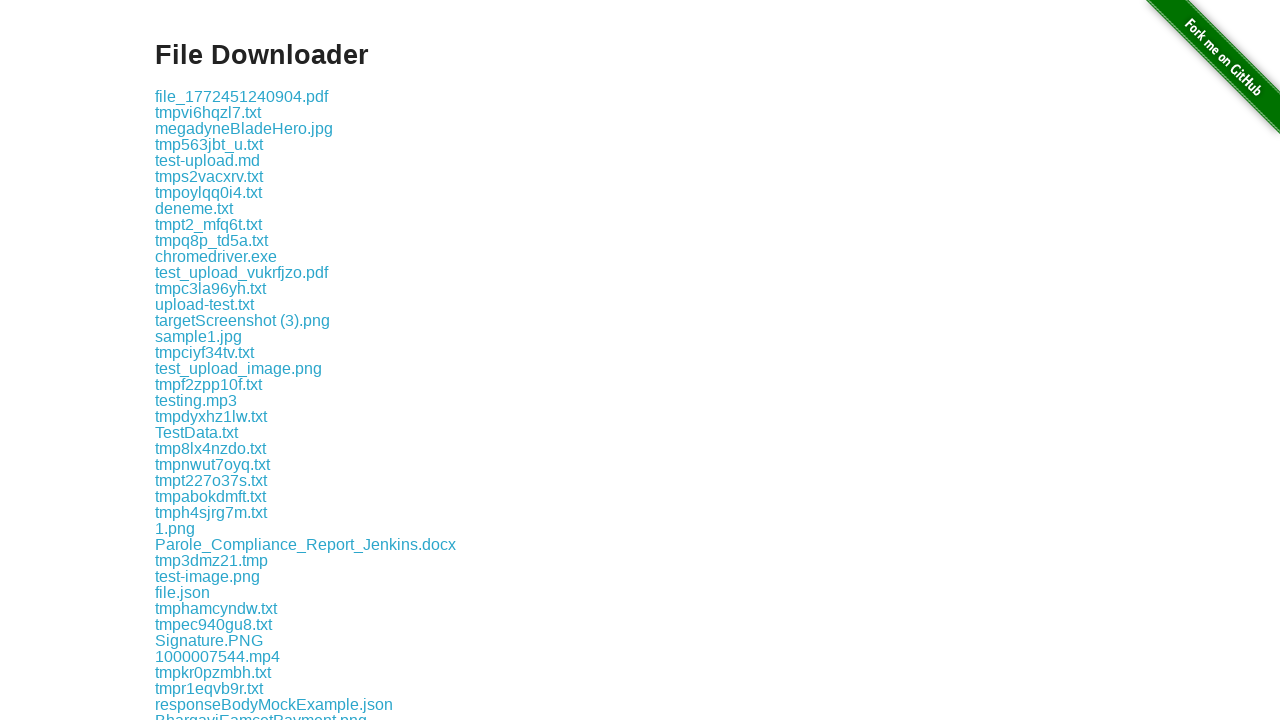

Got file name: BhargaviEamcetPayment.png
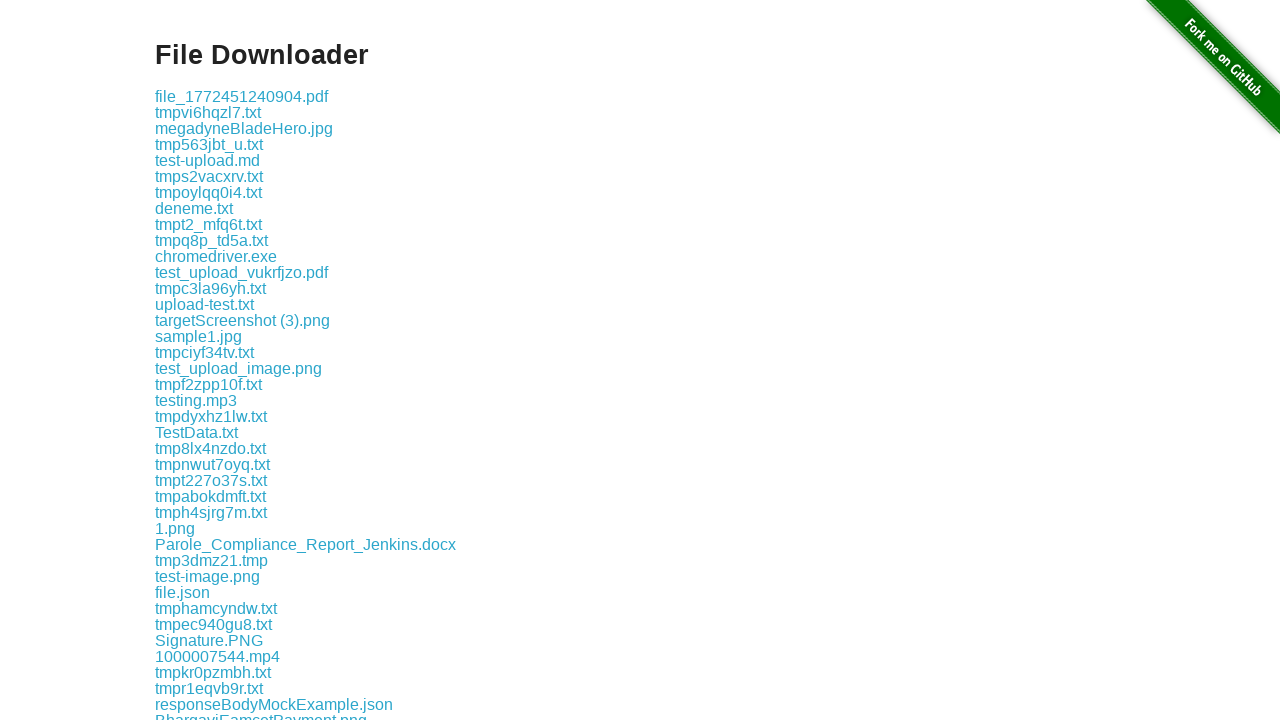

Retrieved file element at index 40
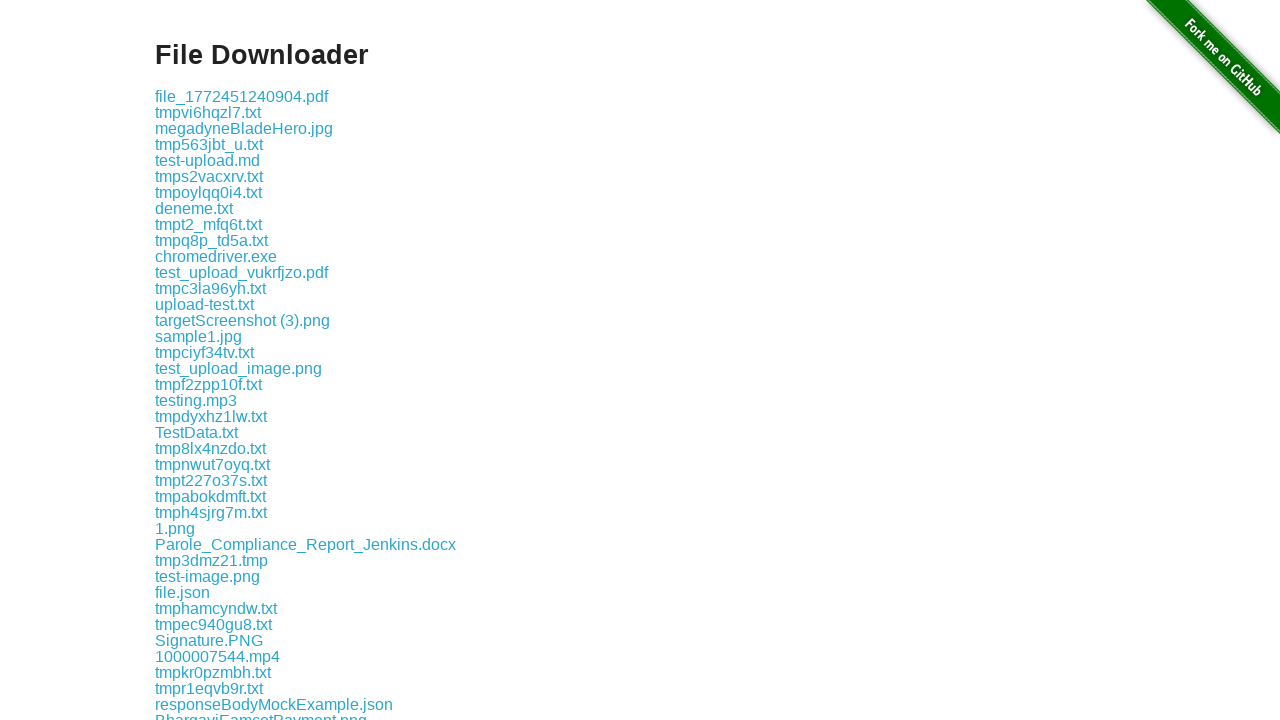

Got file name: tmpjcm88loa.txt
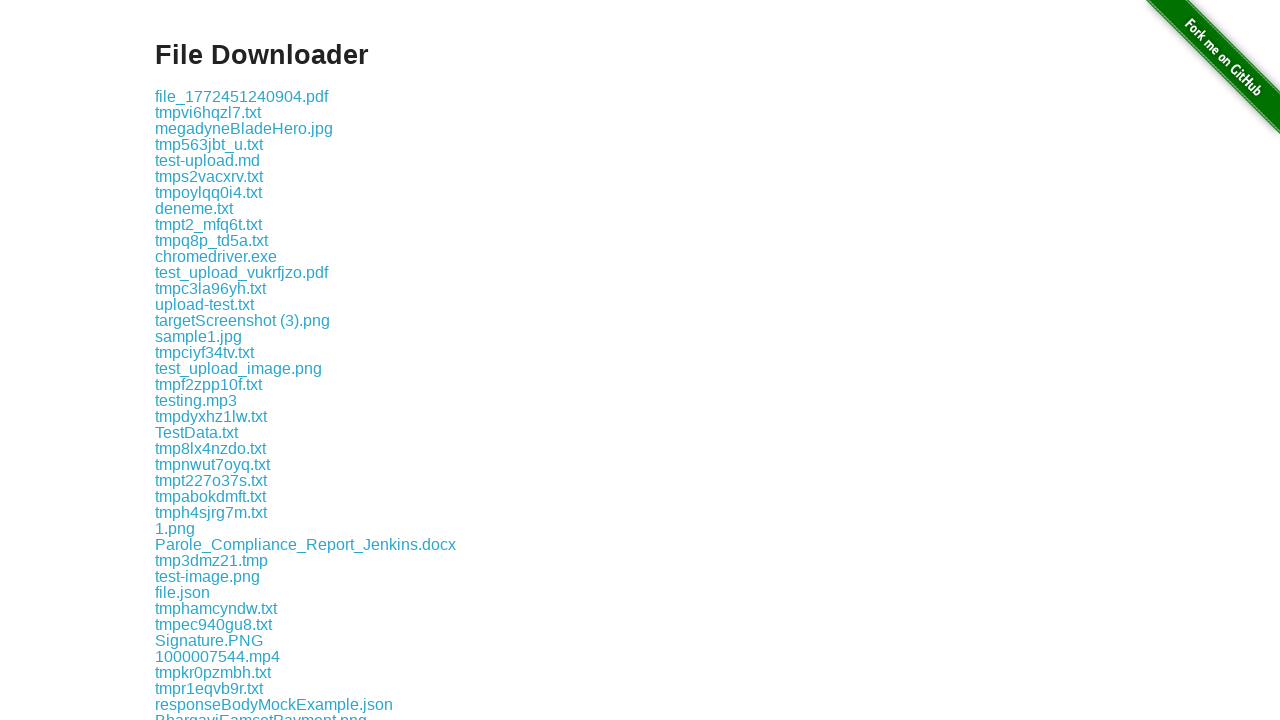

Retrieved file element at index 41
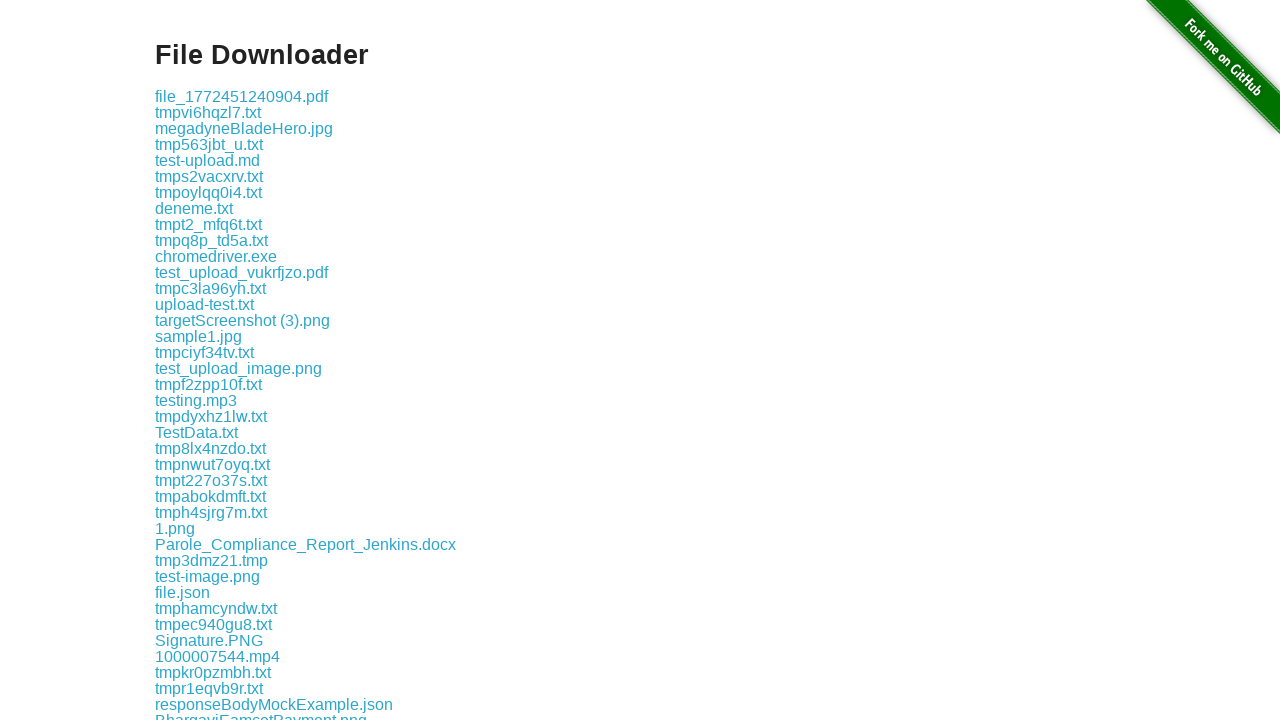

Got file name: zero_bytes_file.txt
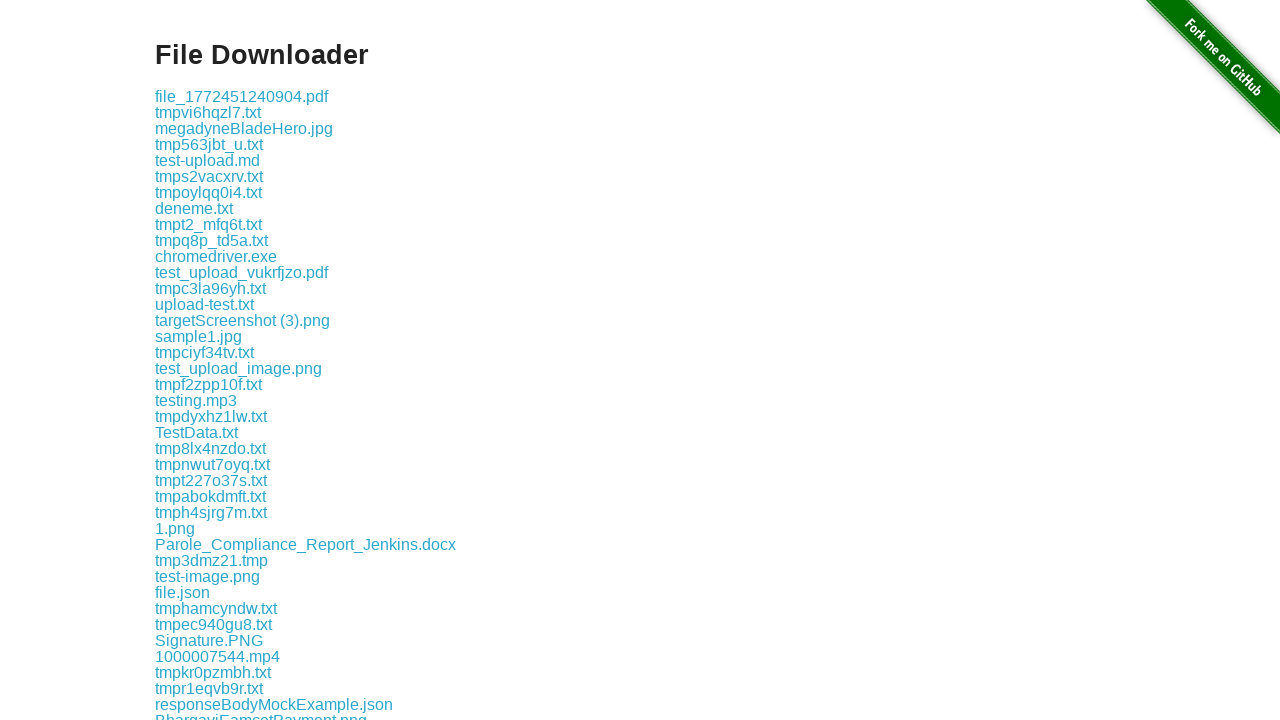

Retrieved file element at index 42
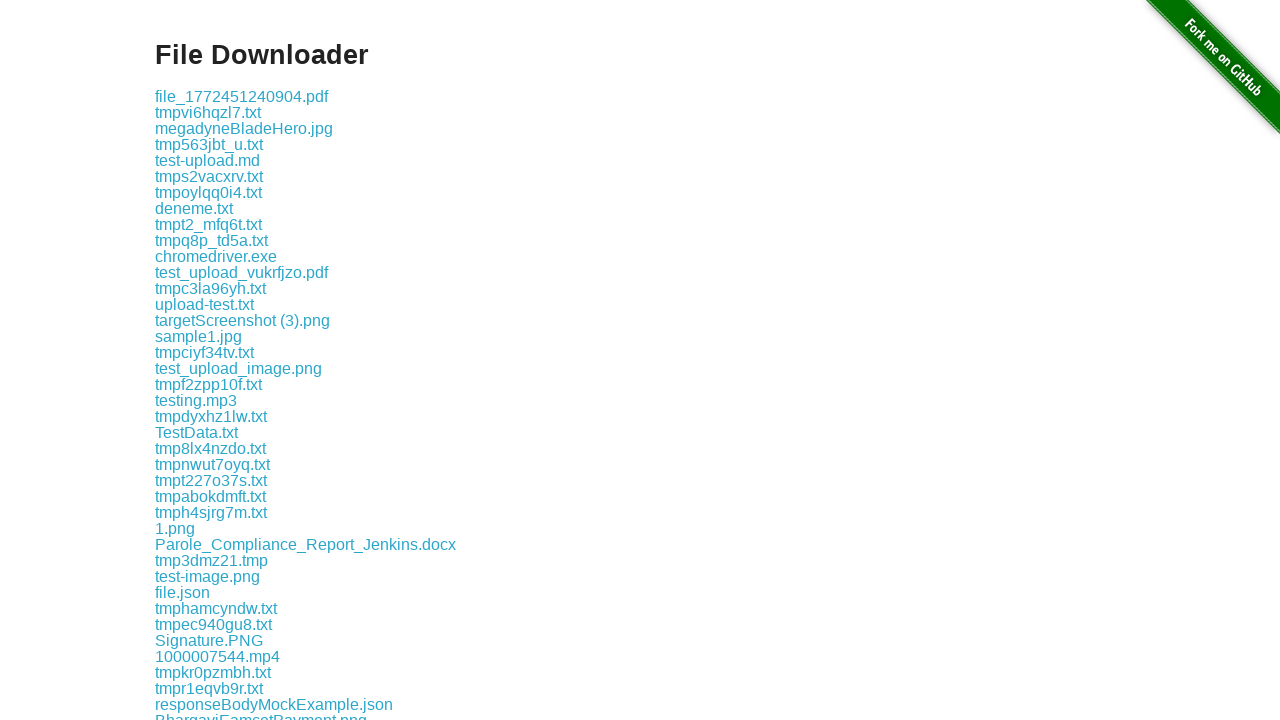

Got file name: tmpfgnkpihe.txt
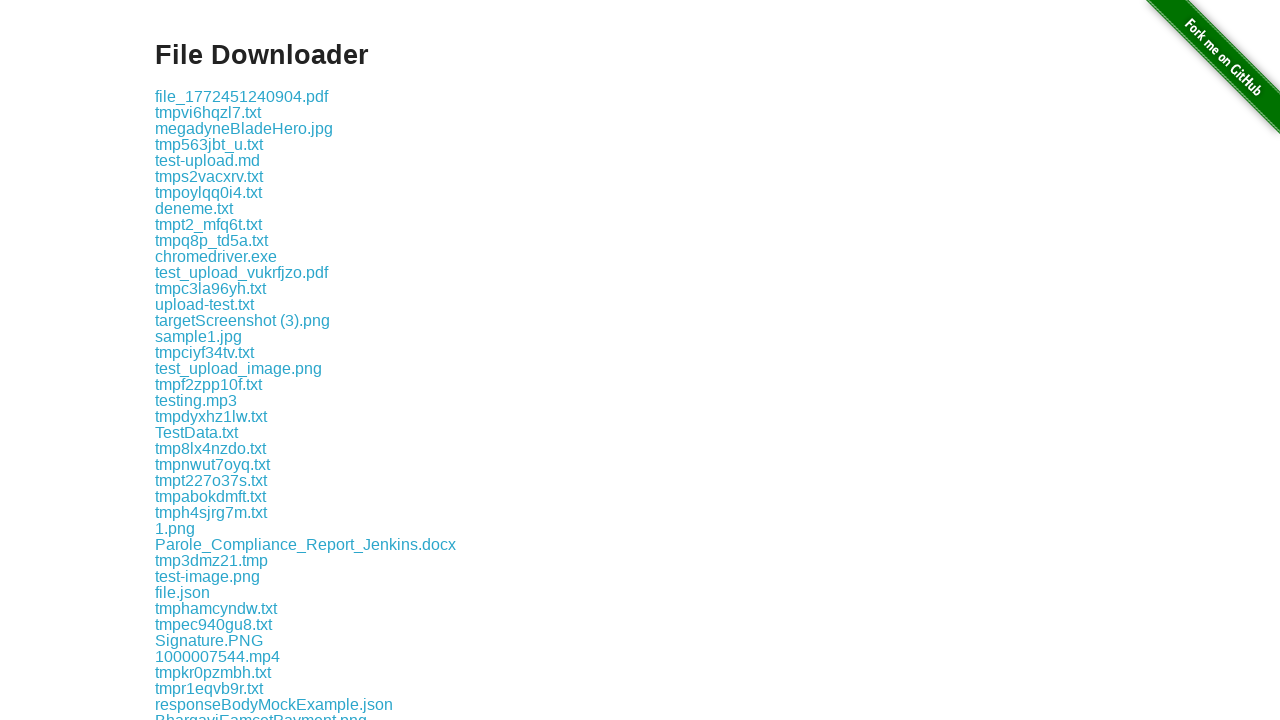

Retrieved file element at index 43
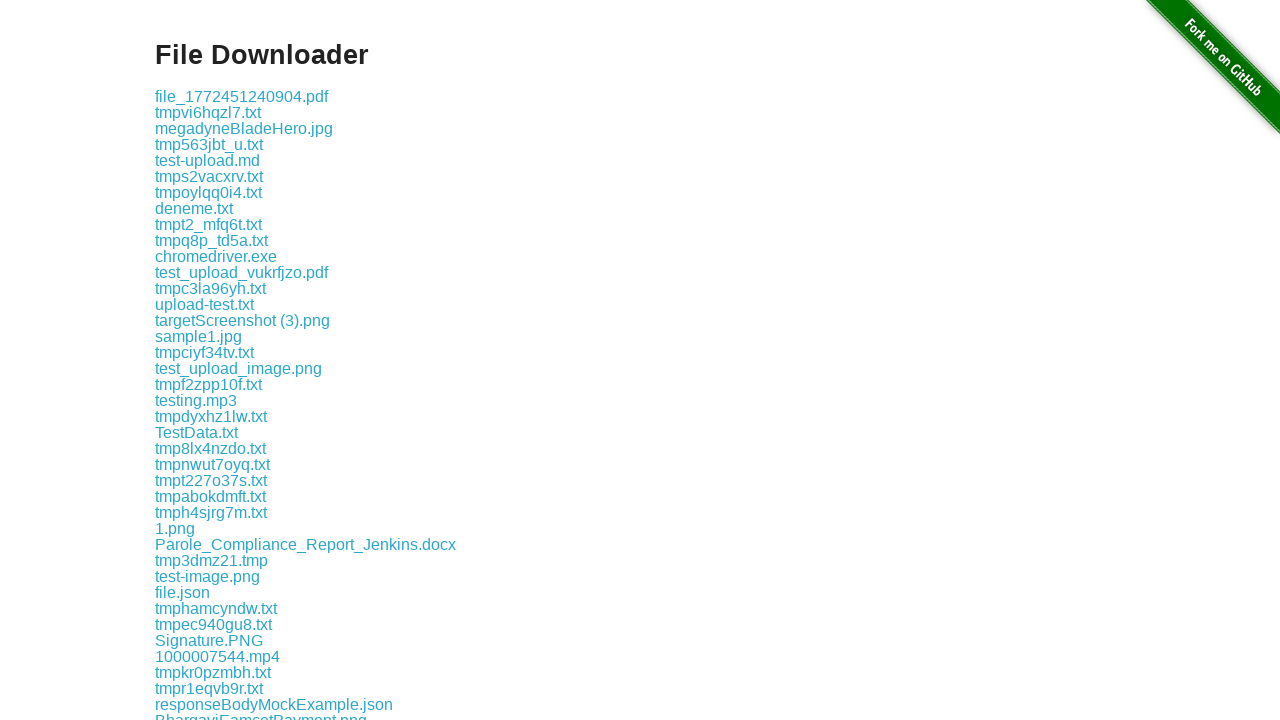

Got file name: tmpclh6ef05.txt
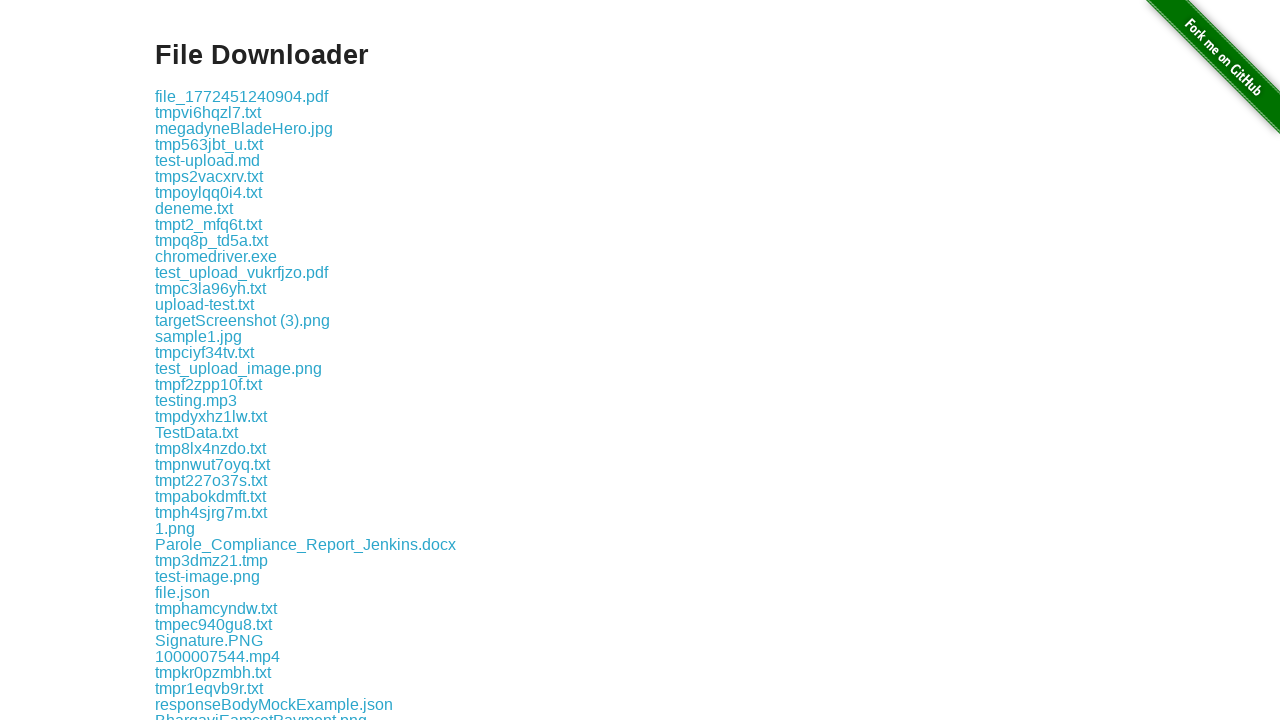

Retrieved file element at index 44
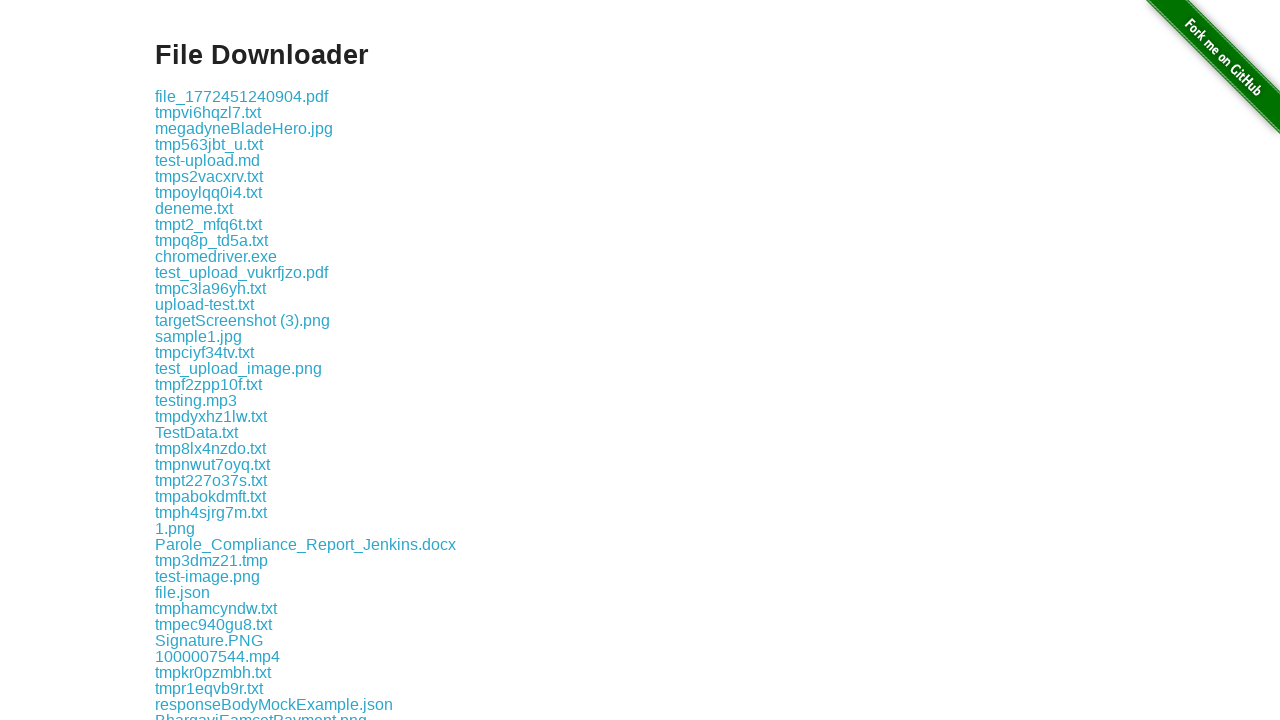

Got file name: webkép.webp
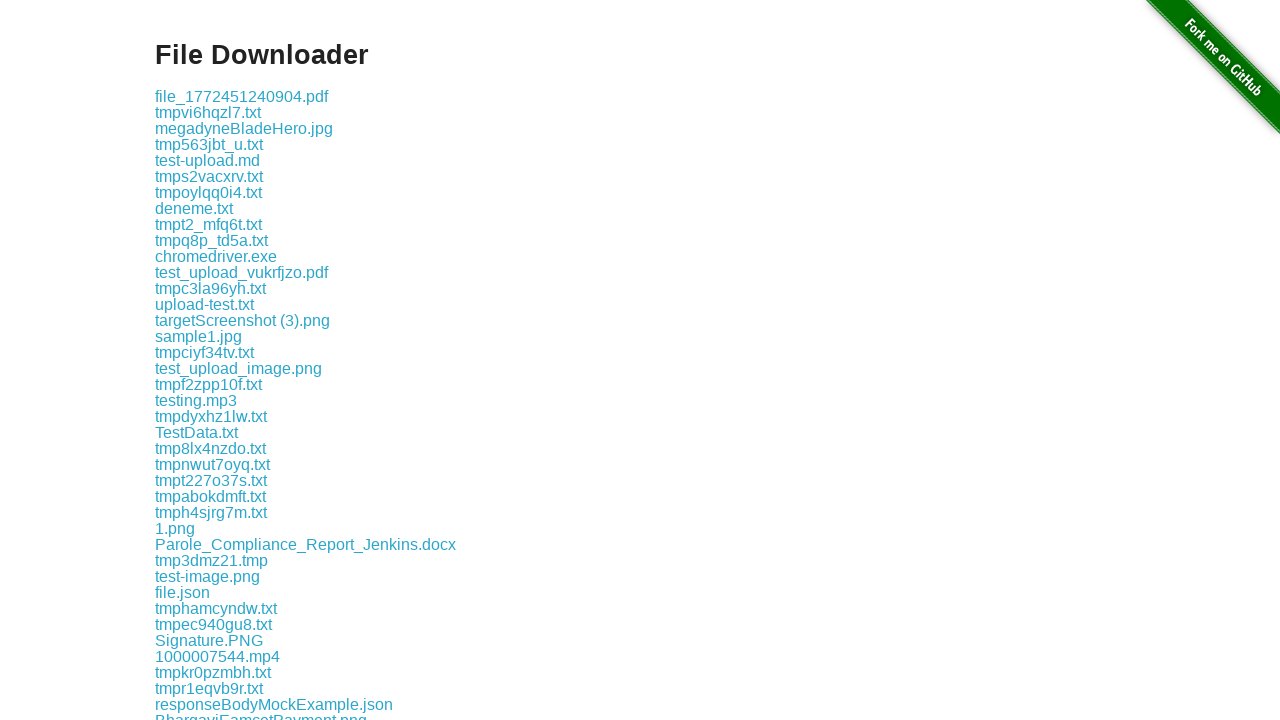

Retrieved file element at index 45
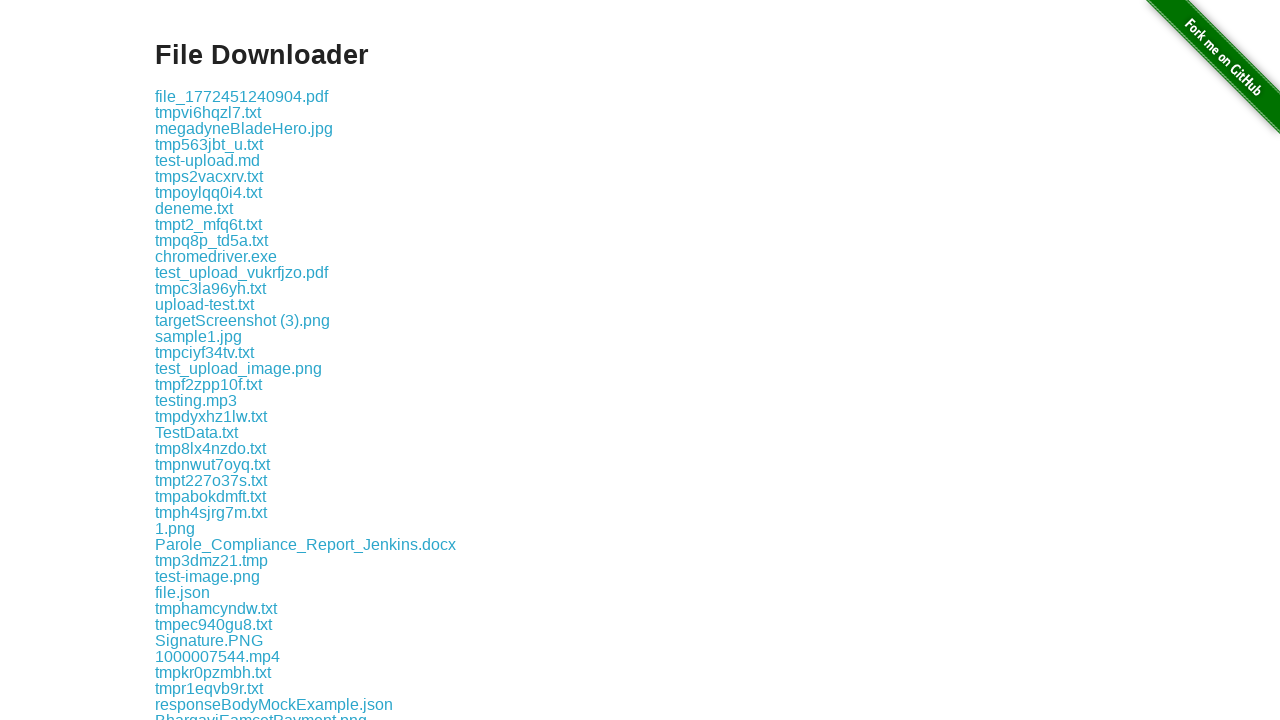

Got file name: File Upload.txt
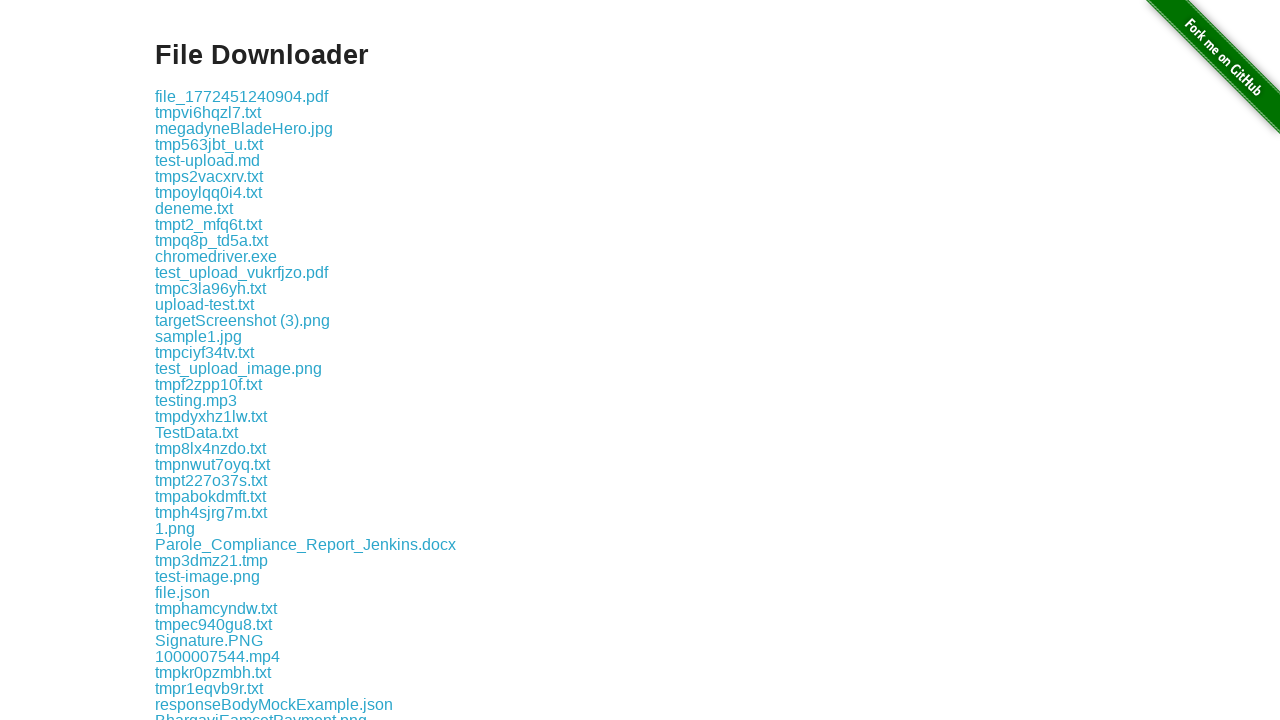

Retrieved file element at index 46
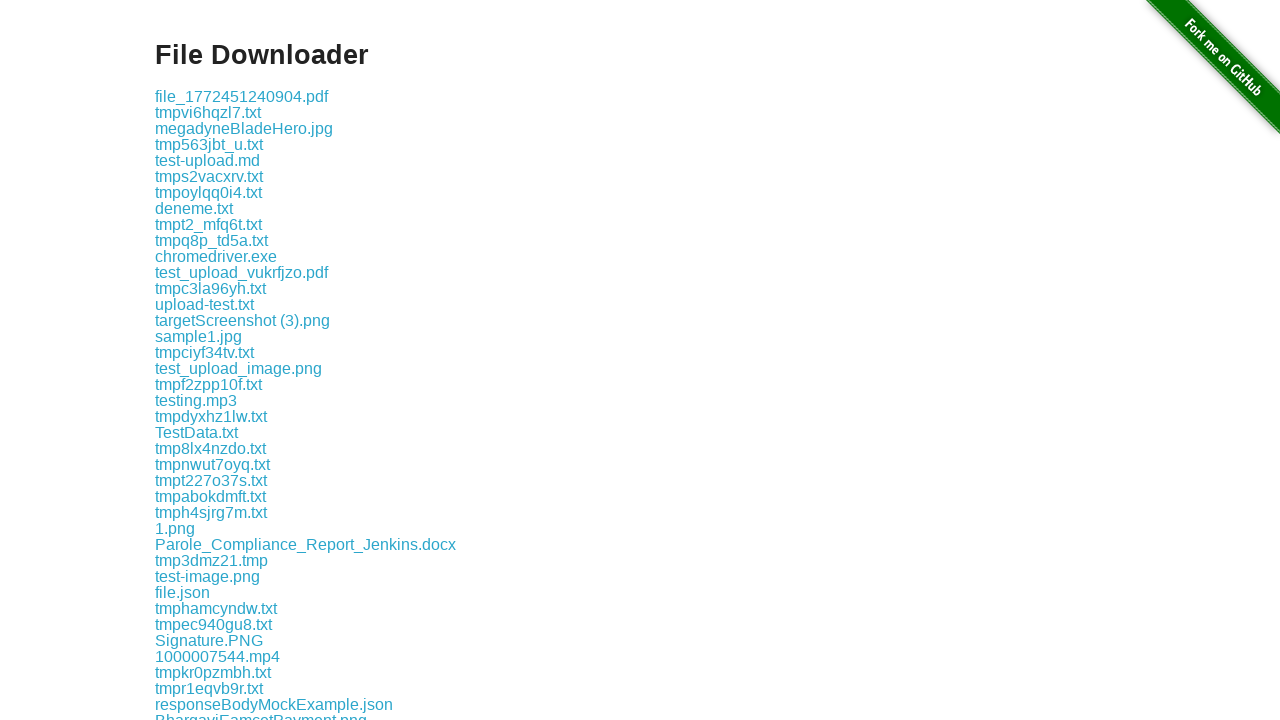

Got file name: test_upload_file.txt
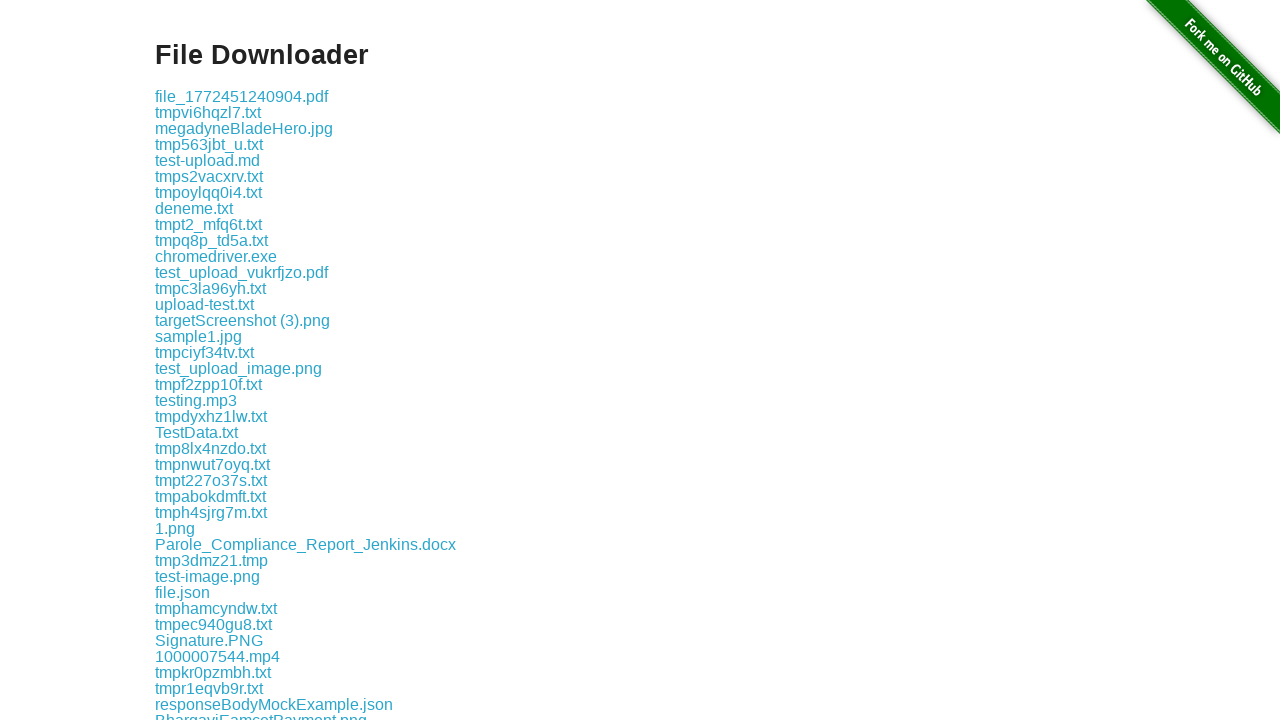

Retrieved file element at index 47
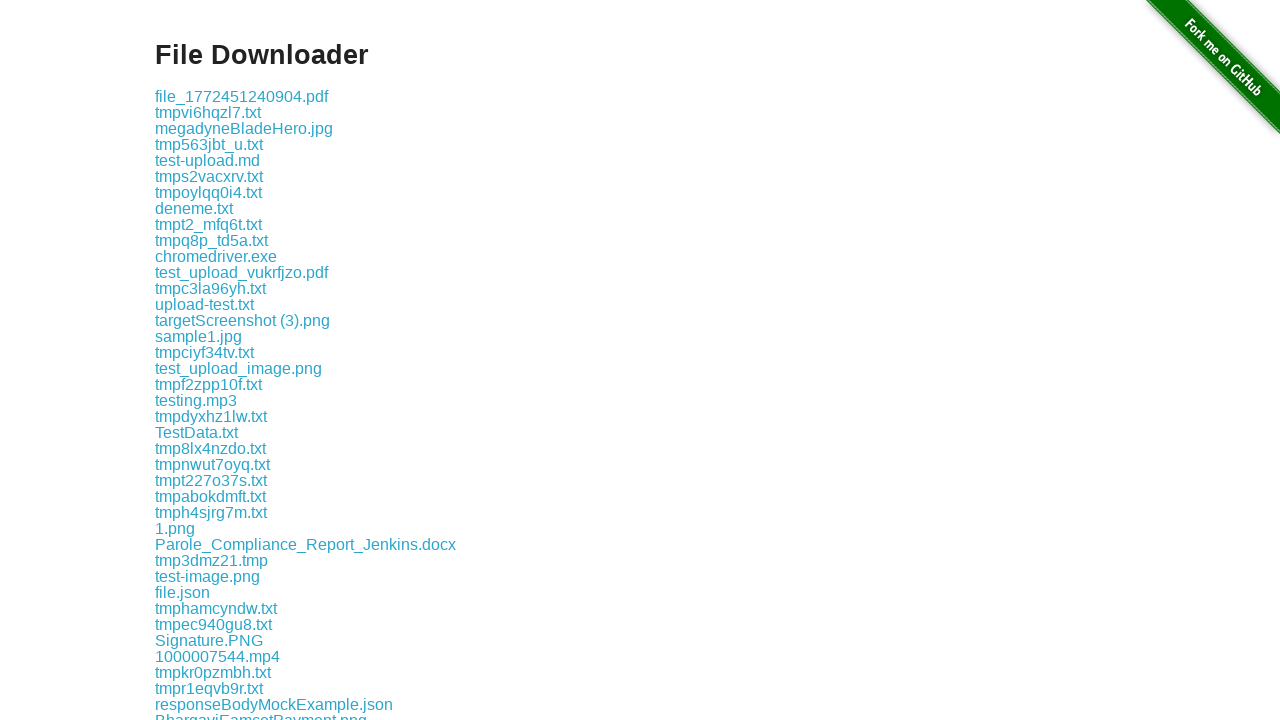

Got file name: tmp0tp3psbl.txt
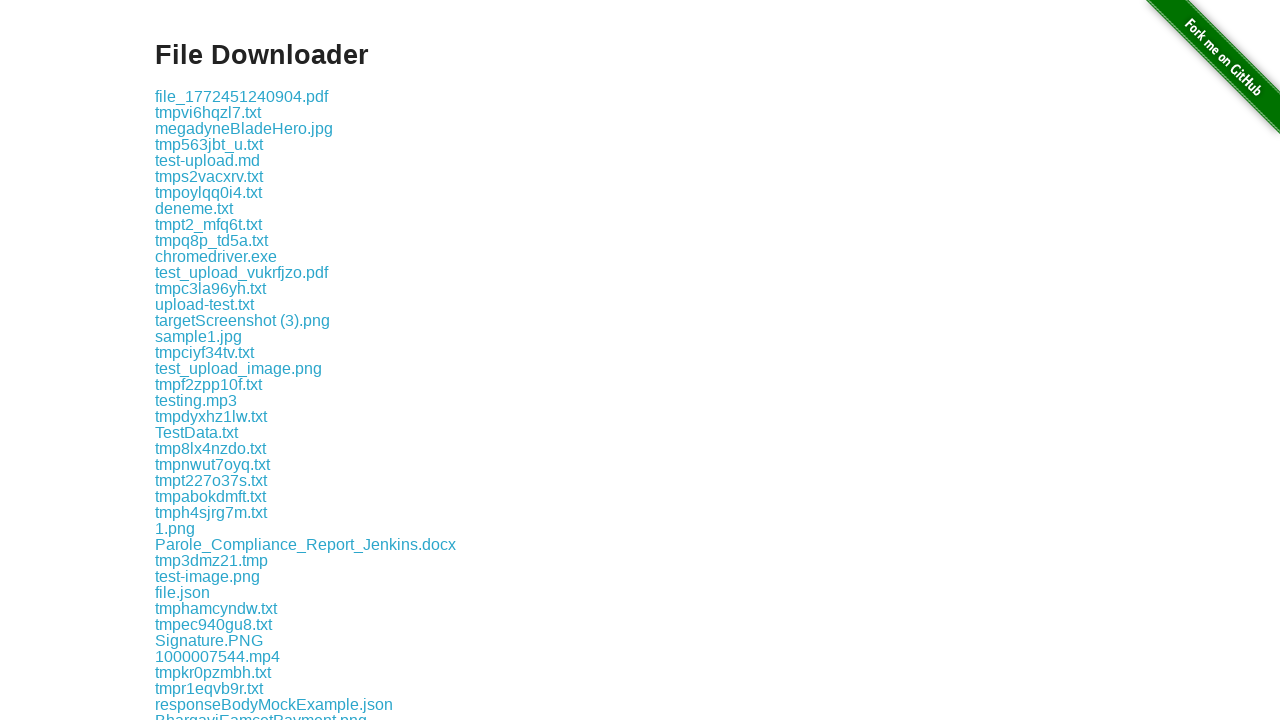

Retrieved file element at index 48
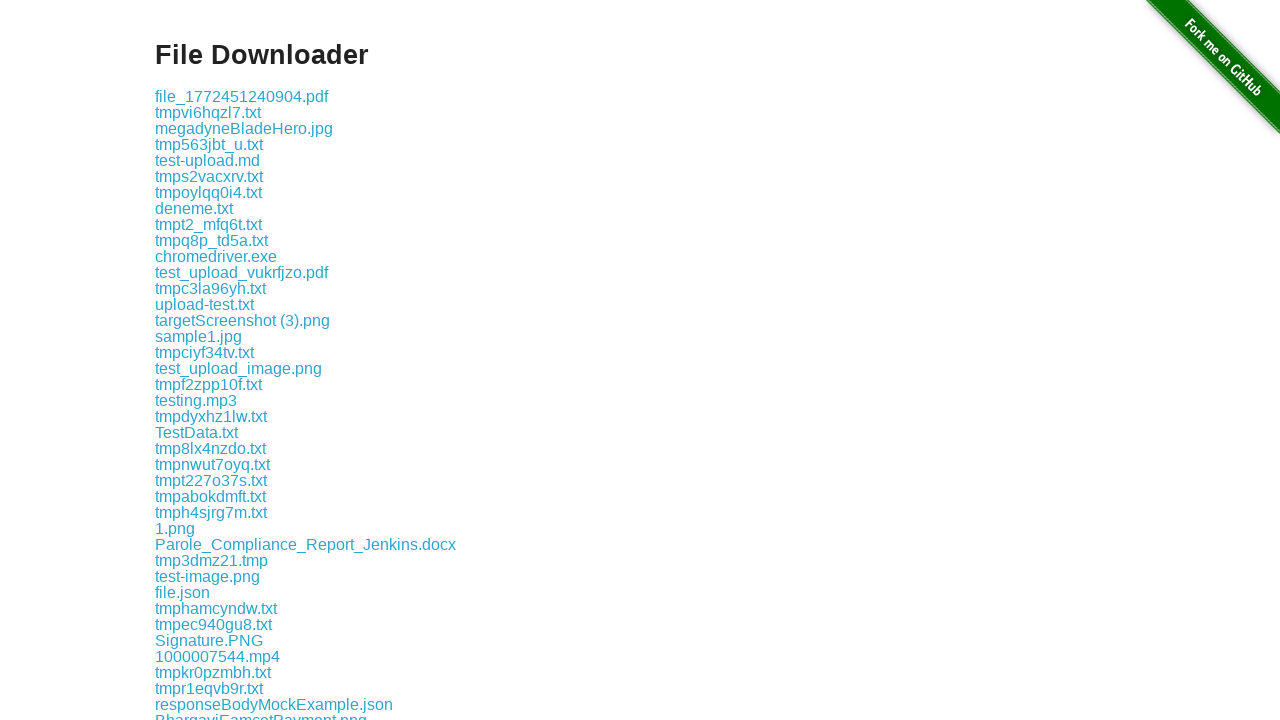

Got file name: tmpji4ixtpr.txt
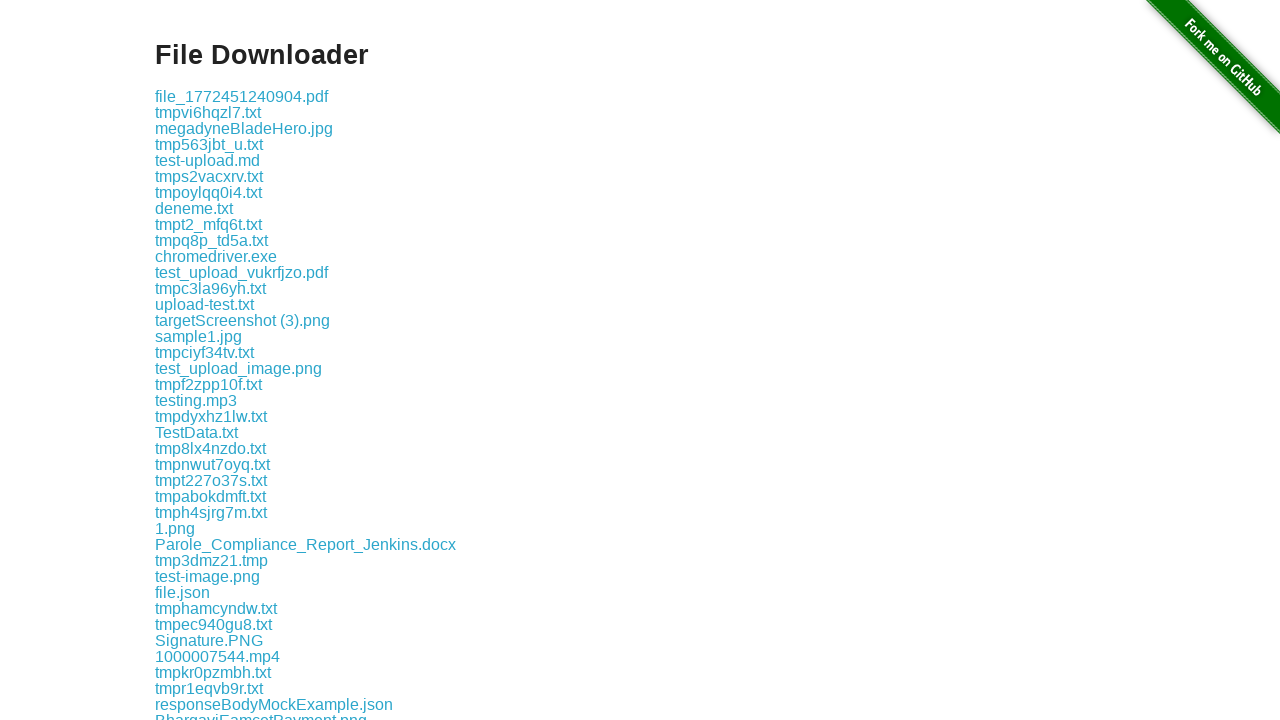

Retrieved file element at index 49
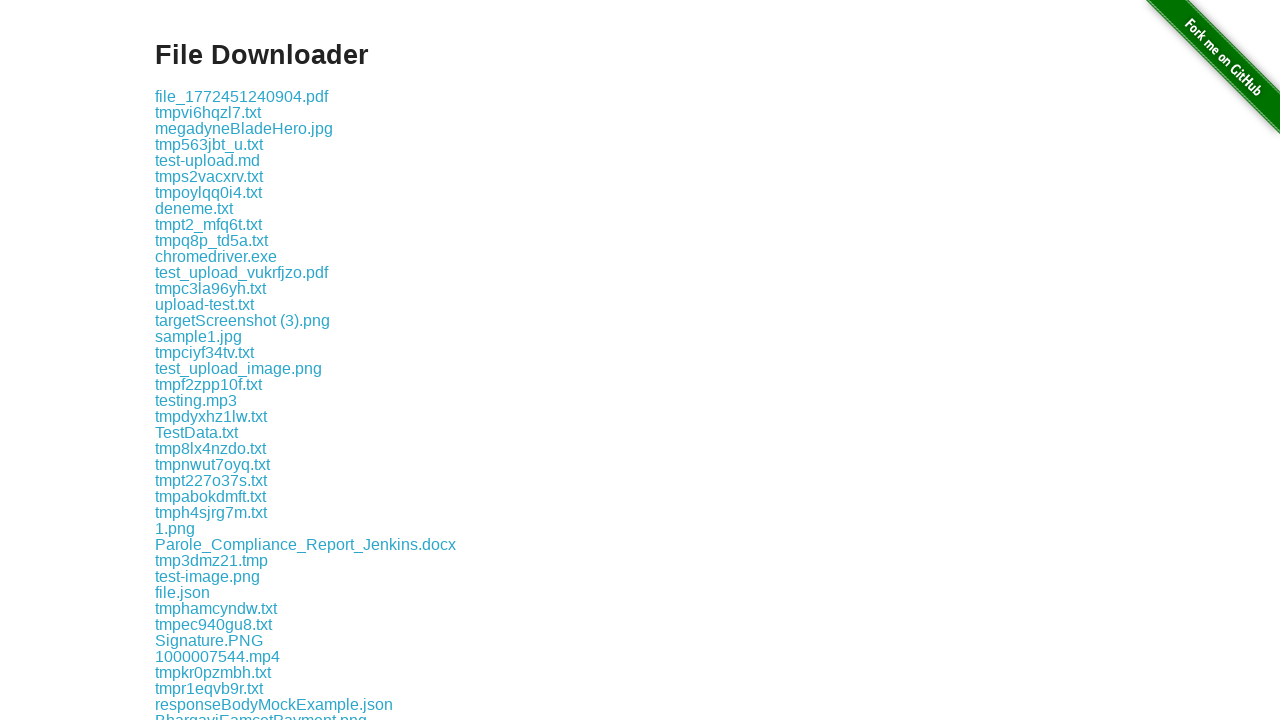

Got file name: 2.pdf
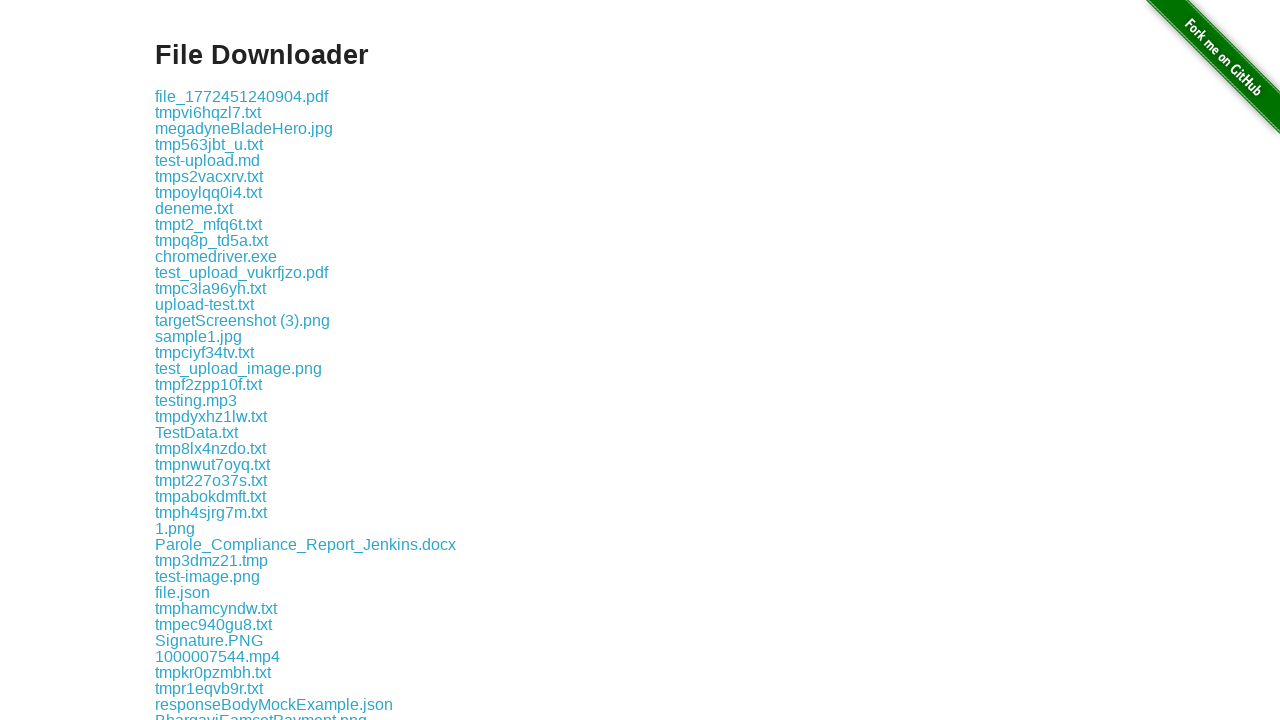

Retrieved file element at index 50
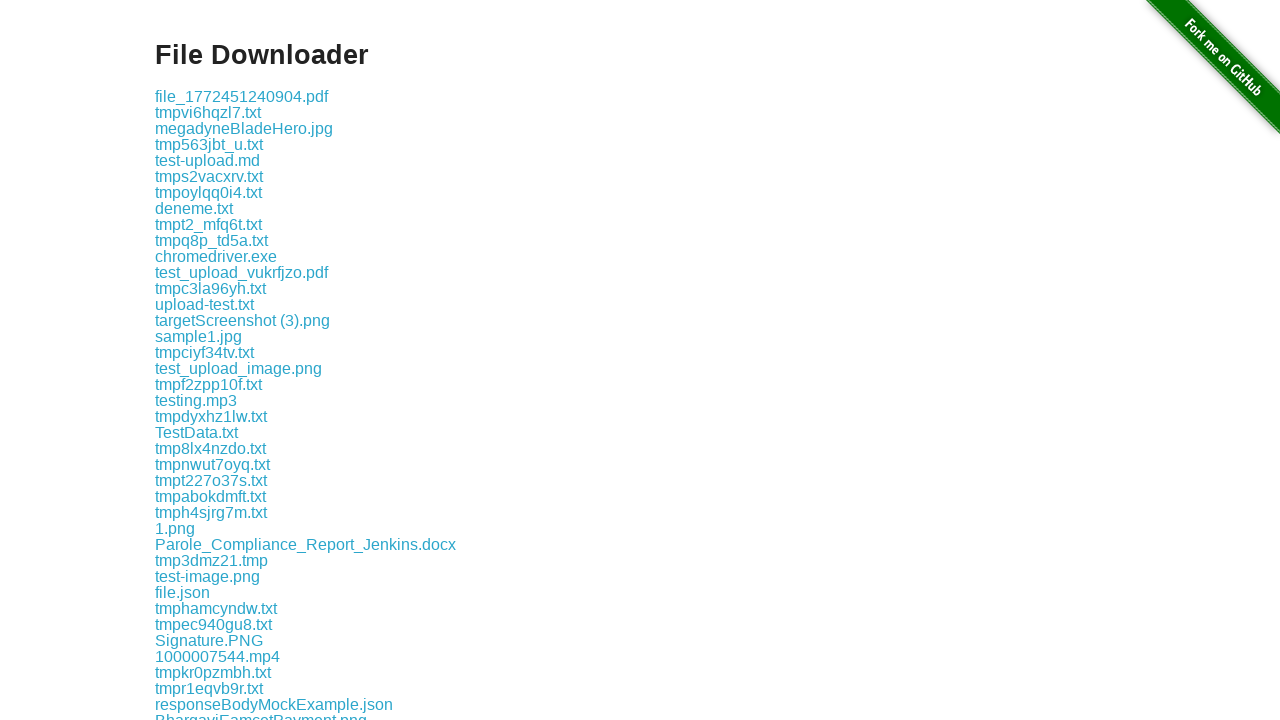

Got file name: tmph45f9y9v.txt
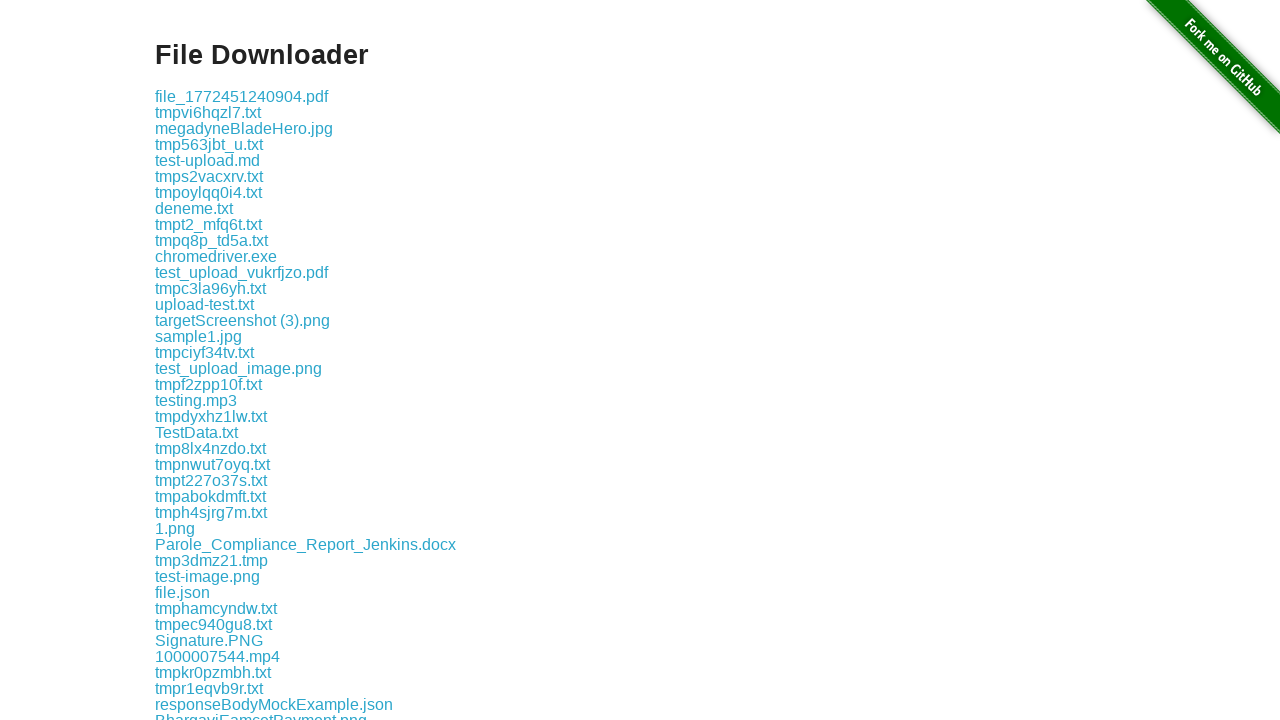

Retrieved file element at index 51
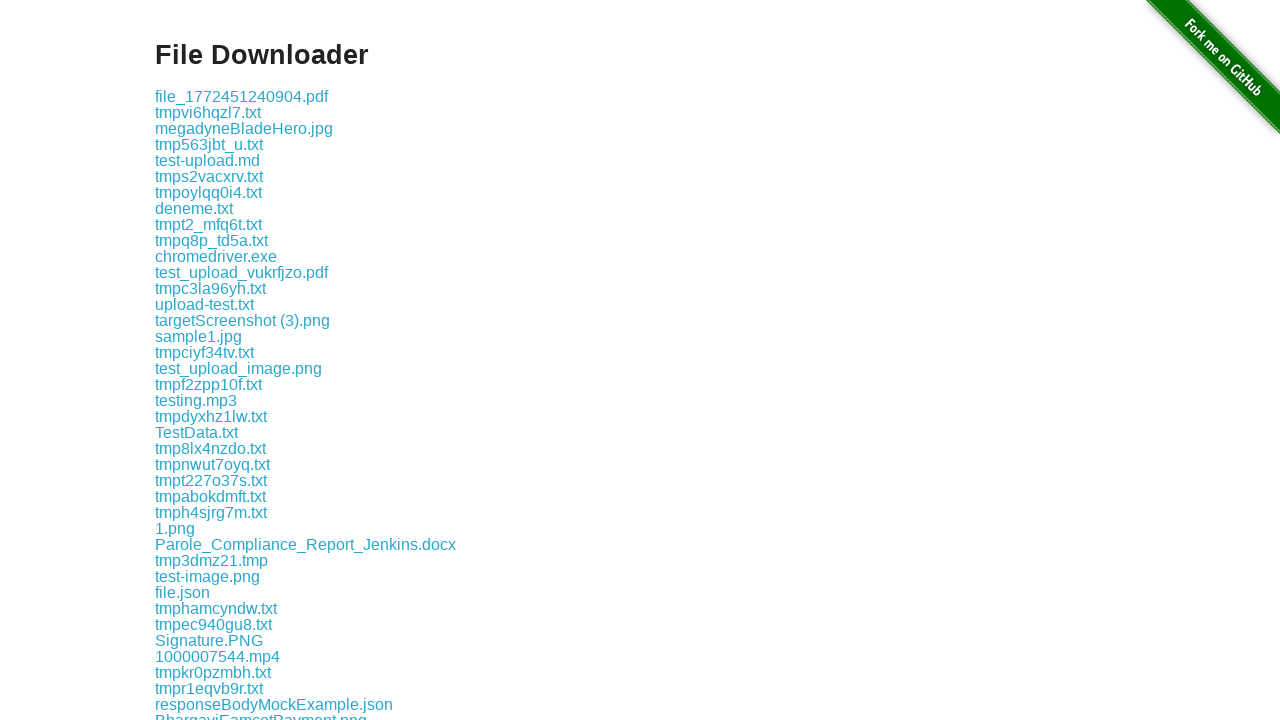

Got file name: file_1772465470724.pdf
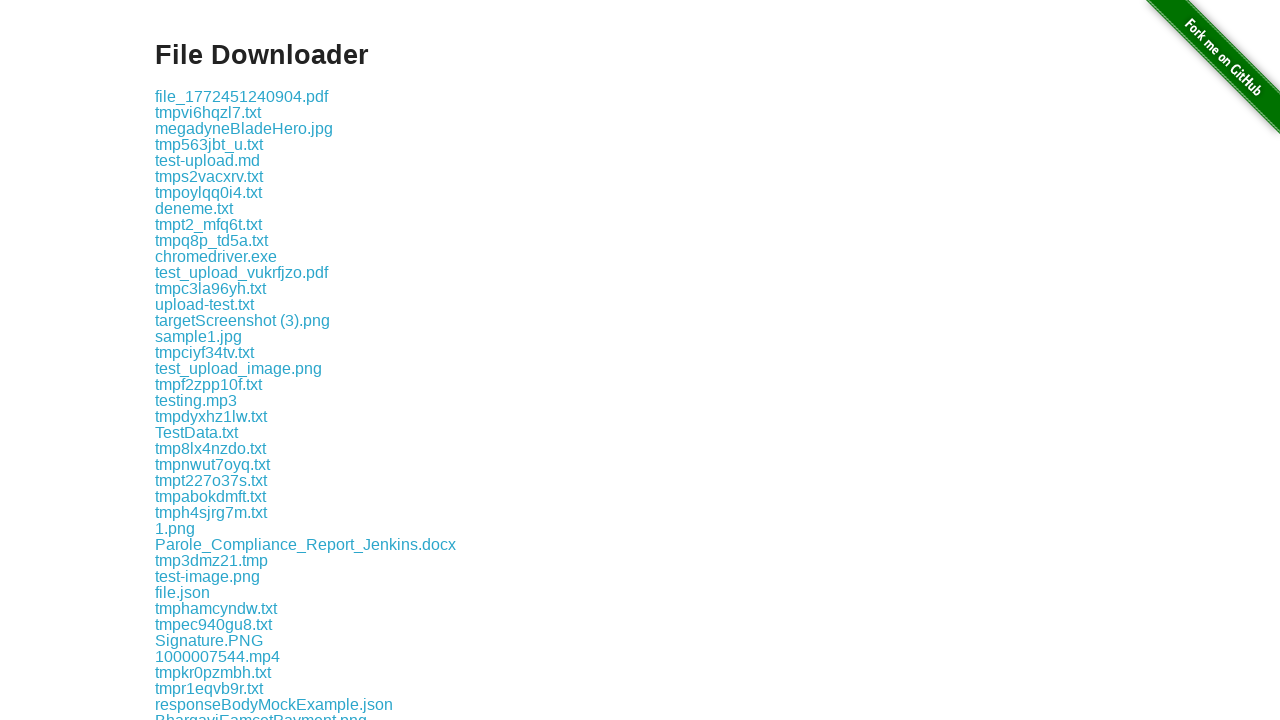

Retrieved file element at index 52
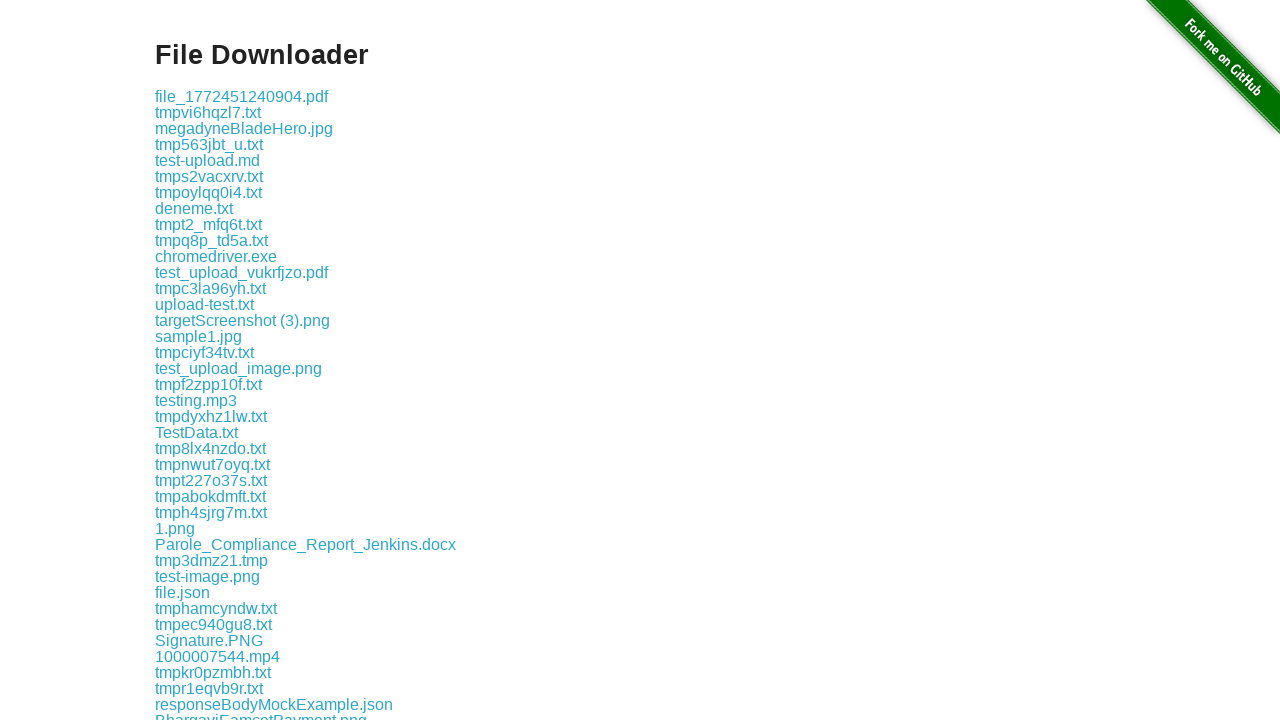

Got file name: tmpk5jm8pww.txt
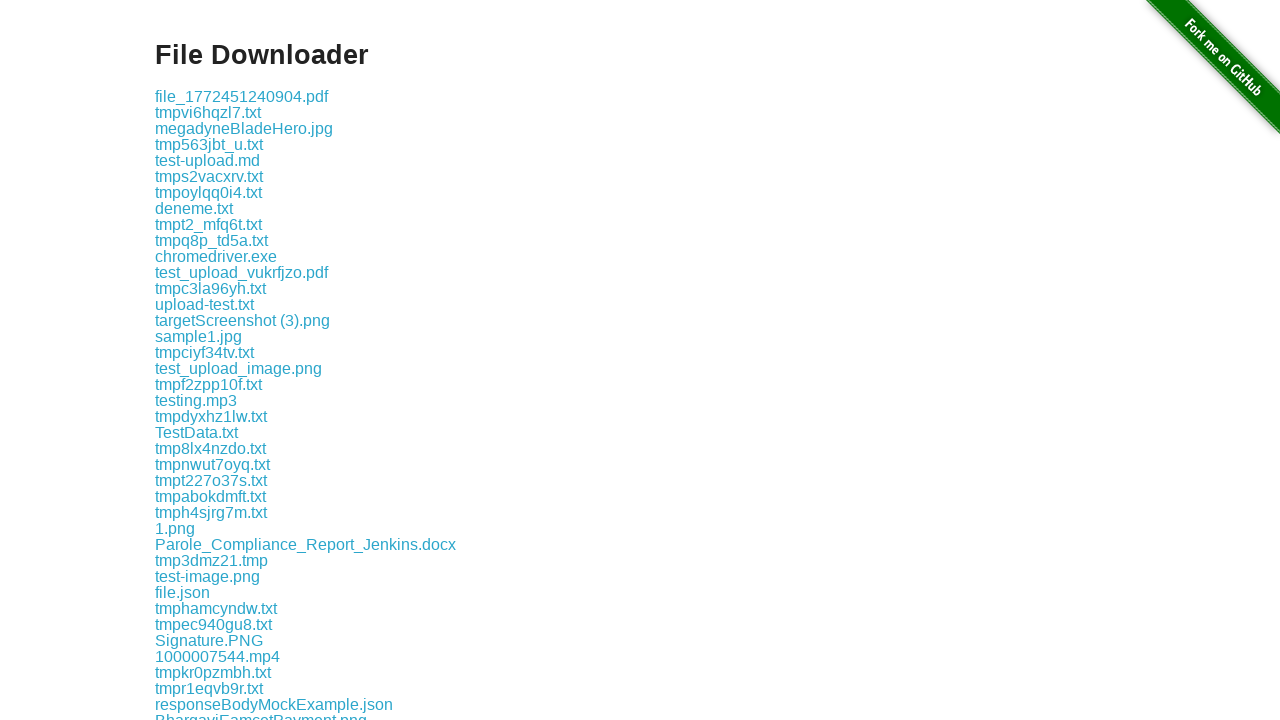

Retrieved file element at index 53
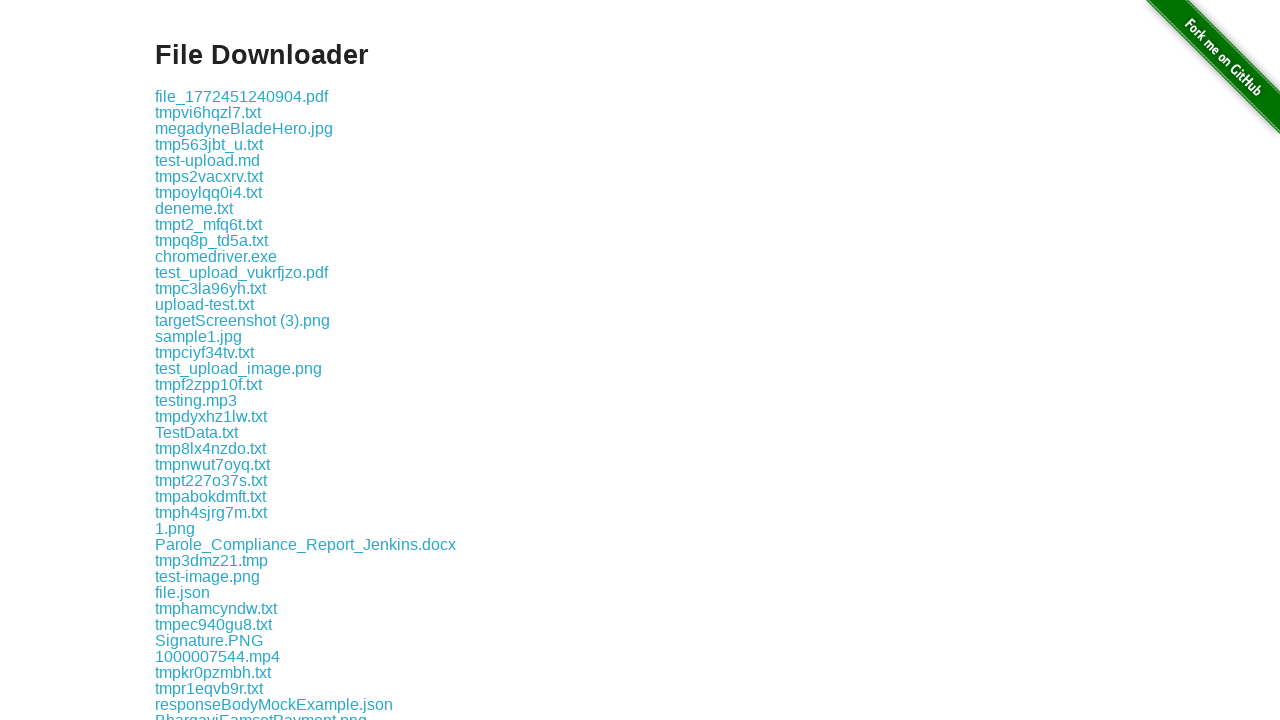

Got file name: EVA UAT - ZOOM observation 11FEB.docx
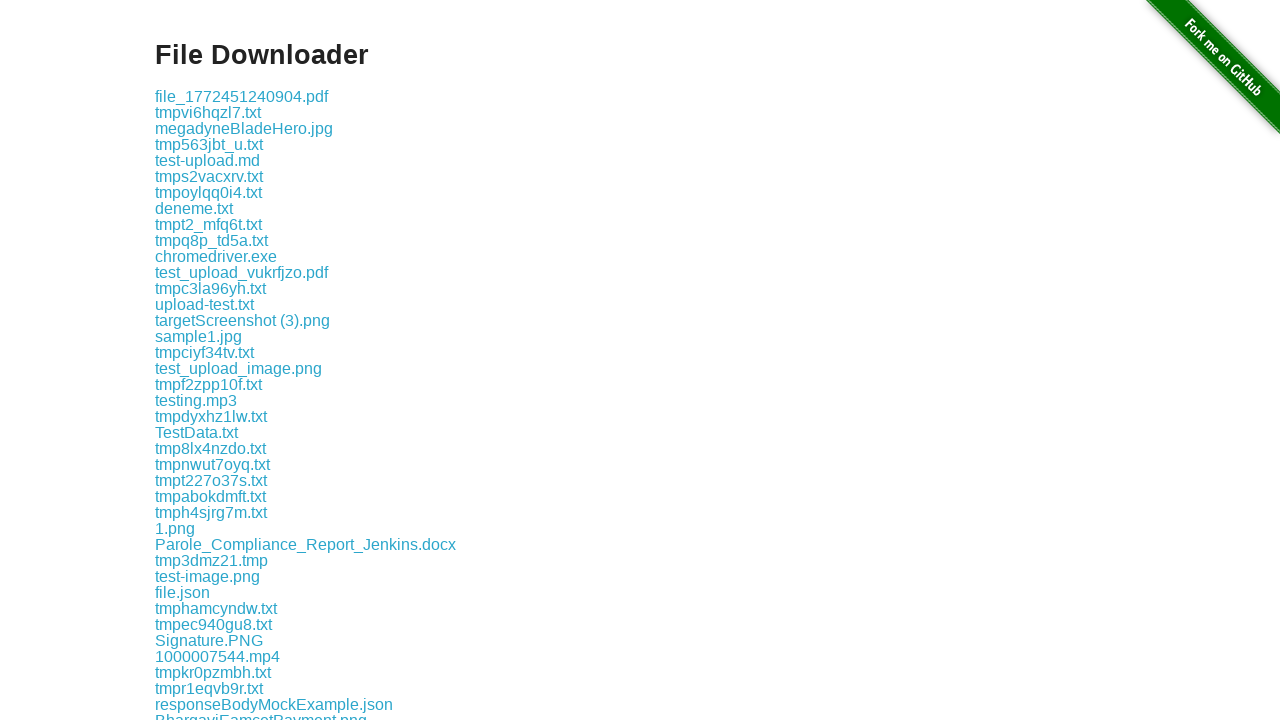

Retrieved file element at index 54
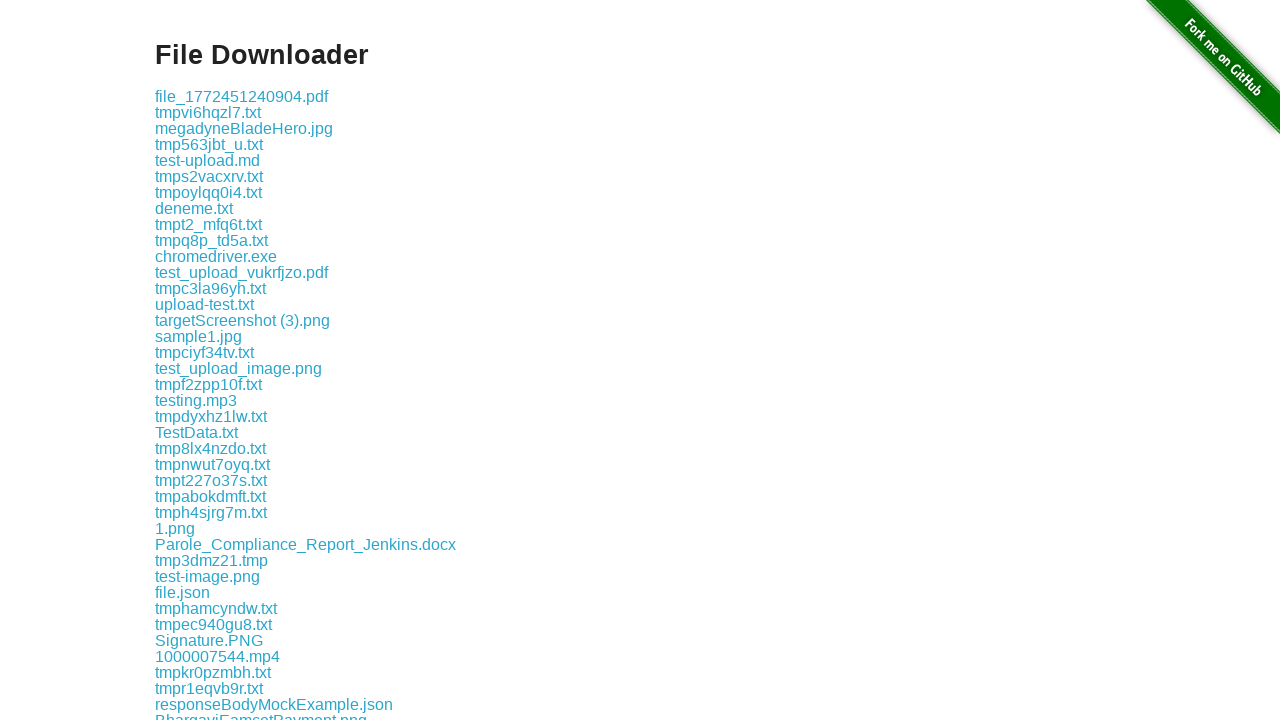

Got file name: testing_edge.pdf
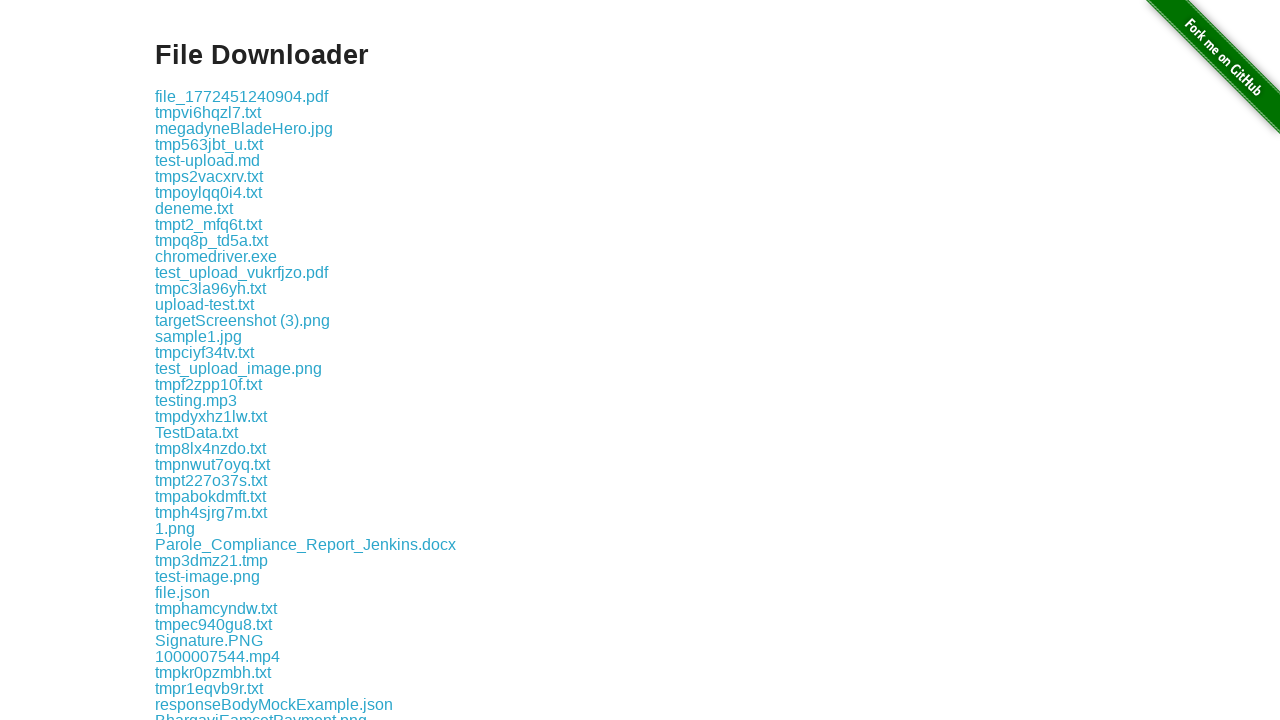

Retrieved file element at index 55
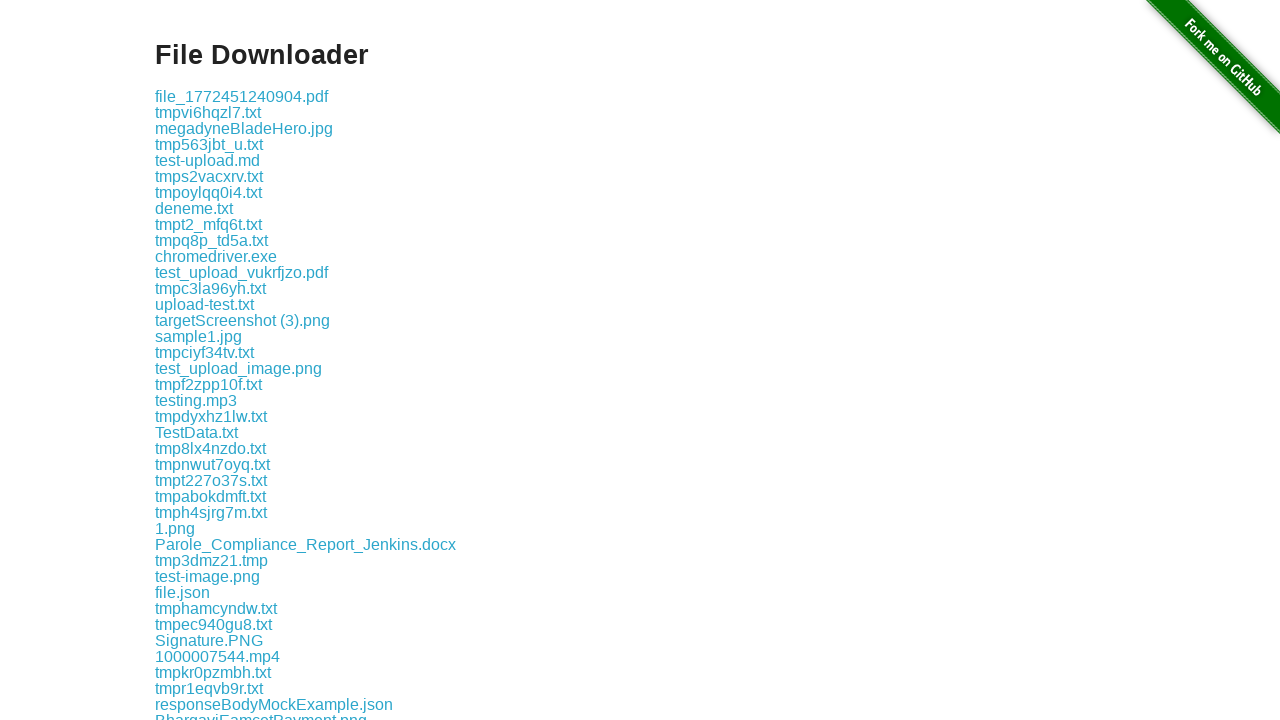

Got file name: tmp4js0kyhl.txt
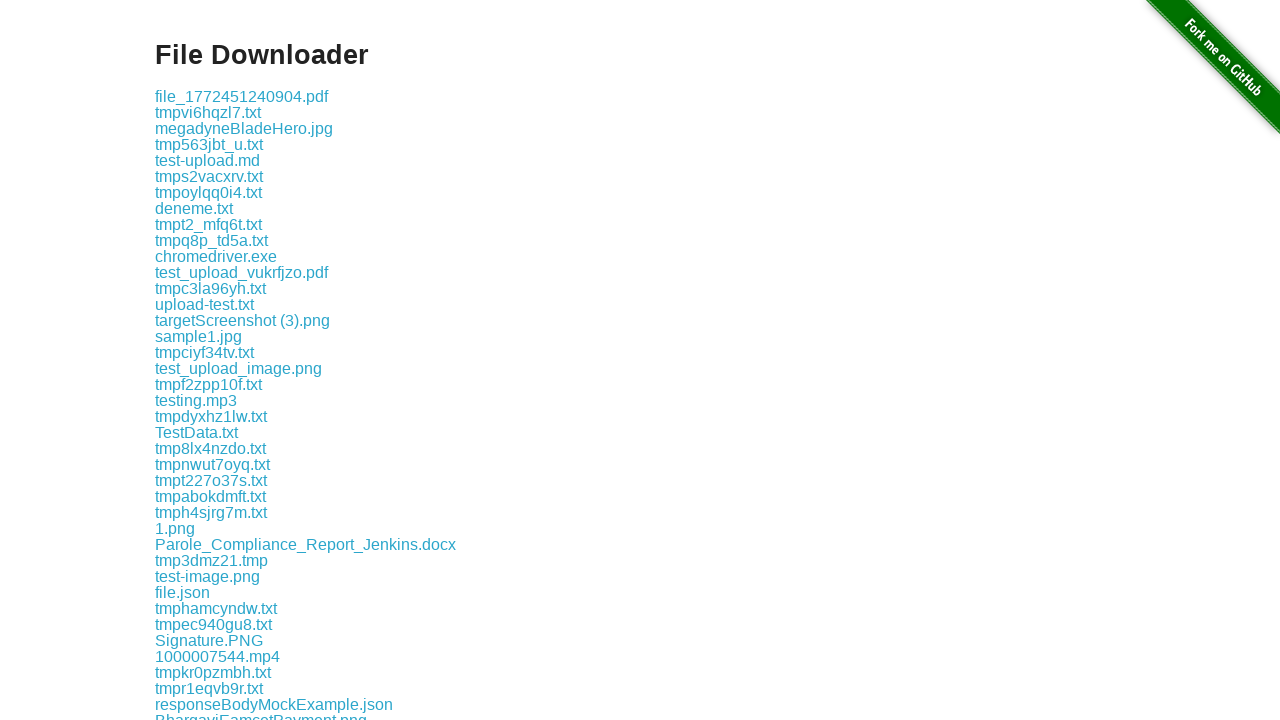

Retrieved file element at index 56
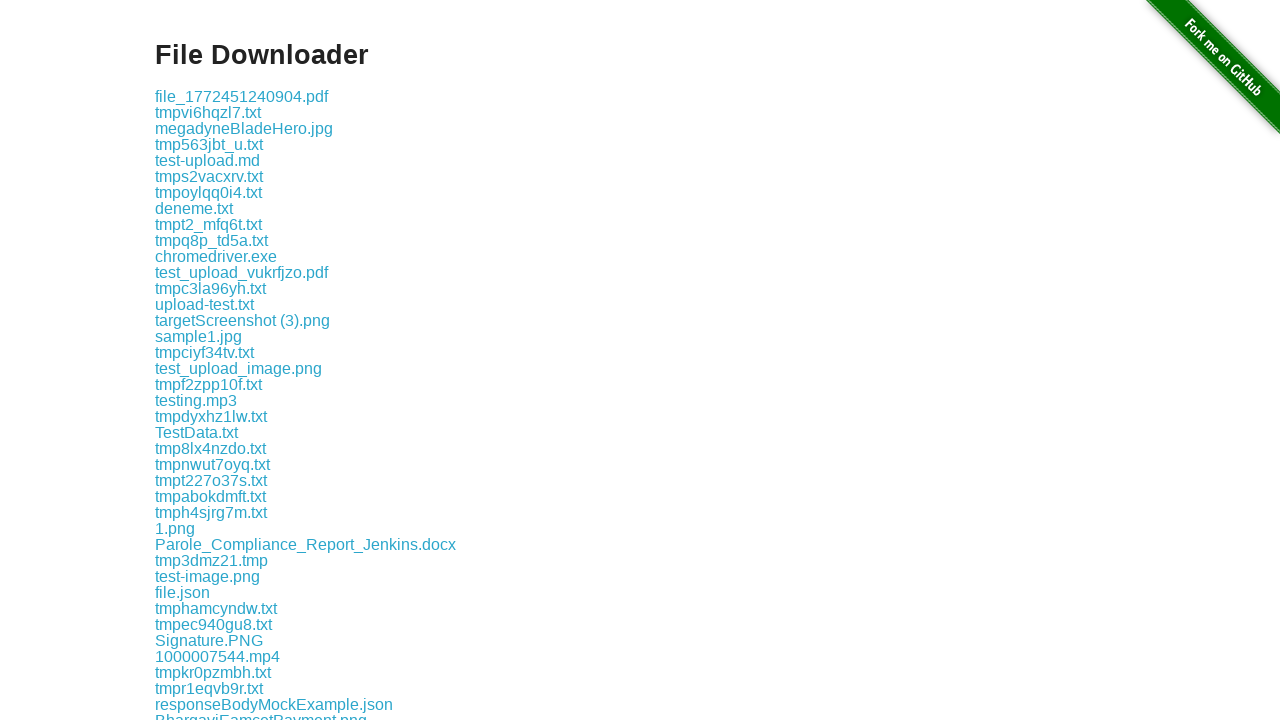

Got file name: test-document.pdf
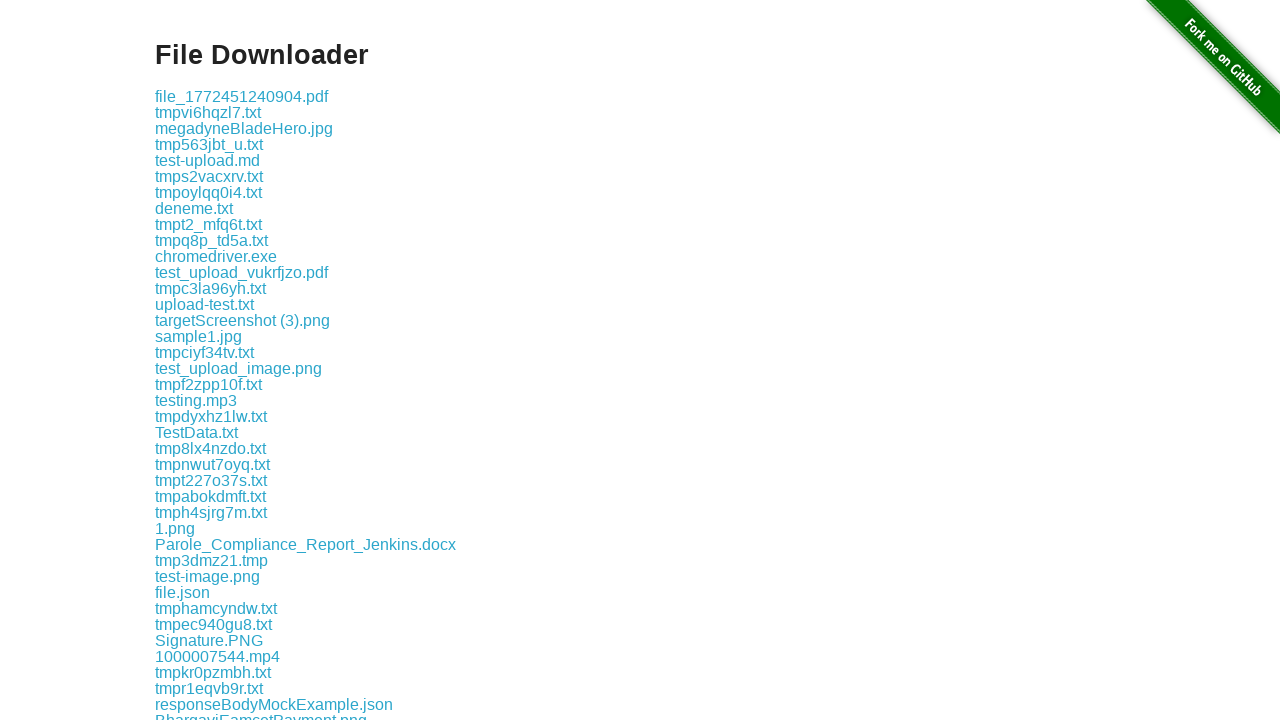

Retrieved file element at index 57
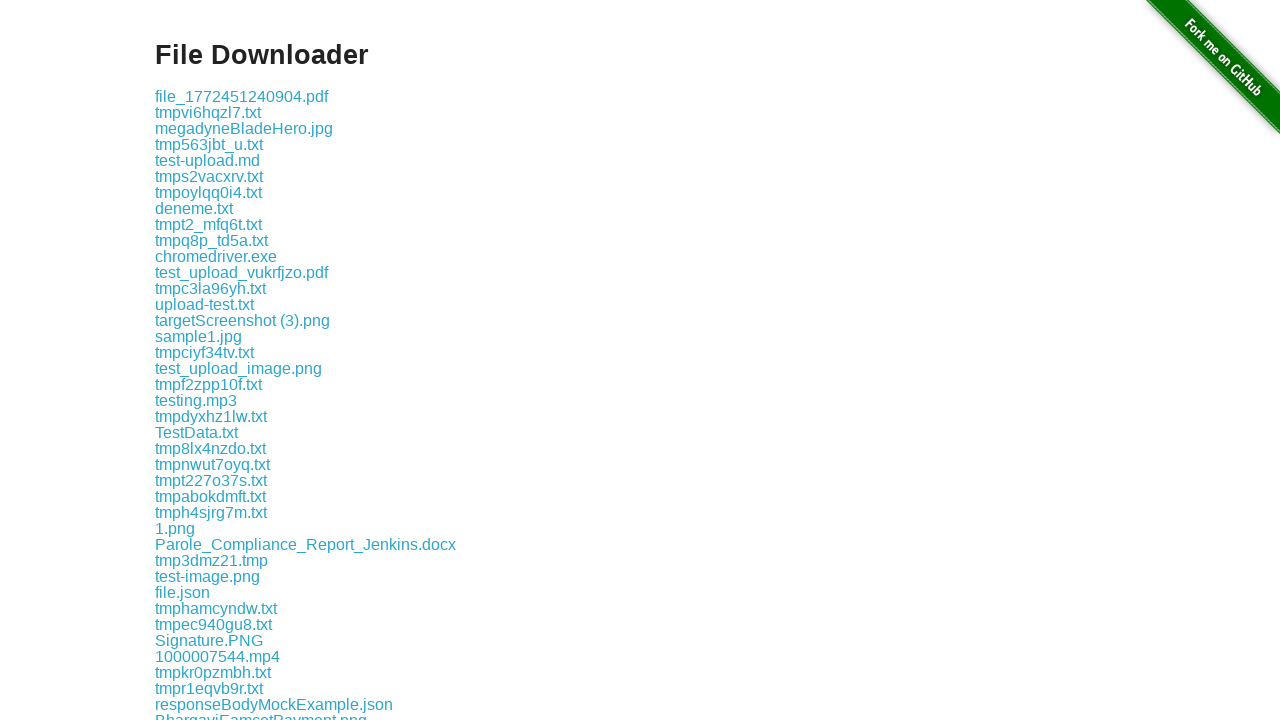

Got file name: tmpwcyouny1.txt
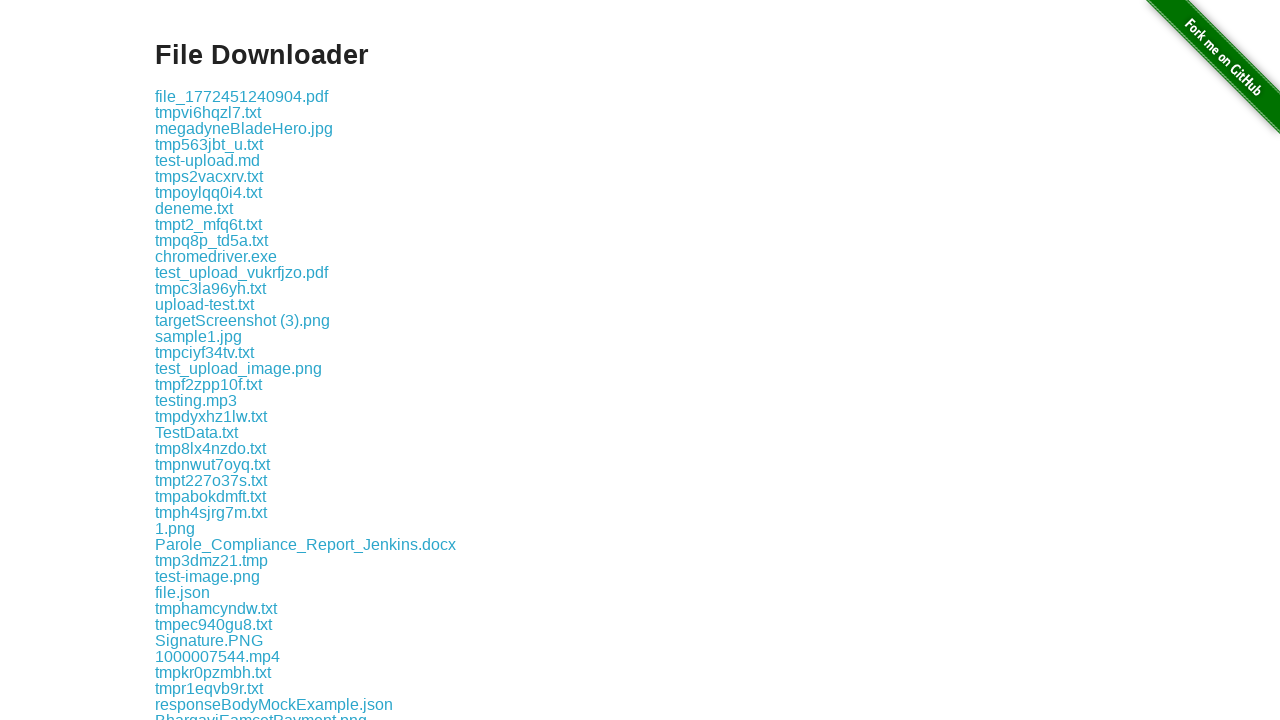

Retrieved file element at index 58
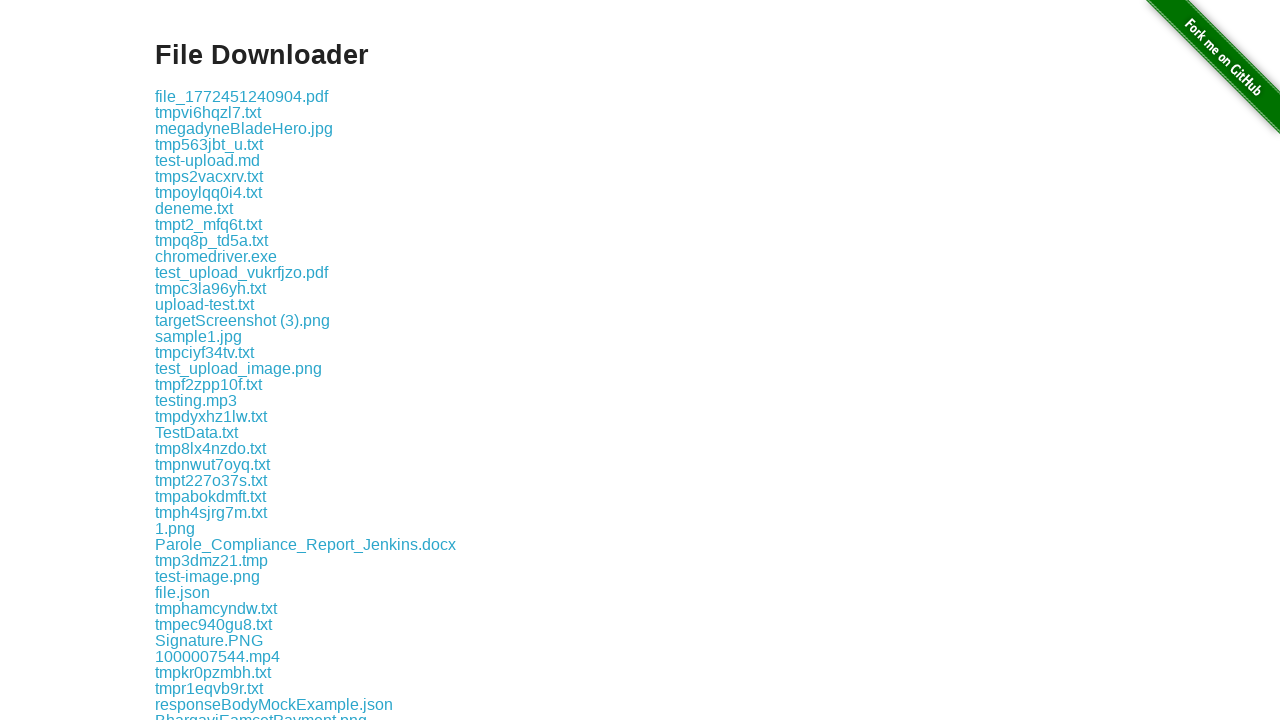

Got file name: tmpi_iw4hd9.txt
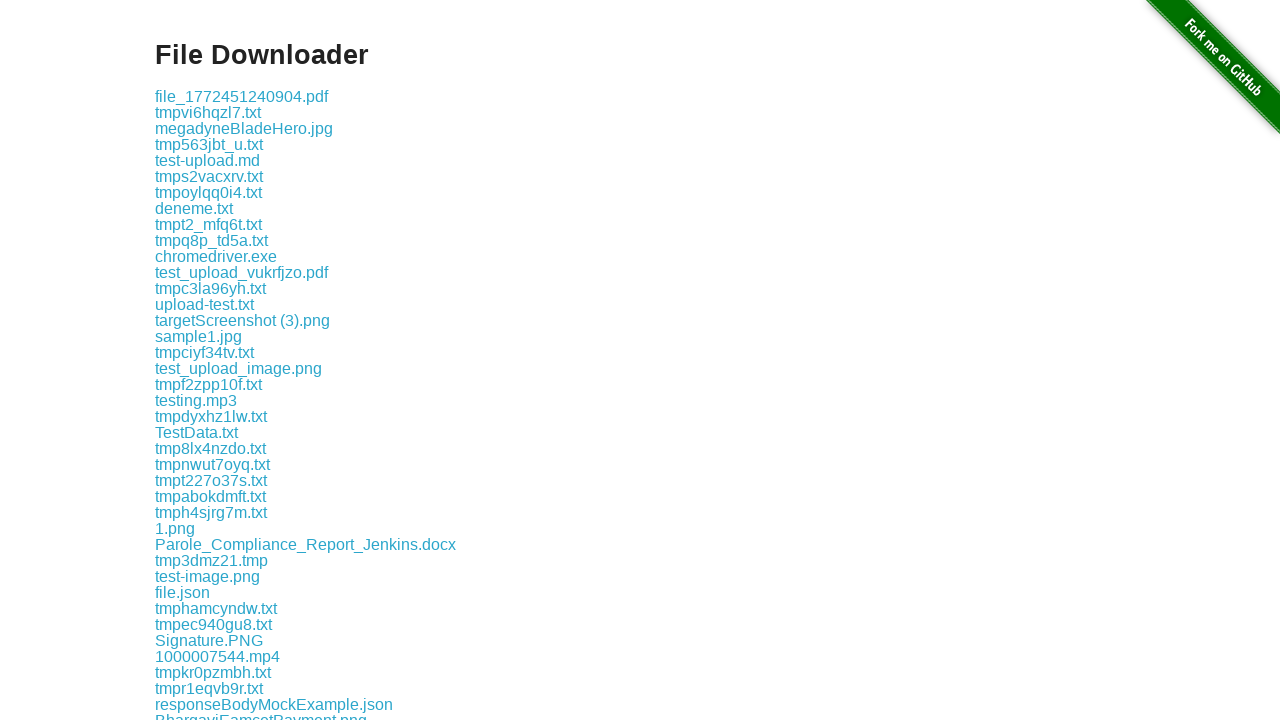

Retrieved file element at index 59
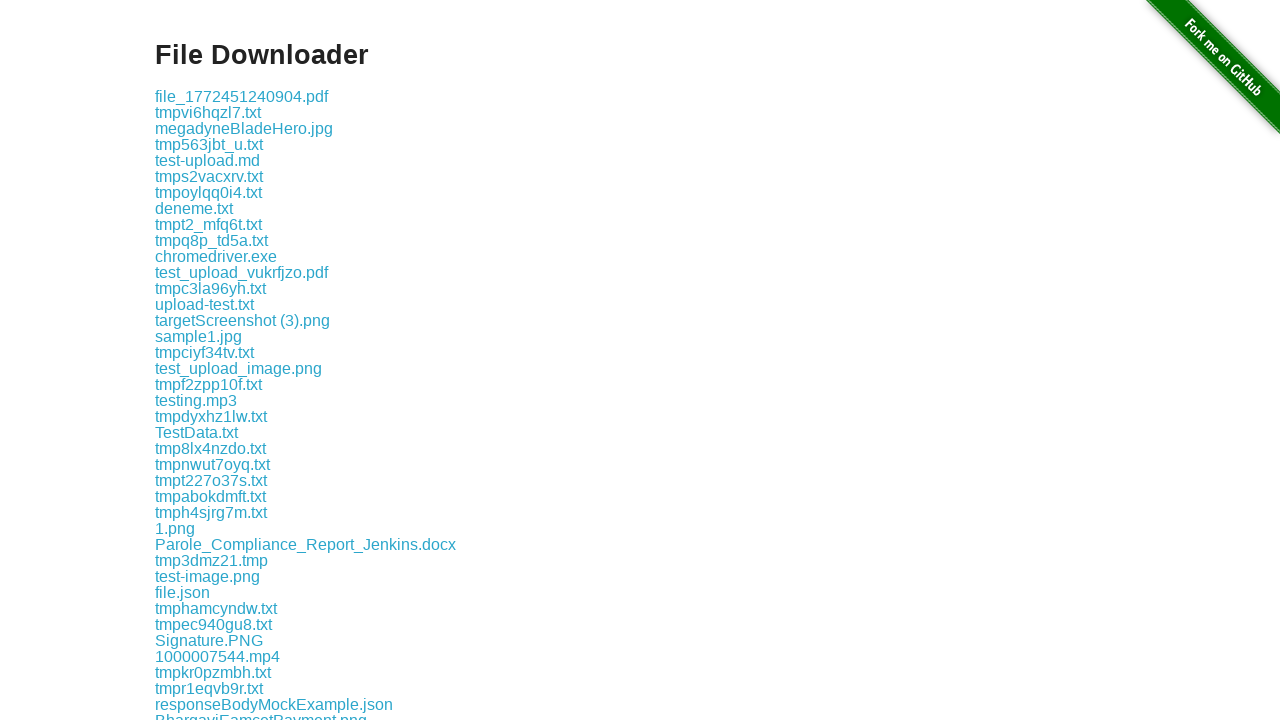

Got file name: tmpjlc1wukx.txt
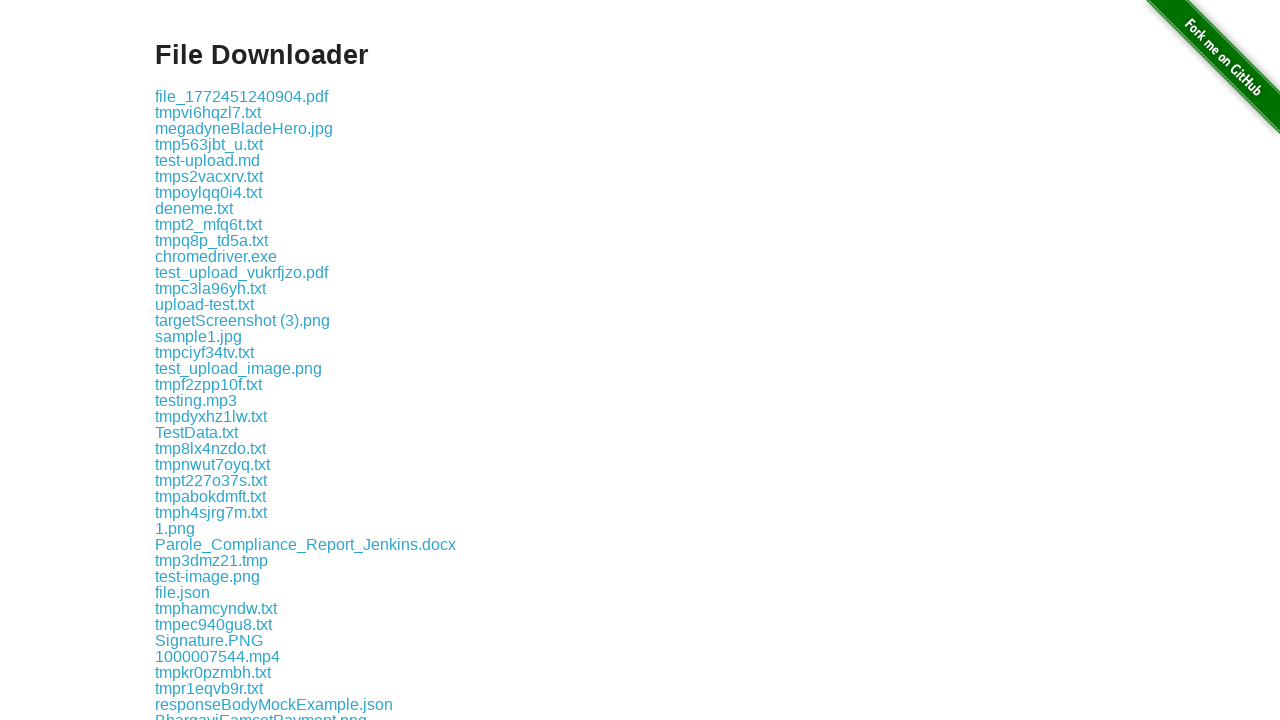

Retrieved file element at index 60
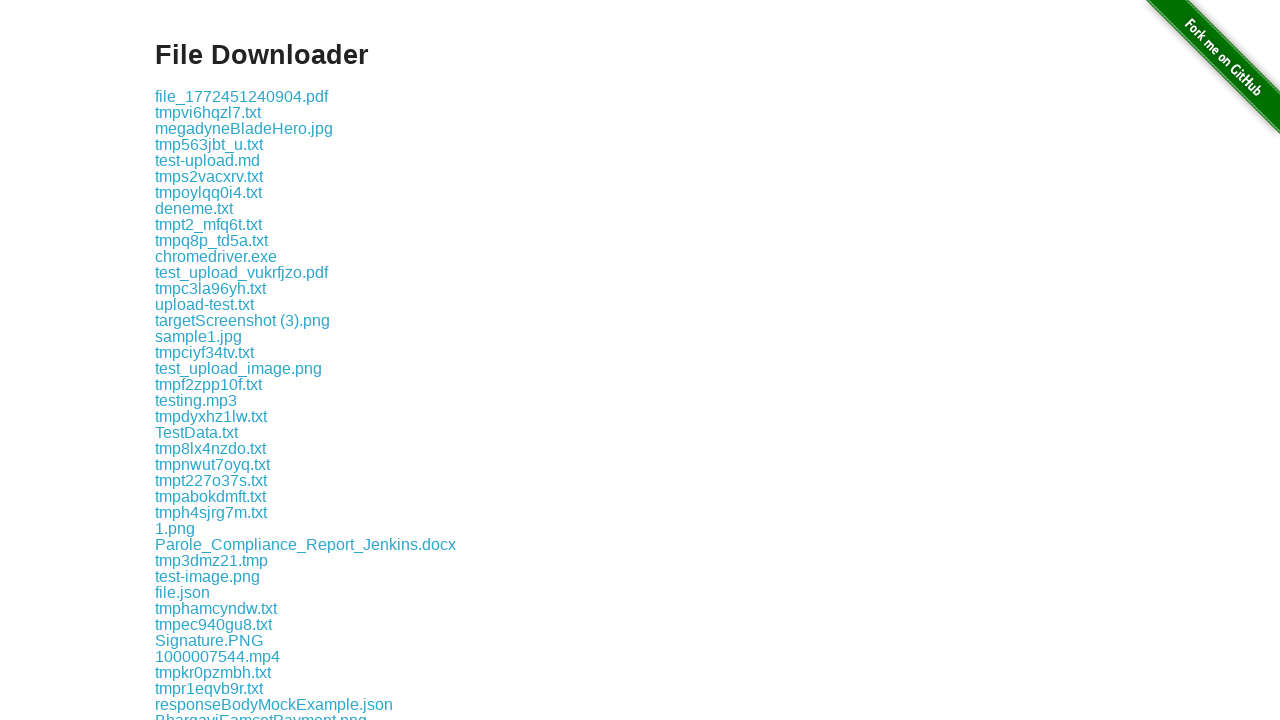

Got file name: arquivo.txt
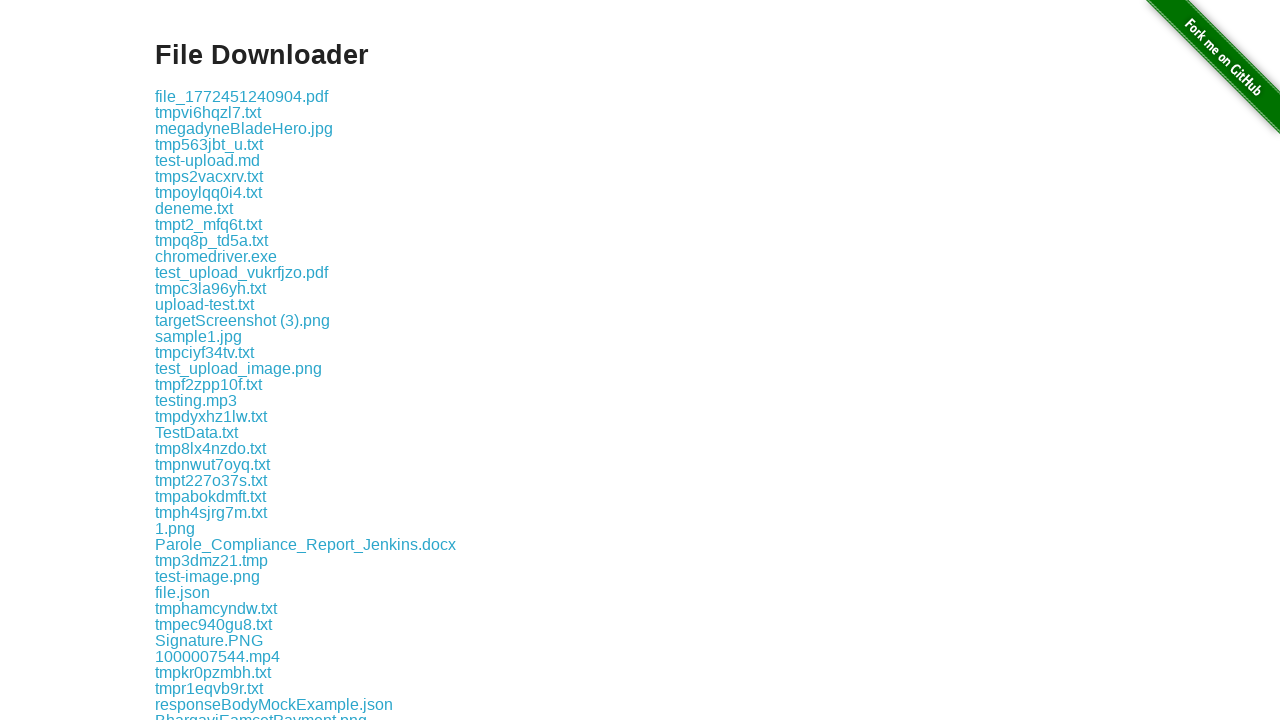

Retrieved file element at index 61
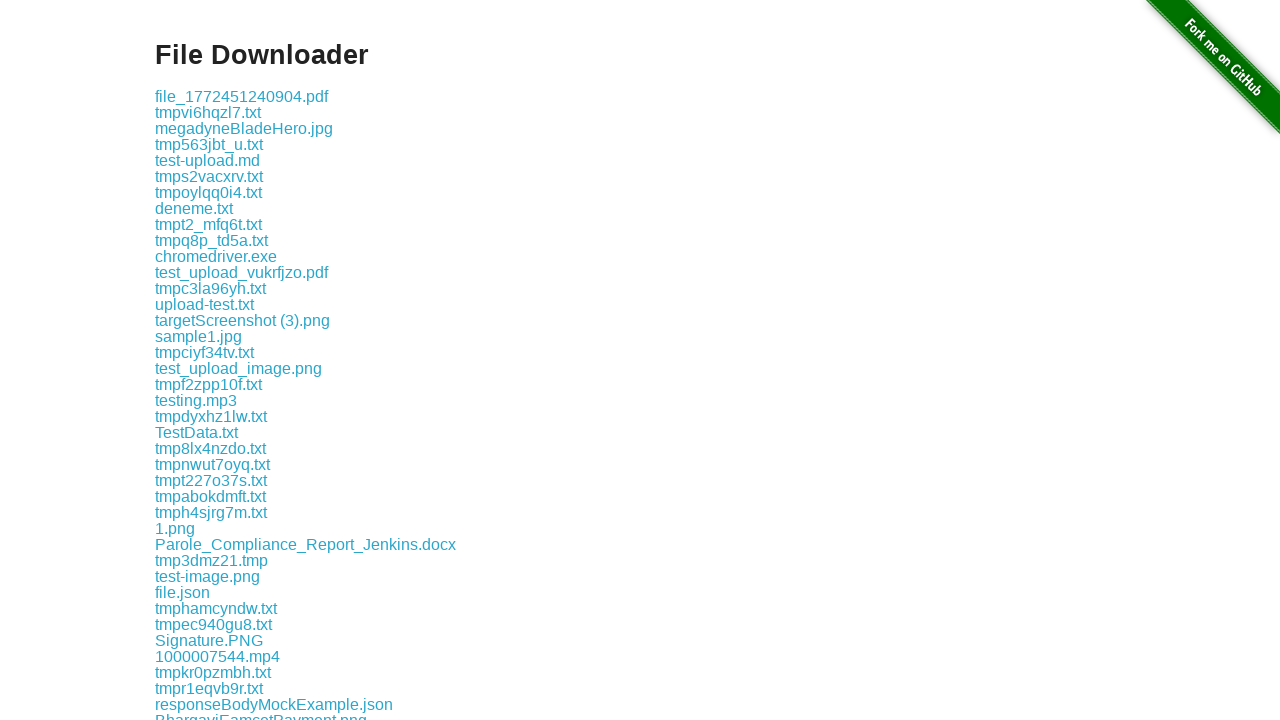

Got file name: Trip.txt
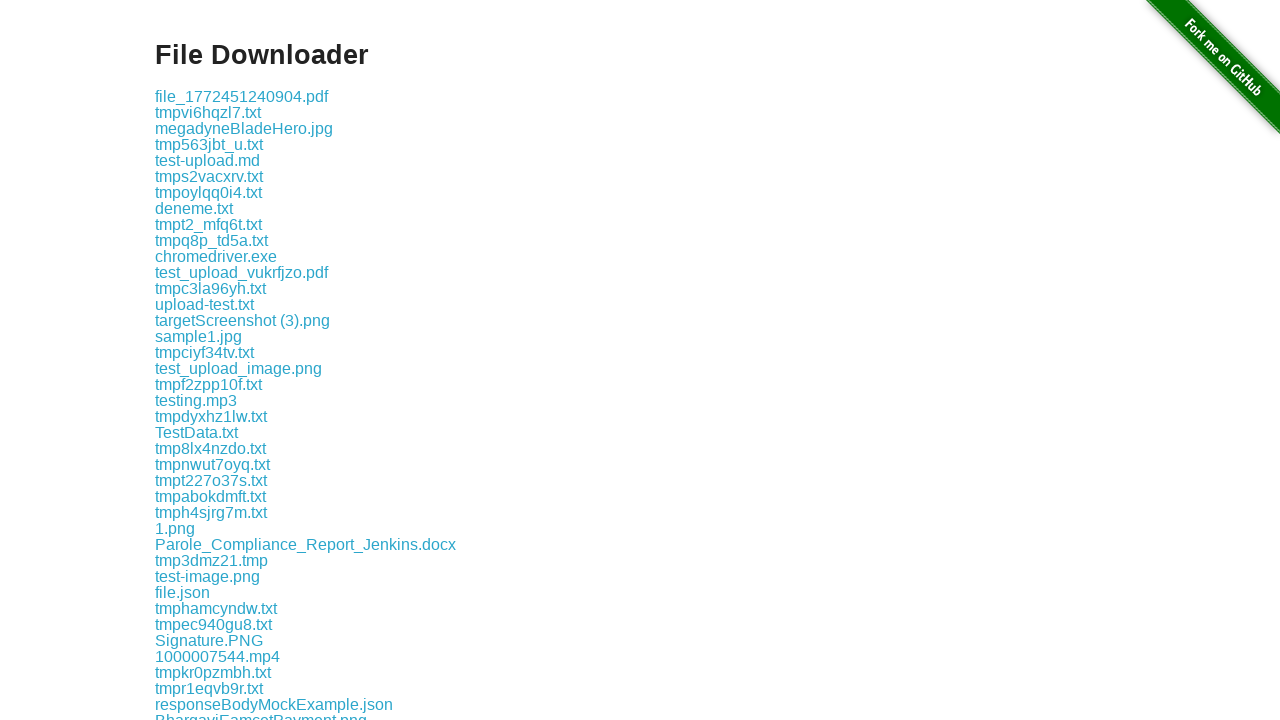

Retrieved file element at index 62
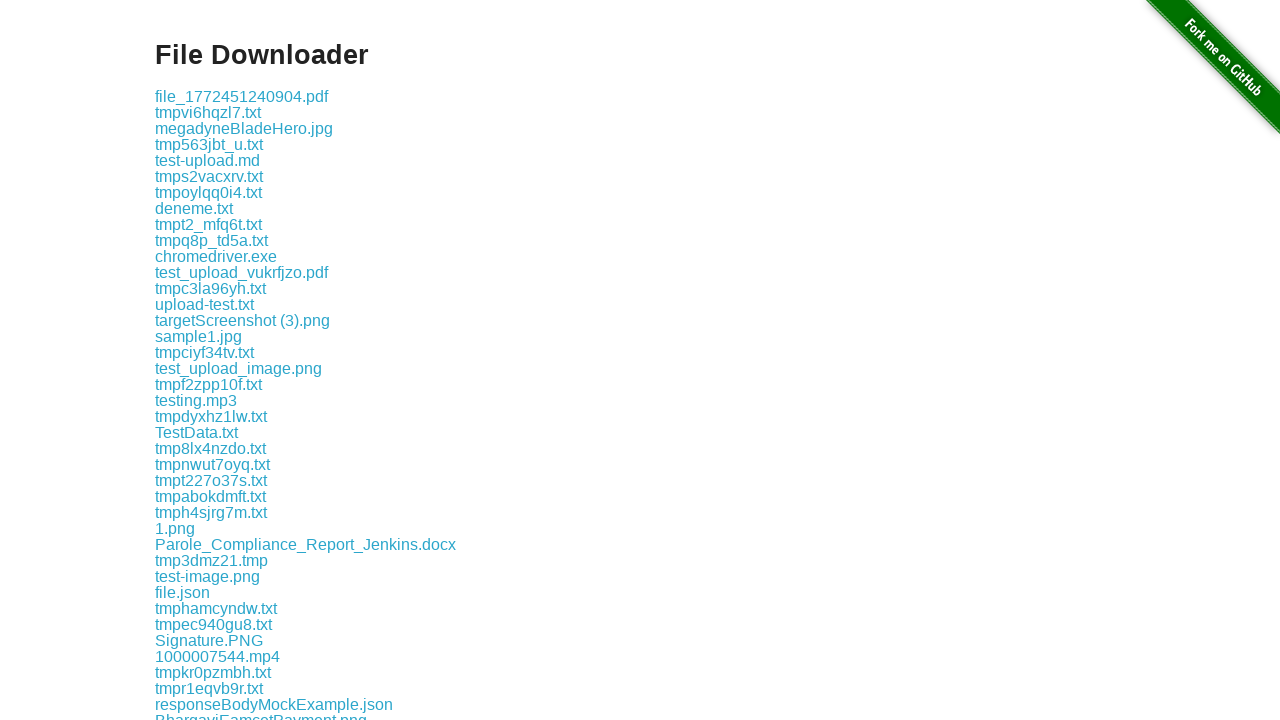

Got file name: test_document.txt
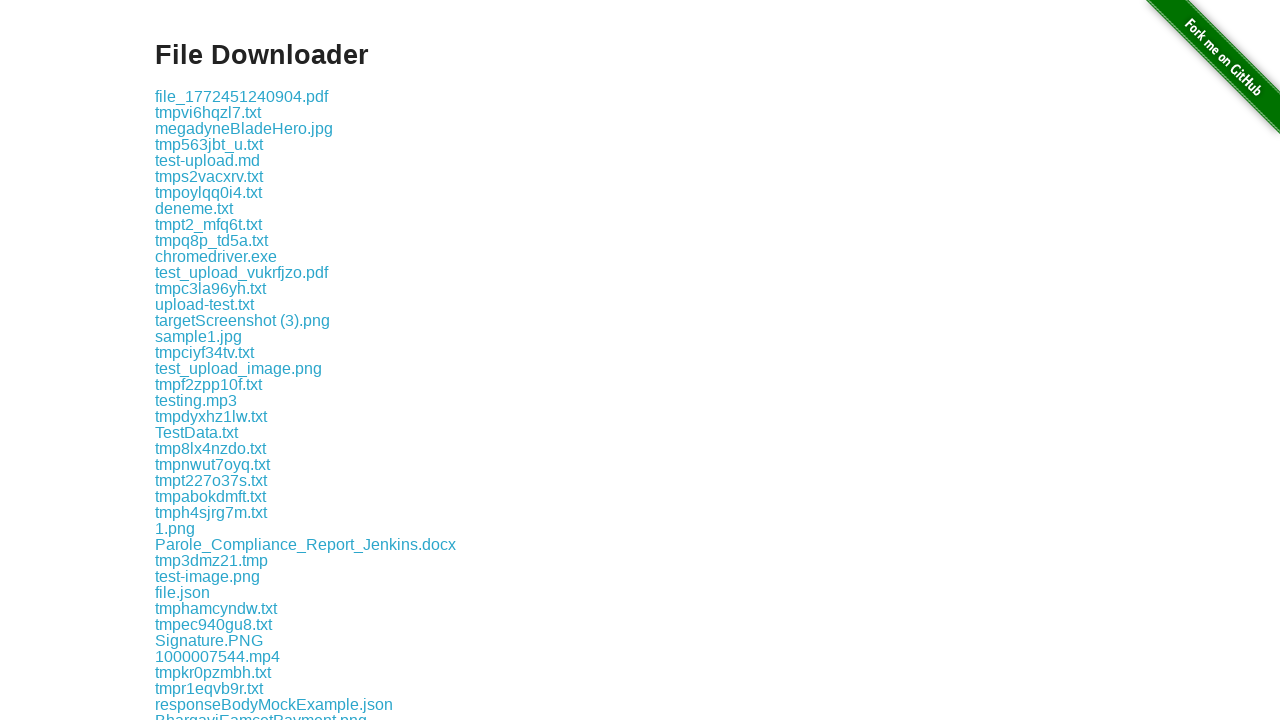

Retrieved file element at index 63
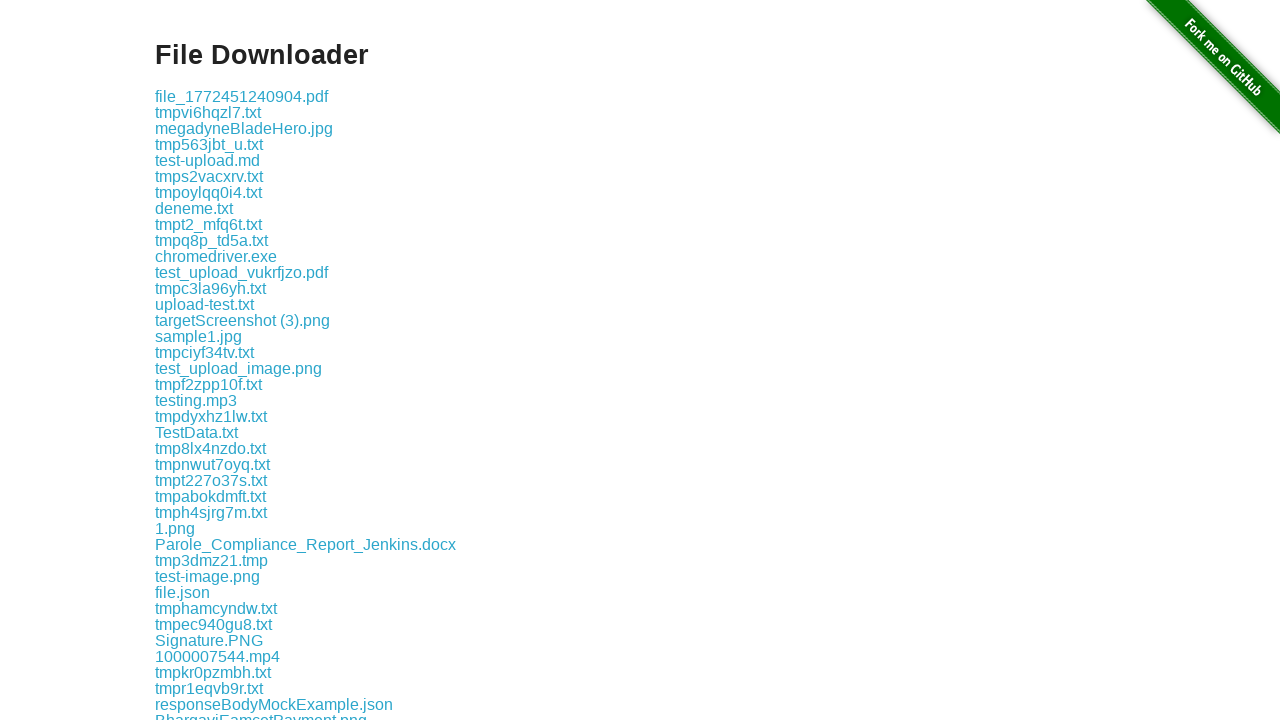

Got file name: tmphbotjf_c.txt
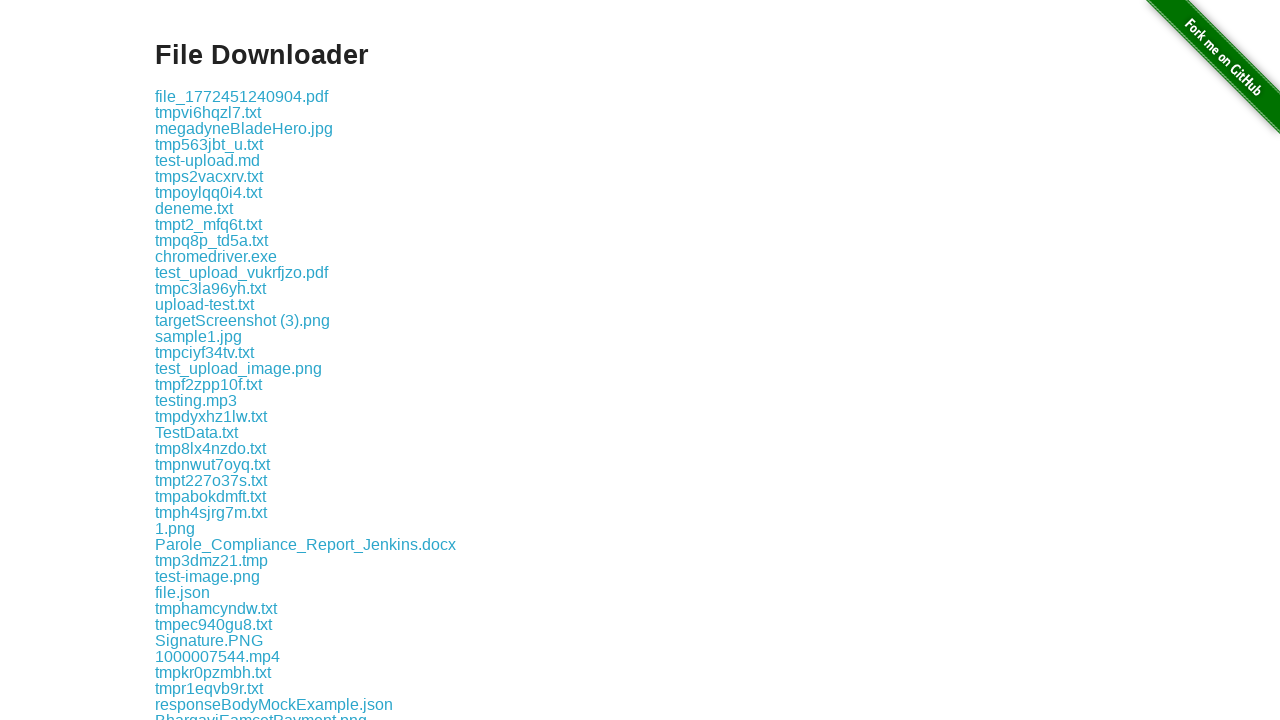

Retrieved file element at index 64
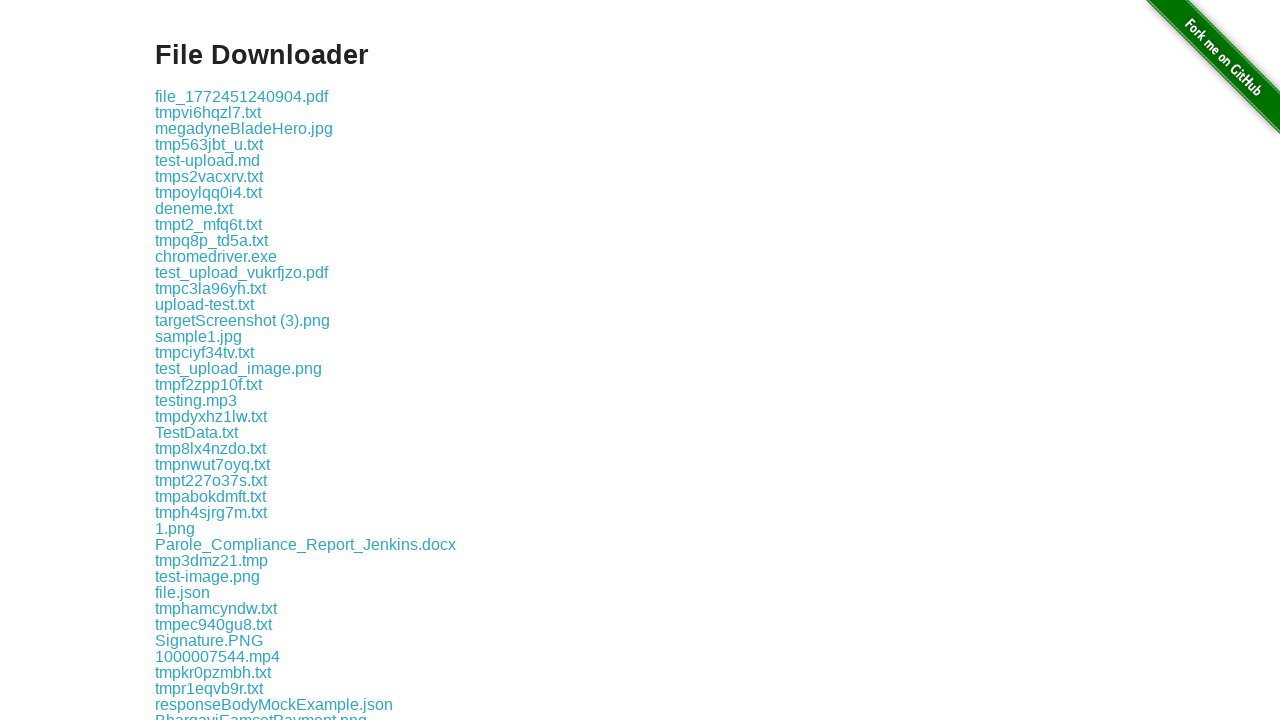

Got file name: tmpkyqbn3mt.txt
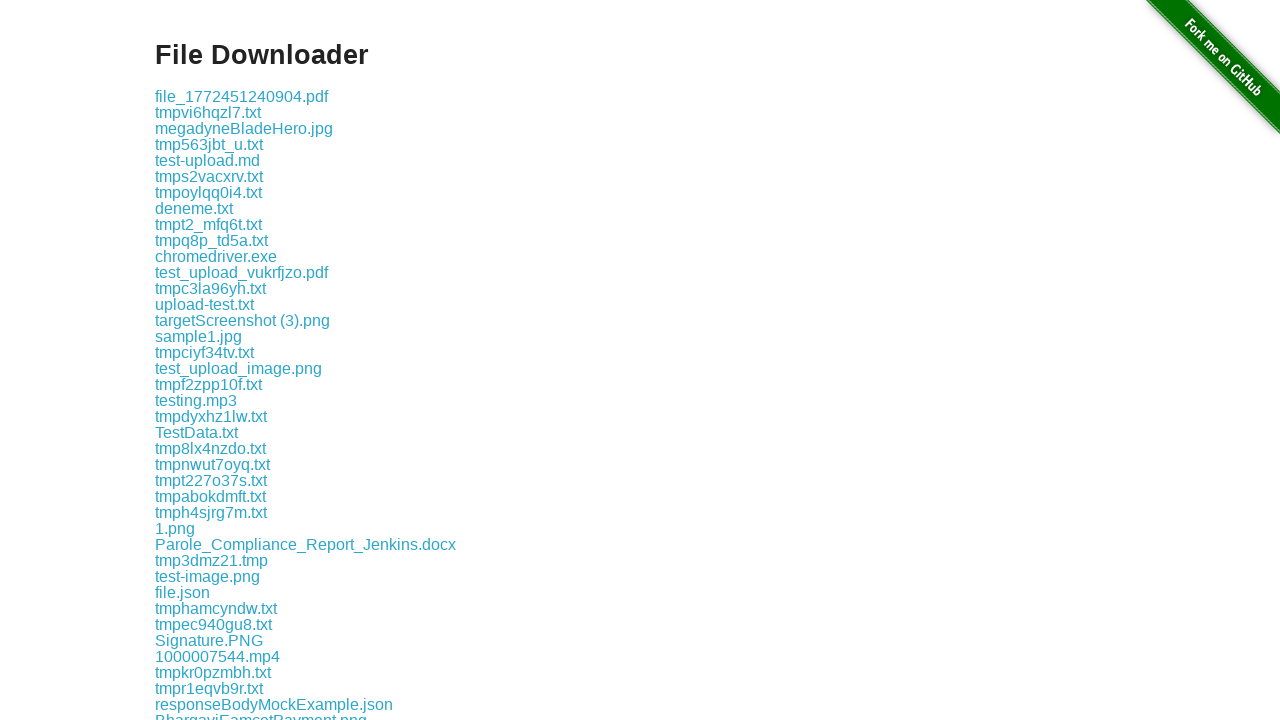

Retrieved file element at index 65
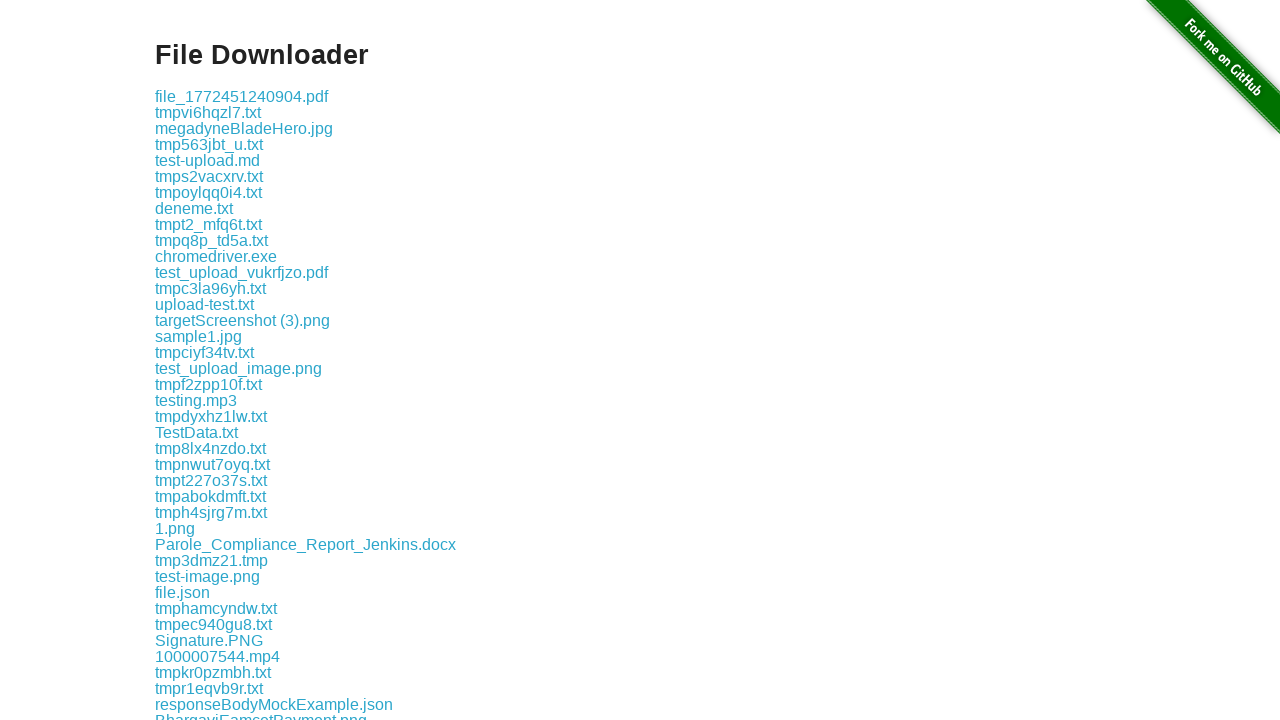

Got file name: hello.txt
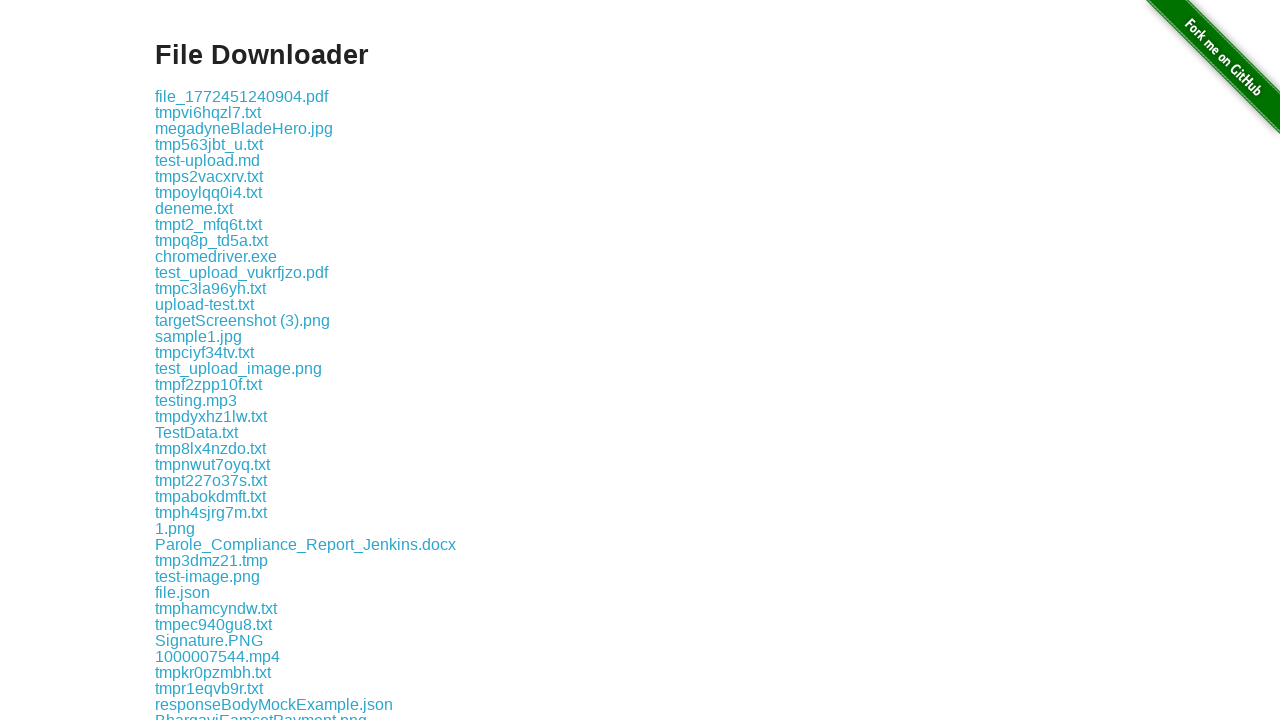

Retrieved file element at index 66
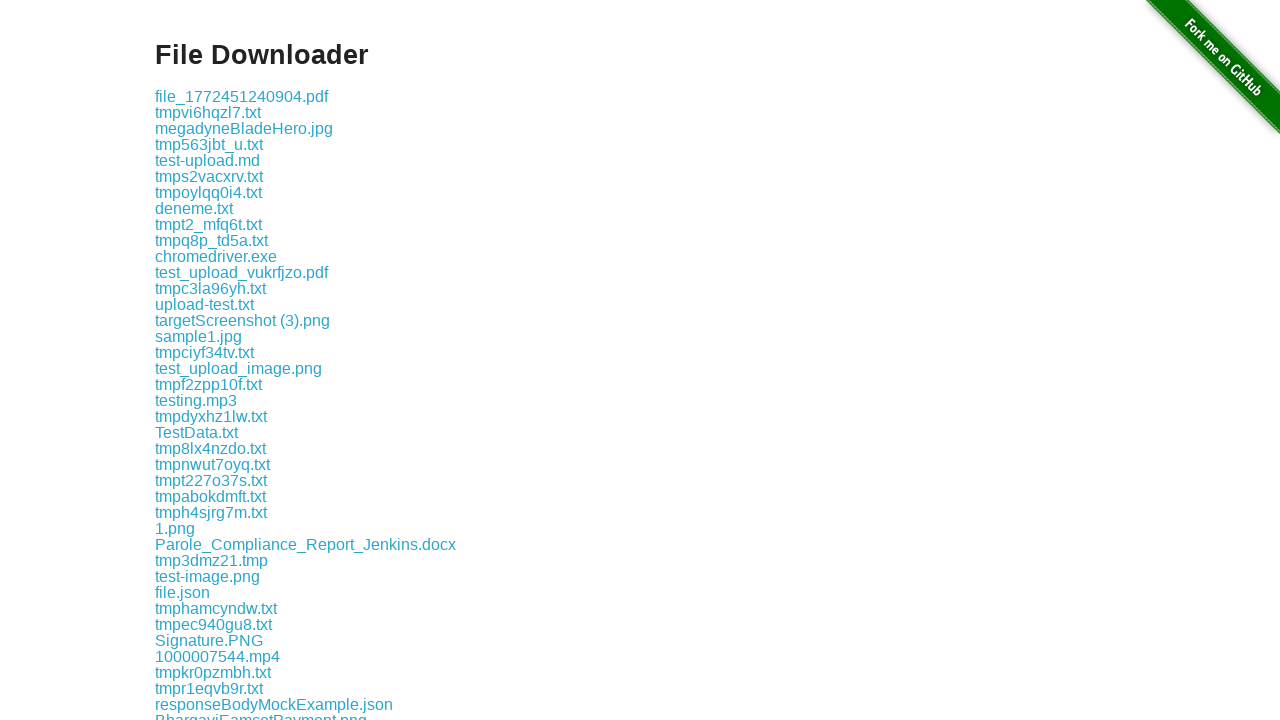

Got file name: Test Scorf 1.pdf
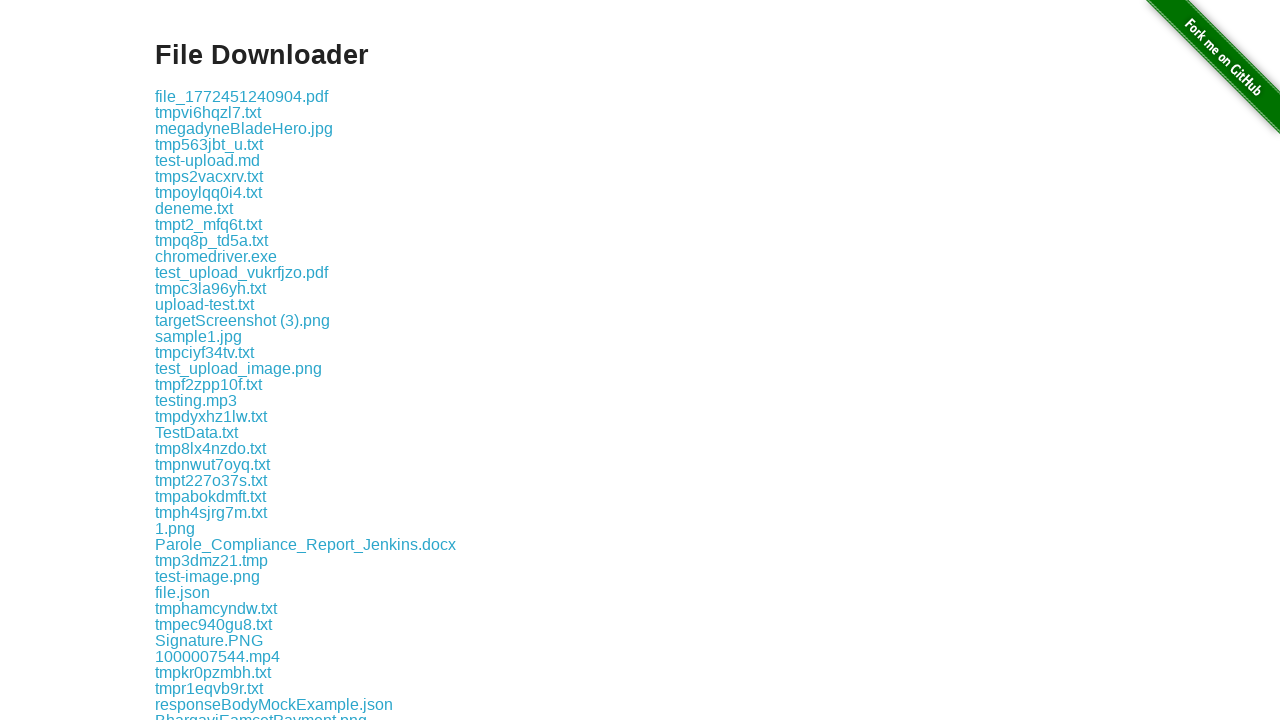

Retrieved file element at index 67
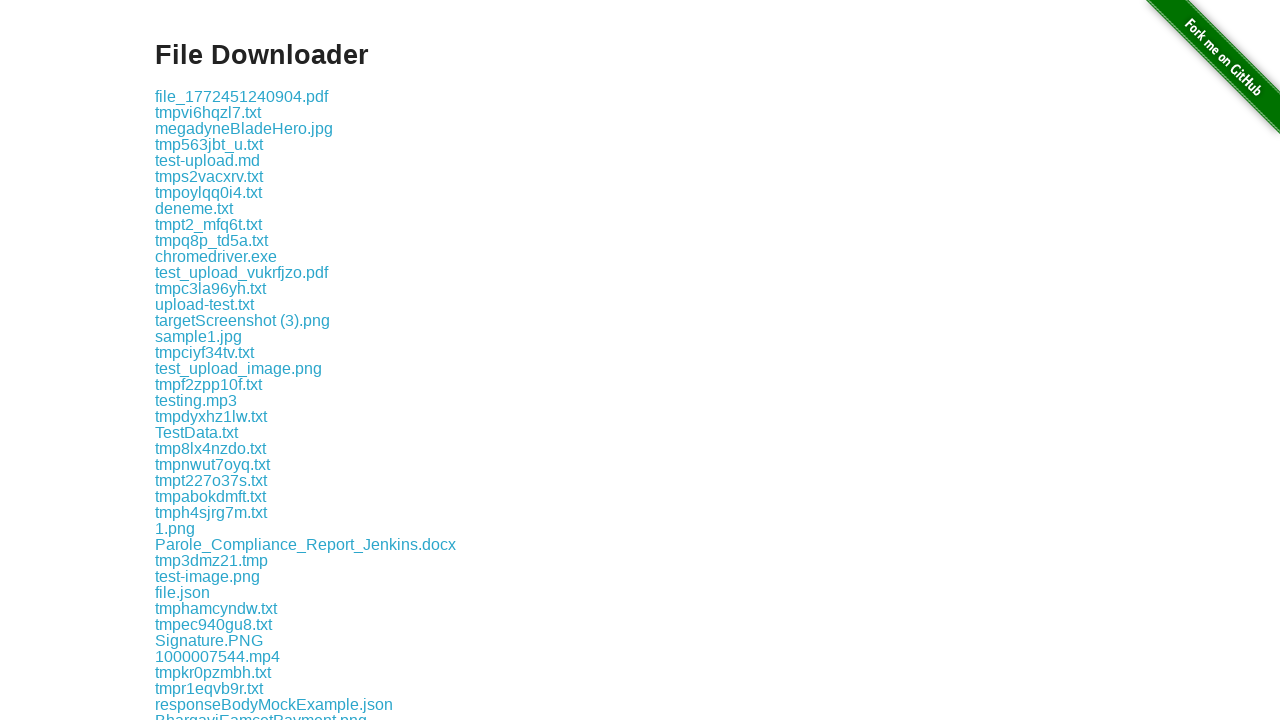

Got file name: tmpe4fihrcs.txt
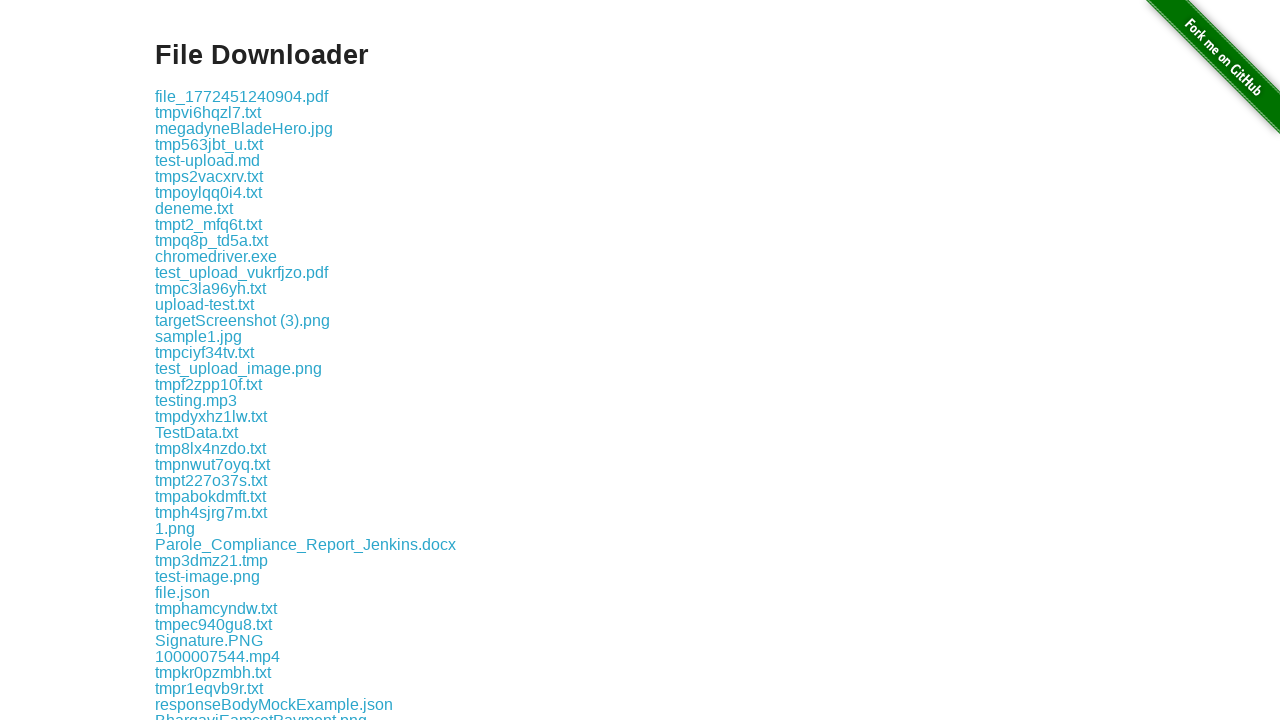

Retrieved file element at index 68
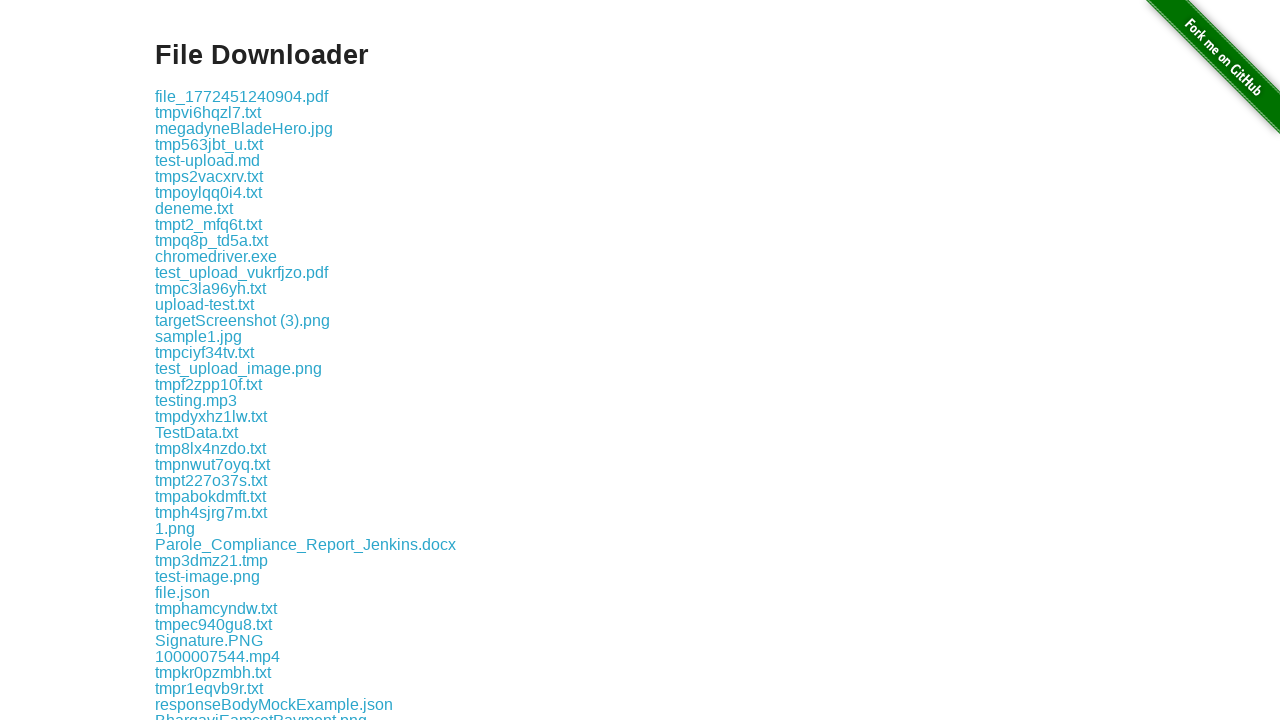

Got file name: tmpj1fgqt_j.txt
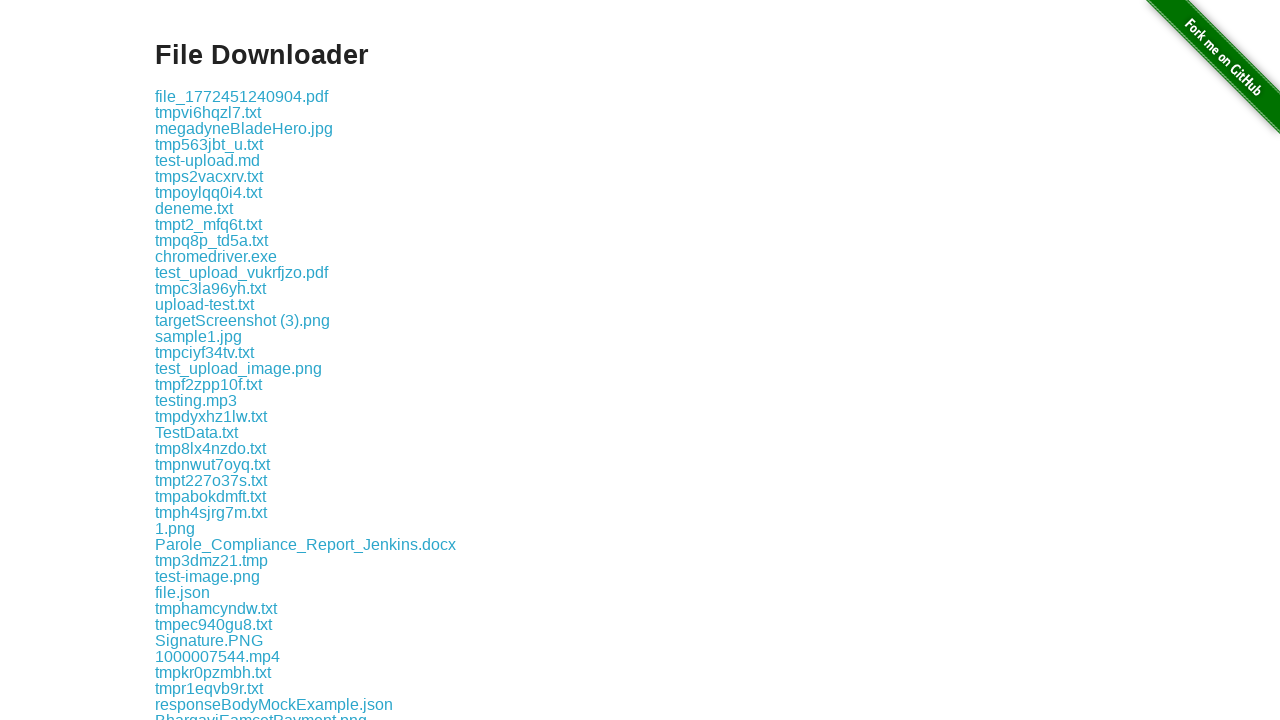

Retrieved file element at index 69
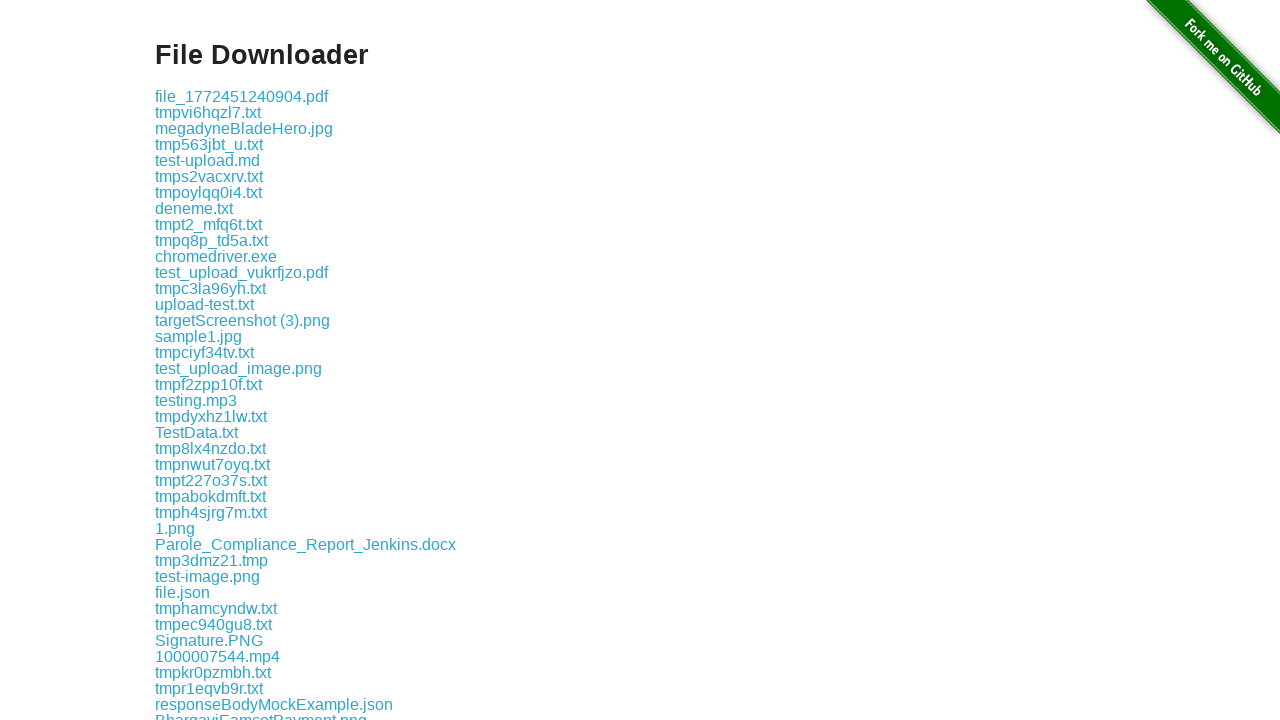

Got file name: tmp8z3sw5l9.txt
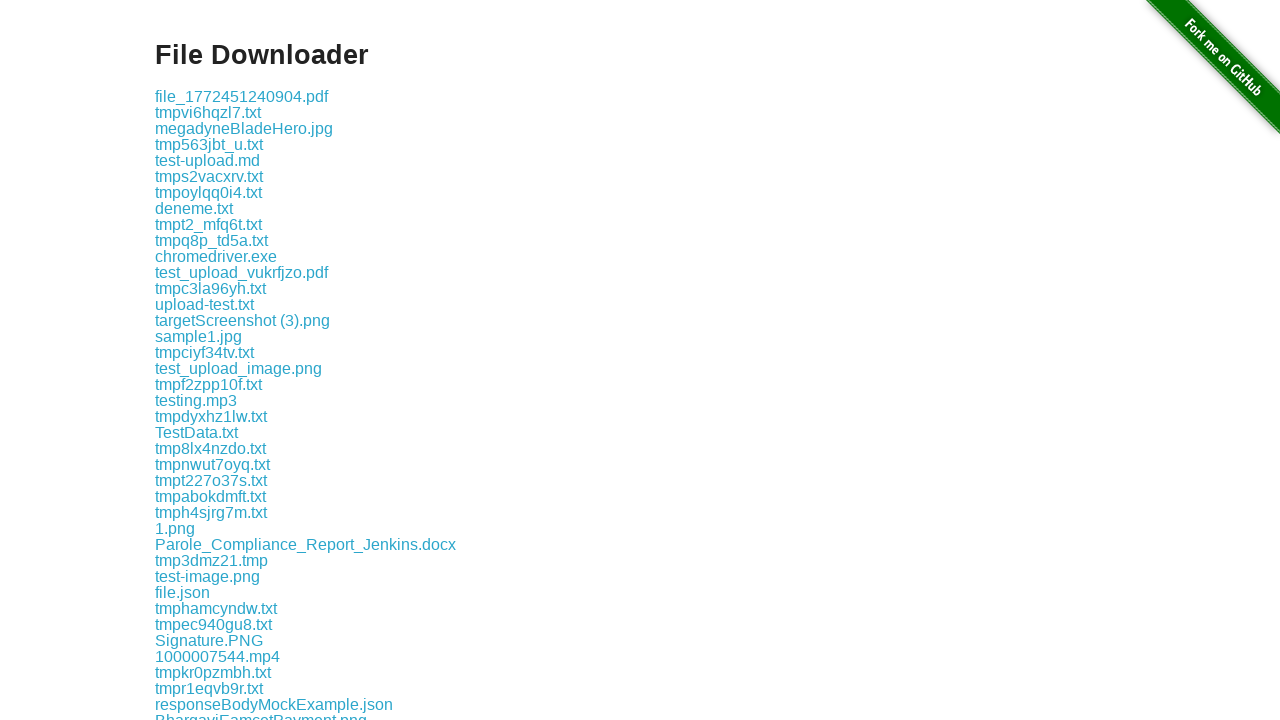

Retrieved file element at index 70
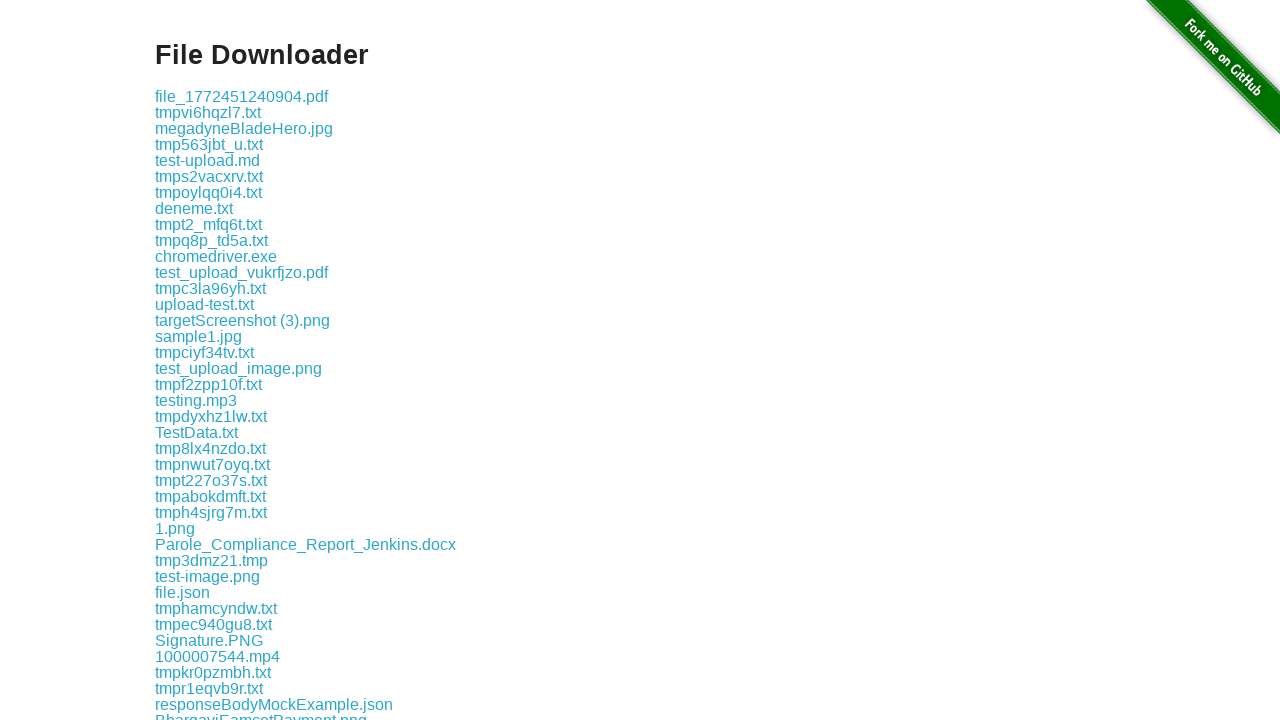

Got file name: tmp71othk7s.txt
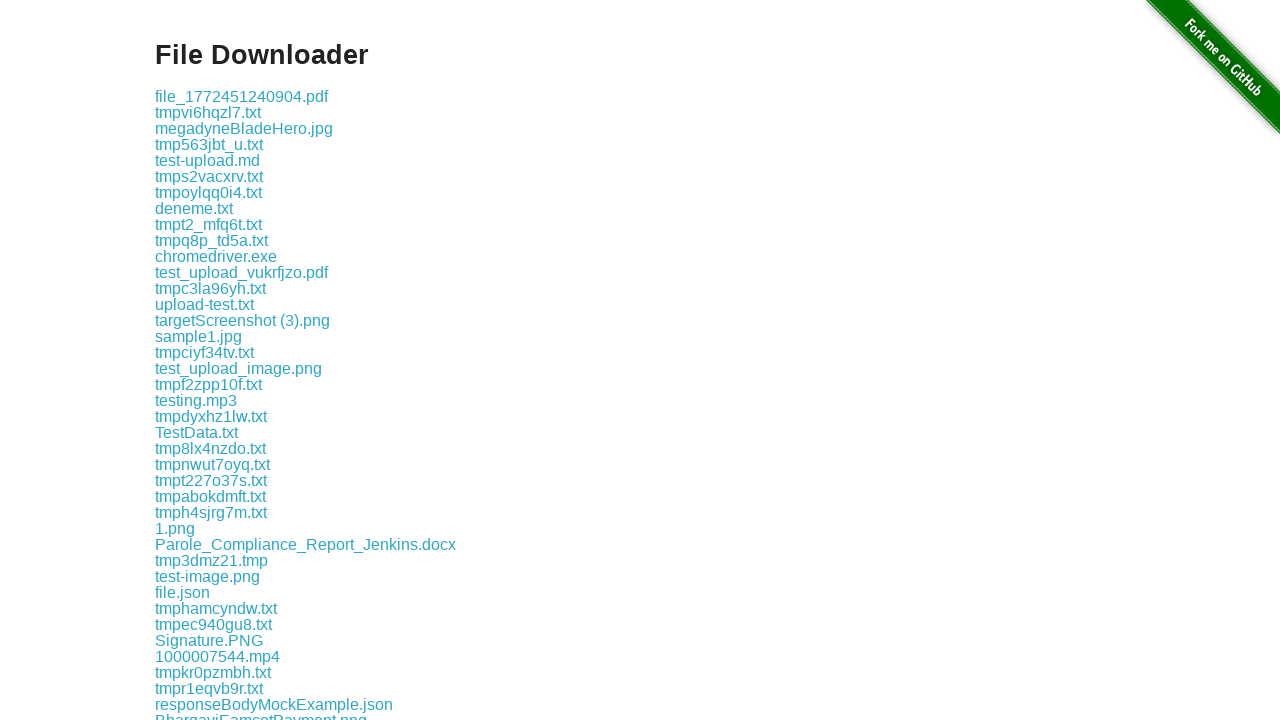

Retrieved file element at index 71
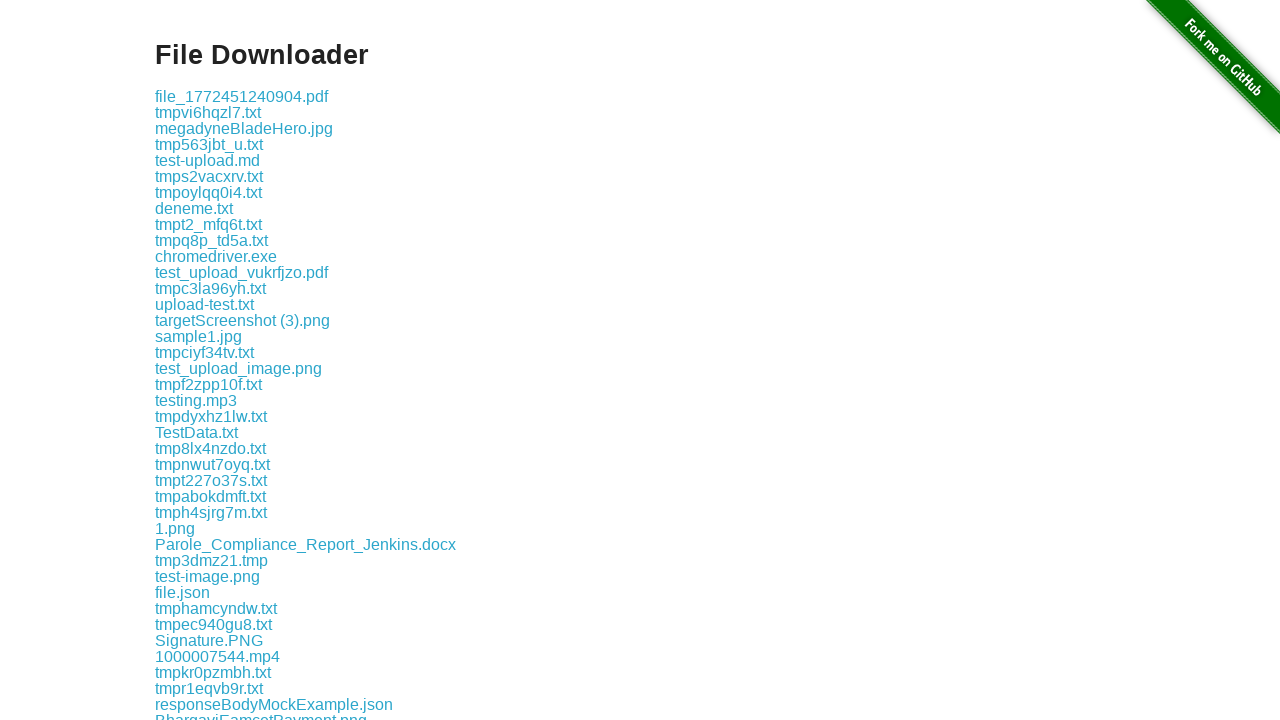

Got file name: tmpnep25mxi.txt
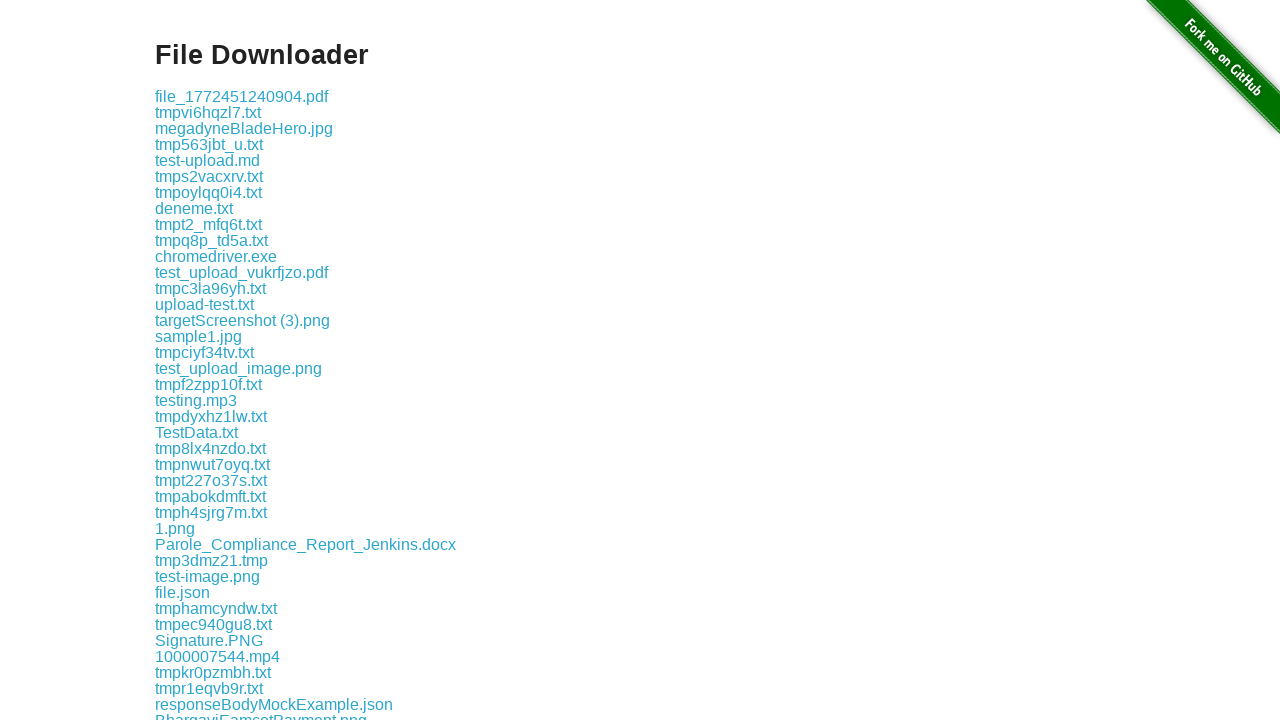

Retrieved file element at index 72
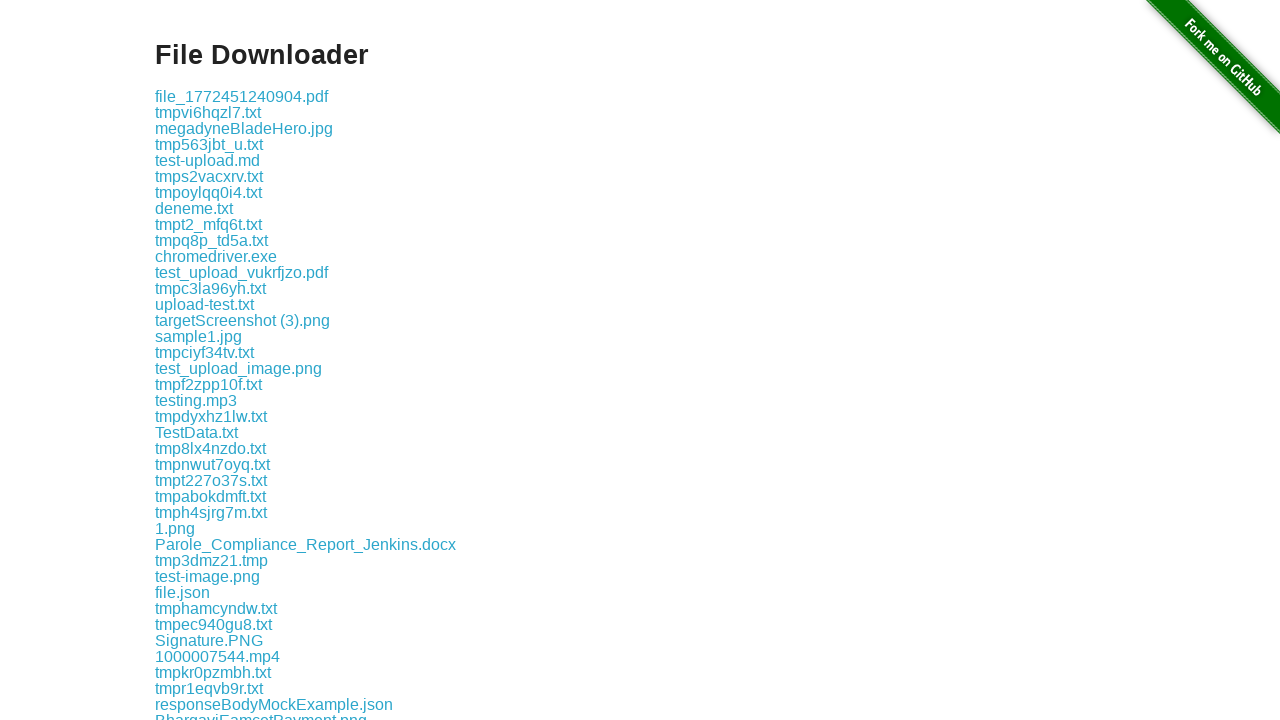

Got file name: tmpn5zu0aie.txt
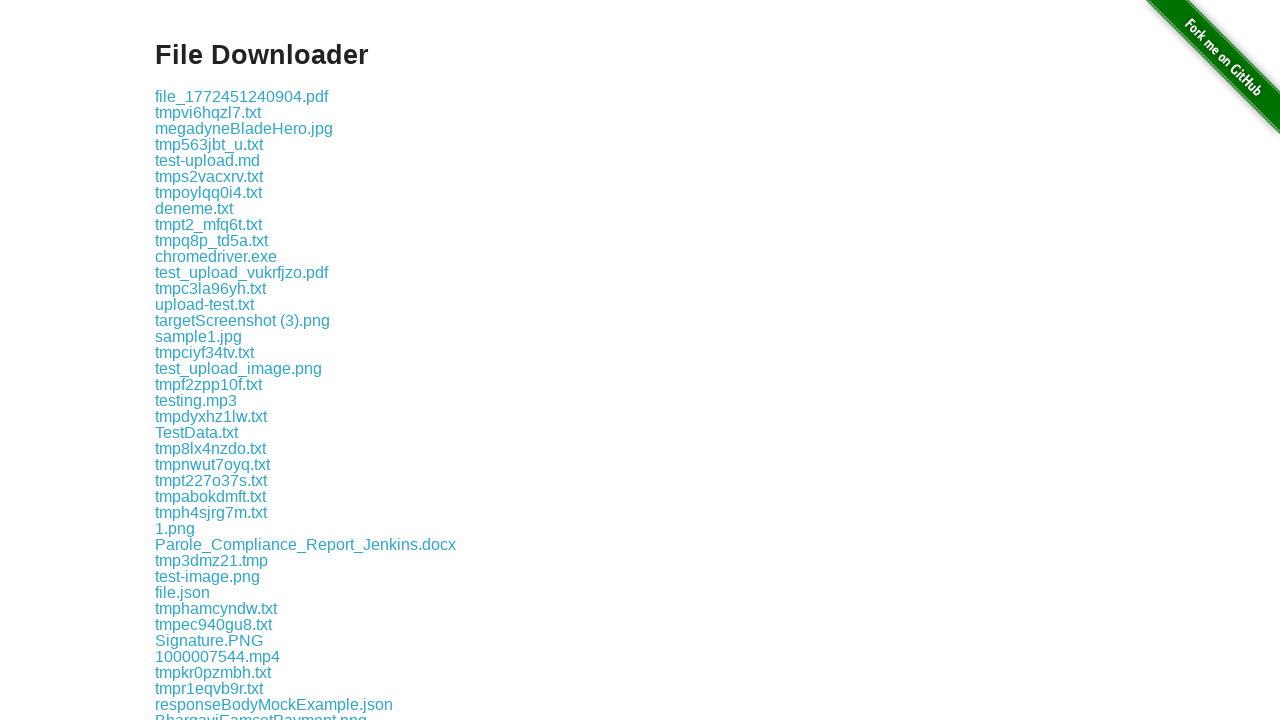

Retrieved file element at index 73
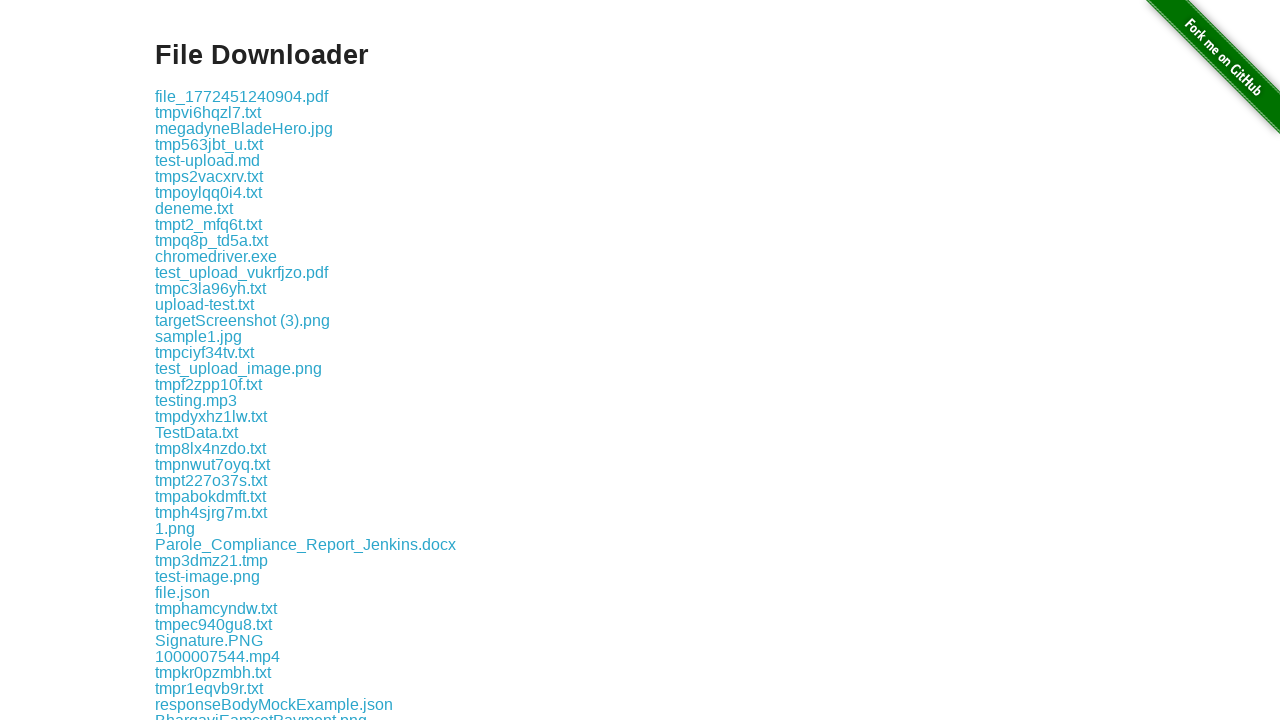

Got file name: tmpcpbw98aw.txt
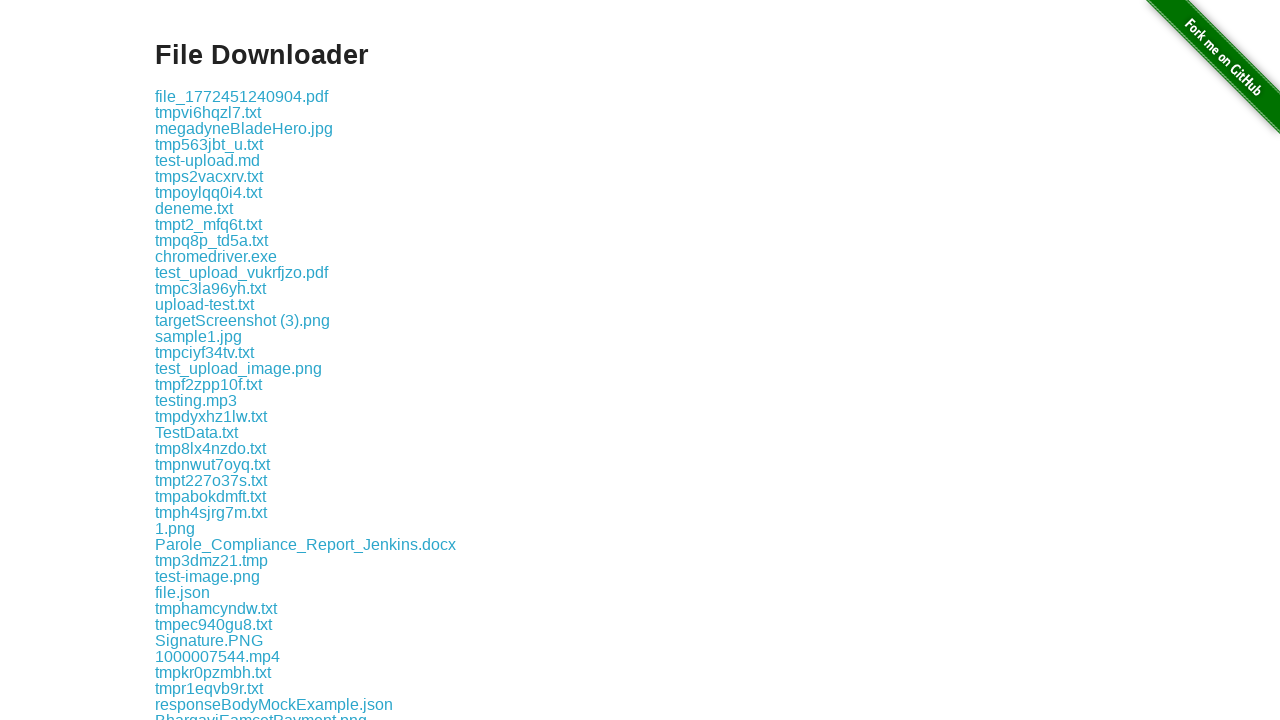

Retrieved file element at index 74
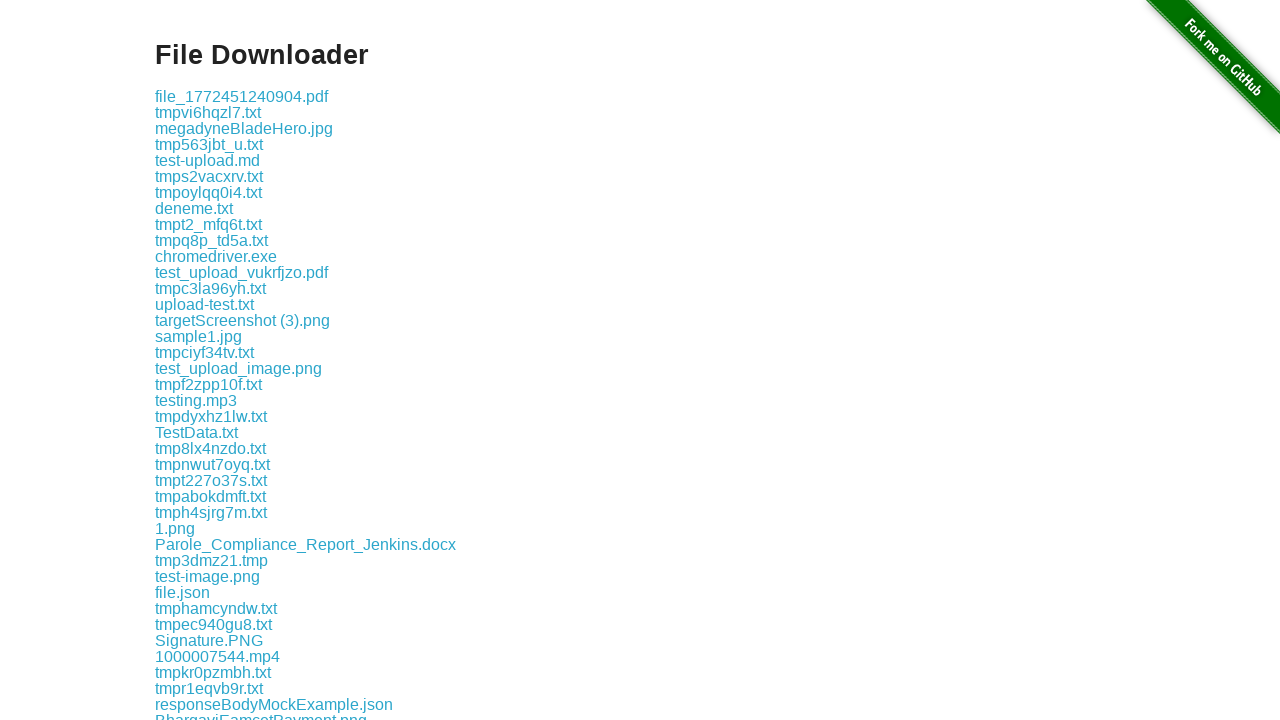

Got file name: TestData.xlsx
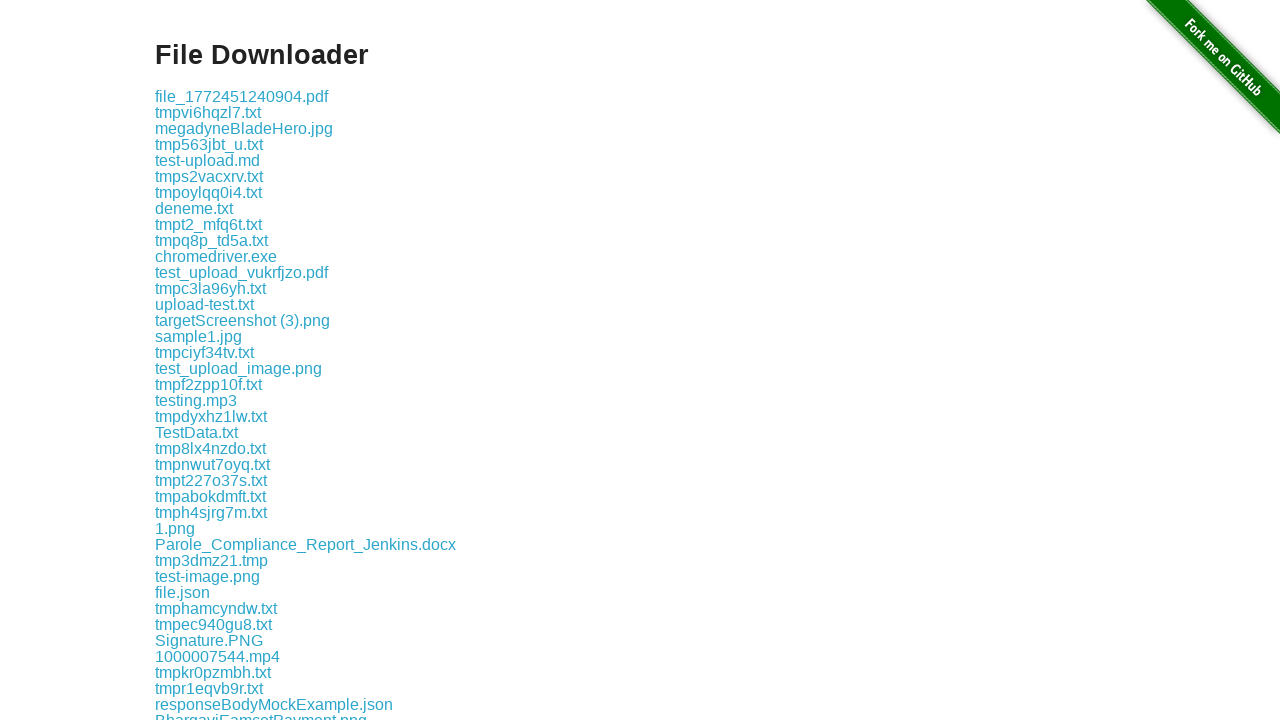

Retrieved file element at index 75
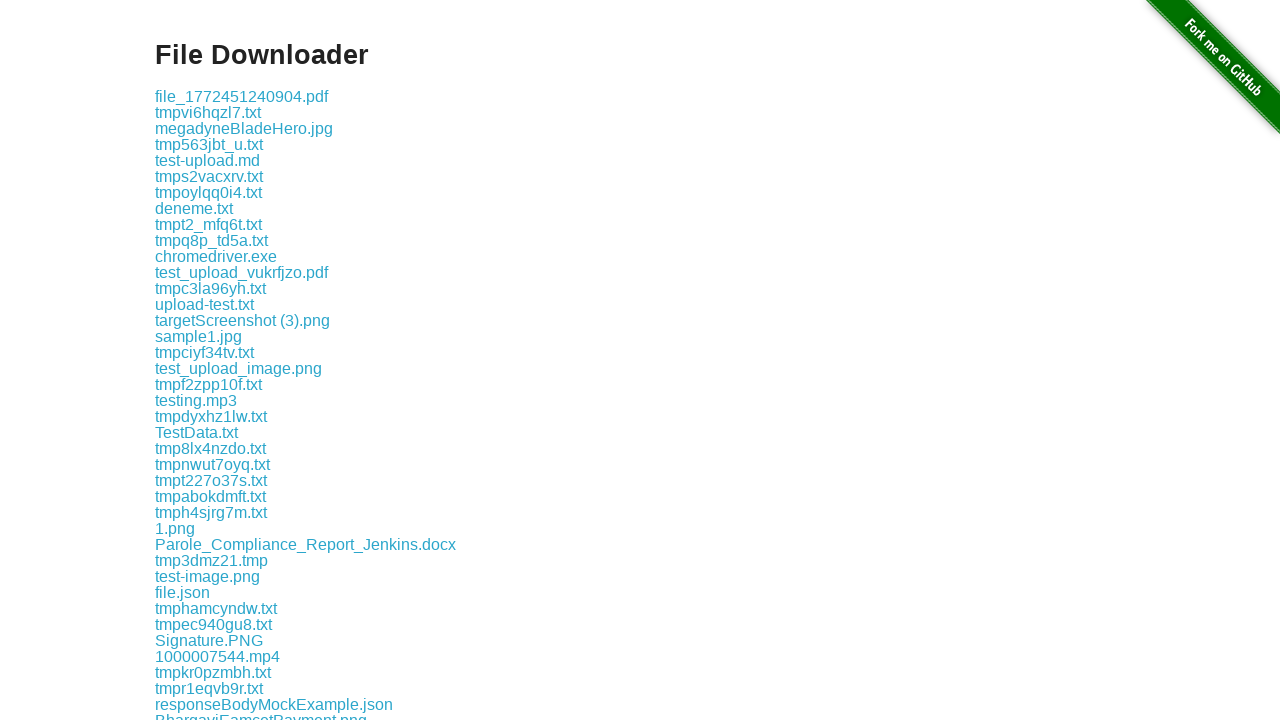

Got file name: Malhar_Resume - Motorola 1_1770281488857_Malhar Dhaygude.pdf
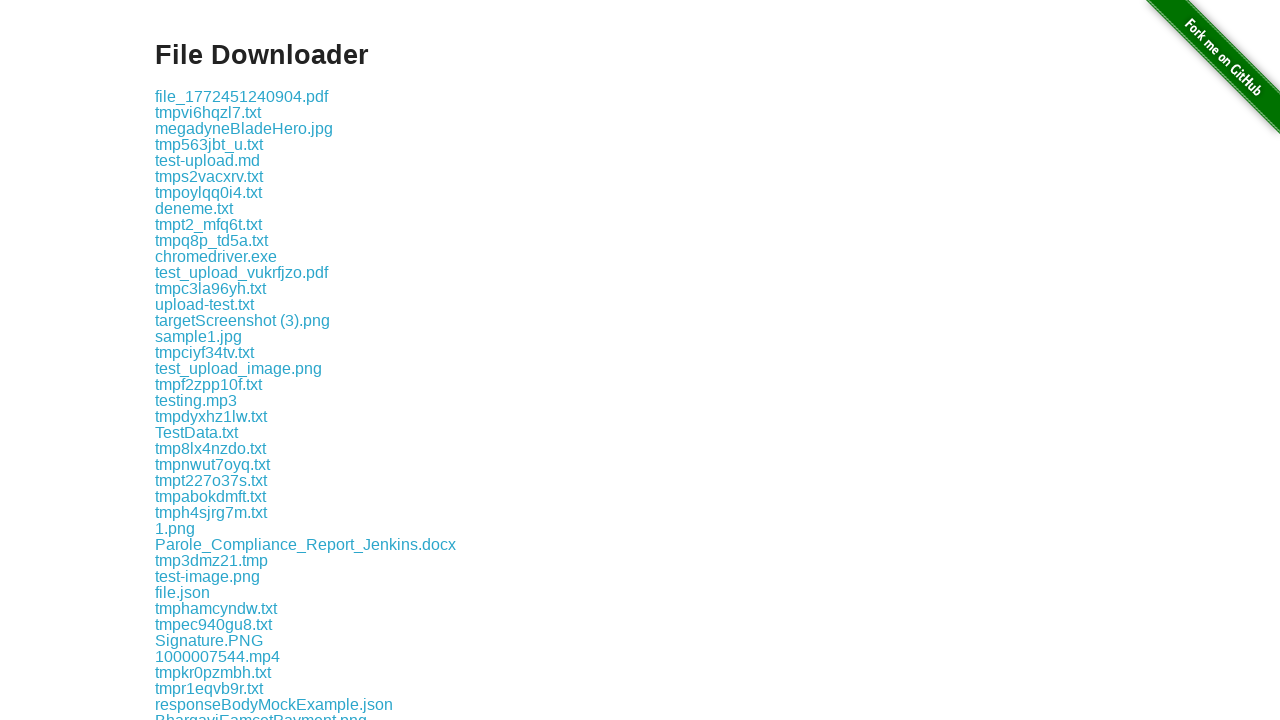

Retrieved file element at index 76
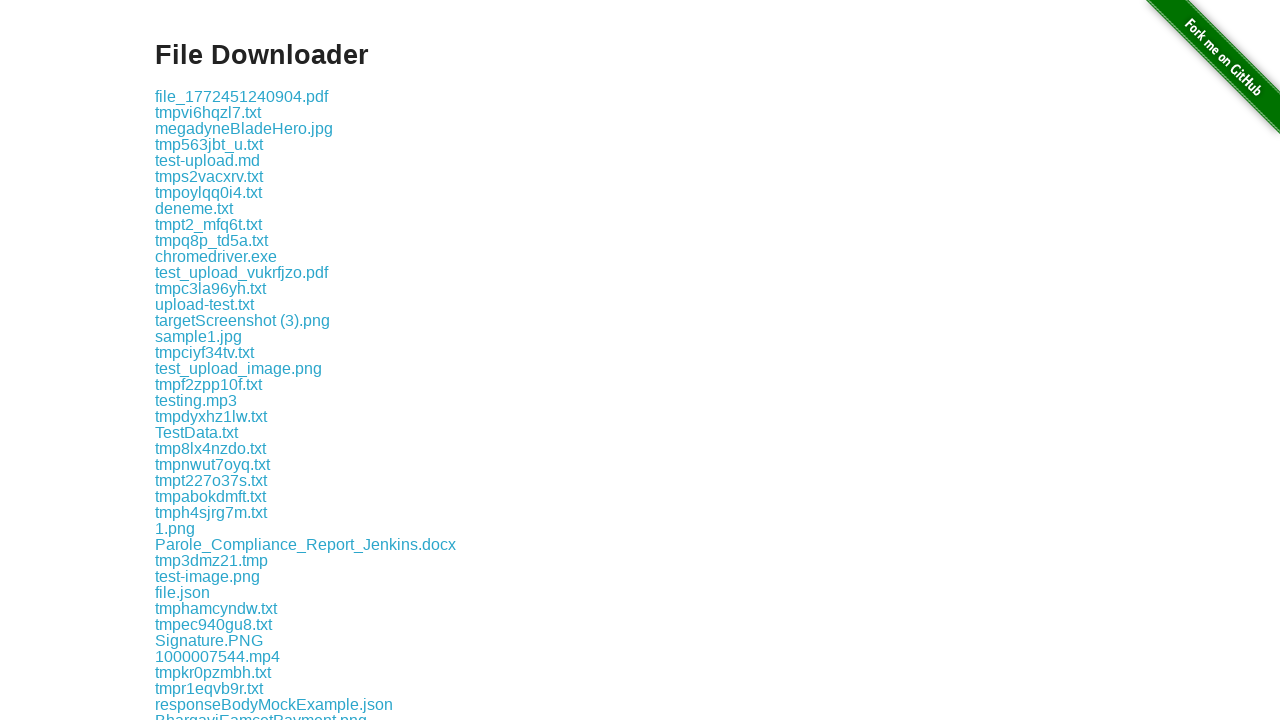

Got file name: test_text_1jtuhkok.txt
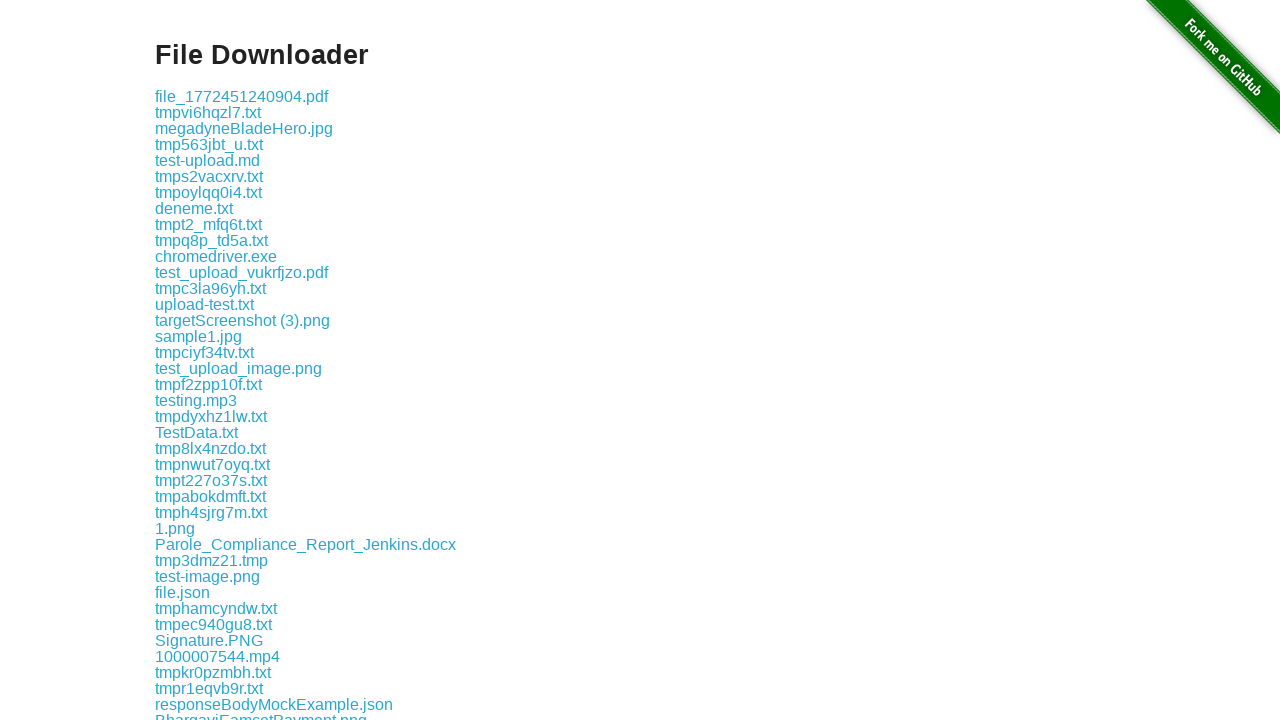

Retrieved file element at index 77
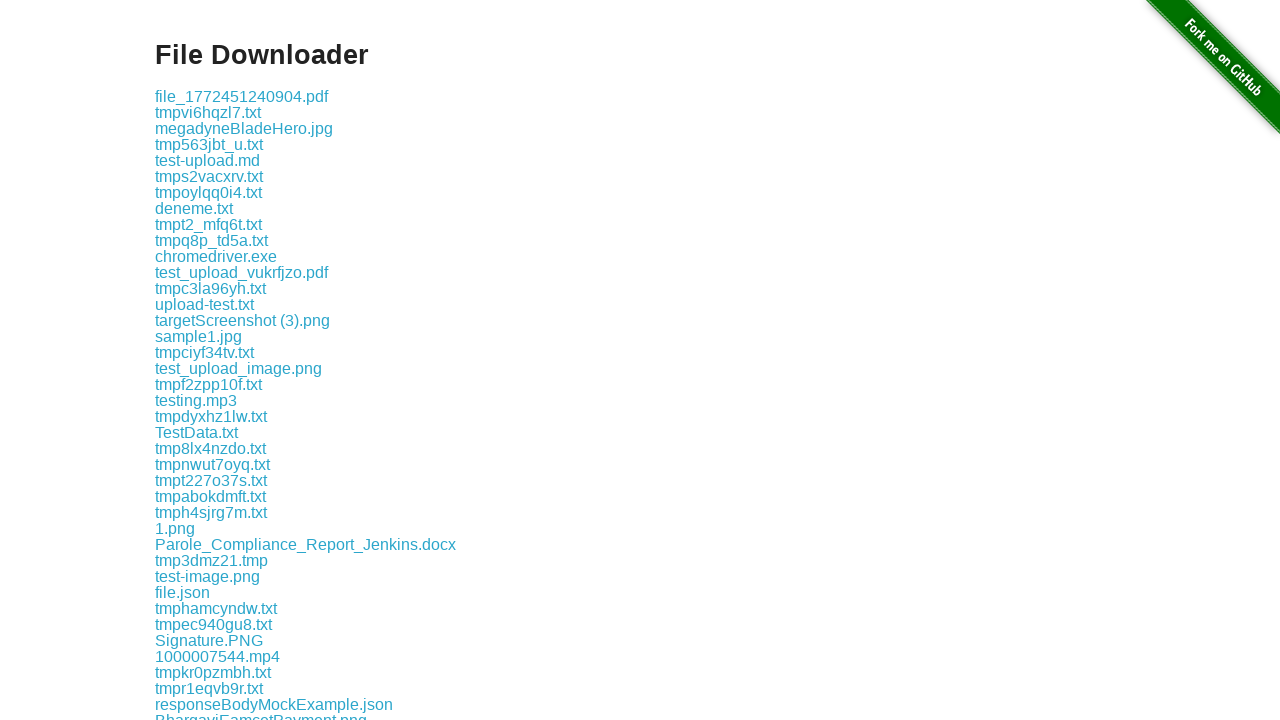

Got file name: test_upload_image.jpg
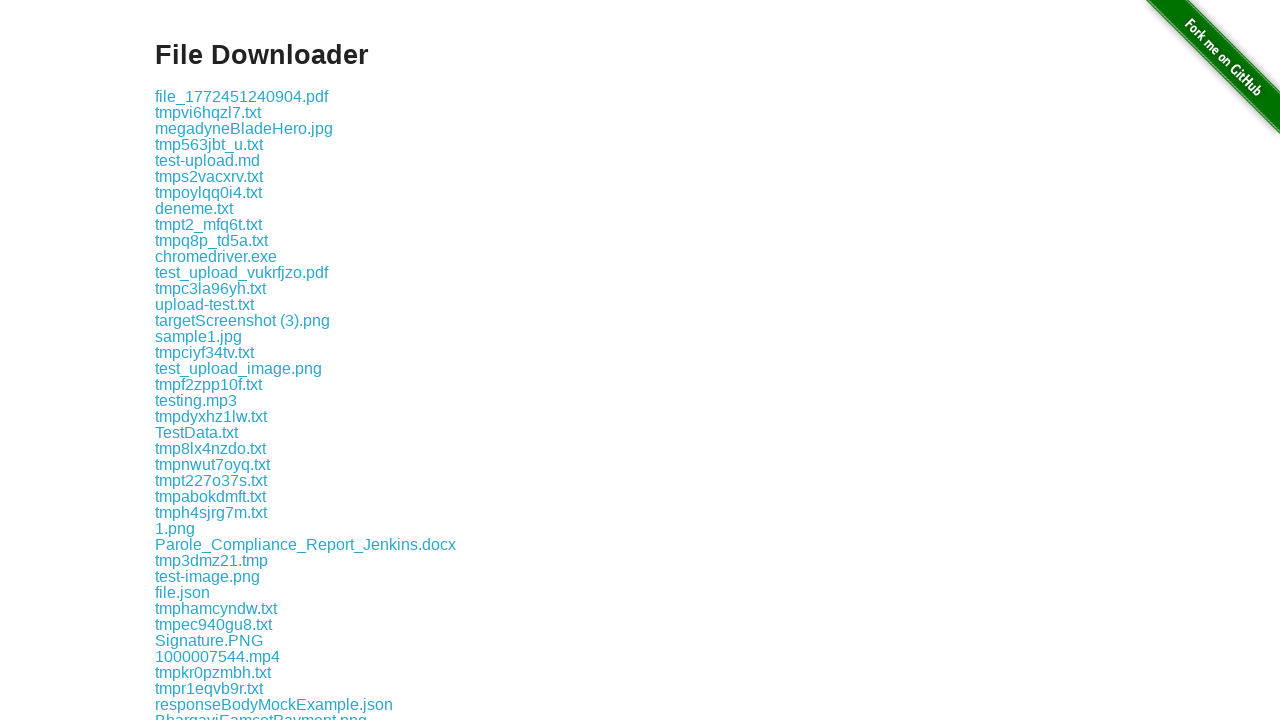

Retrieved file element at index 78
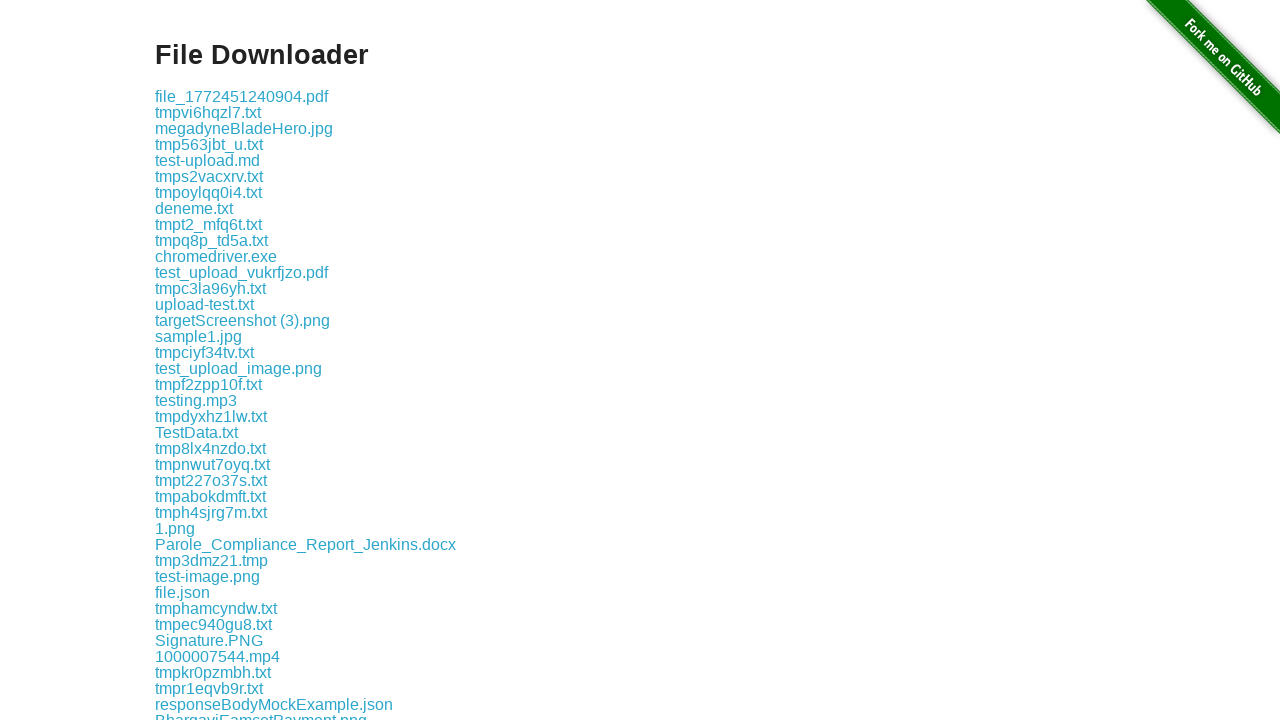

Got file name: sample1.txt
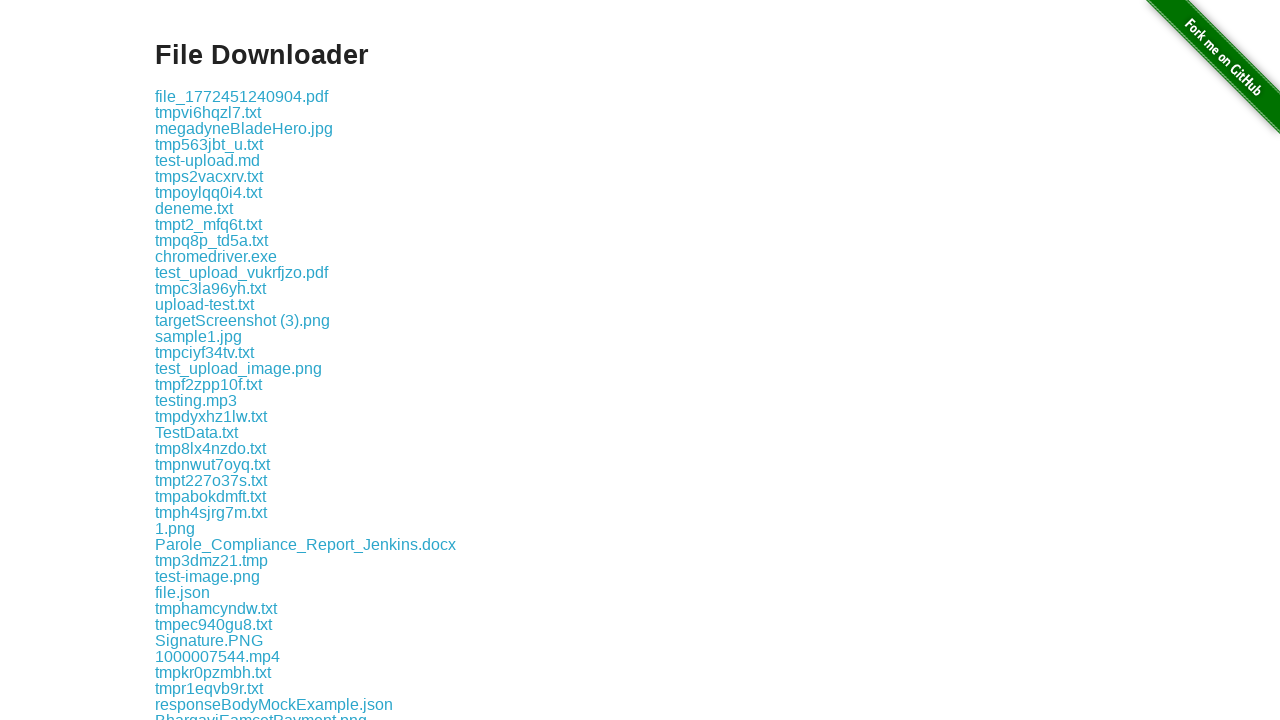

Retrieved file element at index 79
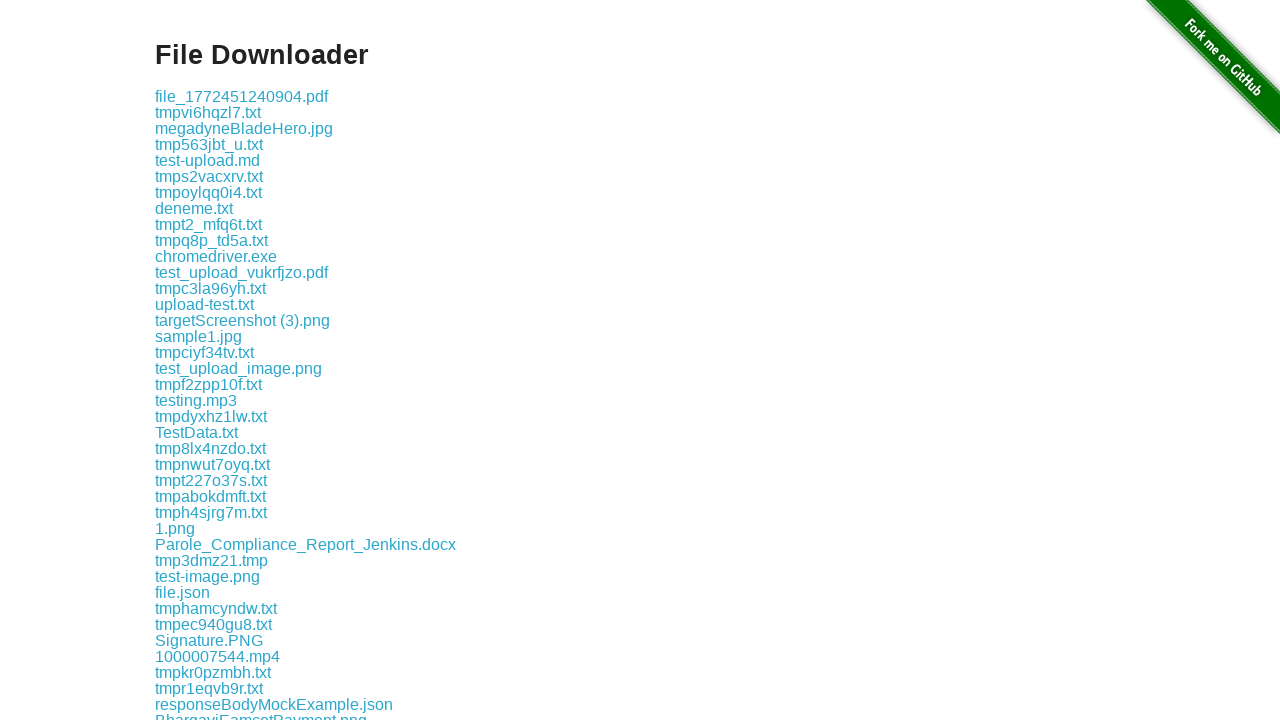

Got file name: tmpzc9h6qti.txt
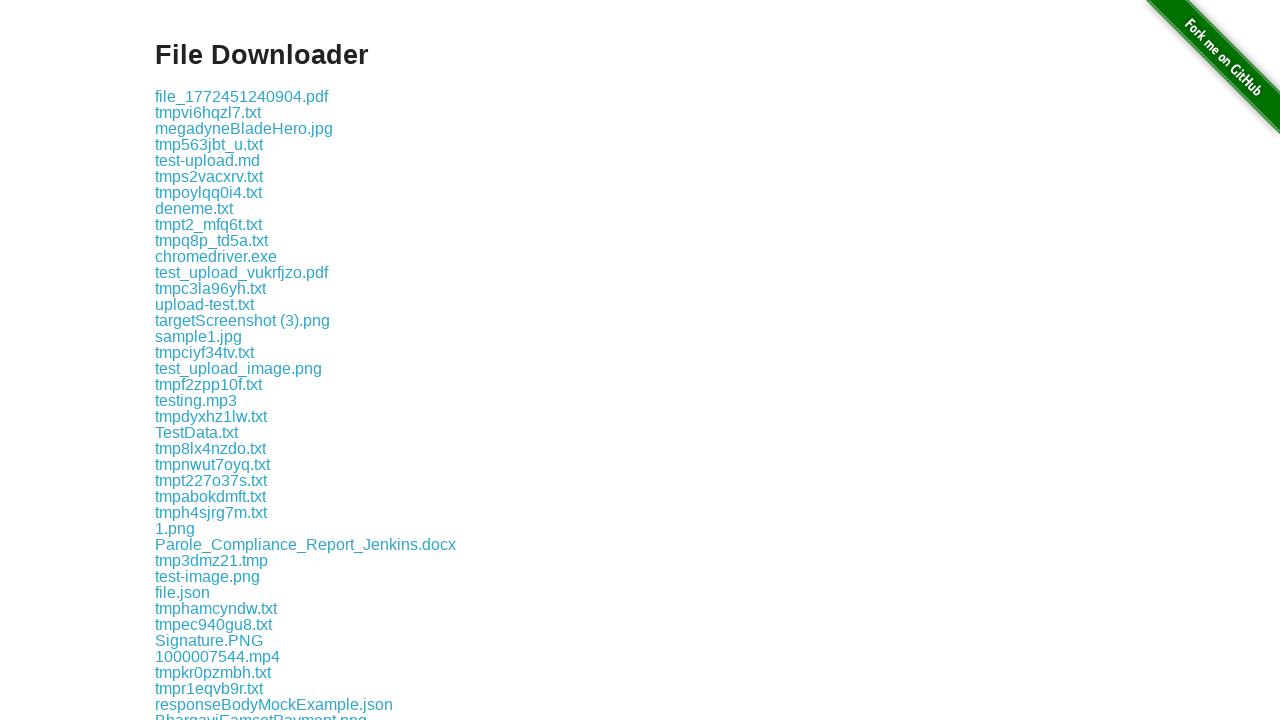

Retrieved file element at index 80
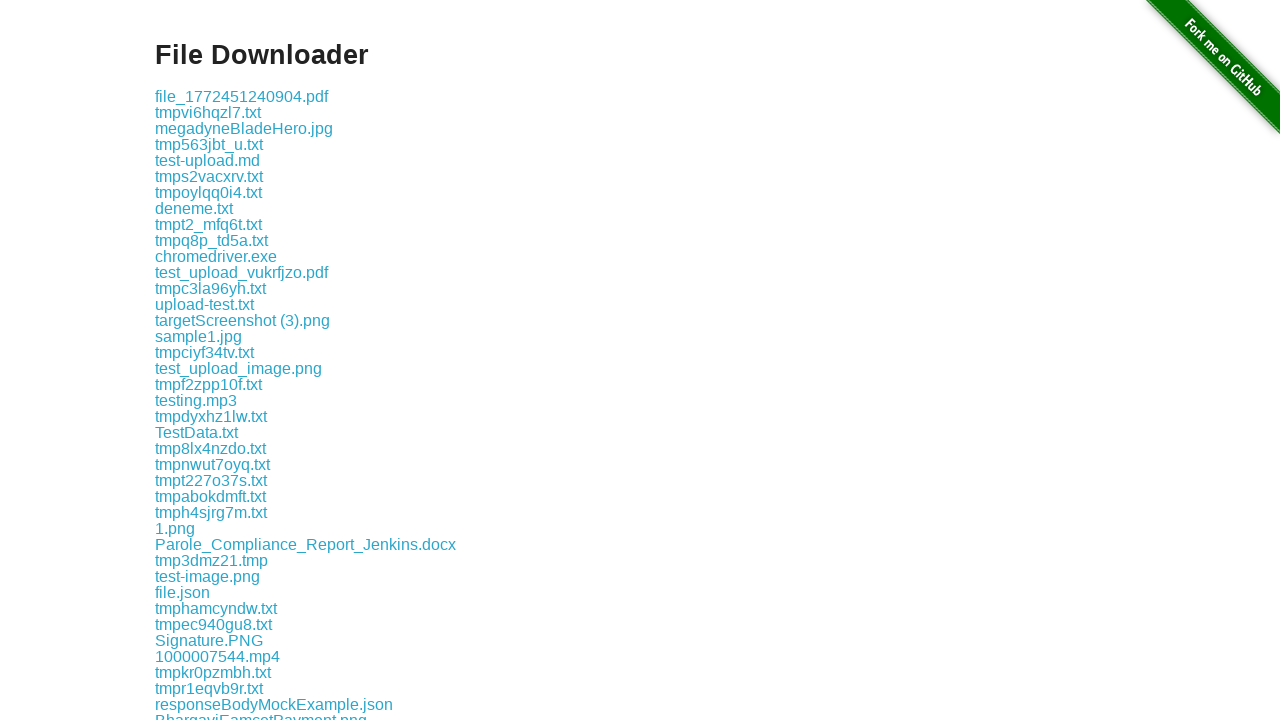

Got file name: my sql.png
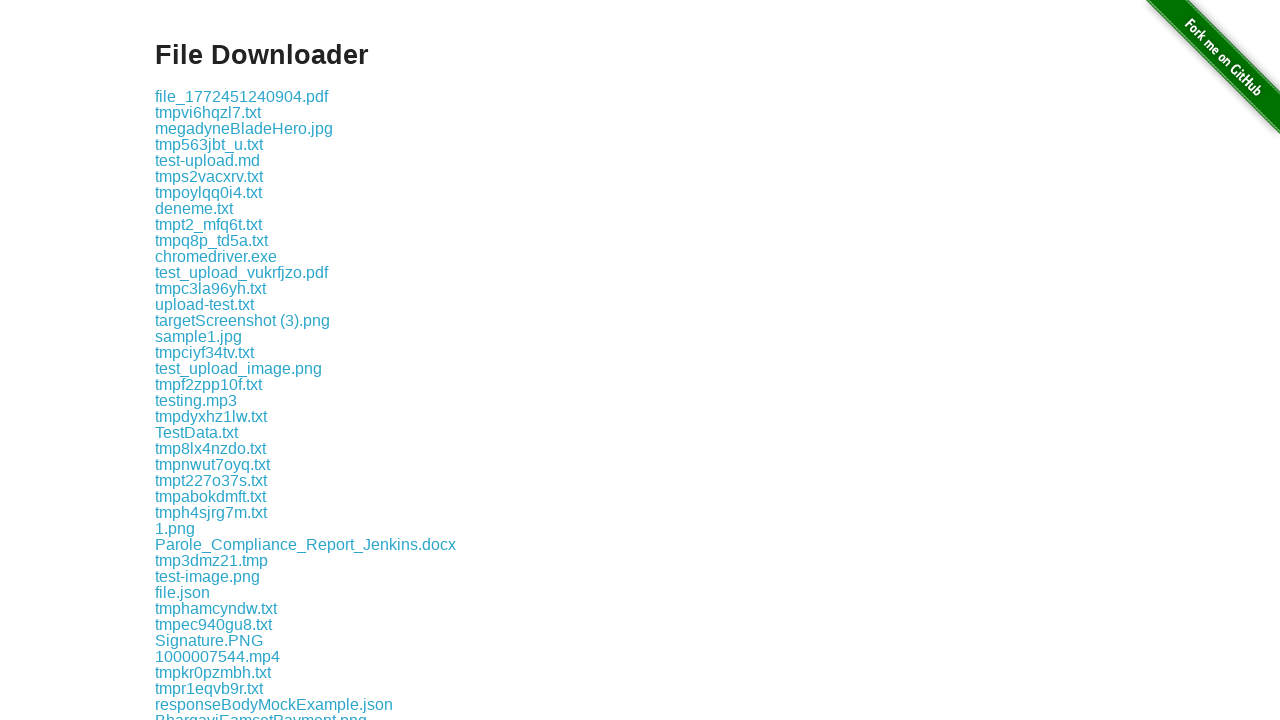

Retrieved file element at index 81
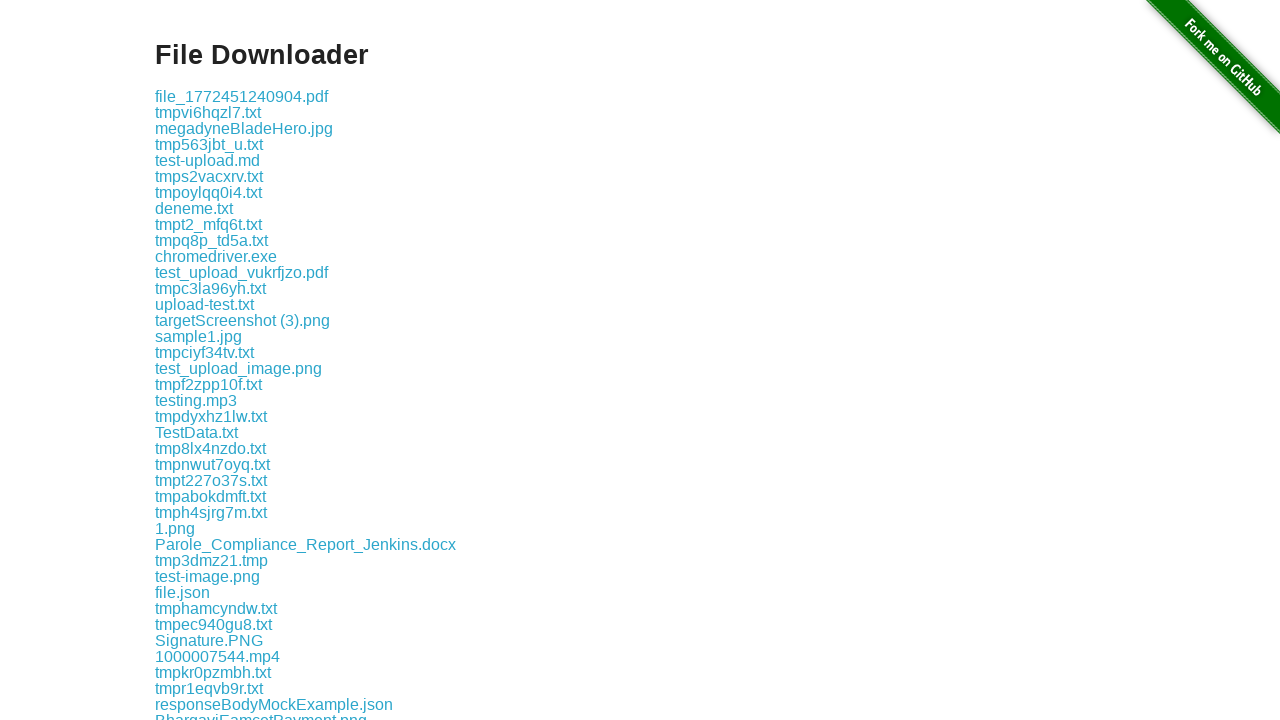

Got file name: tmp_dkpgckk.txt
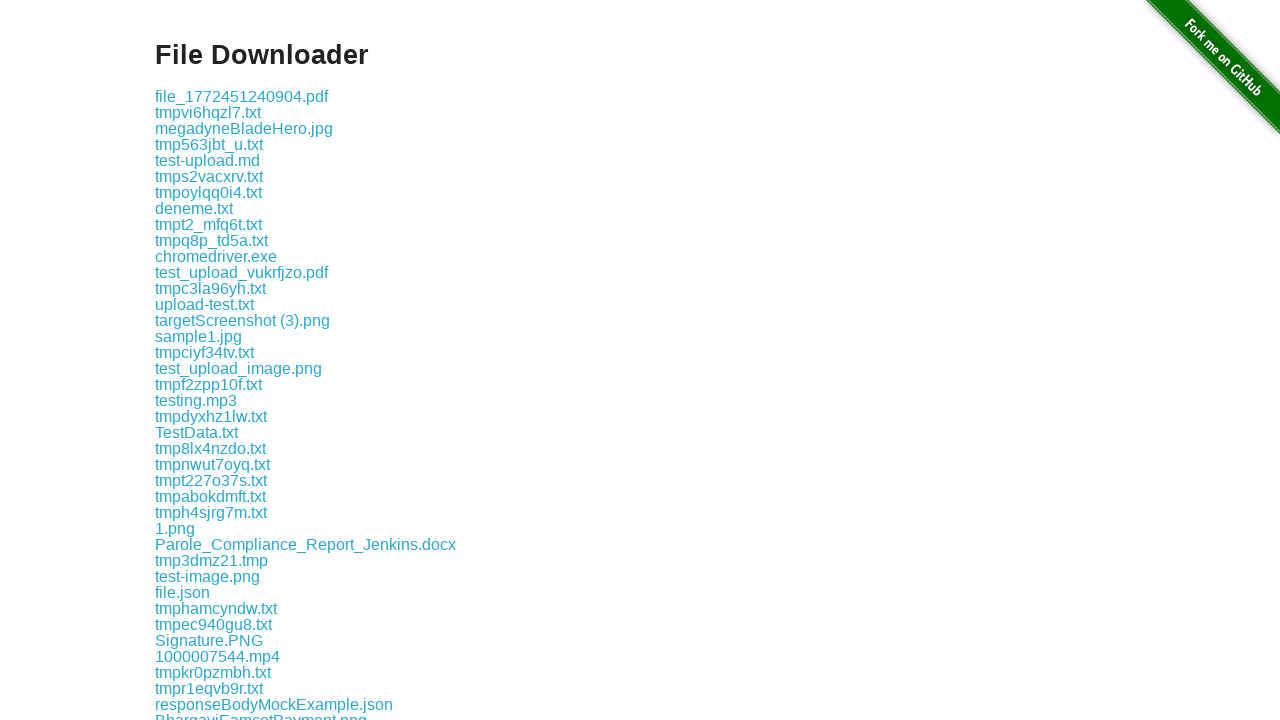

Retrieved file element at index 82
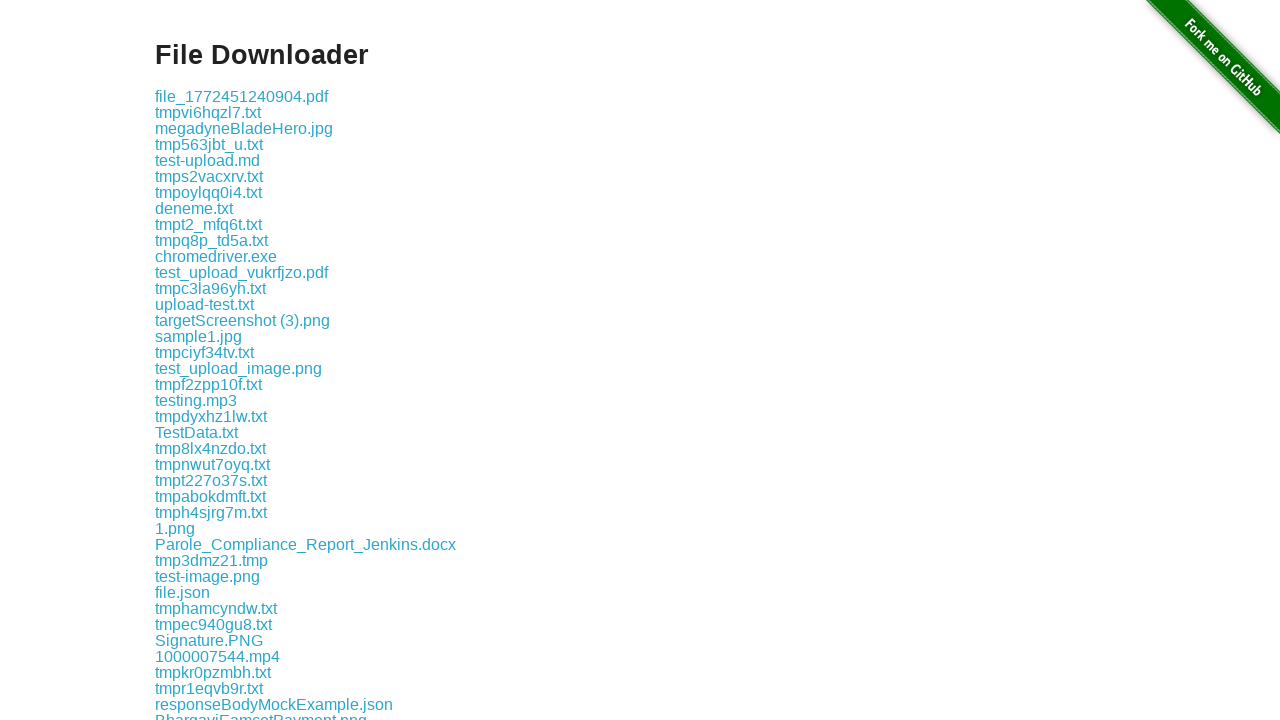

Got file name: file_1772451146172.pdf
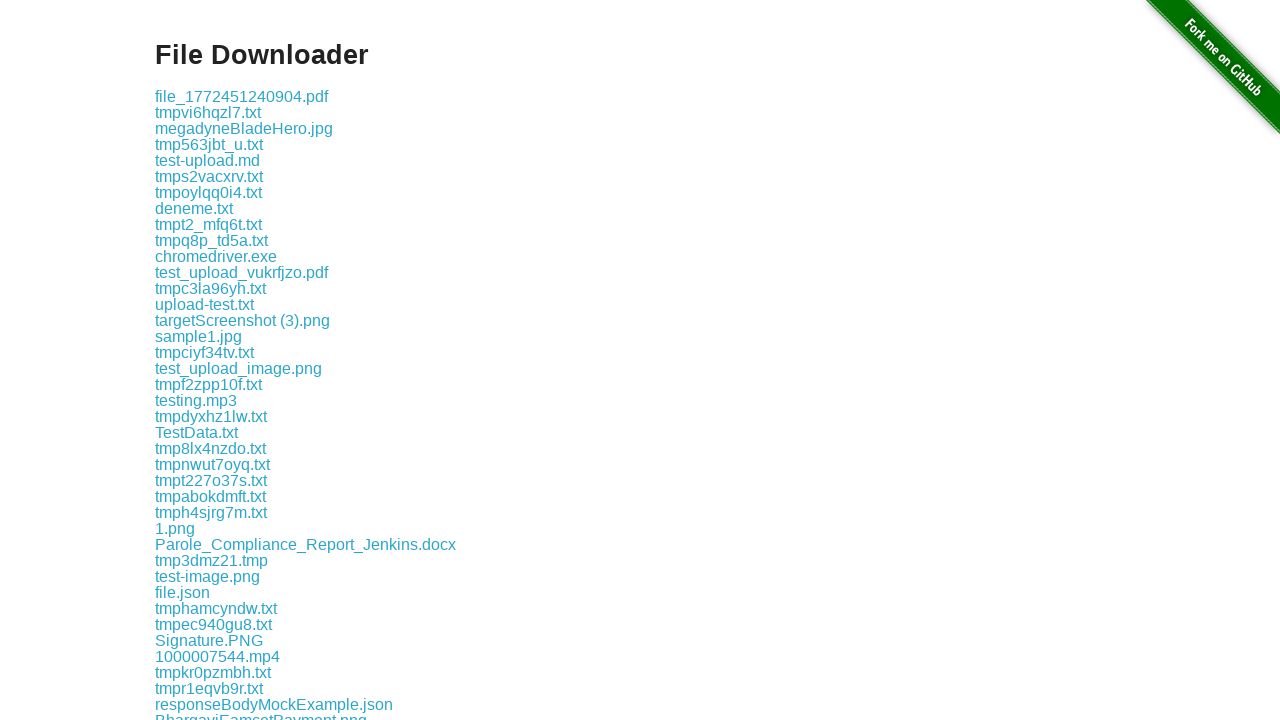

Retrieved file element at index 83
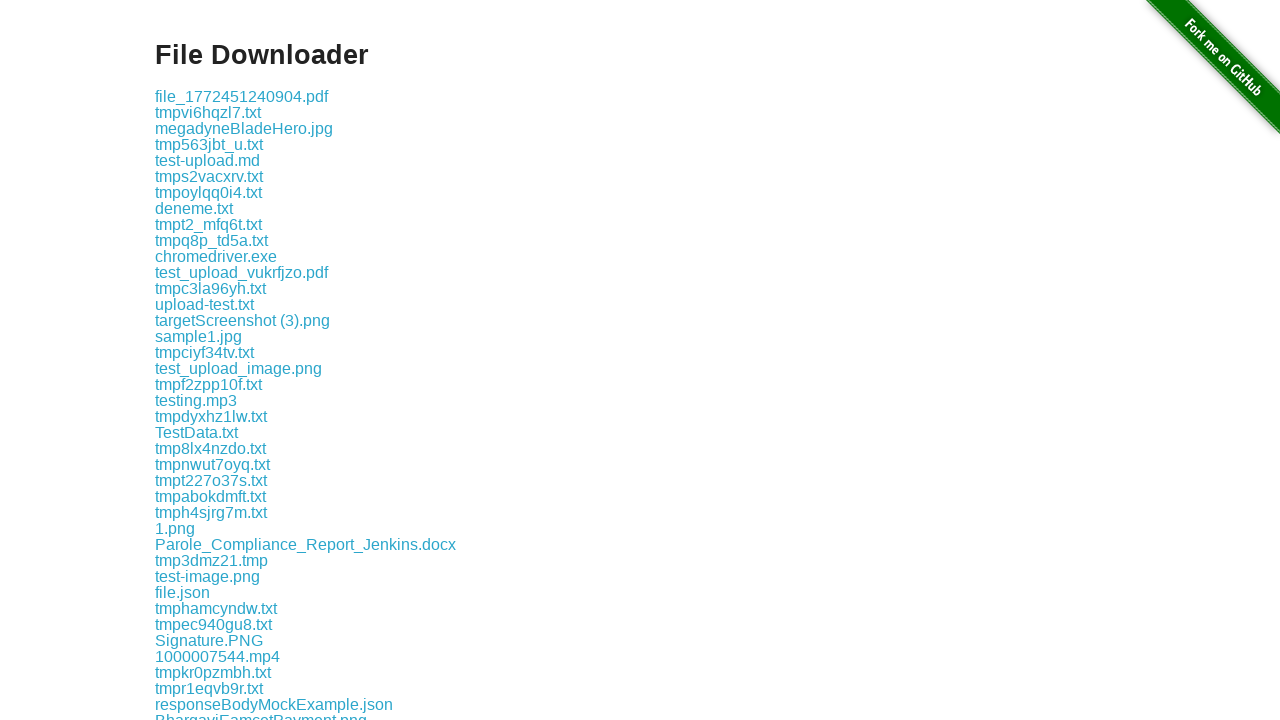

Got file name: tmpssfcl24o.txt
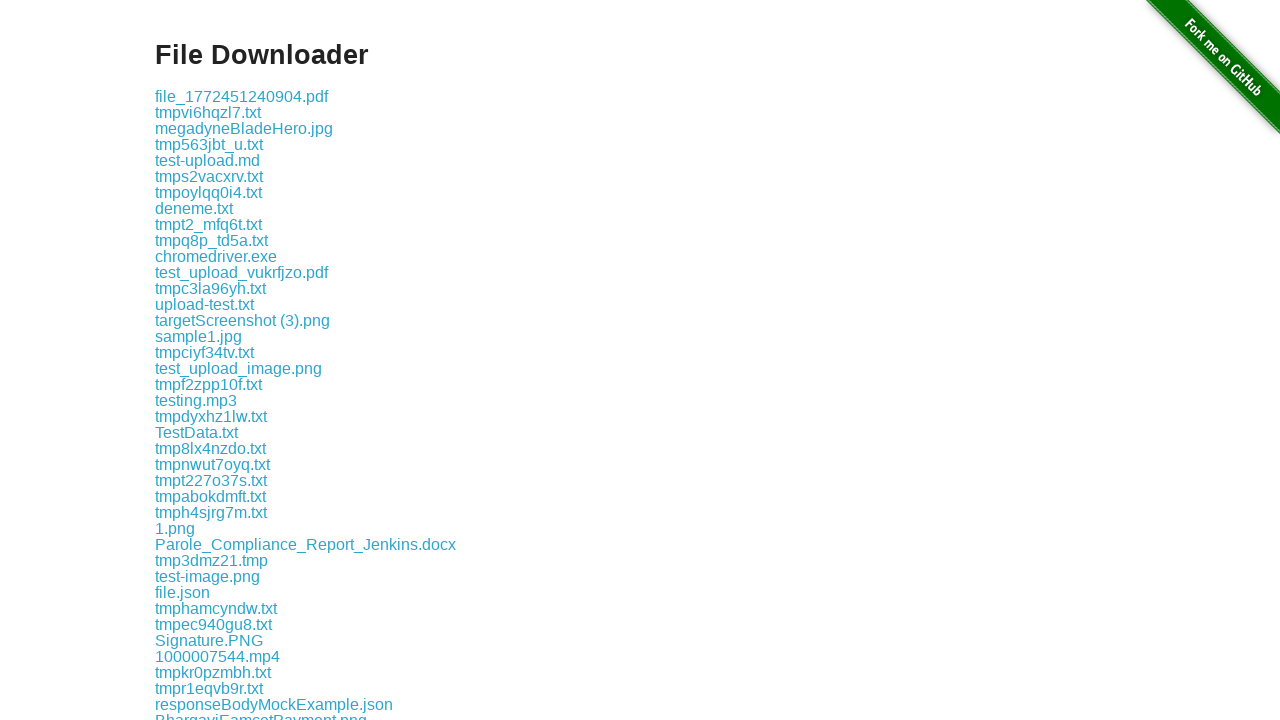

Retrieved file element at index 84
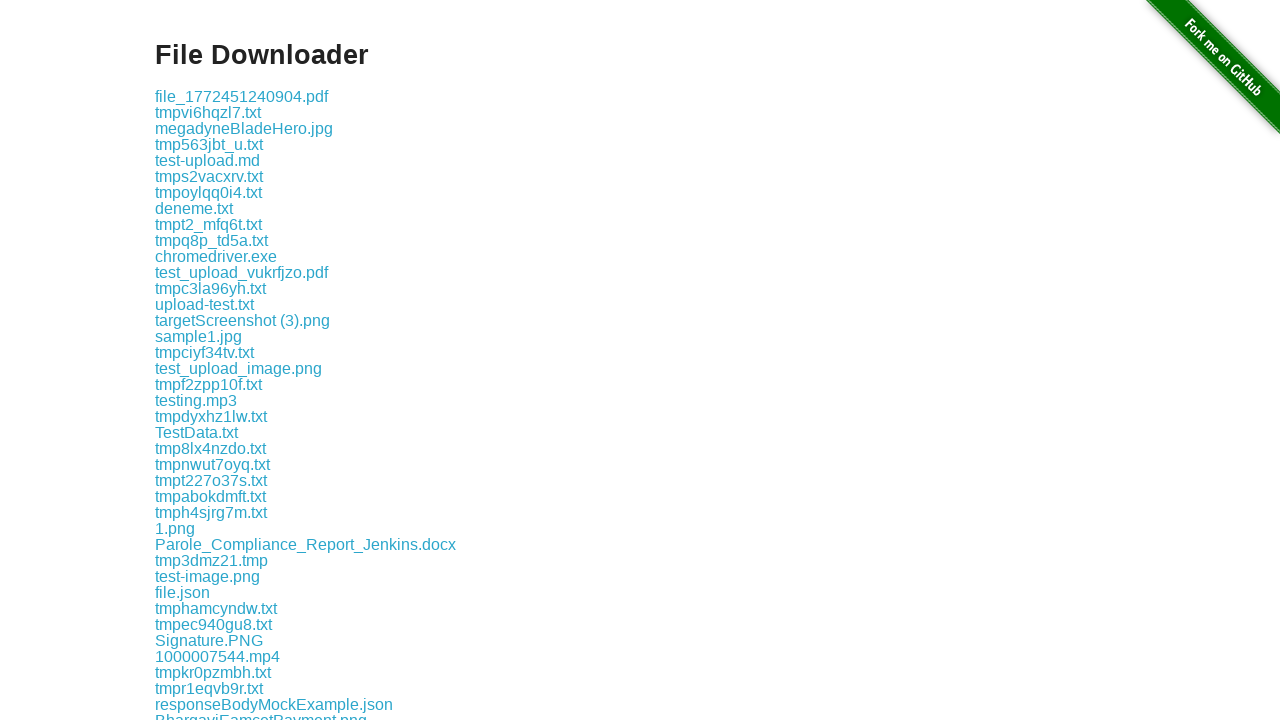

Got file name: test_set_input.txt
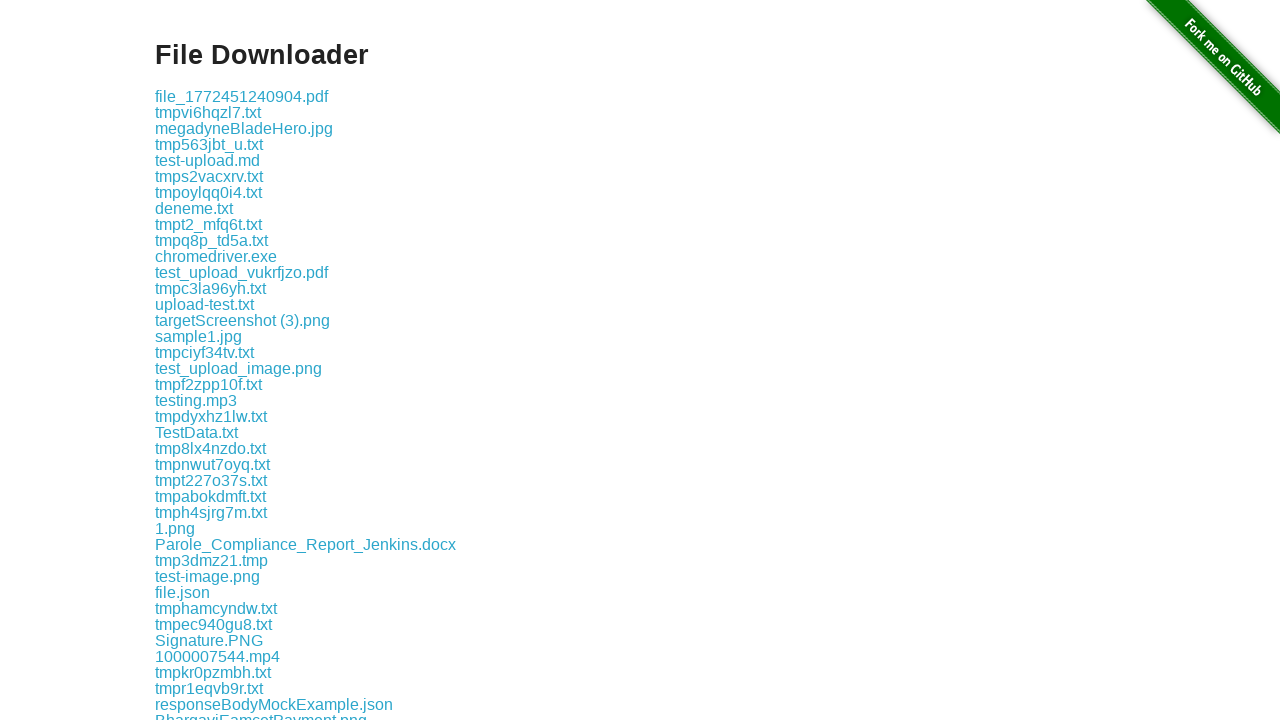

Retrieved file element at index 85
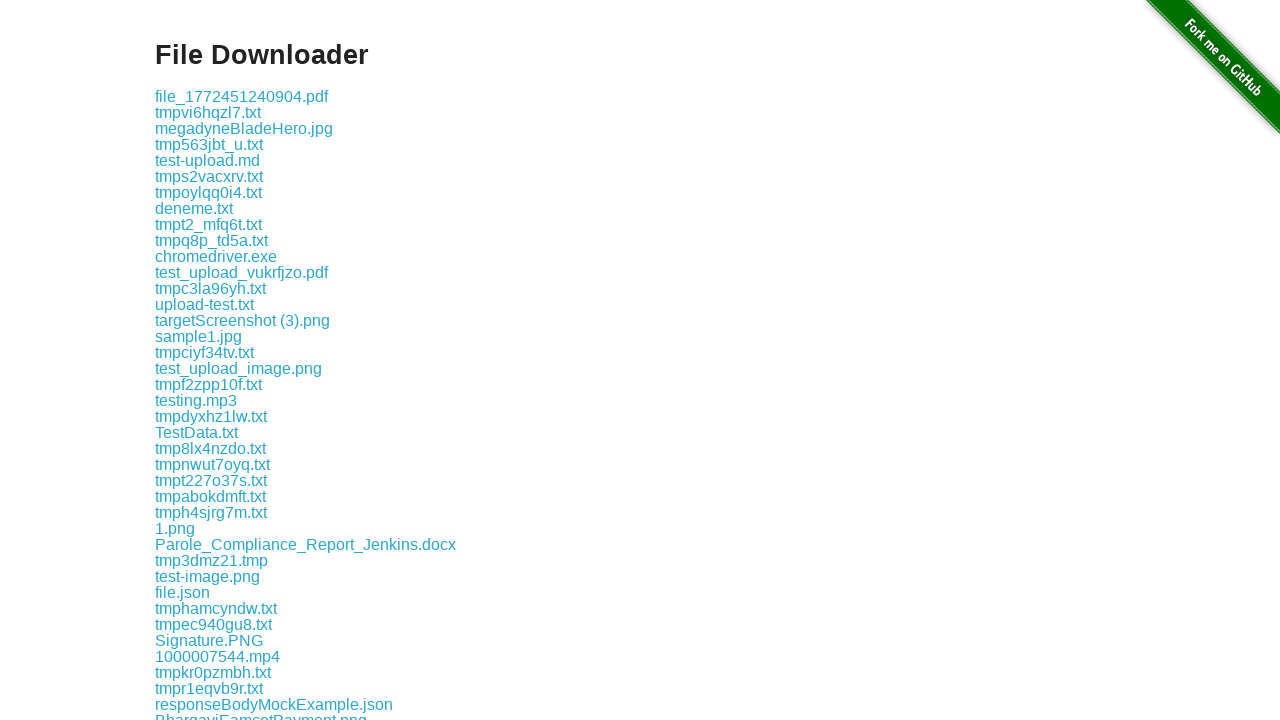

Got file name: test_upload_file.png
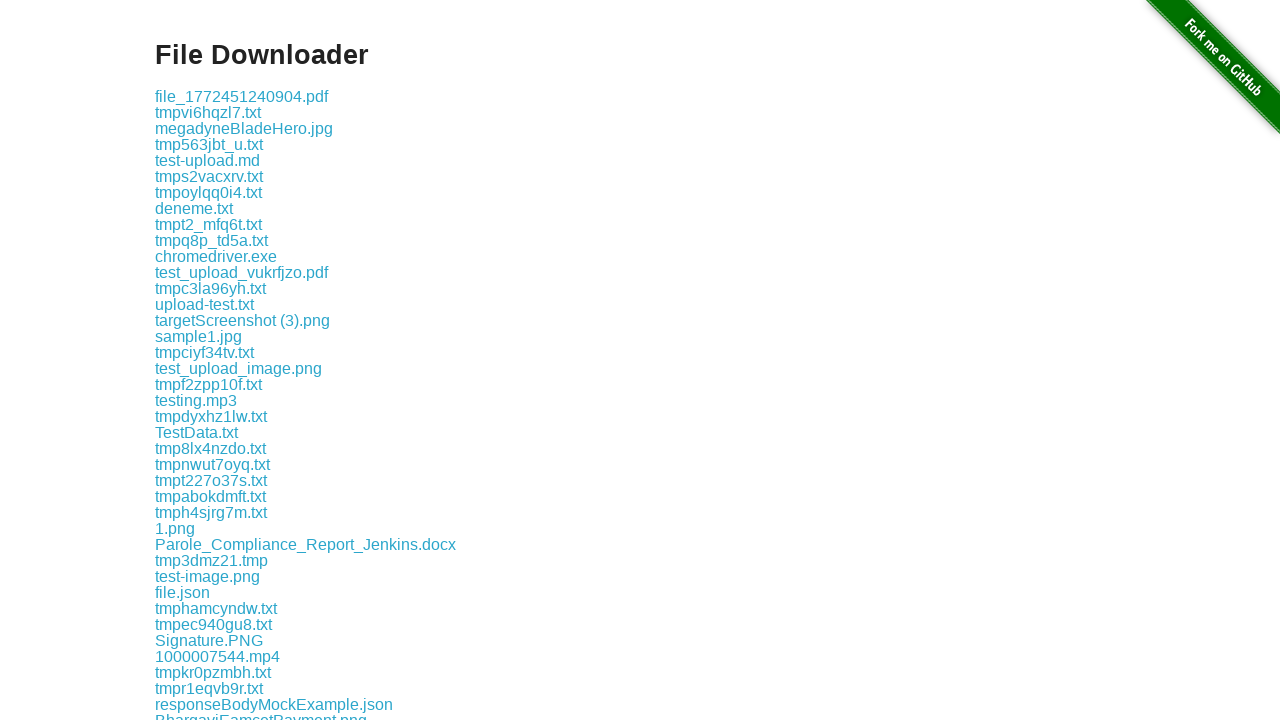

Retrieved file element at index 86
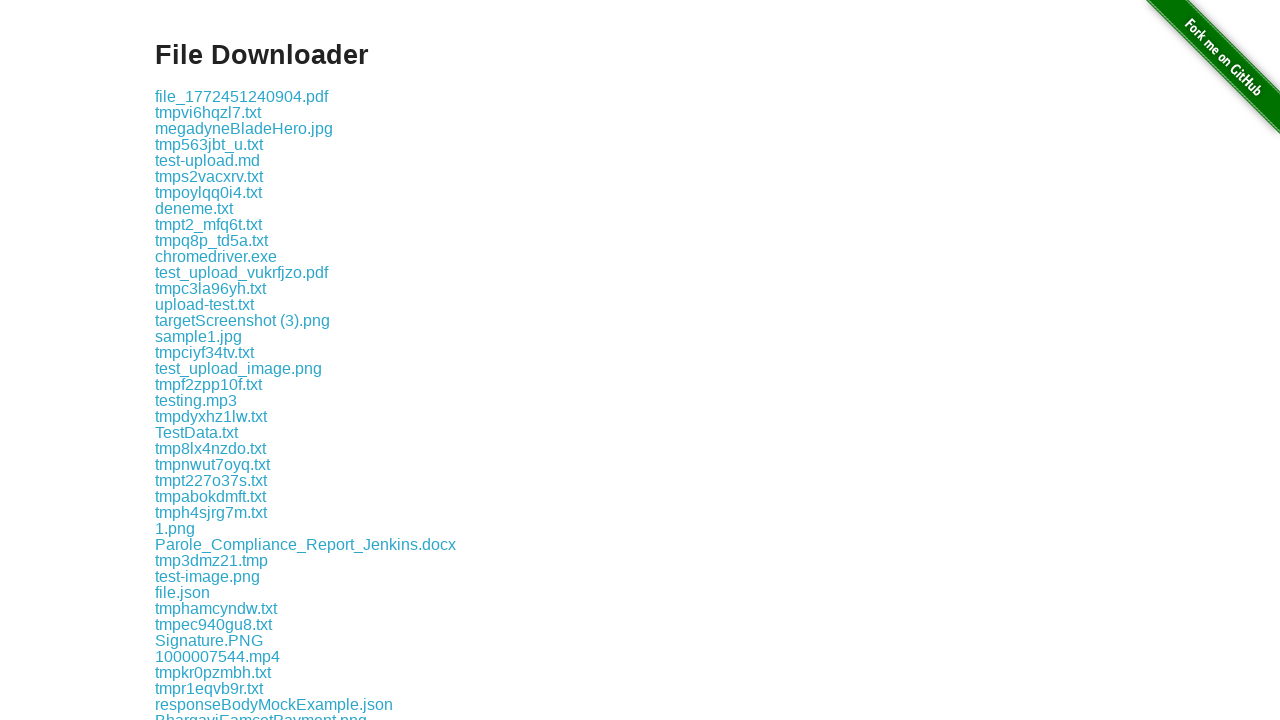

Got file name: test.txt
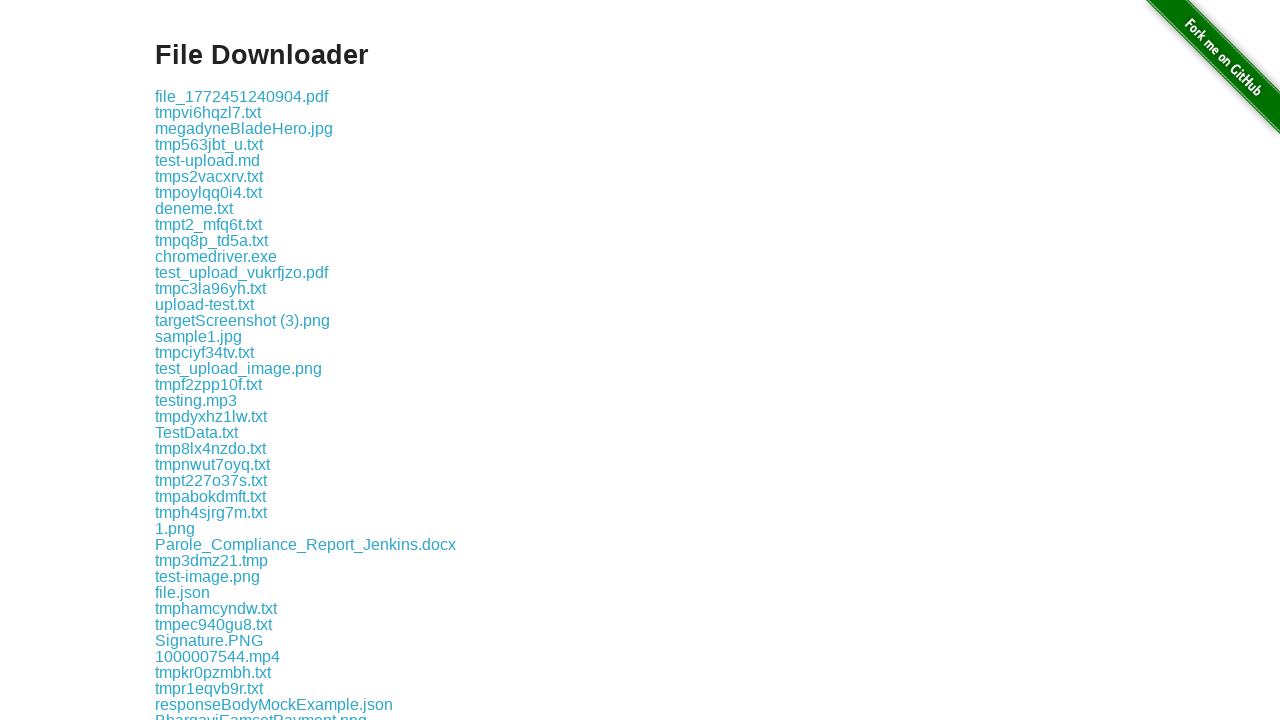

Retrieved file element at index 87
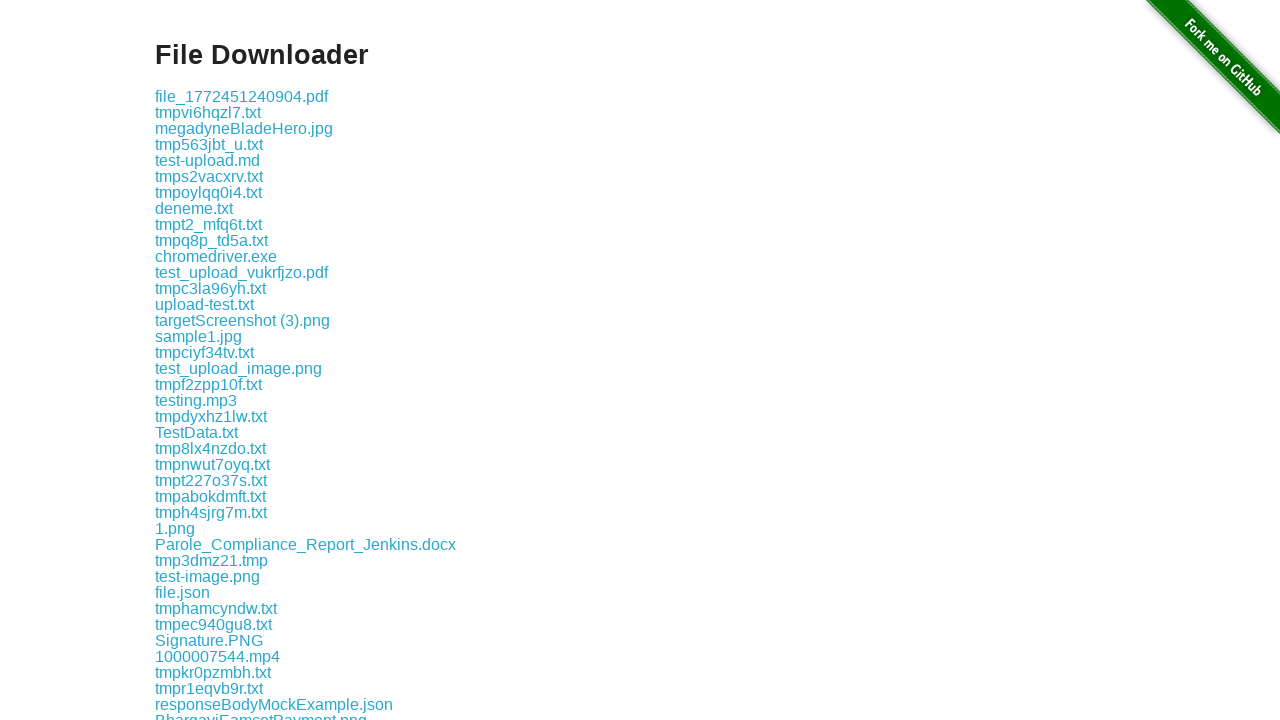

Got file name: tmpv3h6np4j.txt
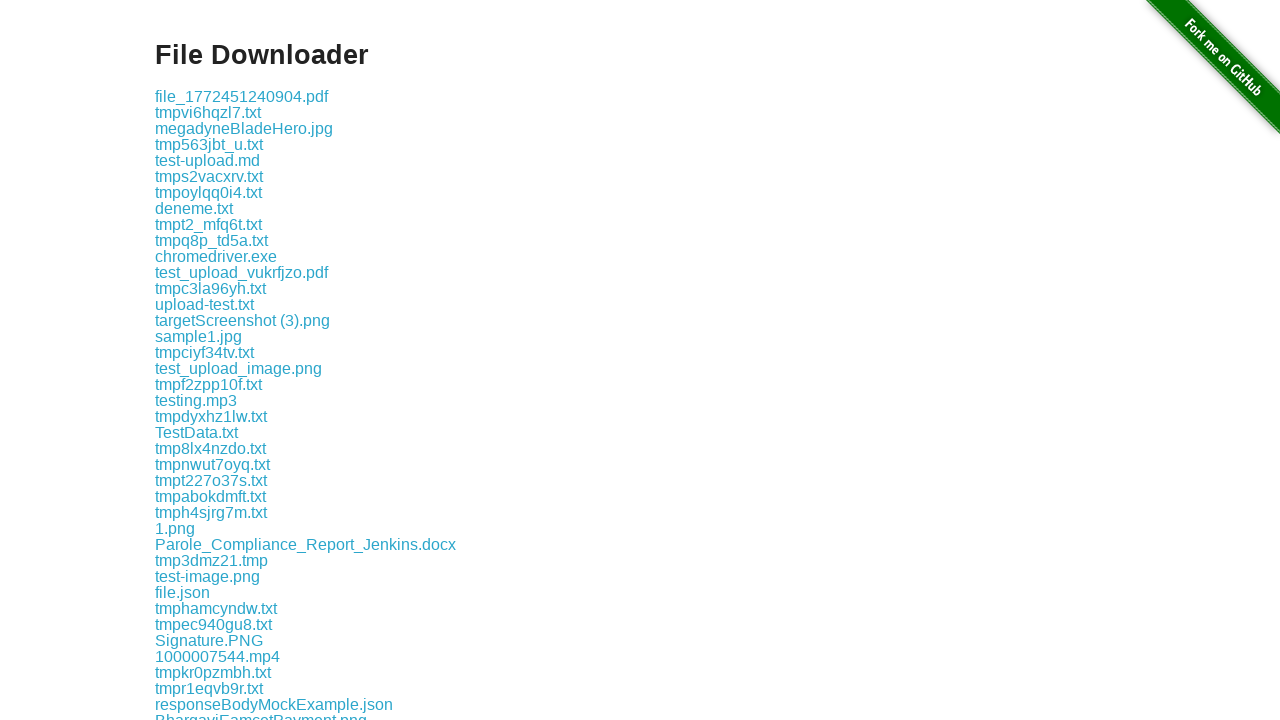

Retrieved file element at index 88
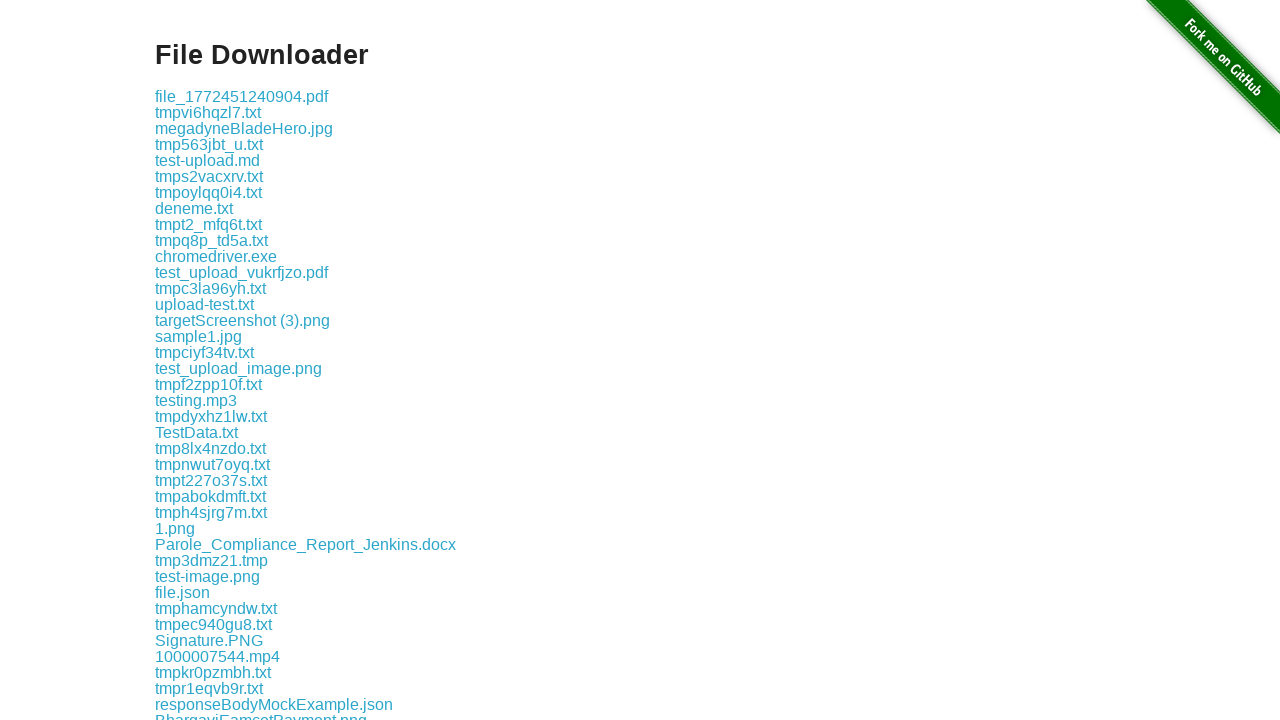

Got file name: tmpop_v661e.txt
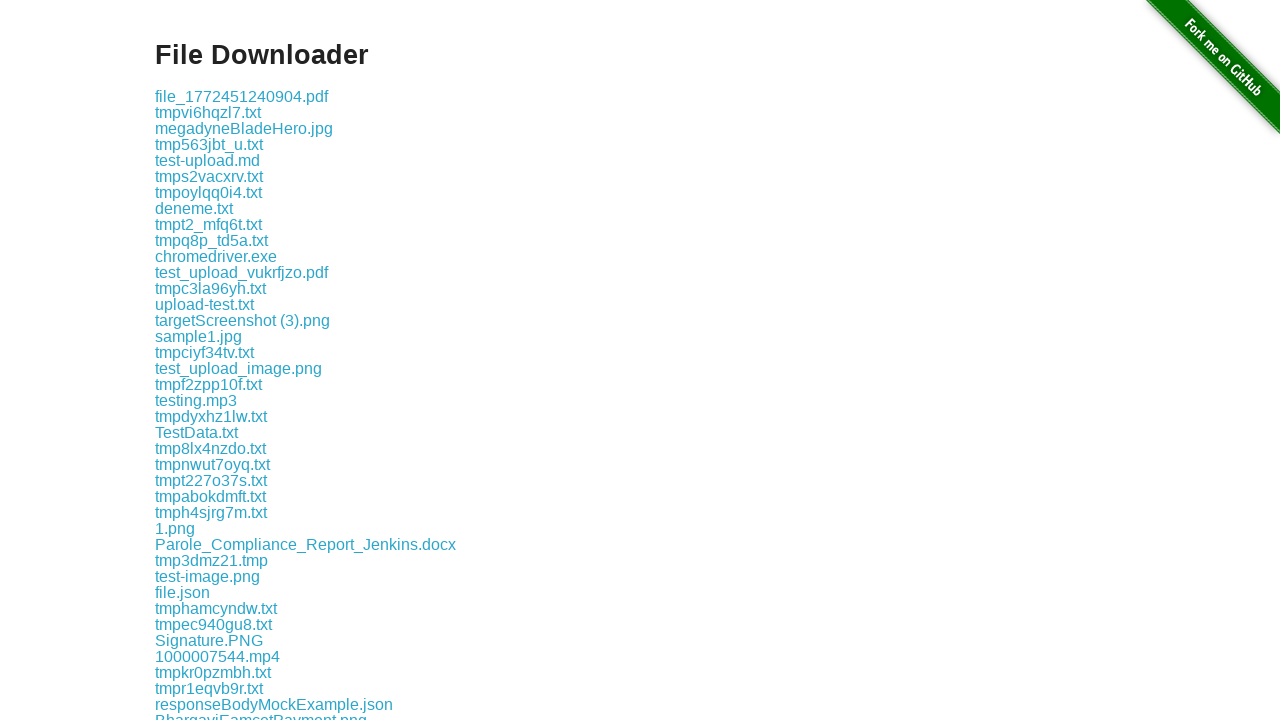

Retrieved file element at index 89
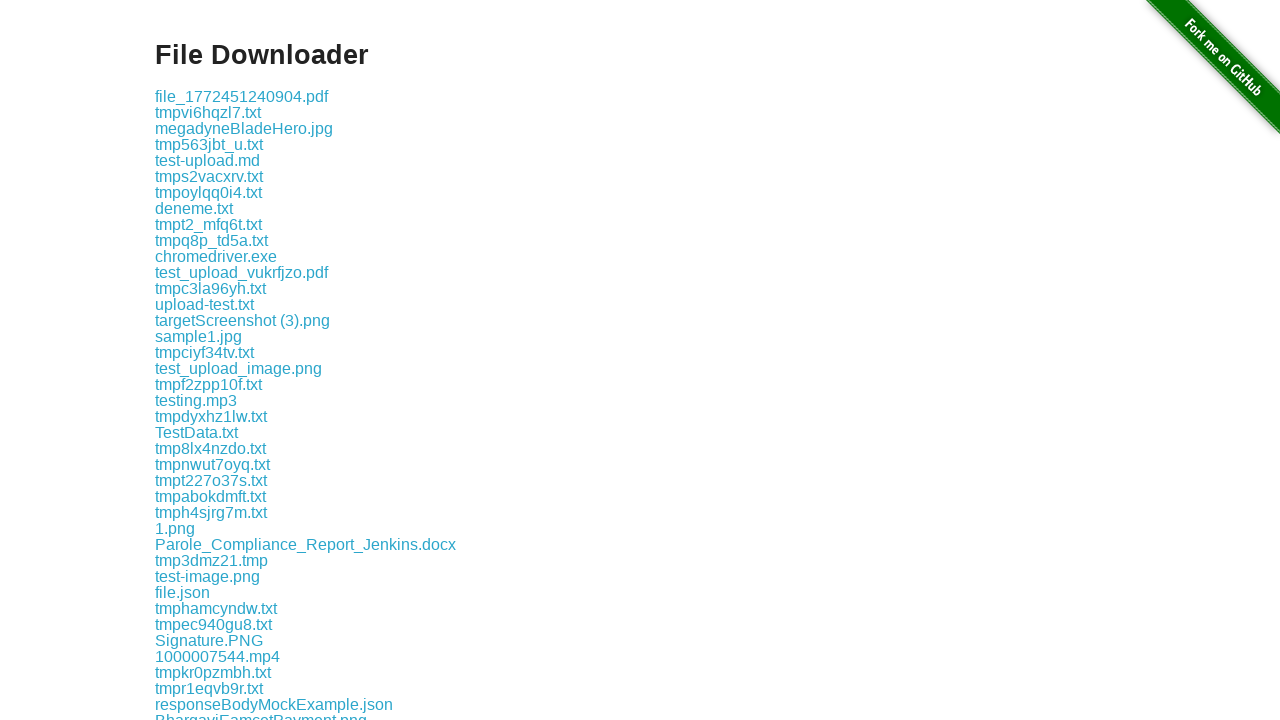

Got file name: tmpeb05djge.txt
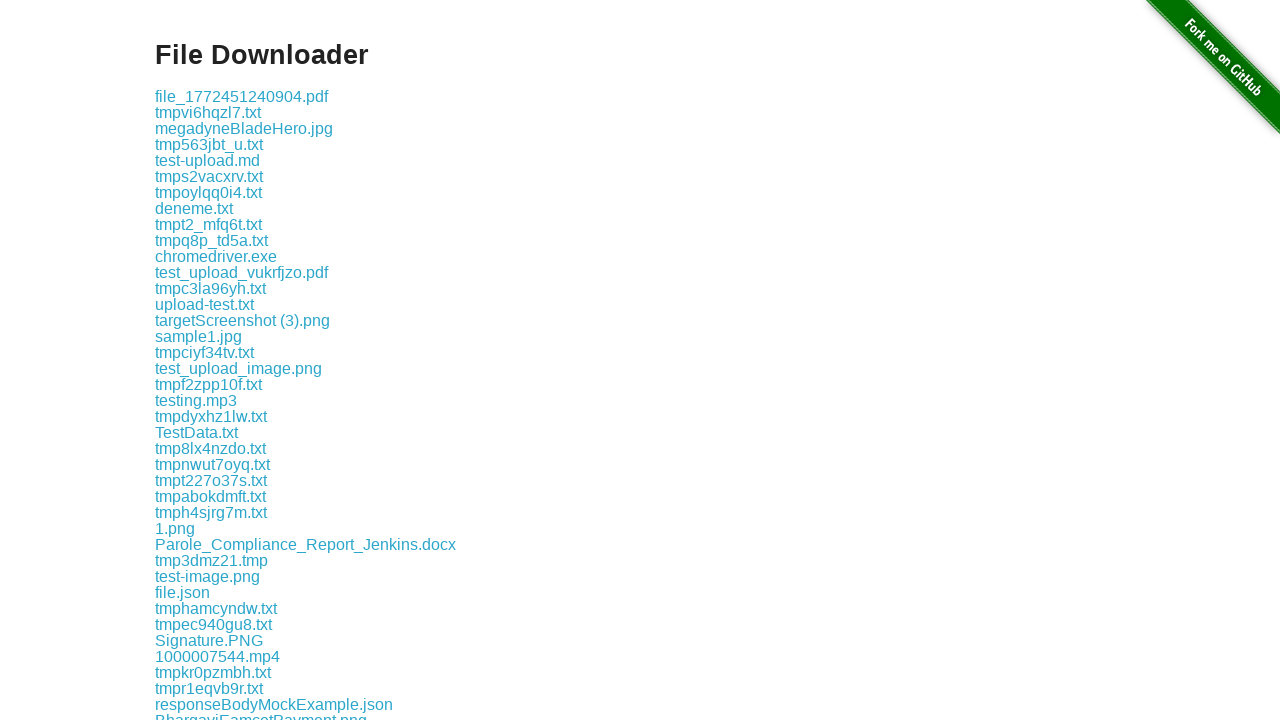

Retrieved file element at index 90
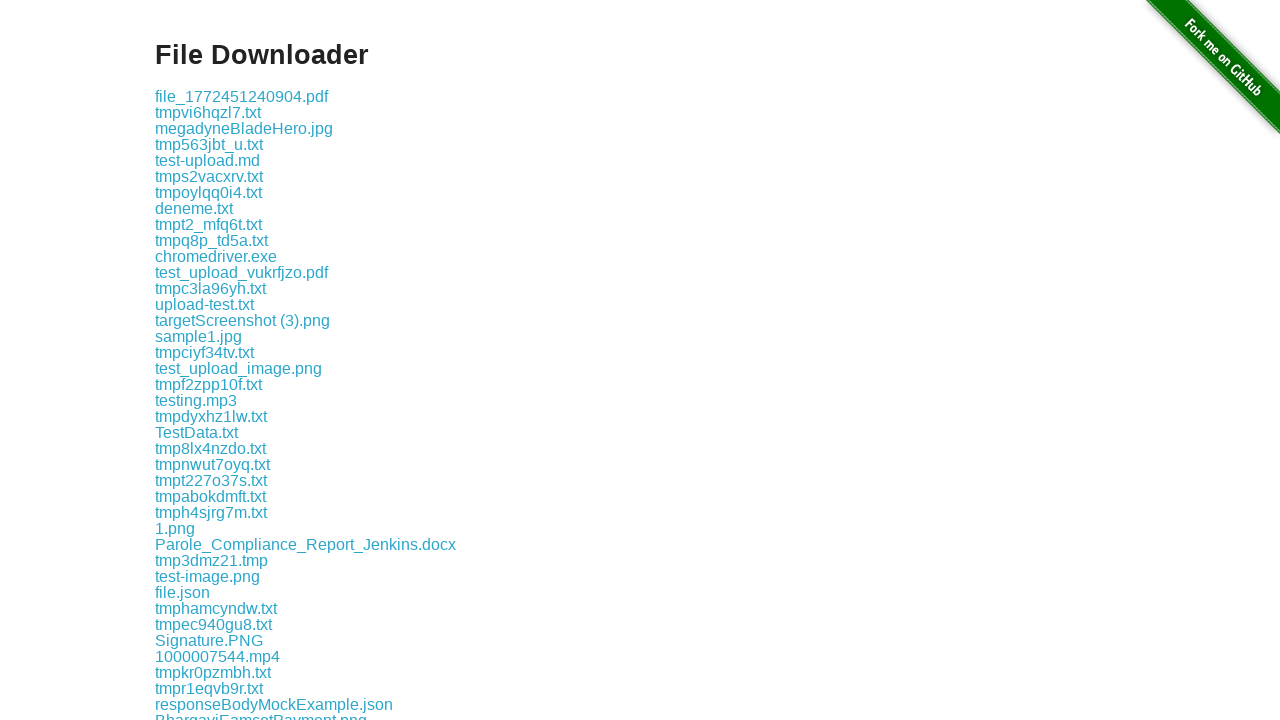

Got file name: selenide-browserstack.9167163118059440144.temp.txt
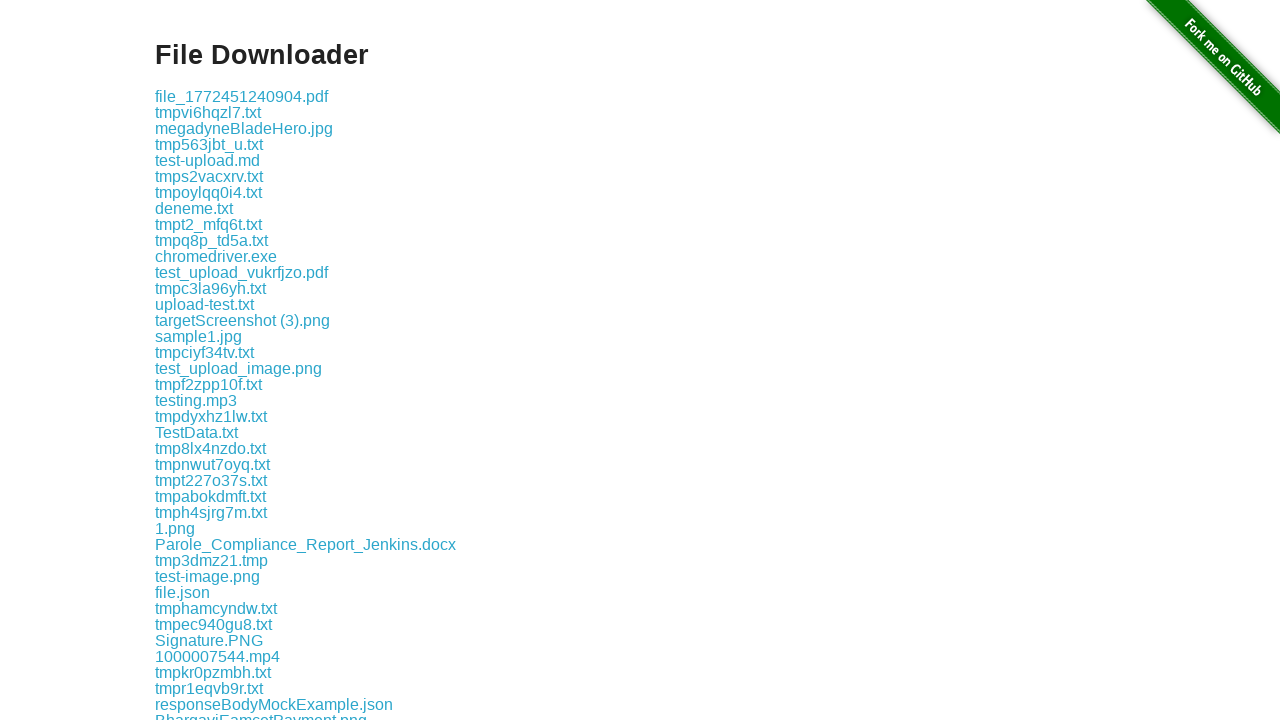

Retrieved file element at index 91
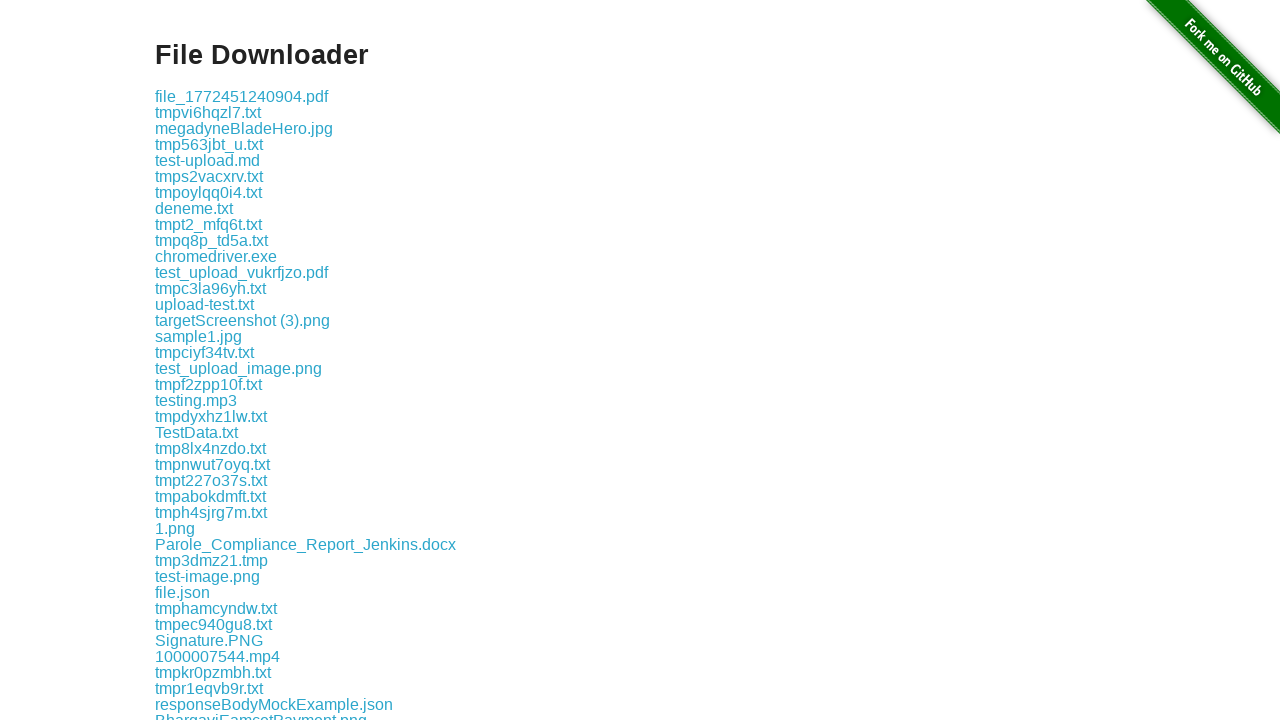

Got file name: TestDocument.txt
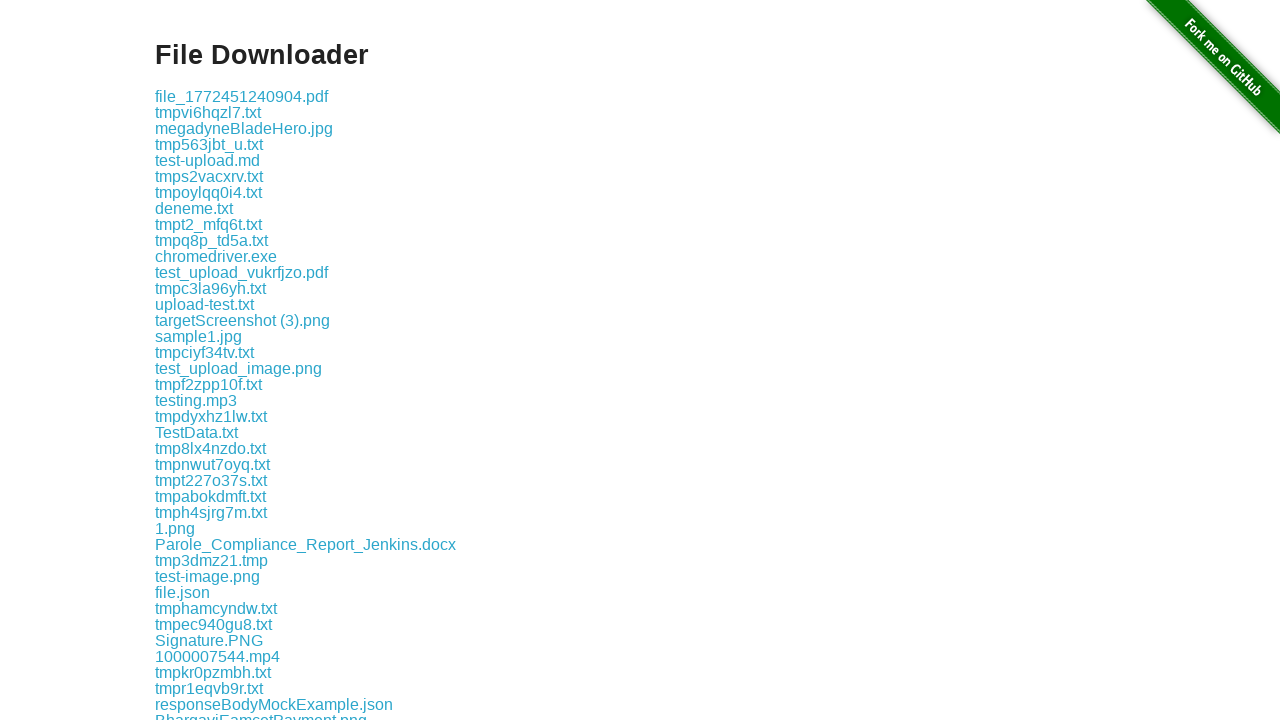

Retrieved file element at index 92
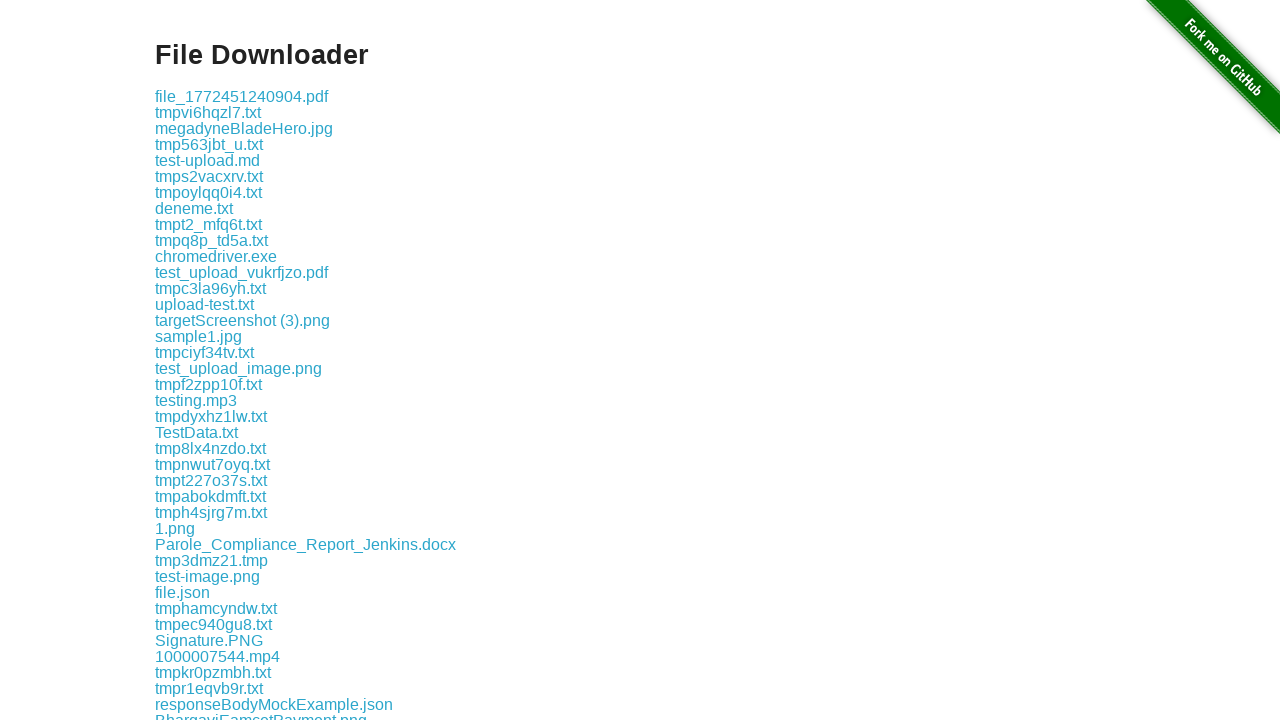

Got file name: tmp2abtjms3.txt
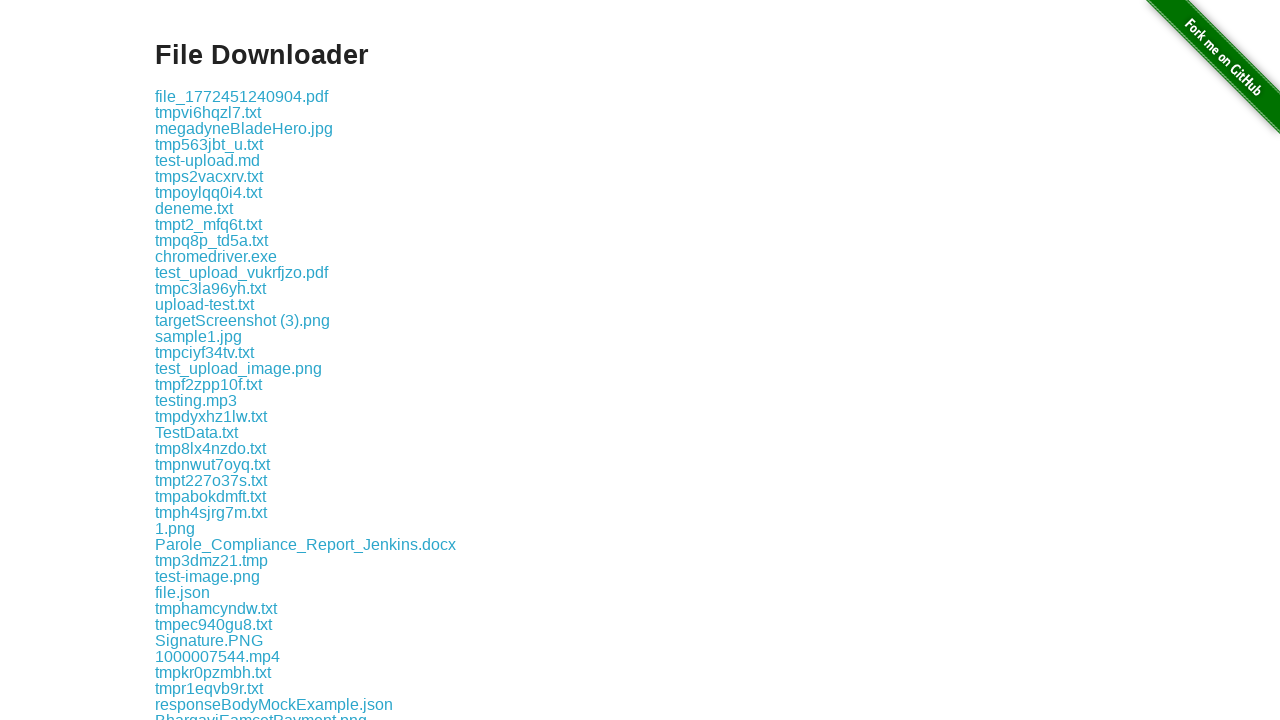

Retrieved file element at index 93
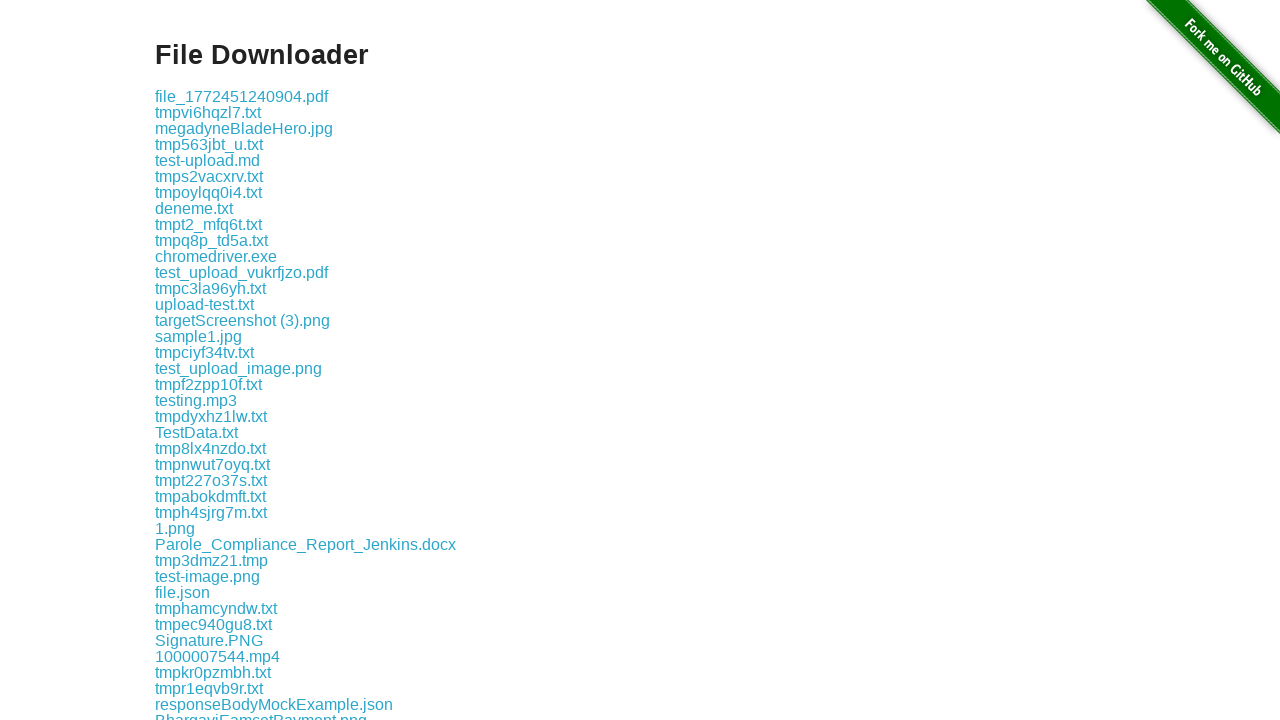

Got file name: tmpzg6wuuly.txt
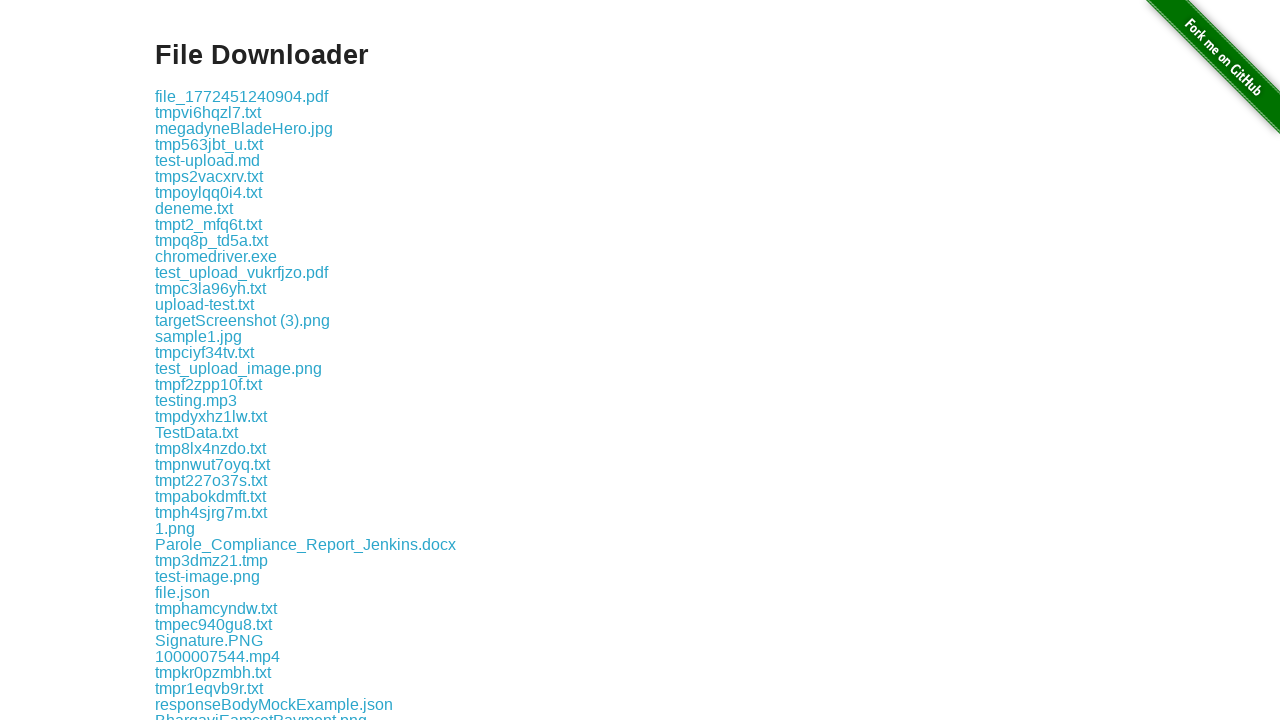

Retrieved file element at index 94
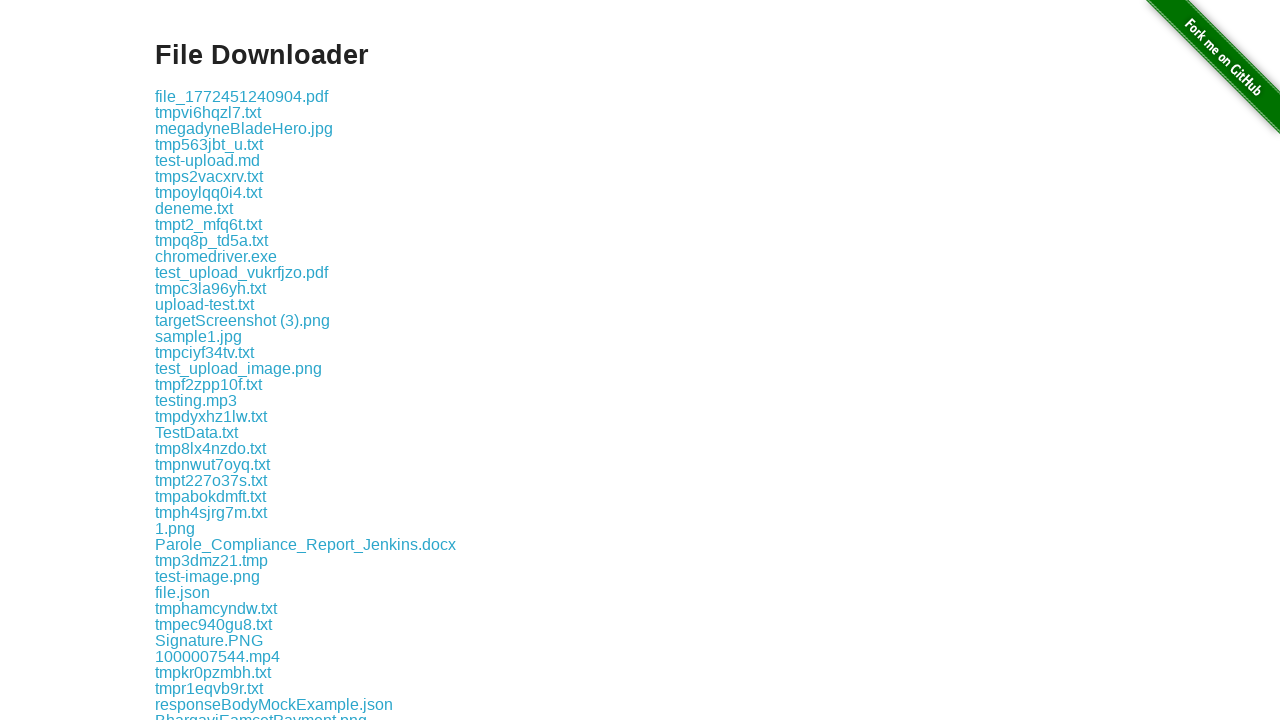

Got file name: IMG_1612.PNG
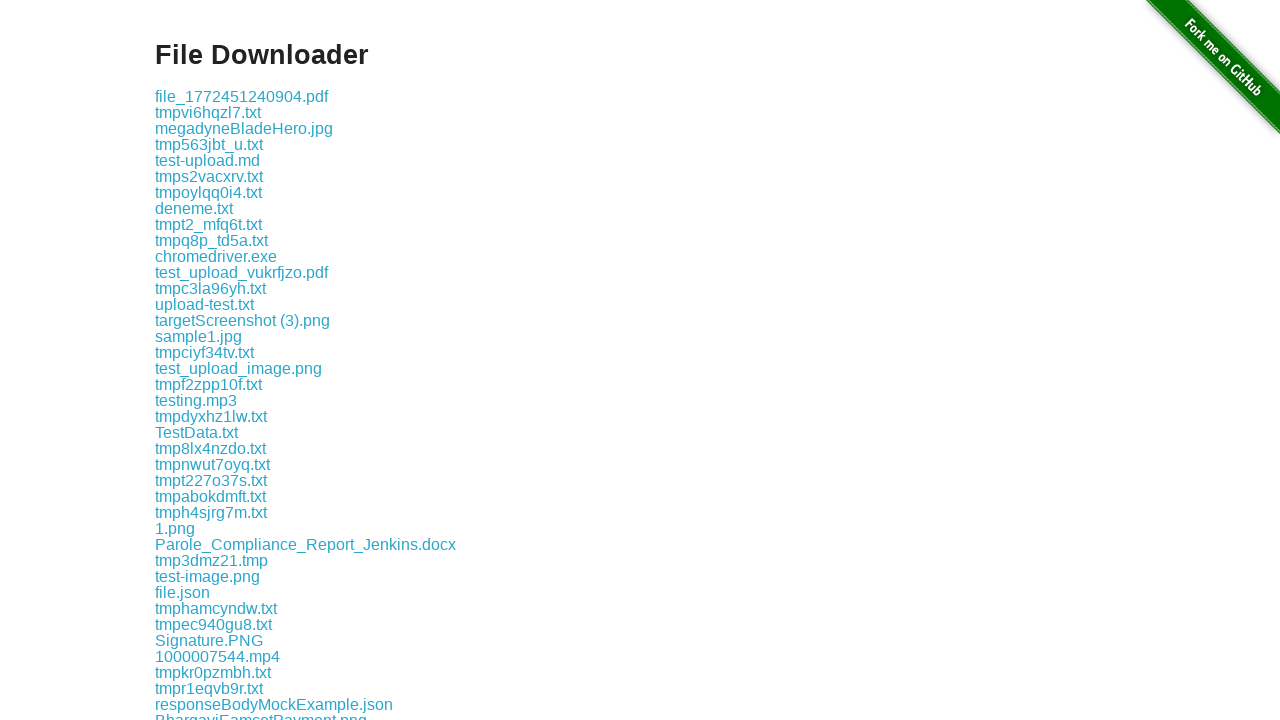

Retrieved file element at index 95
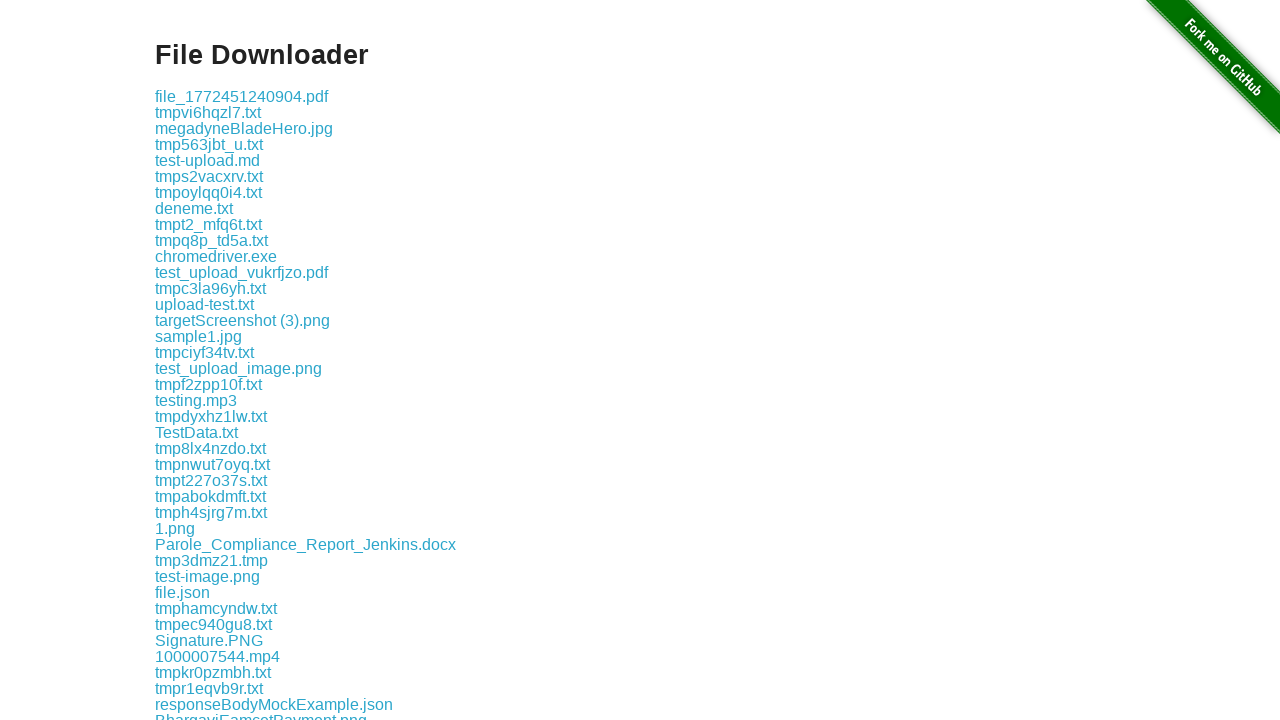

Got file name: tmpqgi9w3fd.txt
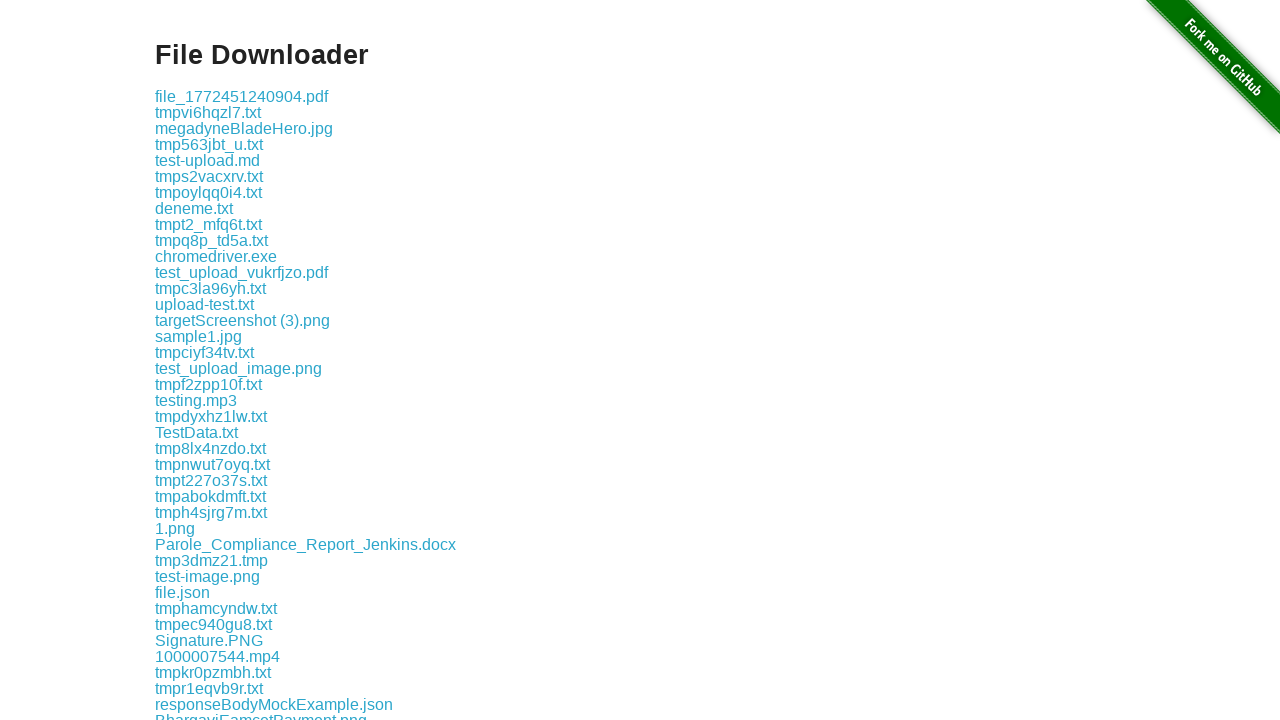

Retrieved file element at index 96
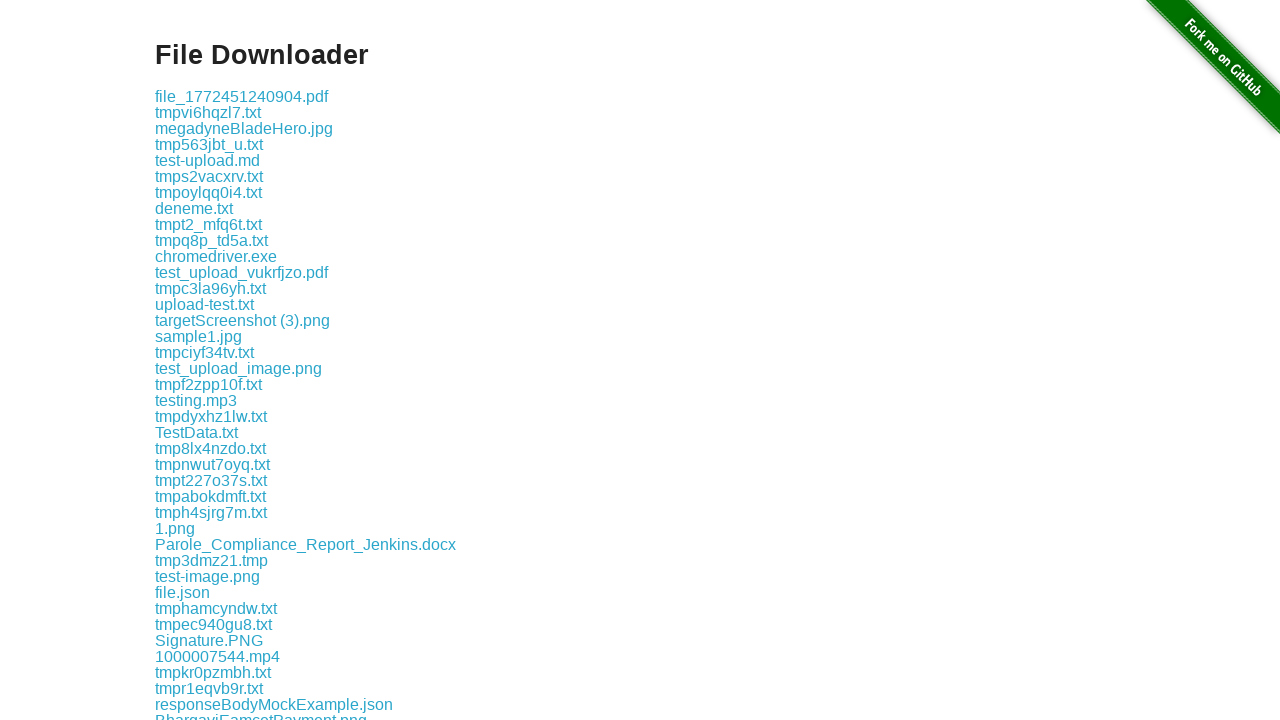

Got file name: tmpdf_20n7i.txt
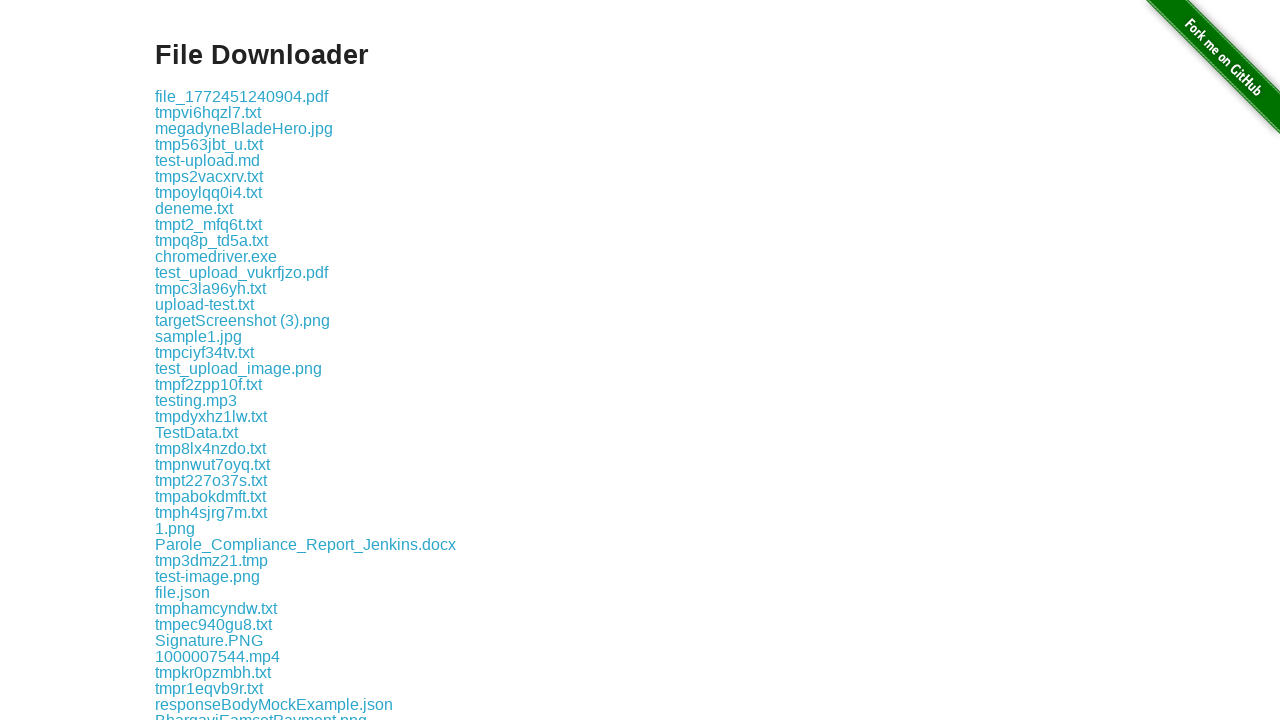

Retrieved file element at index 97
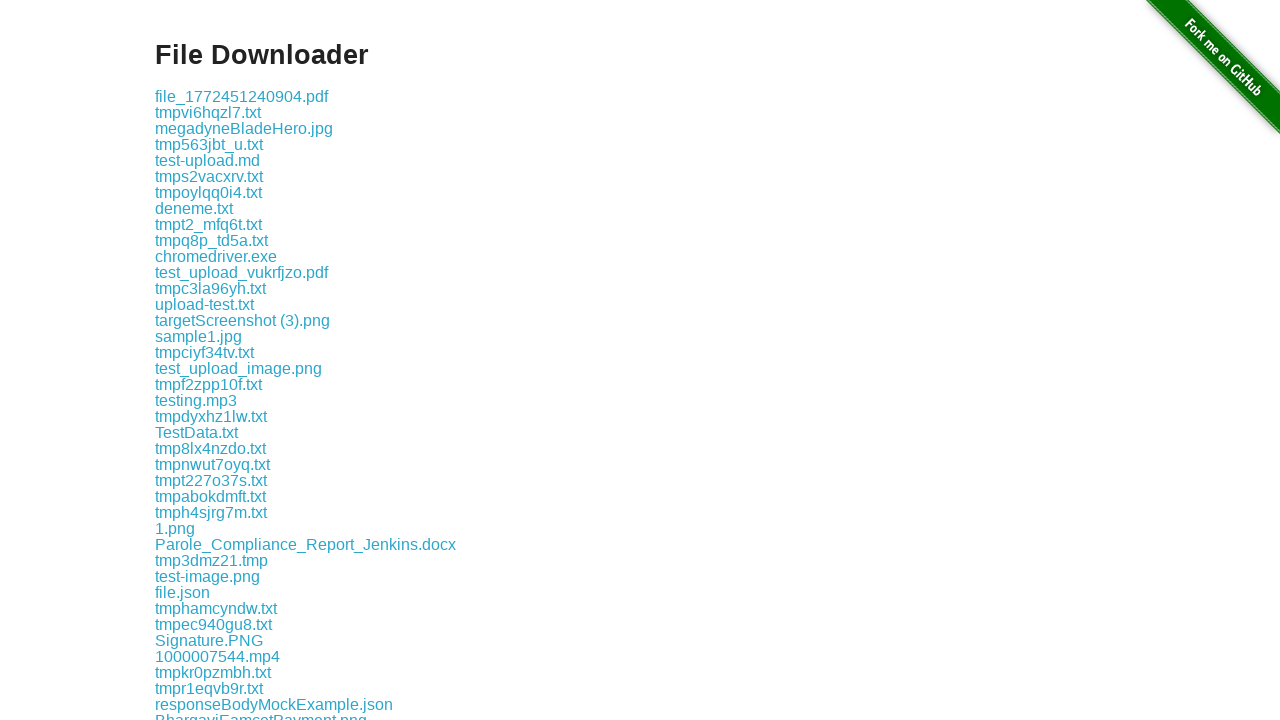

Got file name: tmpcmemhq0b.txt
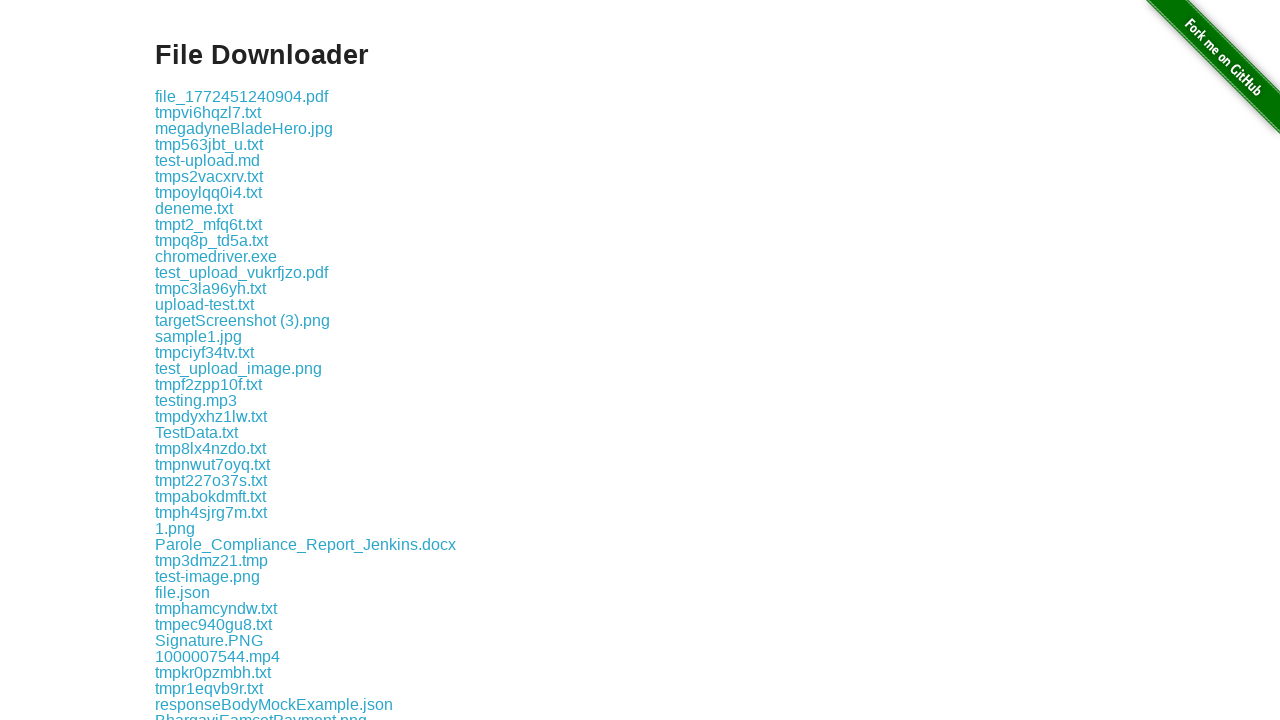

Retrieved file element at index 98
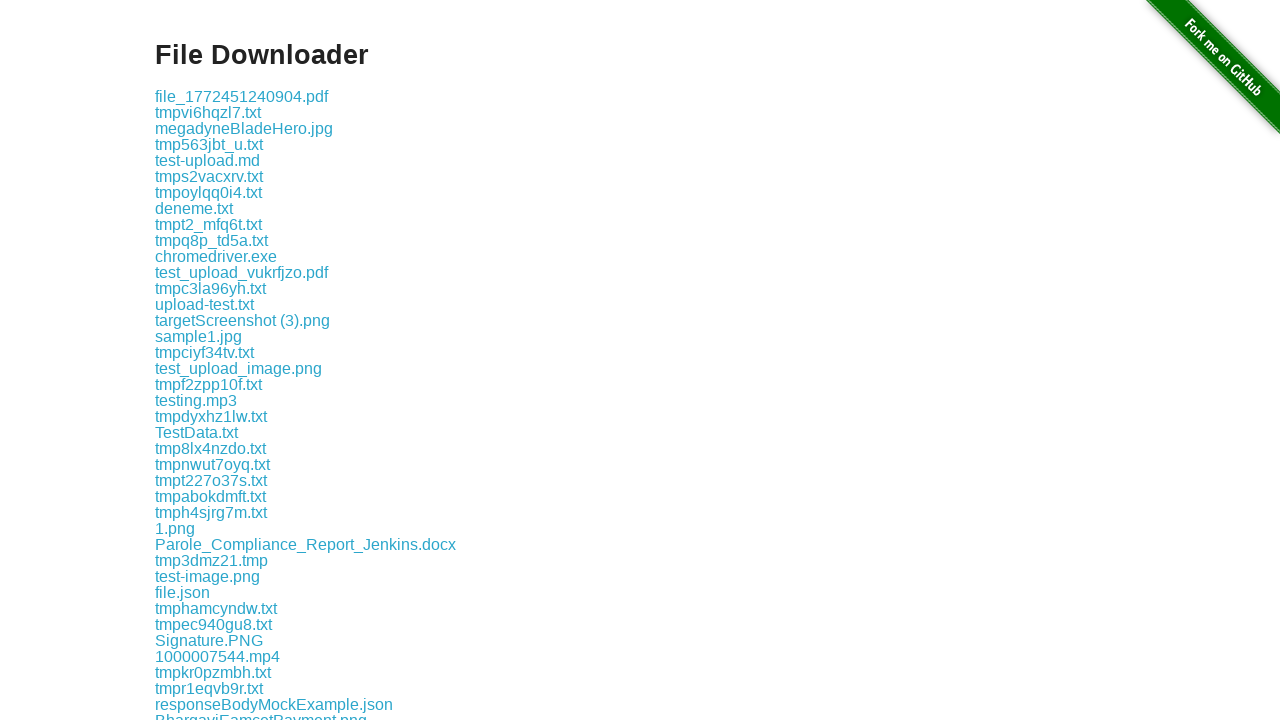

Got file name: special_chars_test@#$.txt
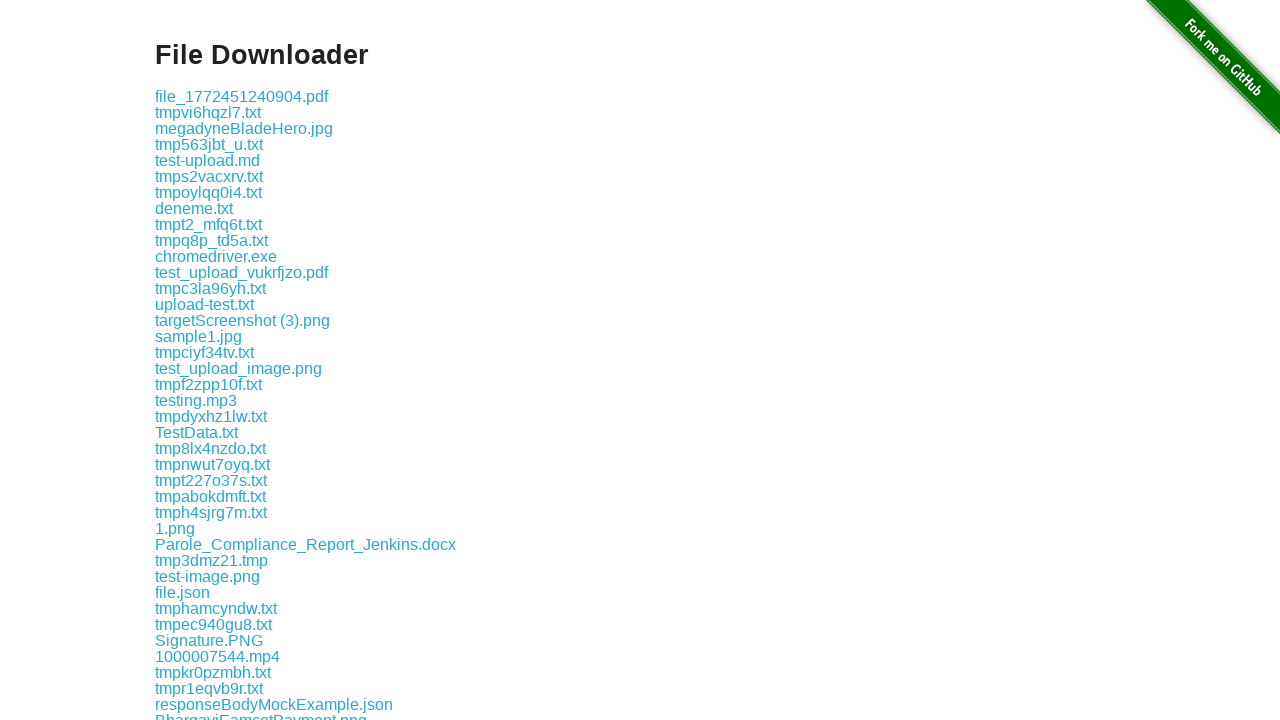

Retrieved file element at index 99
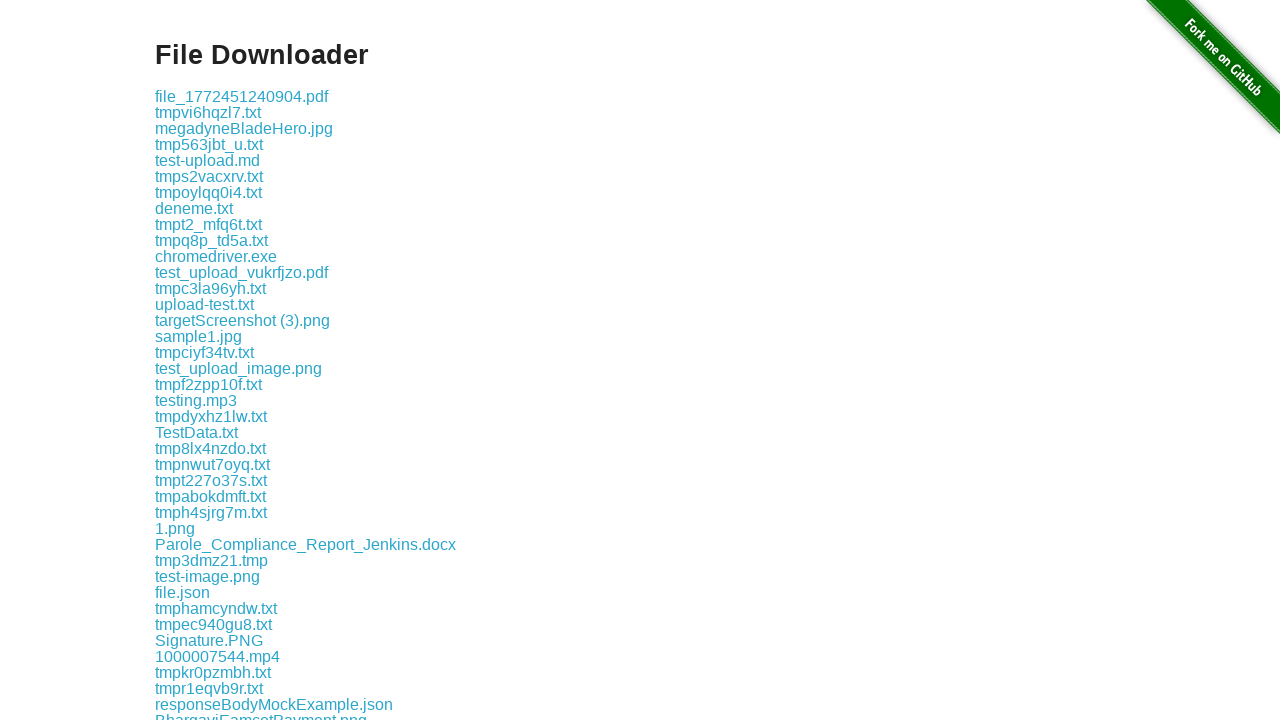

Got file name: tmp9g0pi45u.txt
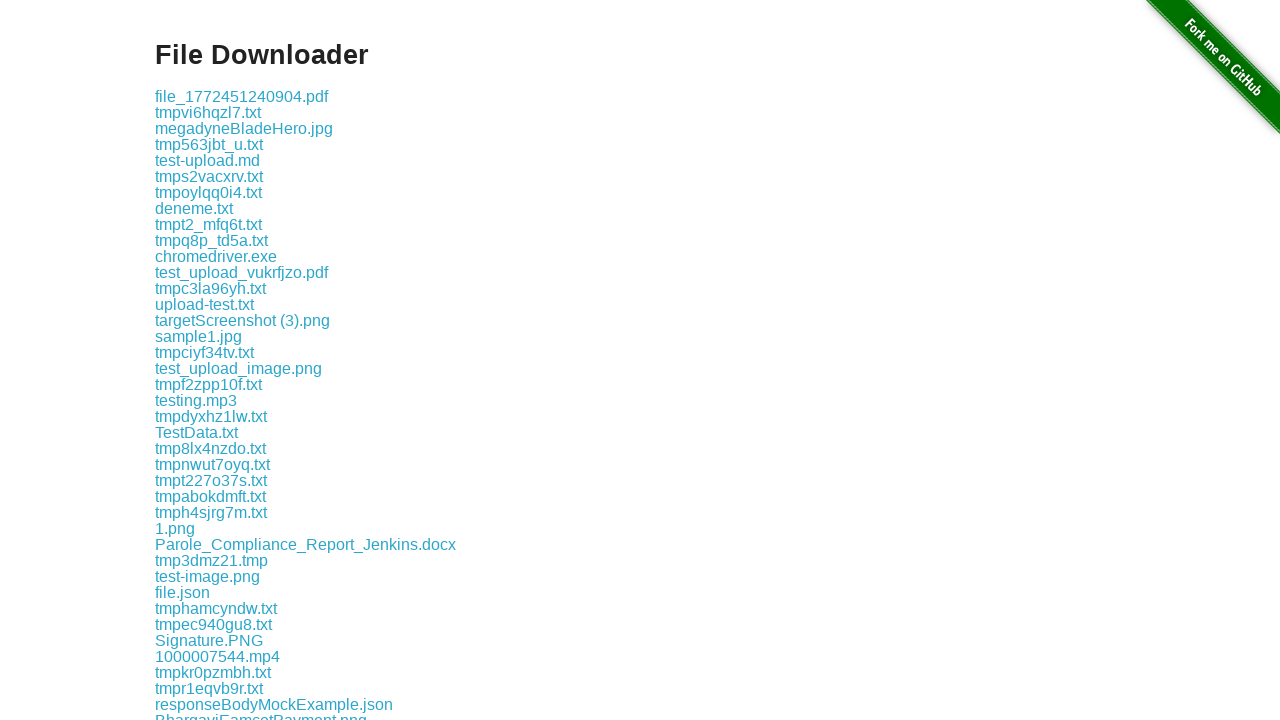

Retrieved file element at index 100
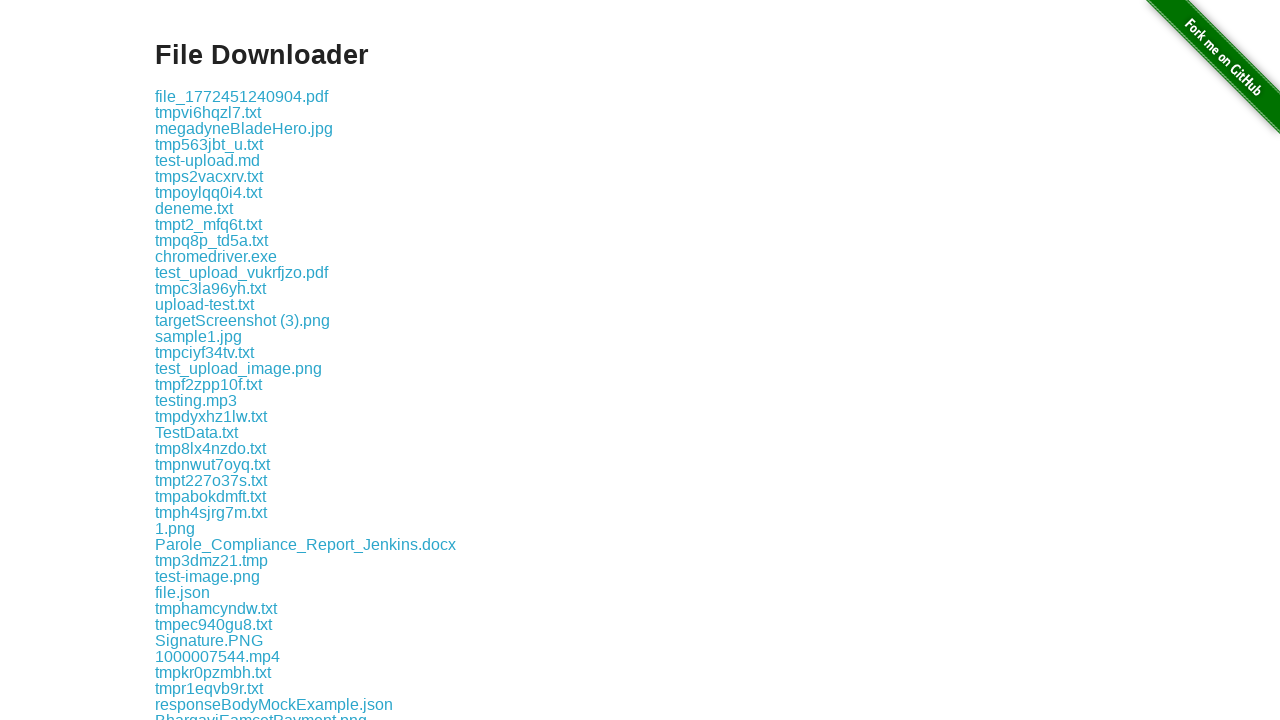

Got file name: tmpwlm5cdwg.txt
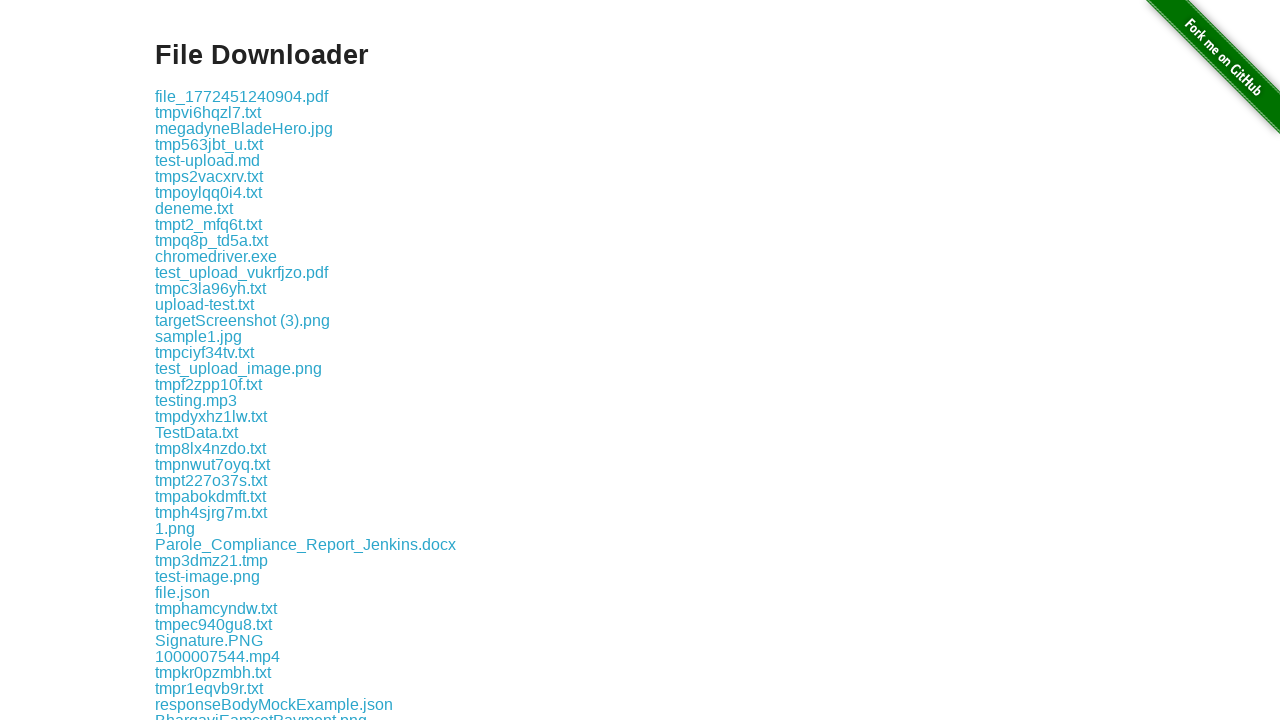

Retrieved file element at index 101
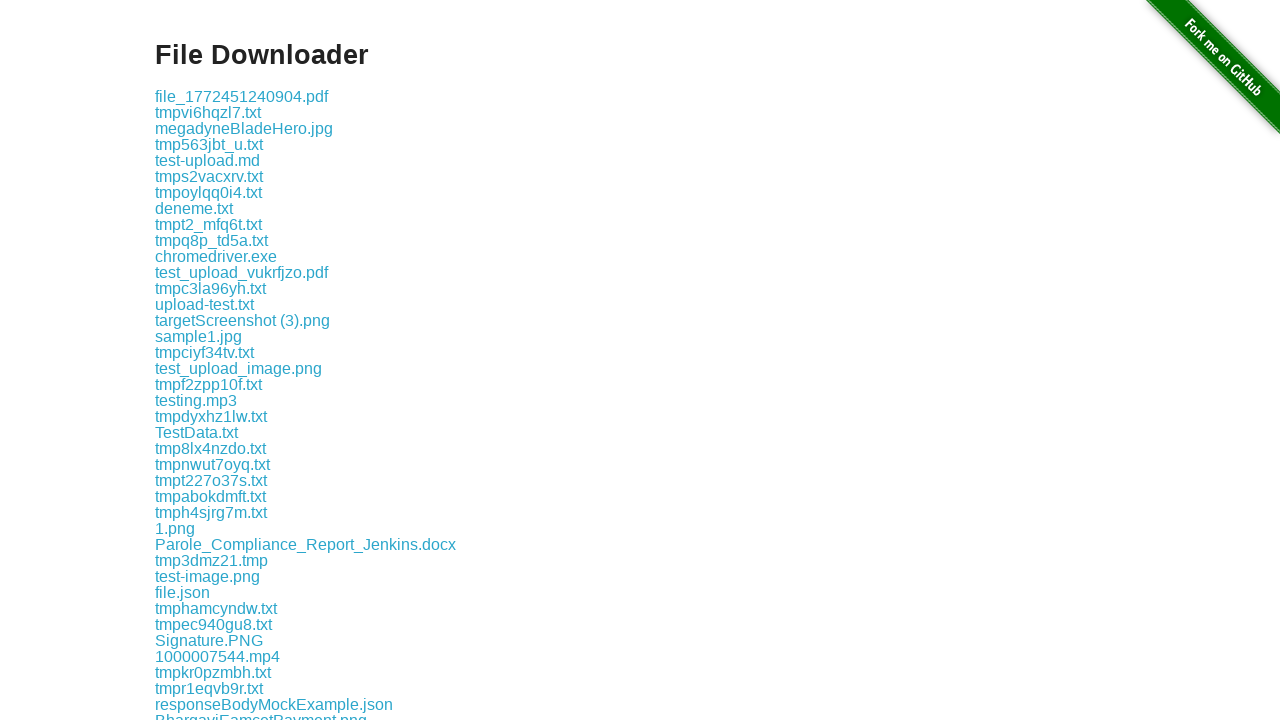

Got file name: tmp959o9b6e.txt
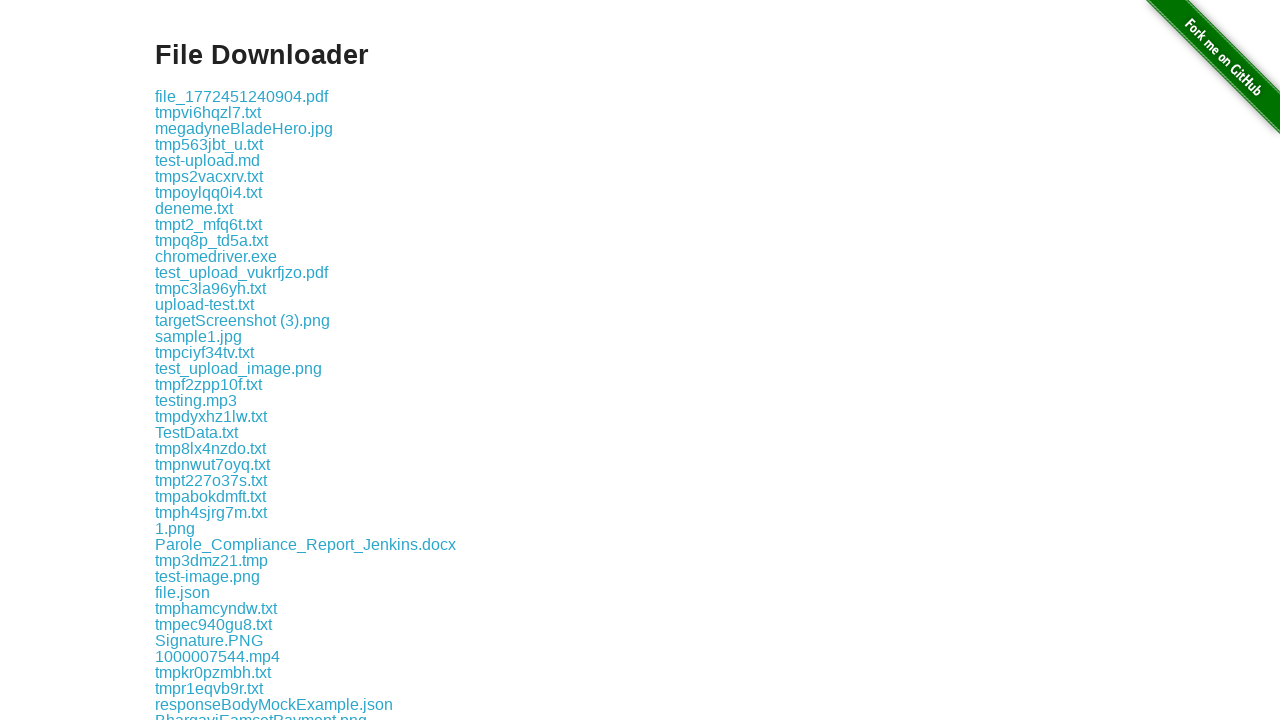

Retrieved file element at index 102
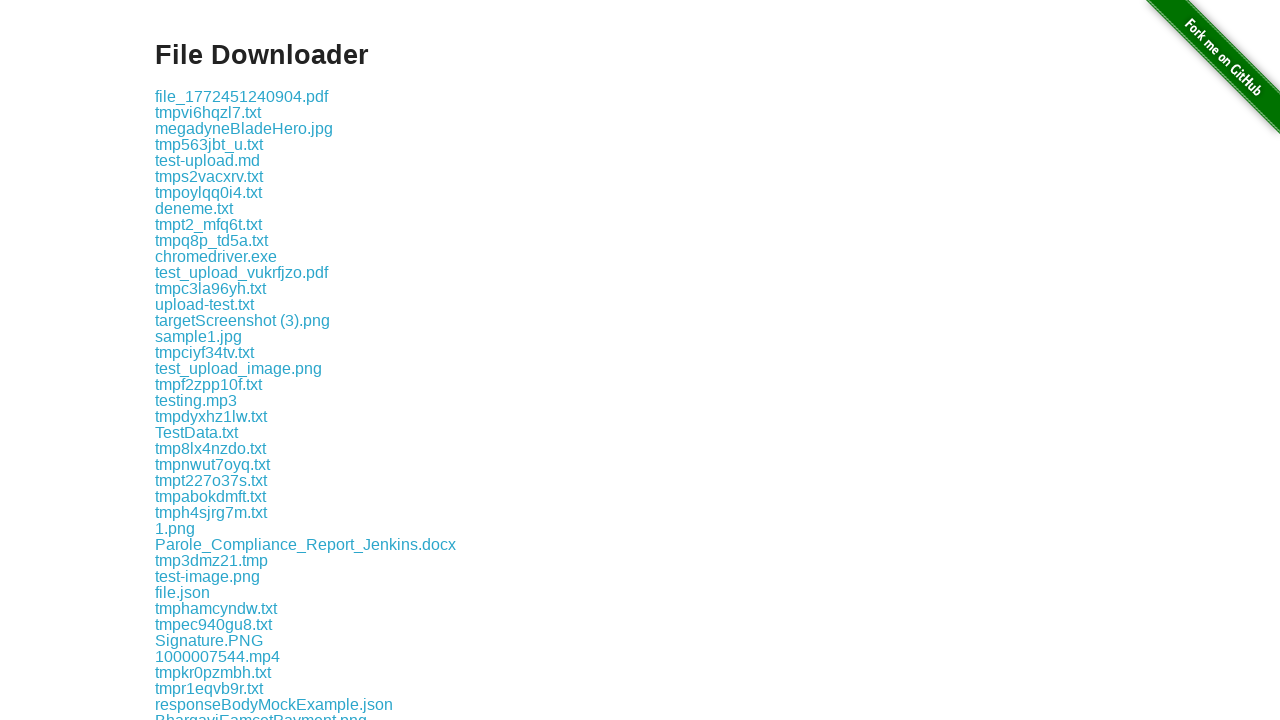

Got file name: test_document.pdf
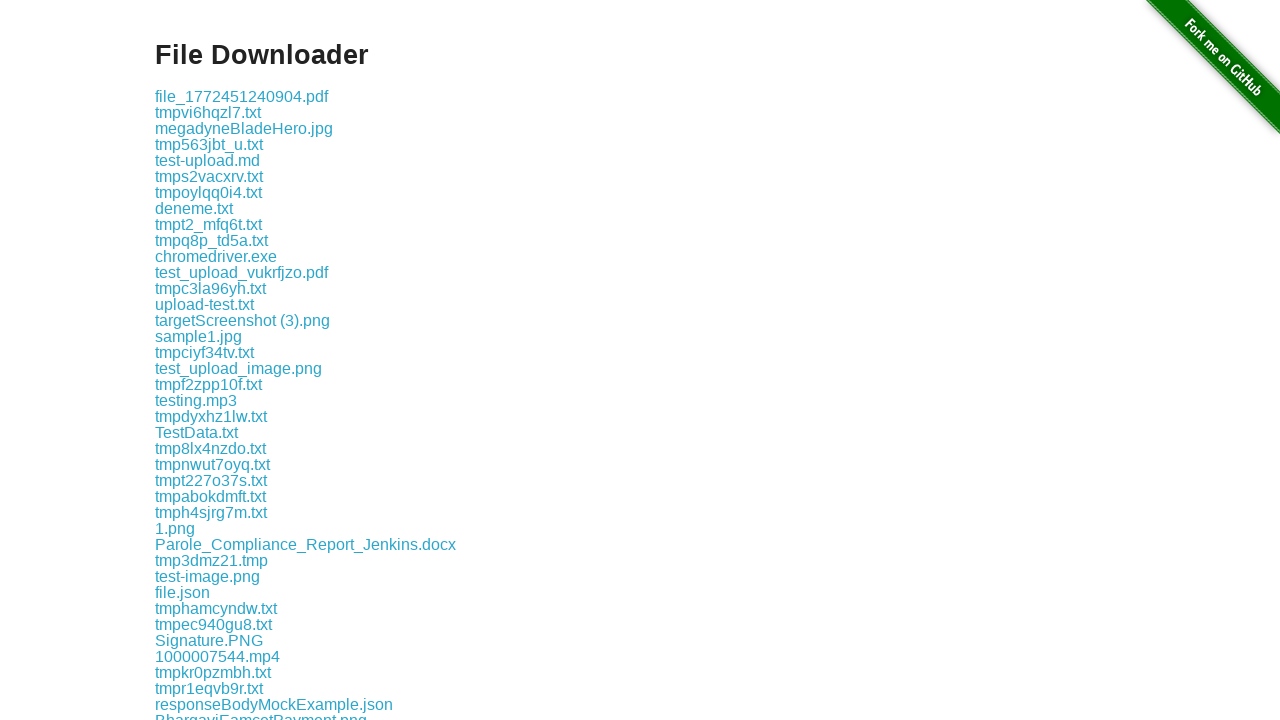

Retrieved file element at index 103
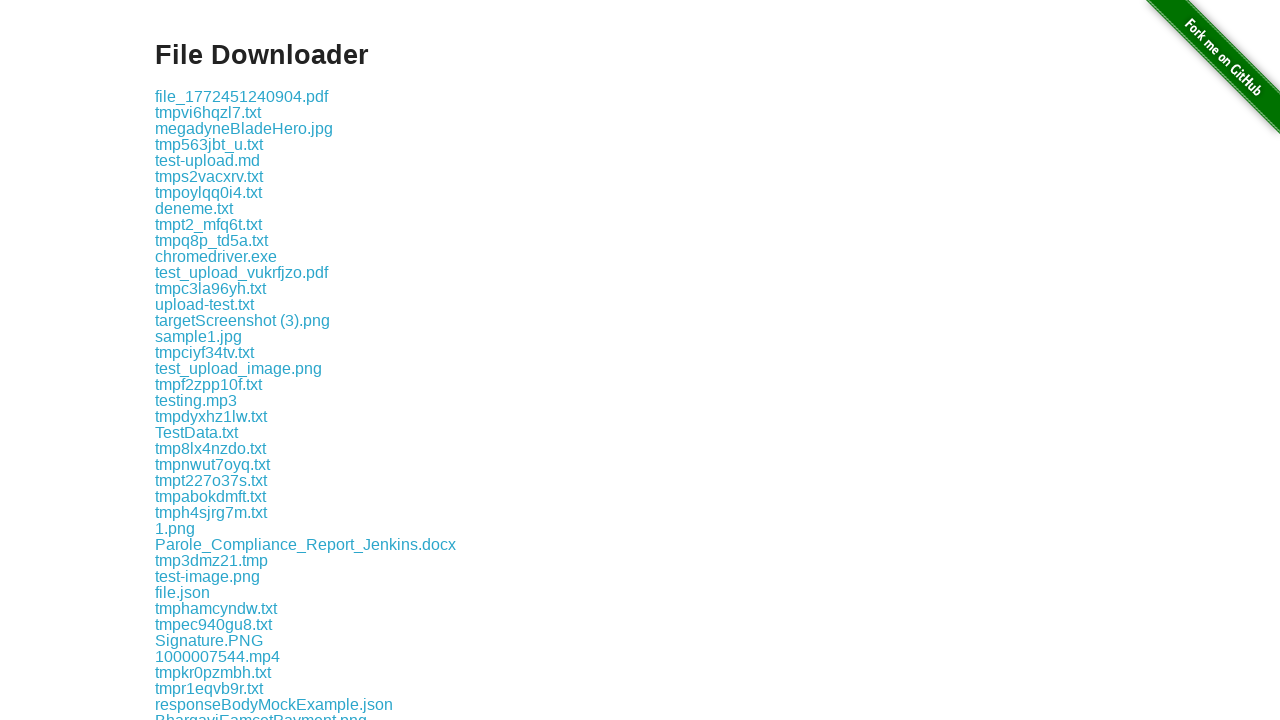

Got file name: tmpdw1esify.txt
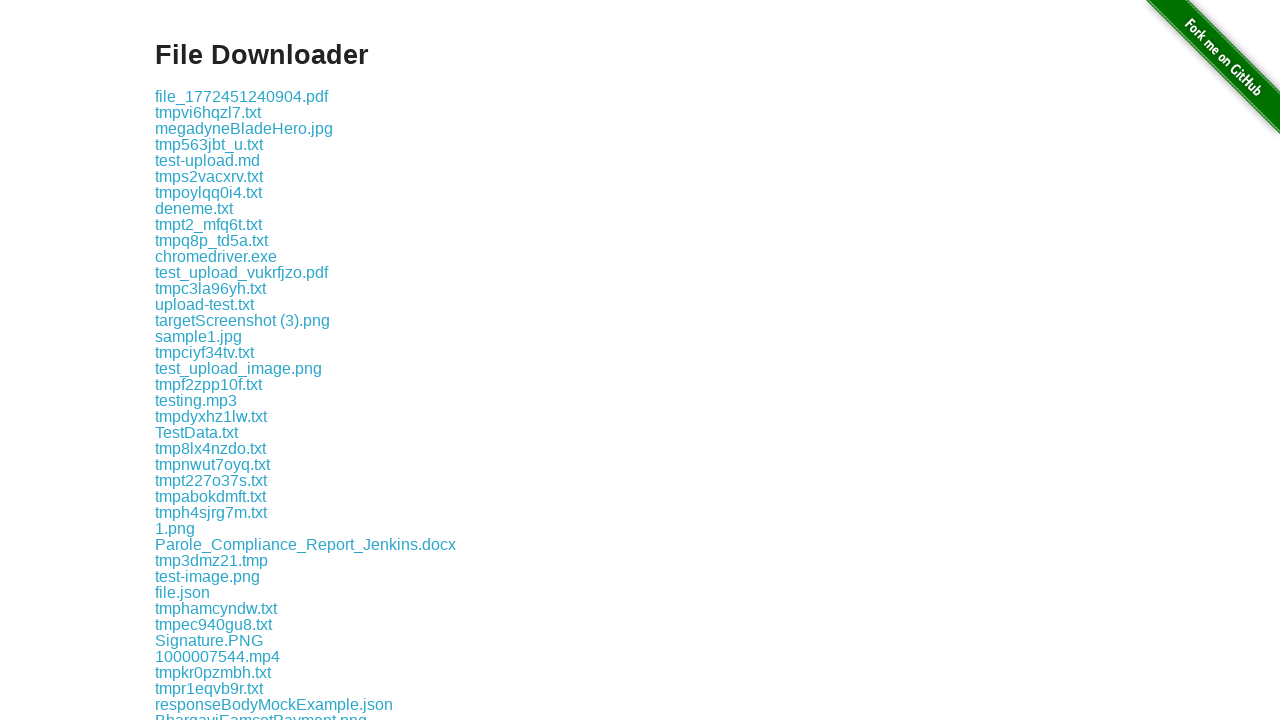

Retrieved file element at index 104
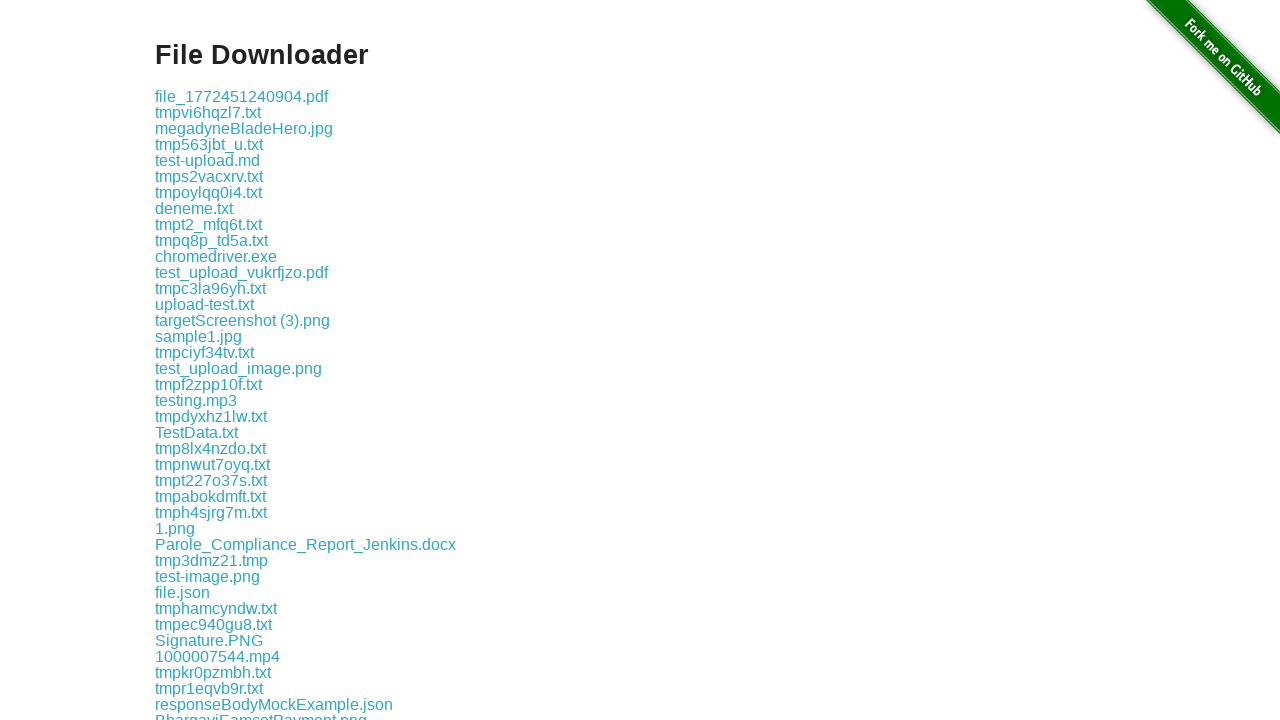

Got file name: photo.jpg
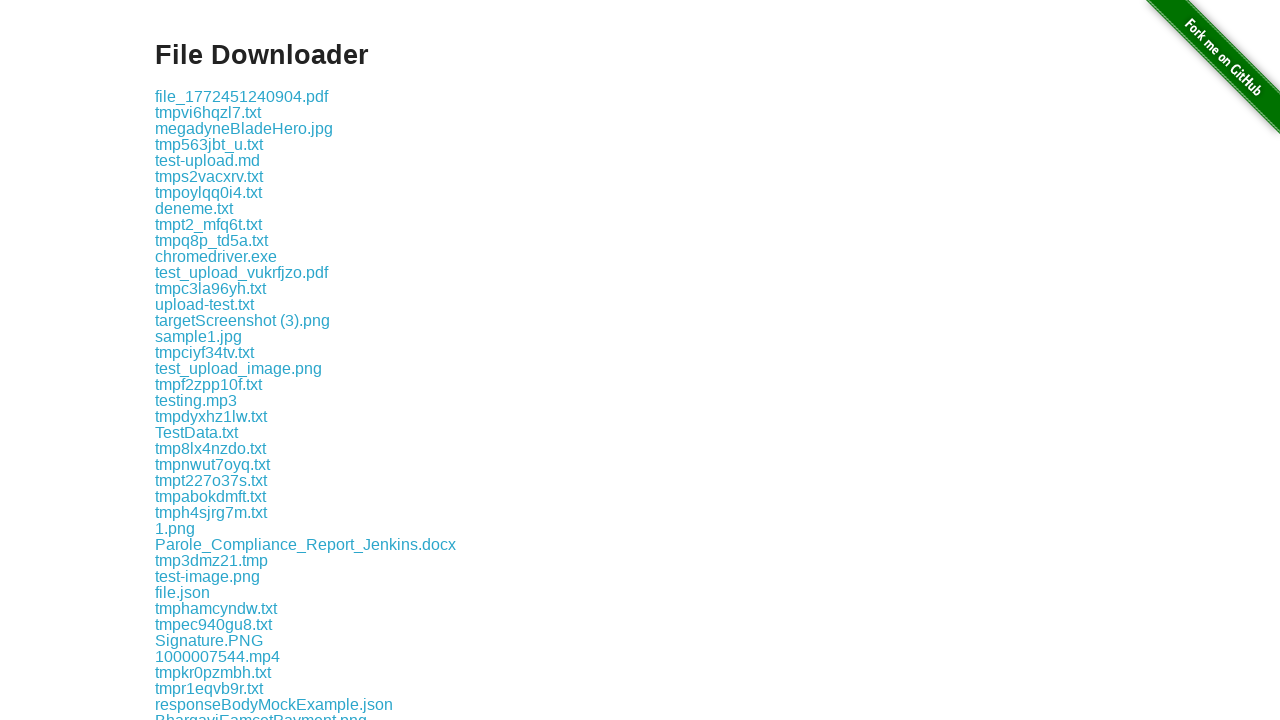

Retrieved file element at index 105
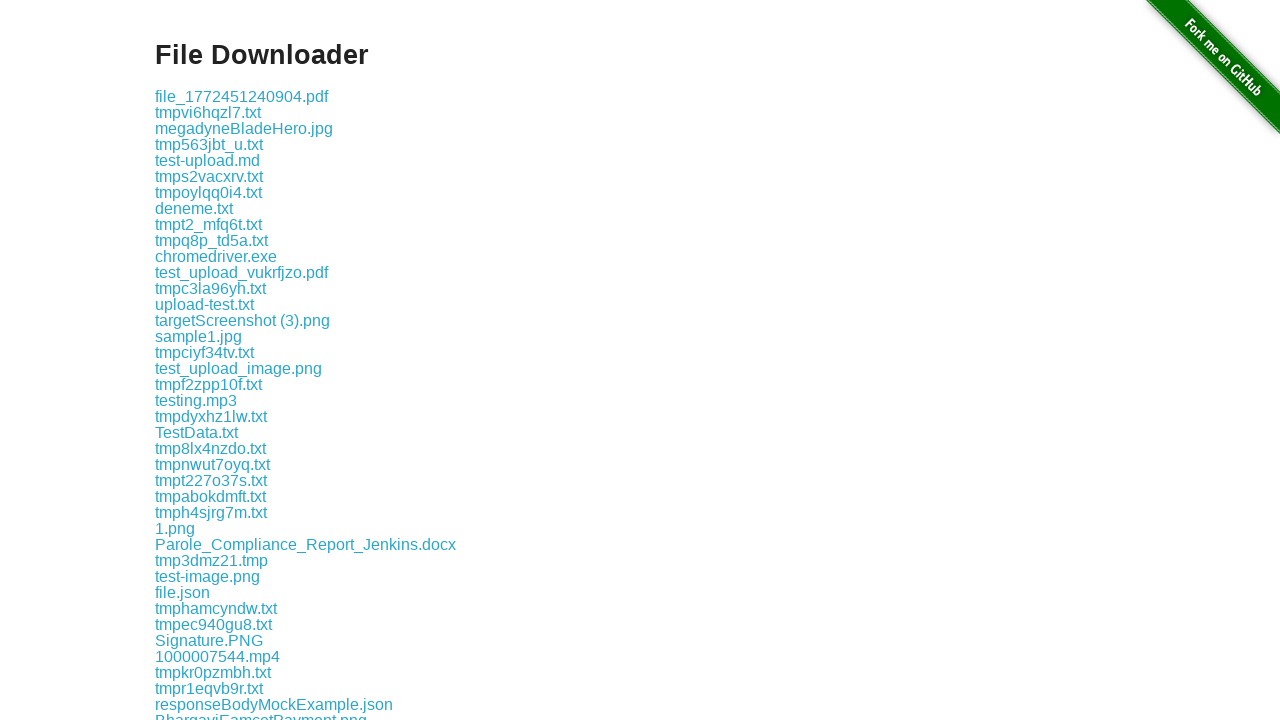

Got file name: sample.pdf
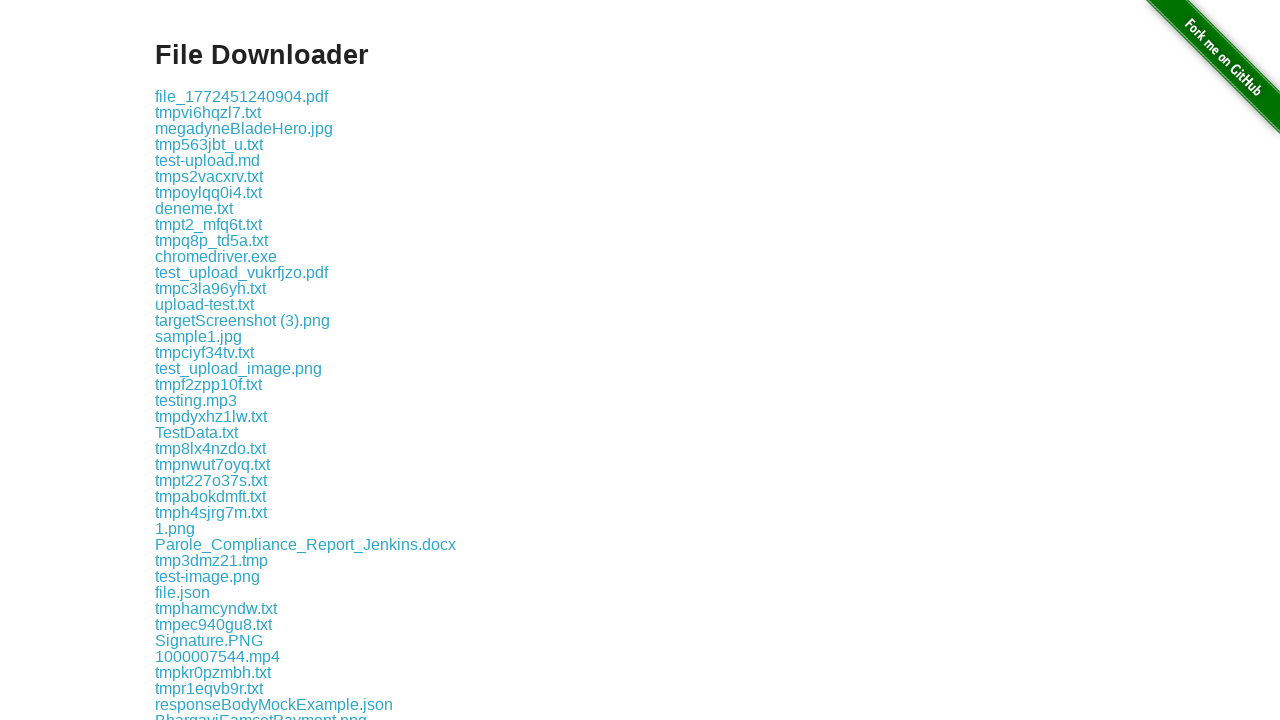

Retrieved file element at index 106
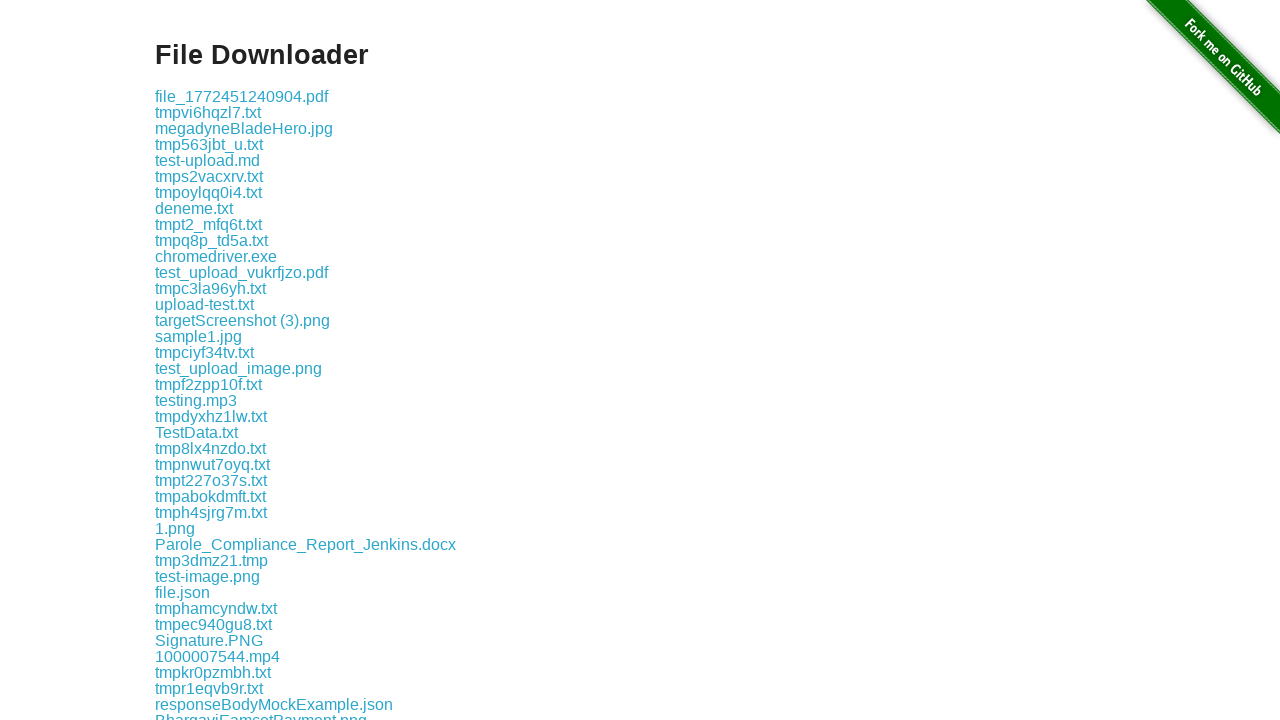

Got file name: tmpzr0fq1ig.txt
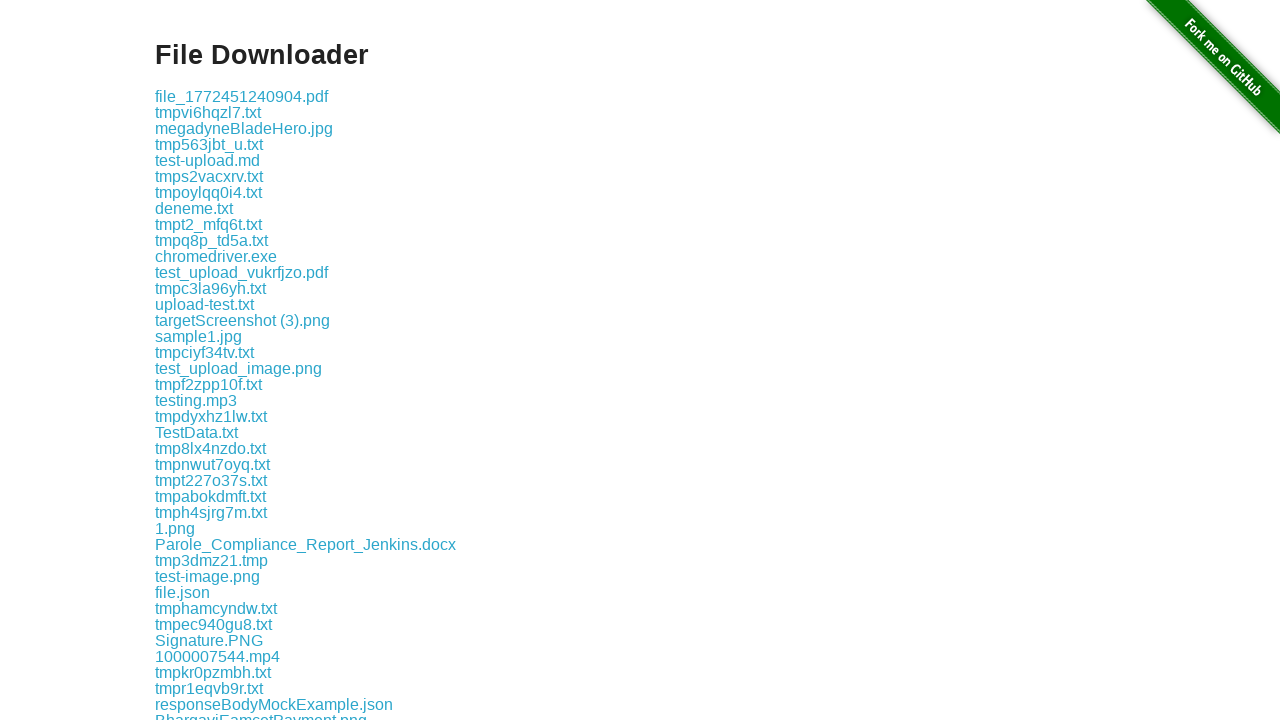

Retrieved file element at index 107
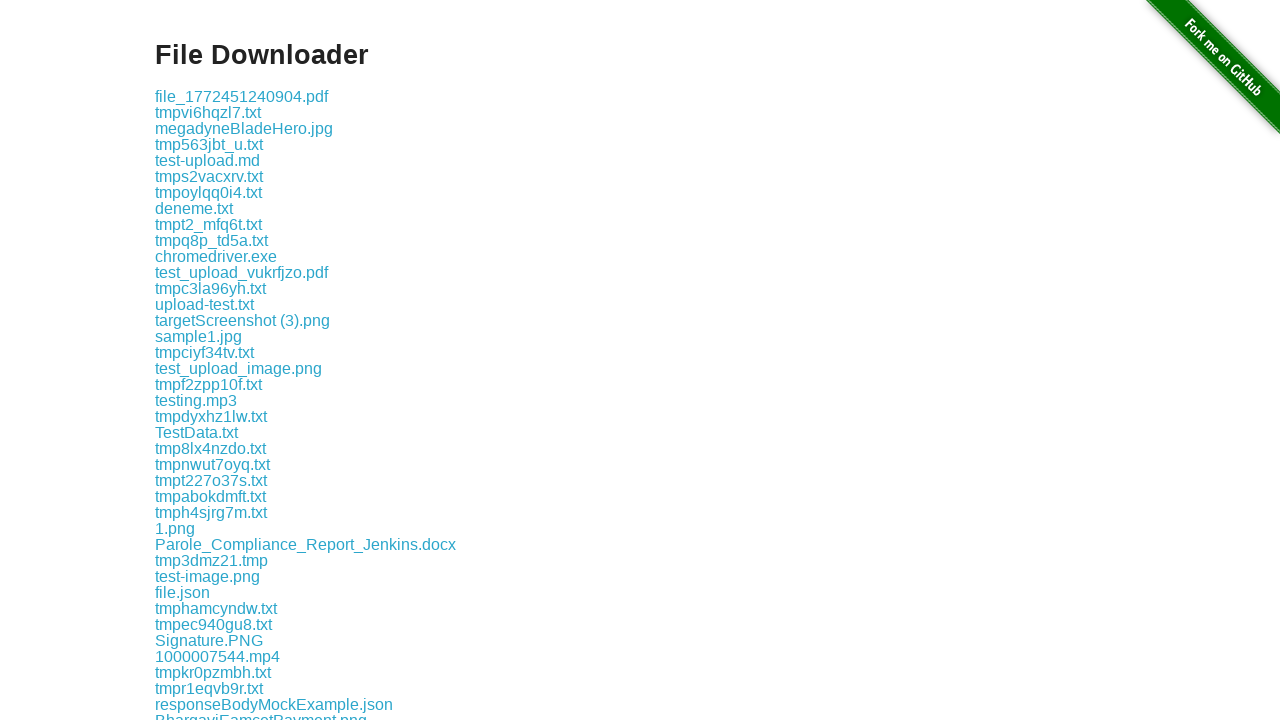

Got file name: tmpzp8lbu5n.txt
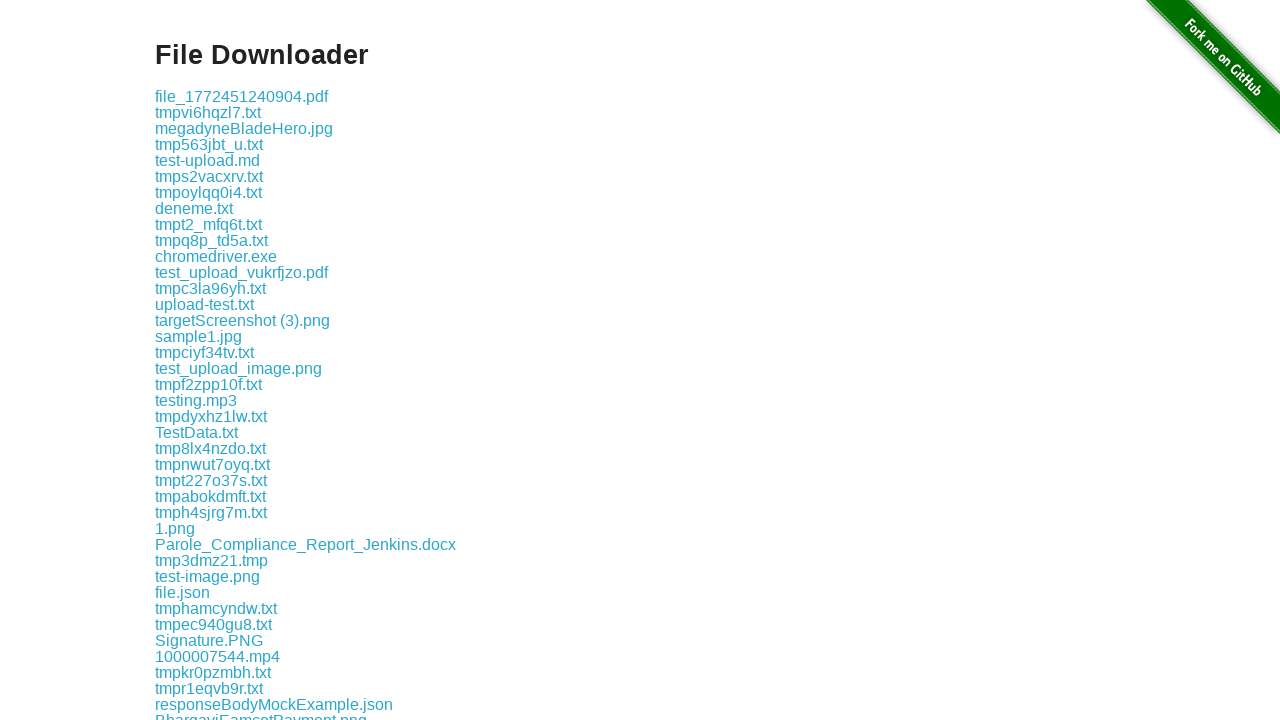

Retrieved file element at index 108
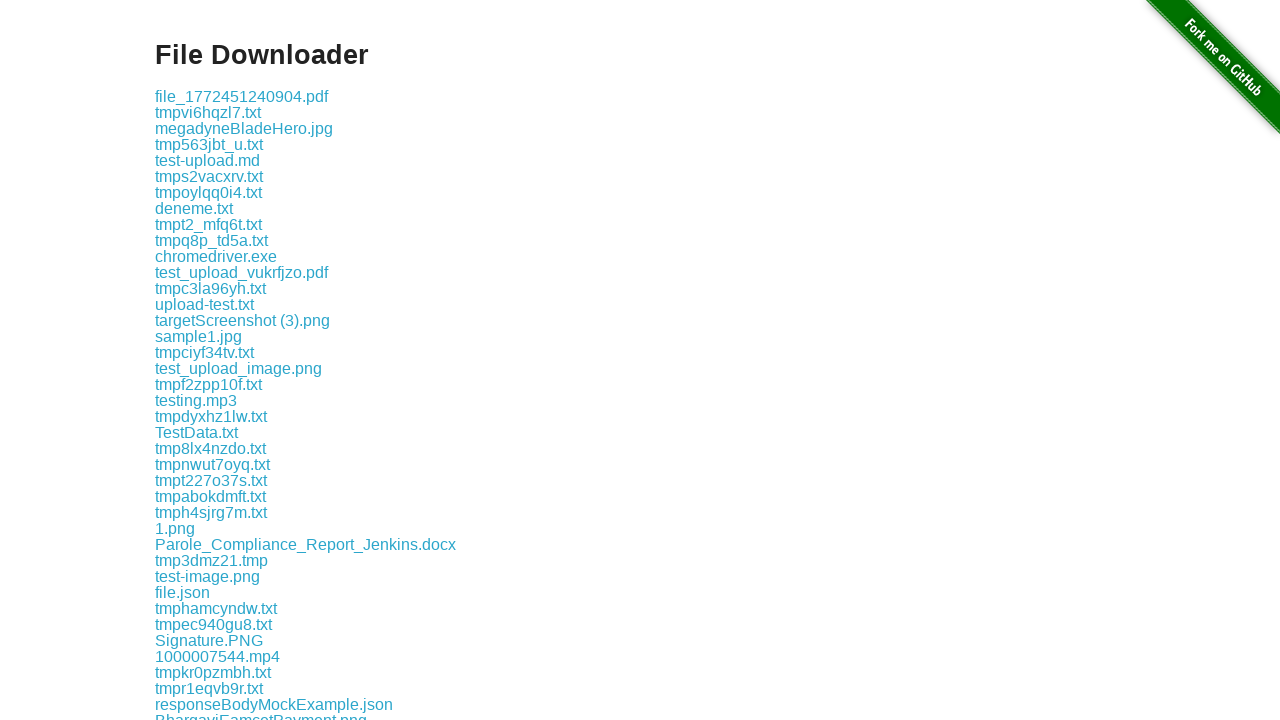

Got file name: tmpmyyhoj5g.txt
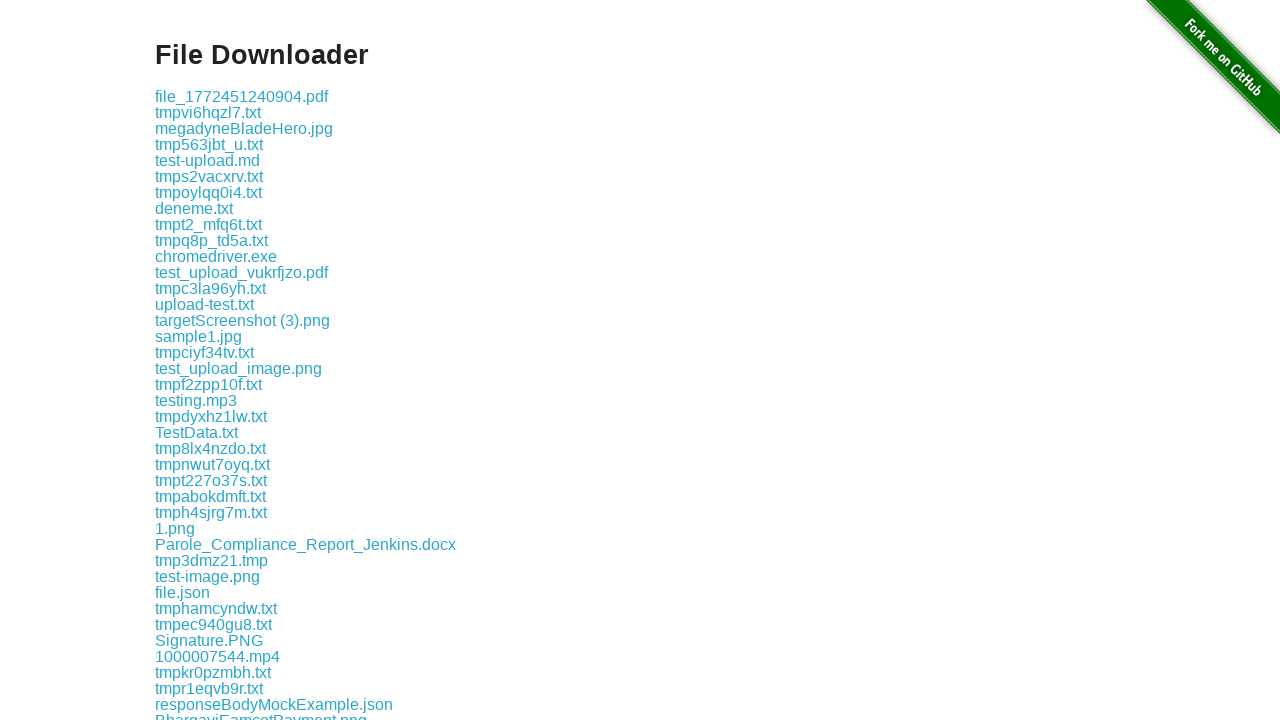

Retrieved file element at index 109
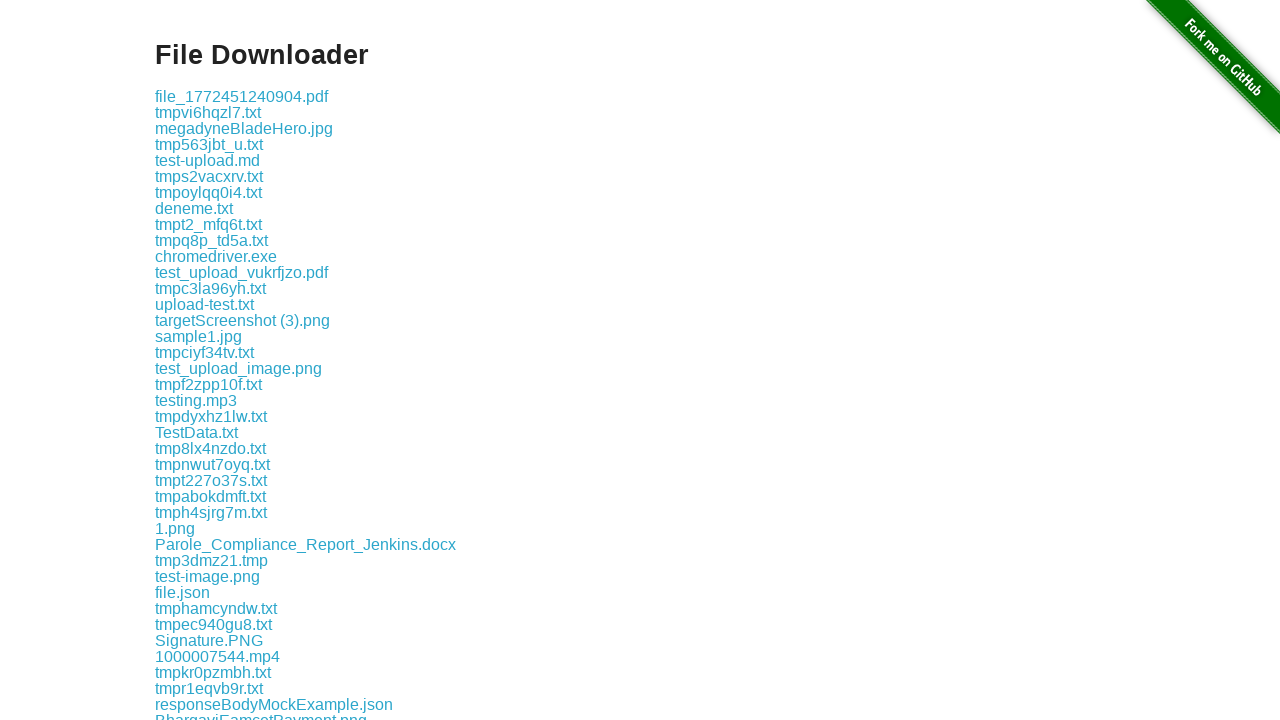

Got file name: tmp_a0u_j8i.txt
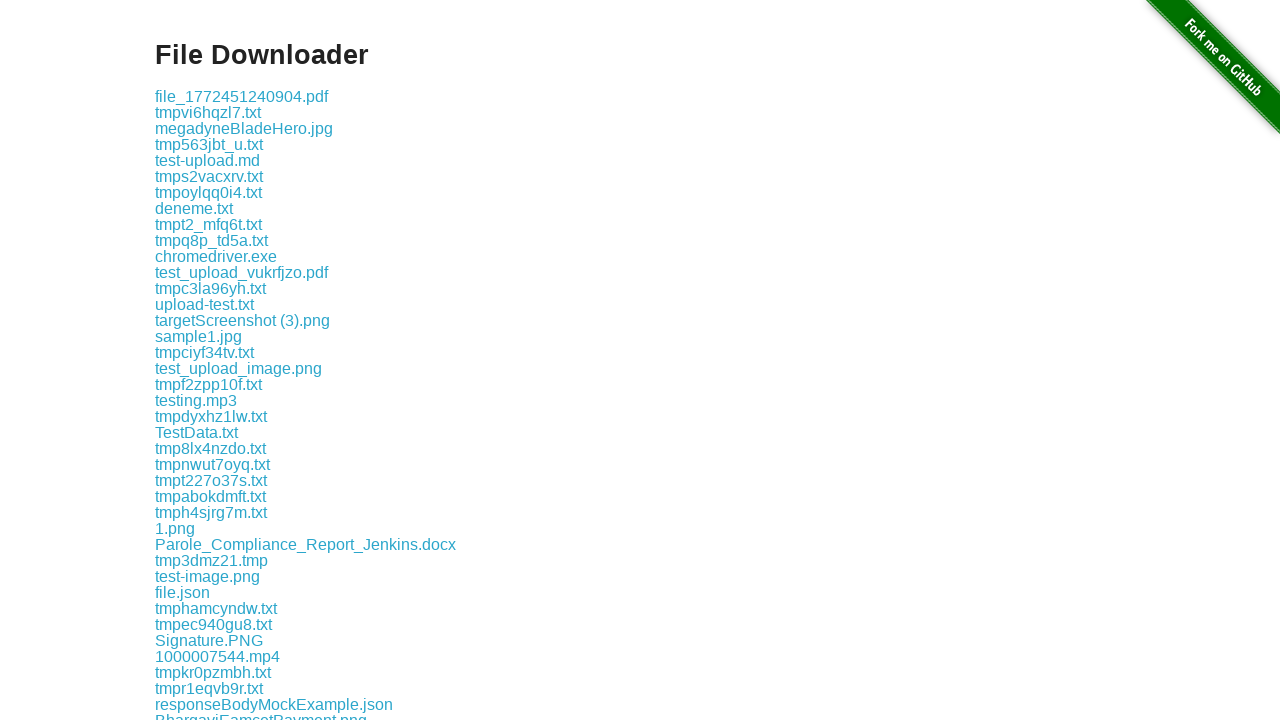

Retrieved file element at index 110
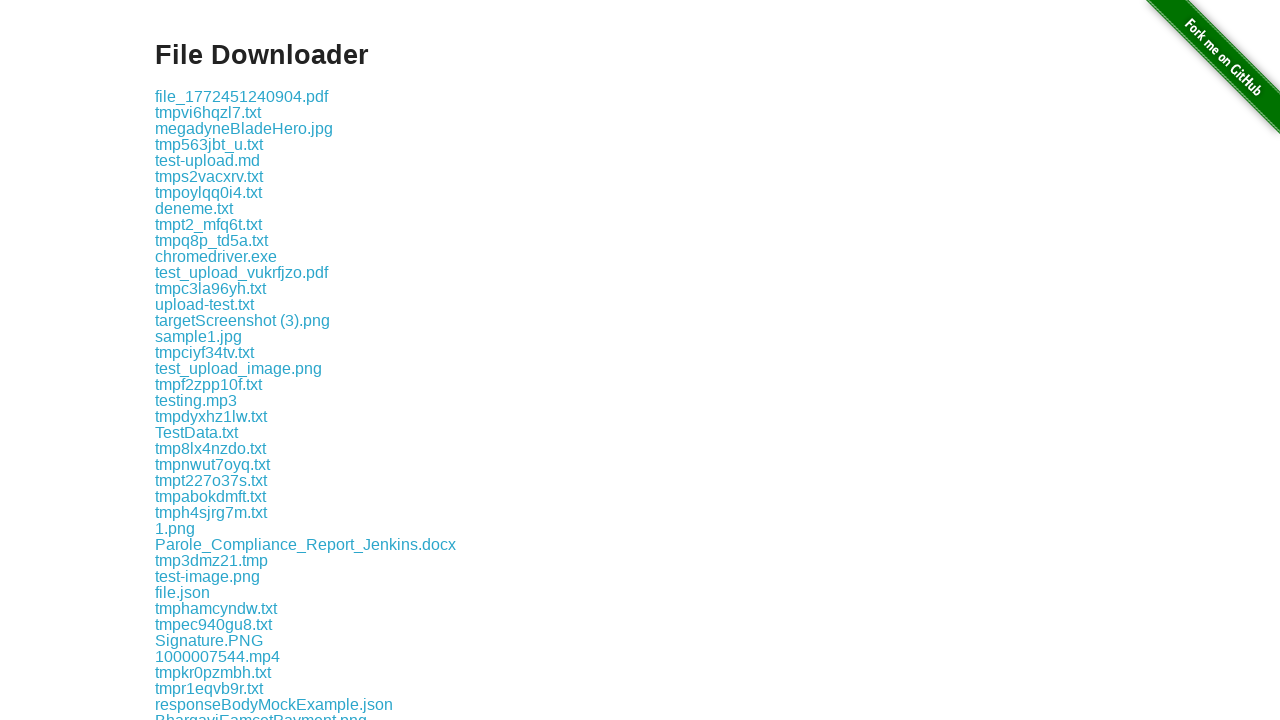

Got file name: tmppfmifufe.txt
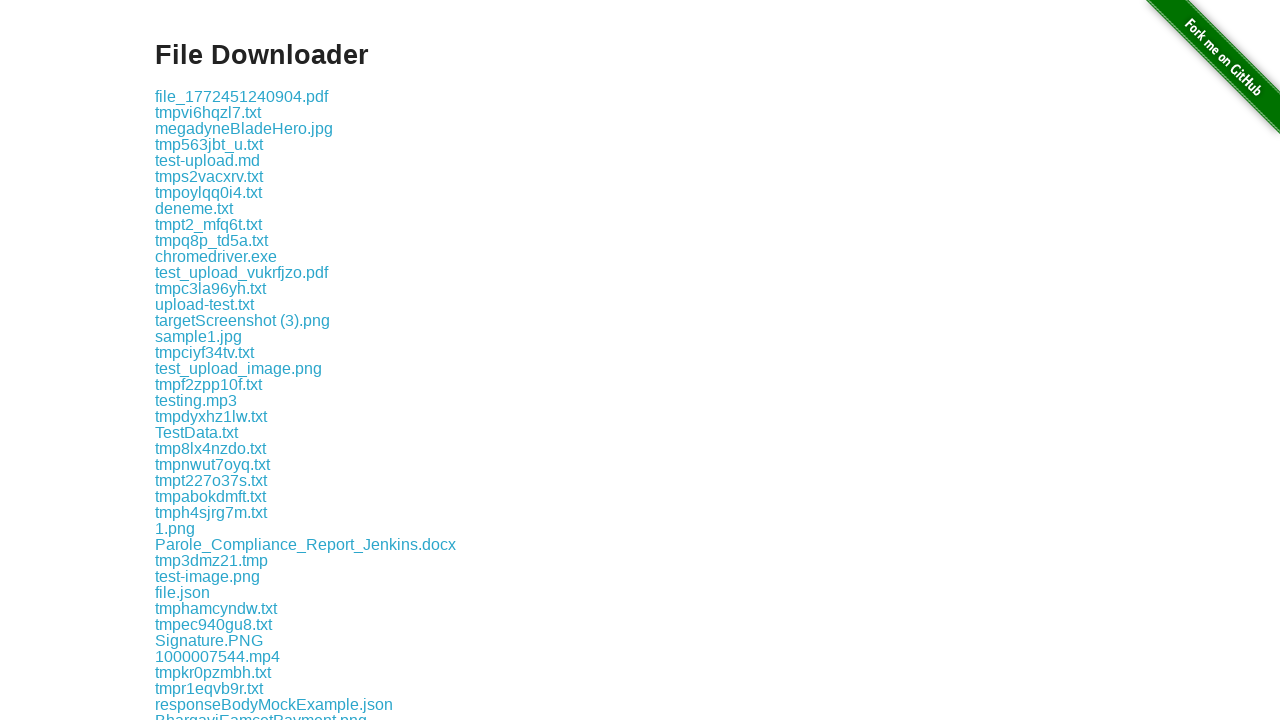

Retrieved file element at index 111
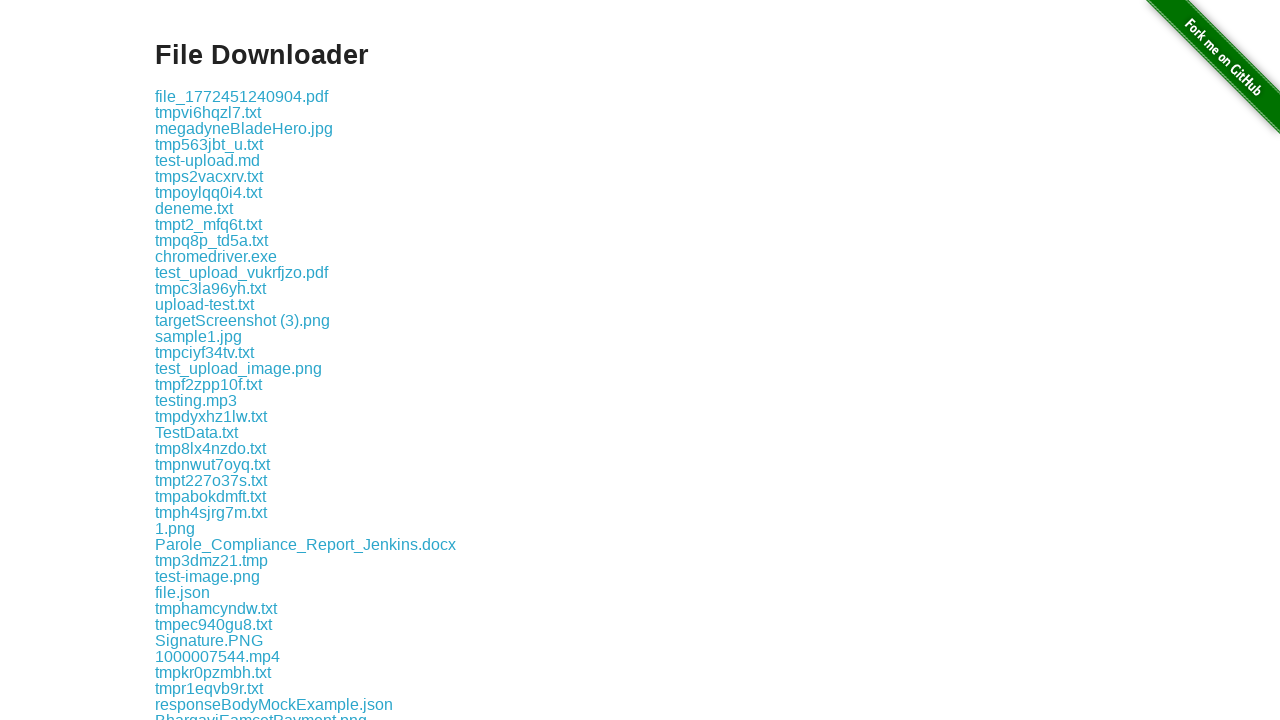

Got file name: test-document.txt
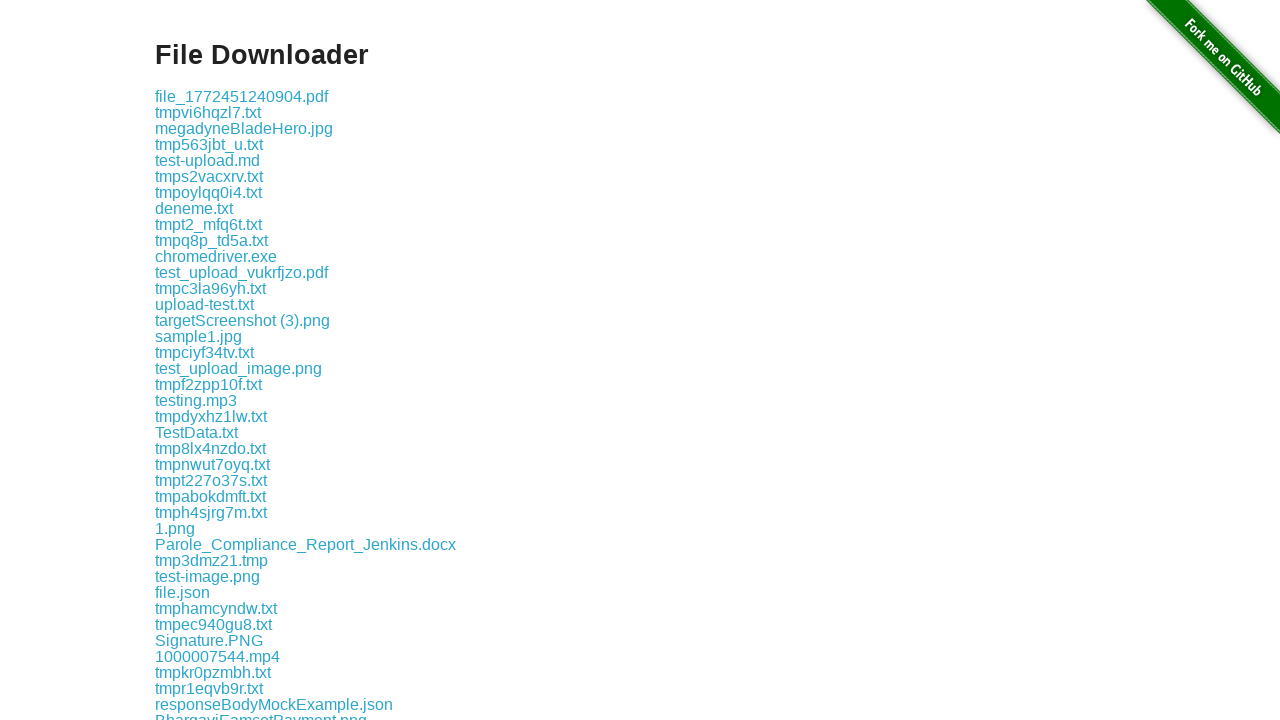

Retrieved file element at index 112
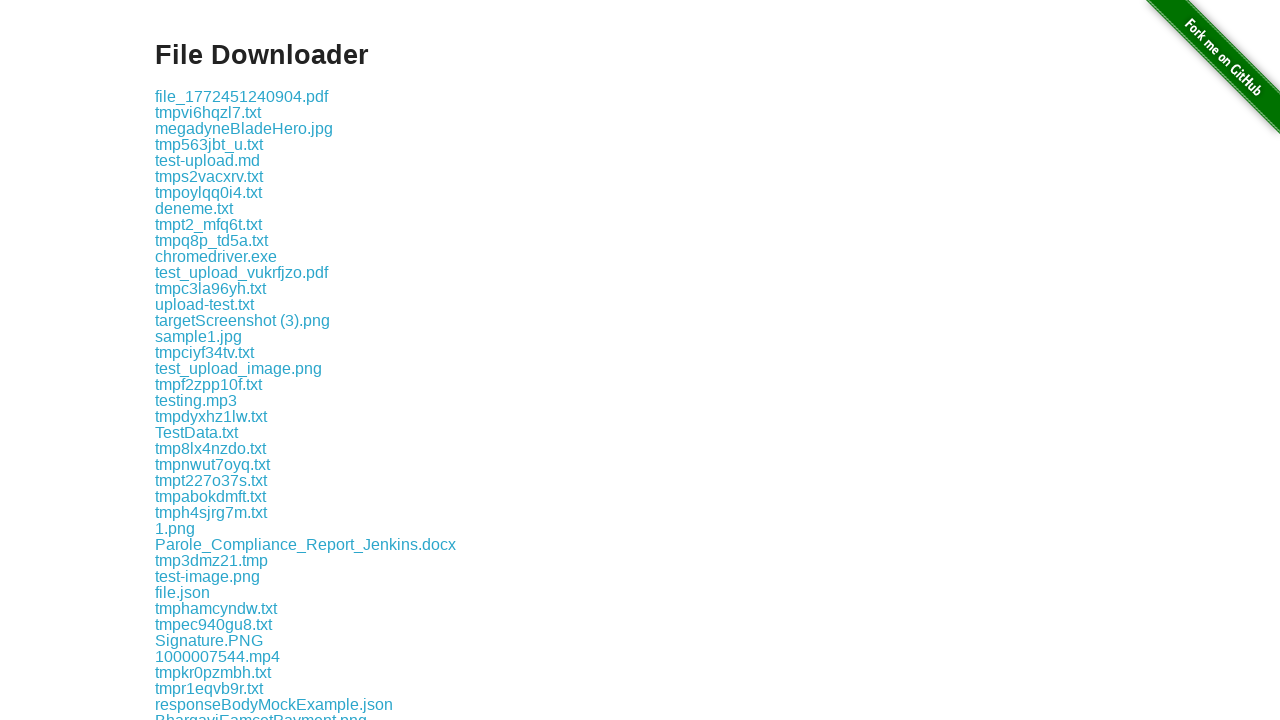

Got file name: tmpjn0khitd.txt
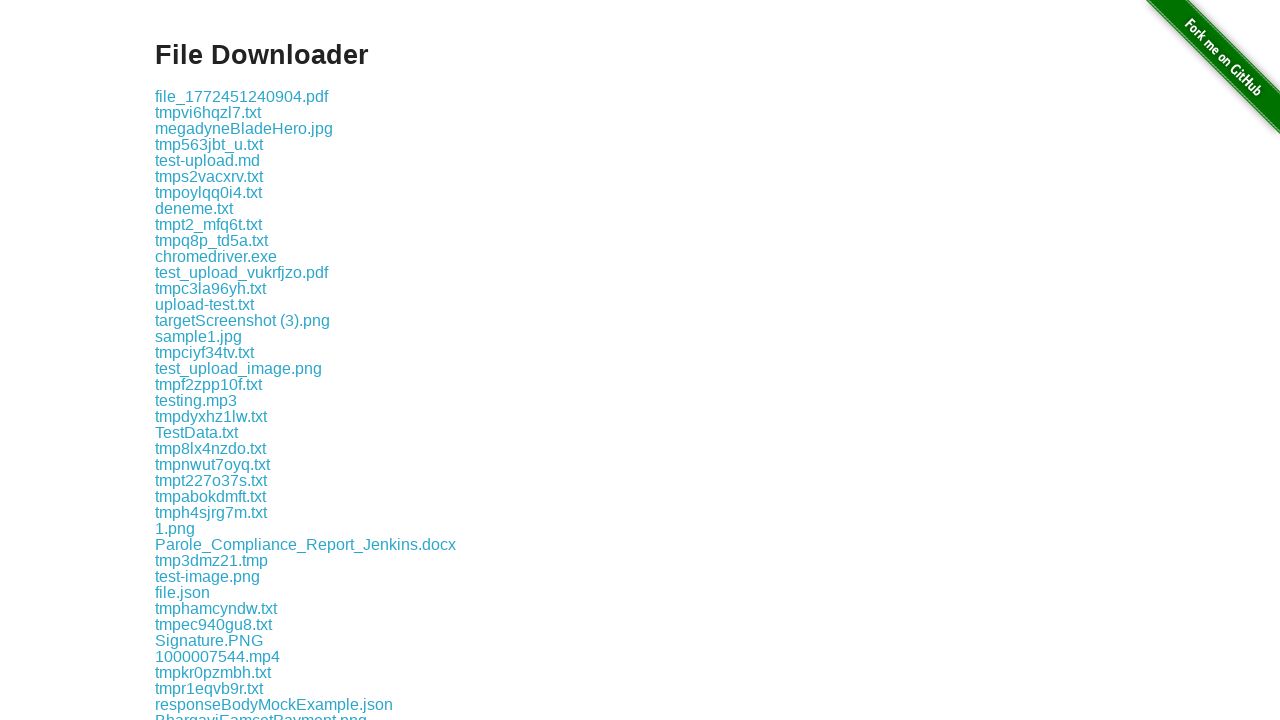

Retrieved file element at index 113
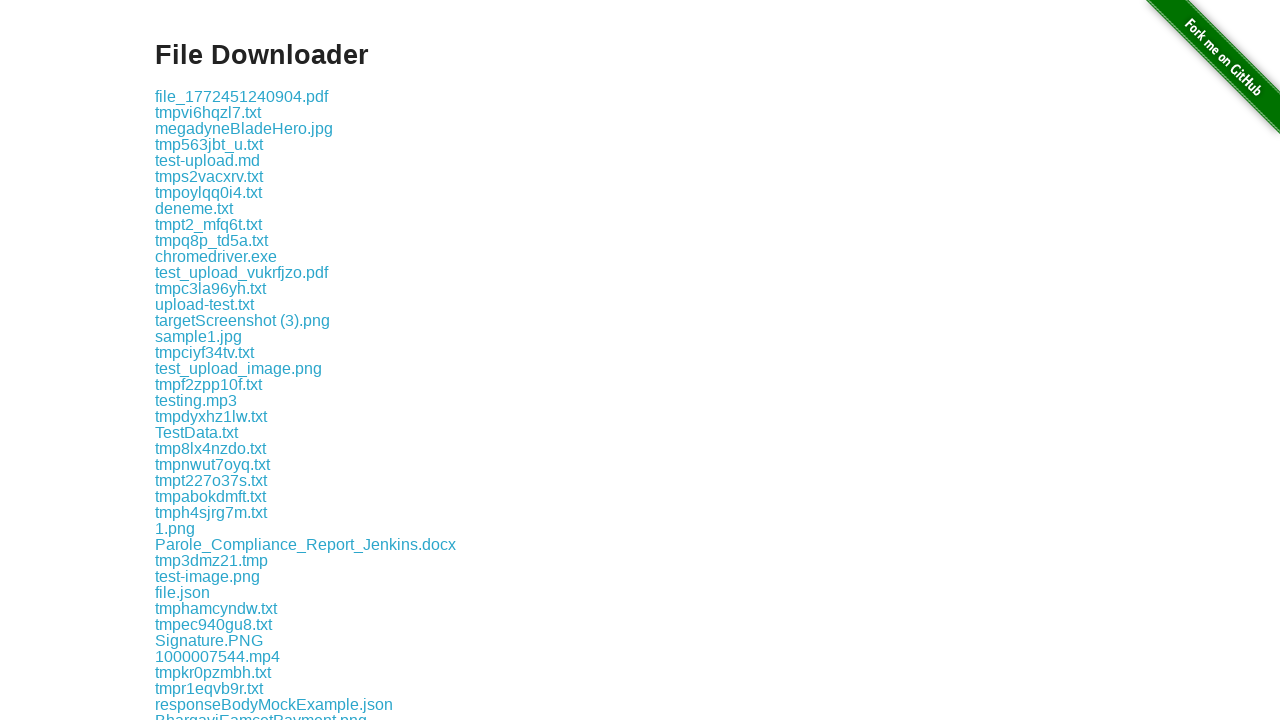

Got file name: dummy.txt
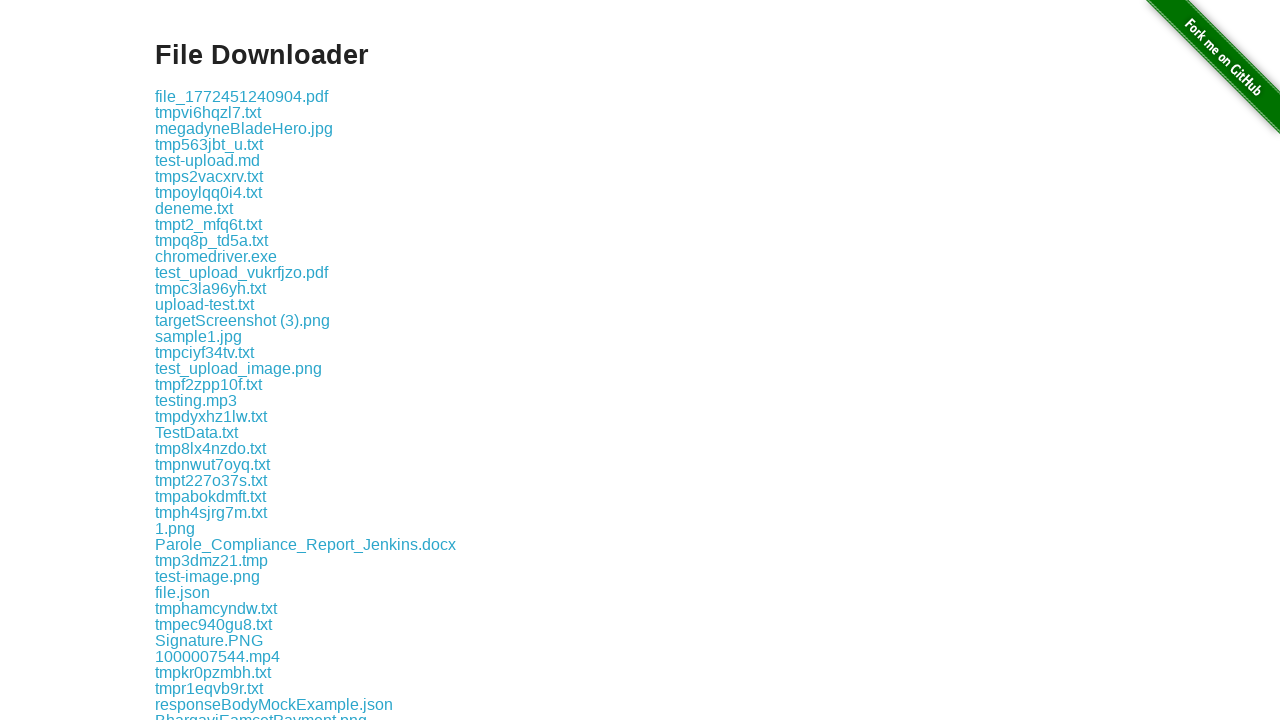

Retrieved file element at index 114
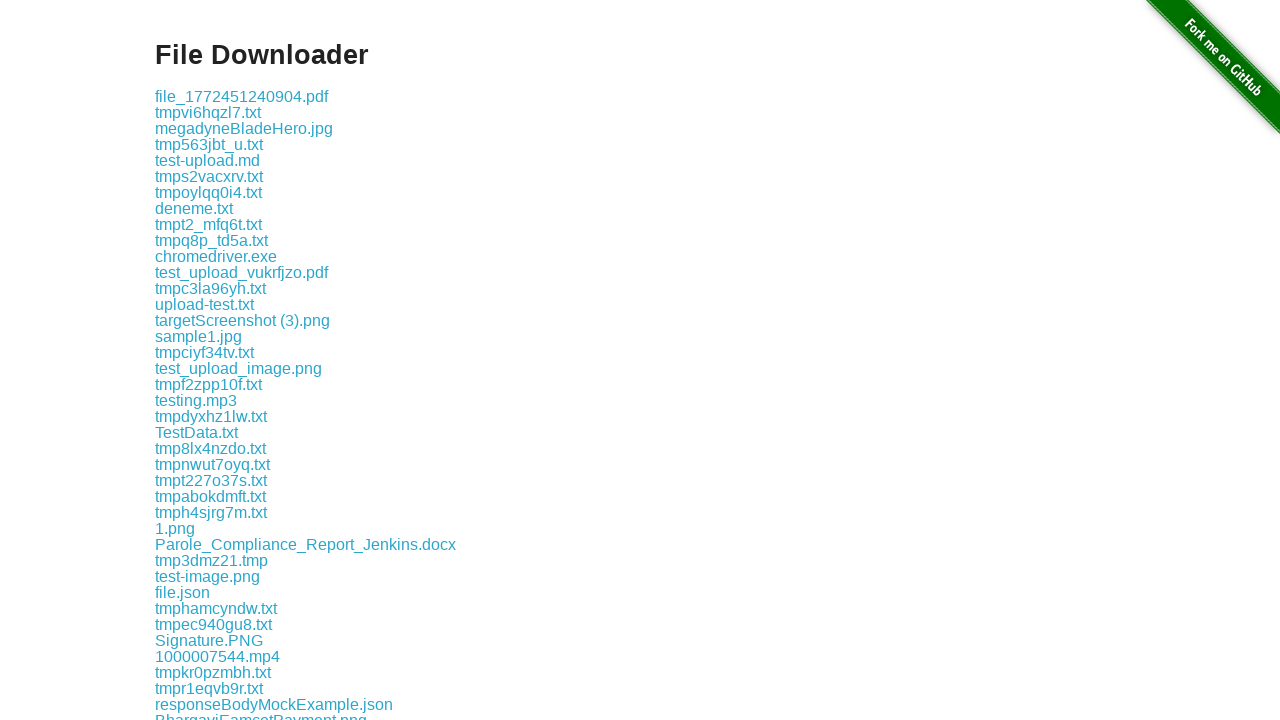

Got file name: tmpayovenko.txt
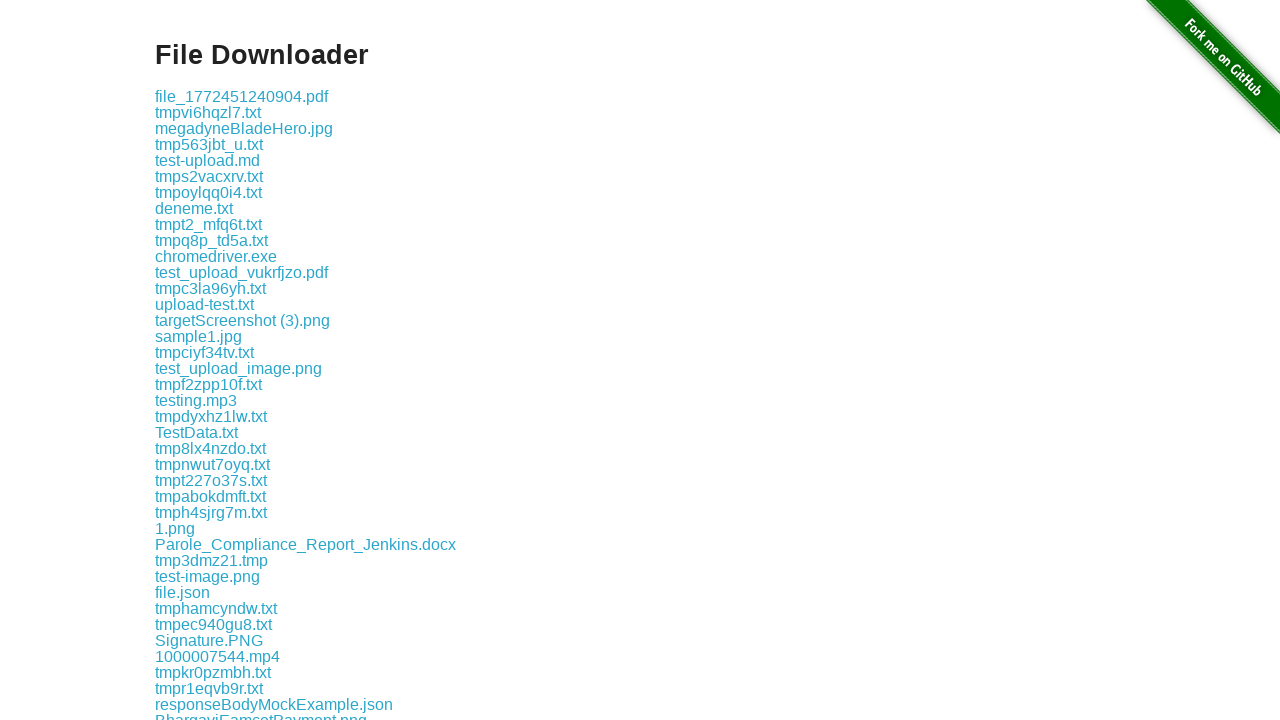

Retrieved file element at index 115
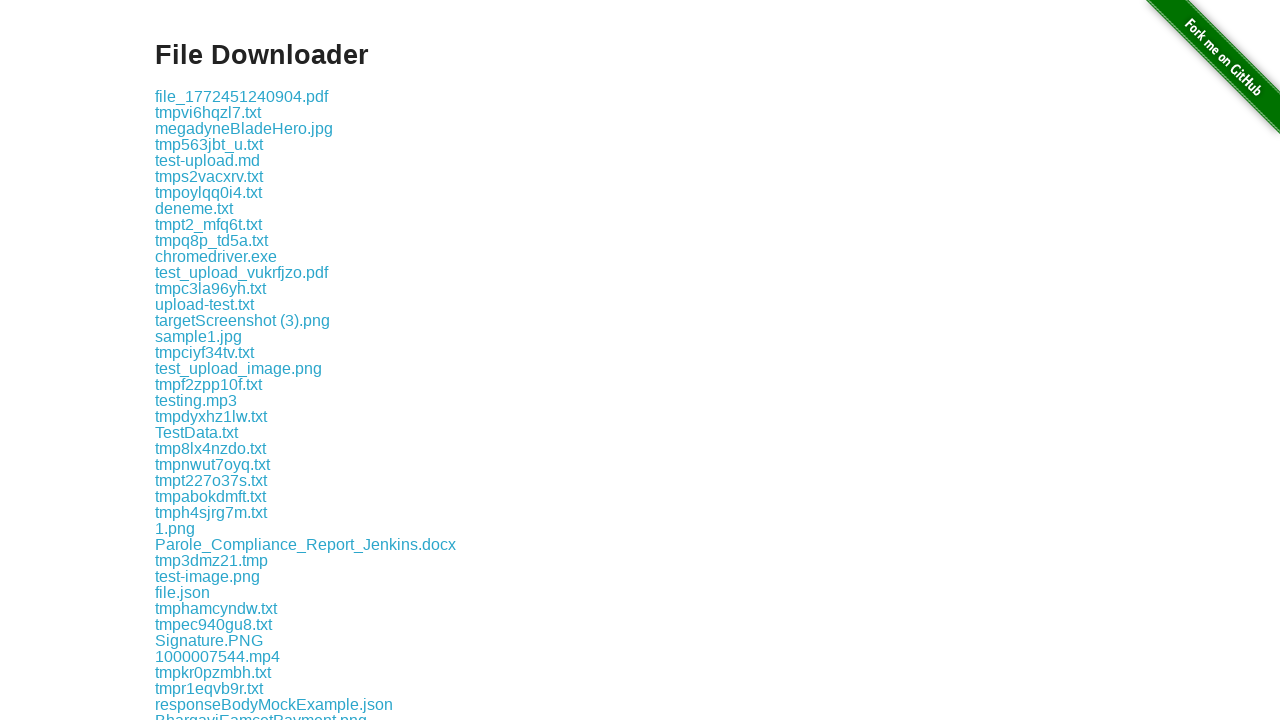

Got file name: tmpev646ee6.txt
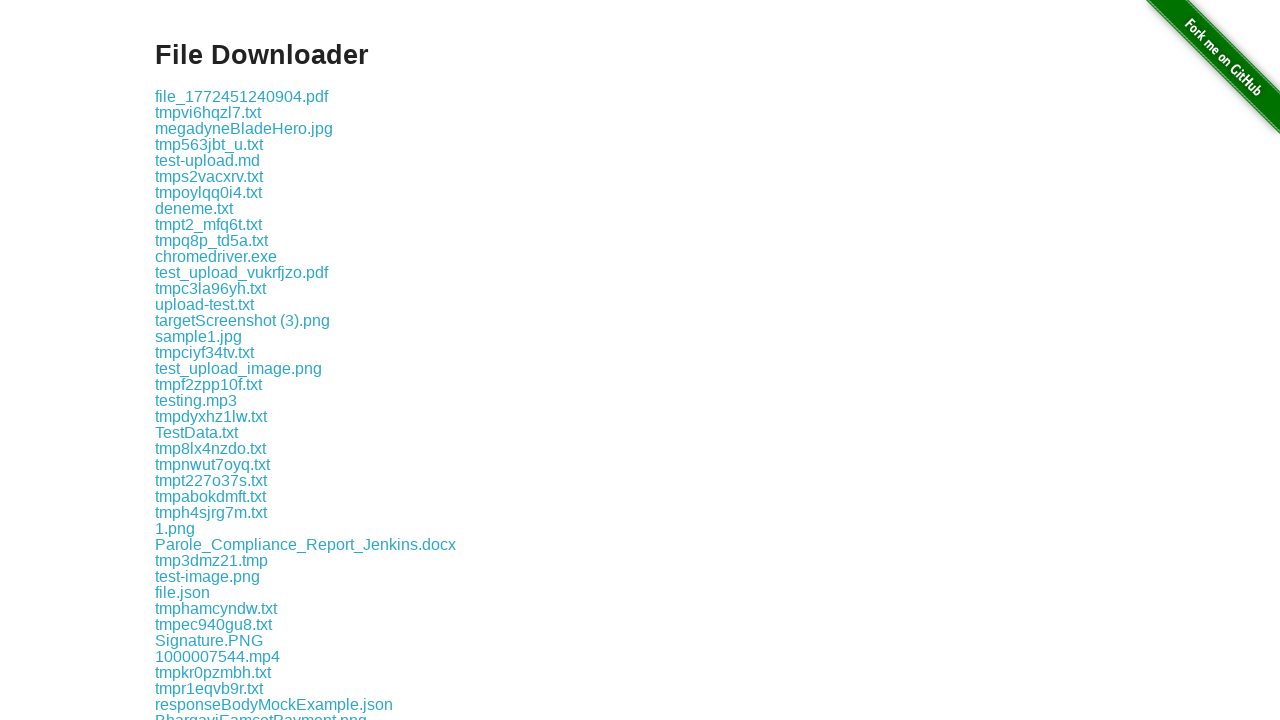

Retrieved file element at index 116
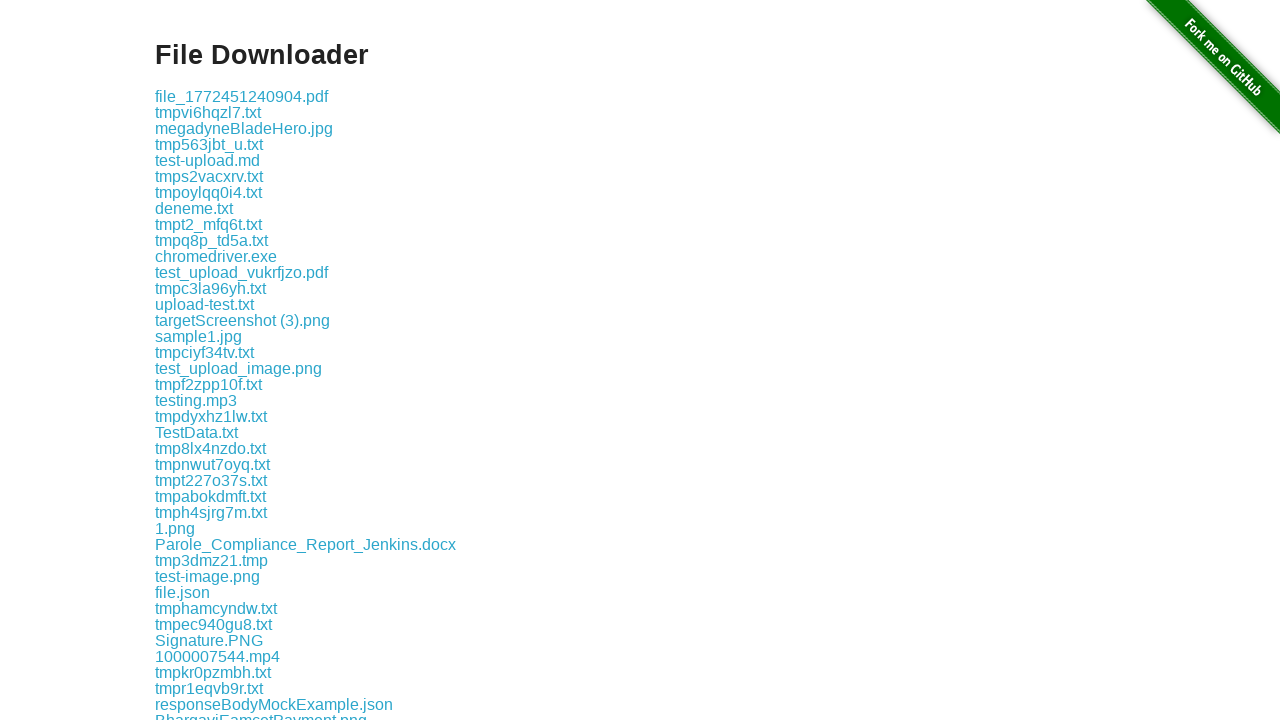

Got file name: tmpn2ekliet.txt
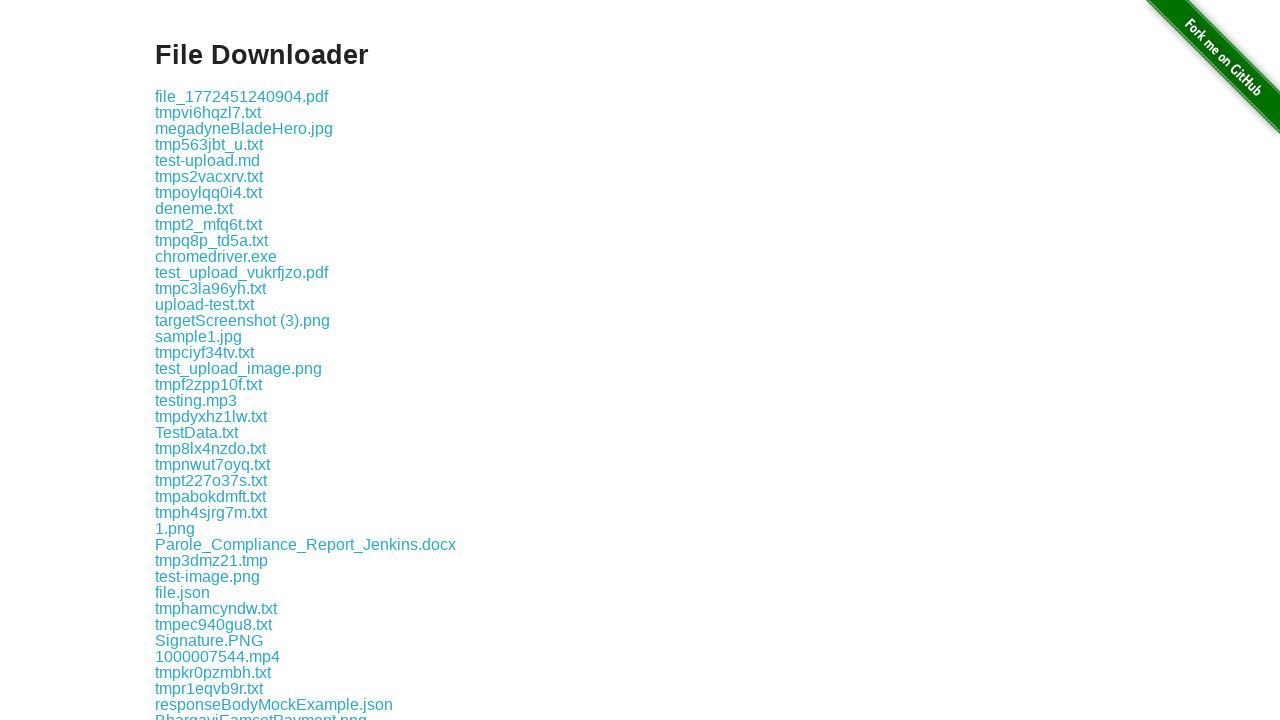

Retrieved file element at index 117
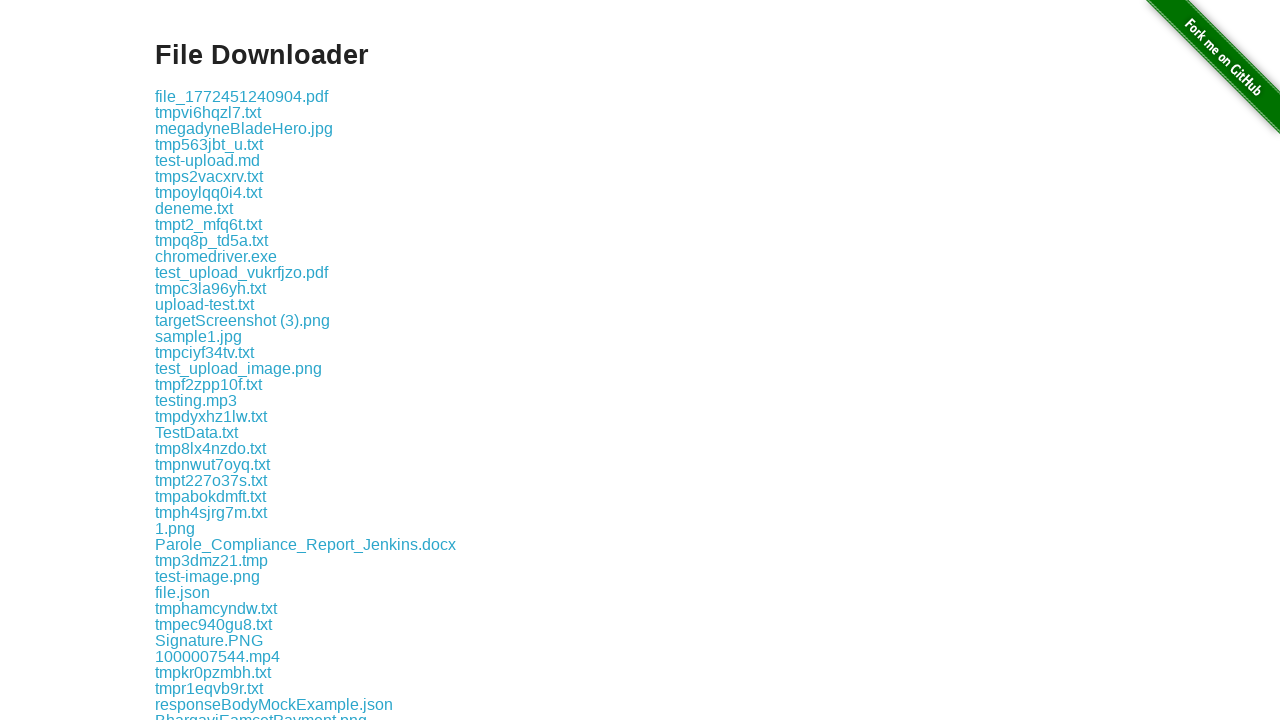

Got file name: tmp3z09eury.txt
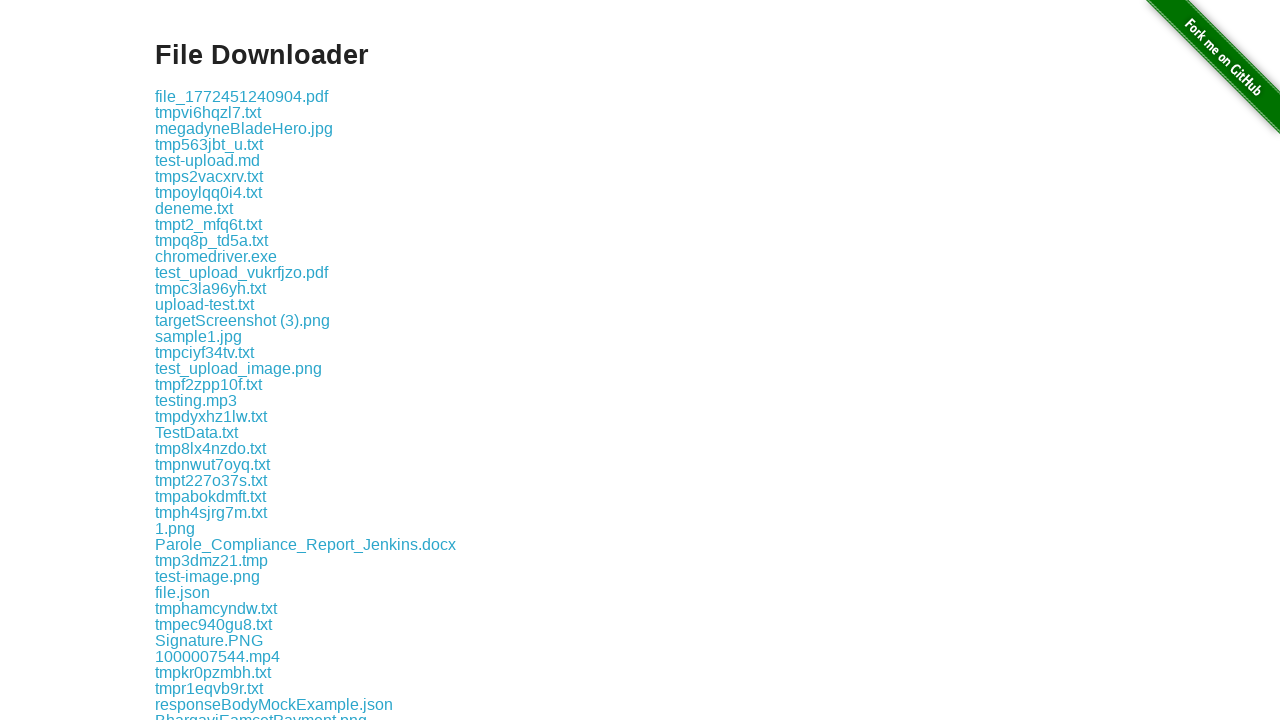

Retrieved file element at index 118
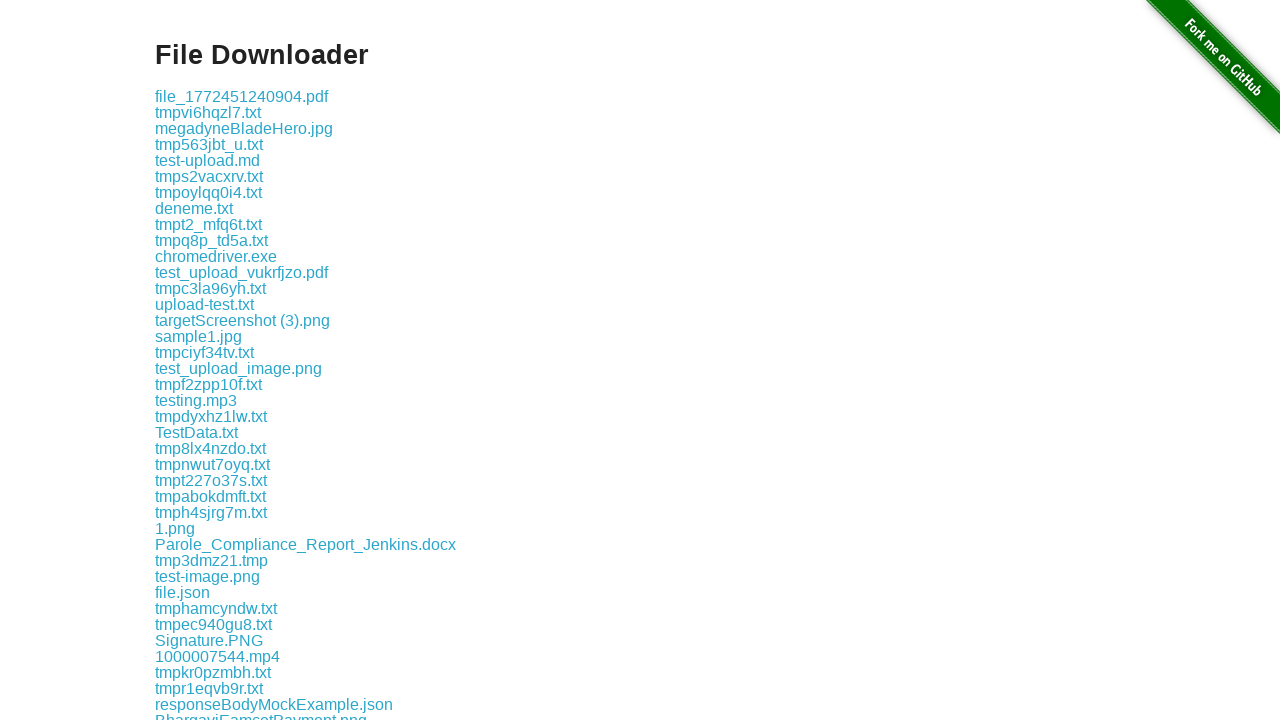

Got file name: test-upload-file.txt
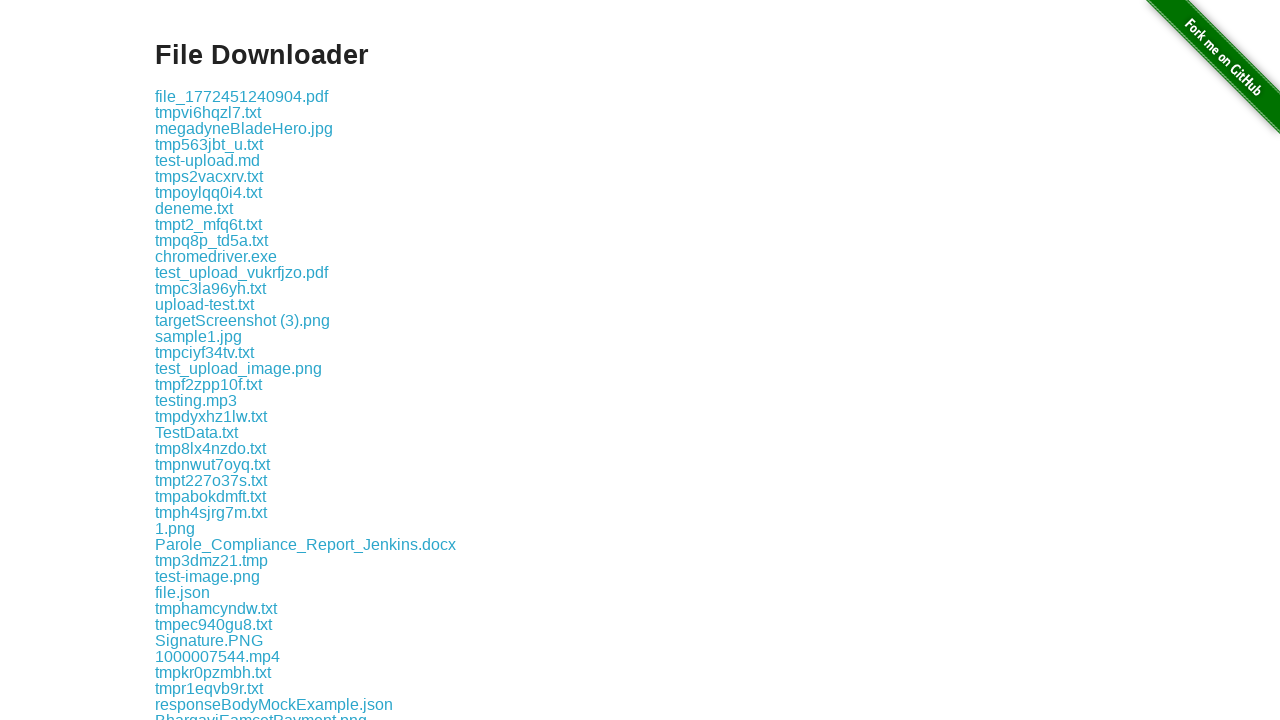

Retrieved file element at index 119
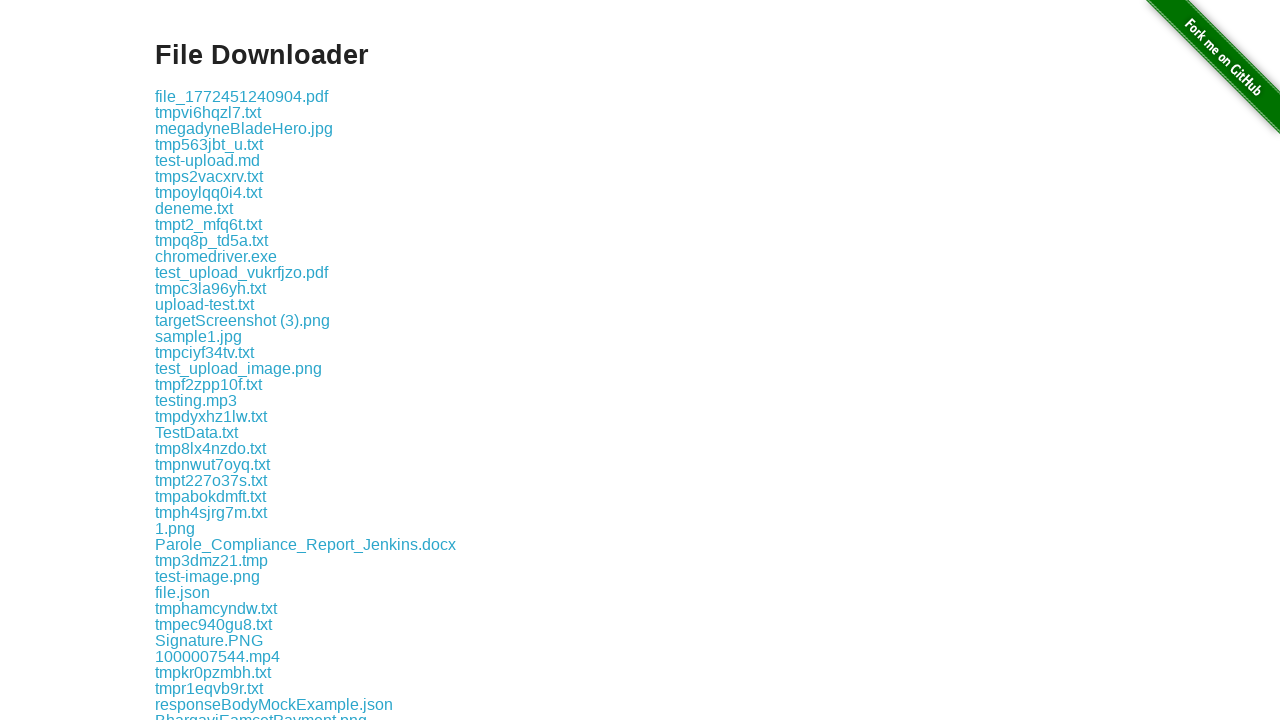

Got file name: sample_upload.txt
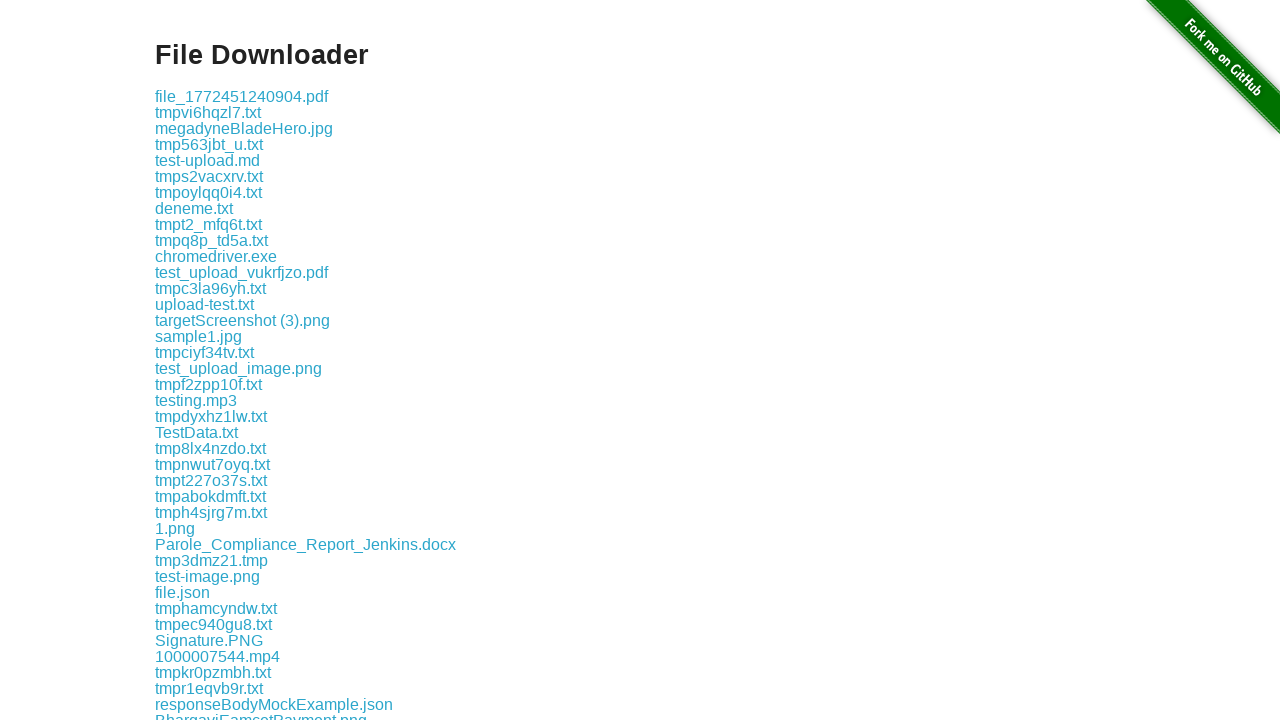

Retrieved file element at index 120
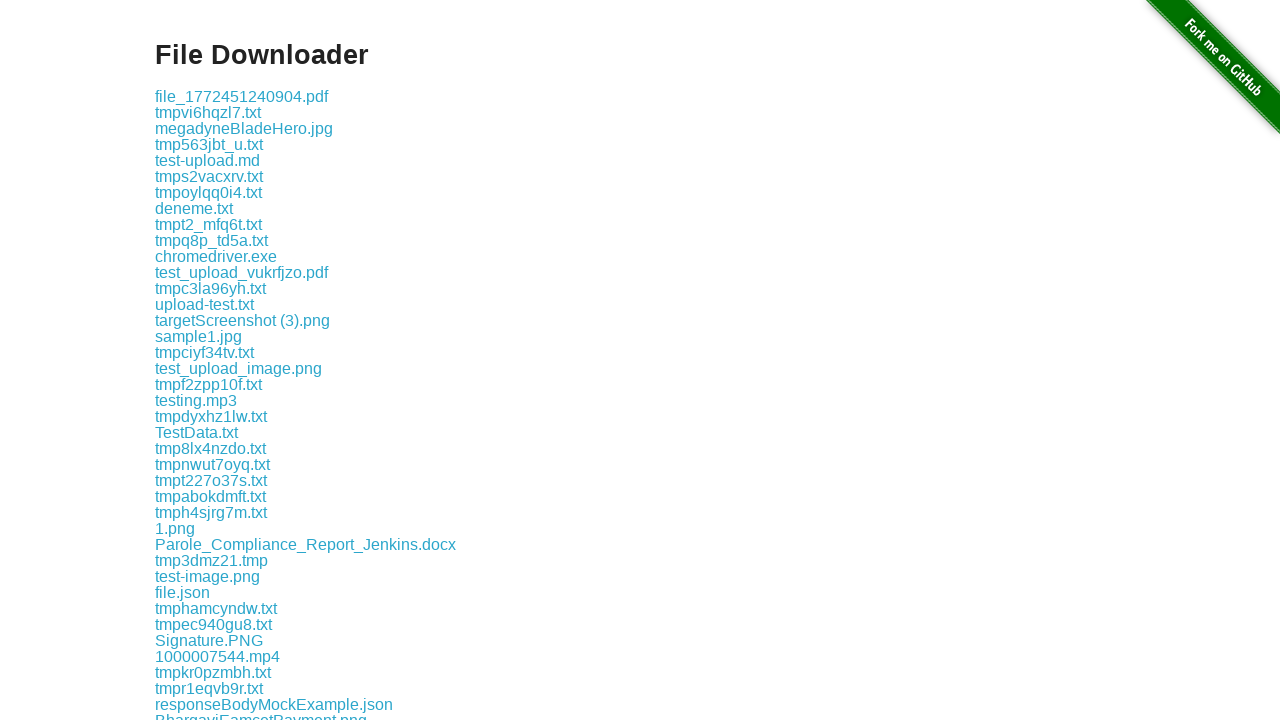

Got file name: tmpgfsr5rd0.txt
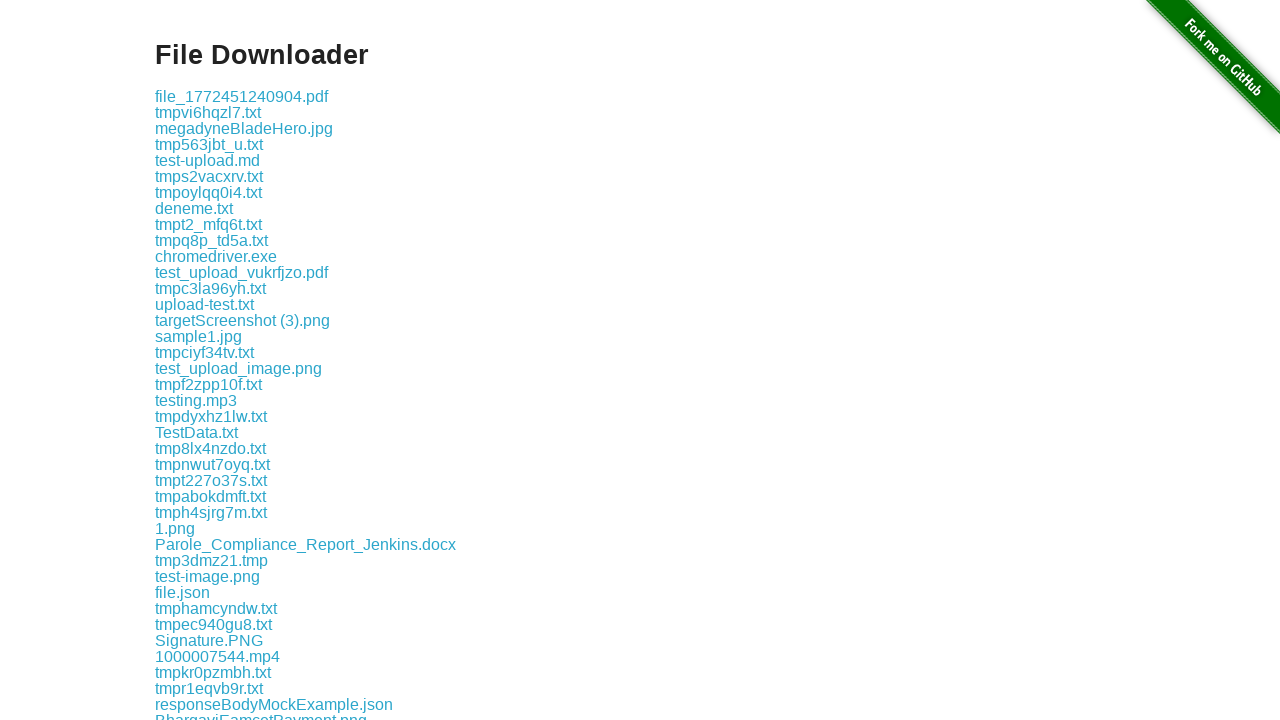

Retrieved file element at index 121
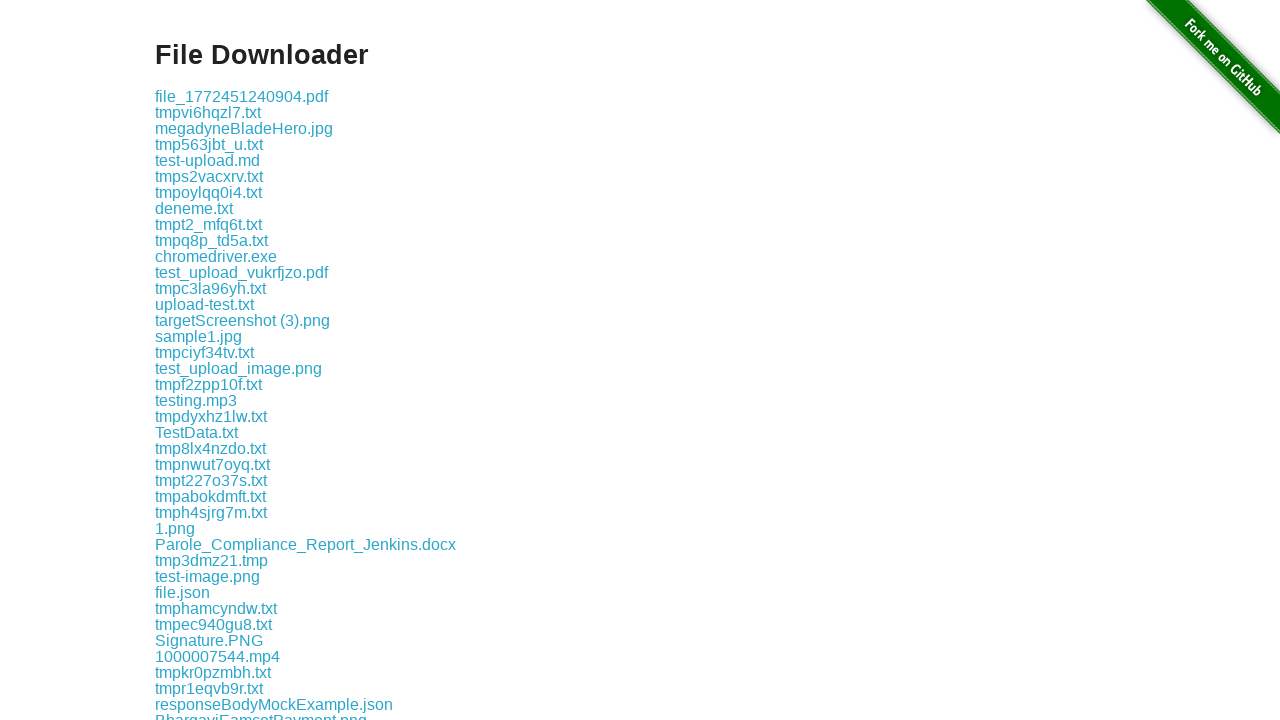

Got file name: python_Learning.png
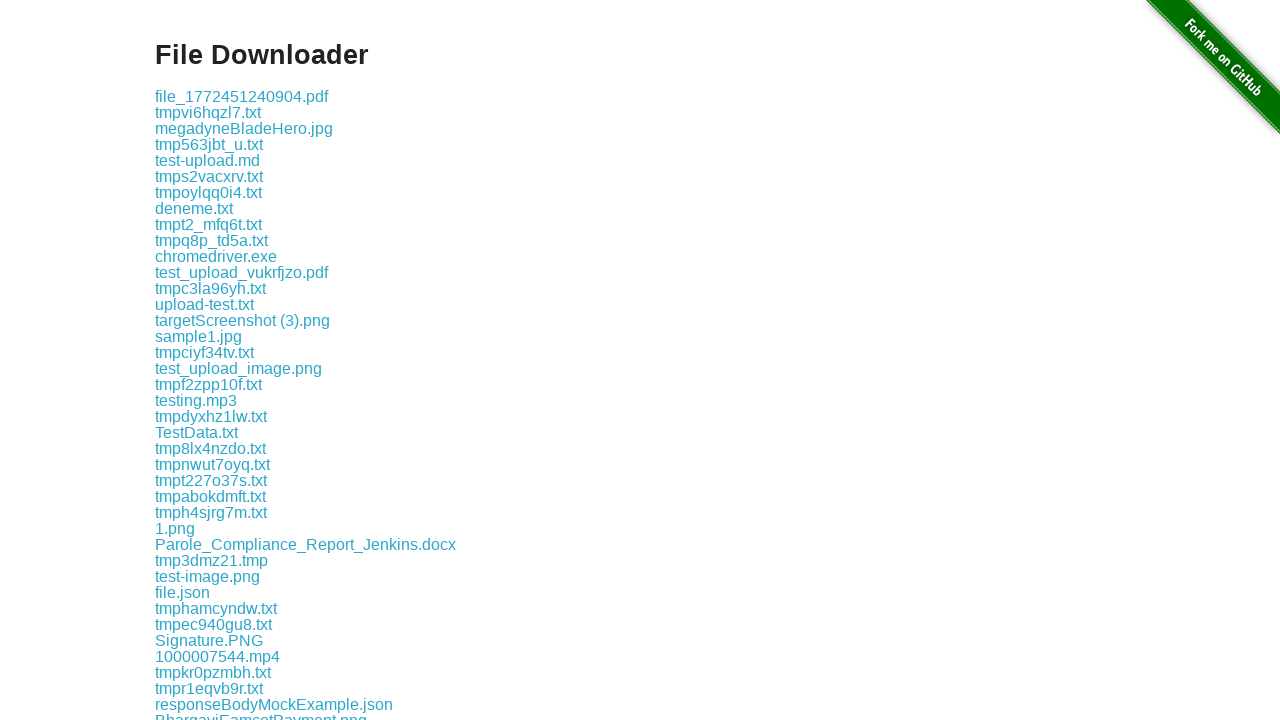

Retrieved file element at index 122
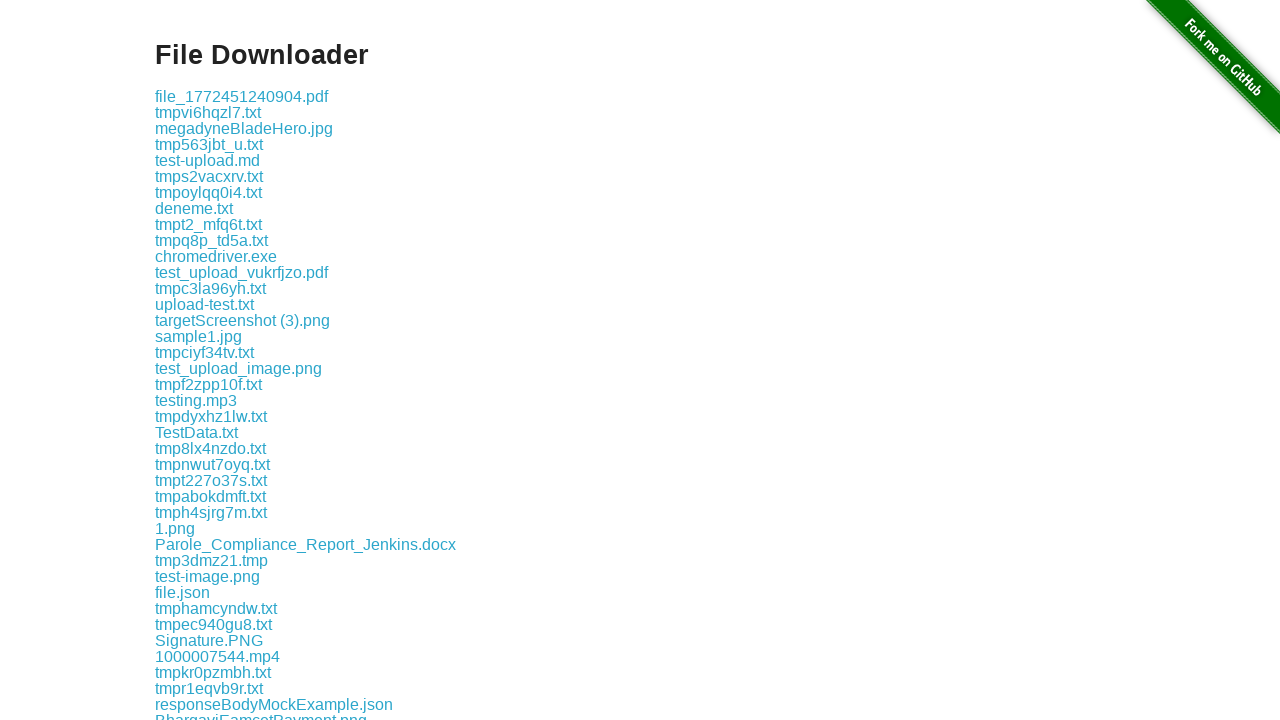

Got file name: test-upload.svg
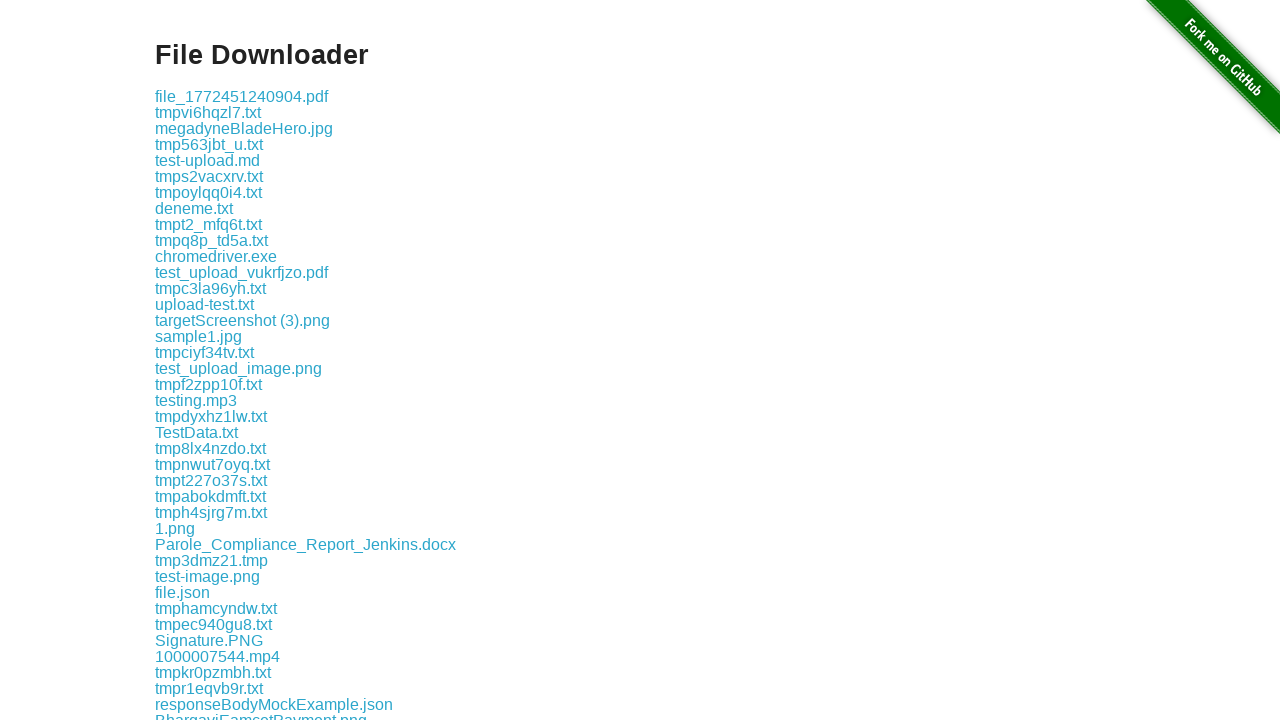

Retrieved file element at index 123
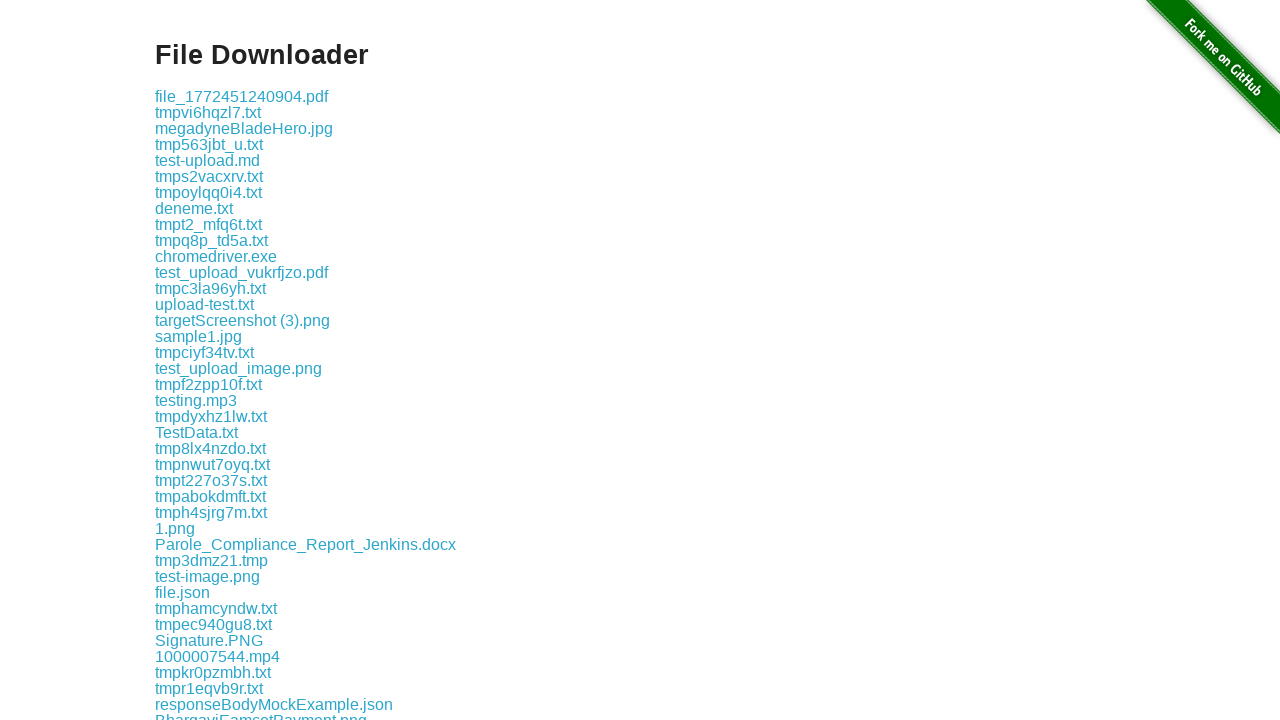

Got file name: tmp9n1mq4ux.txt
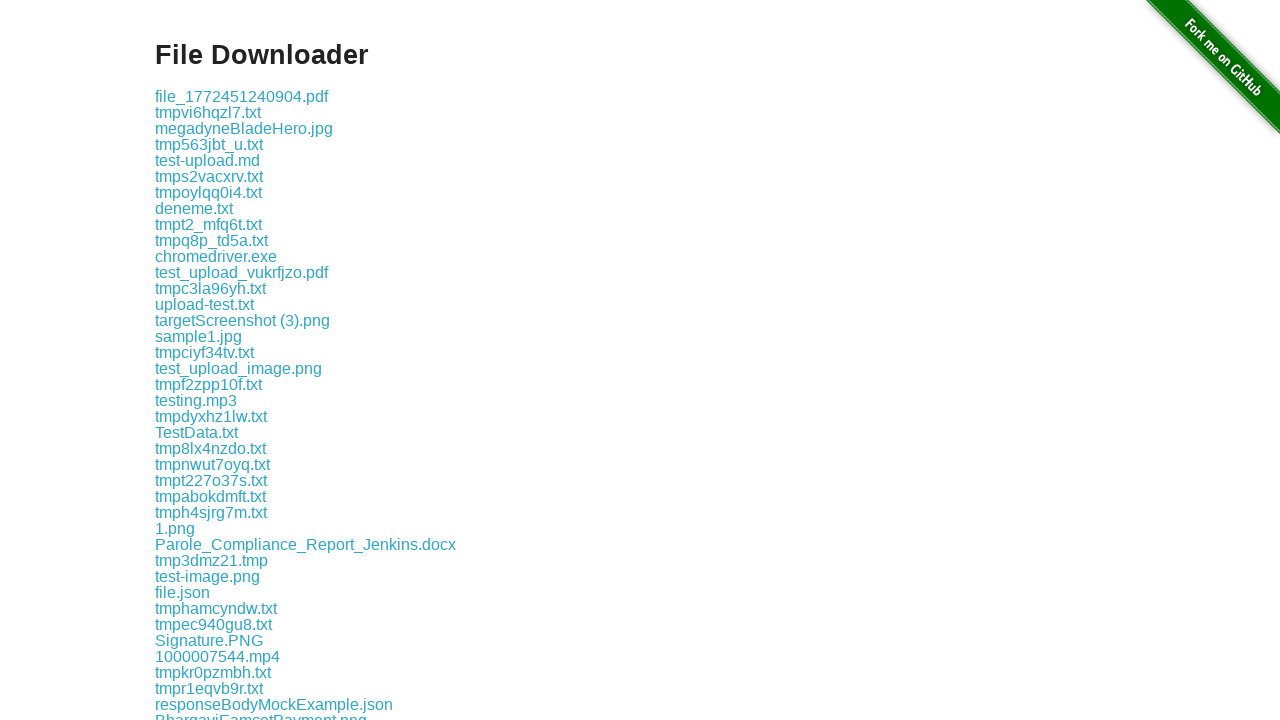

Retrieved file element at index 124
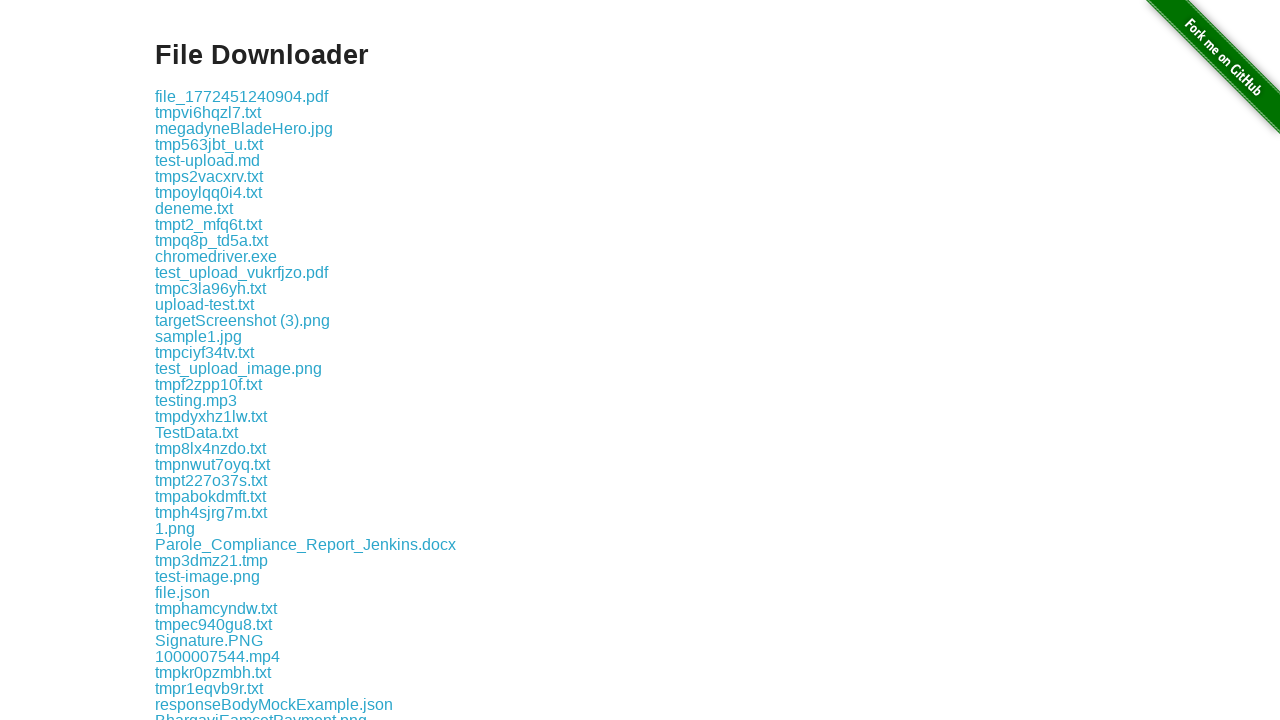

Got file name: tmpymk20u8e.txt
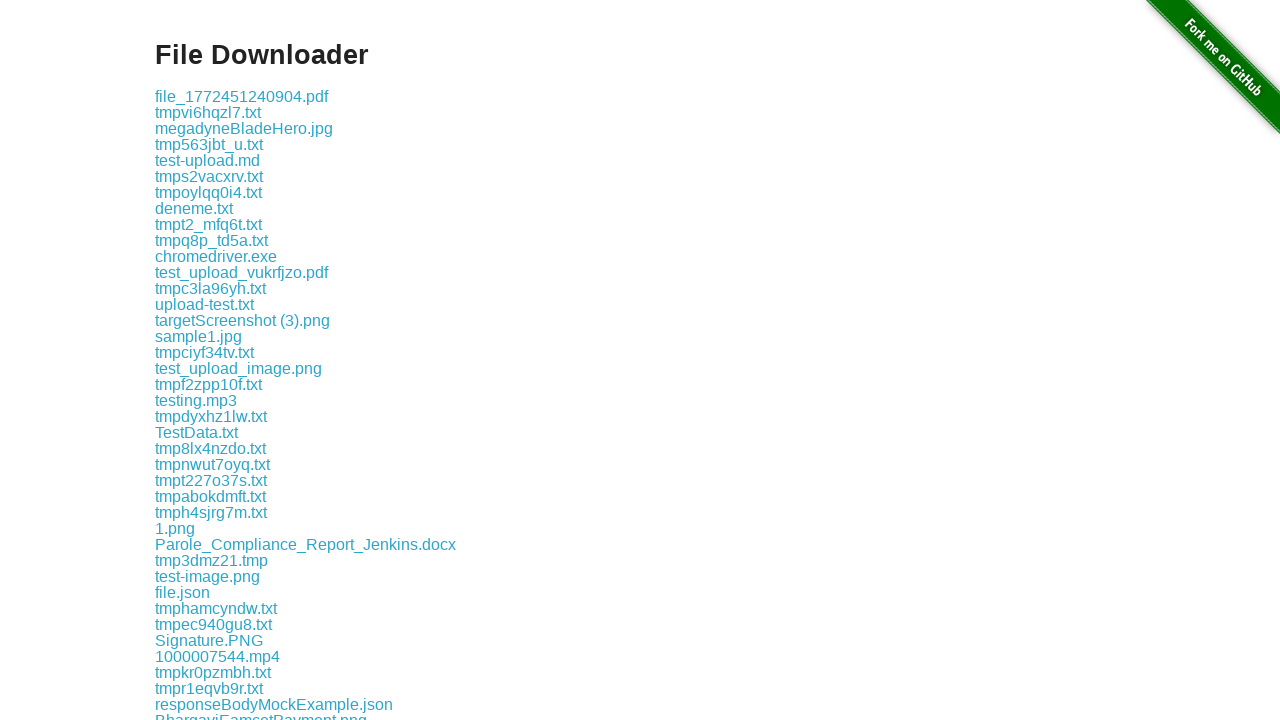

Retrieved file element at index 125
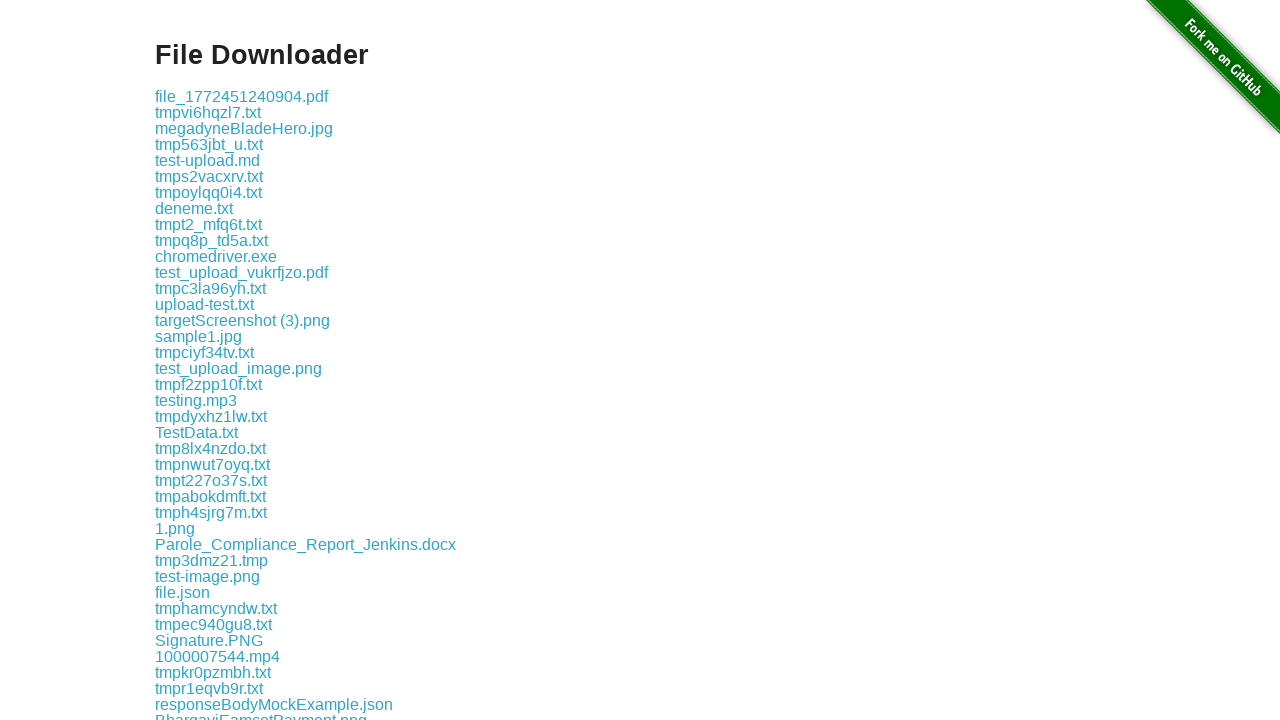

Got file name: tmp44mw_7k5.txt
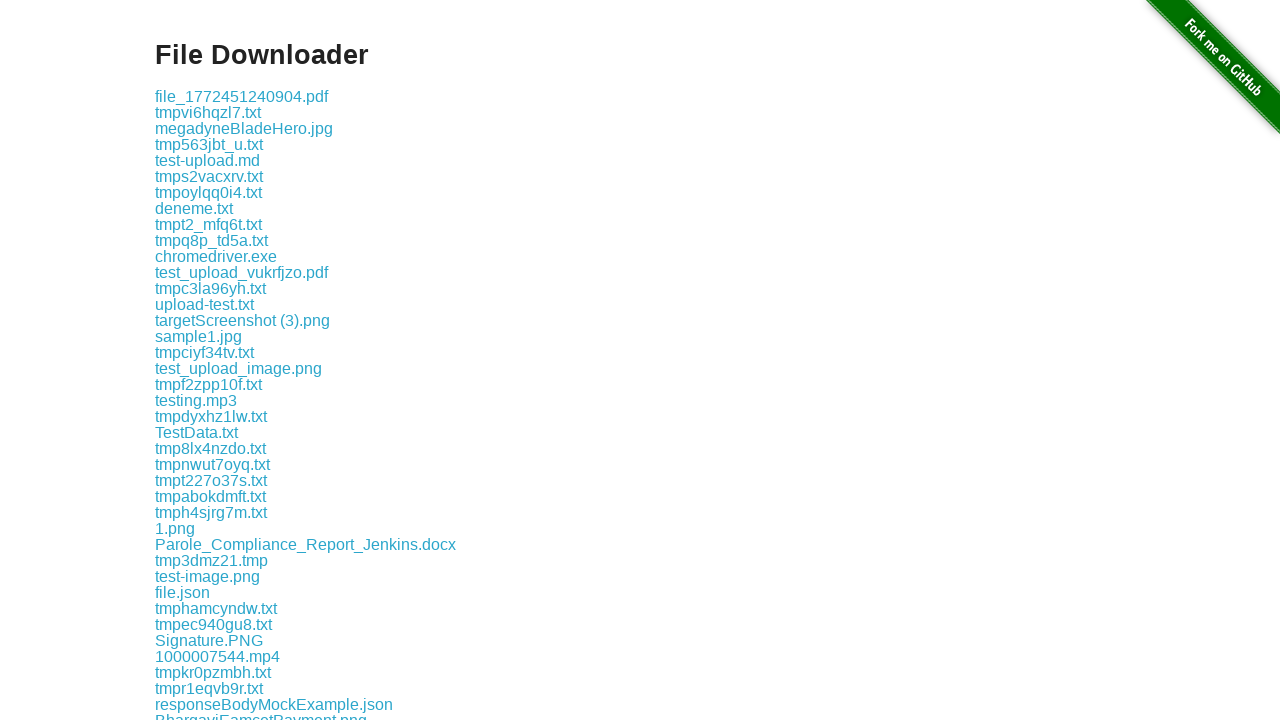

Retrieved file element at index 126
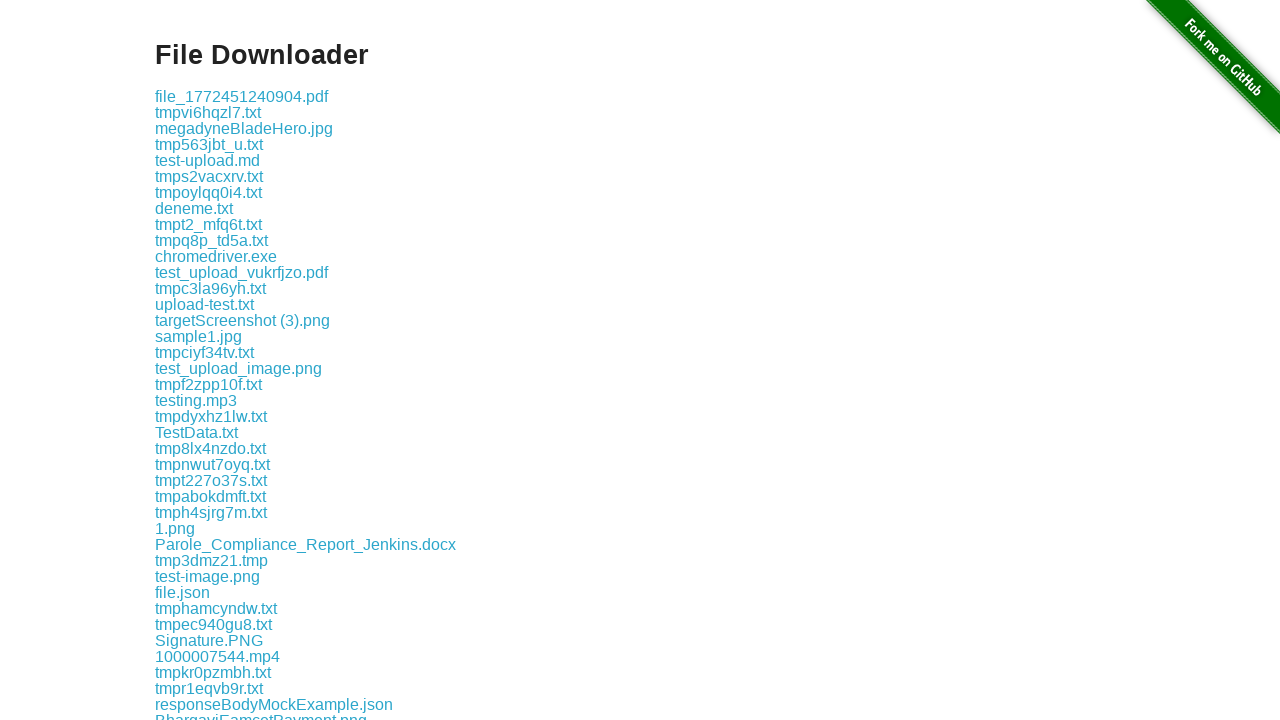

Got file name: tmpuiijpcrx.txt
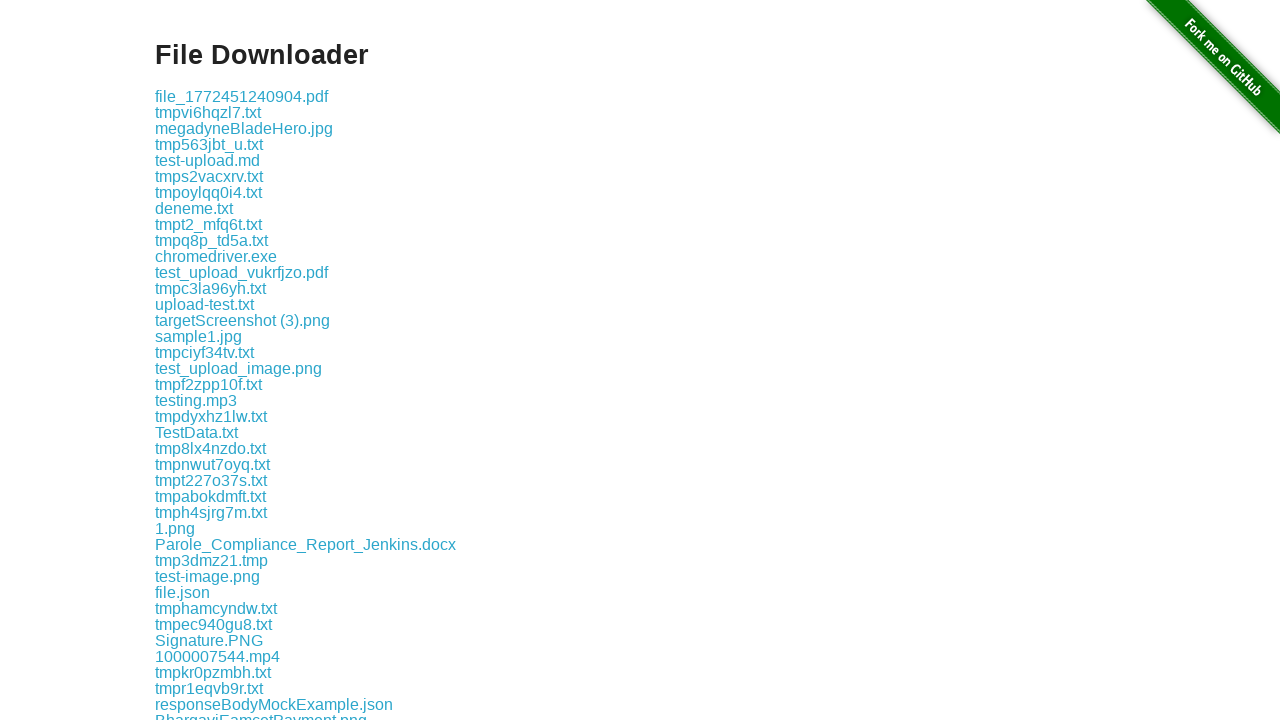

Retrieved file element at index 127
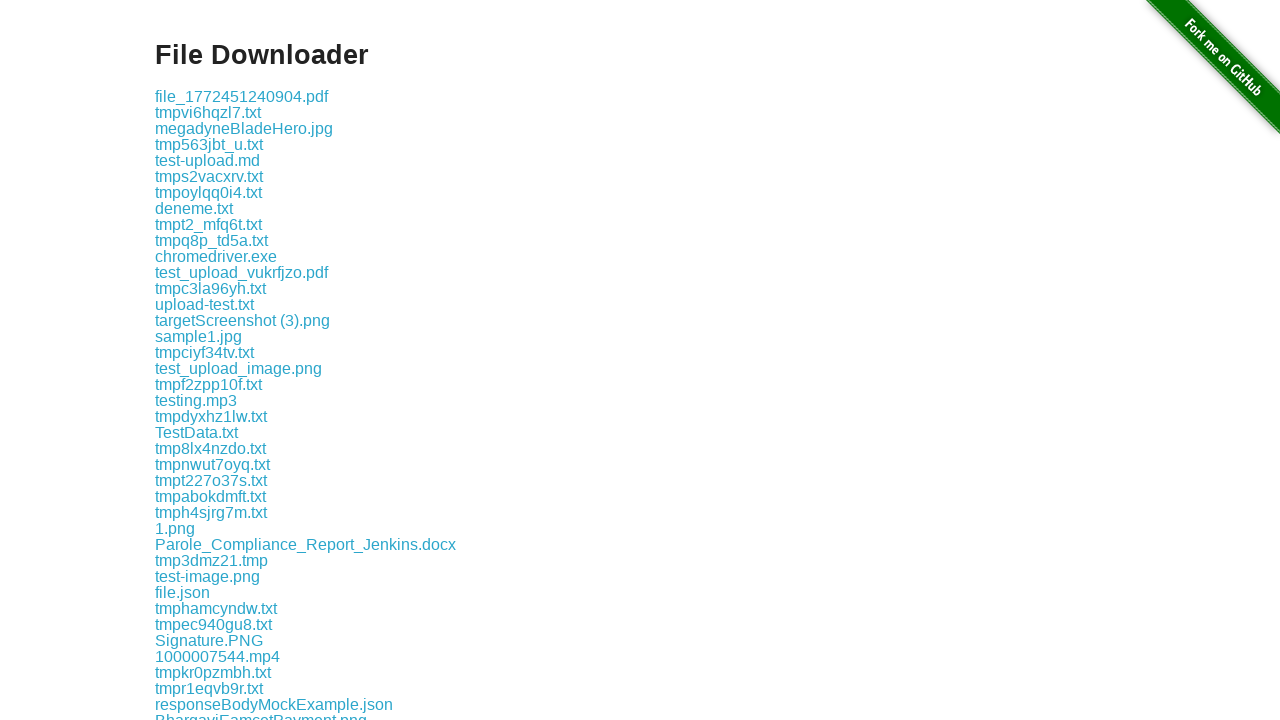

Got file name: tmp0oepxrmn.txt
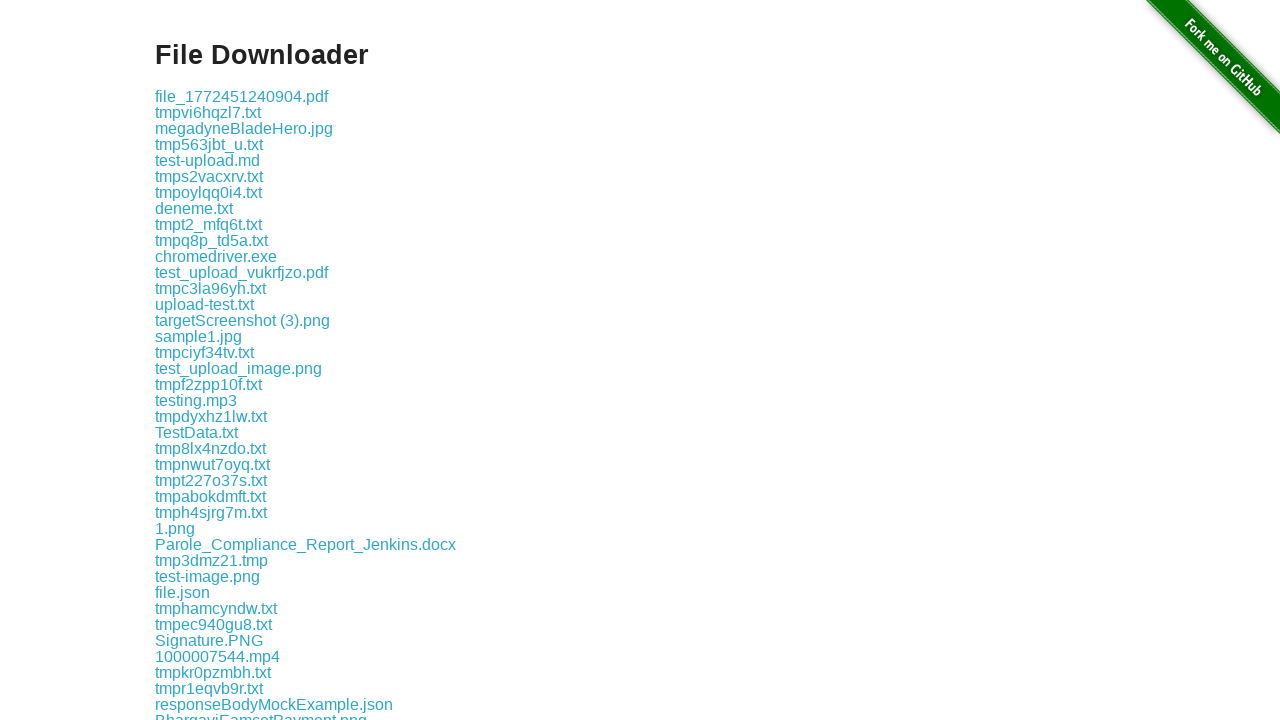

Retrieved file element at index 128
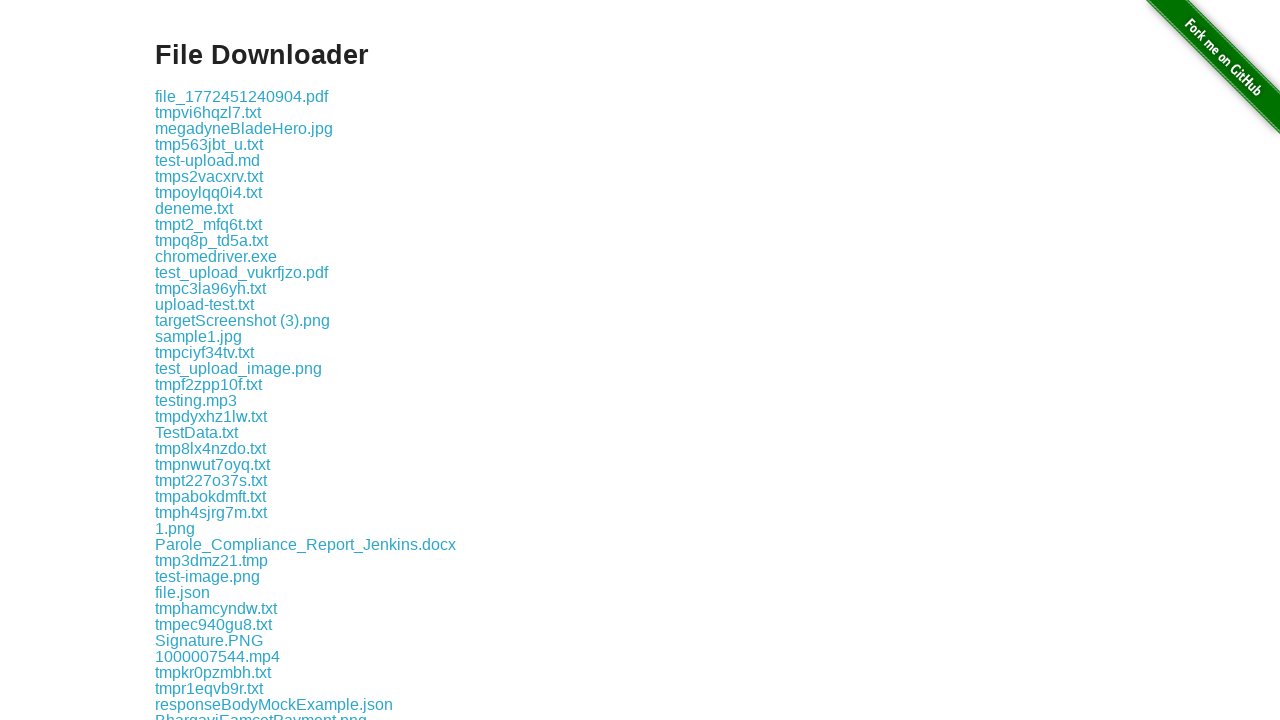

Got file name: test-document.jpg
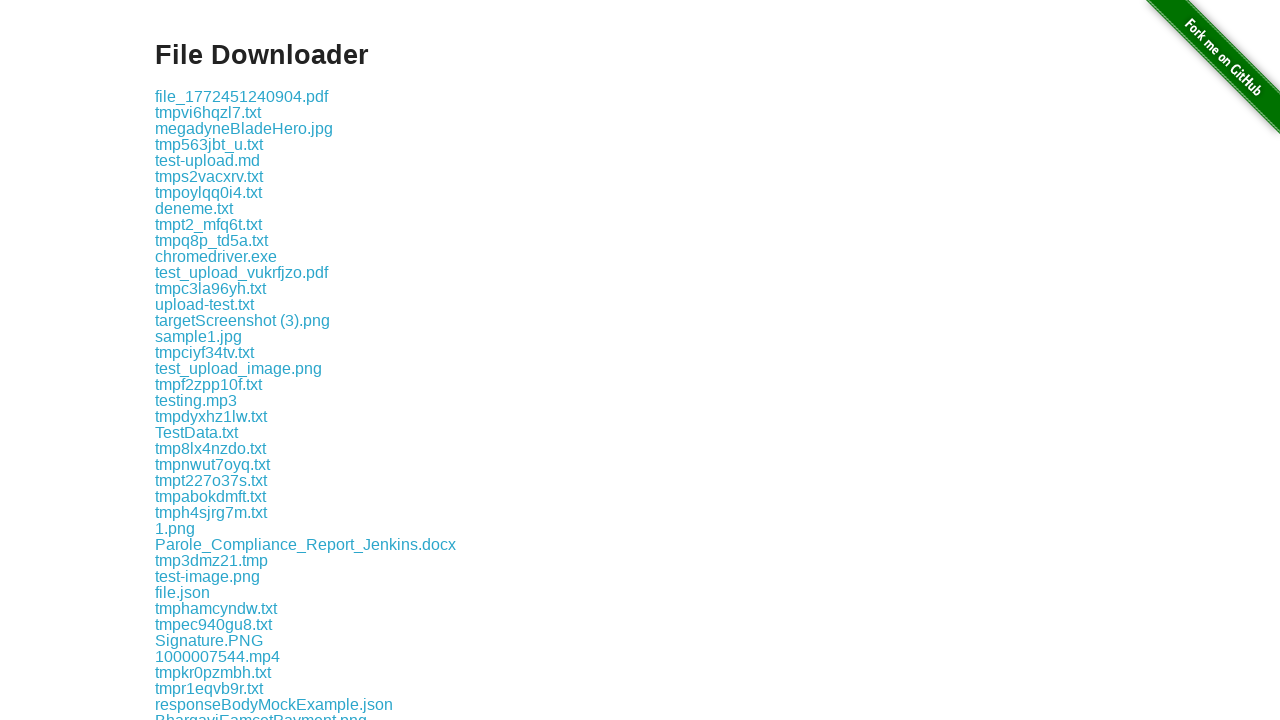

Retrieved file element at index 129
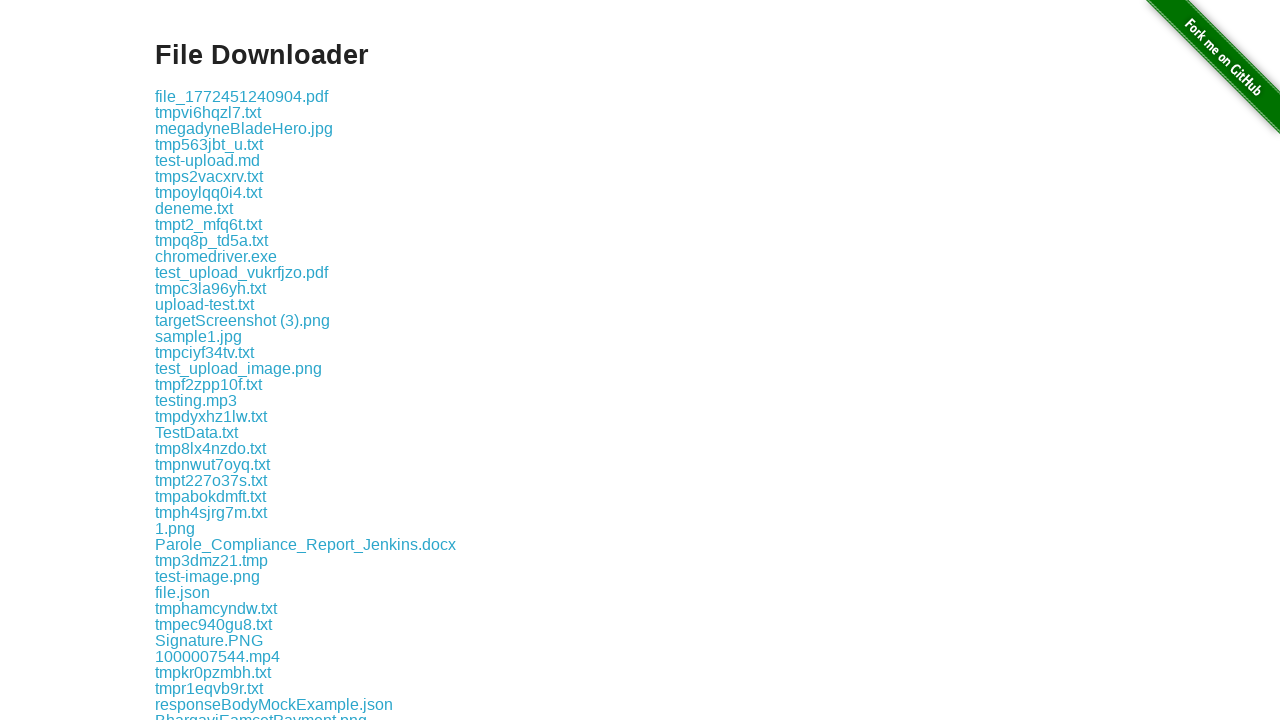

Got file name: TestDocument.pdf
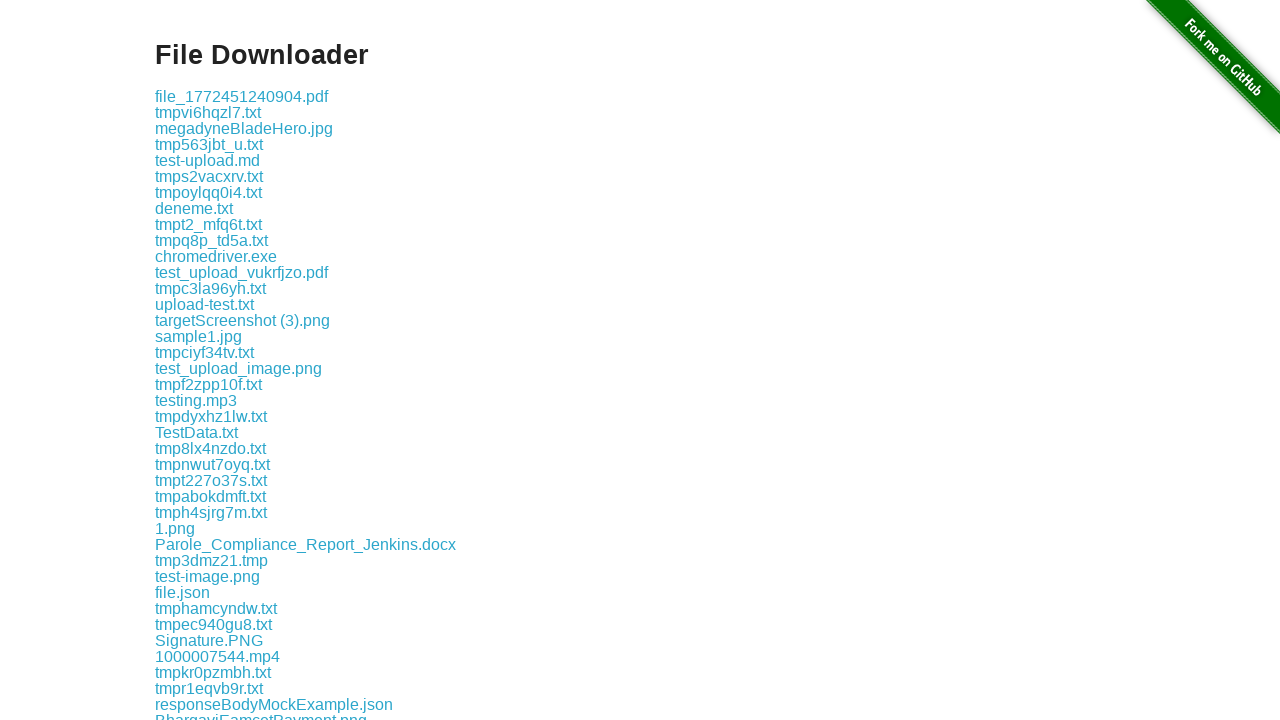

Retrieved file element at index 130
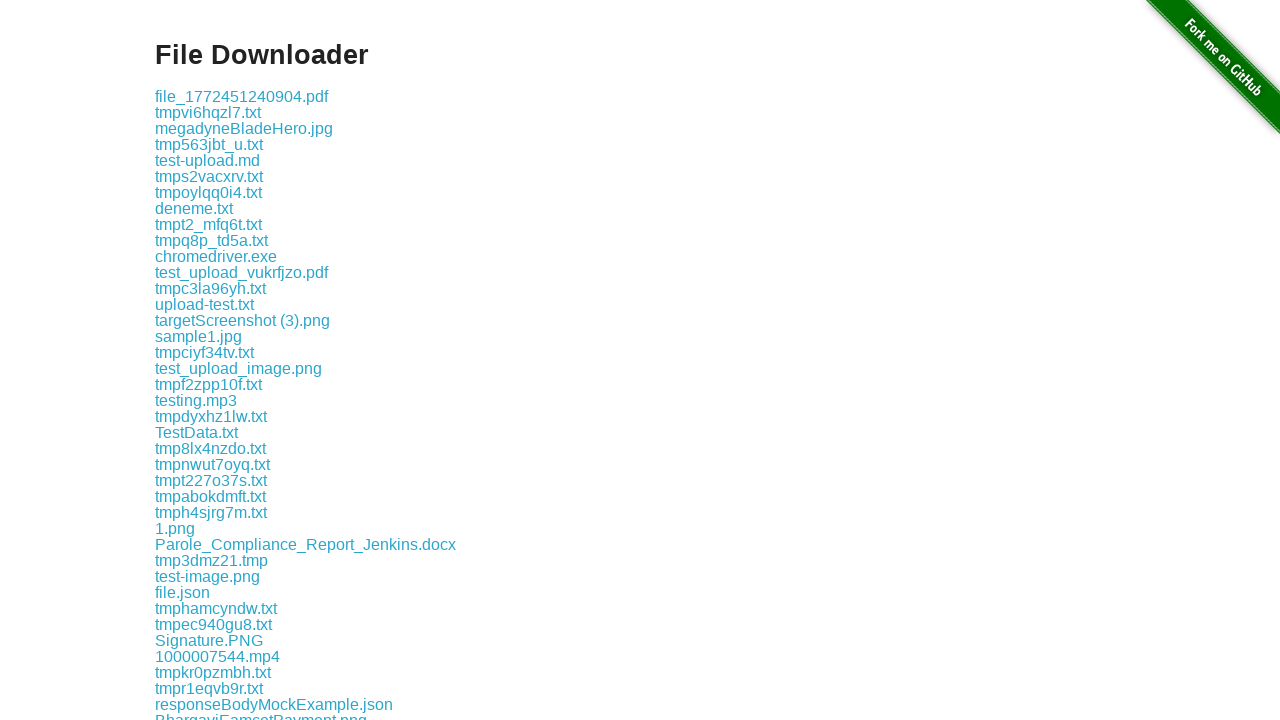

Got file name: ArrayExample.java
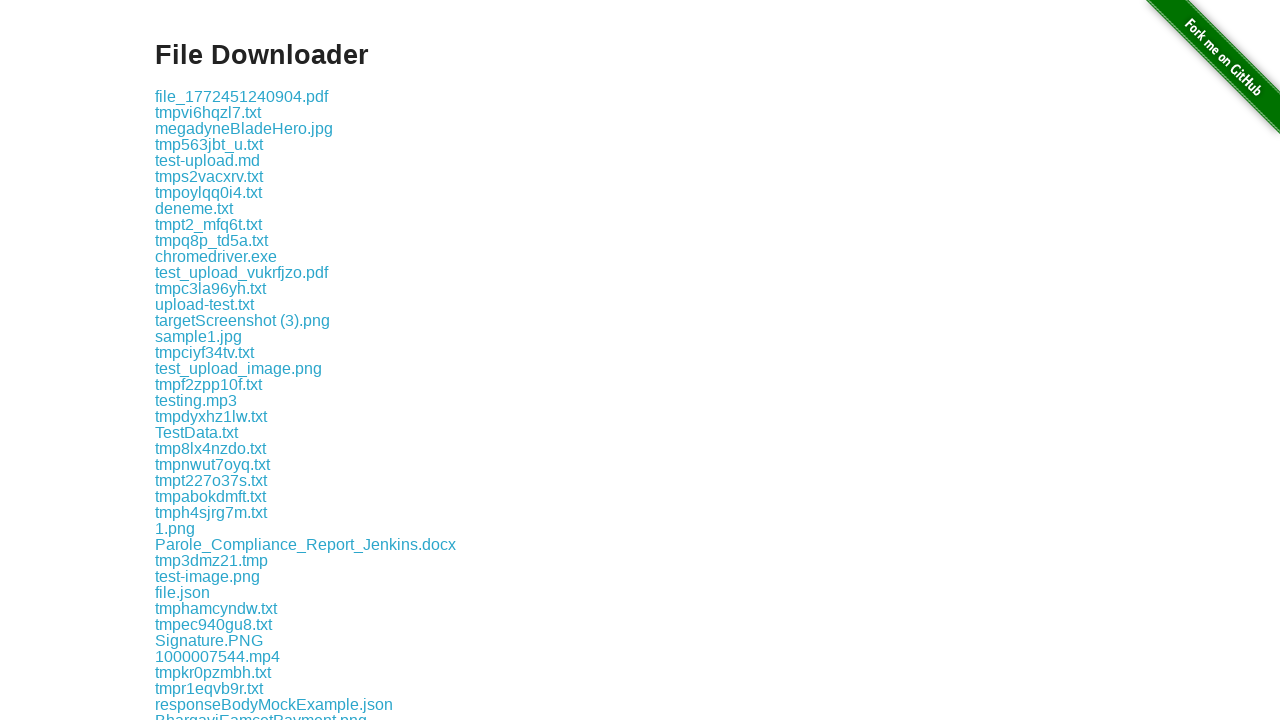

Retrieved file element at index 131
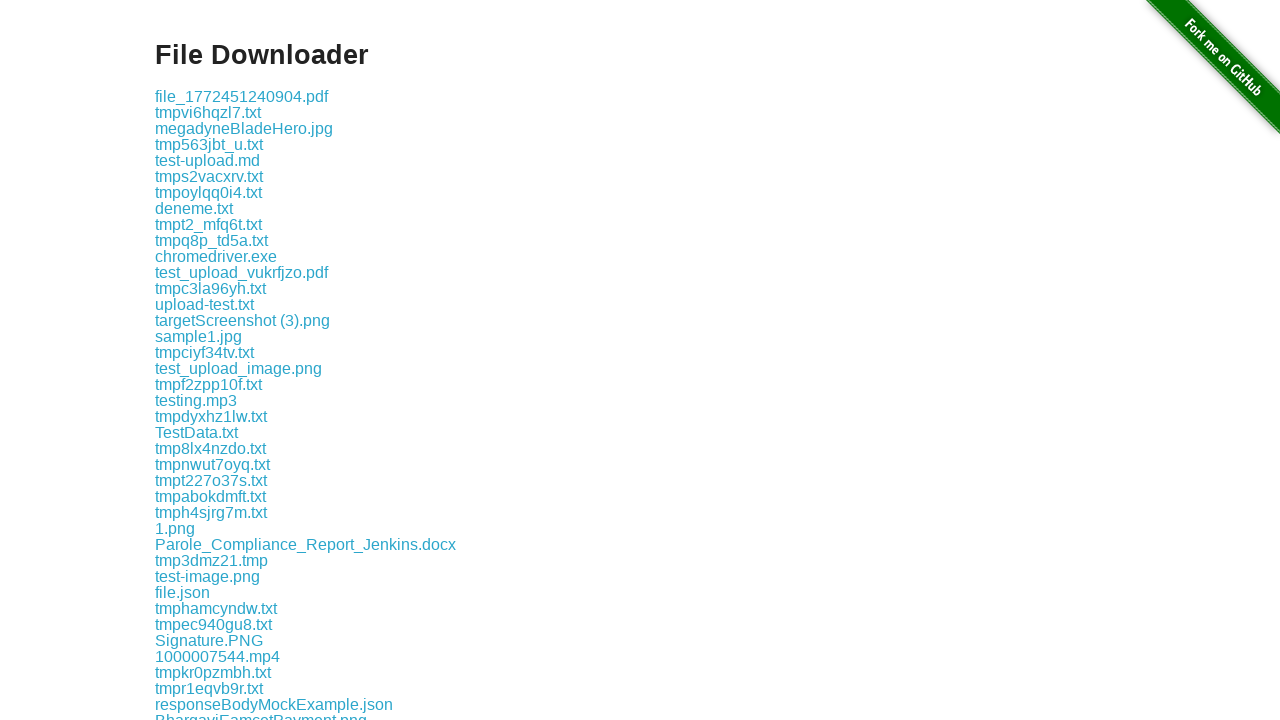

Got file name: tmp1glosr2r.txt
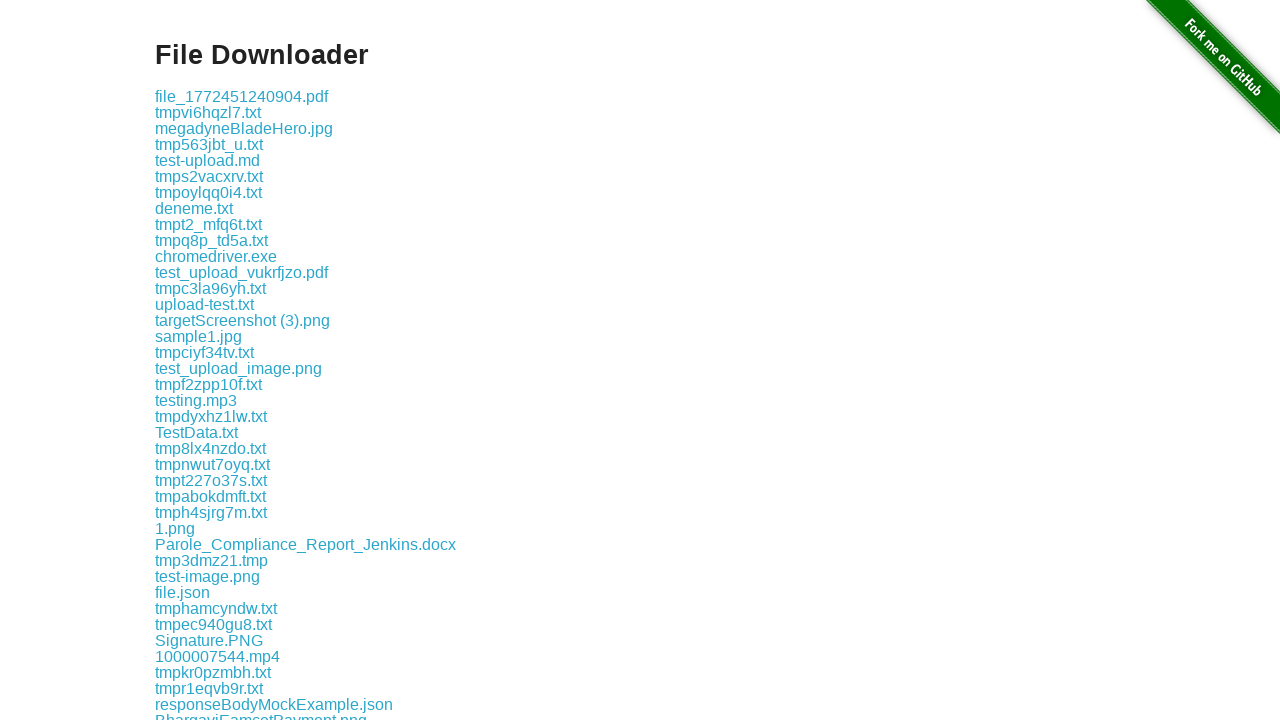

Retrieved file element at index 132
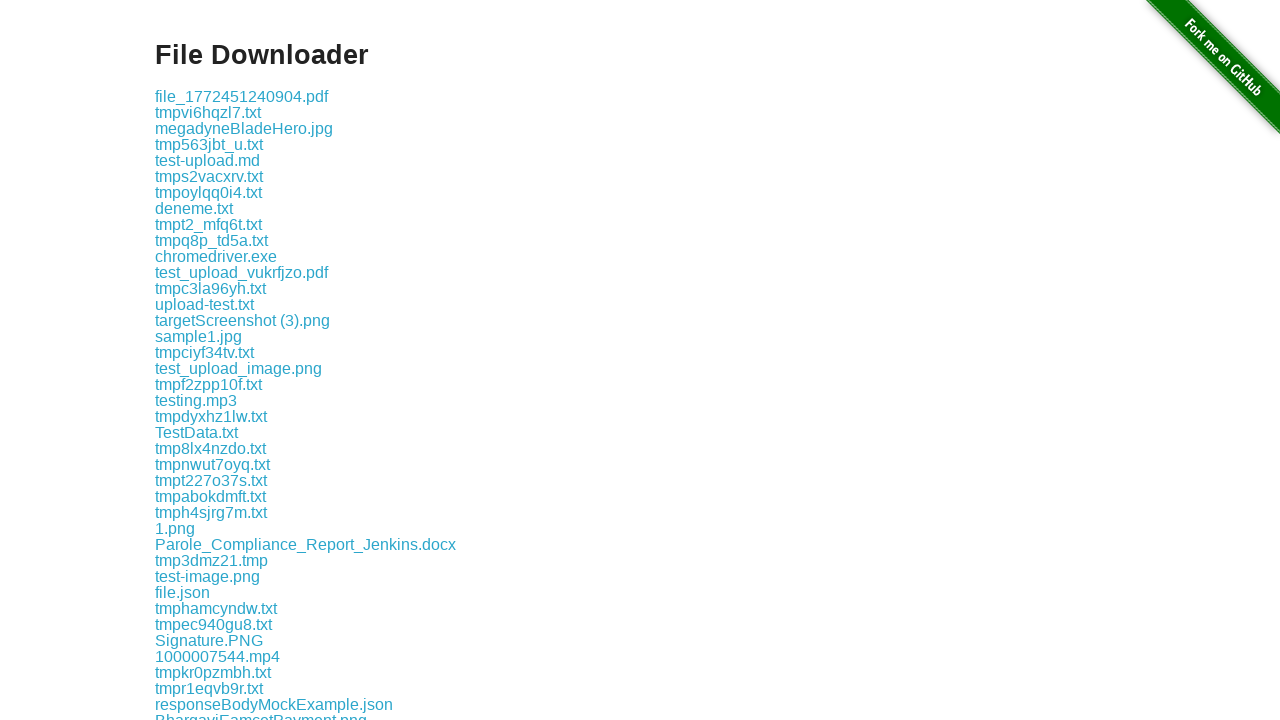

Got file name: image_1.jpg
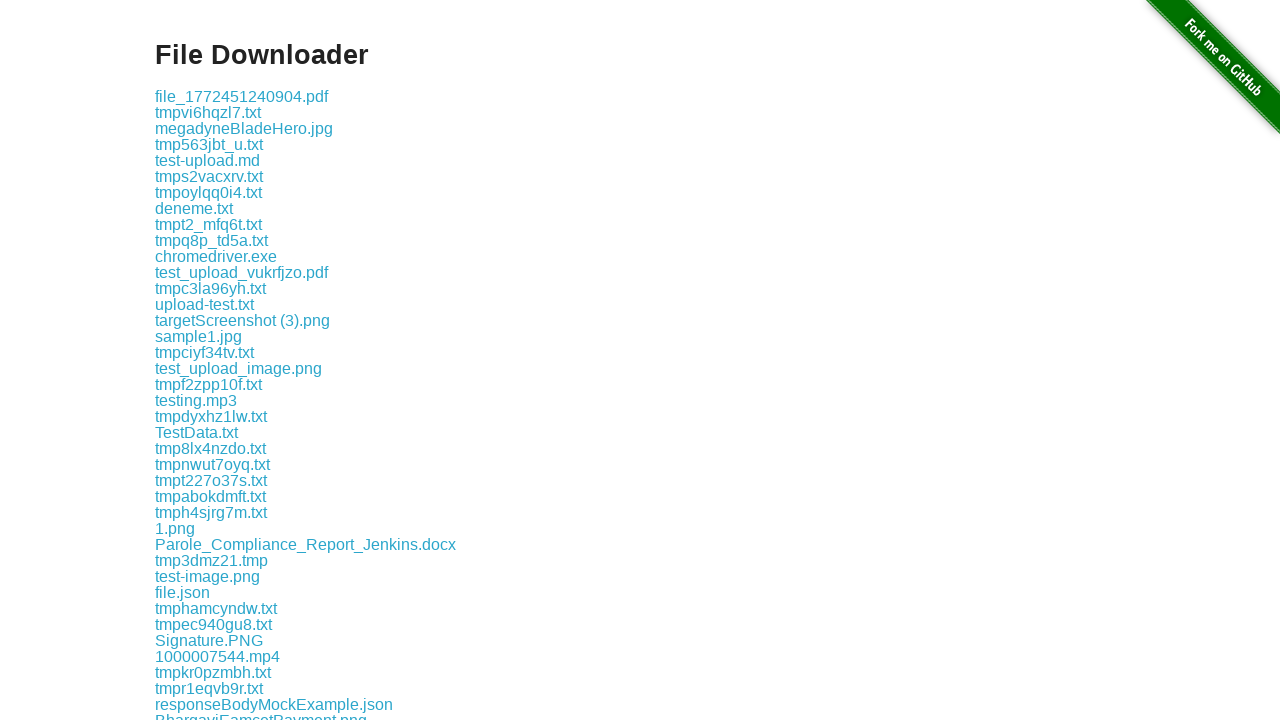

Retrieved file element at index 133
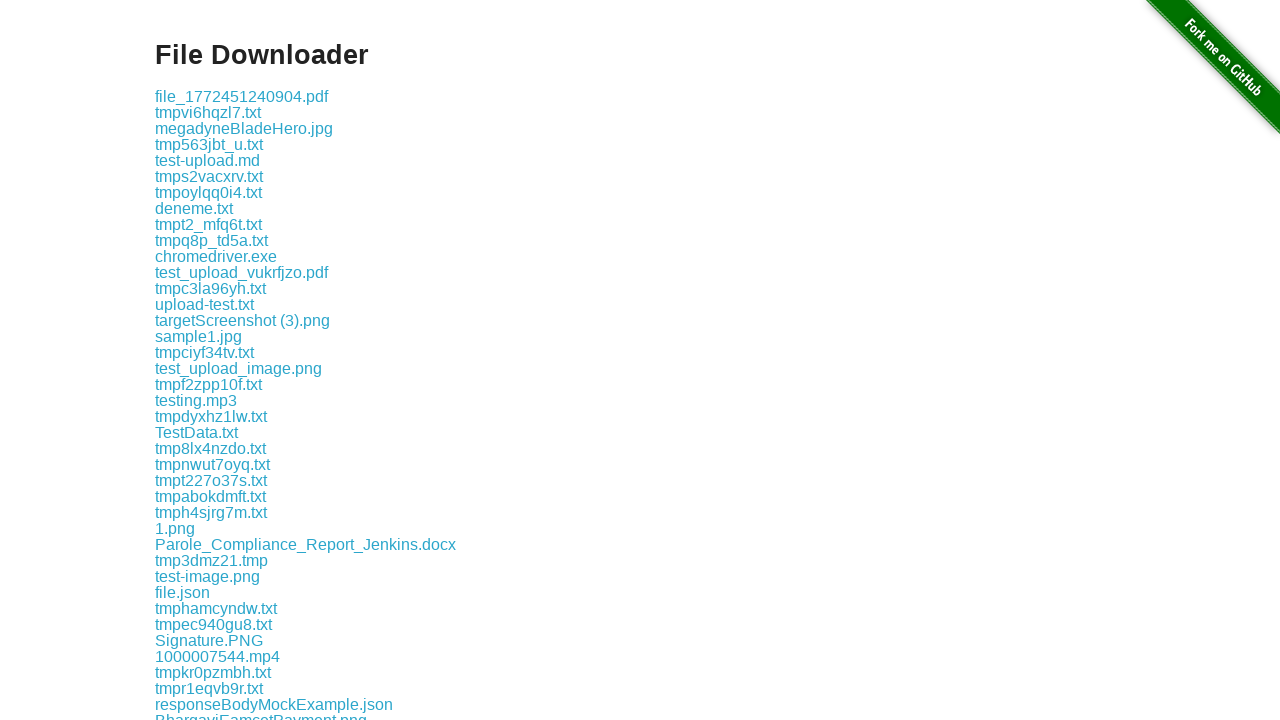

Got file name: test_zip_o0r57jfx.zip
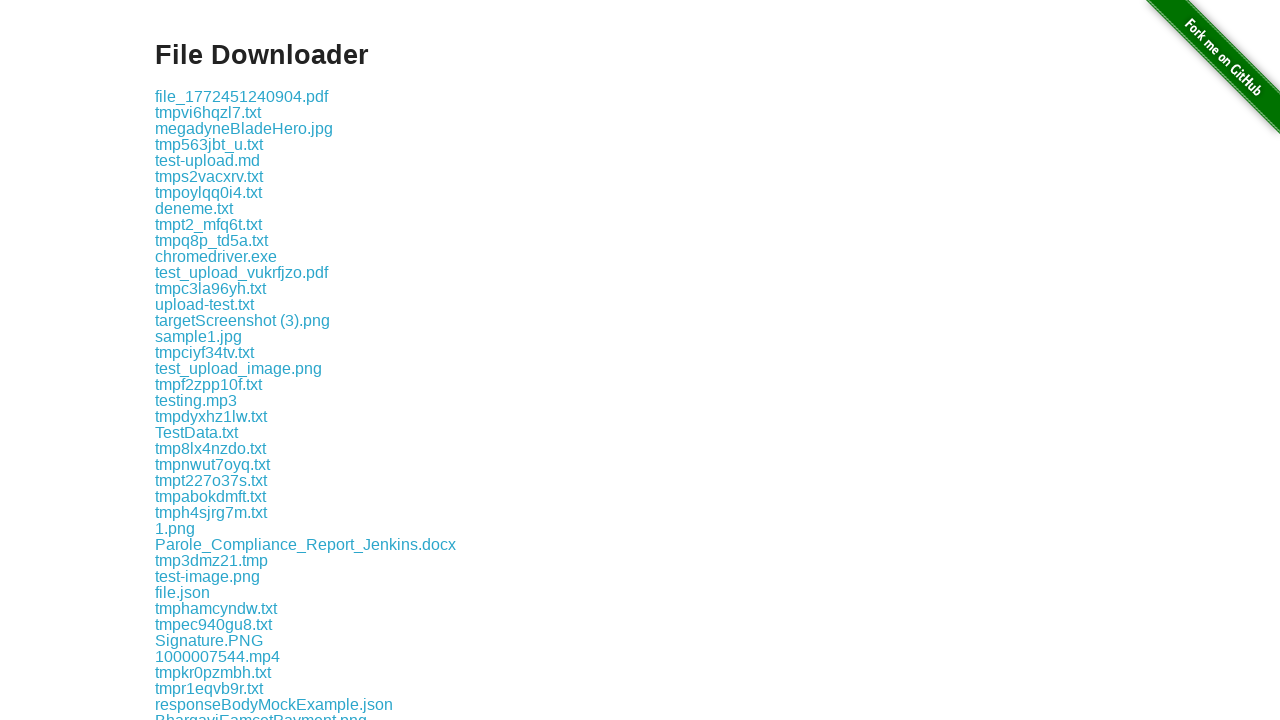

Retrieved file element at index 134
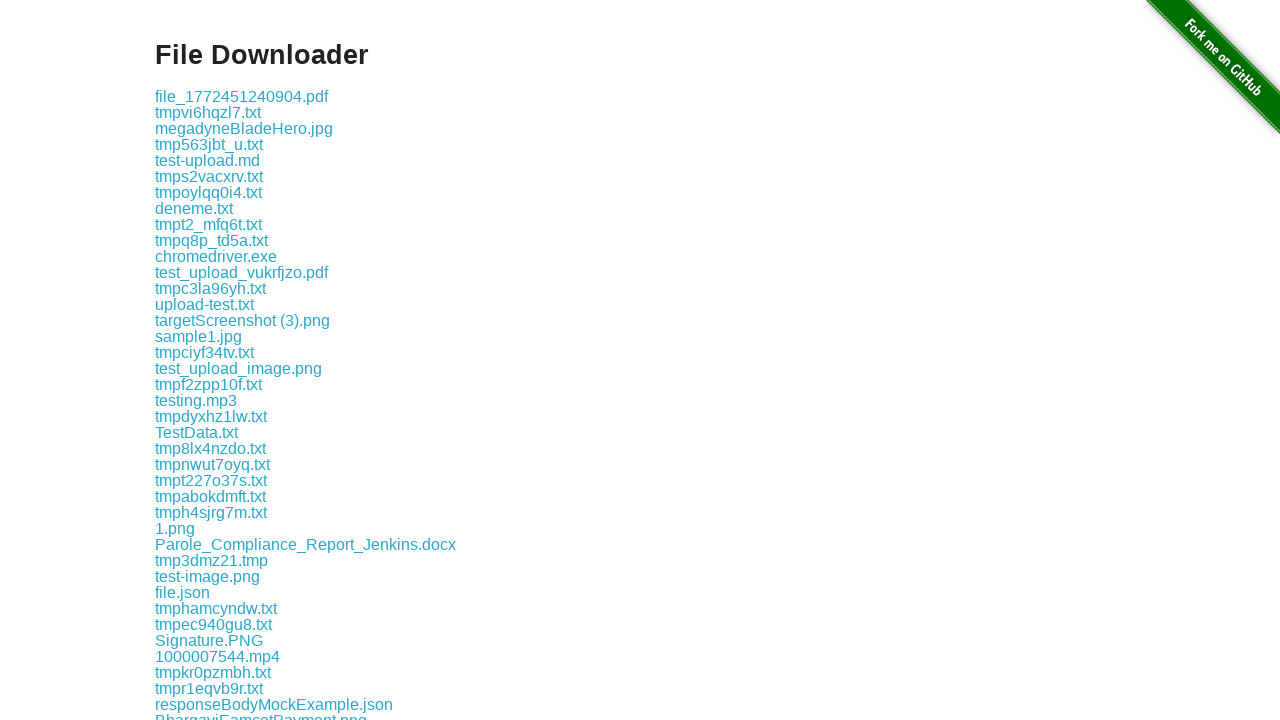

Got file name: tmpbkza_uzg.txt
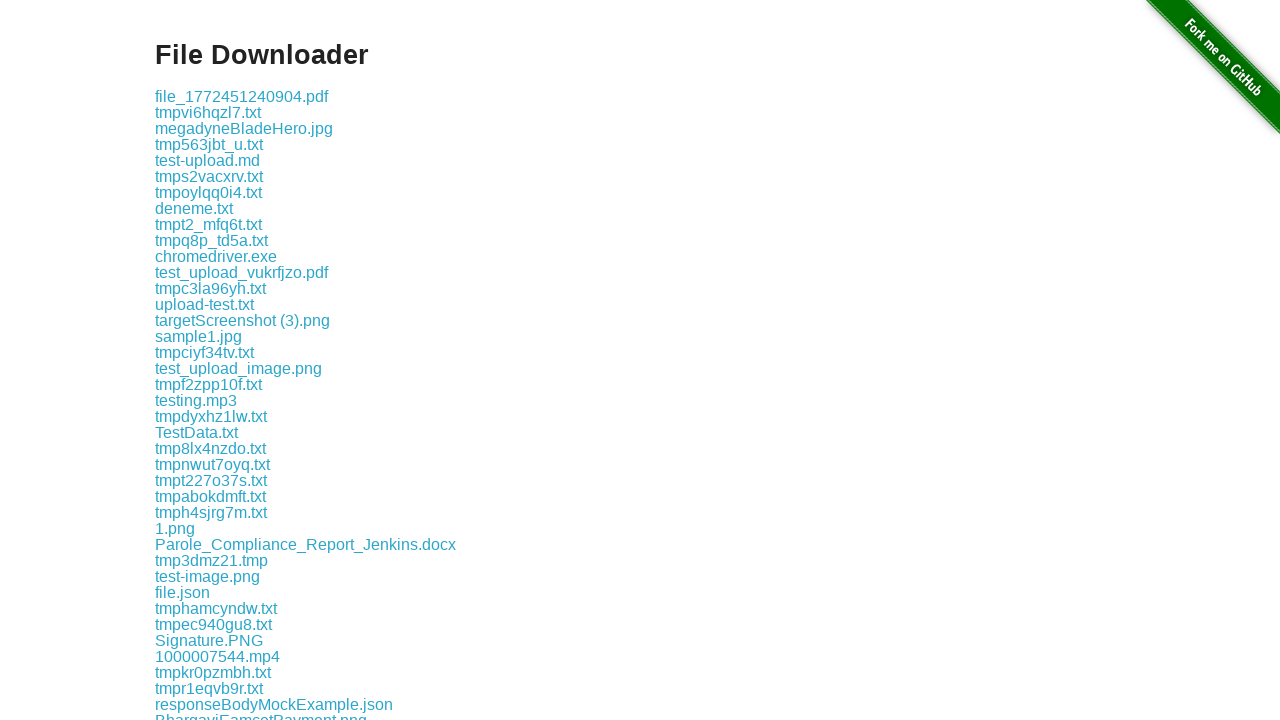

Retrieved file element at index 135
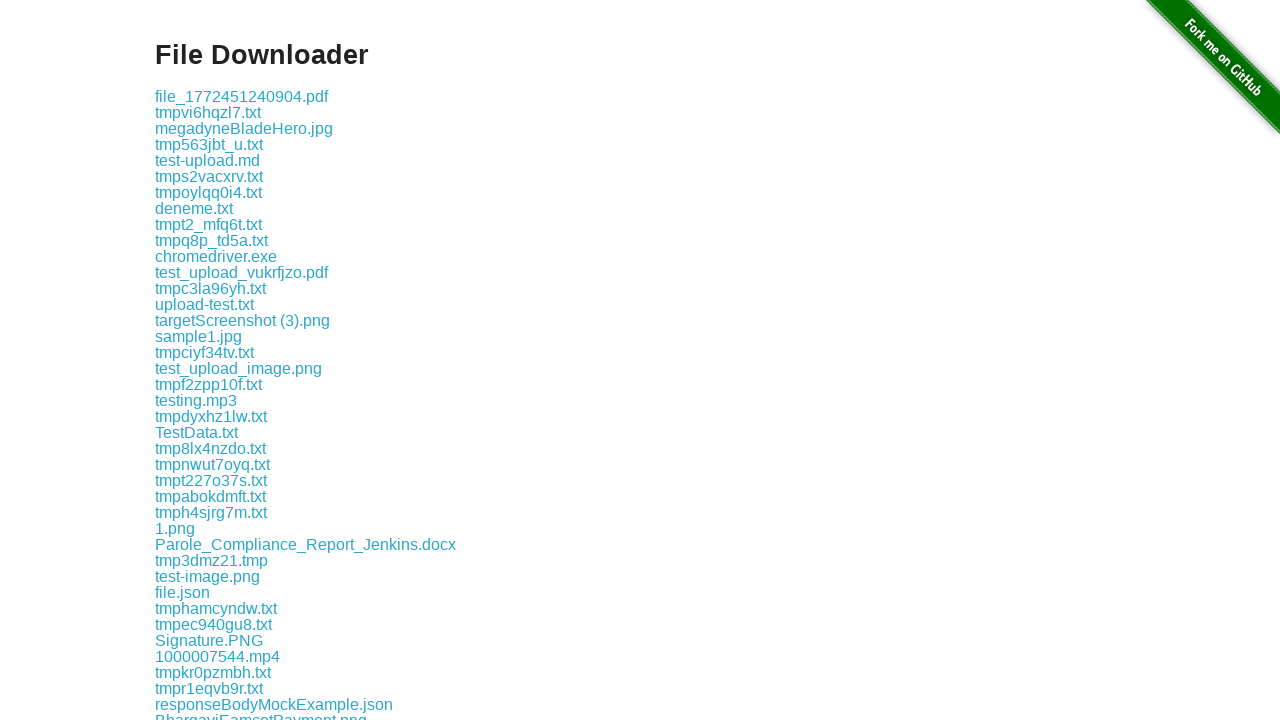

Got file name: pwts.txt
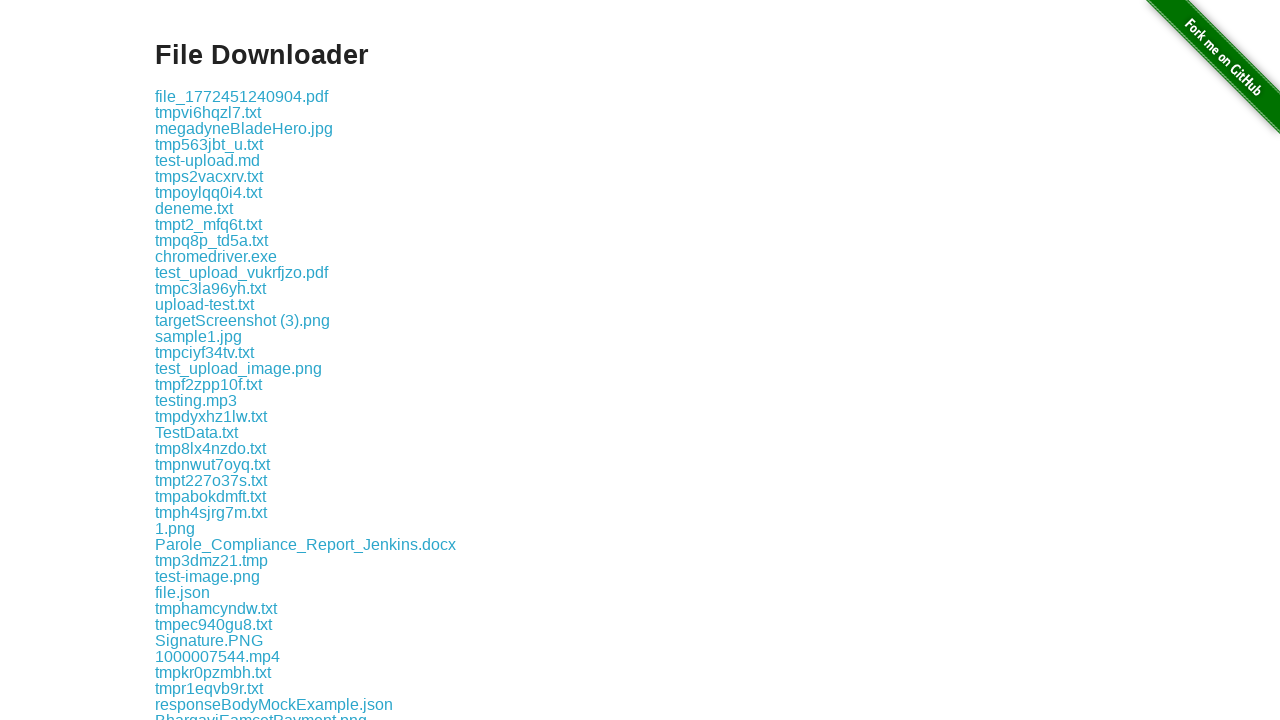

Retrieved file element at index 136
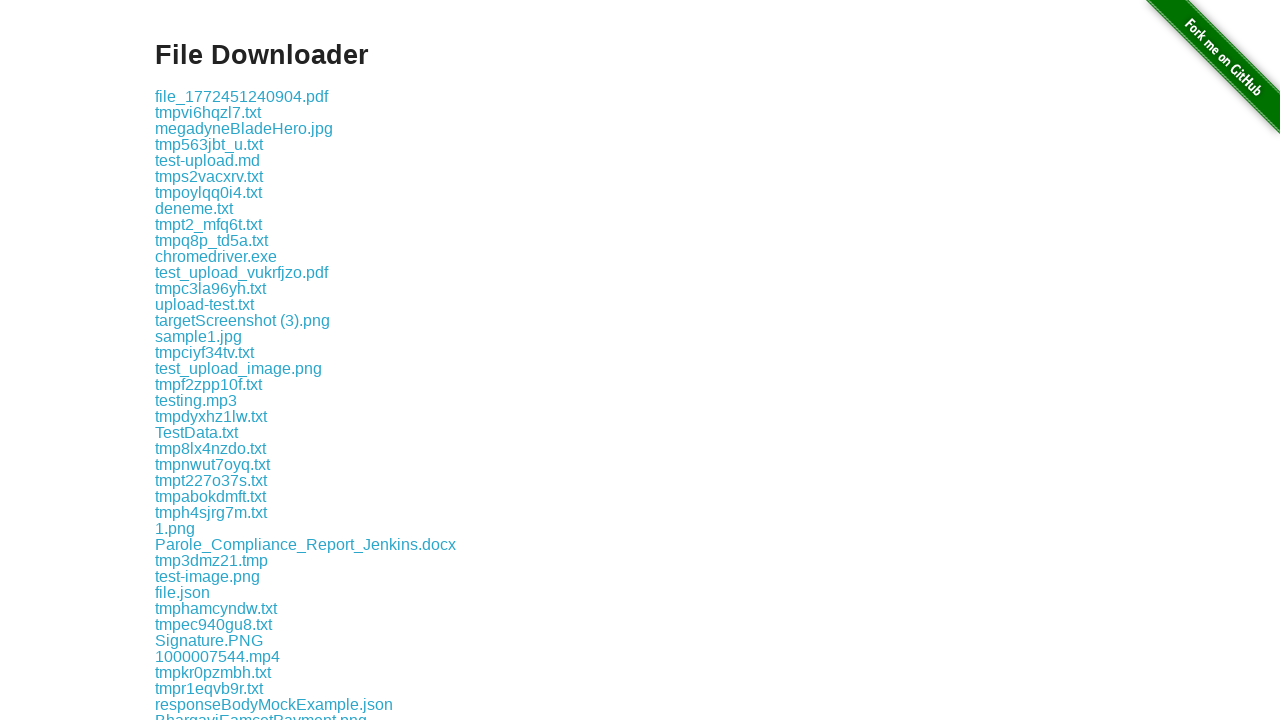

Got file name: Test Barnstable 4.pdf
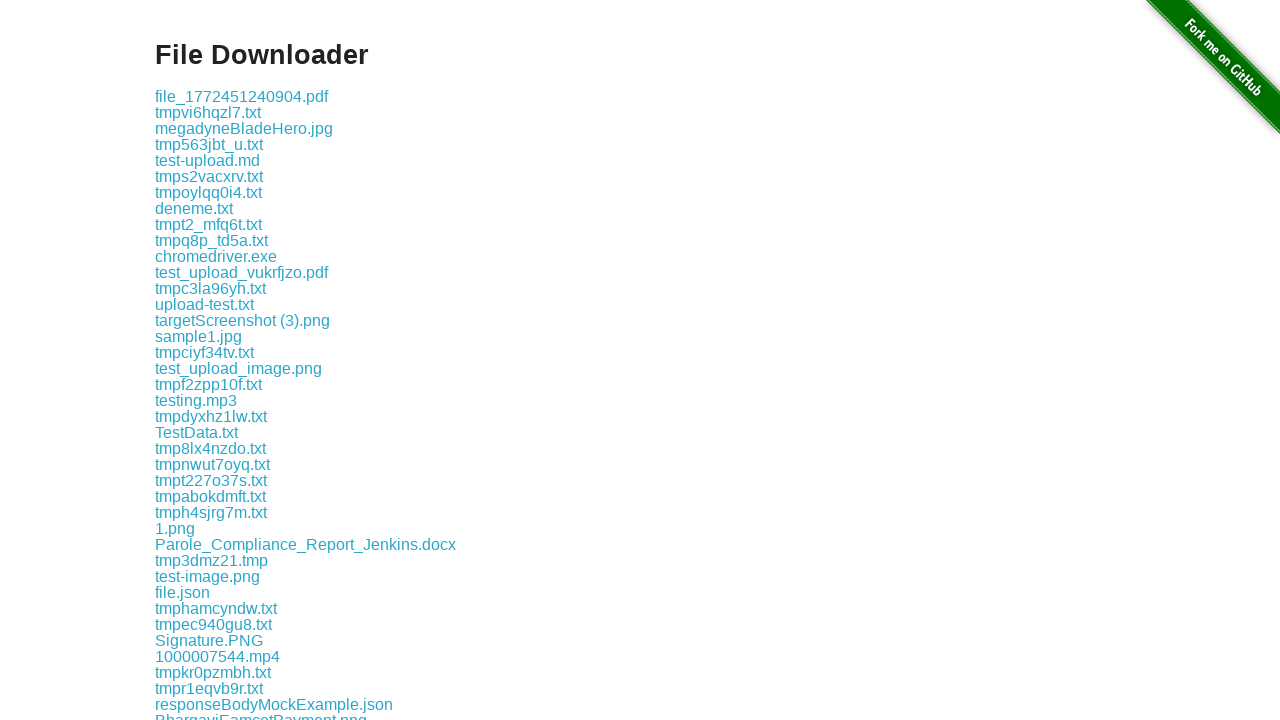

Retrieved file element at index 137
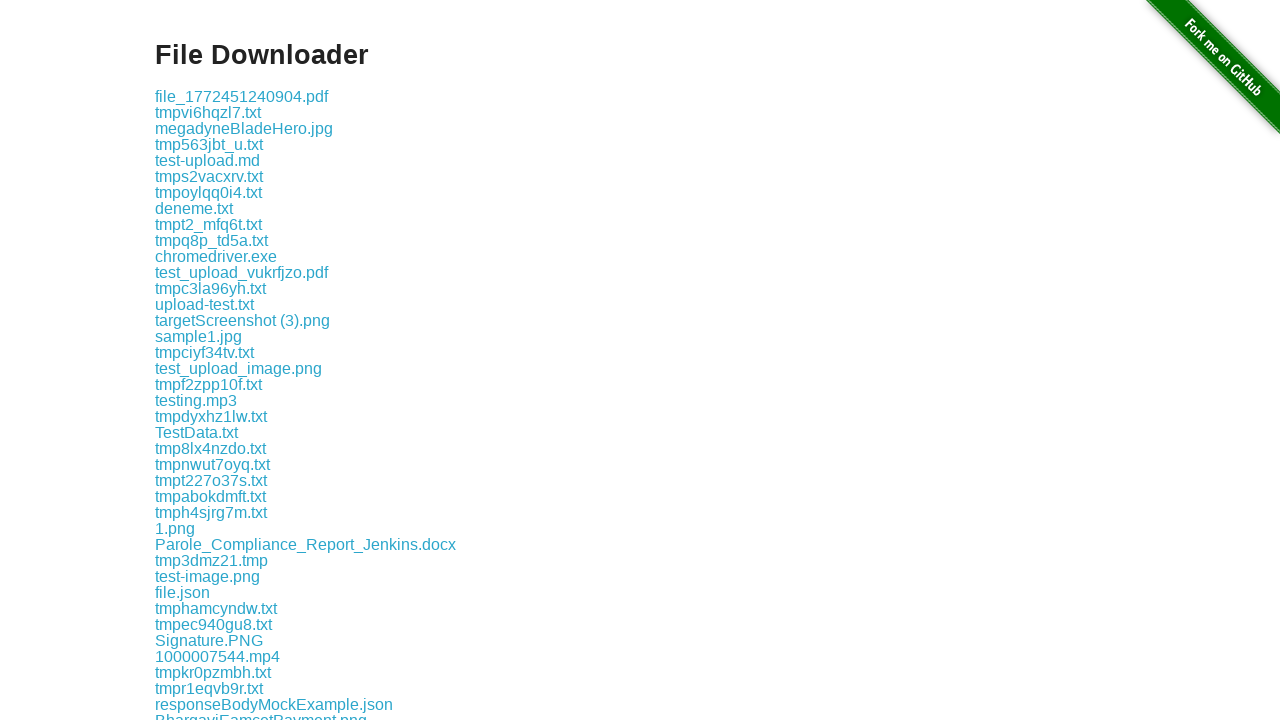

Got file name: tmpx_njtpyy.txt
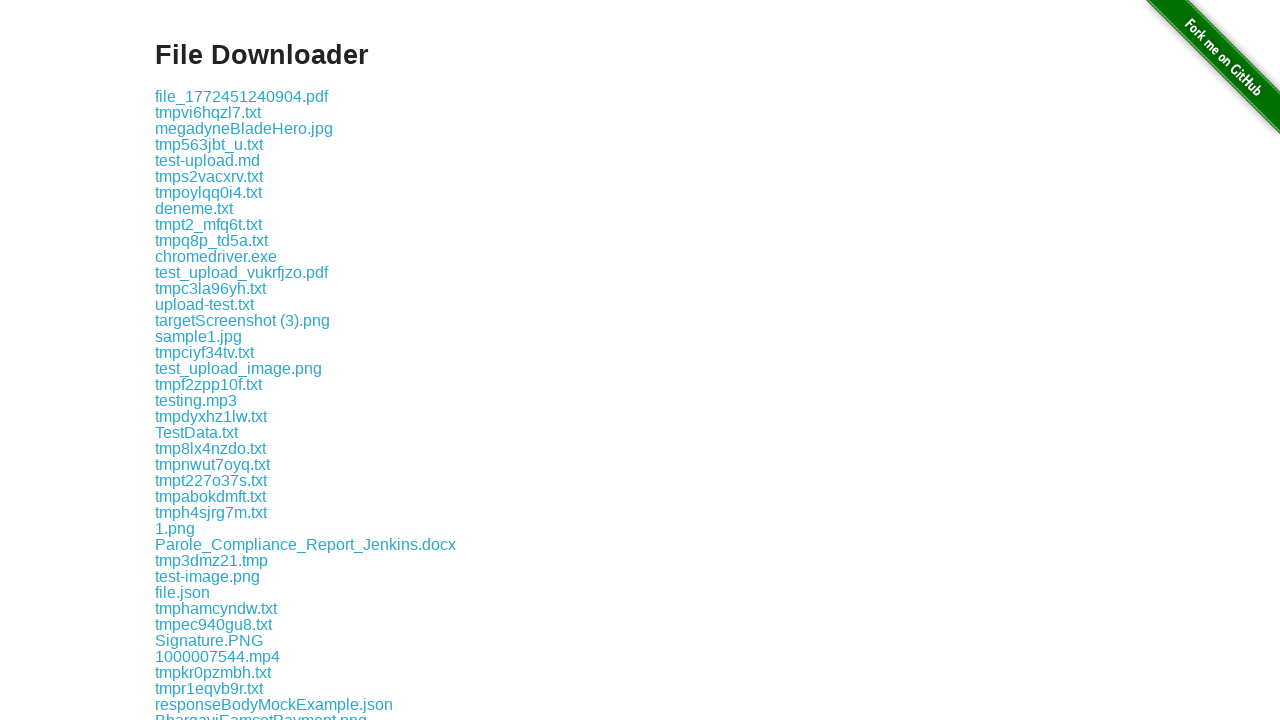

Retrieved file element at index 138
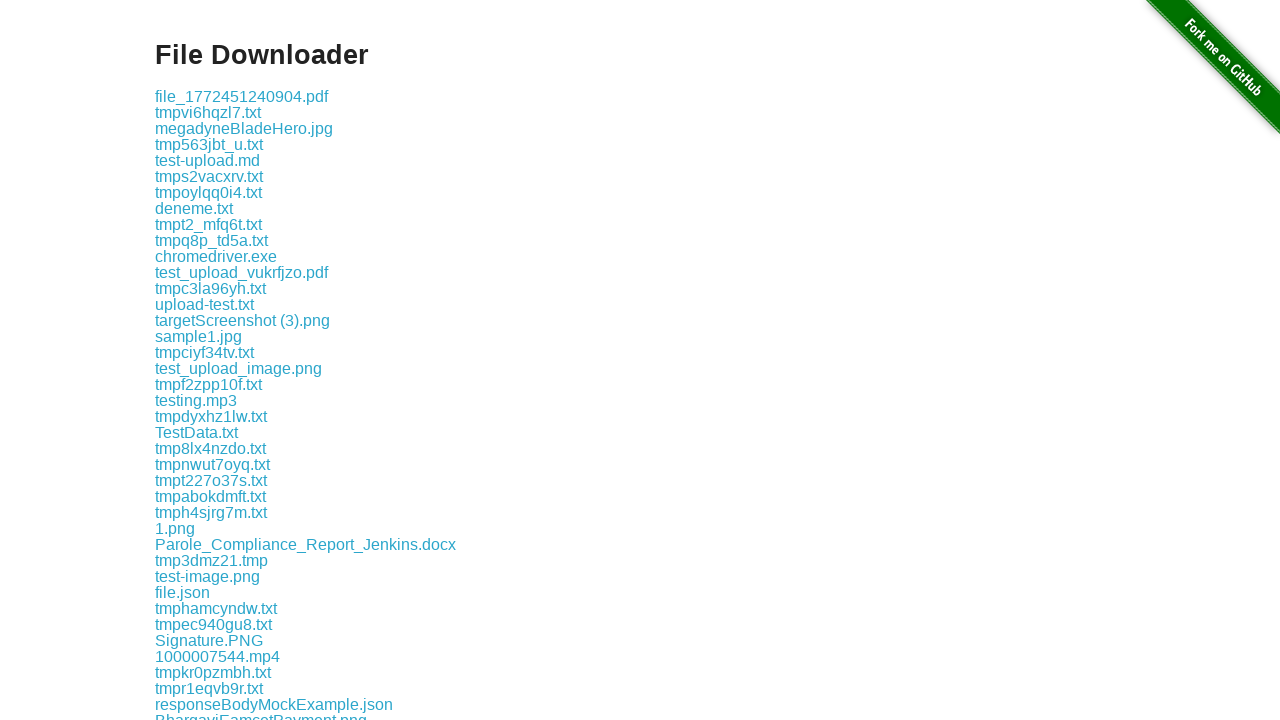

Got file name: tmpl584wasw.txt
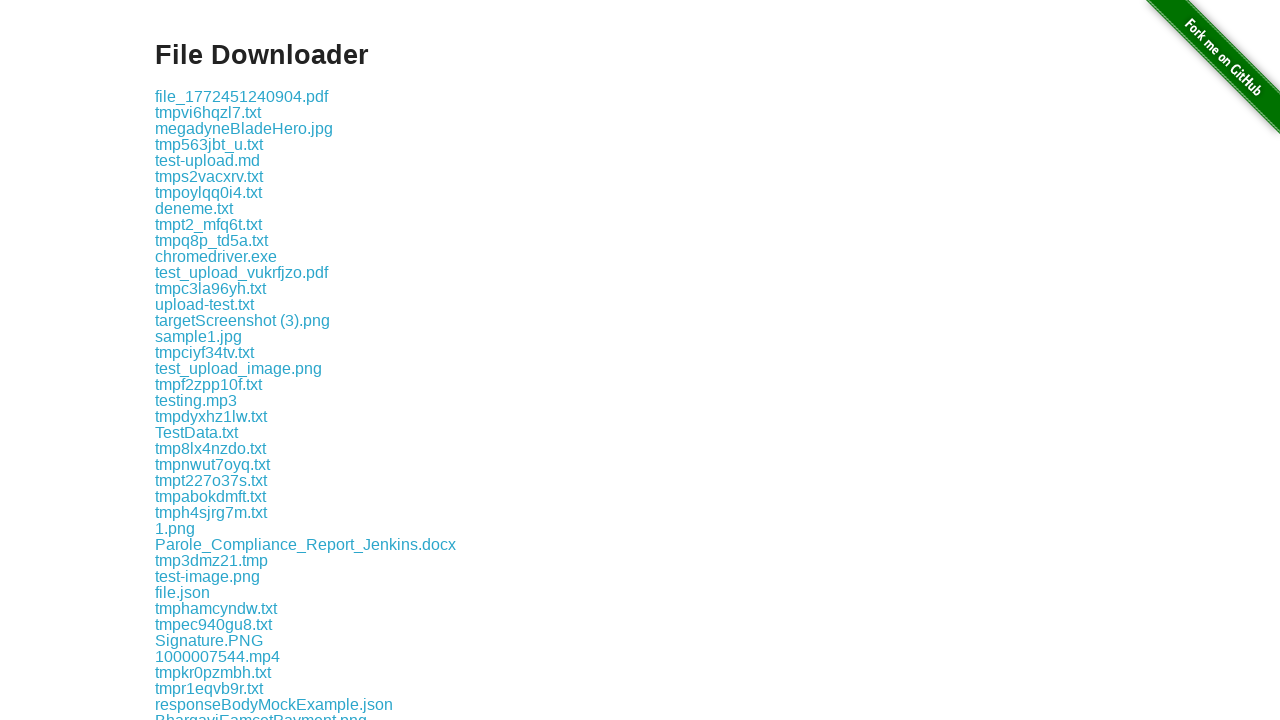

Retrieved file element at index 139
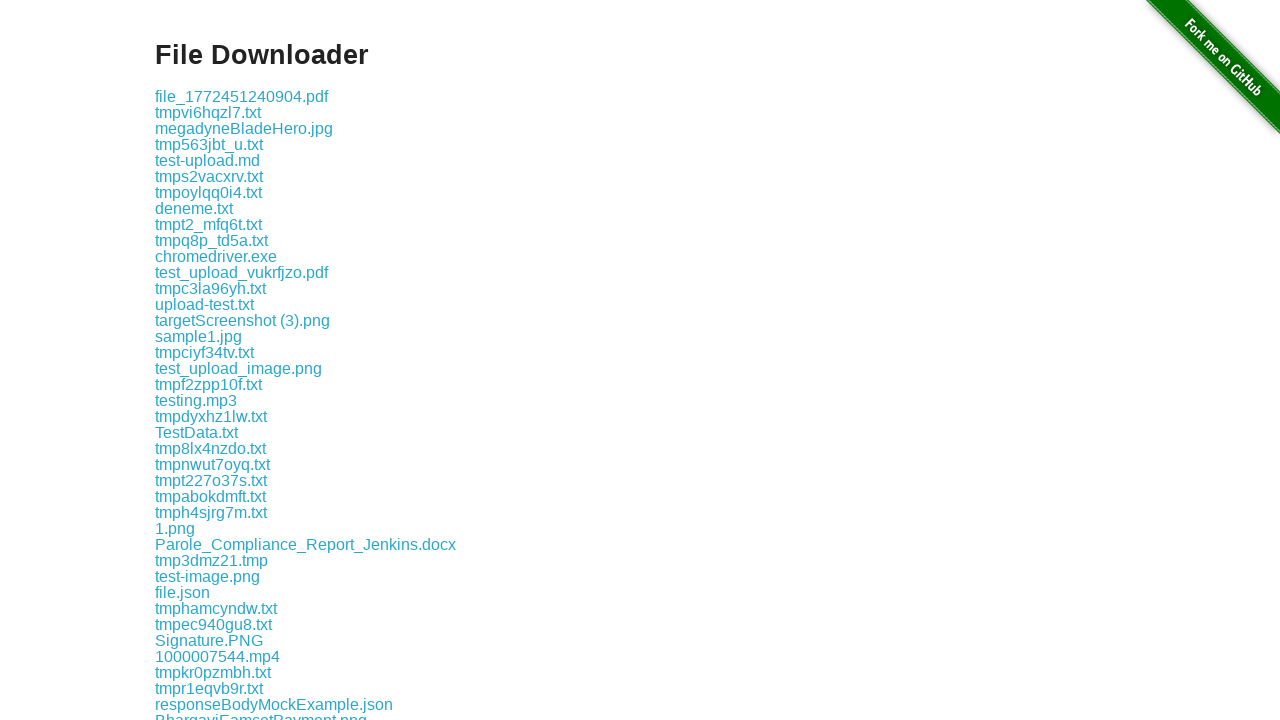

Got file name: tmpasv066h2.txt
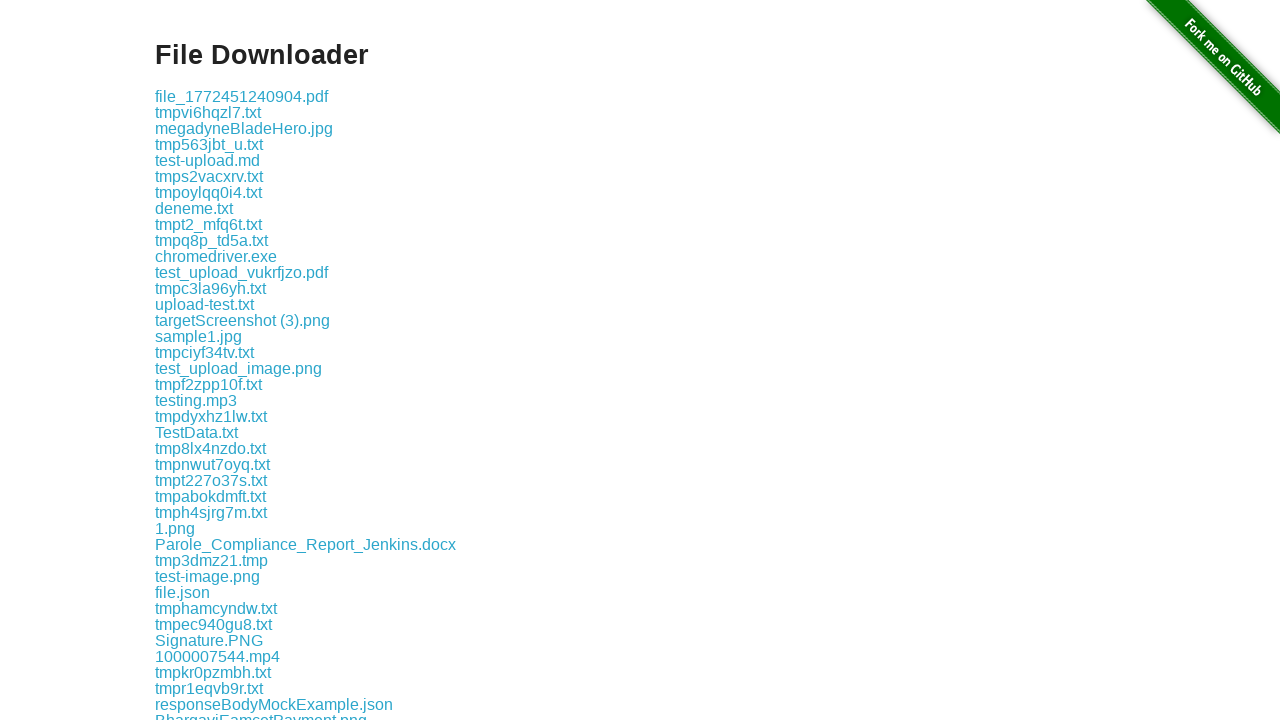

Retrieved file element at index 140
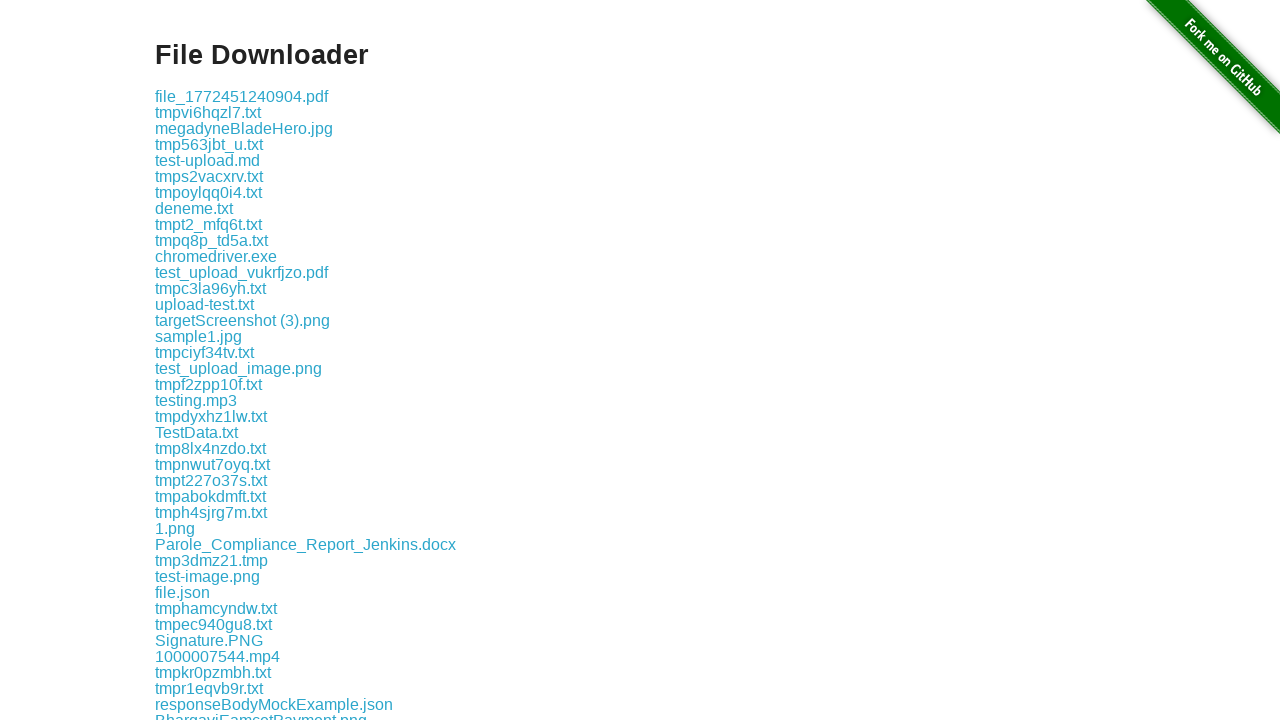

Got file name: sample-zip-file.zip
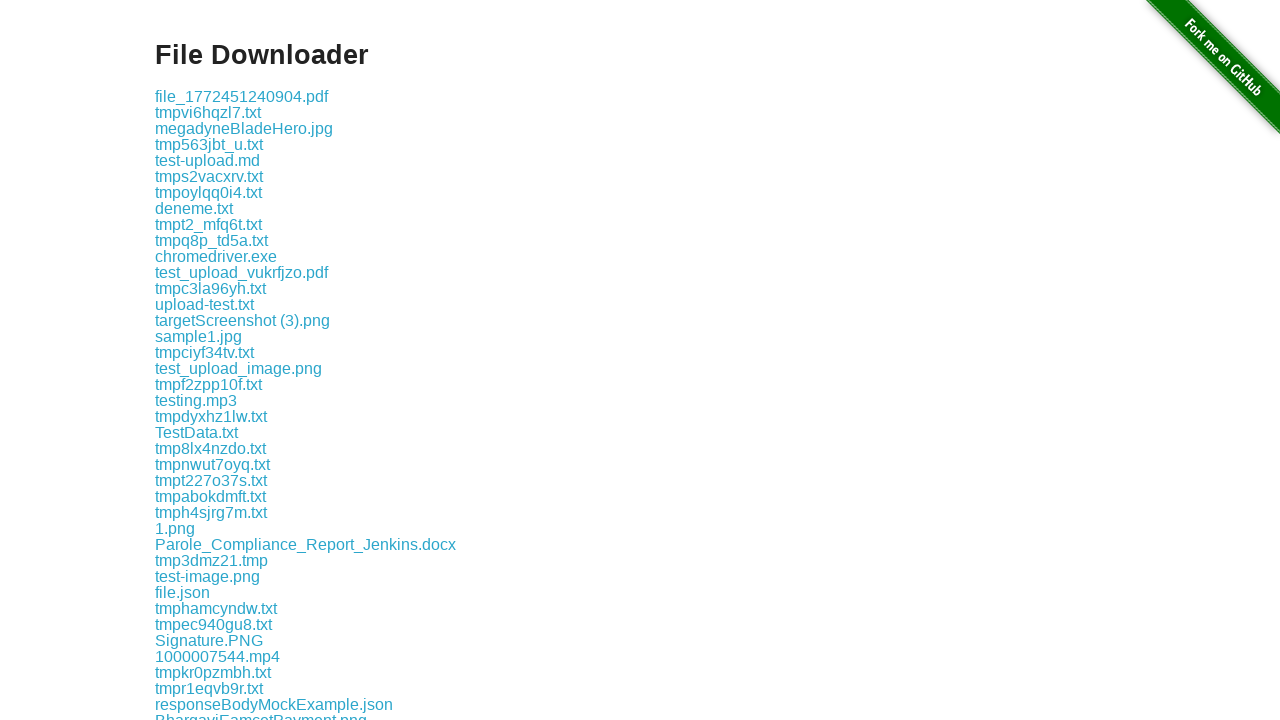

Retrieved file element at index 141
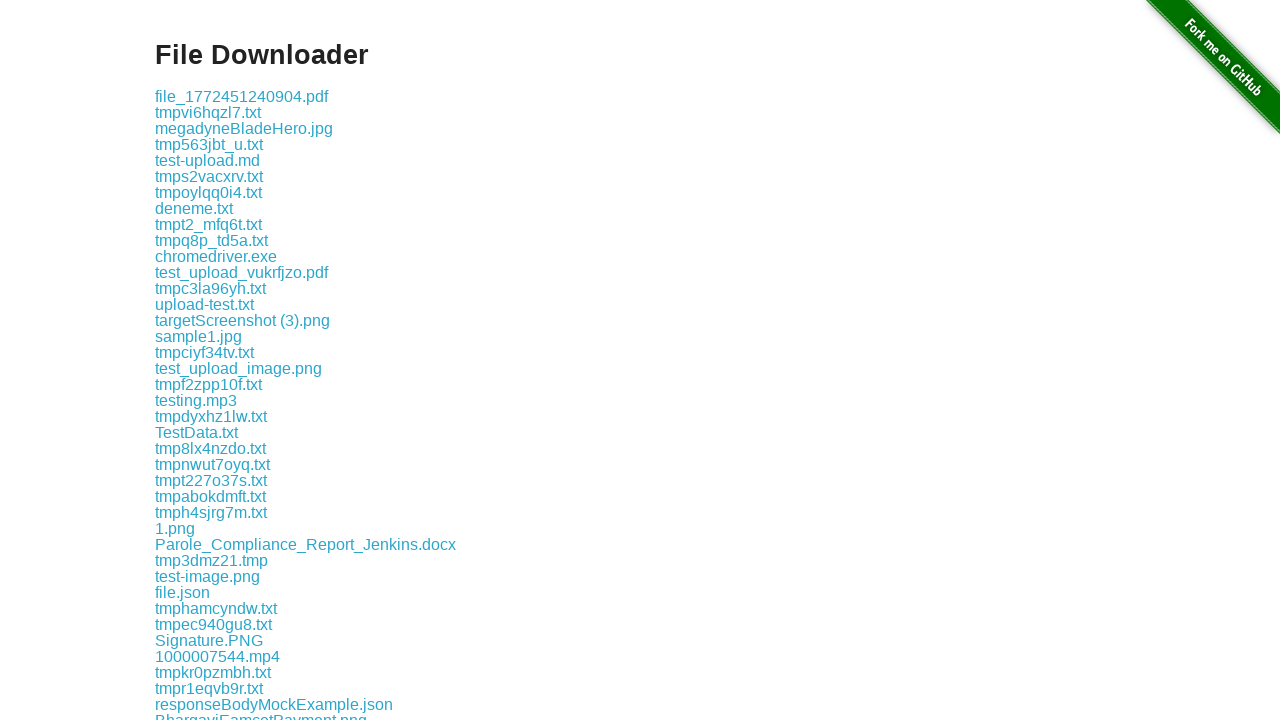

Got file name: test_exe_au582v1l.exe
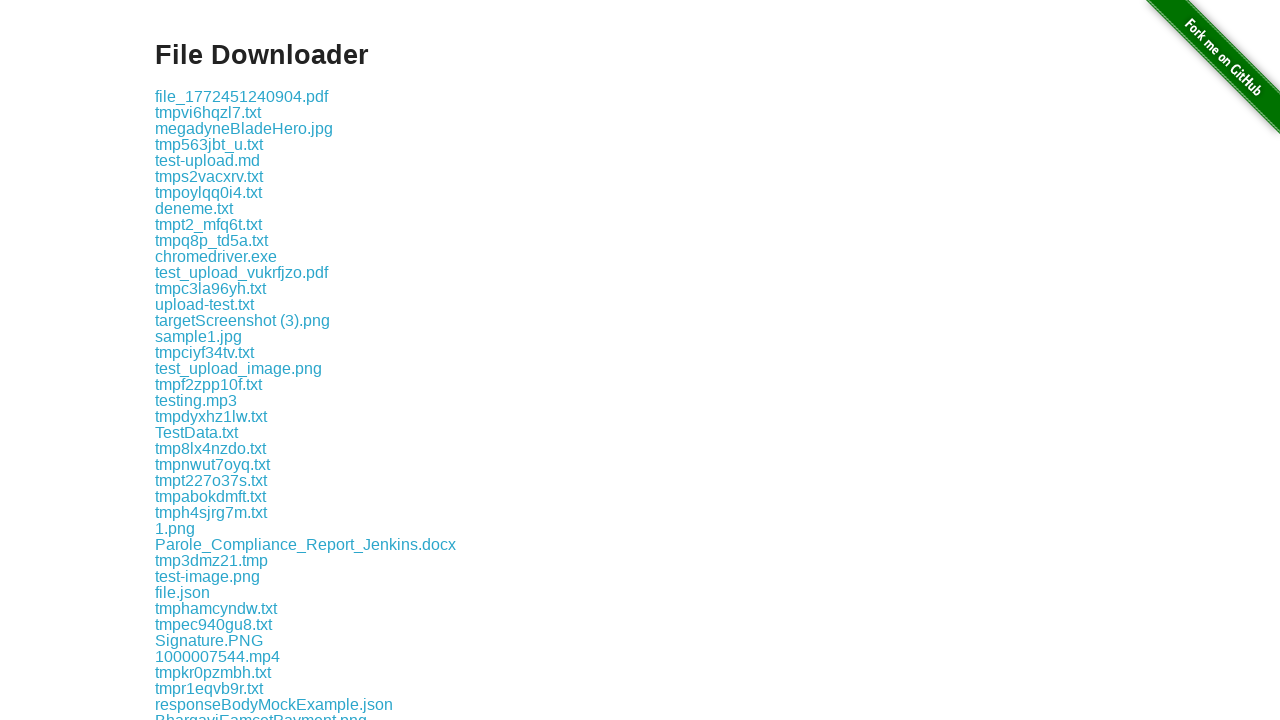

Retrieved file element at index 142
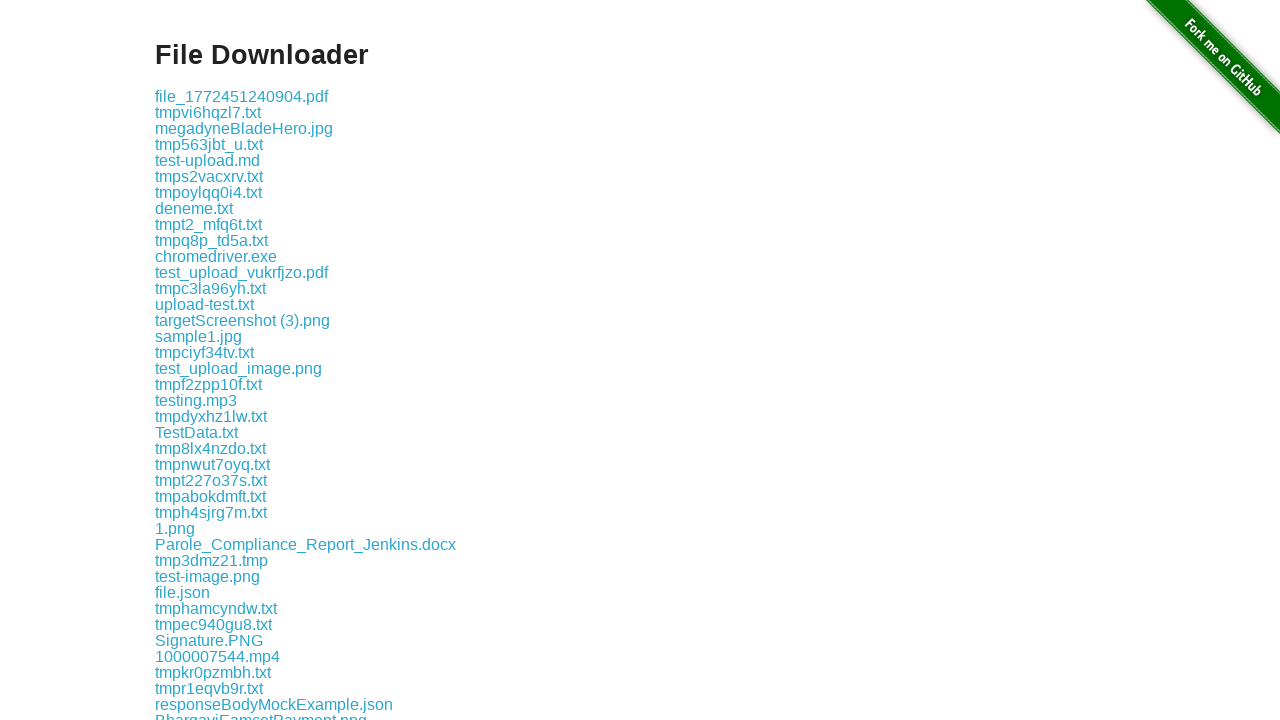

Got file name: tmpv7zgndi6.txt
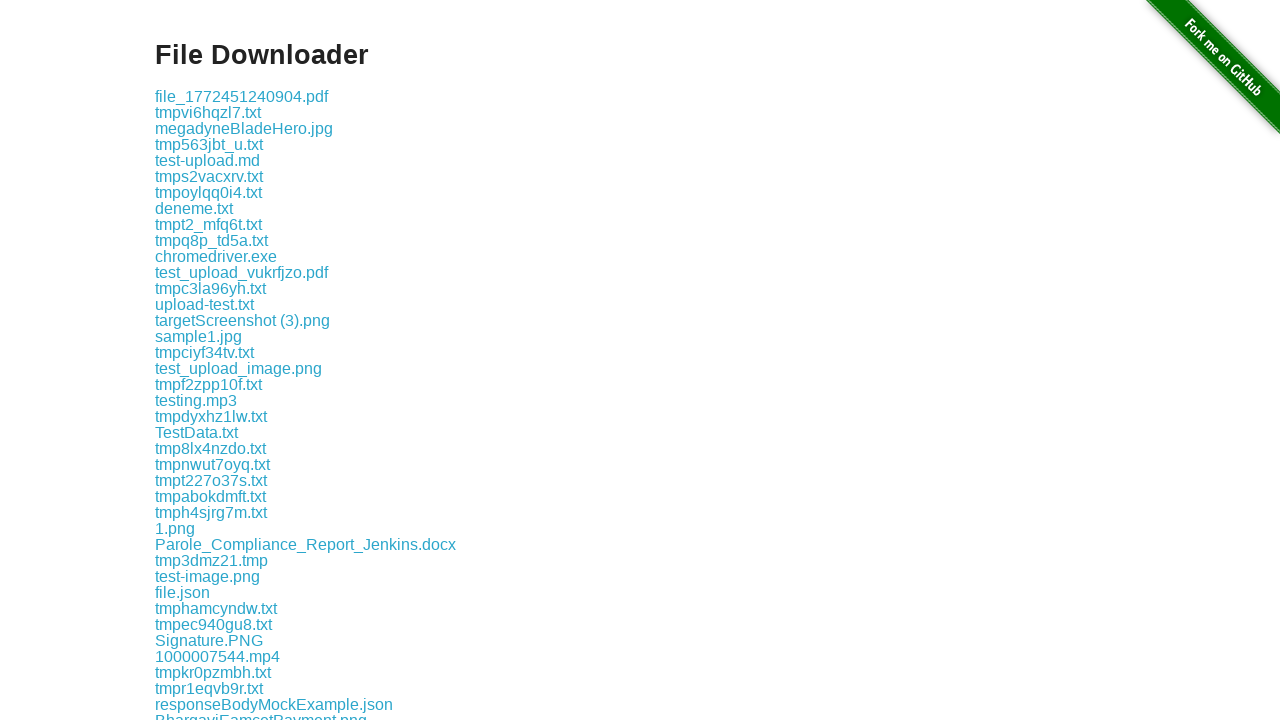

Retrieved file element at index 143
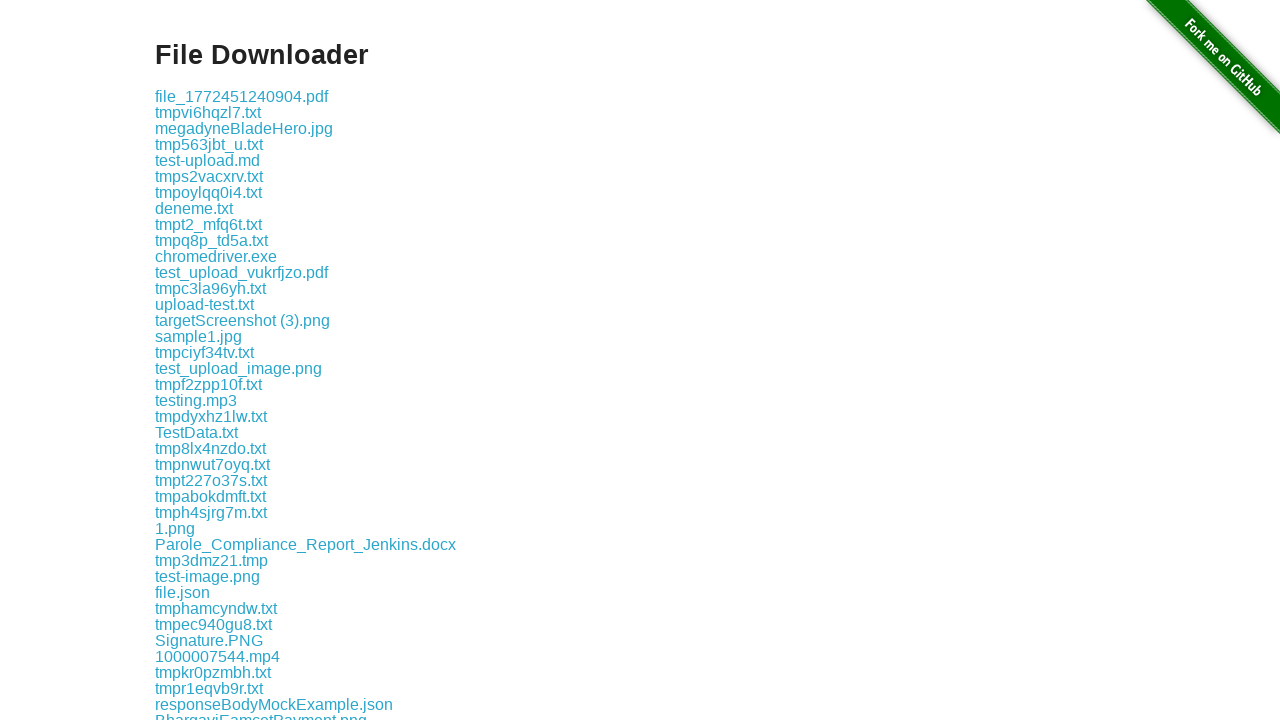

Got file name: tmplf6ae44c.txt
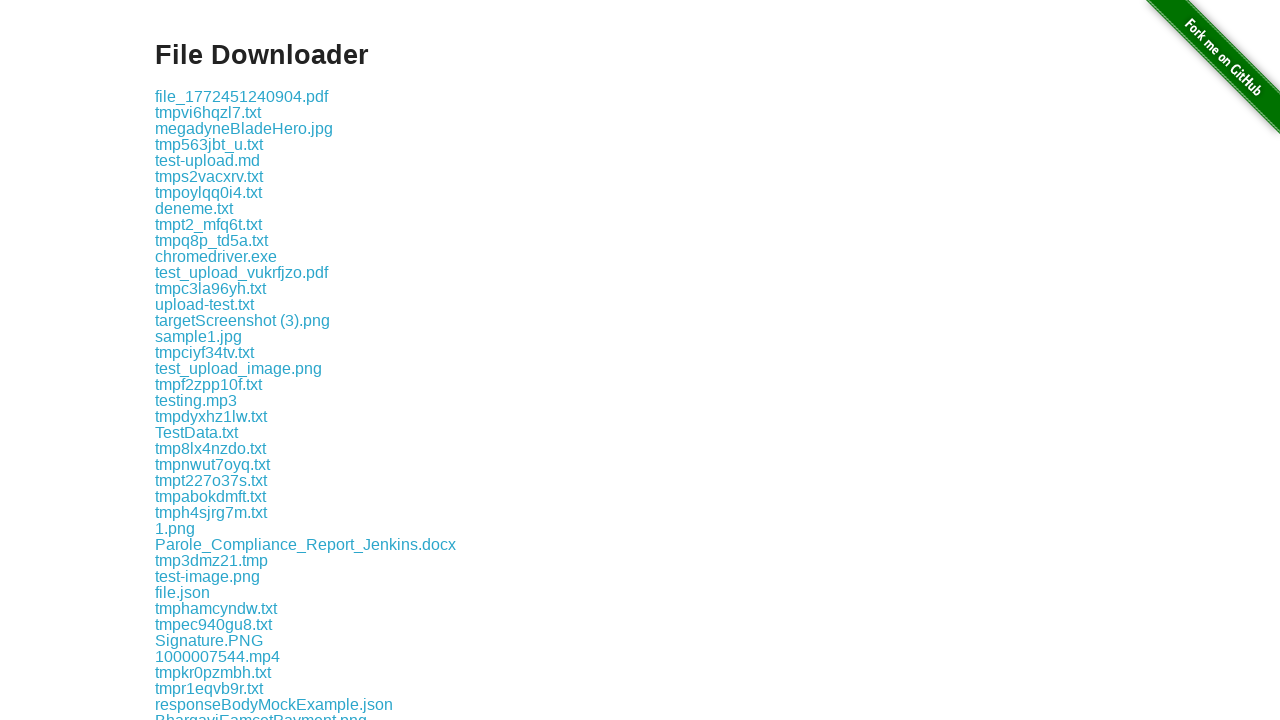

Retrieved file element at index 144
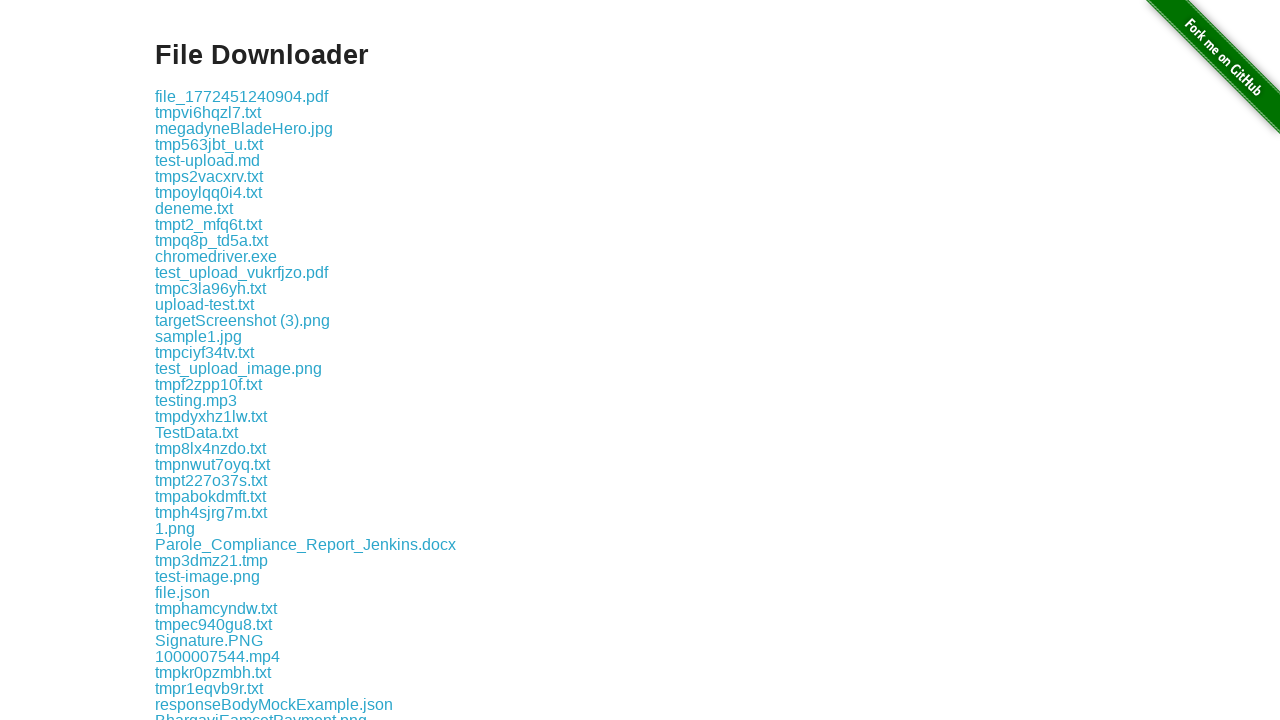

Got file name: TestUpload.txt
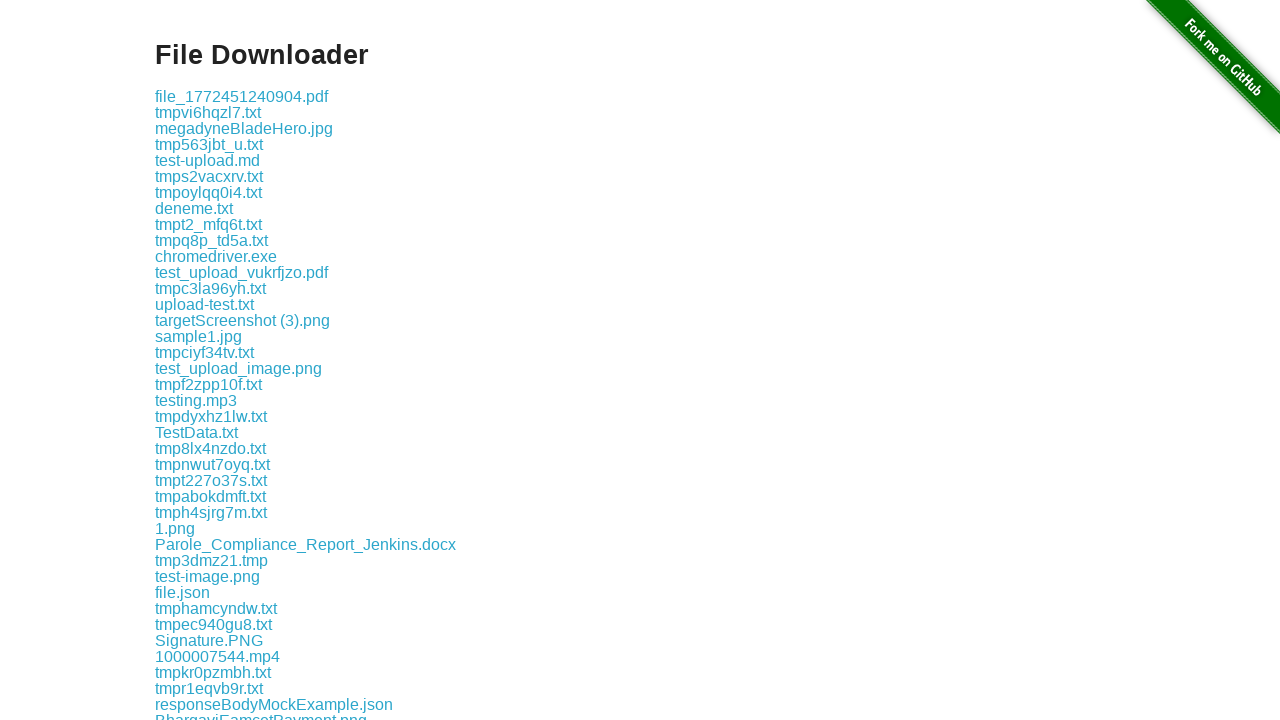

Retrieved file element at index 145
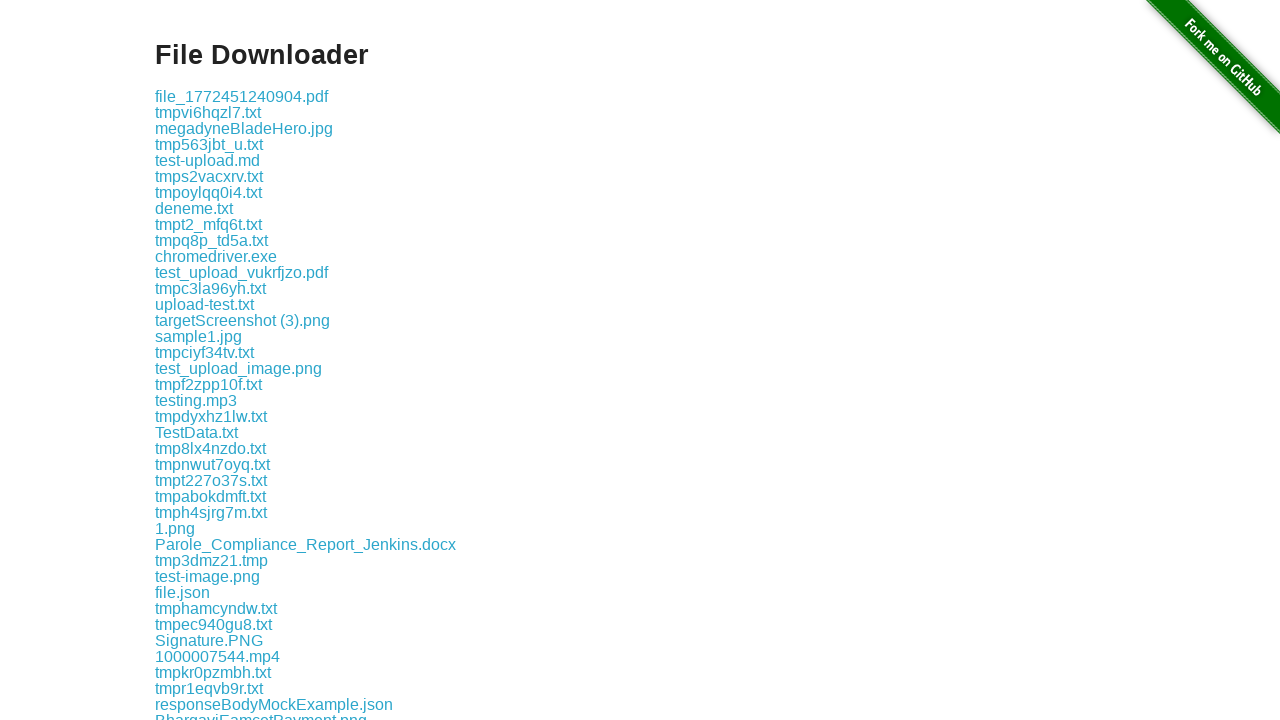

Got file name: tmp4ybuwdpx.txt
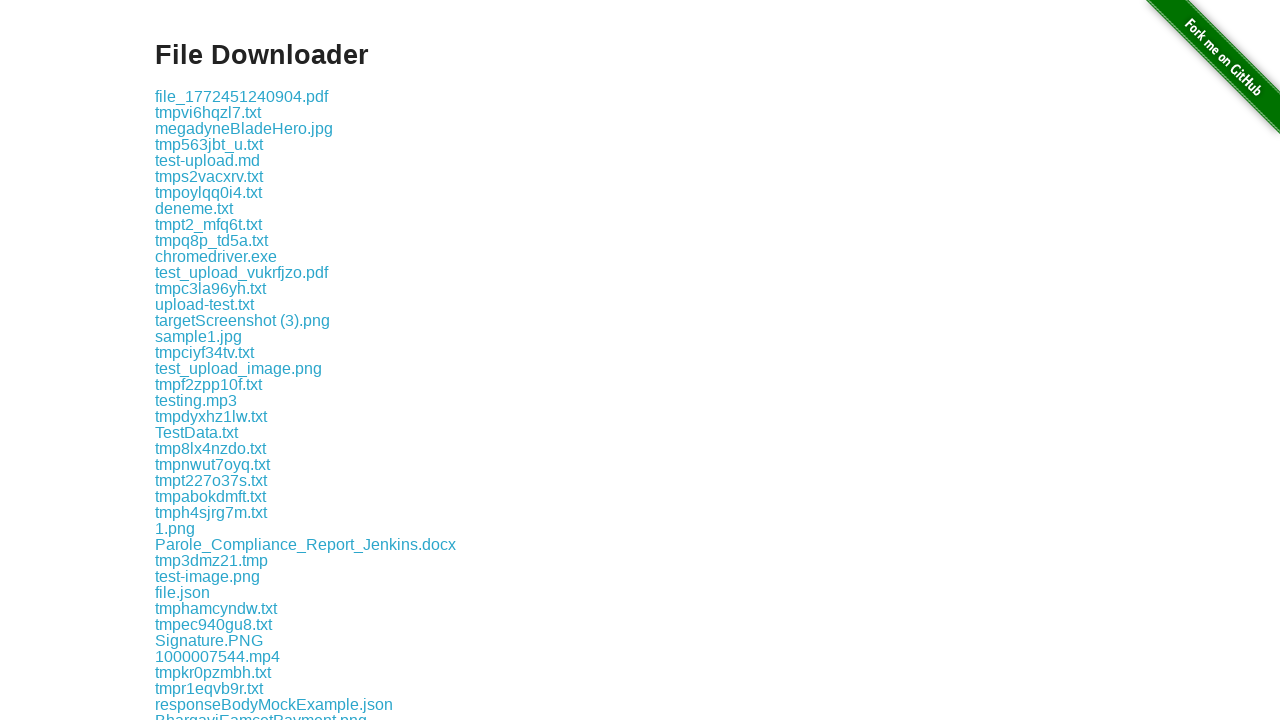

Retrieved file element at index 146
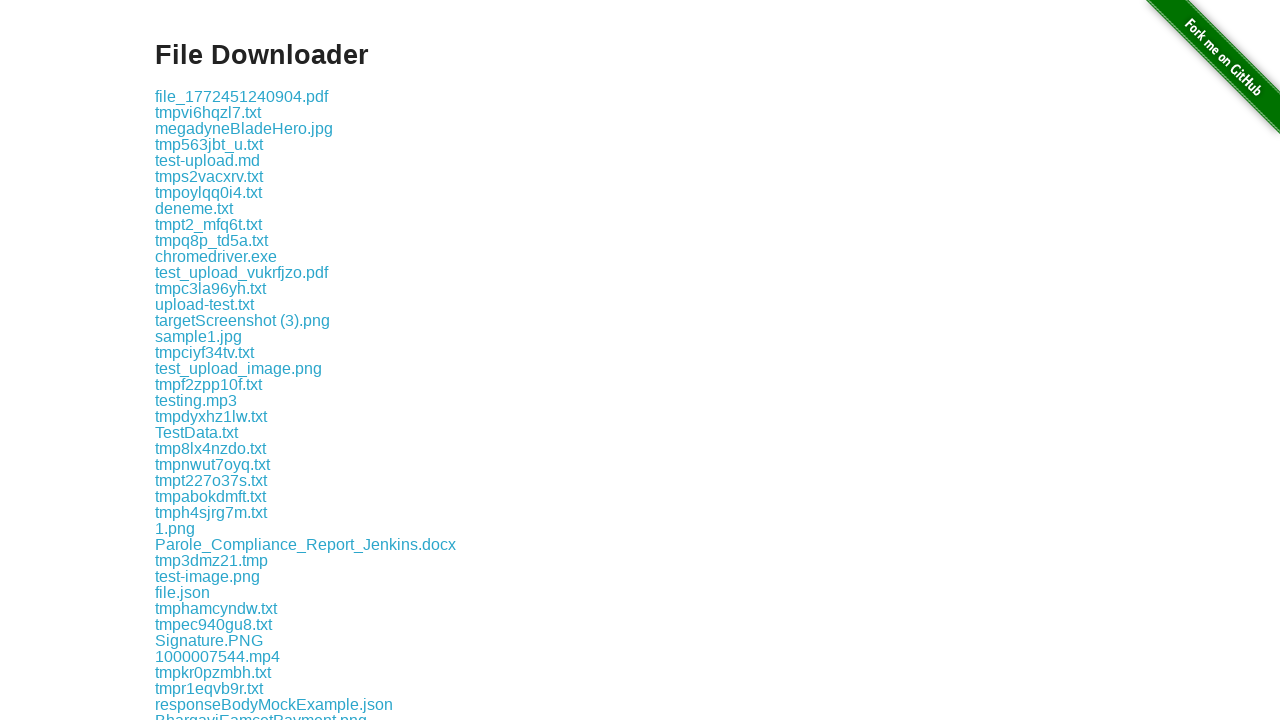

Got file name: random_data.txt
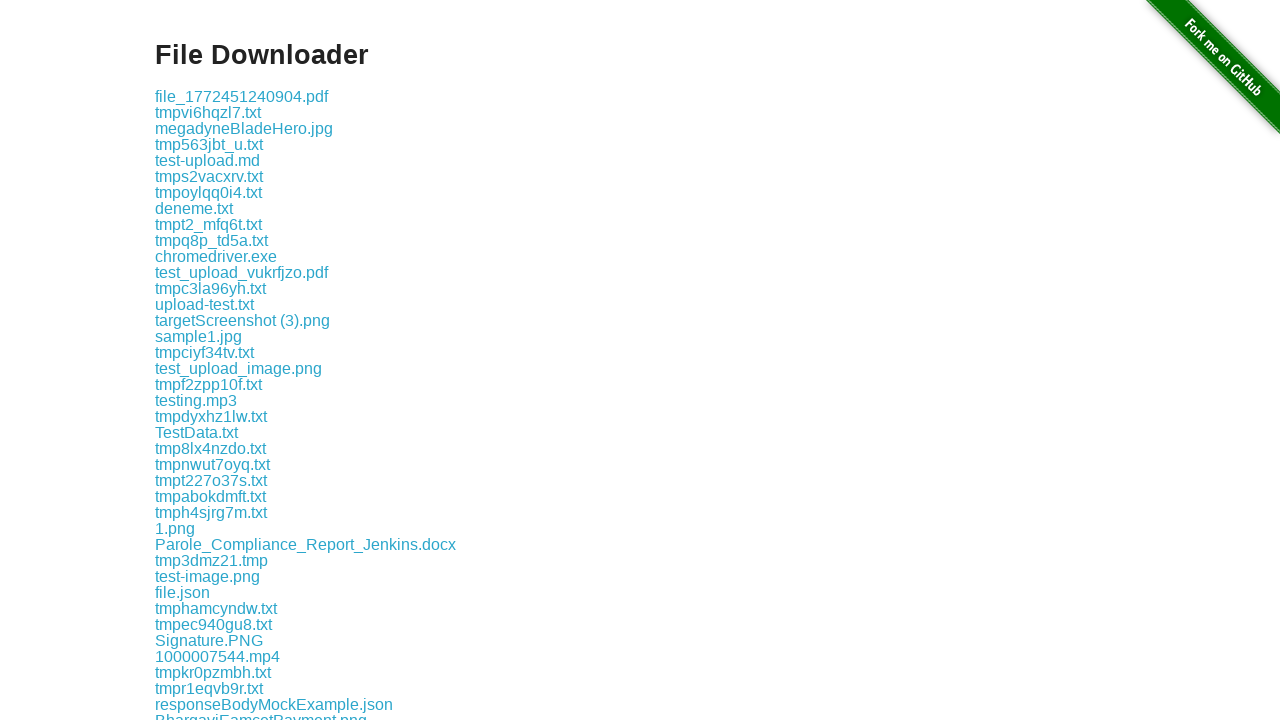

Retrieved file element at index 147
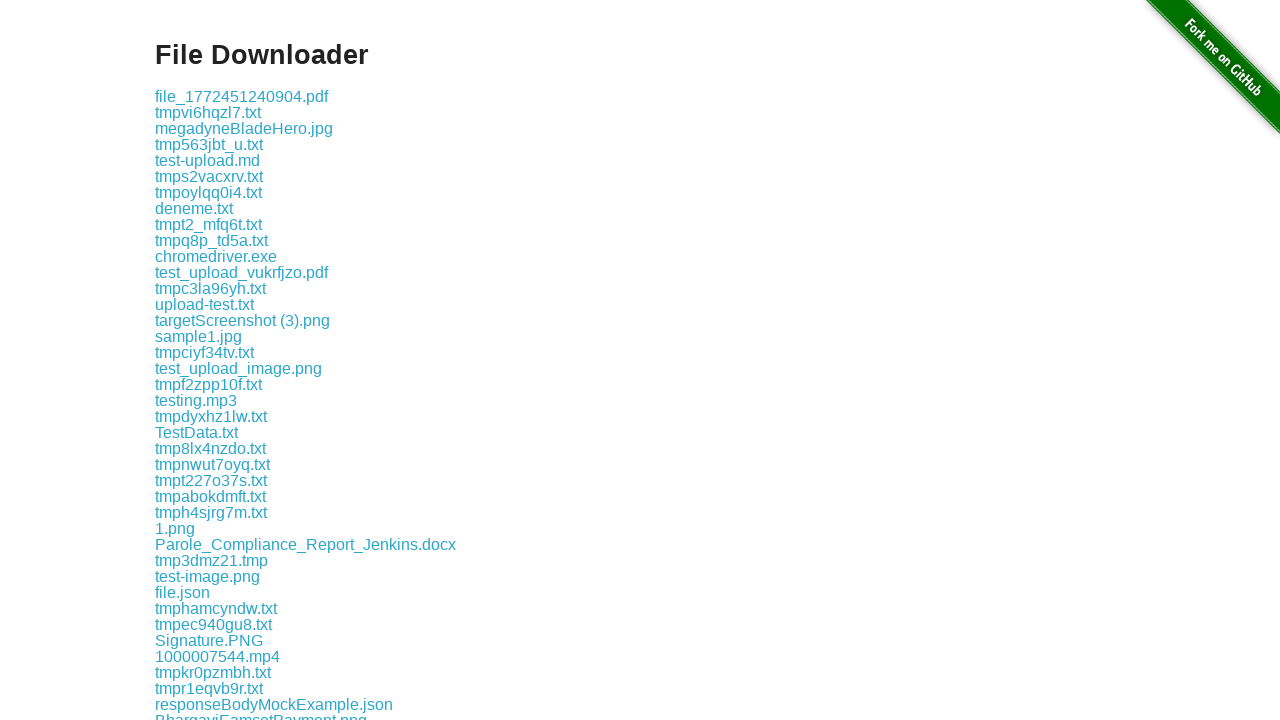

Got file name: tmpvso2r7zc.txt
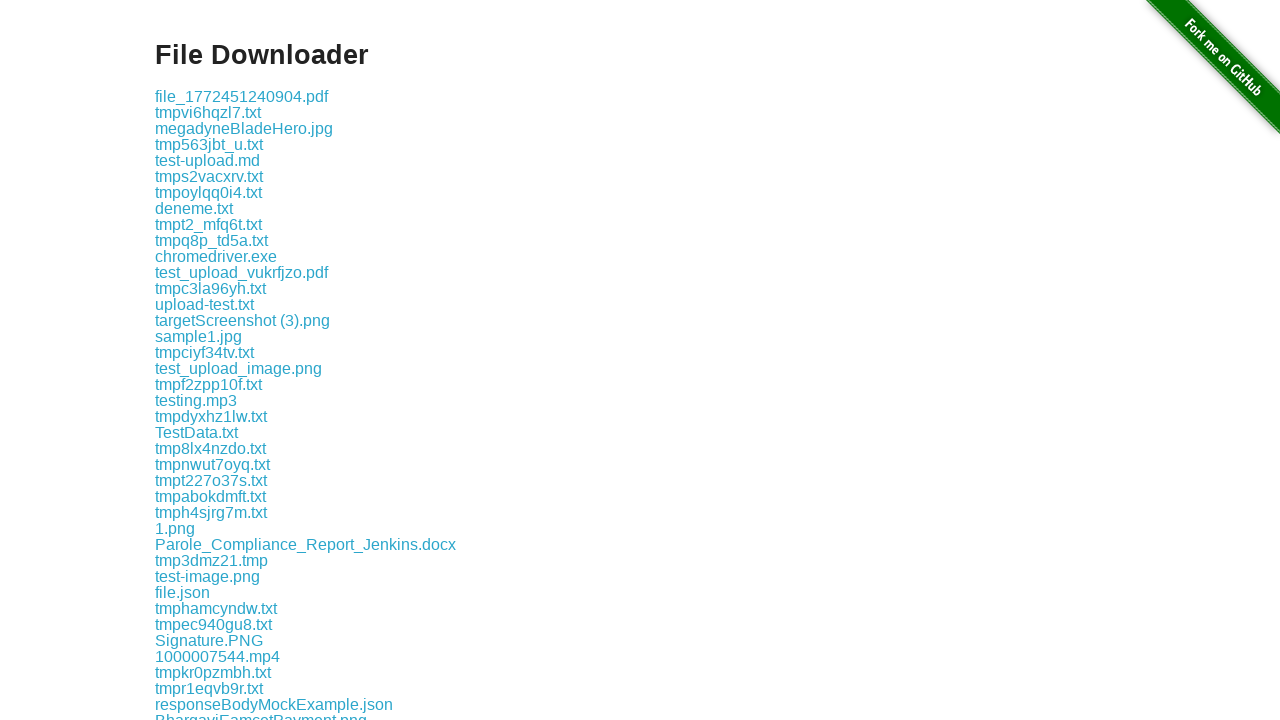

Retrieved file element at index 148
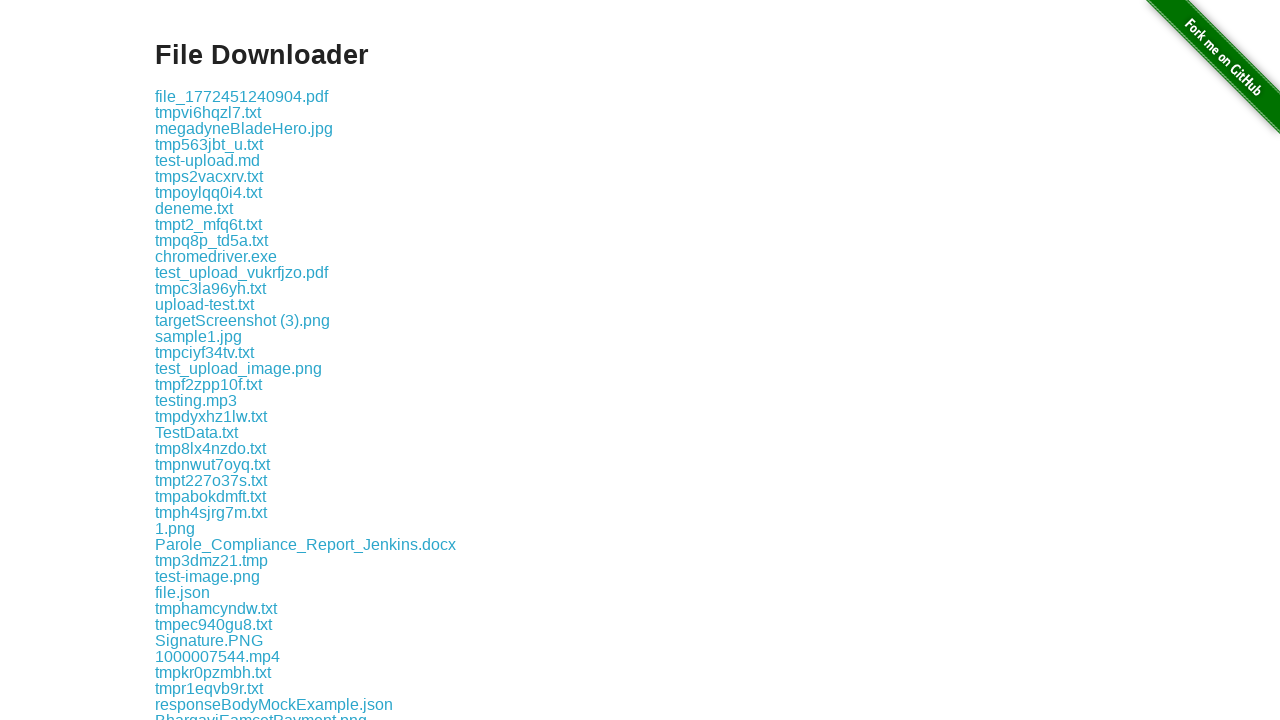

Got file name: Jpeg_with_exif.jpeg
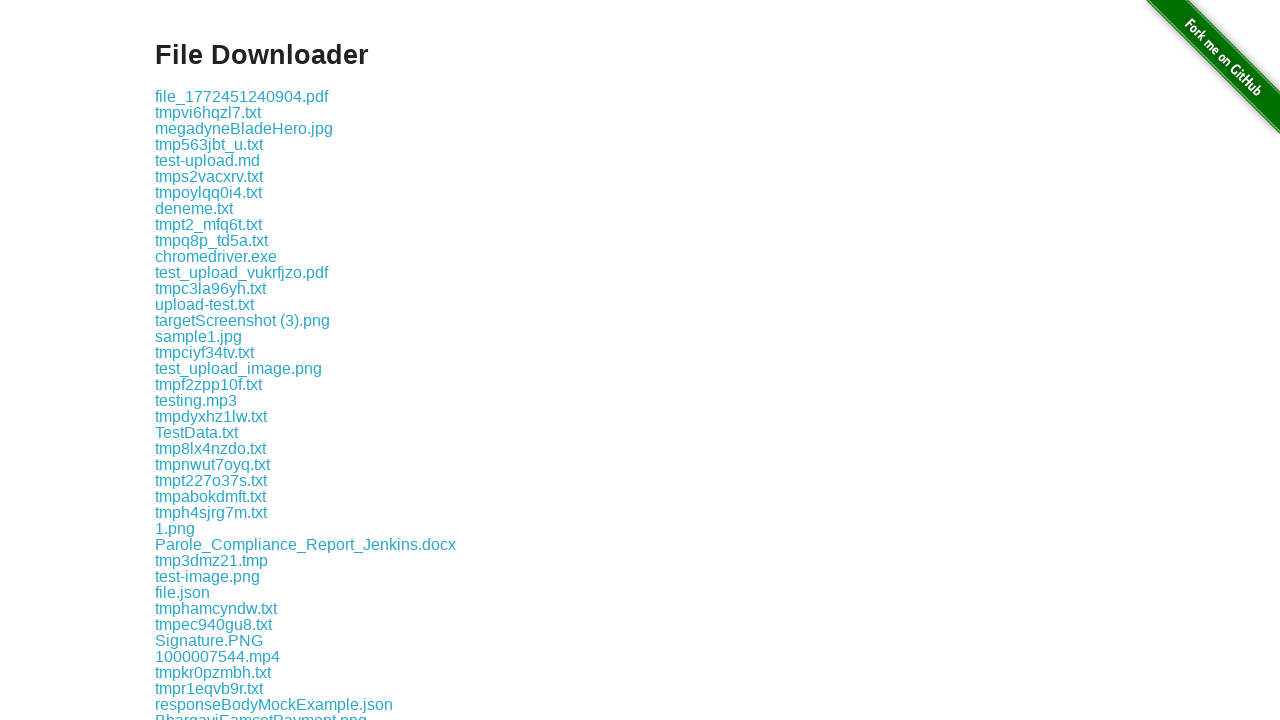

Retrieved file element at index 149
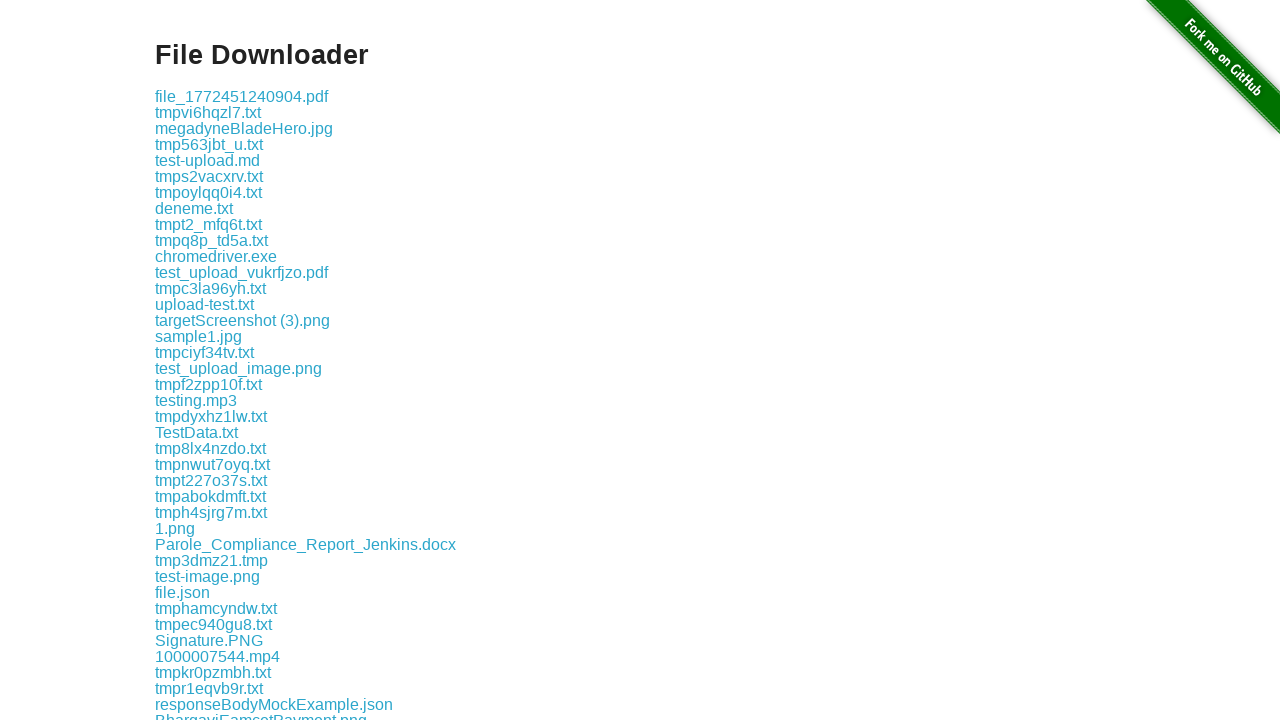

Got file name: tmpbbpn1vdb.txt
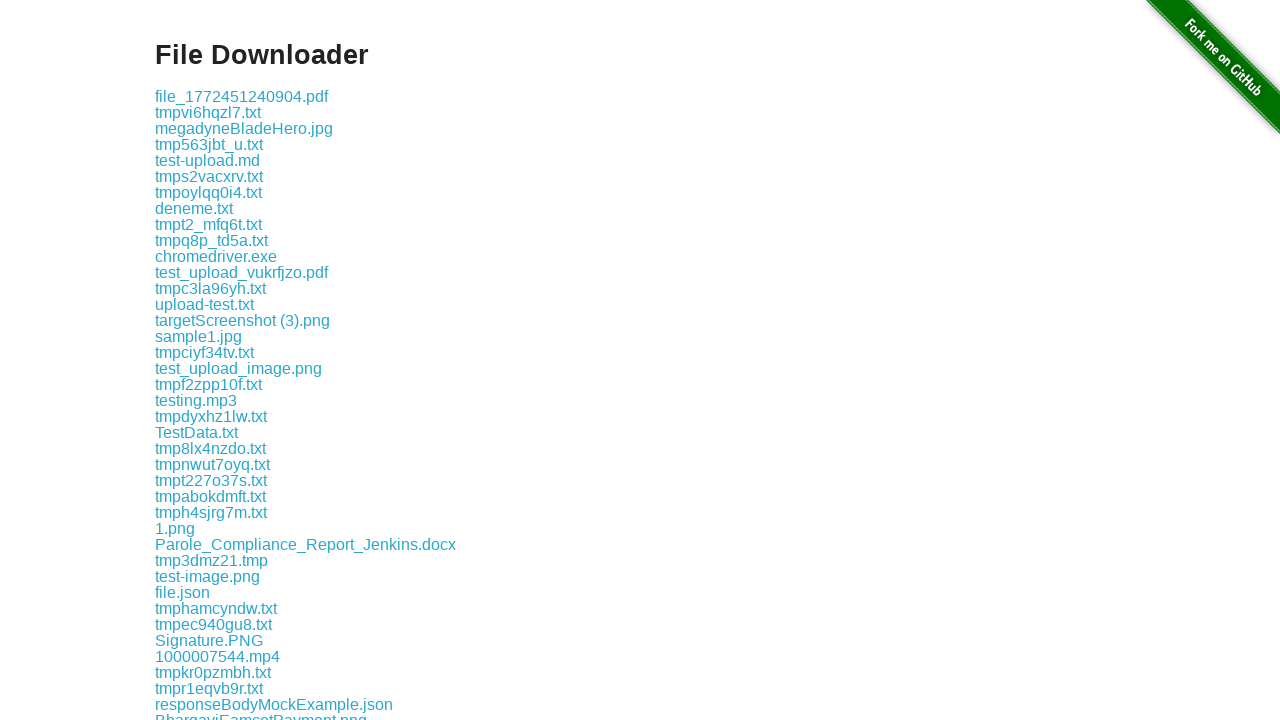

Retrieved file element at index 150
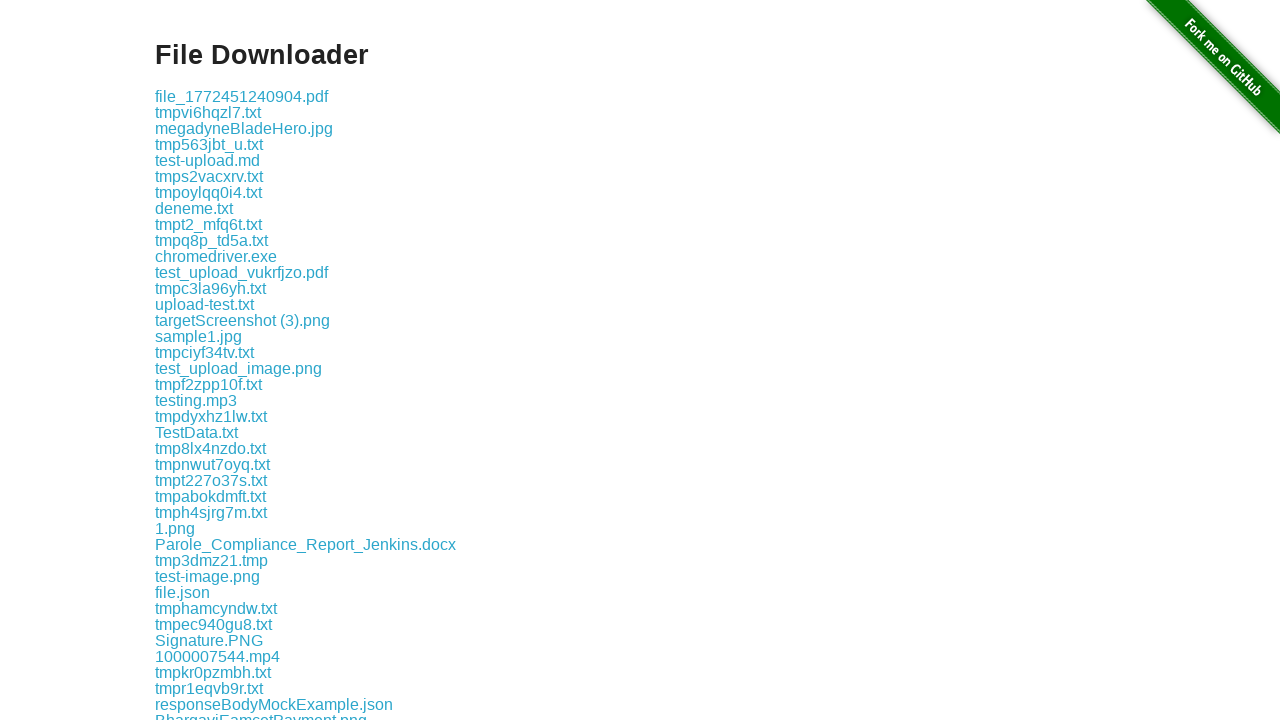

Got file name: tmprrzcdsv4.txt
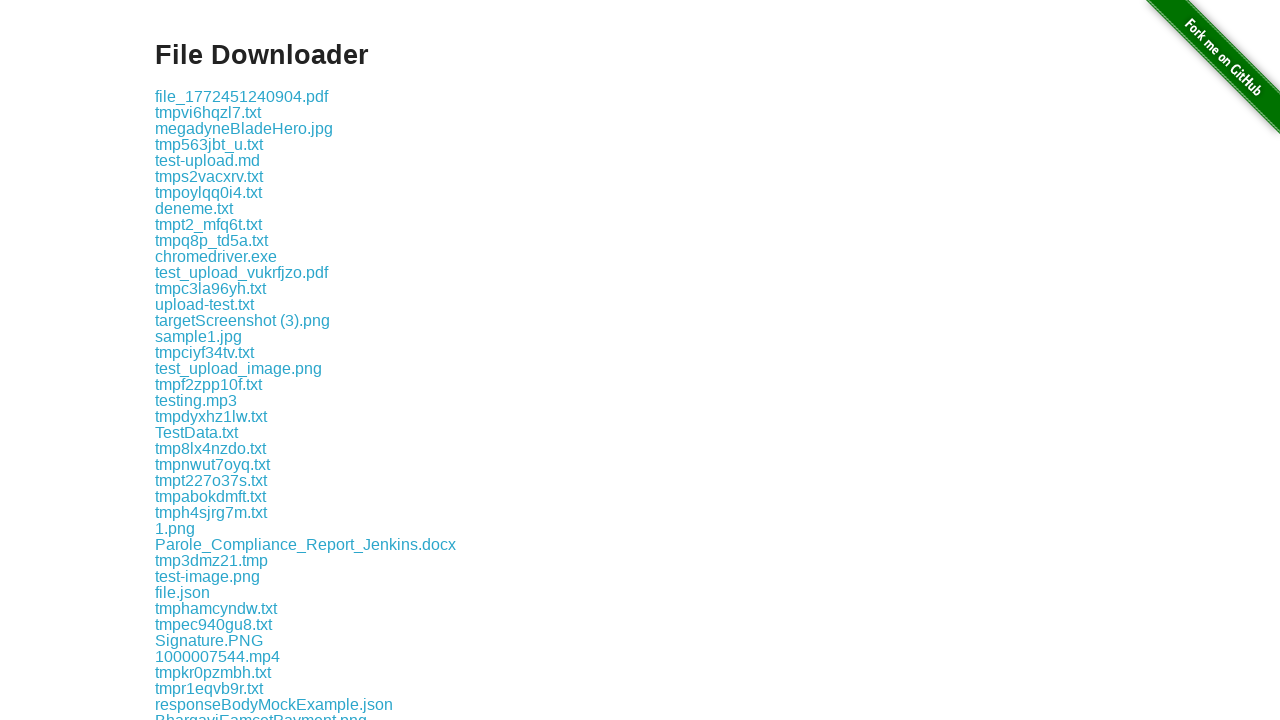

Retrieved file element at index 151
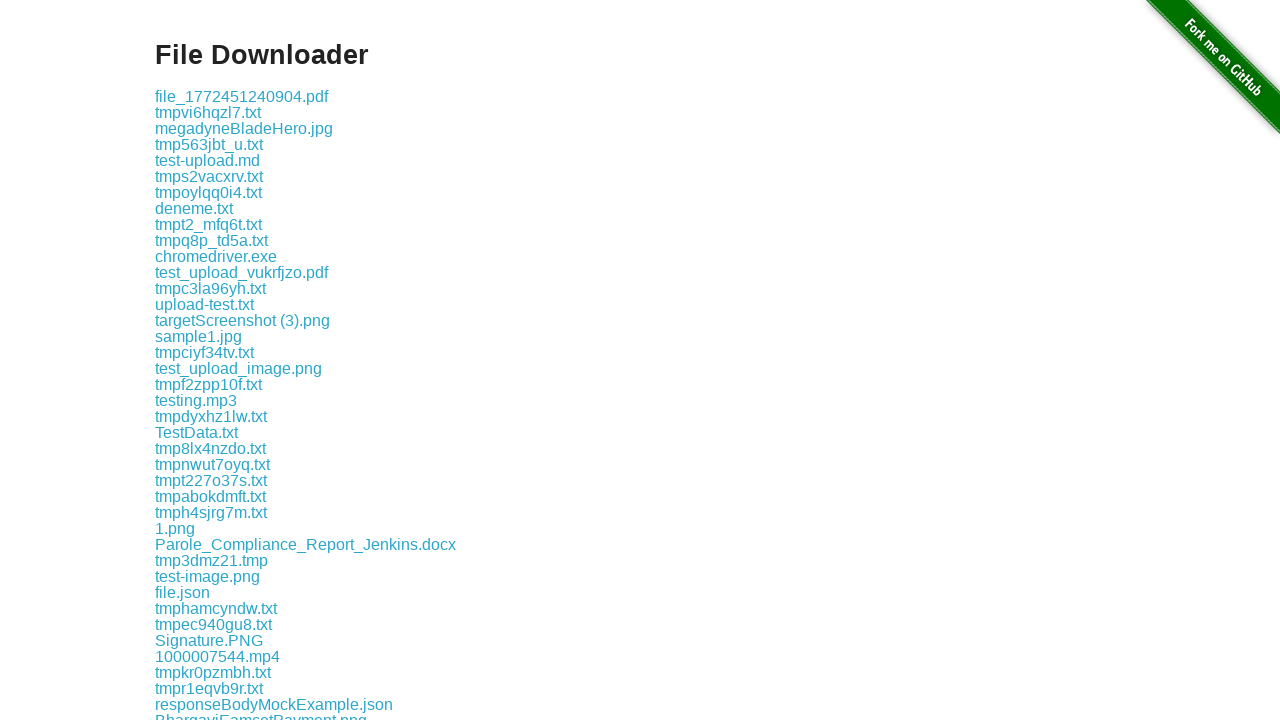

Got file name: tmp4xyo5ixf.txt
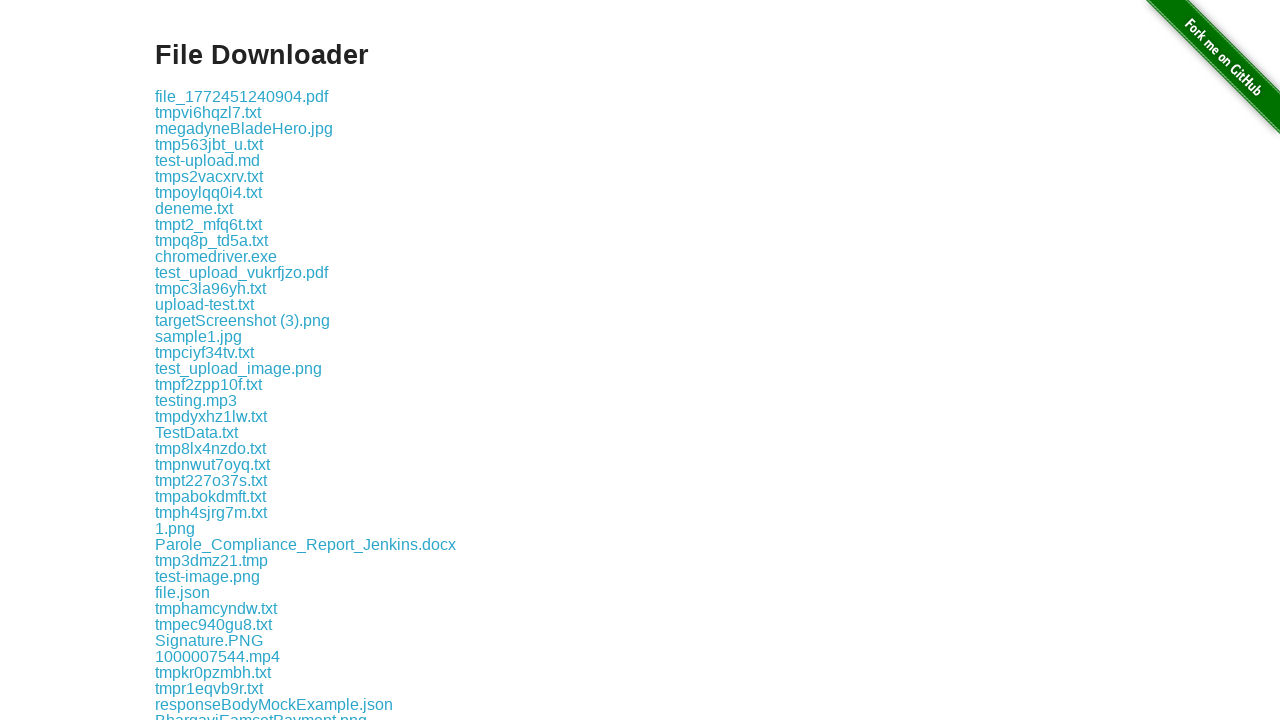

Retrieved file element at index 152
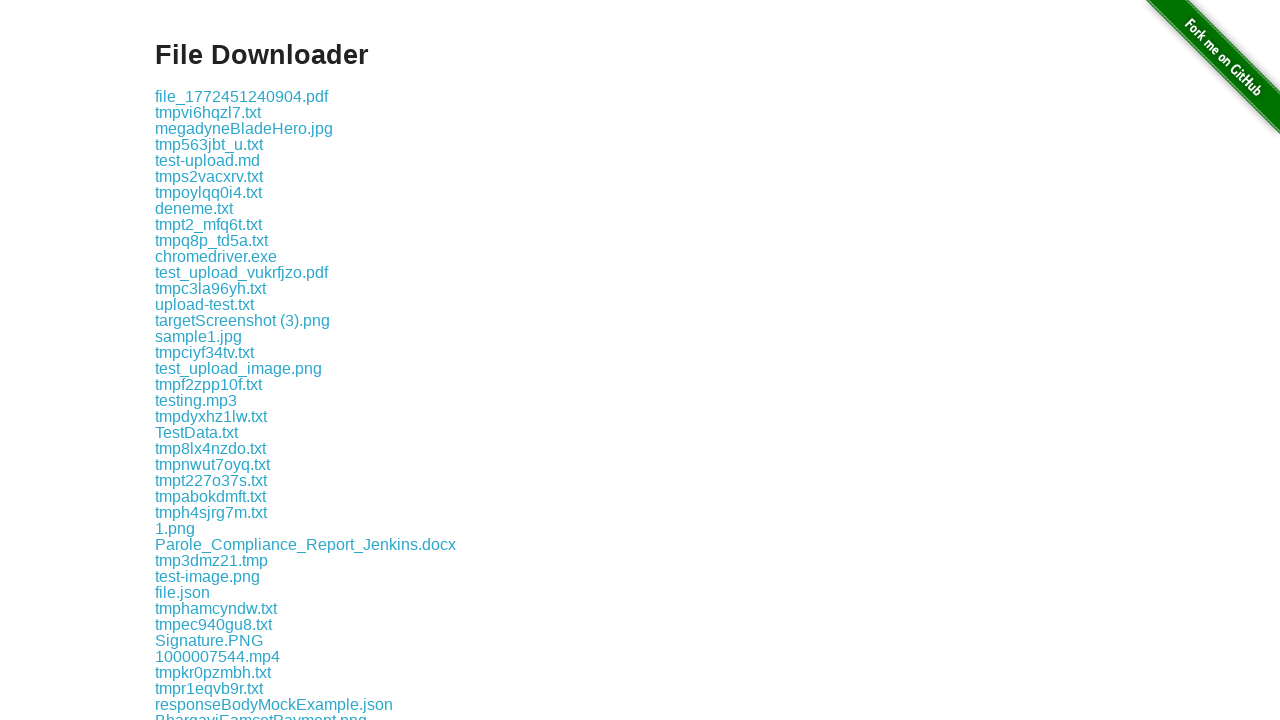

Got file name: tmpfrecvq_z.txt
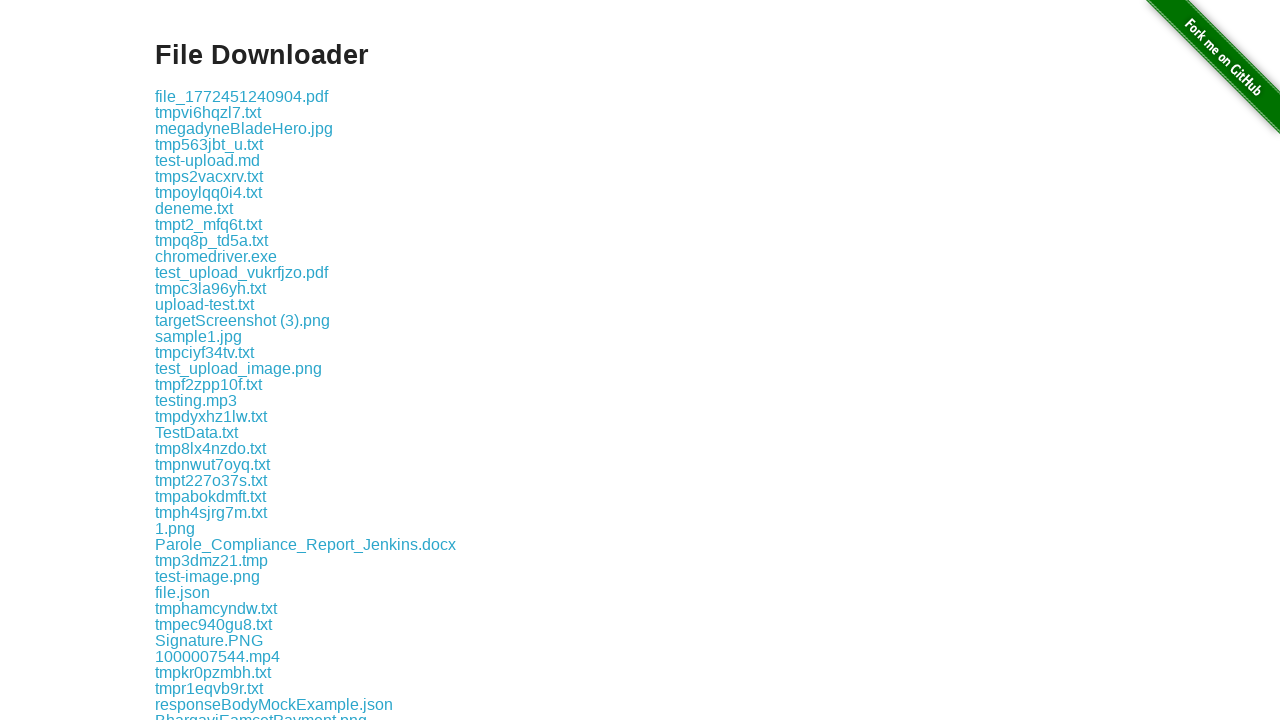

Retrieved file element at index 153
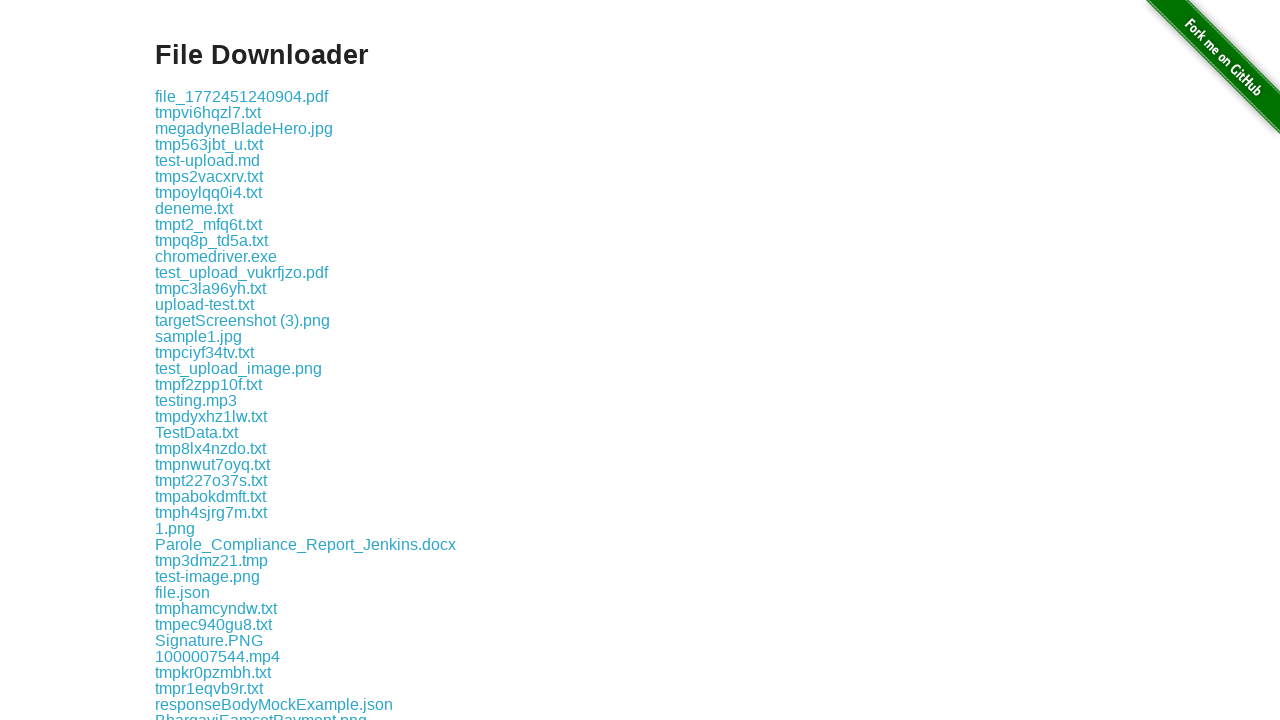

Got file name: selenium.txt
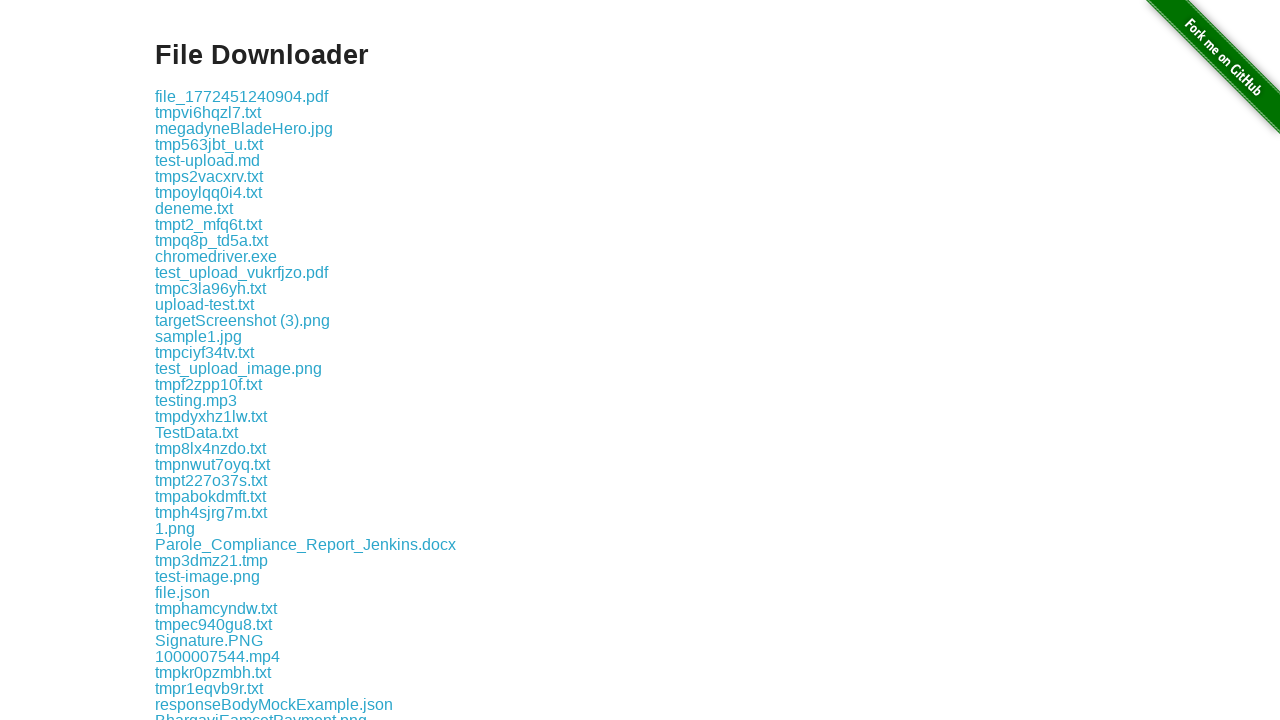

Retrieved file element at index 154
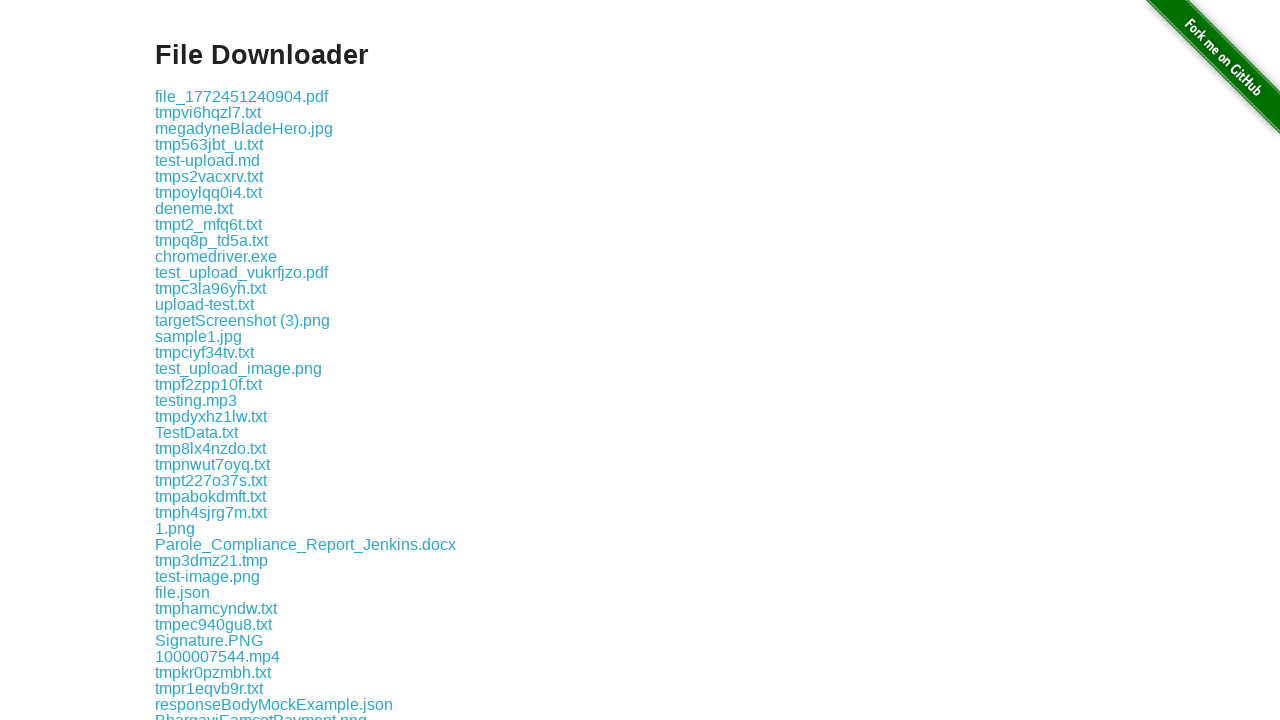

Got file name: Exam 2.pdf
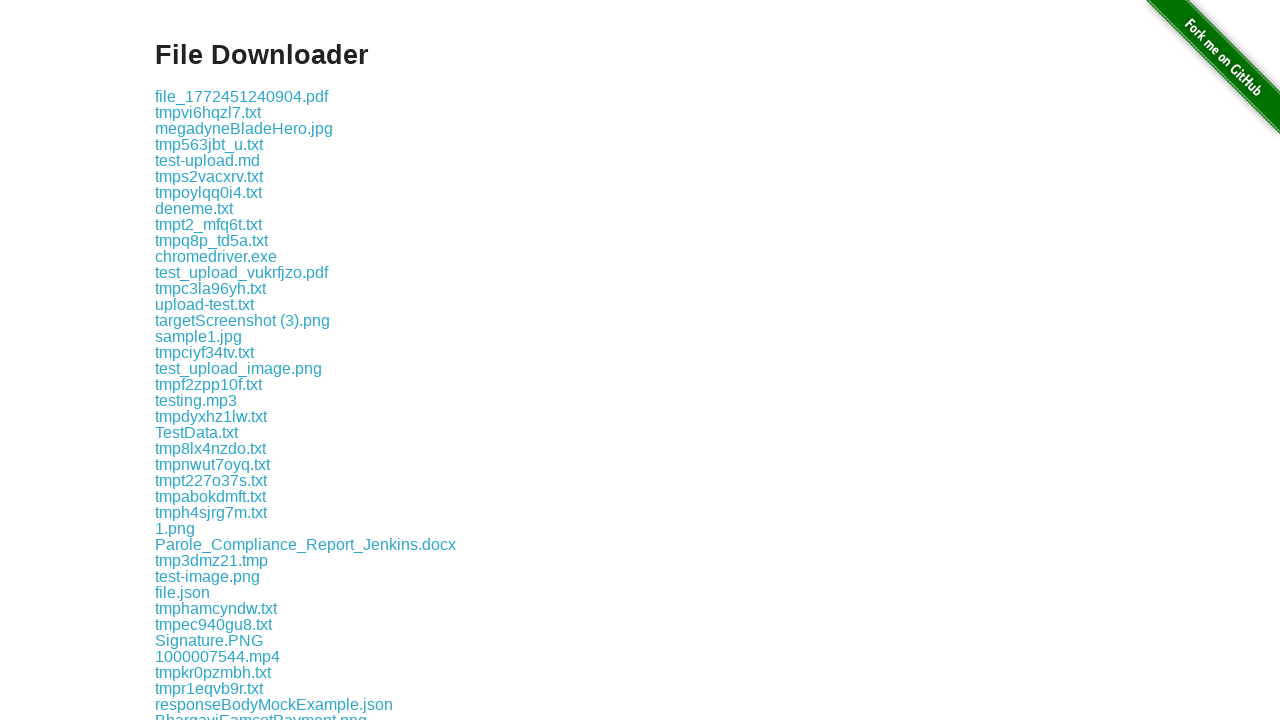

Retrieved file element at index 155
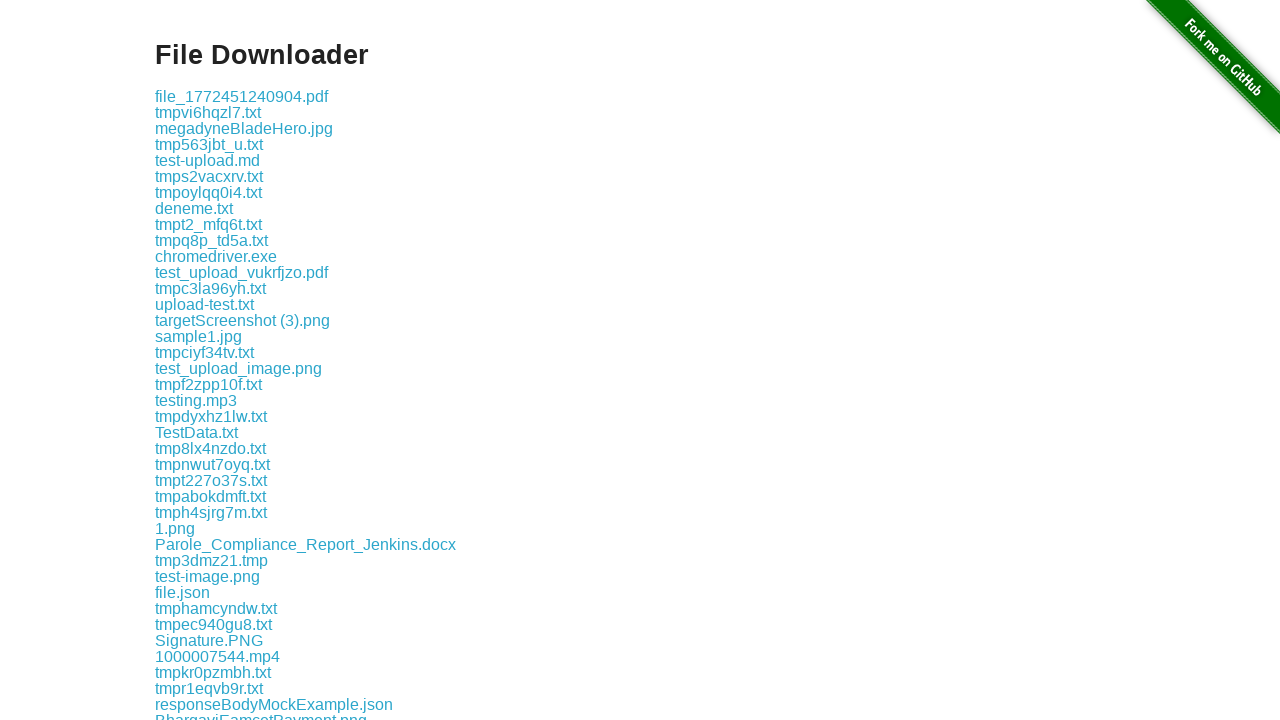

Got file name: file_1772451186666.pdf
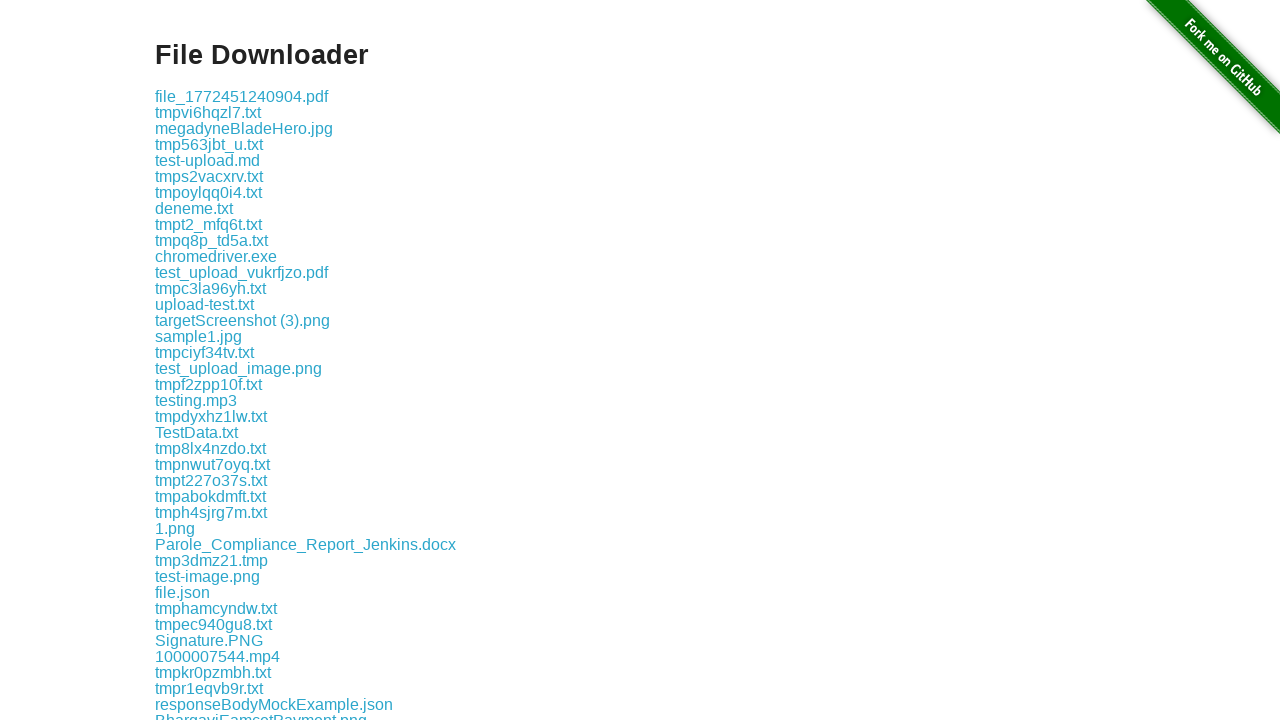

Retrieved file element at index 156
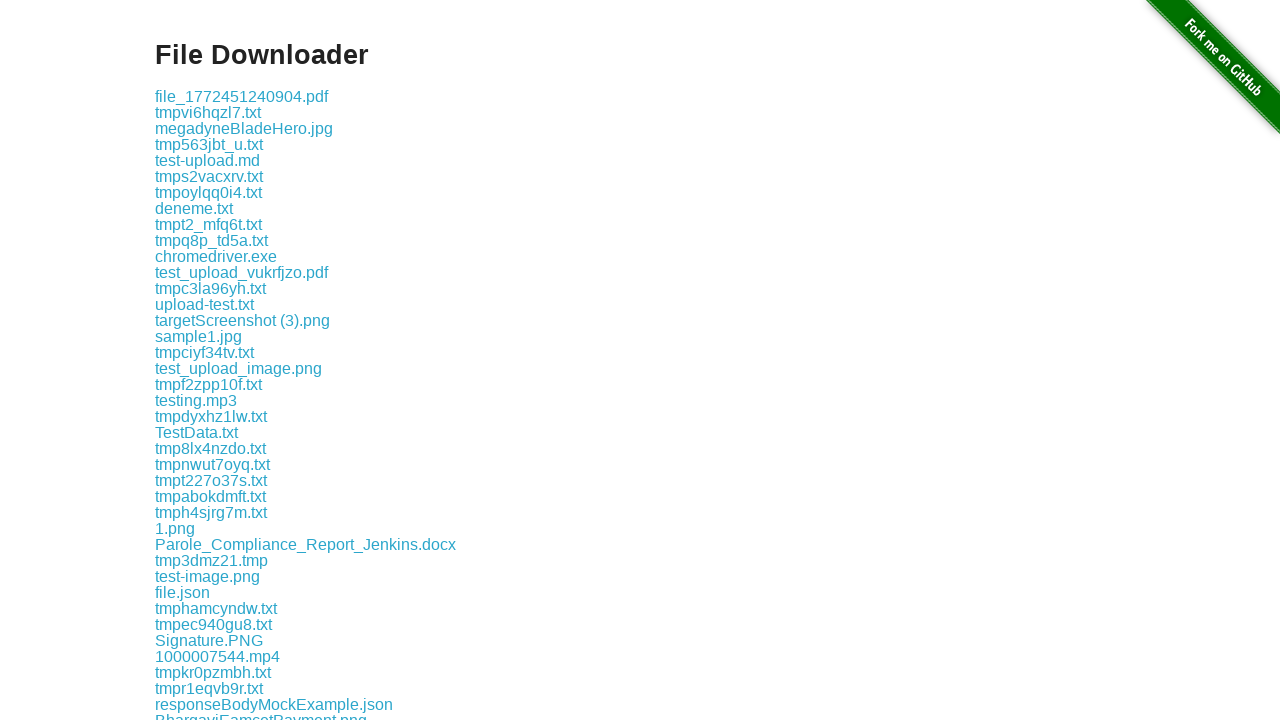

Got file name: upload-proof.txt
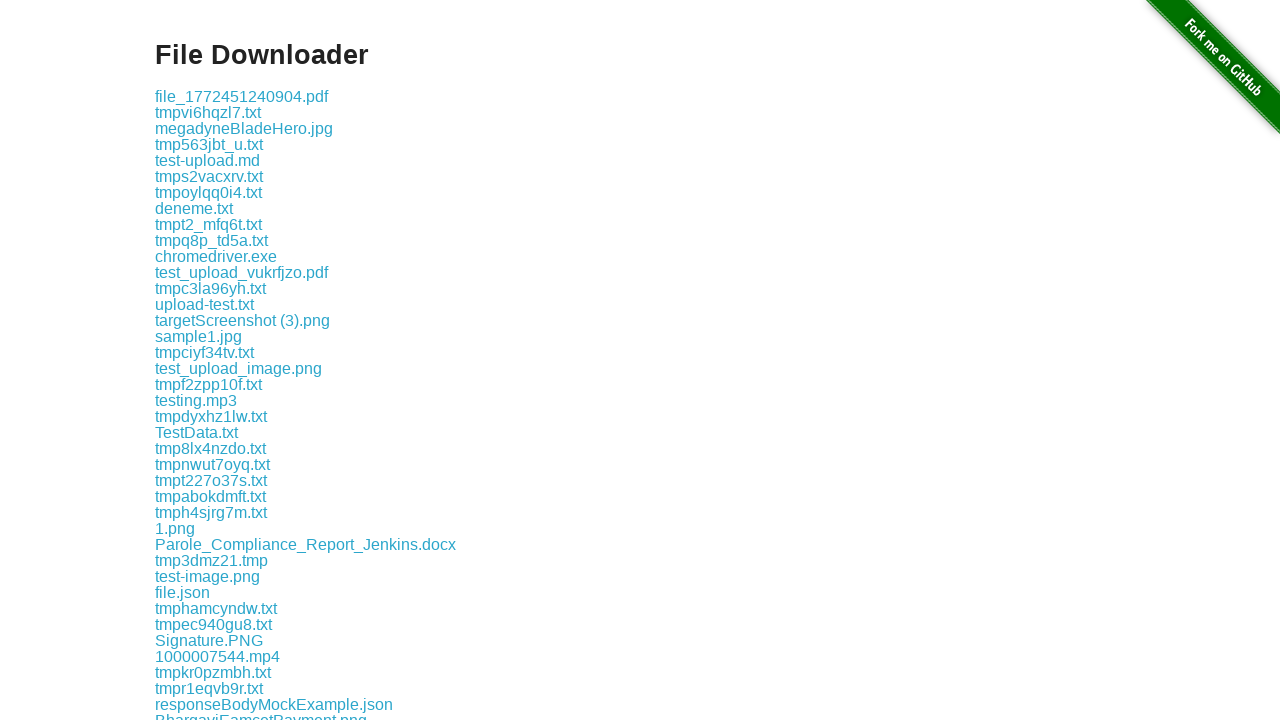

Retrieved file element at index 157
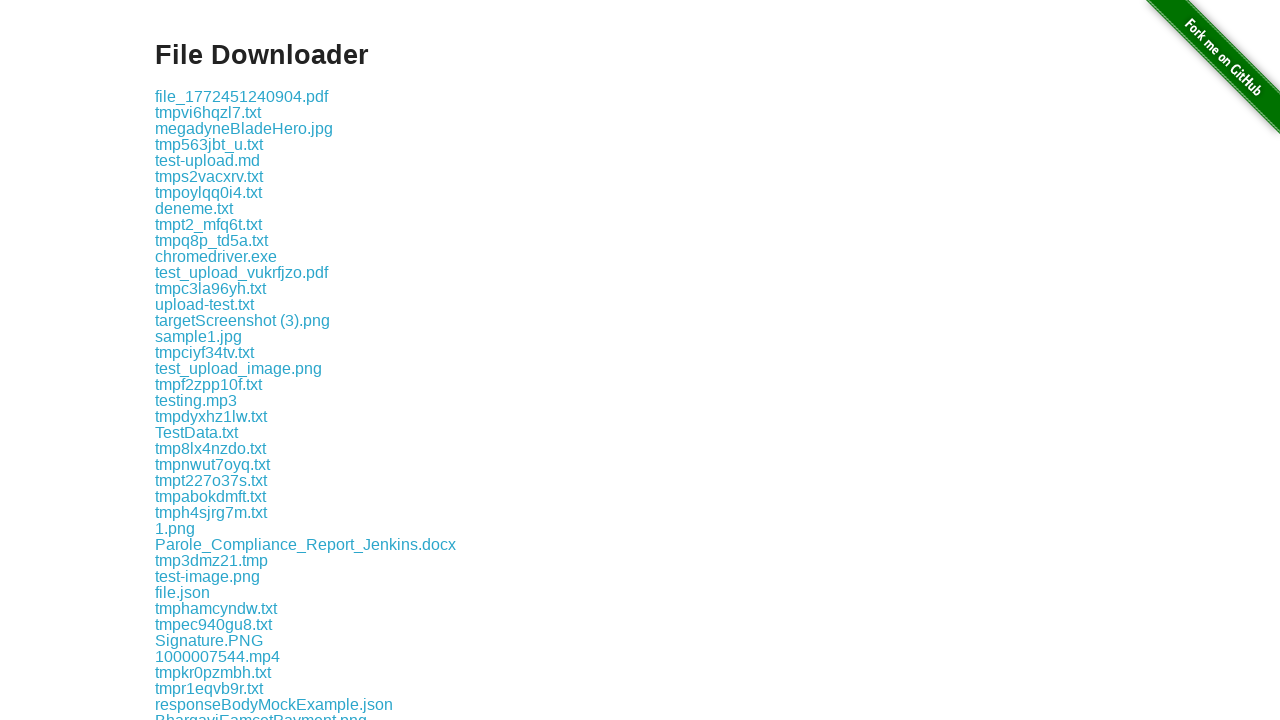

Got file name: testing_firefox.pdf
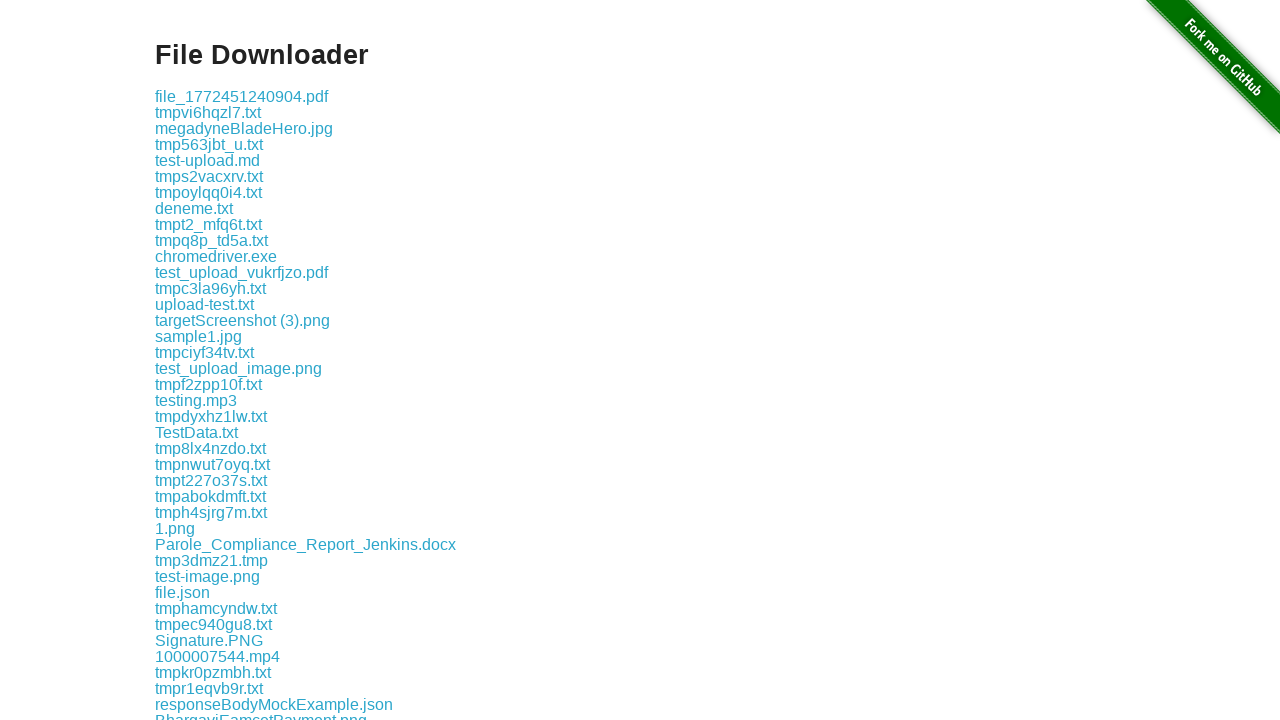

Retrieved file element at index 158
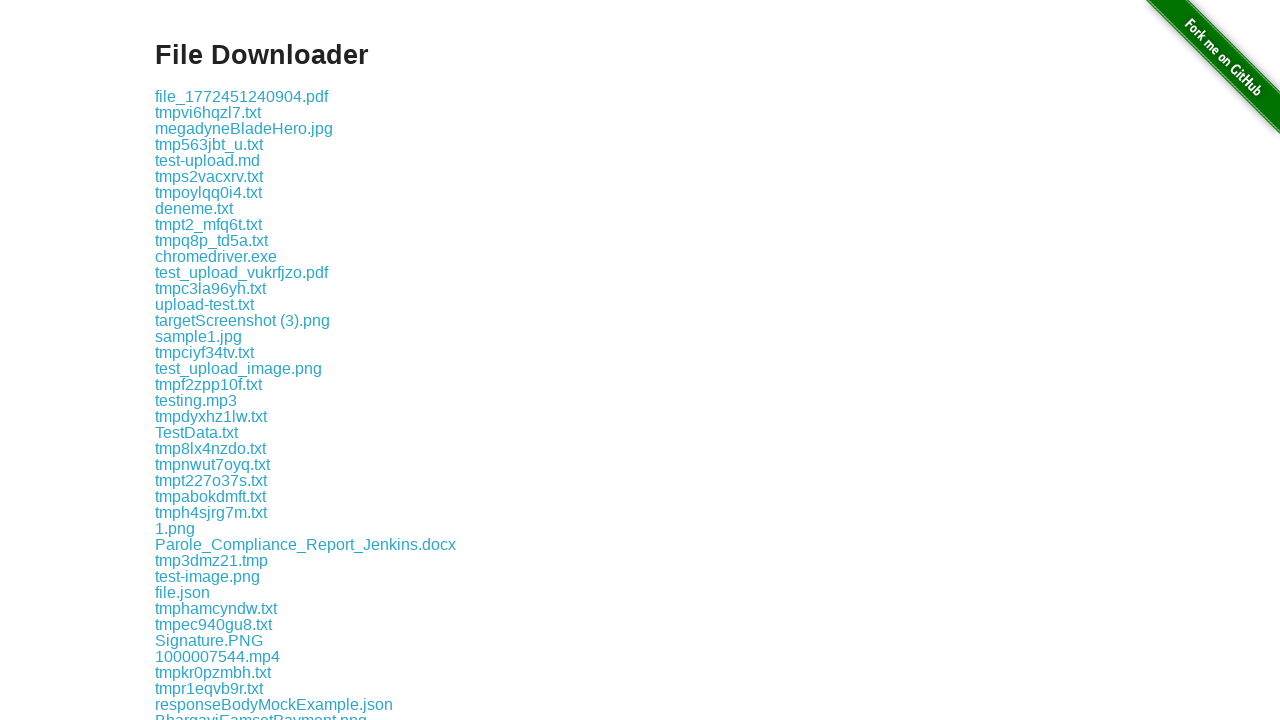

Got file name: trailing_spaces_test   .txt
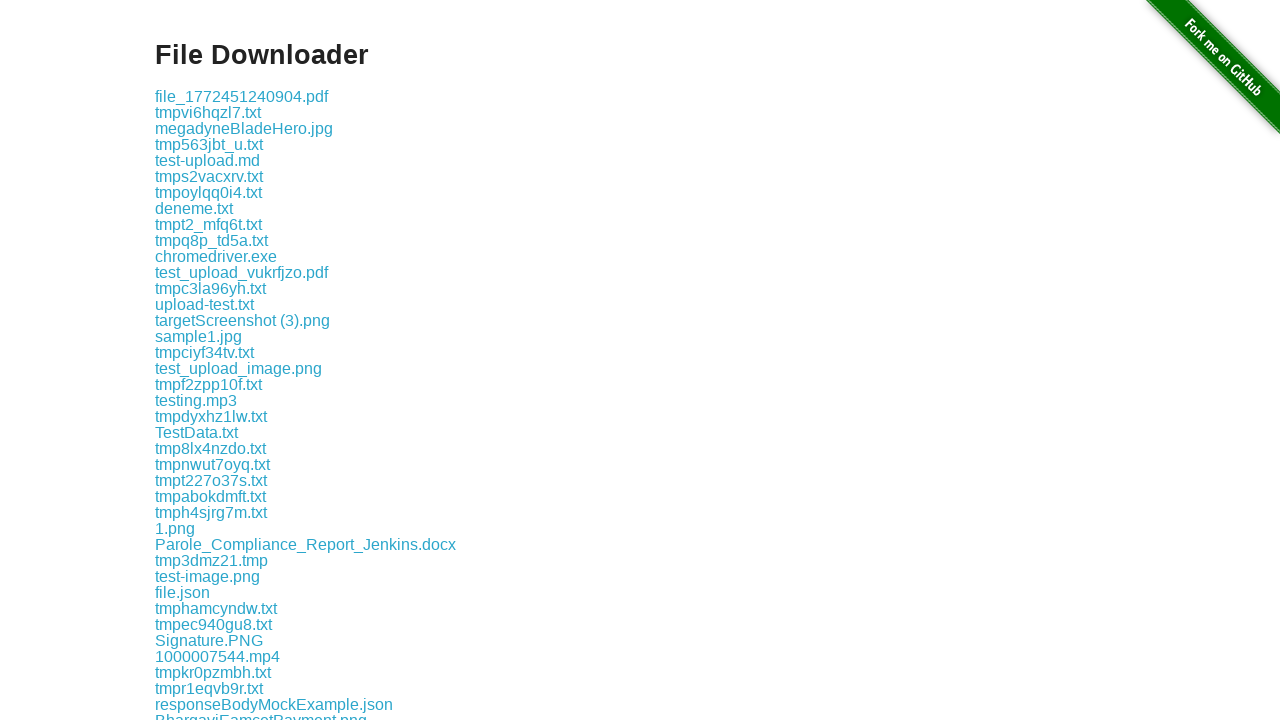

Retrieved file element at index 159
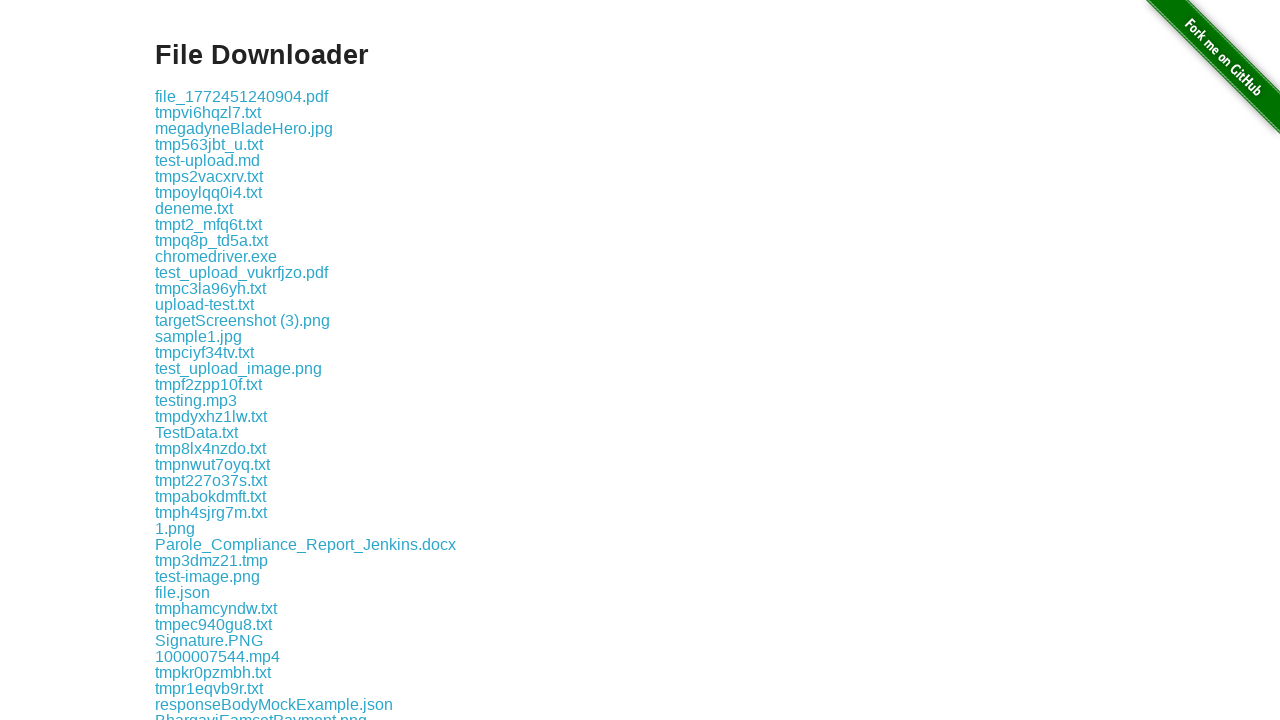

Got file name: TestUploadFile.txt
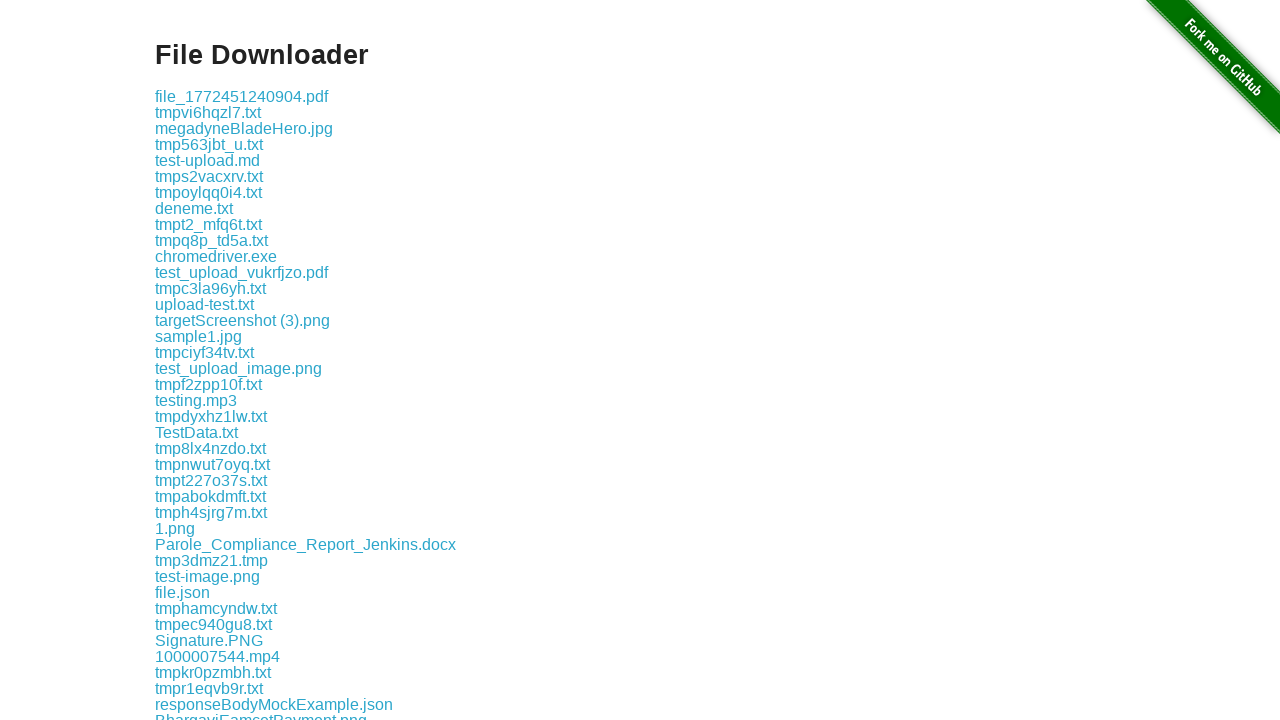

Retrieved file element at index 160
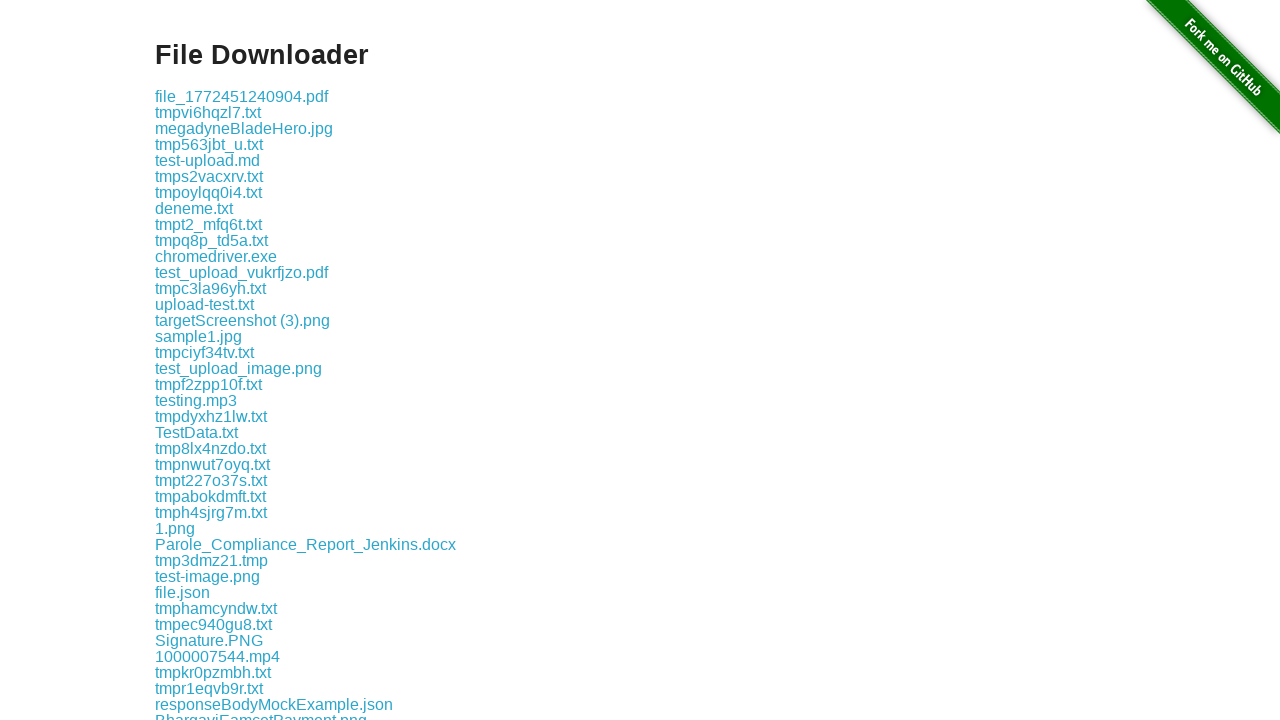

Got file name: tmp3n0y3q72.txt
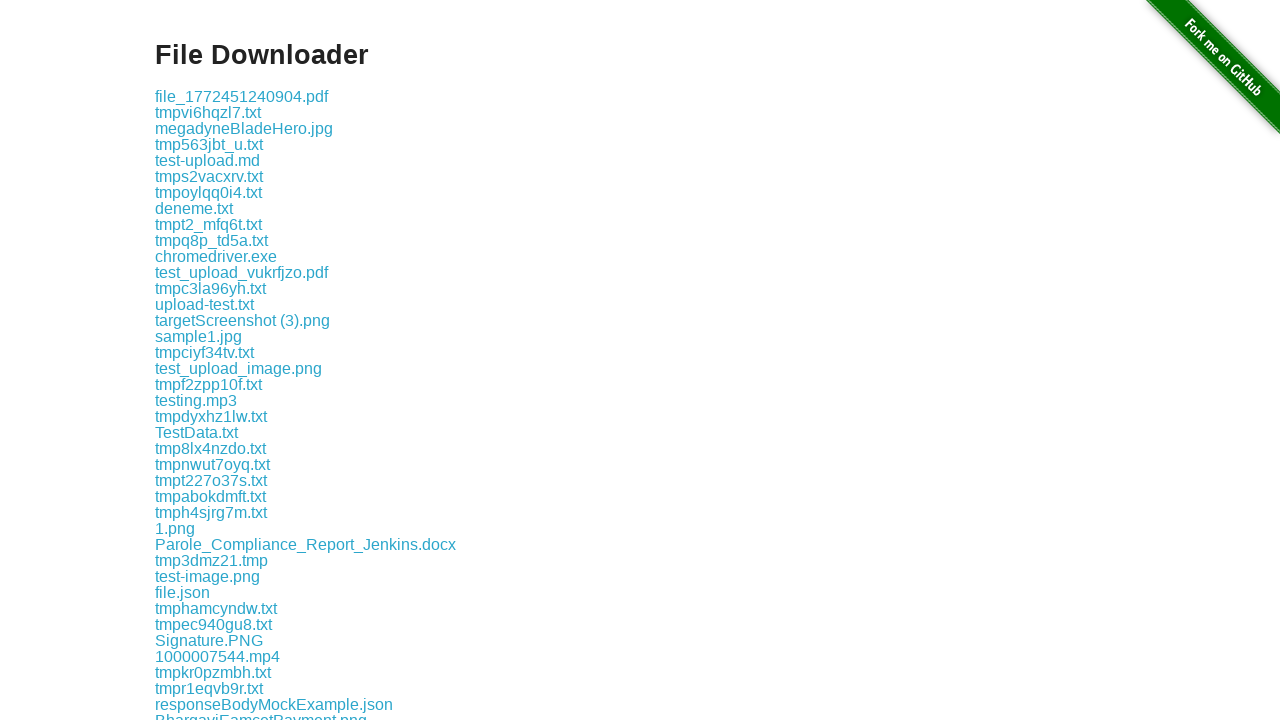

Retrieved file element at index 161
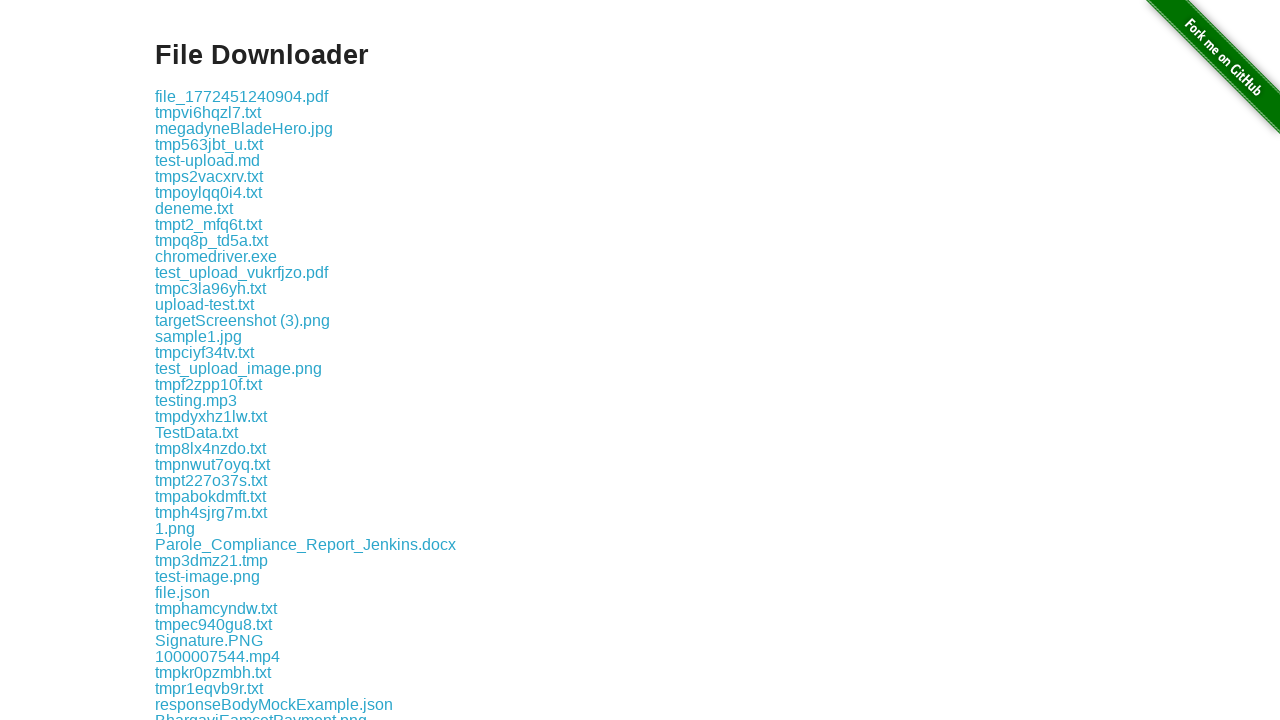

Got file name: test_notes.txt
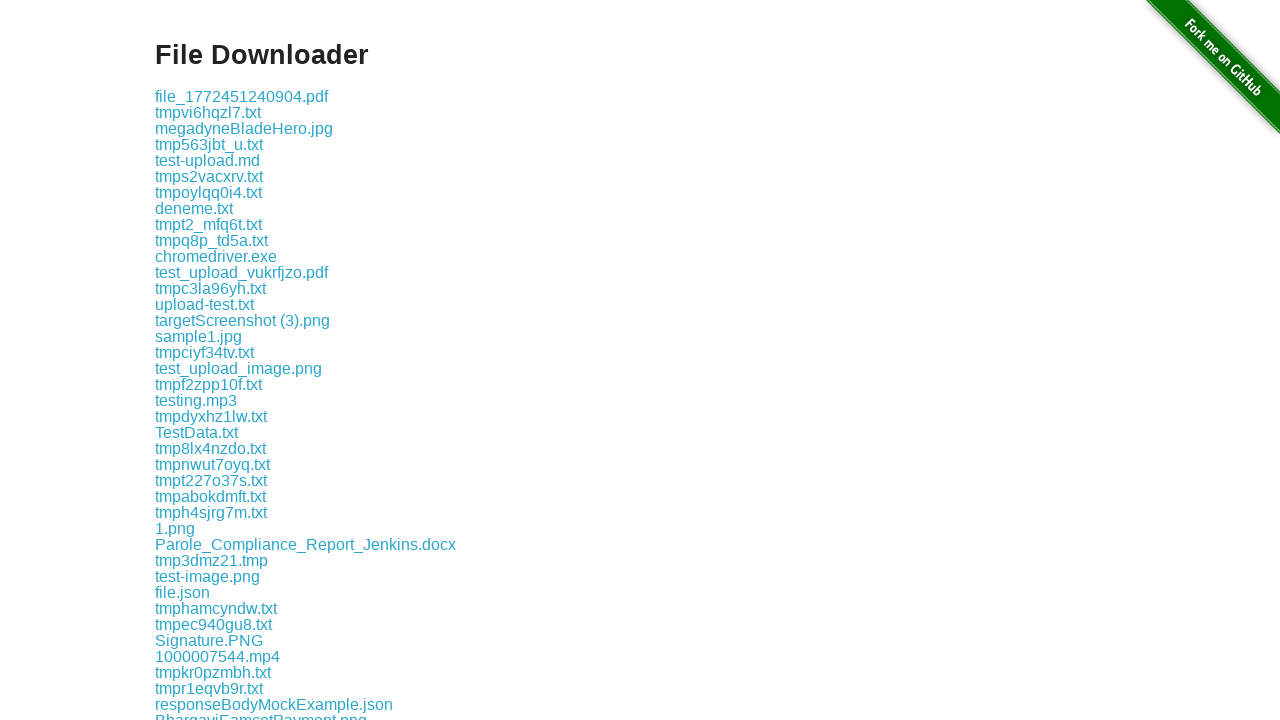

Retrieved file element at index 162
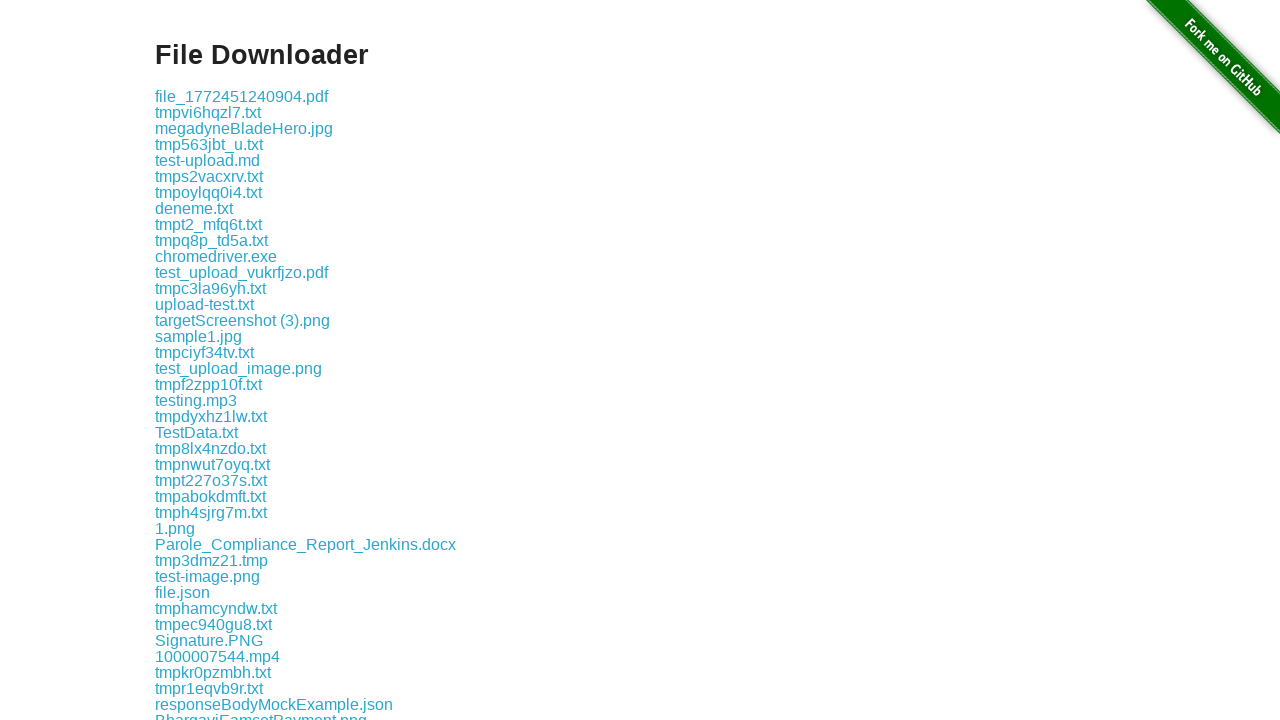

Got file name: tmpz0w7nmy3.txt
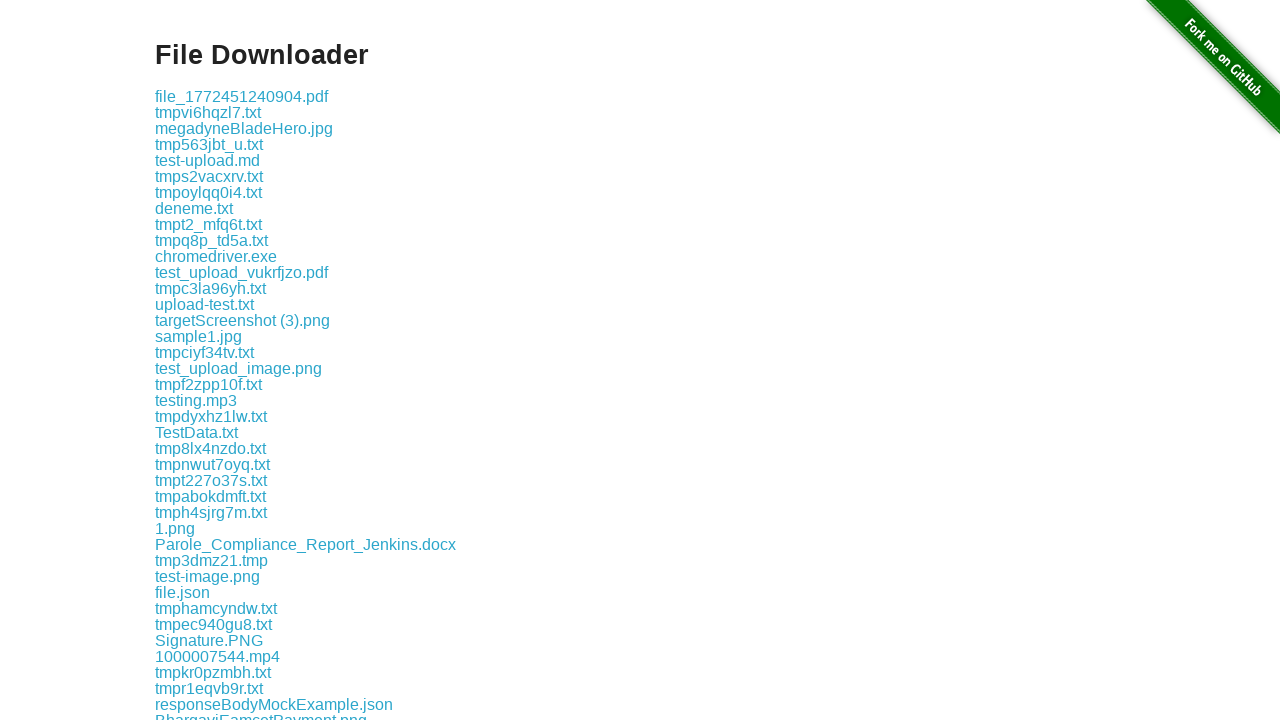

Retrieved file element at index 163
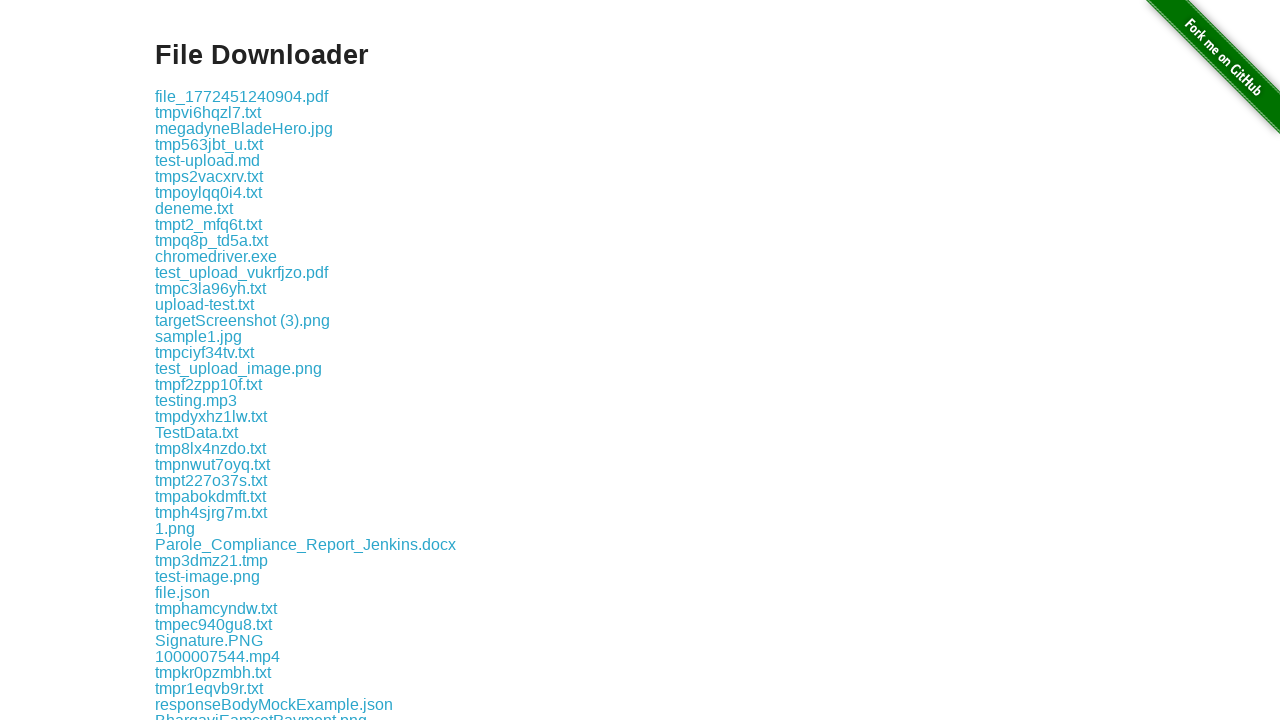

Got file name: inventory.xlsx
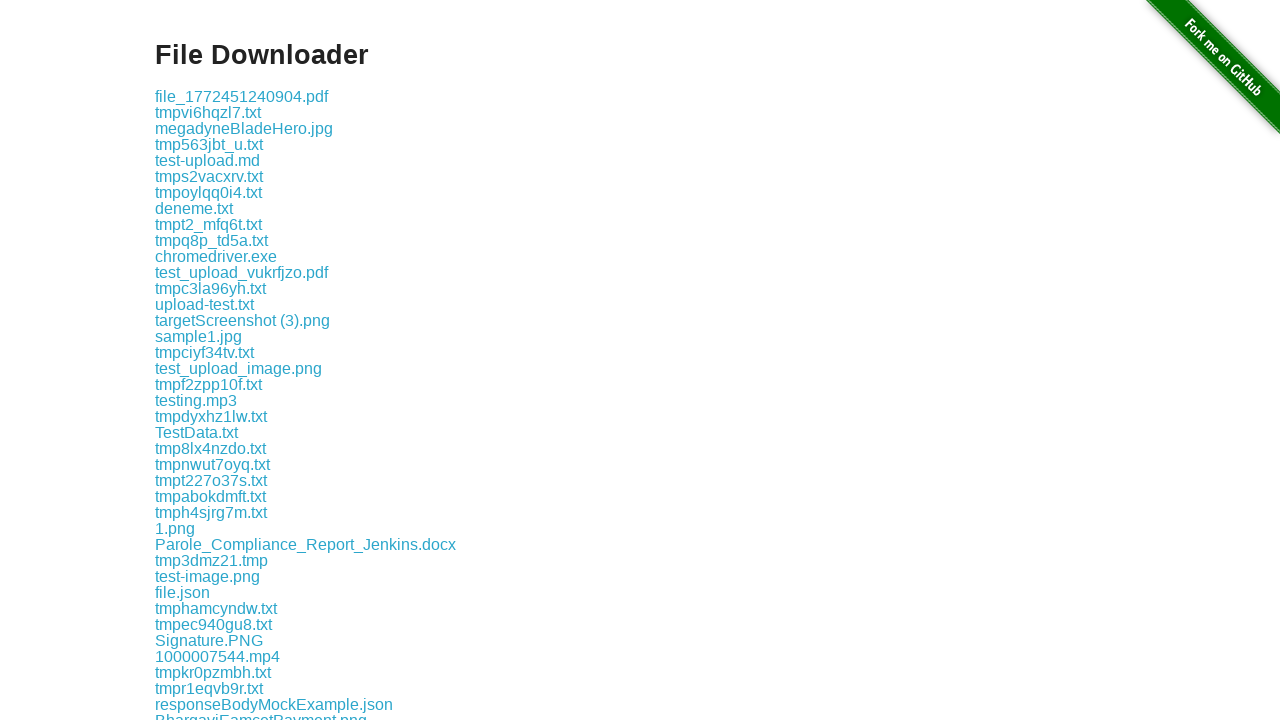

Retrieved file element at index 164
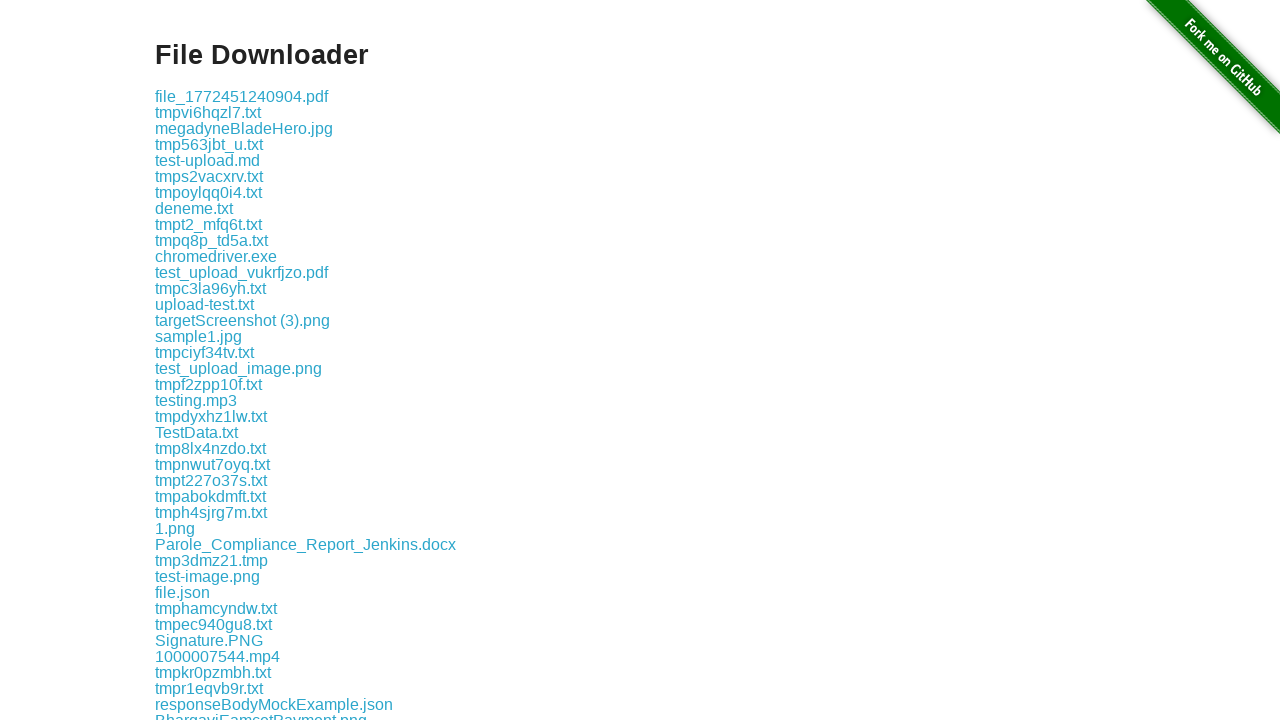

Got file name: ialwlxj7d4_Screenshot (2).png
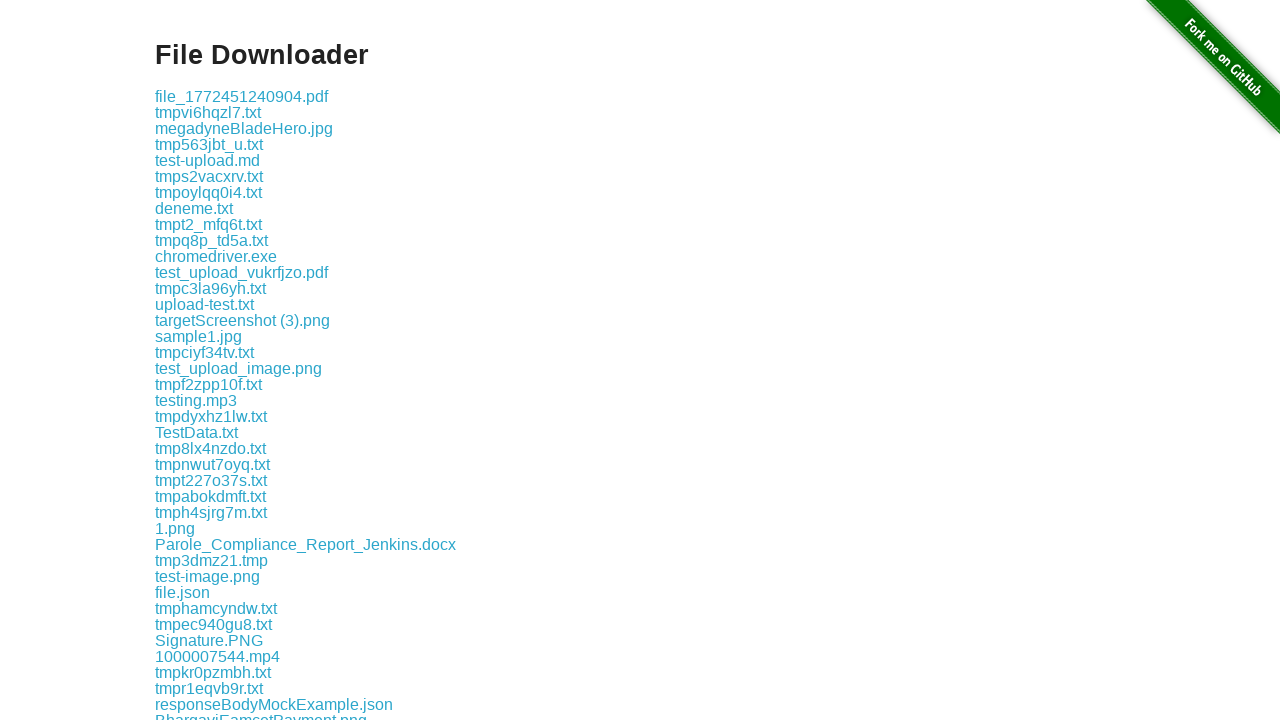

Retrieved file element at index 165
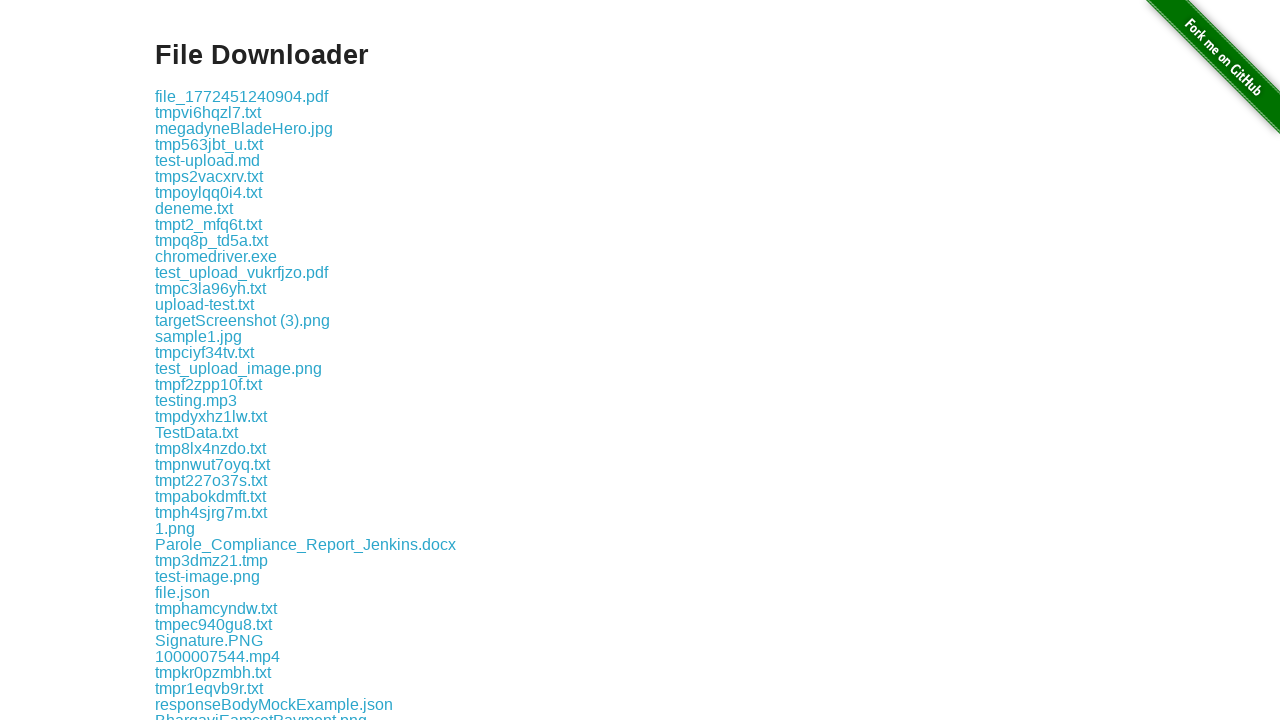

Got file name: test-data.csv
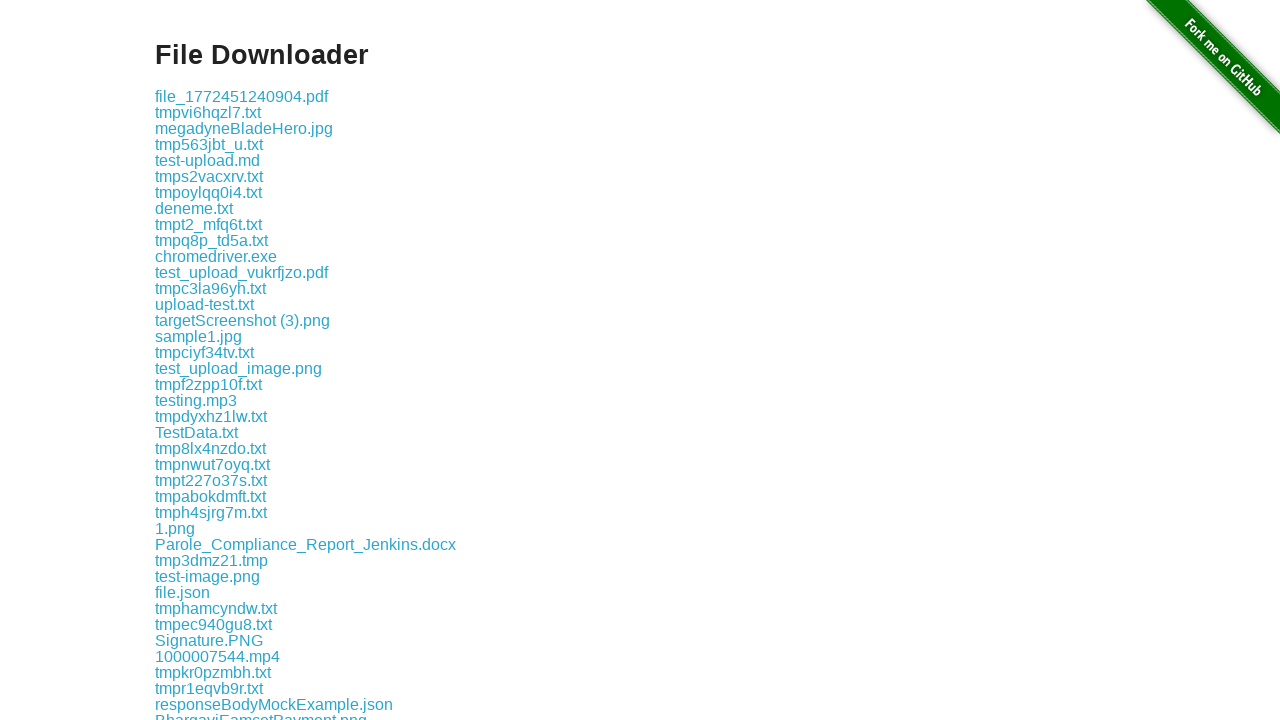

Retrieved file element at index 166
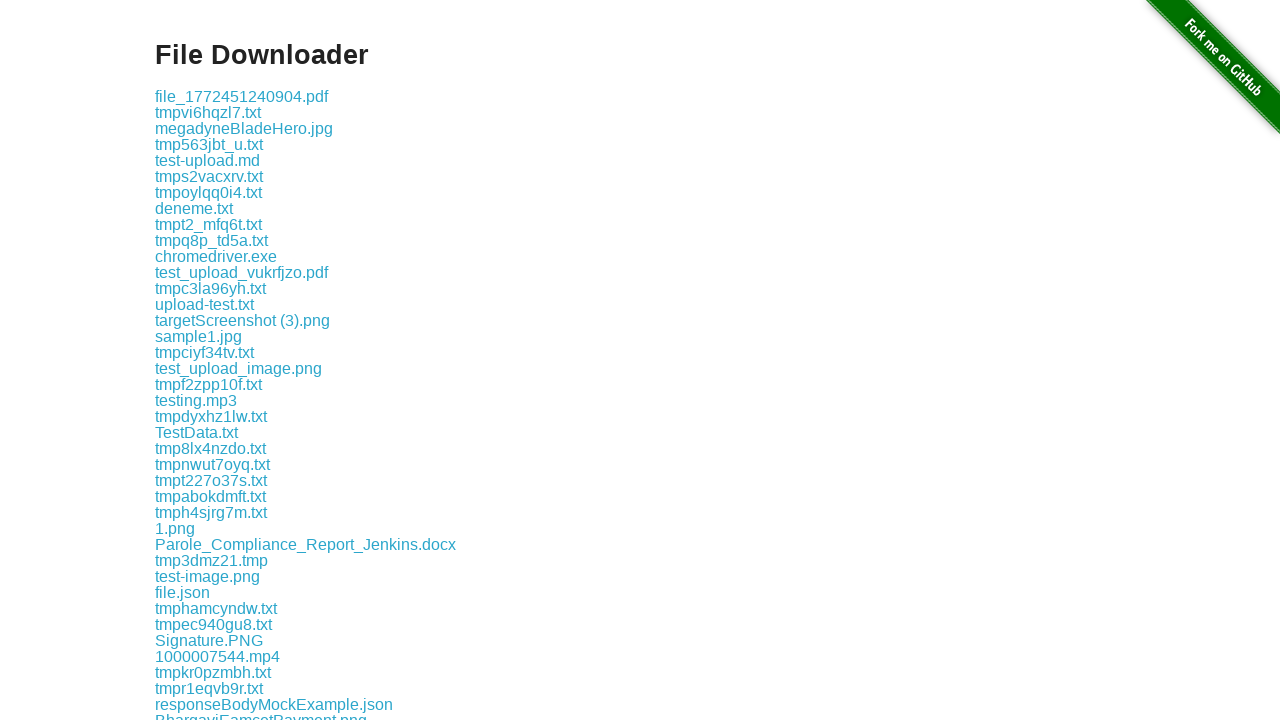

Got file name: tmpcxsp18r3.txt
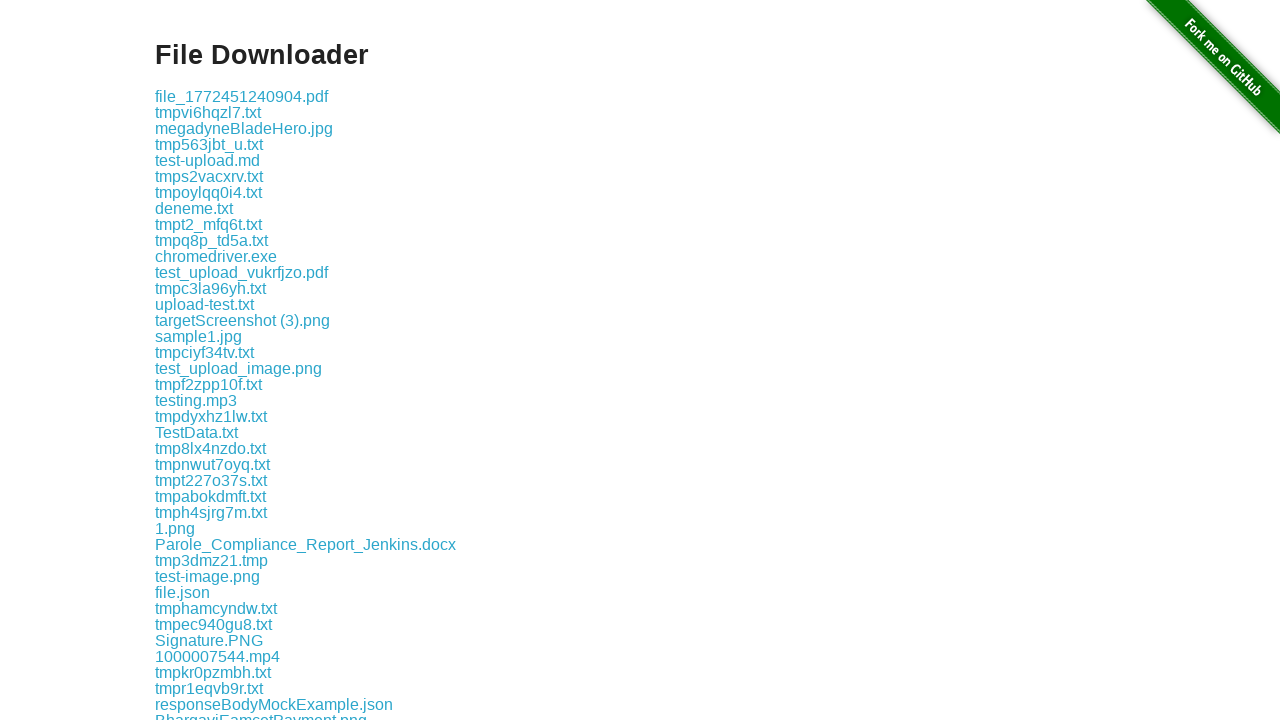

Retrieved file element at index 167
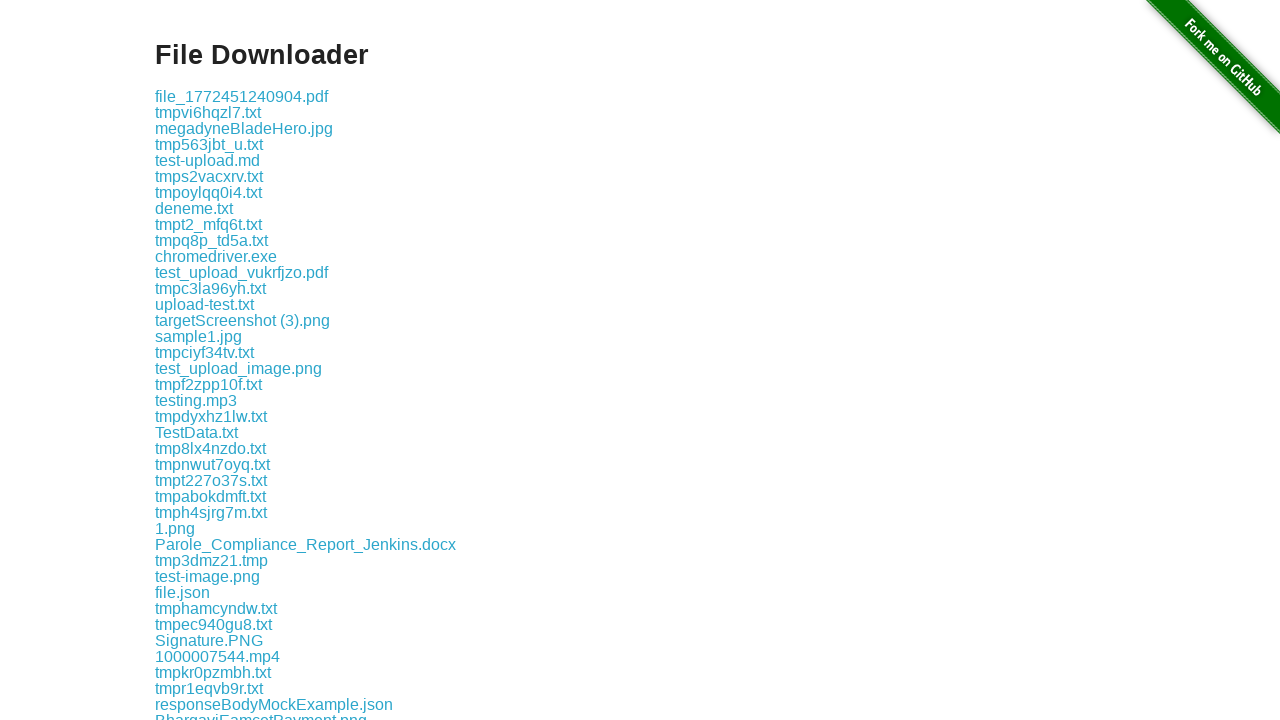

Got file name: alternative-upload.txt
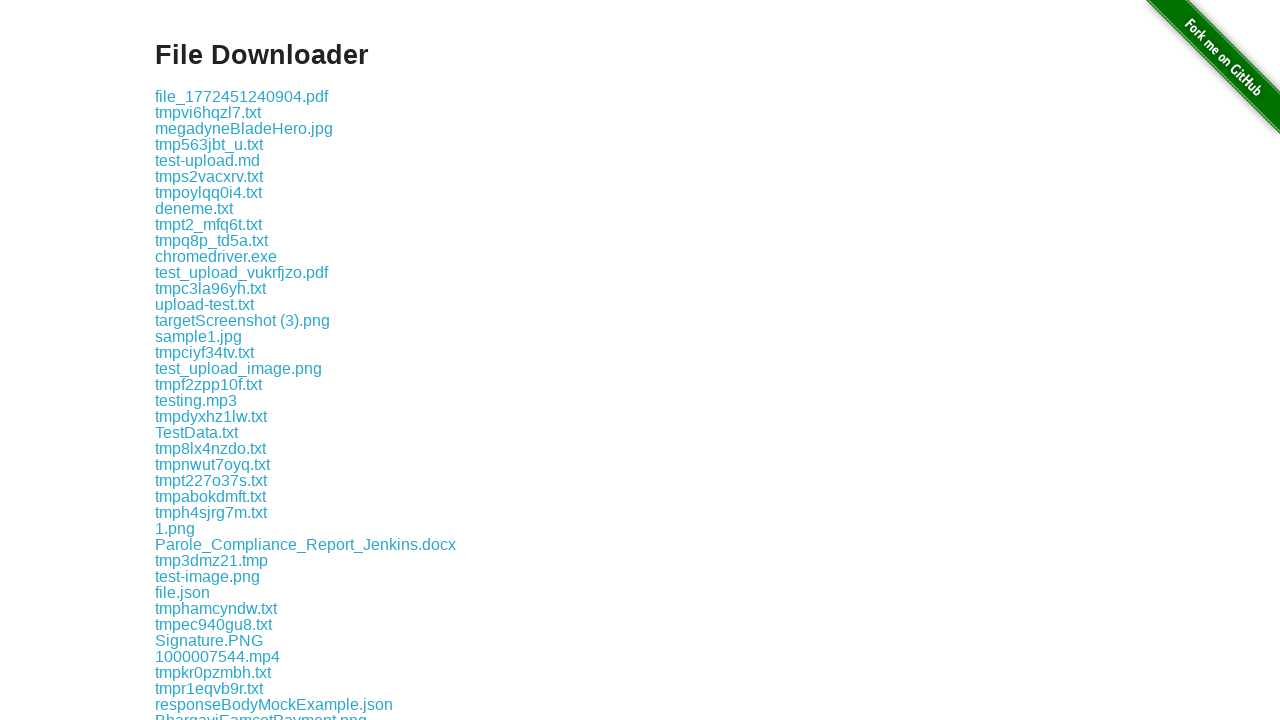

Retrieved file element at index 168
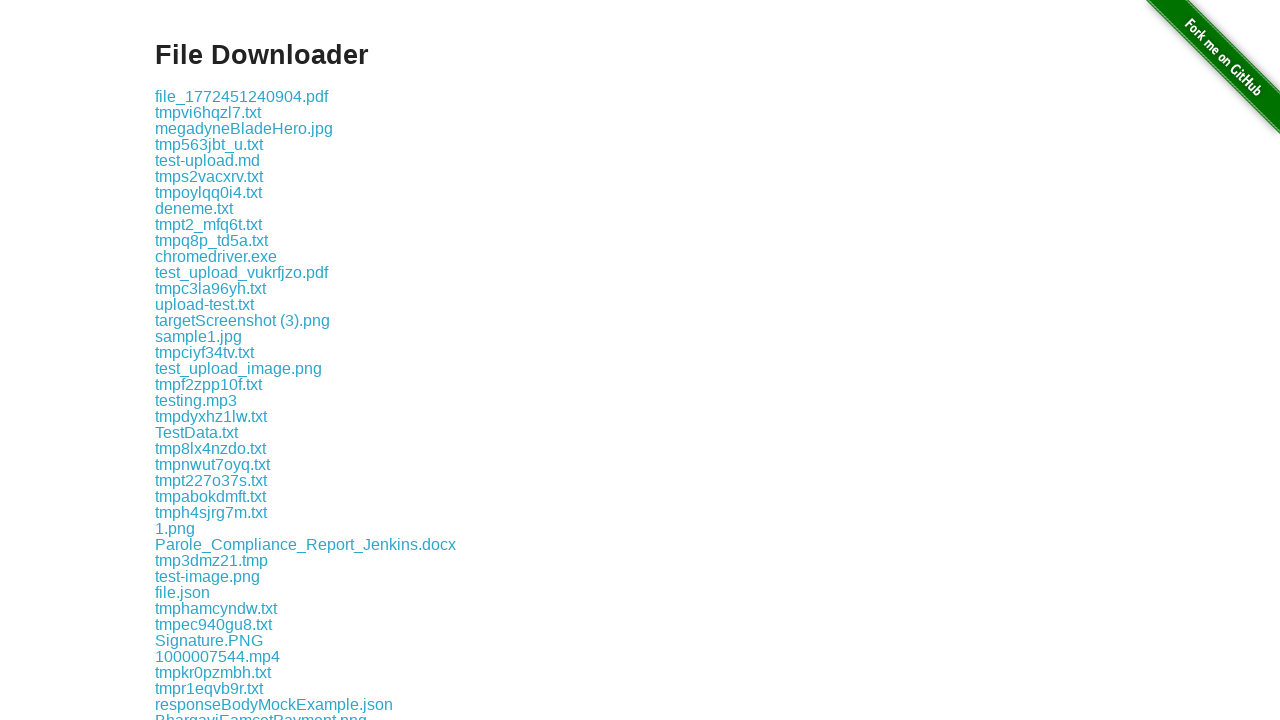

Got file name: tmpvxj8f7w3.txt
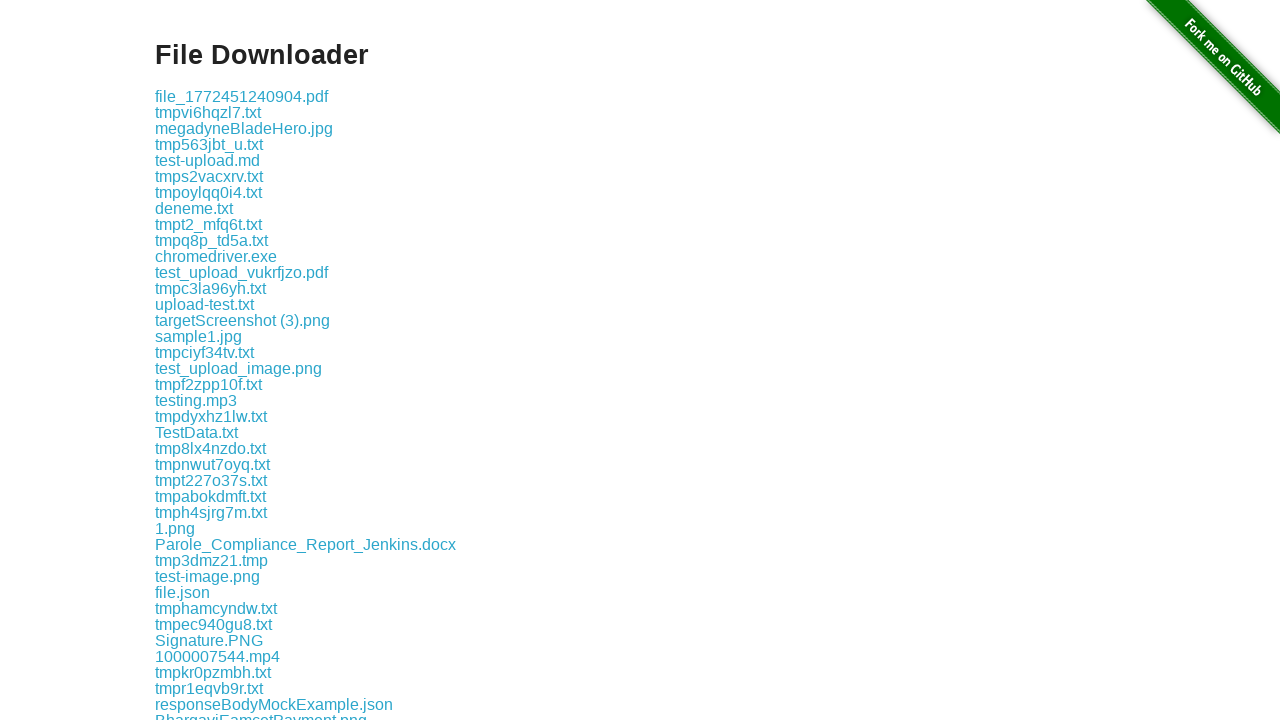

Retrieved file element at index 169
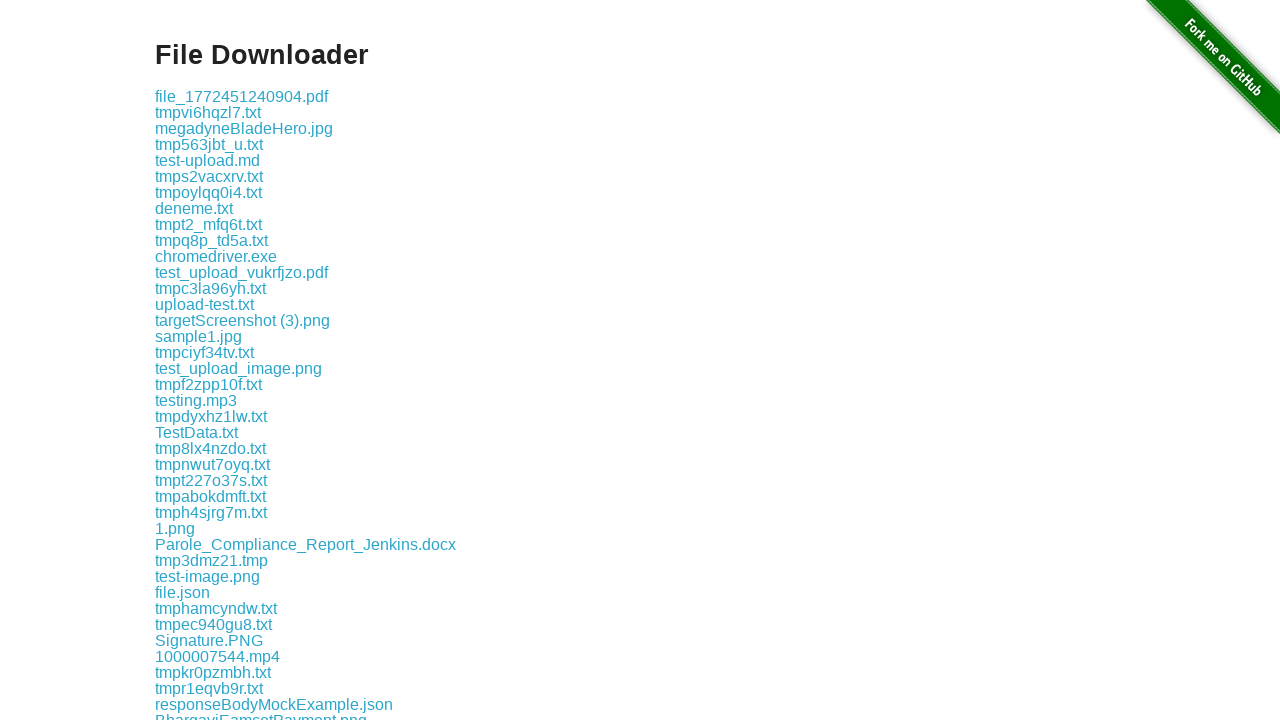

Got file name: No sleep.vbs
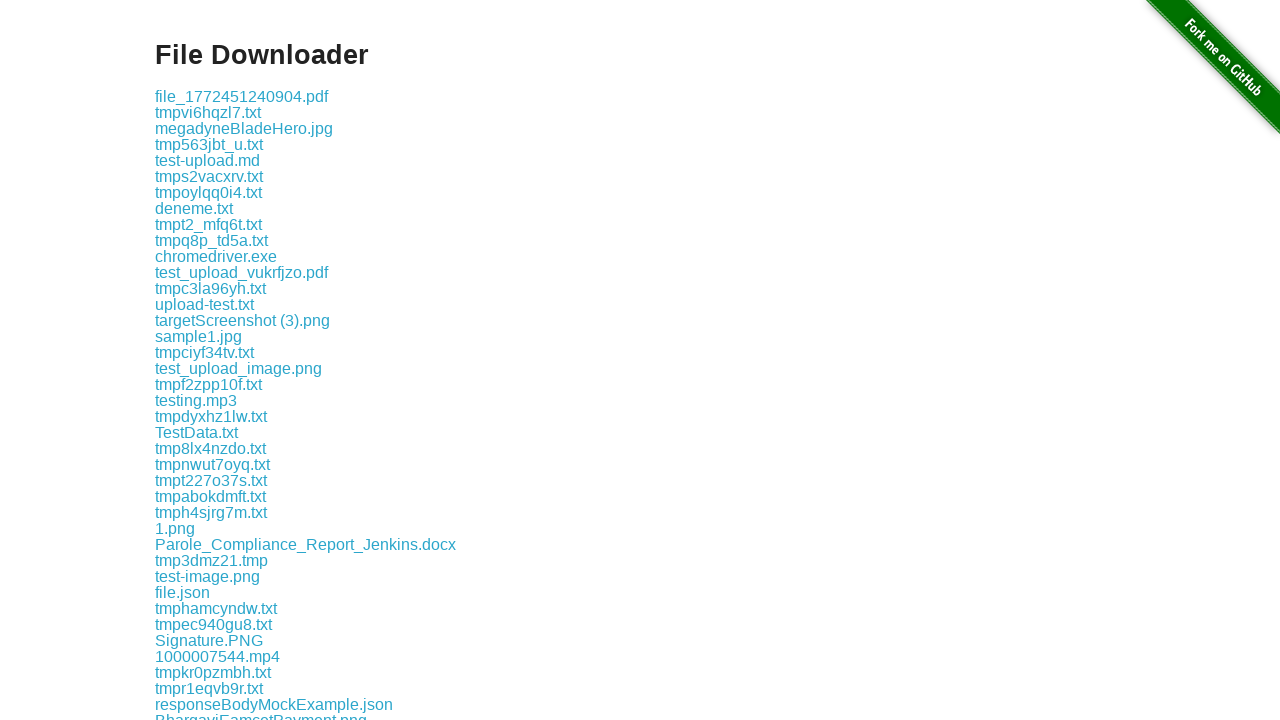

Retrieved file element at index 170
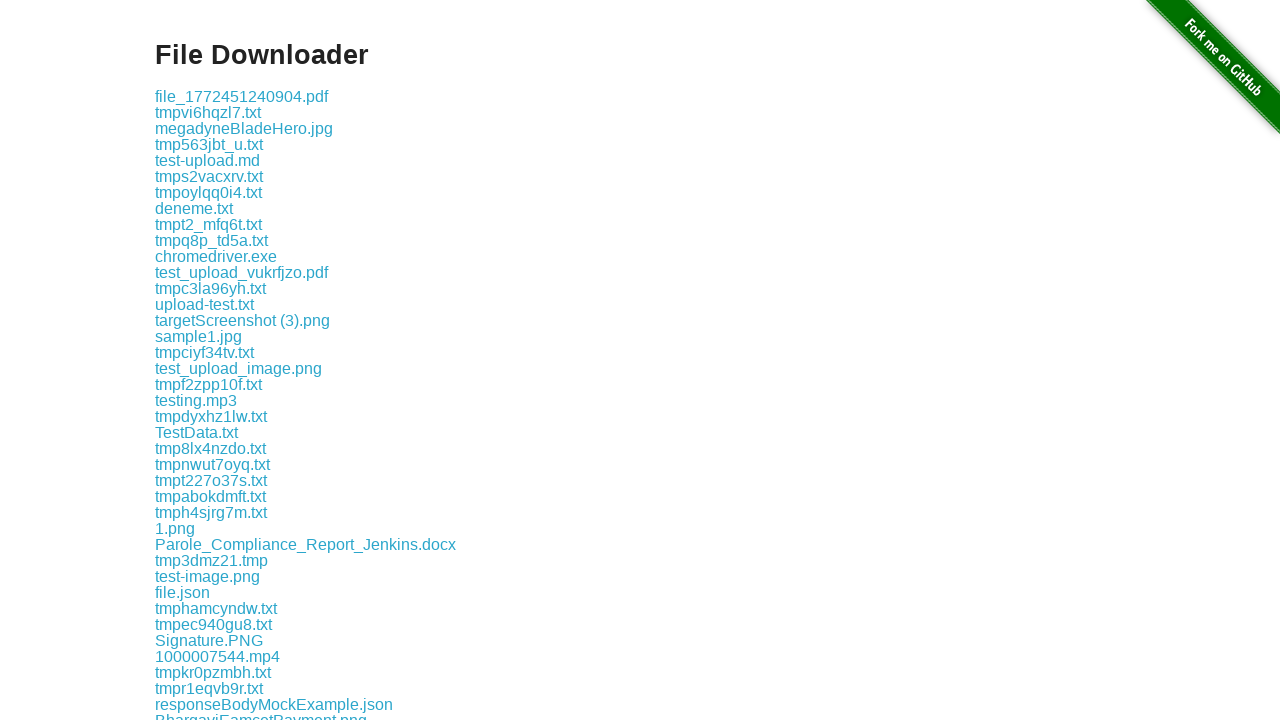

Got file name: tmp_hqlwgus.txt
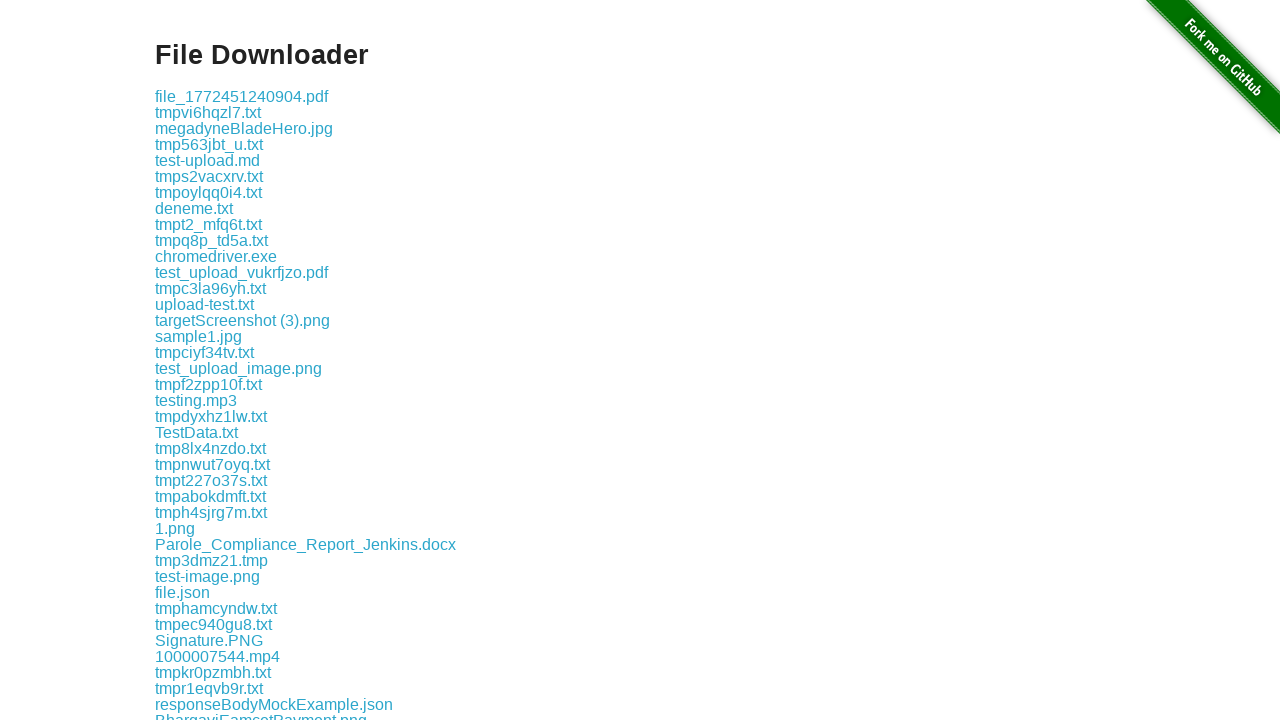

Retrieved file element at index 171
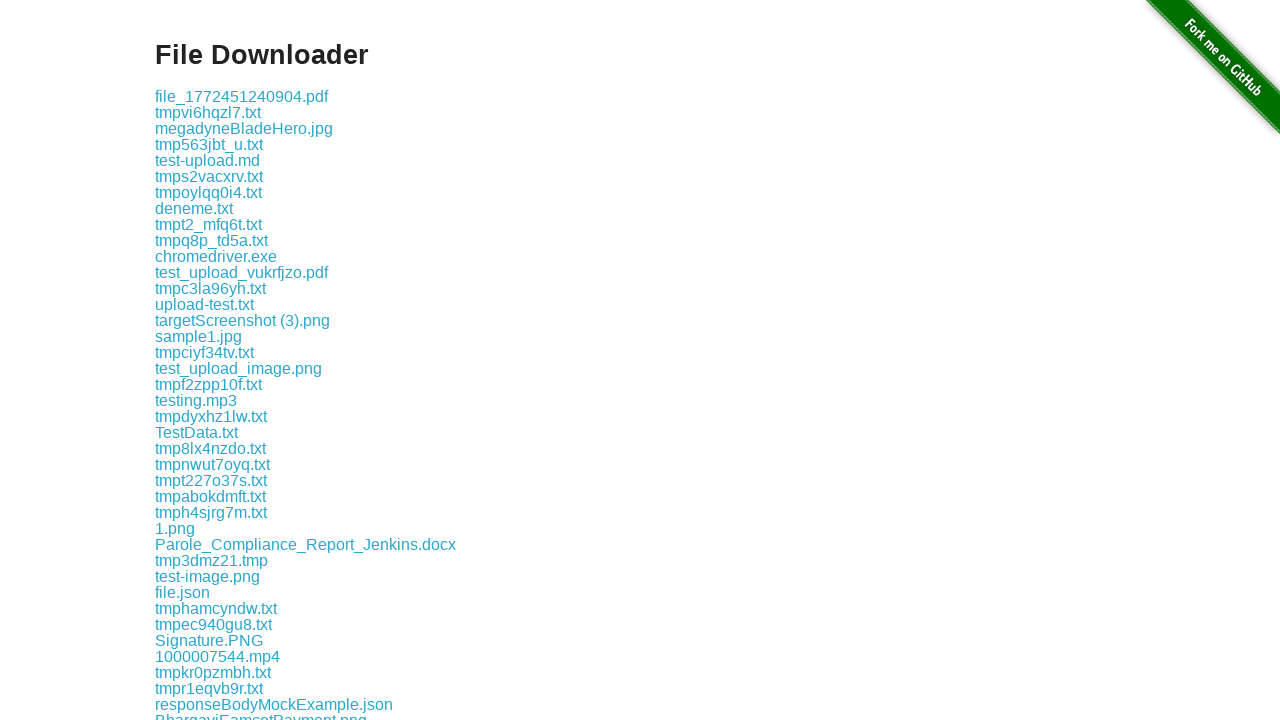

Got file name: ab.txt
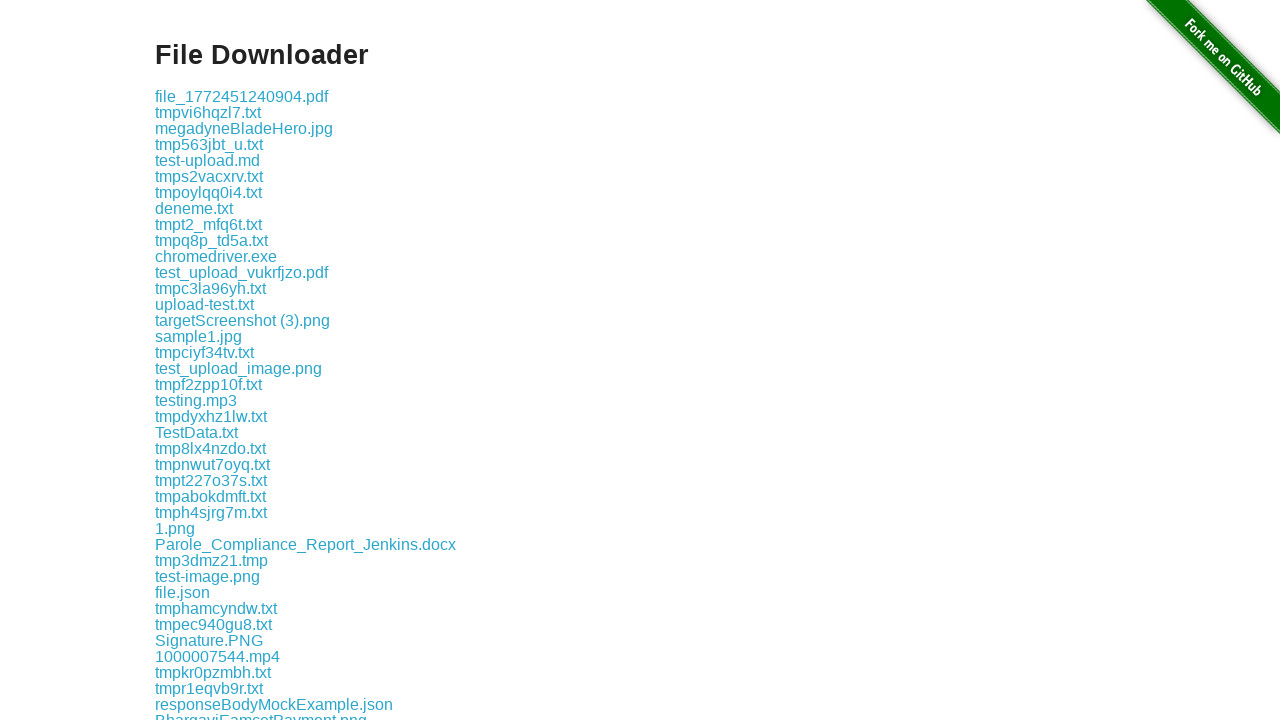

Retrieved file element at index 172
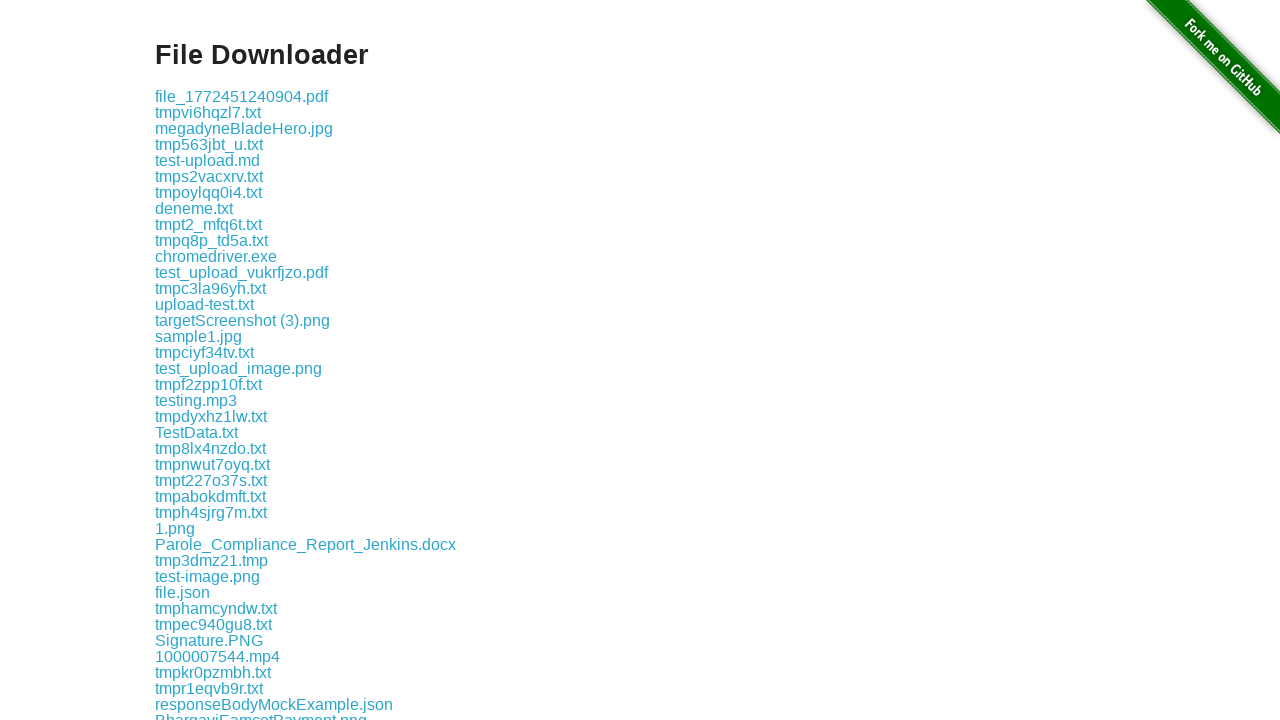

Got file name: sample_document.txt
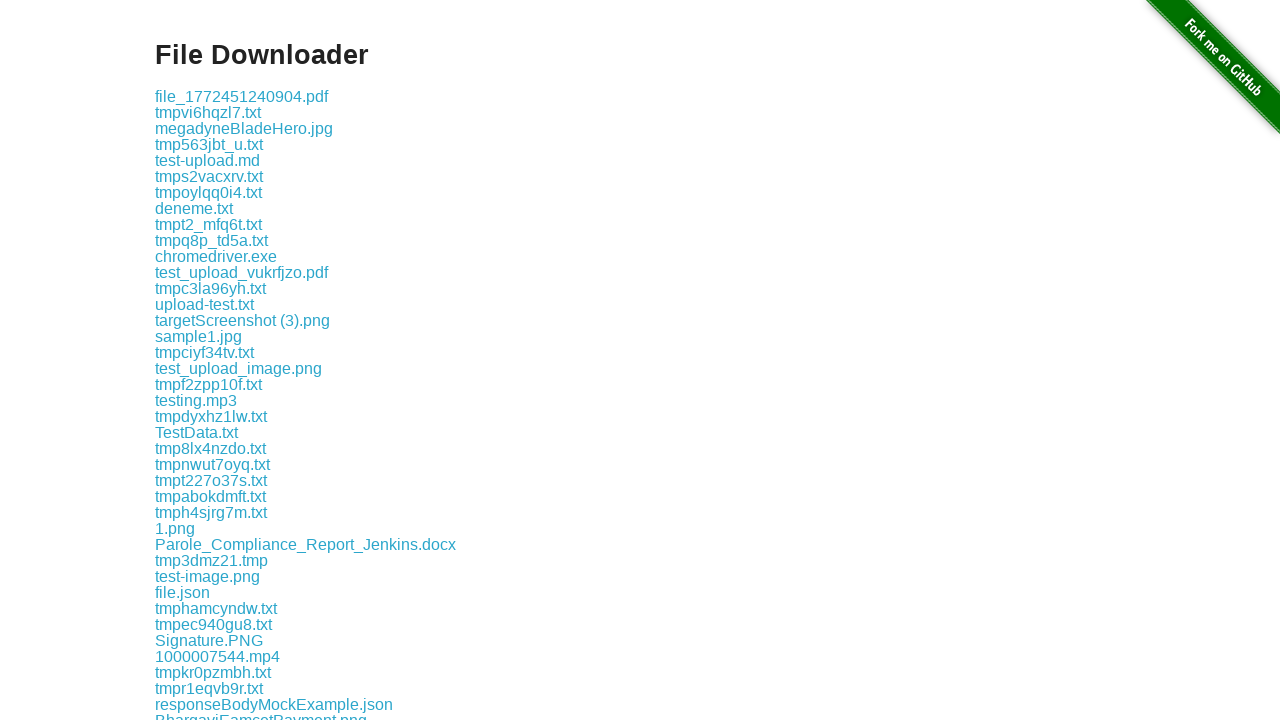

Retrieved file element at index 173
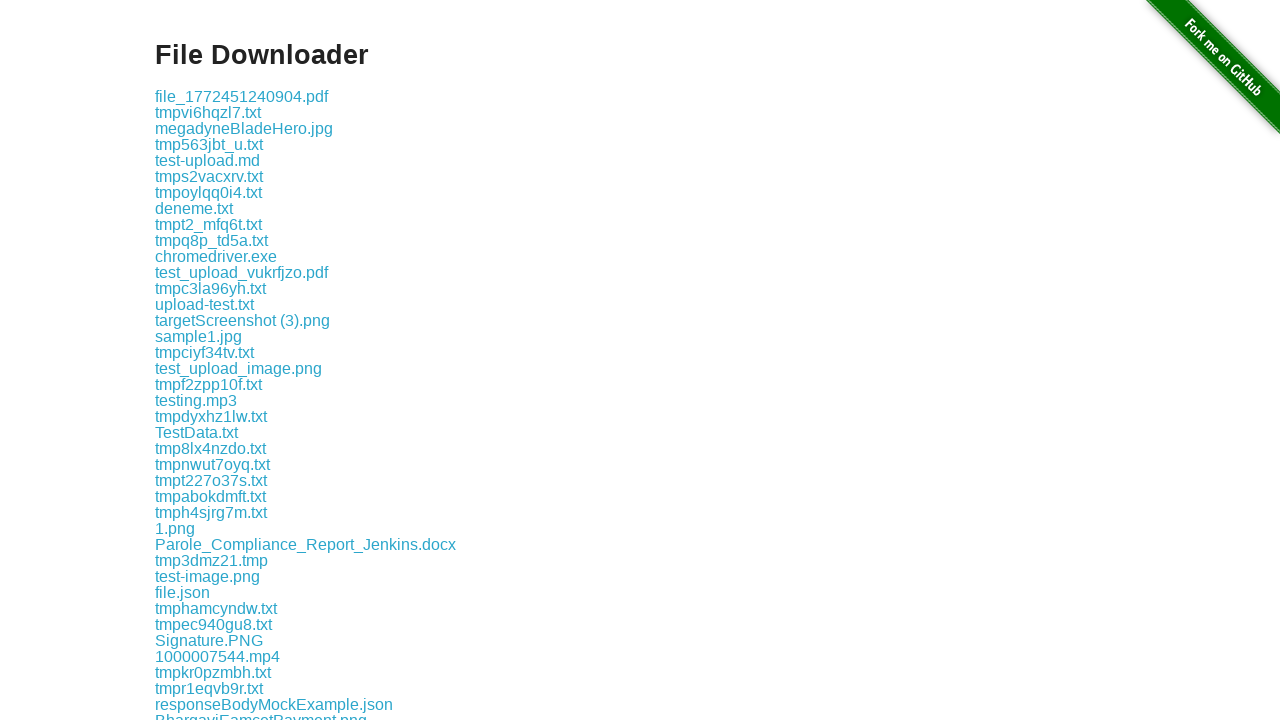

Got file name: ChatGPT Image Feb 16, 2026, 04_54_57 PM.png
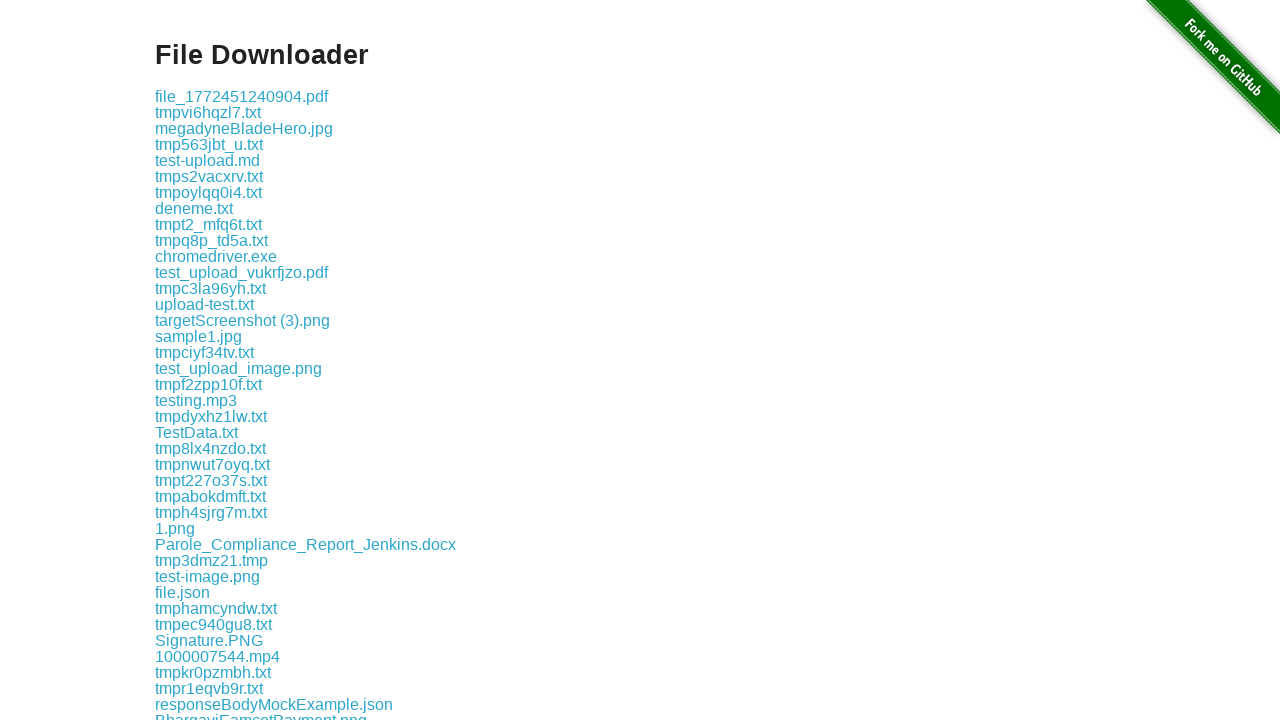

Retrieved file element at index 174
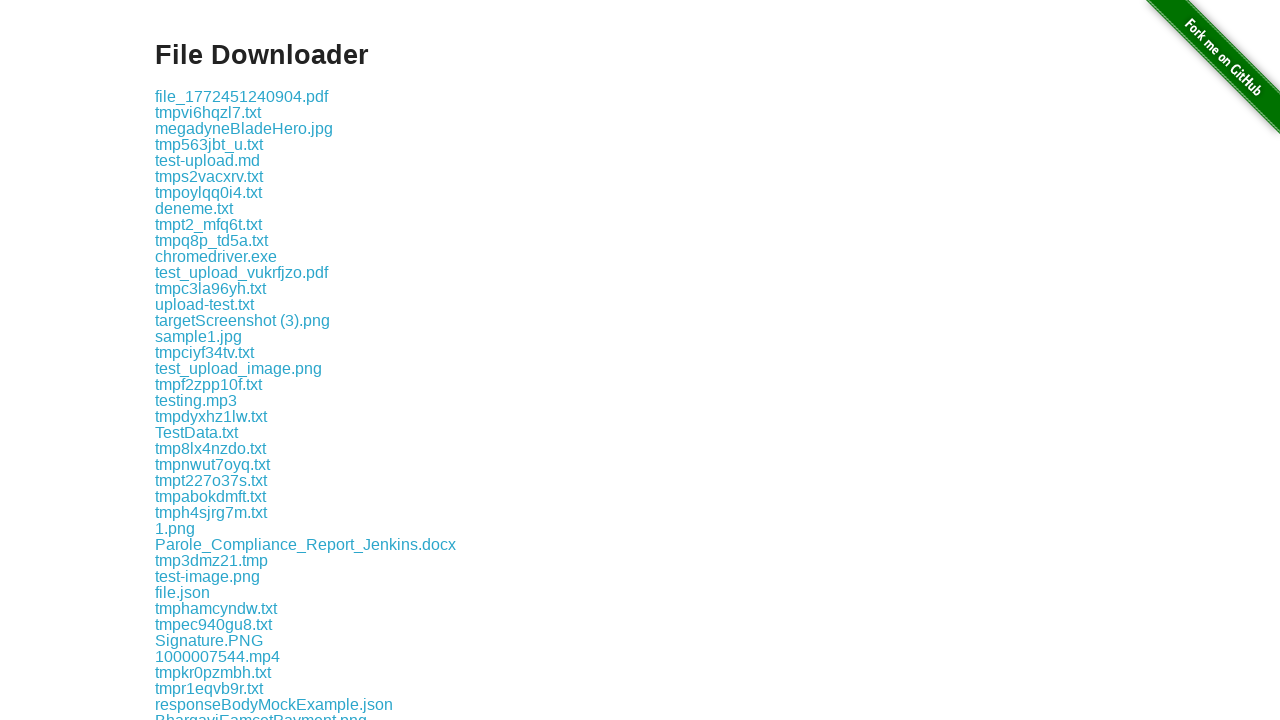

Got file name: tmpd3x0gq0e.txt
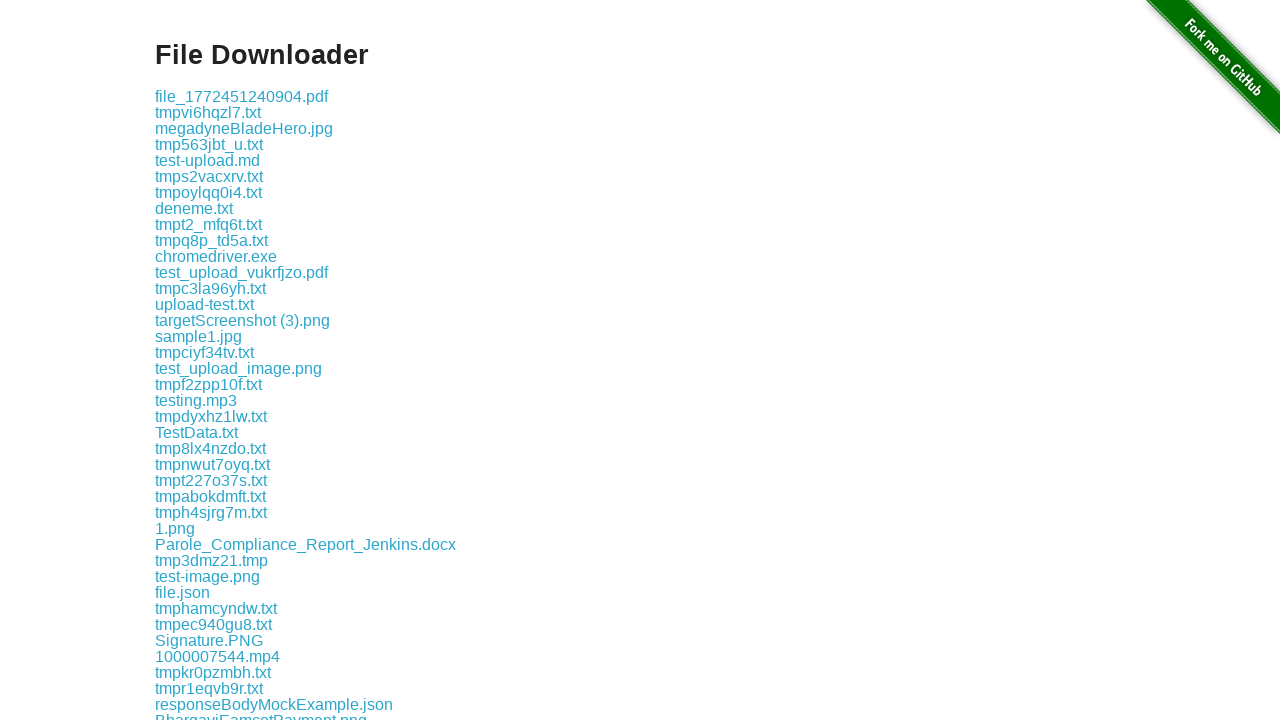

Retrieved file element at index 175
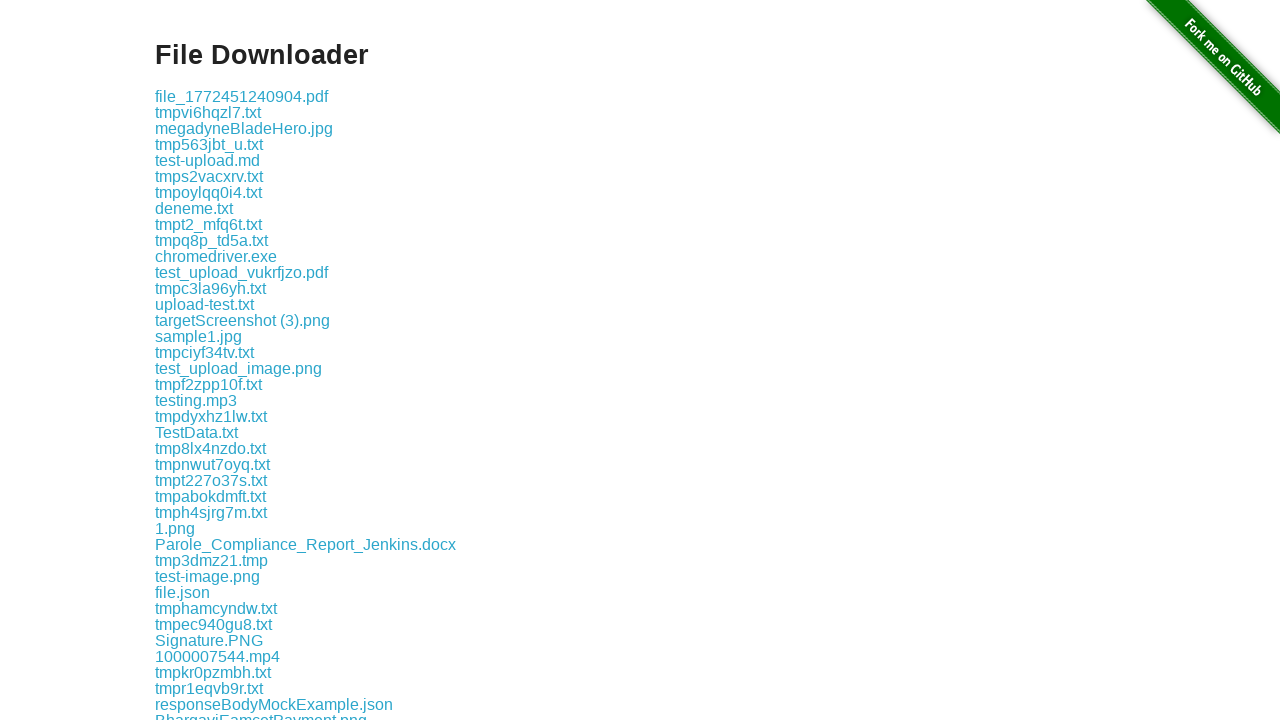

Got file name: tmp6g9tk0n4.txt
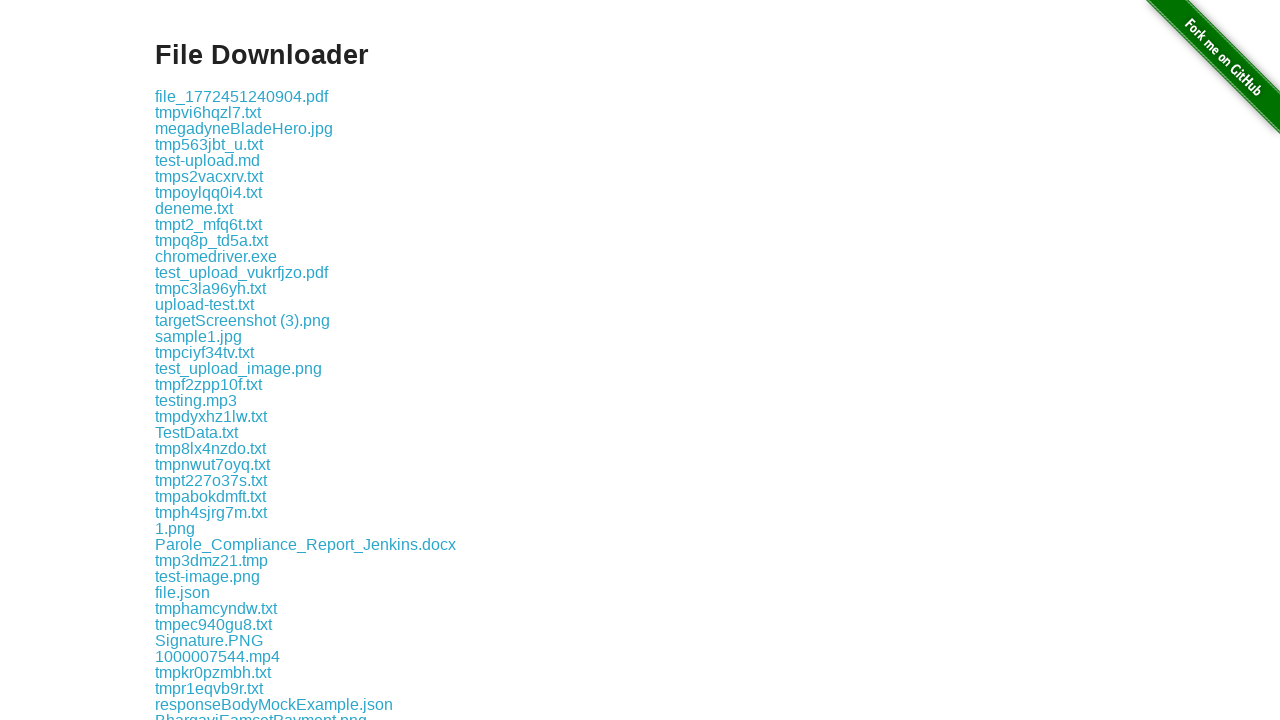

Retrieved file element at index 176
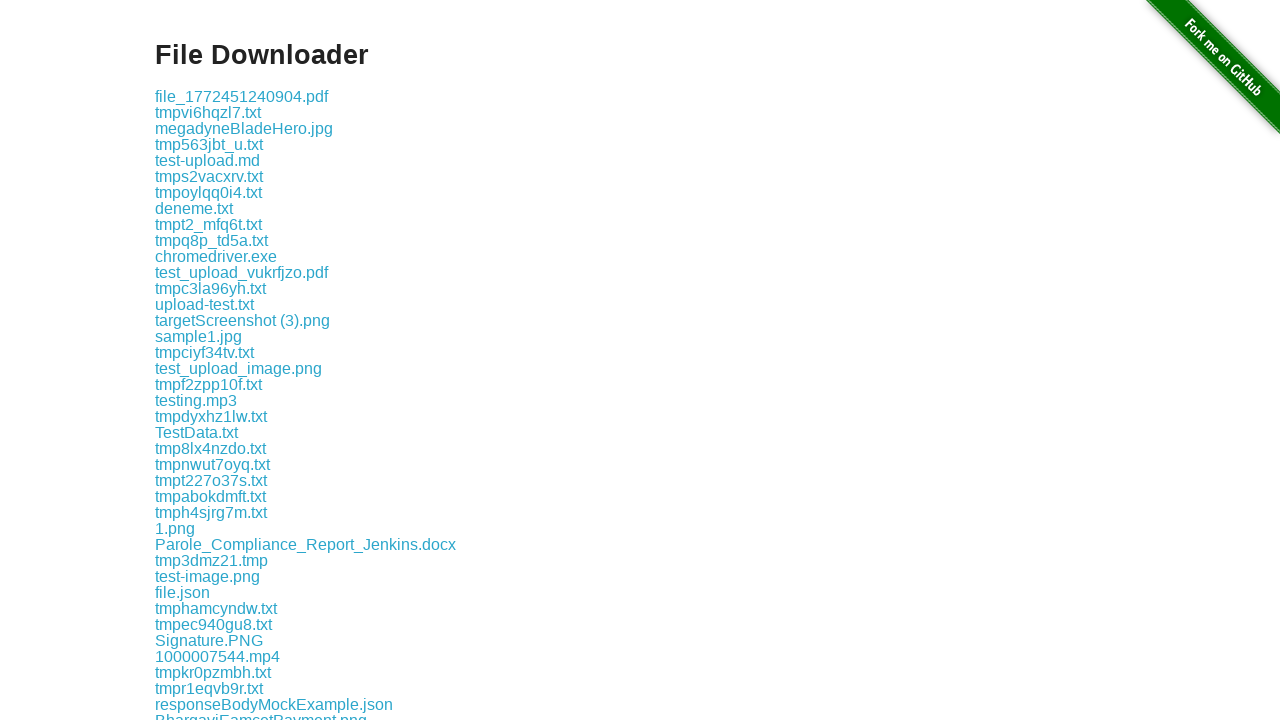

Got file name: tmp6kifee8w.txt
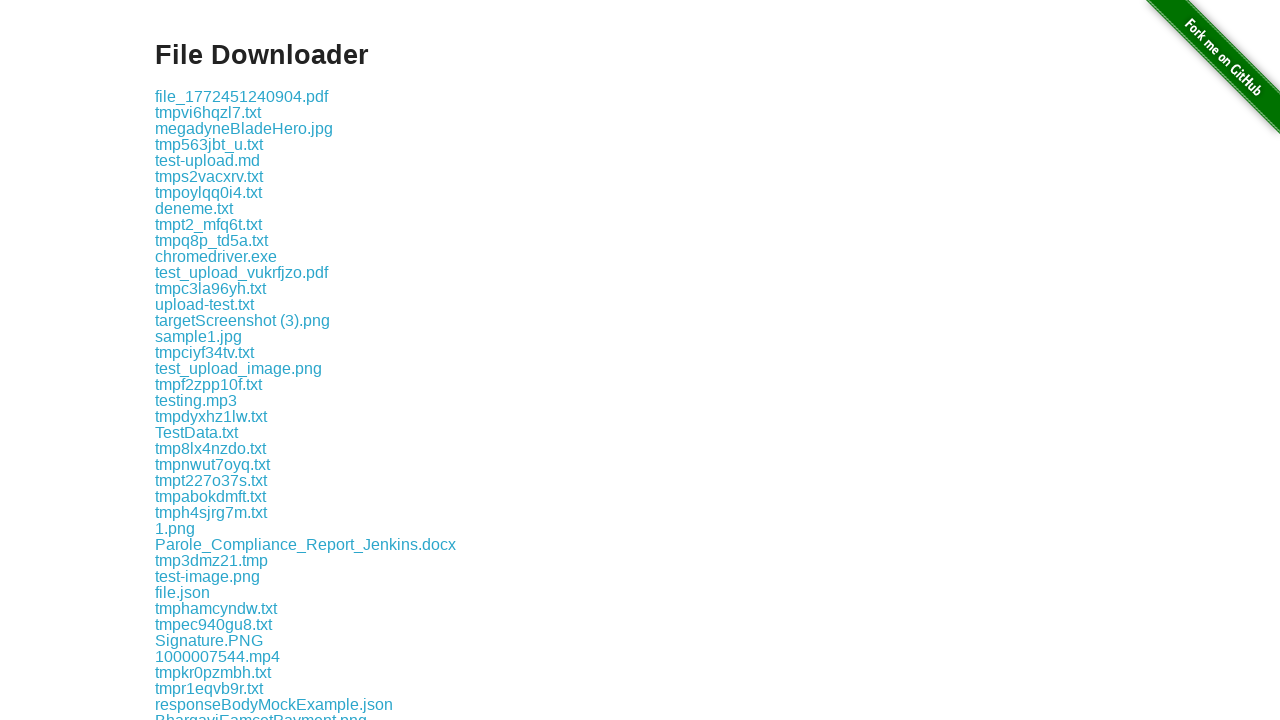

Retrieved file element at index 177
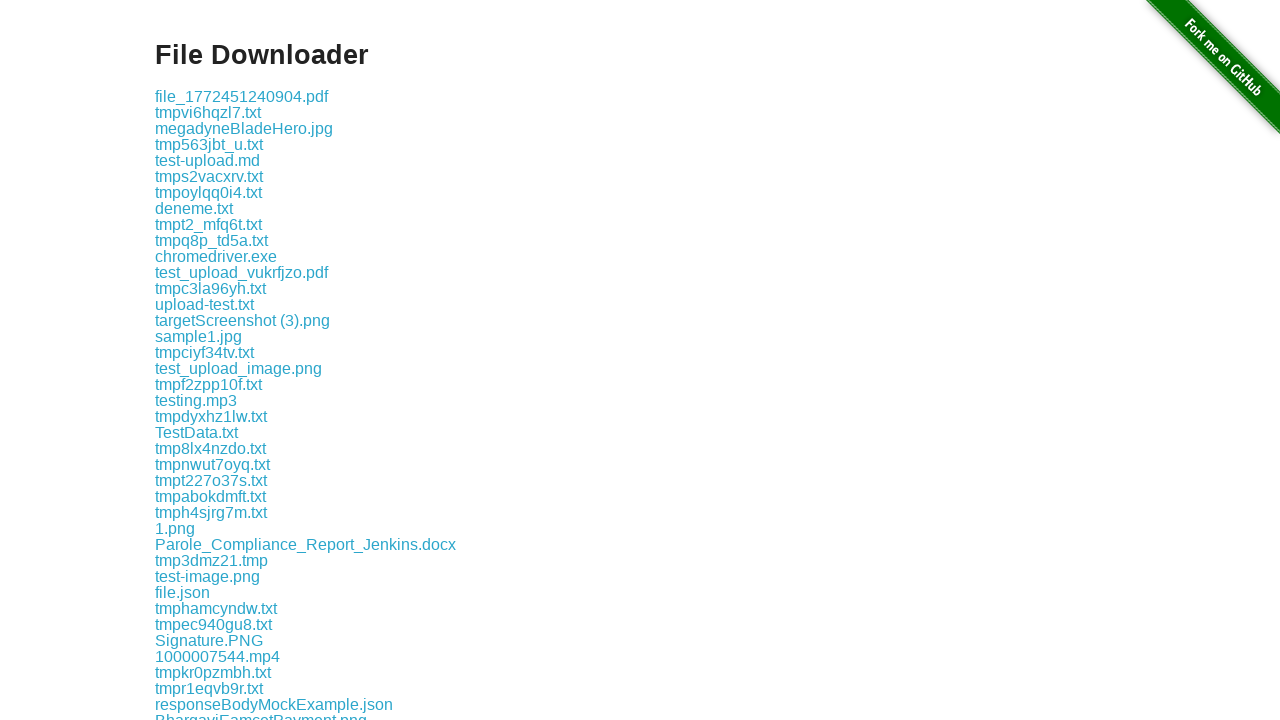

Got file name: tmpjlrou7m3.txt
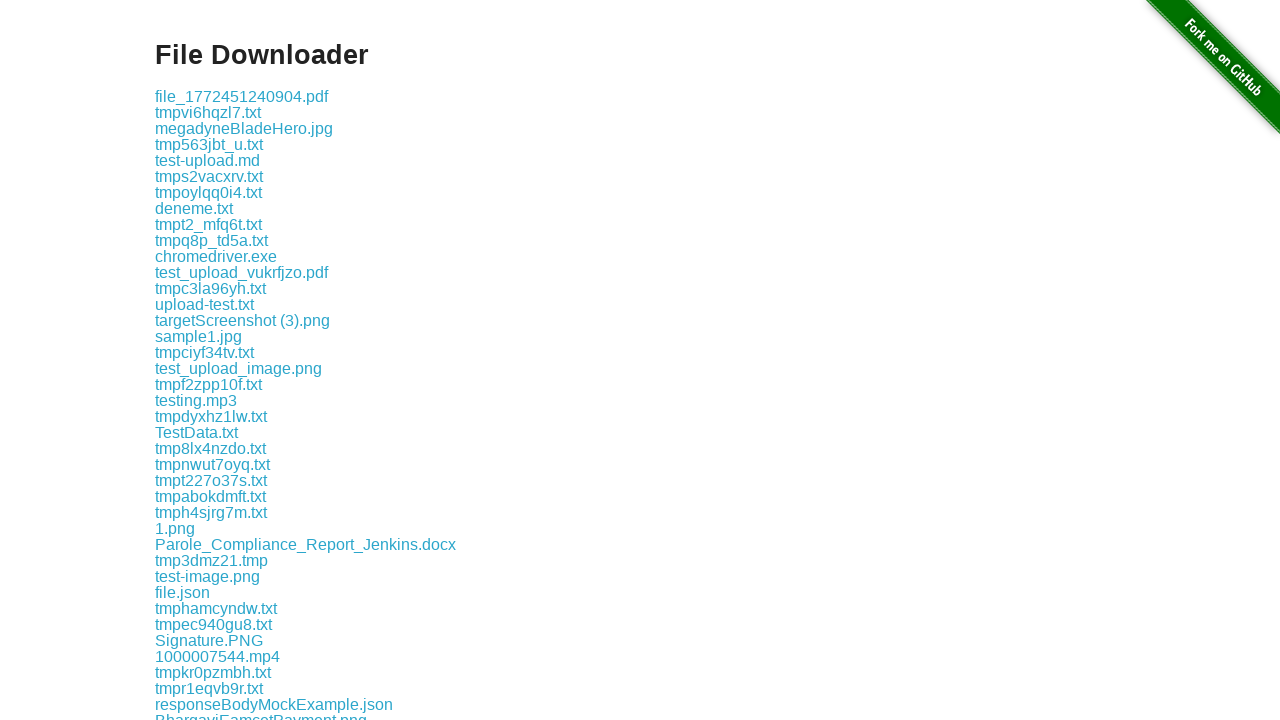

Retrieved file element at index 178
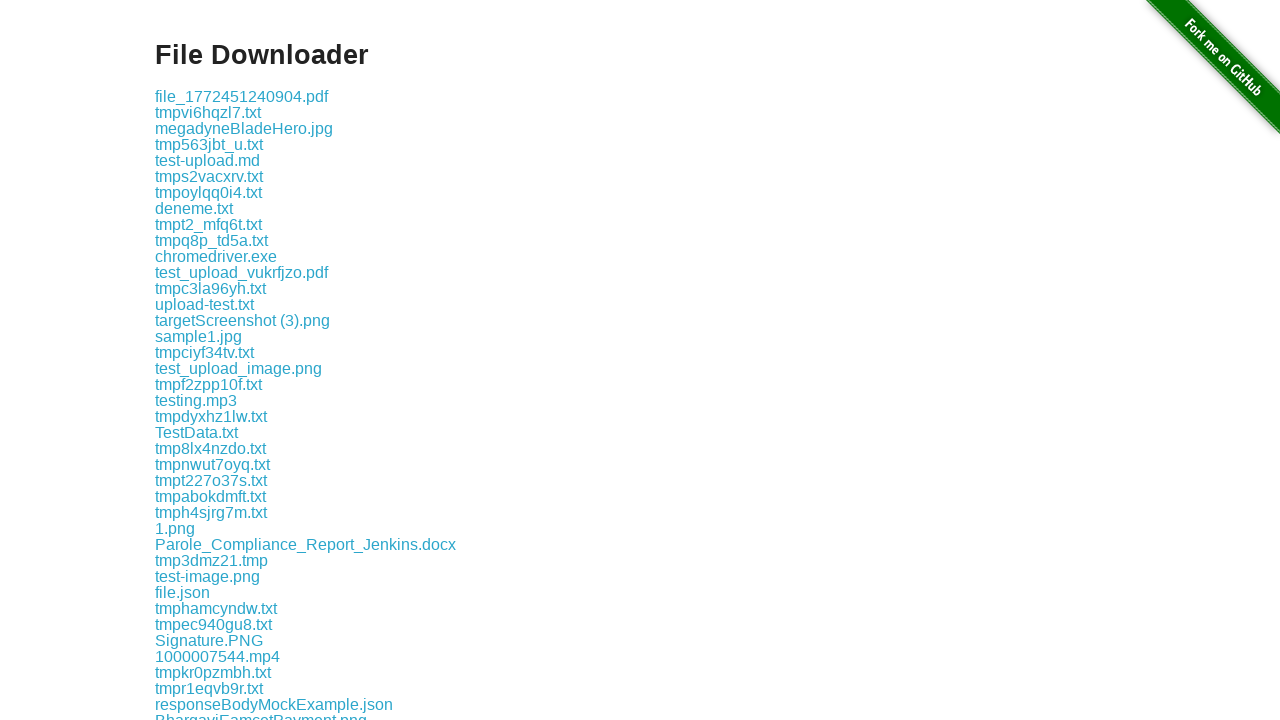

Got file name: test_users.csv
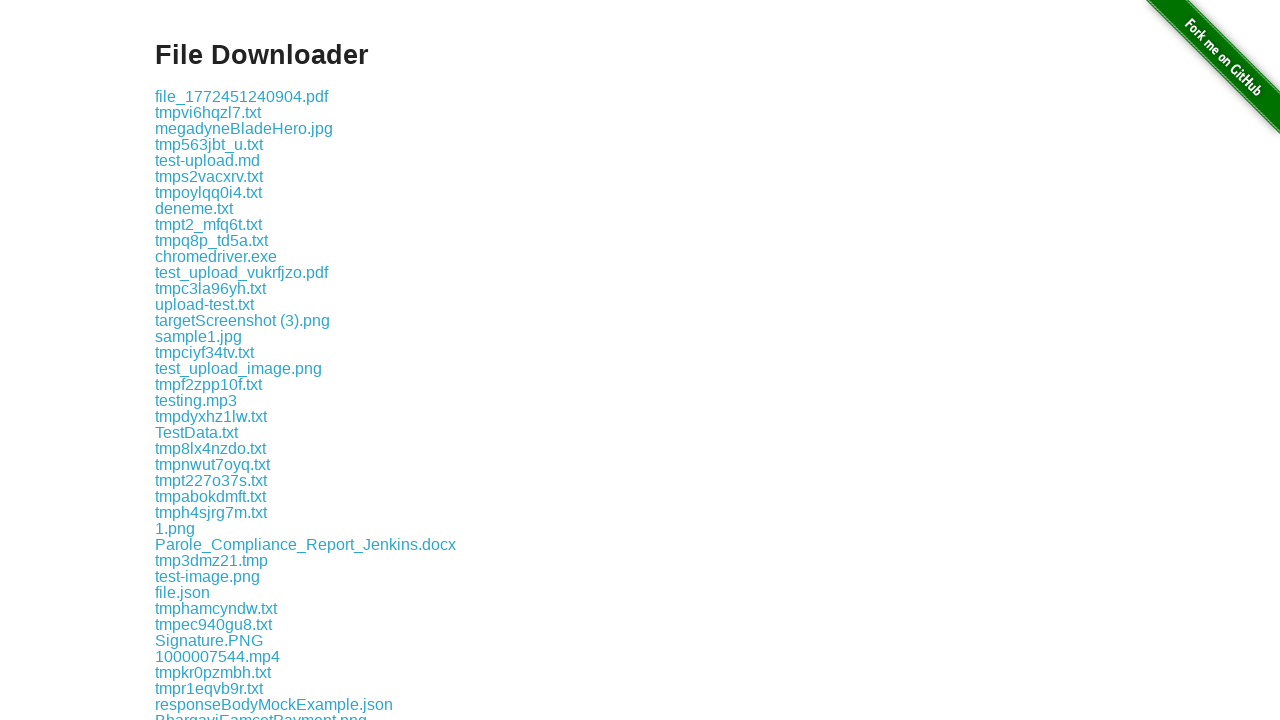

Retrieved file element at index 179
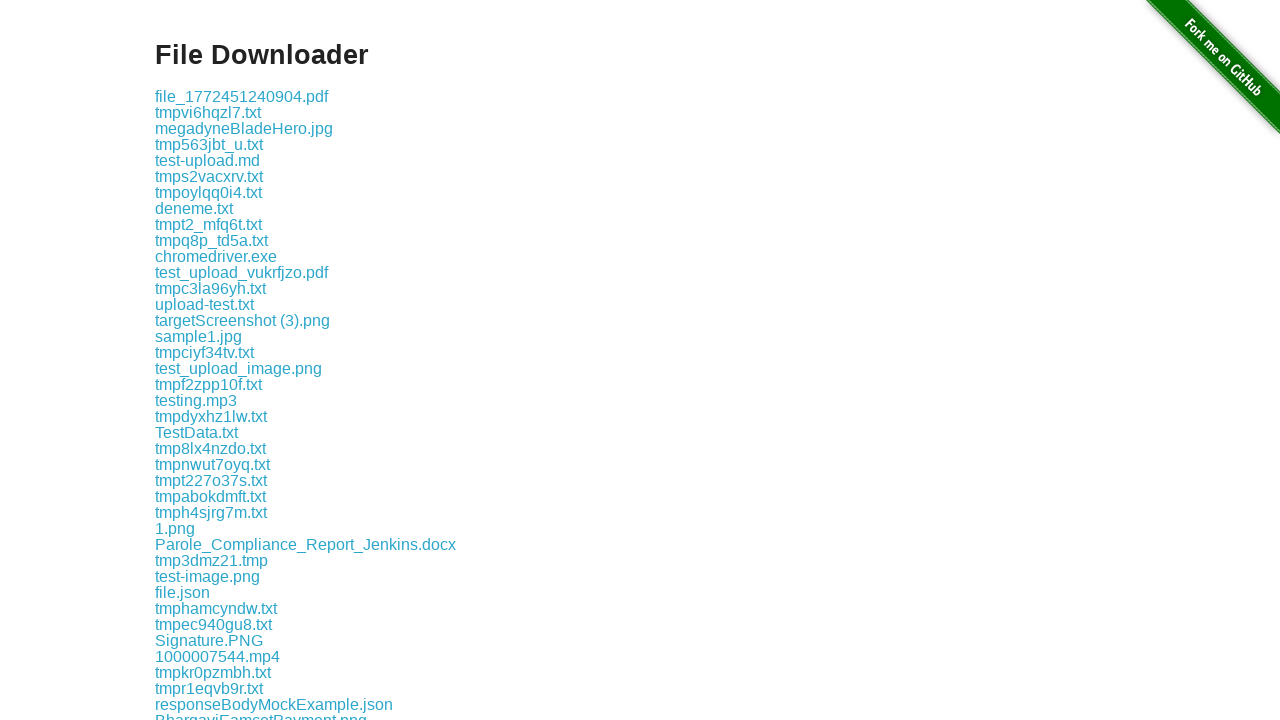

Got file name: tmpq64bik_9.txt
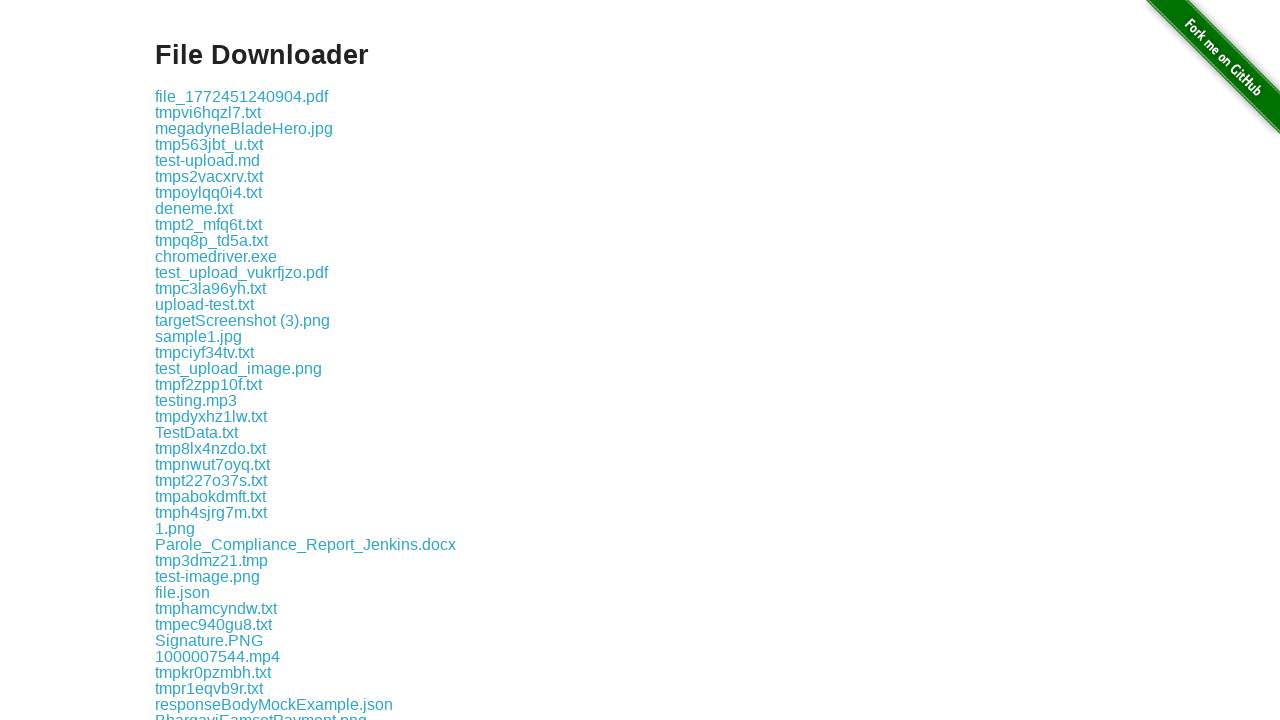

Retrieved file element at index 180
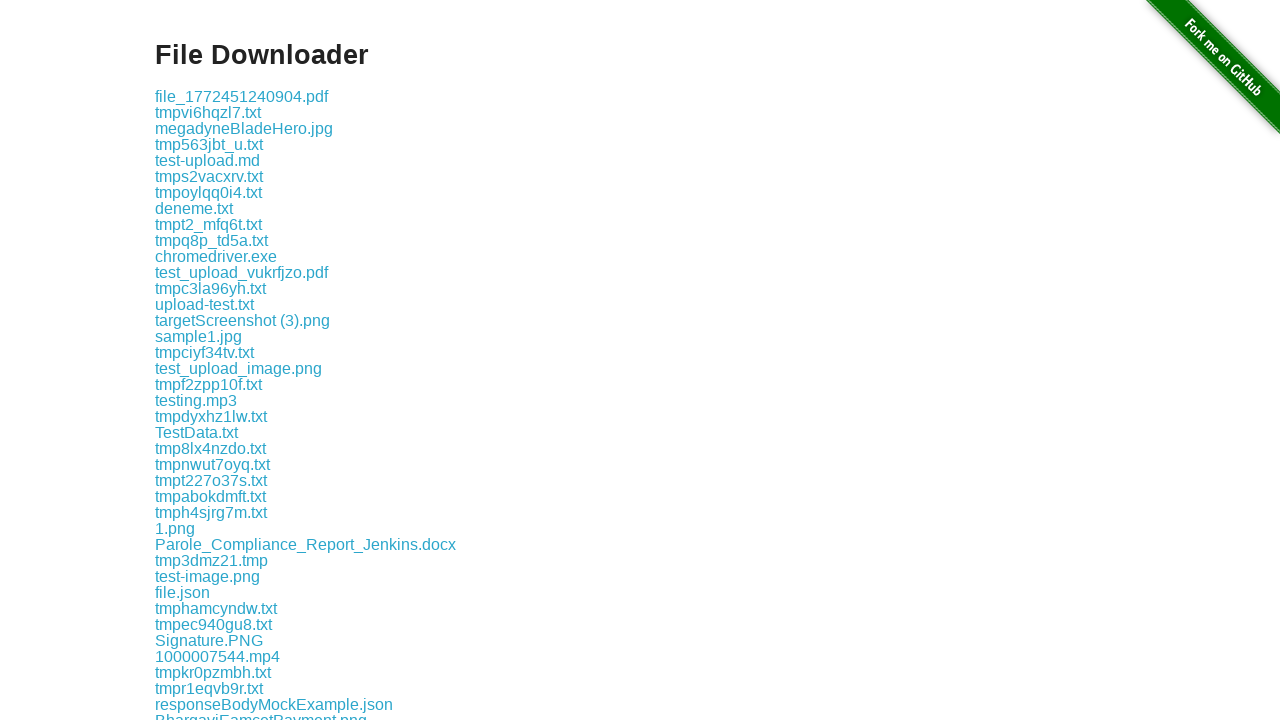

Got file name: SampleFileToUpload.txt
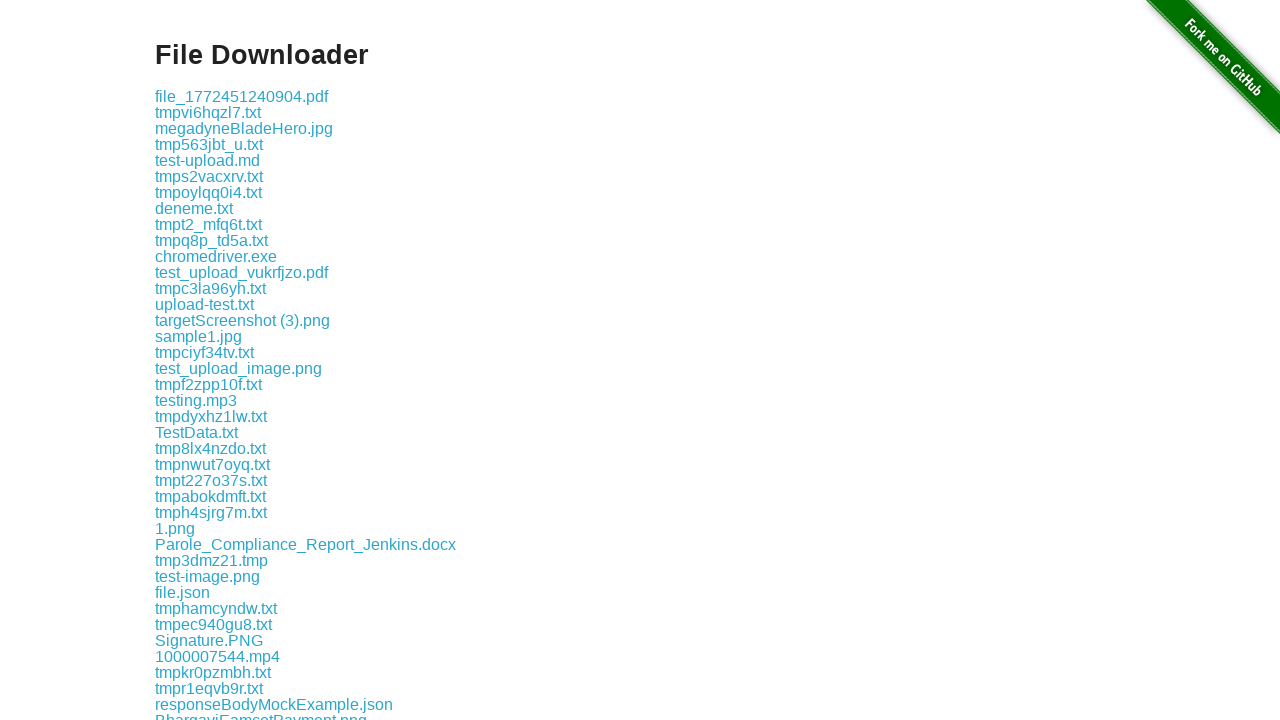

Retrieved file element at index 181
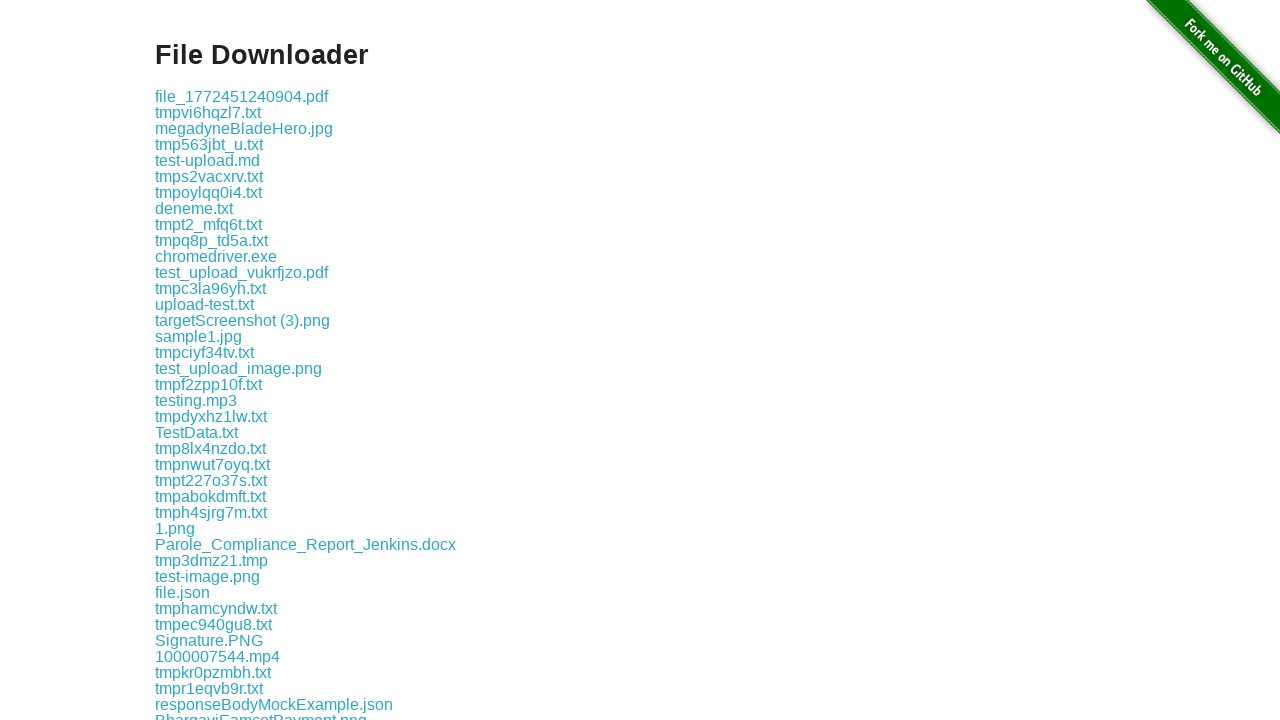

Got file name: tmpjth8zz95.txt
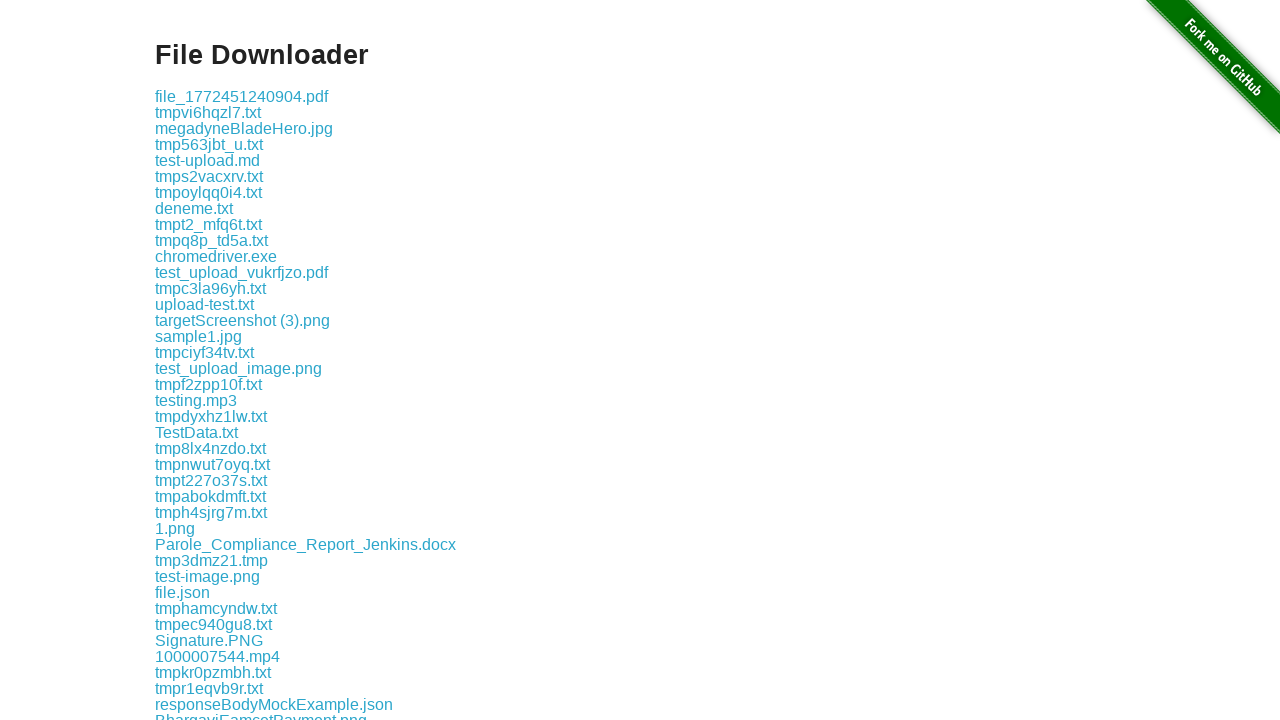

Retrieved file element at index 182
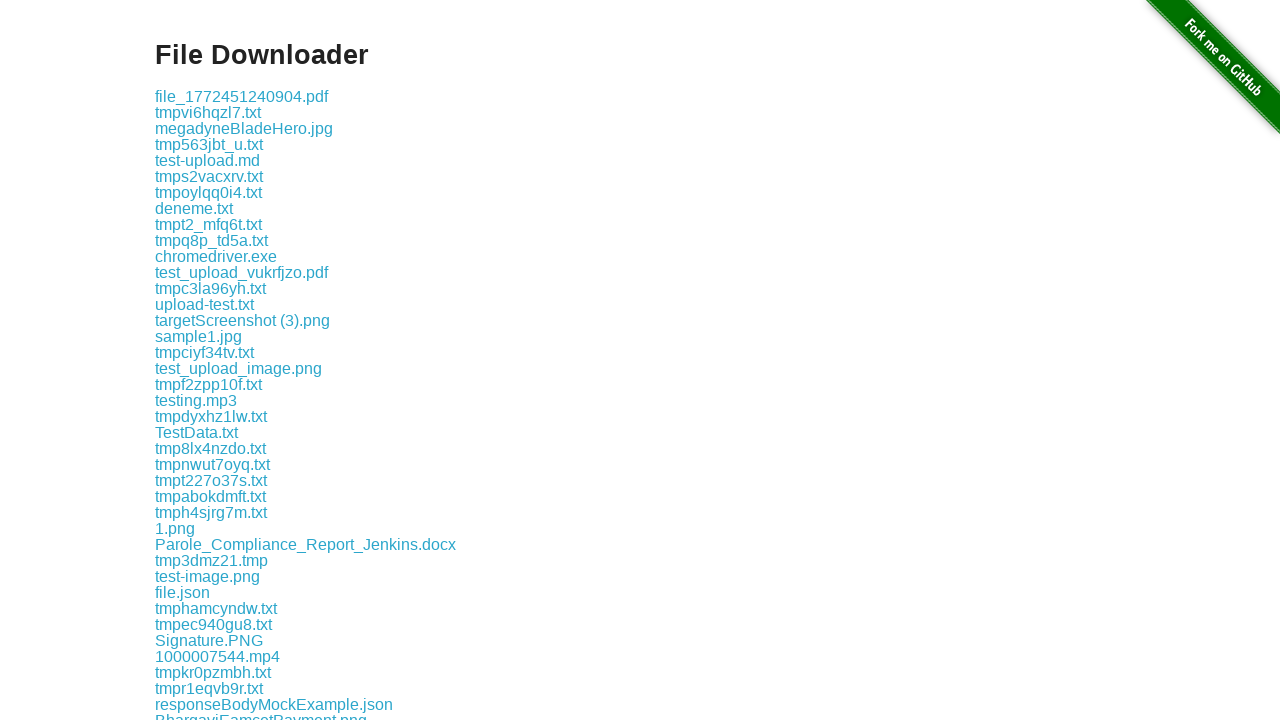

Got file name: tmpgxsbnvqo.txt
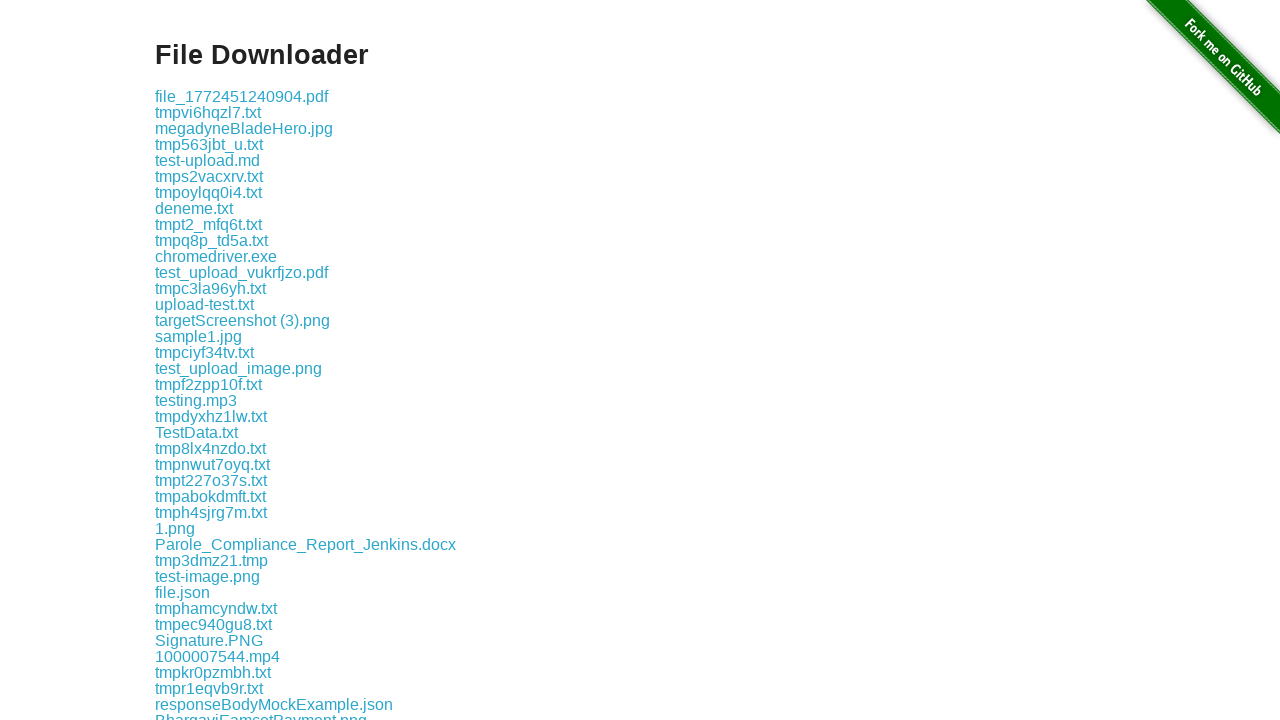

Retrieved file element at index 183
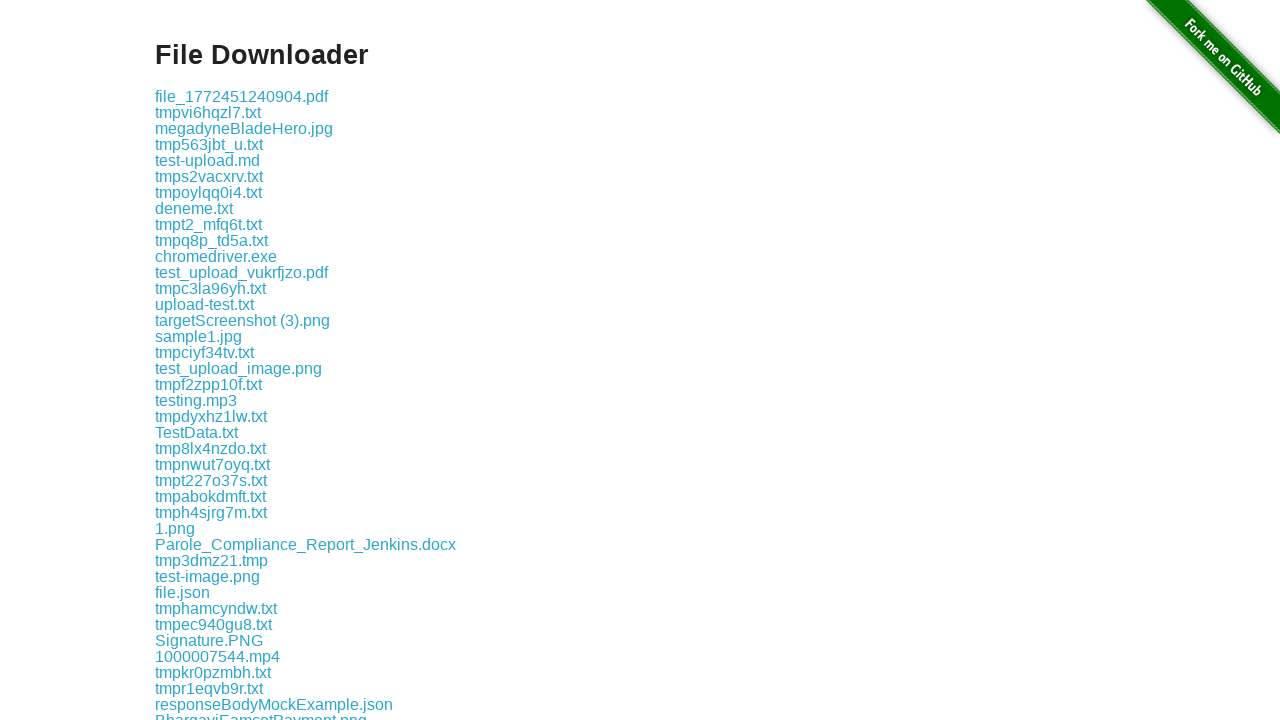

Got file name: tmpgz4x8spd.txt
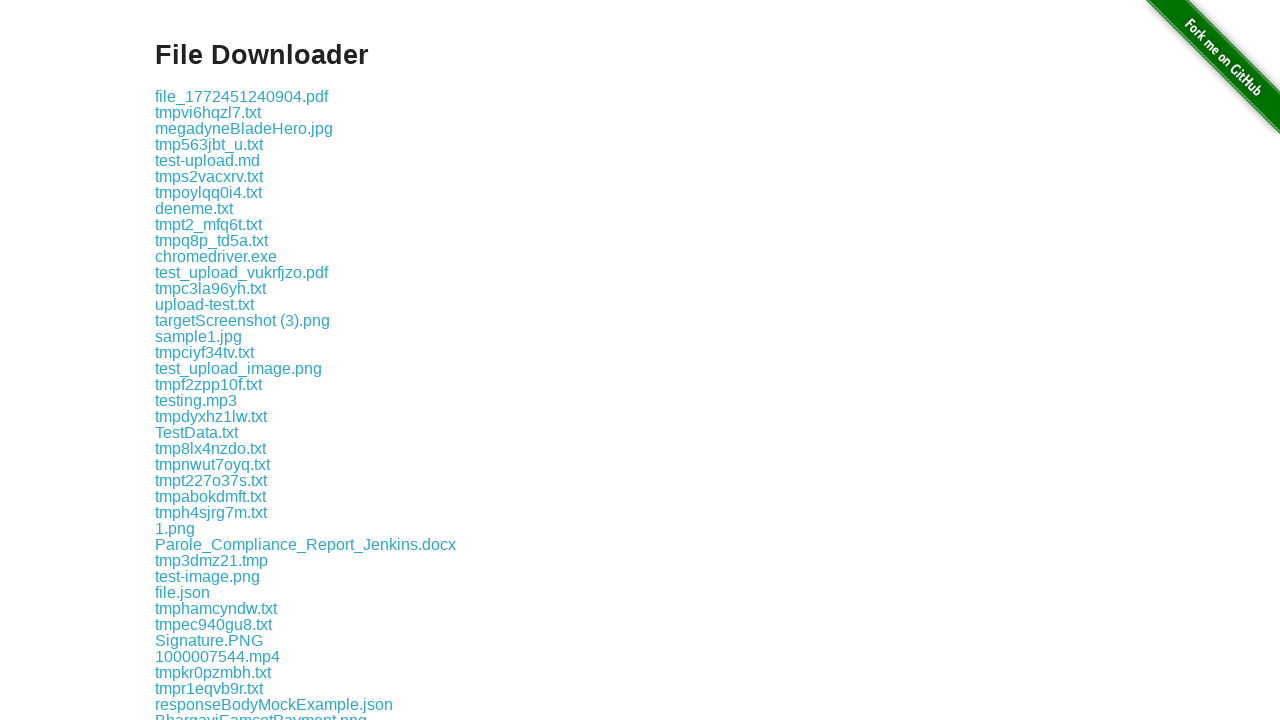

Retrieved file element at index 184
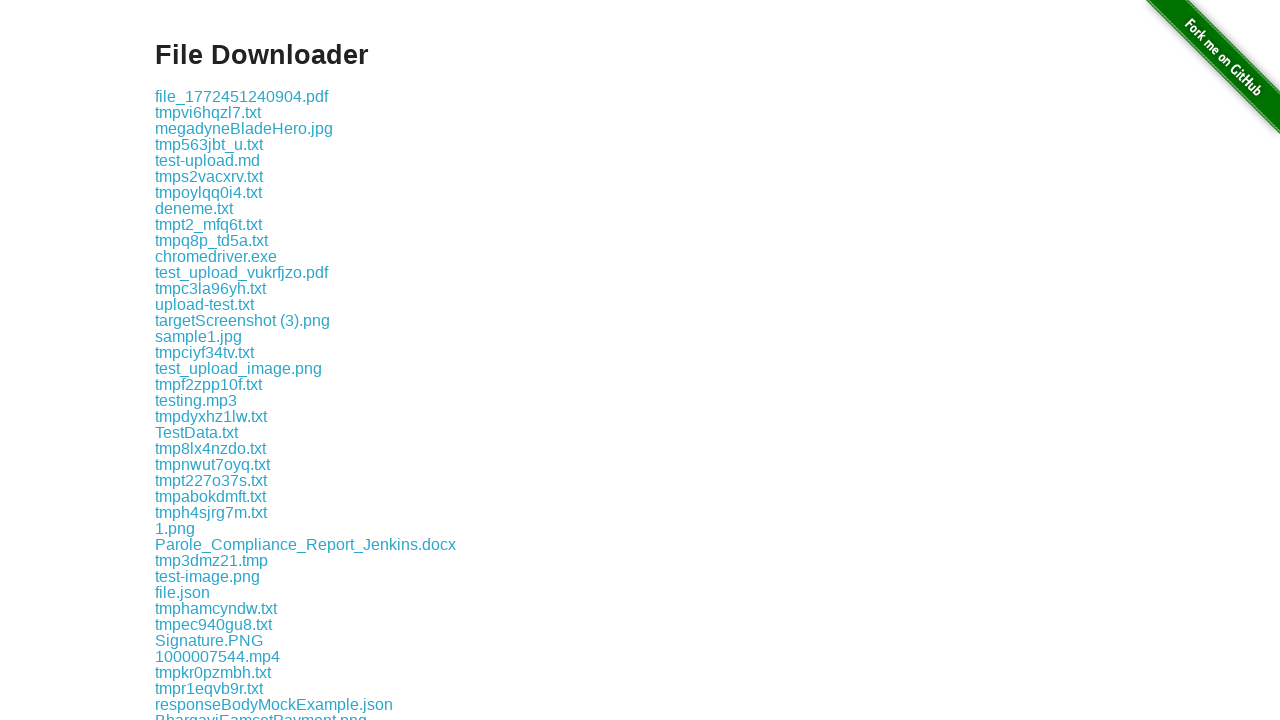

Got file name: bug.png
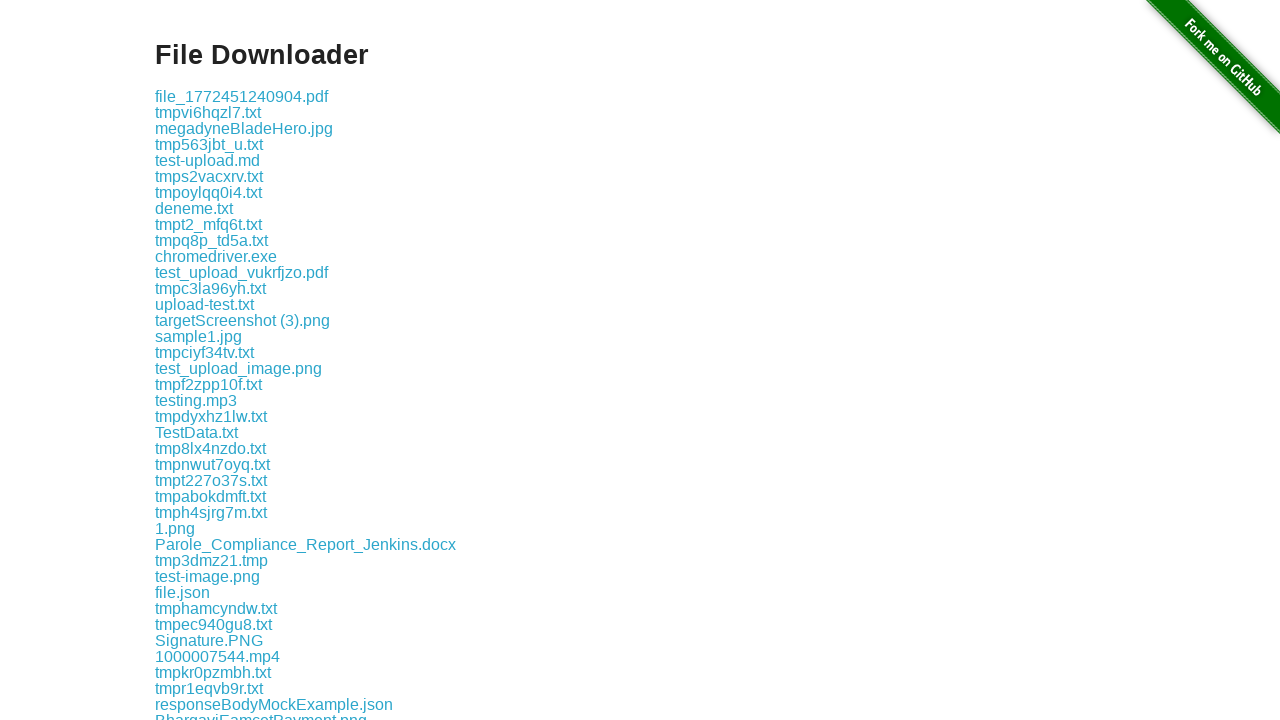

Retrieved file element at index 185
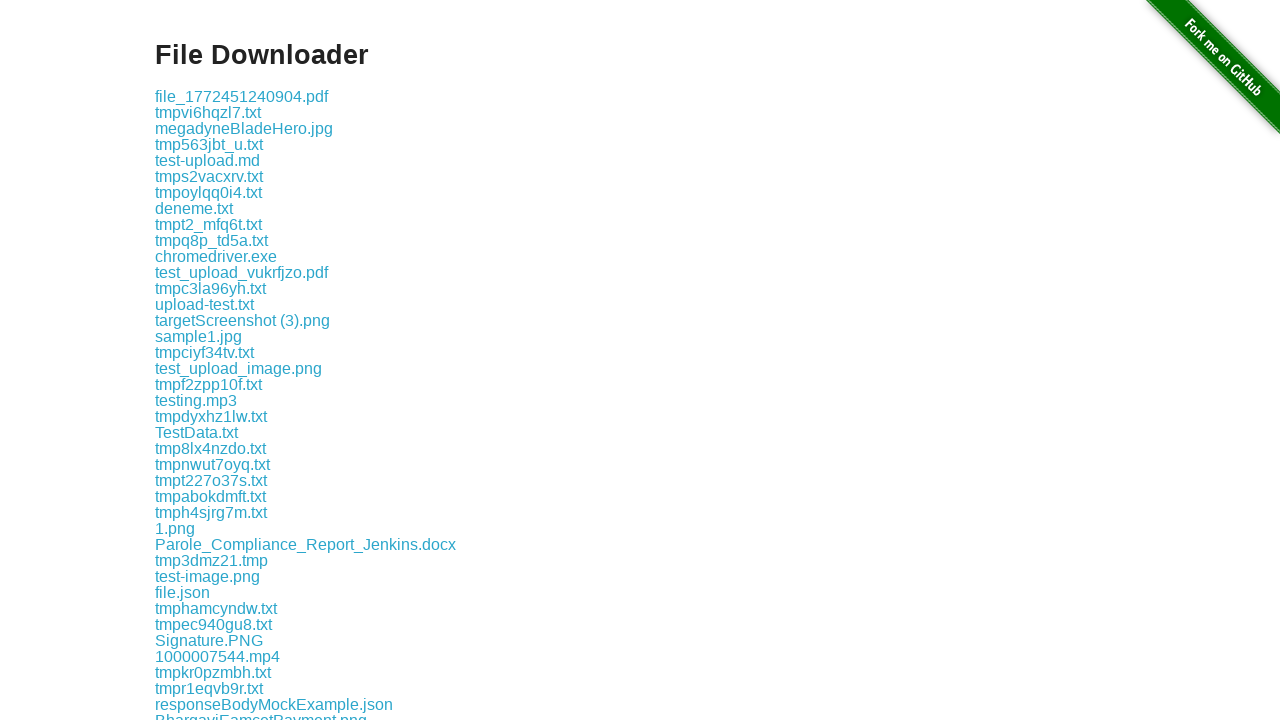

Got file name: tmppzubhd_i.txt
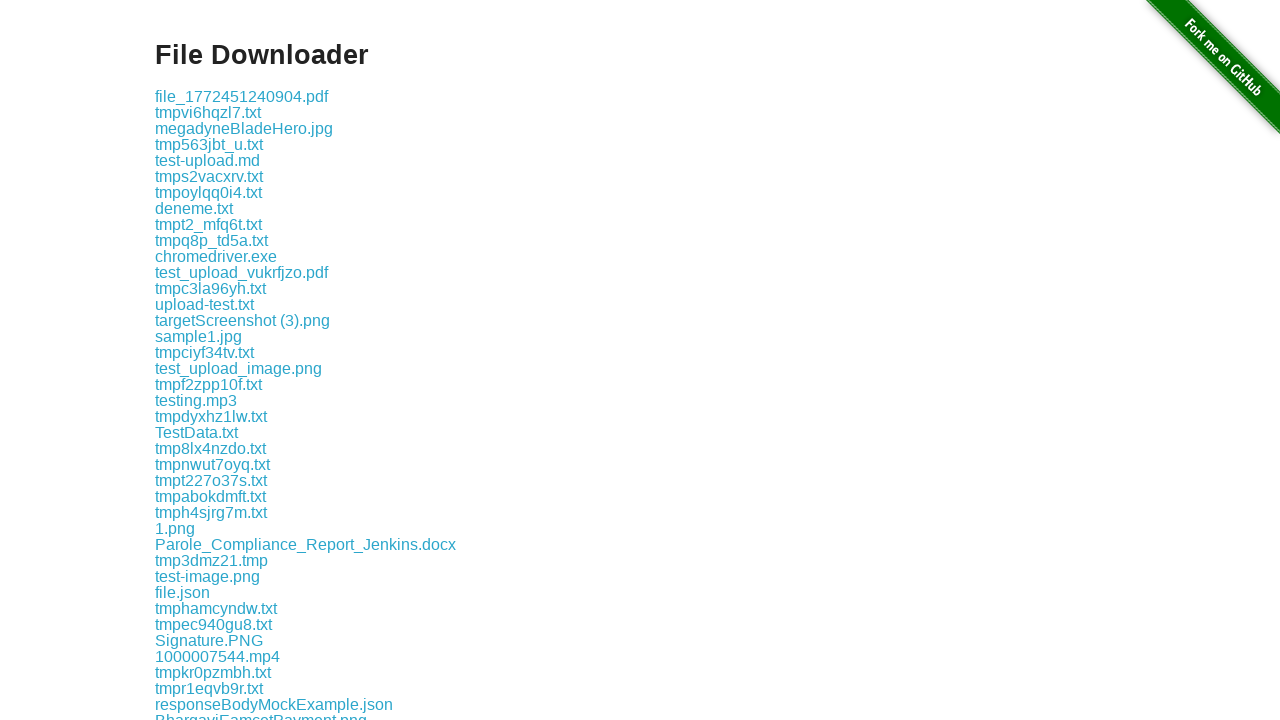

Retrieved file element at index 186
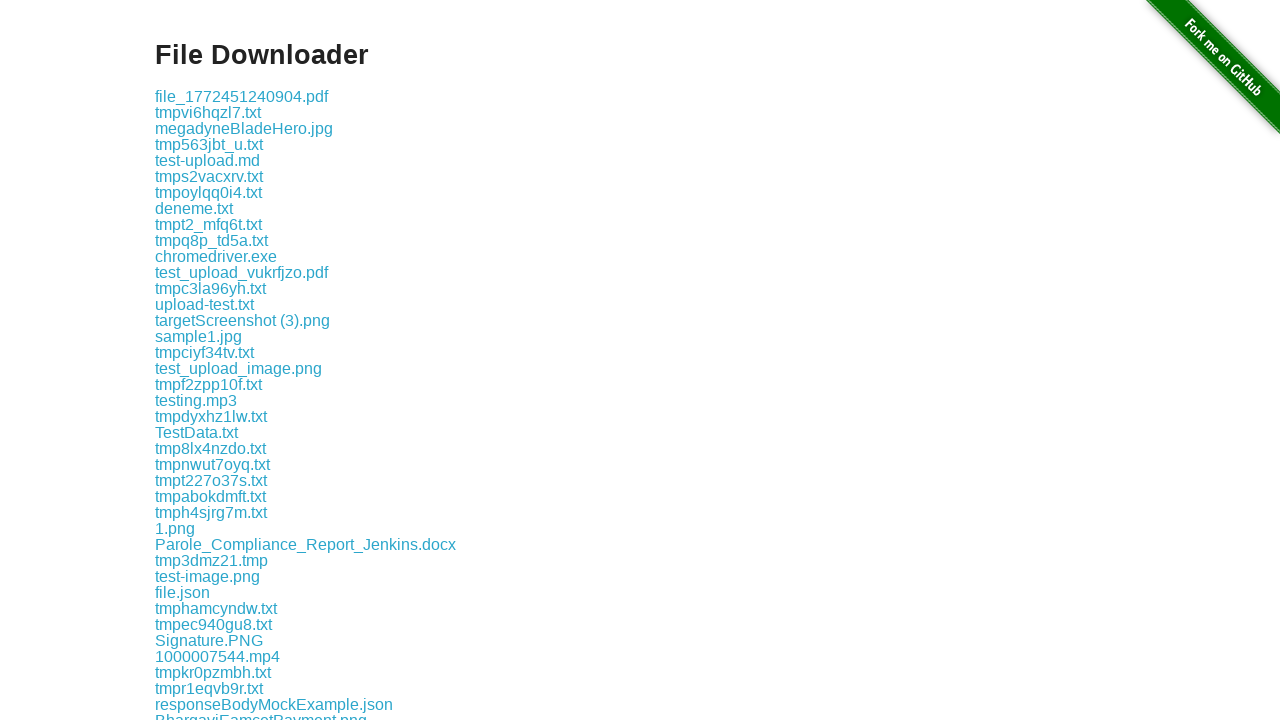

Got file name: OfflinePasswordLocker.jpg
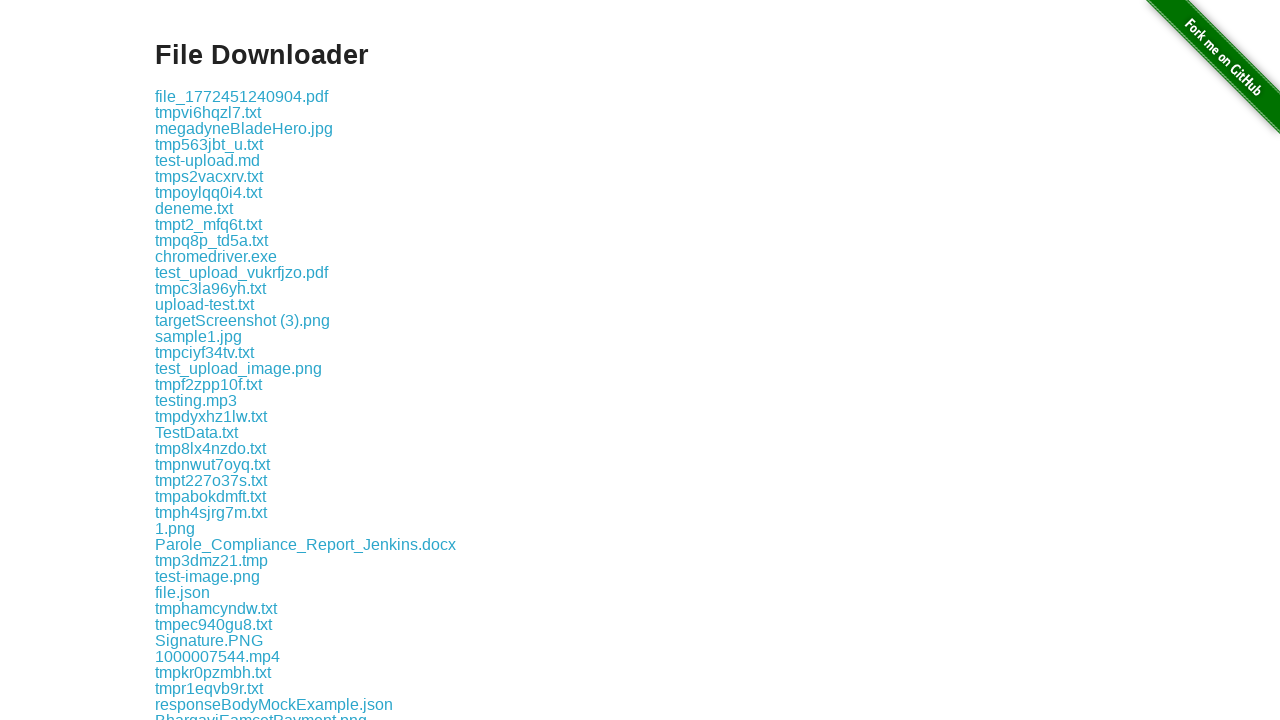

Retrieved file element at index 187
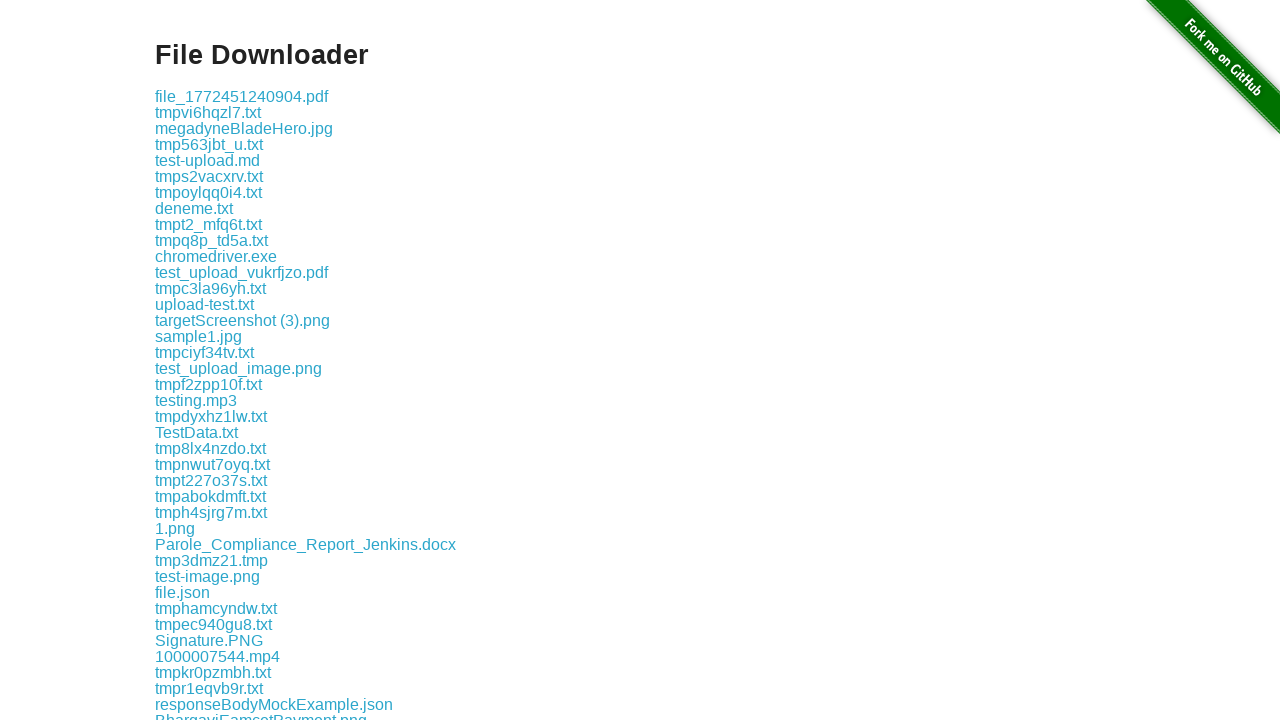

Got file name: Screenshot 2026-02-09 at 21.55.09.png
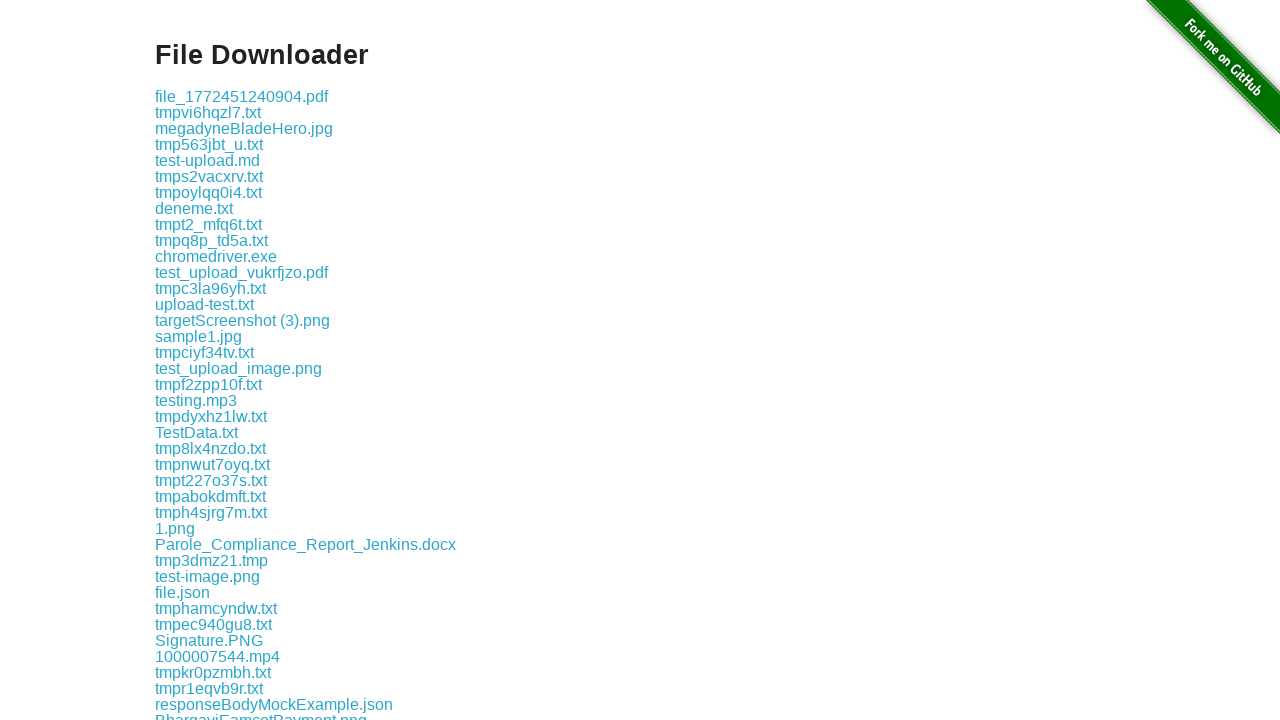

Retrieved file element at index 188
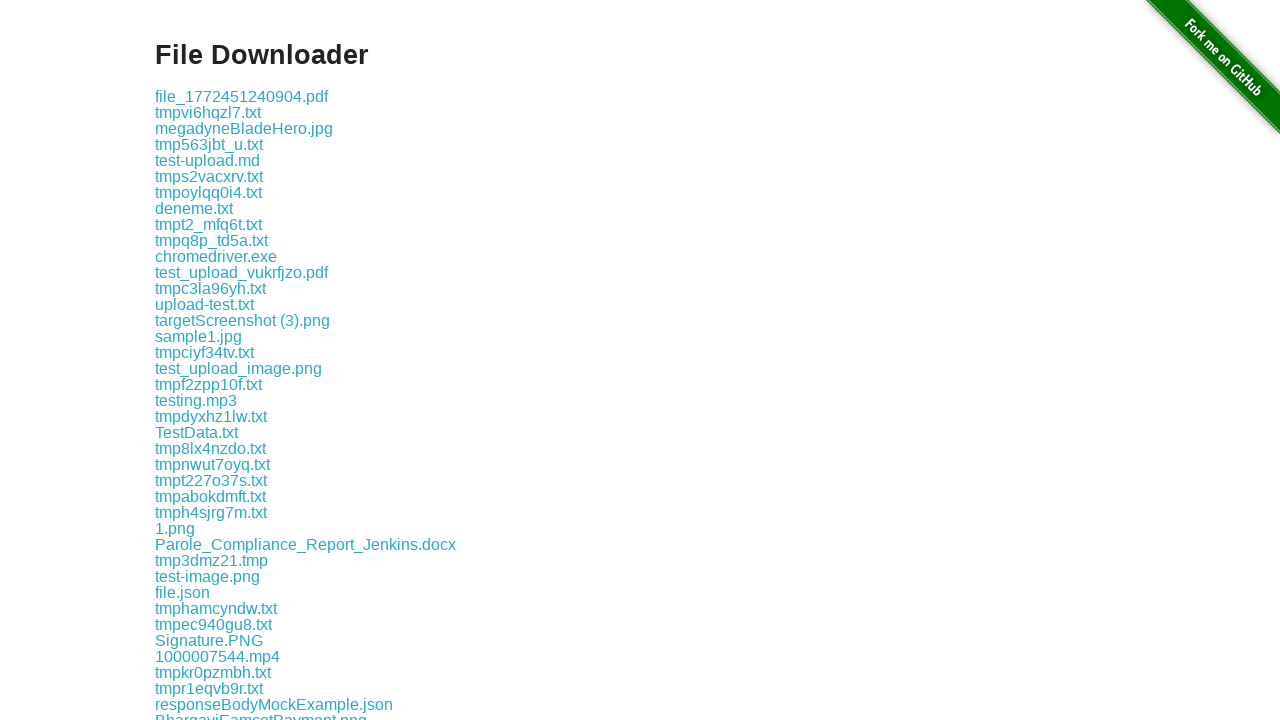

Got file name: tmpyvt0nq00.txt
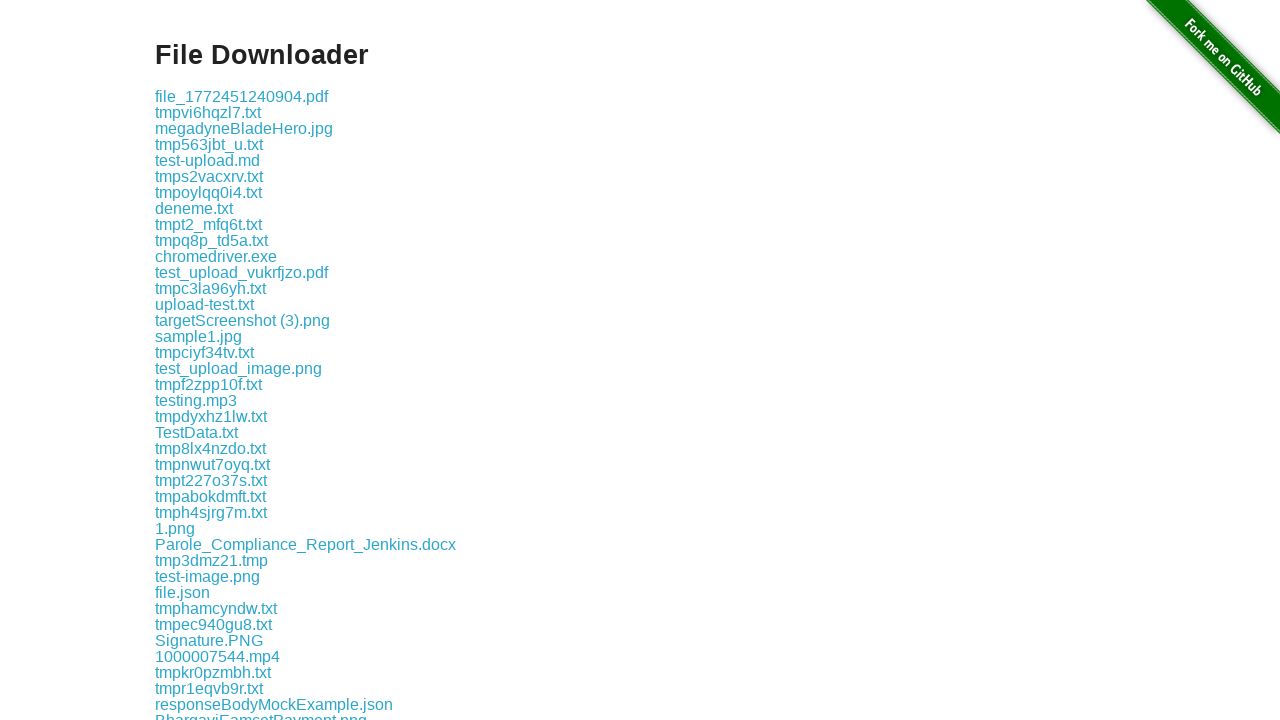

Retrieved file element at index 189
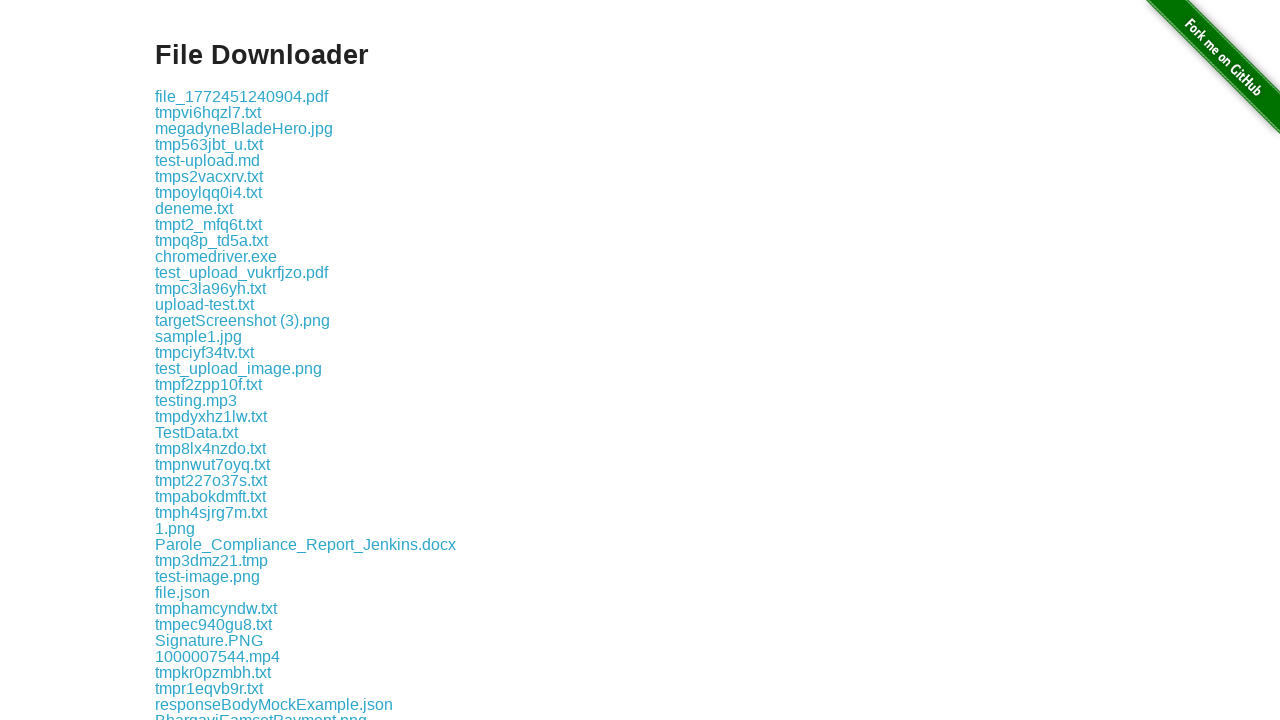

Got file name: testdocument.pdf
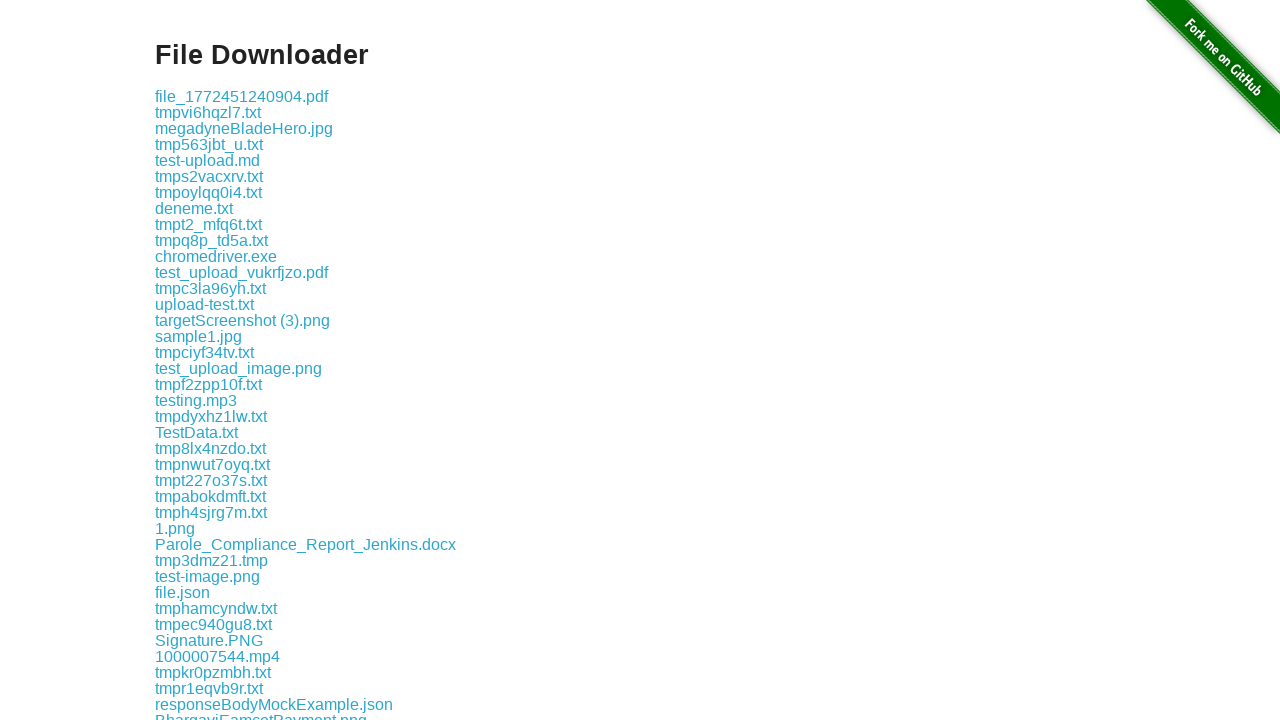

Retrieved file element at index 190
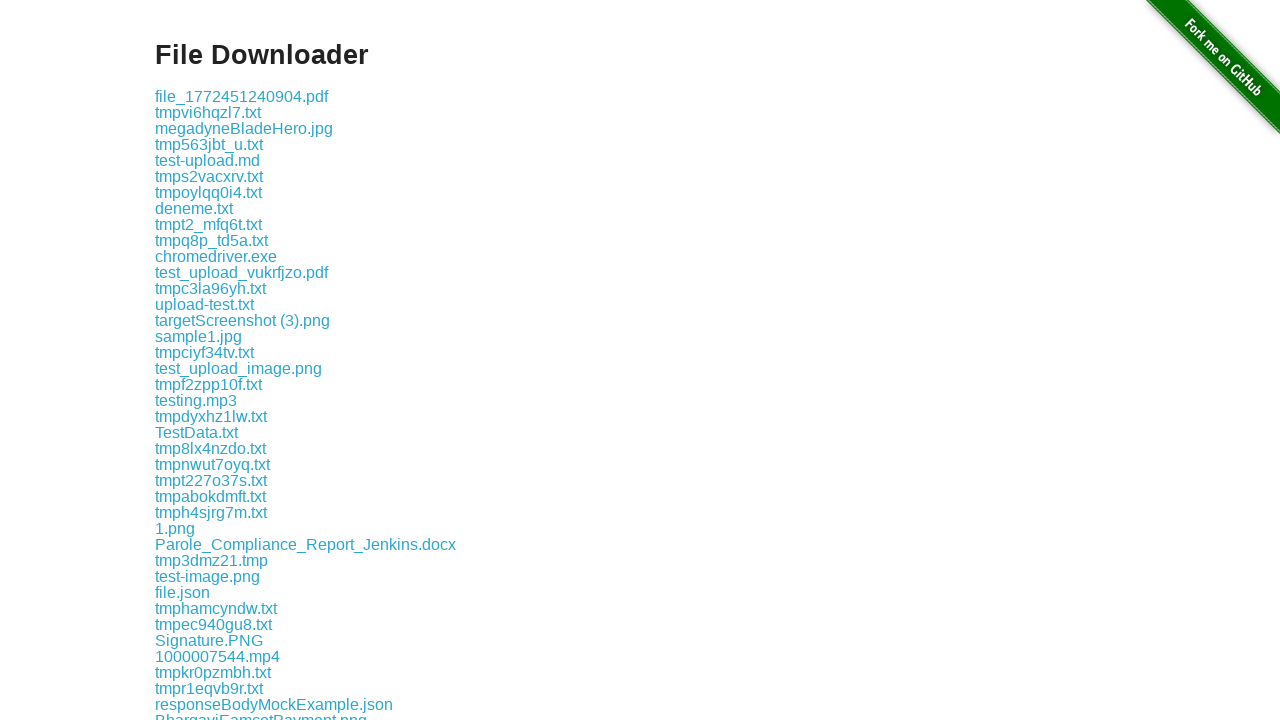

Got file name: file_1772465468734.pdf
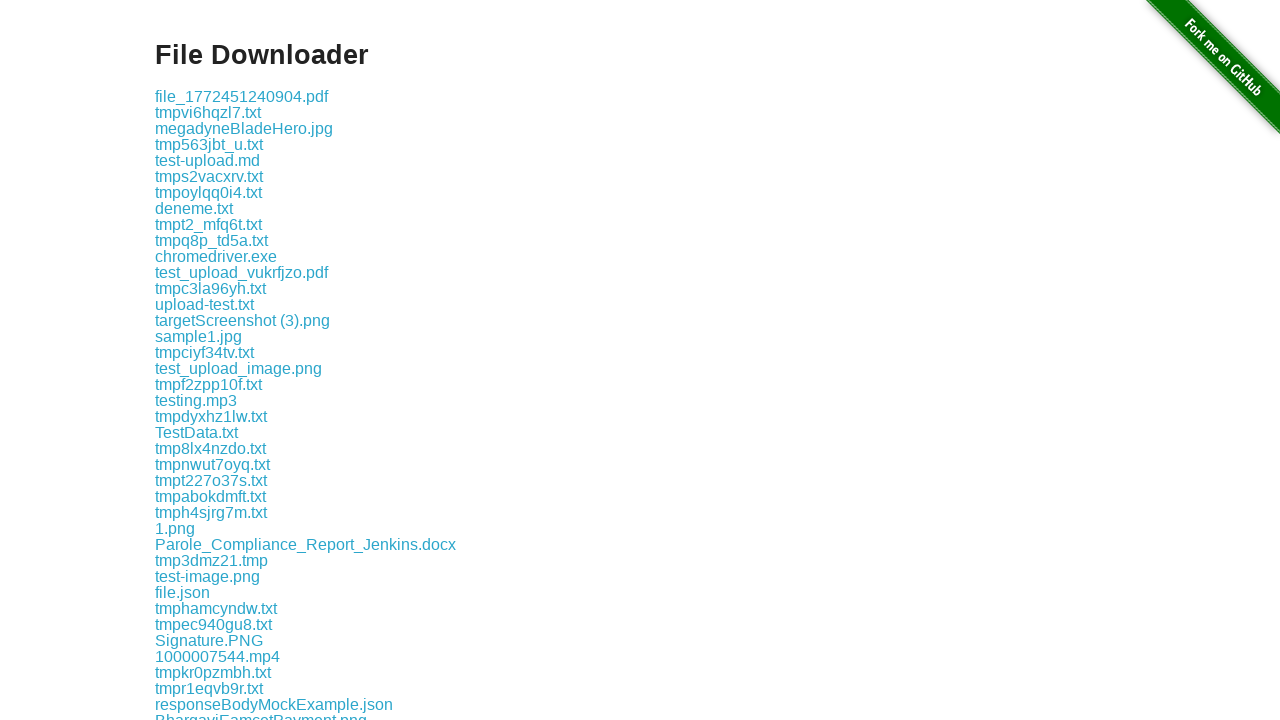

Retrieved file element at index 191
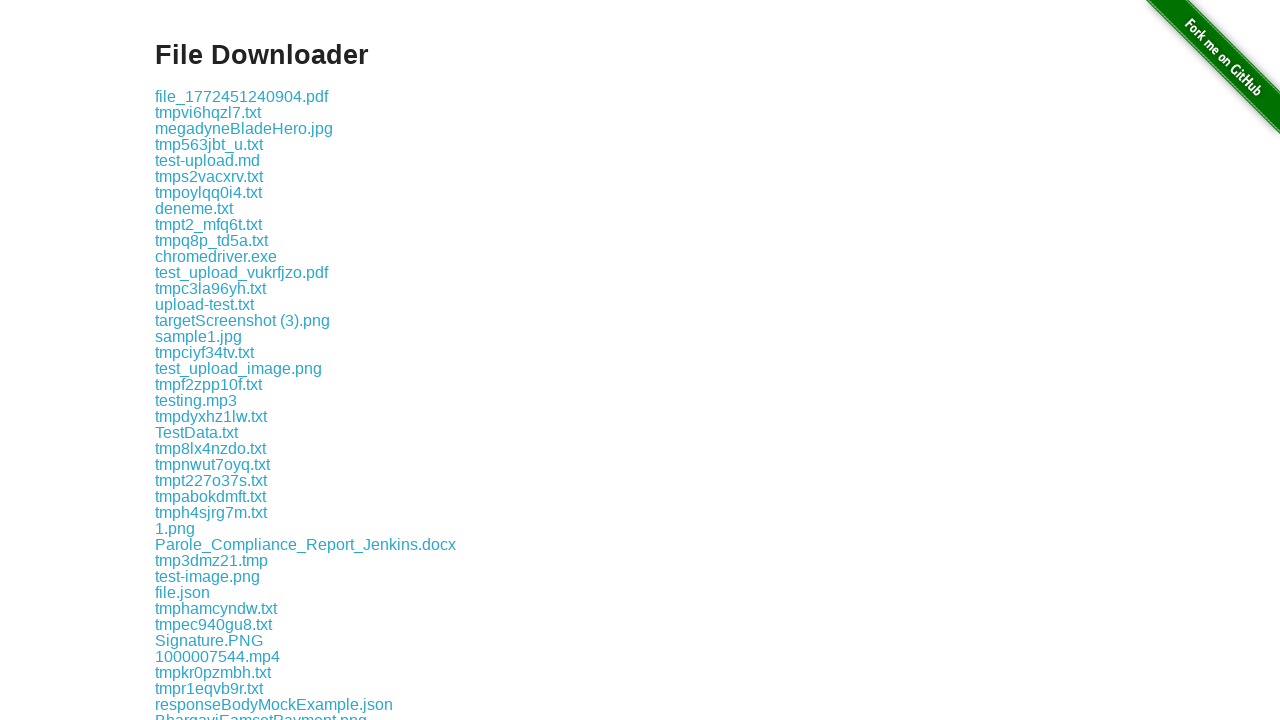

Got file name: tmpt86thxhw.txt
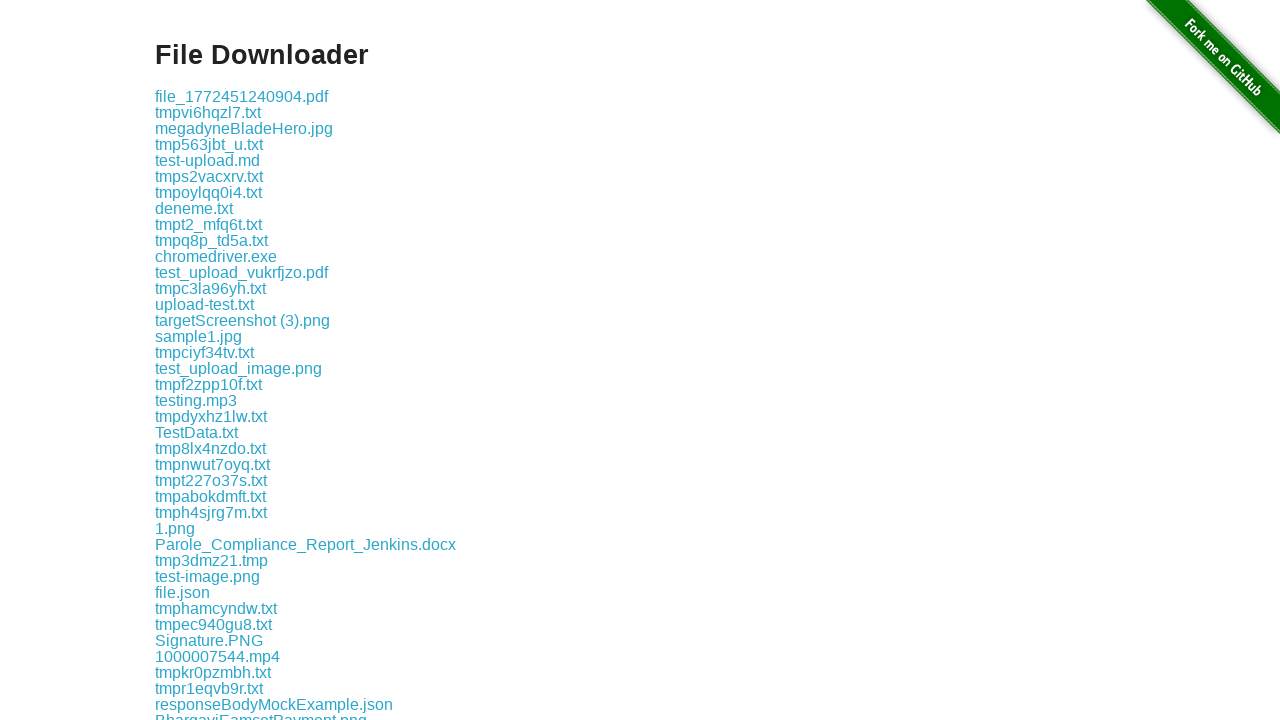

Retrieved file element at index 192
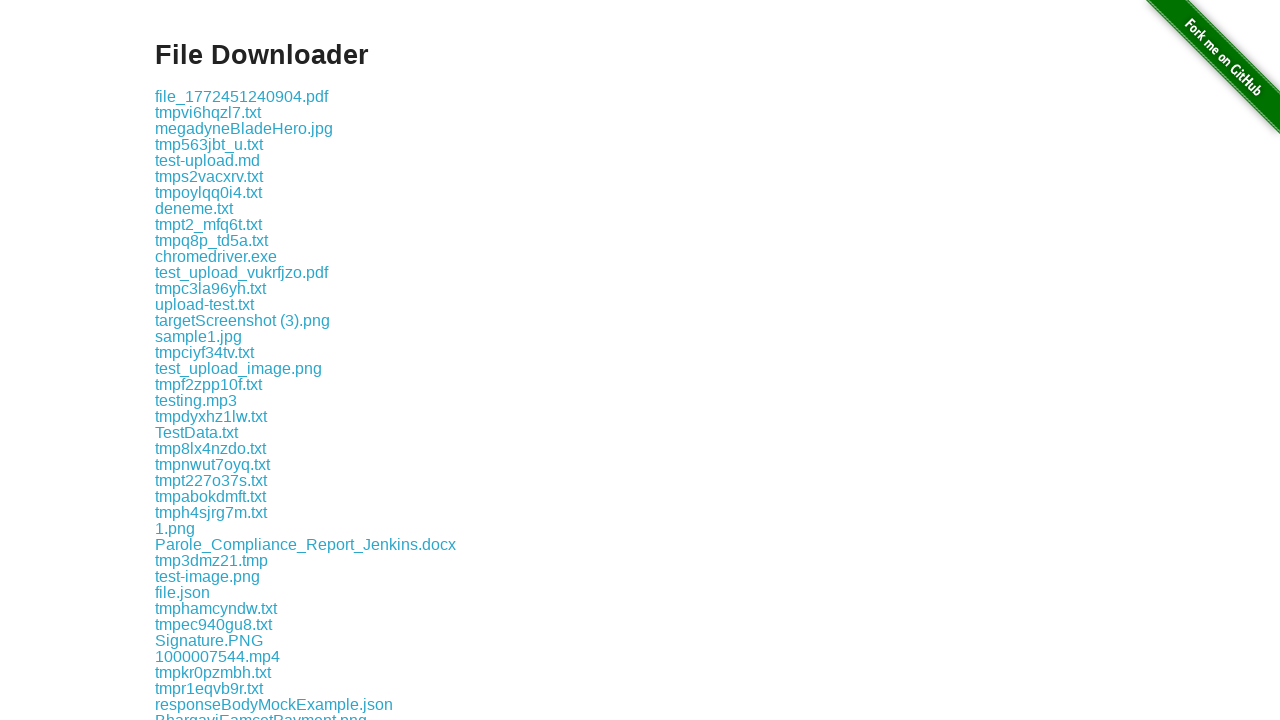

Got file name: tmpvlss5t1x.txt
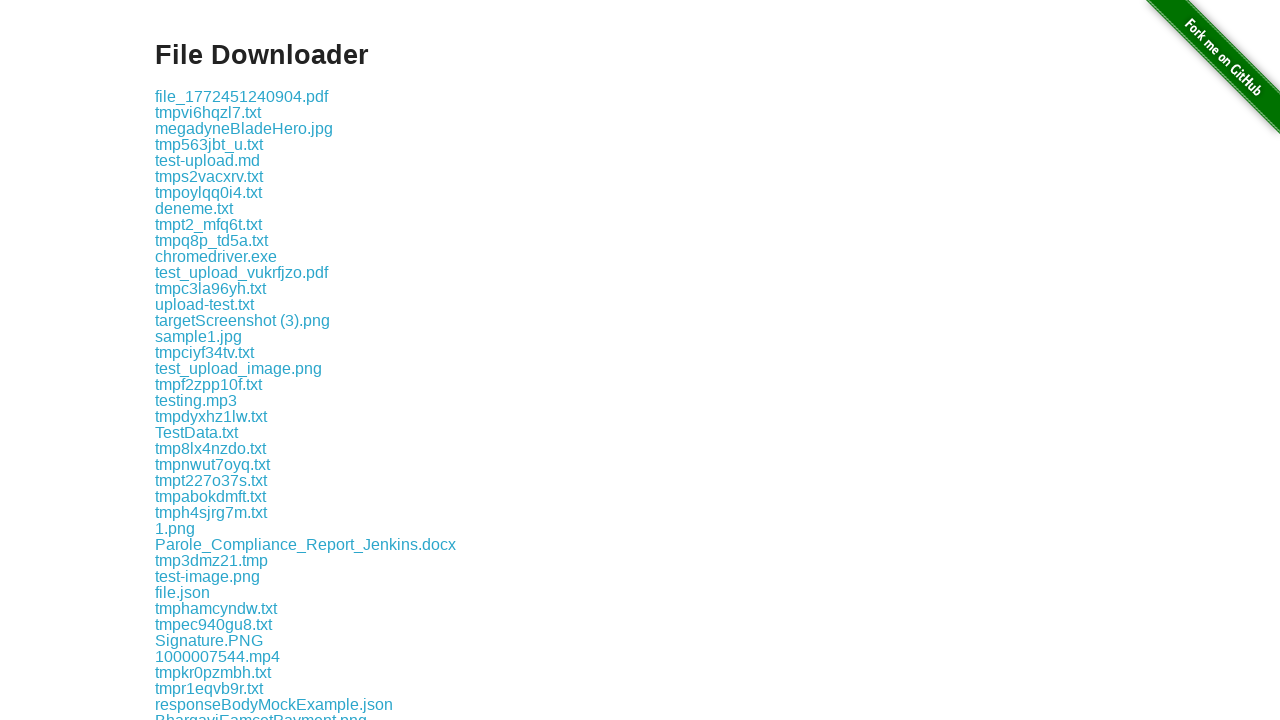

Retrieved file element at index 193
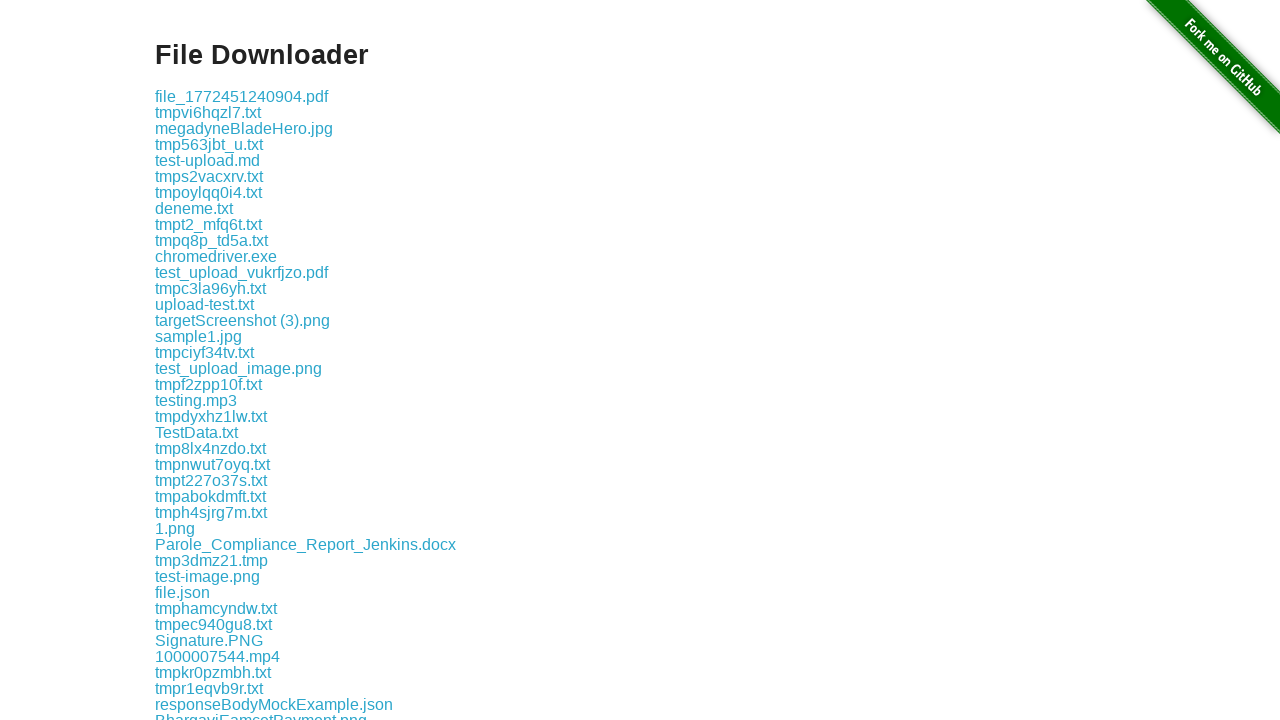

Got file name: test_upload_image.txt
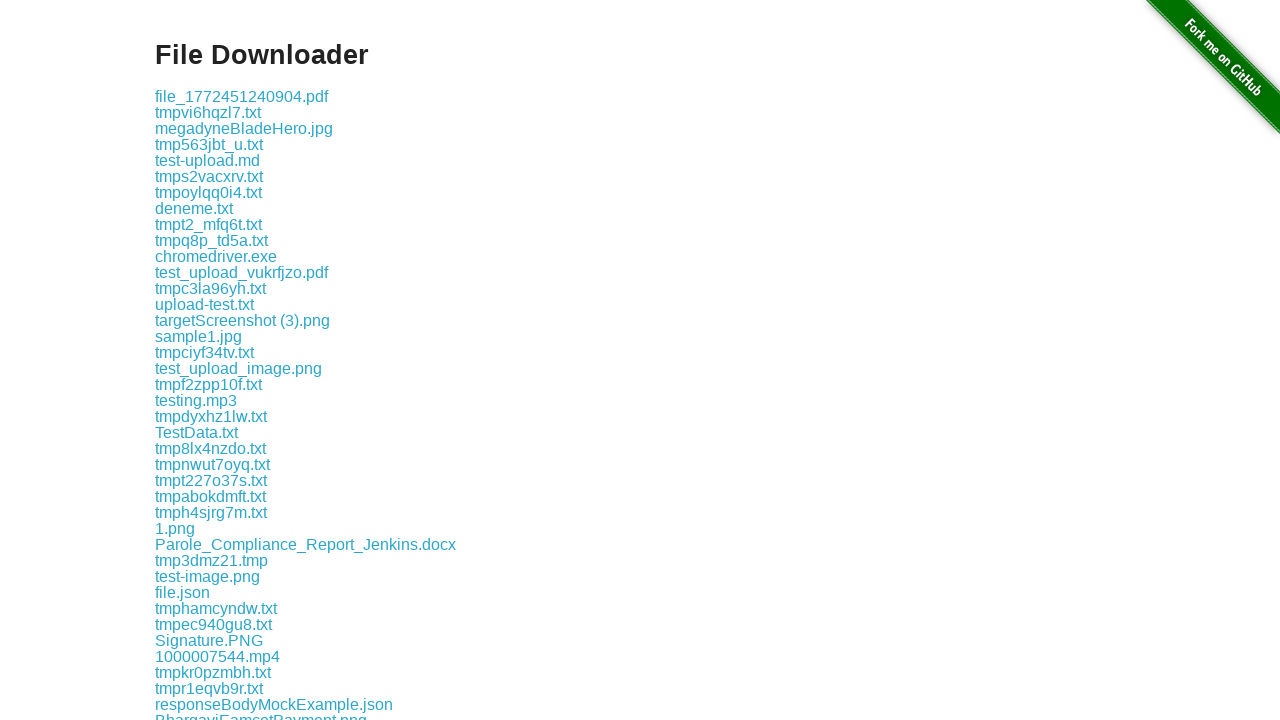

Retrieved file element at index 194
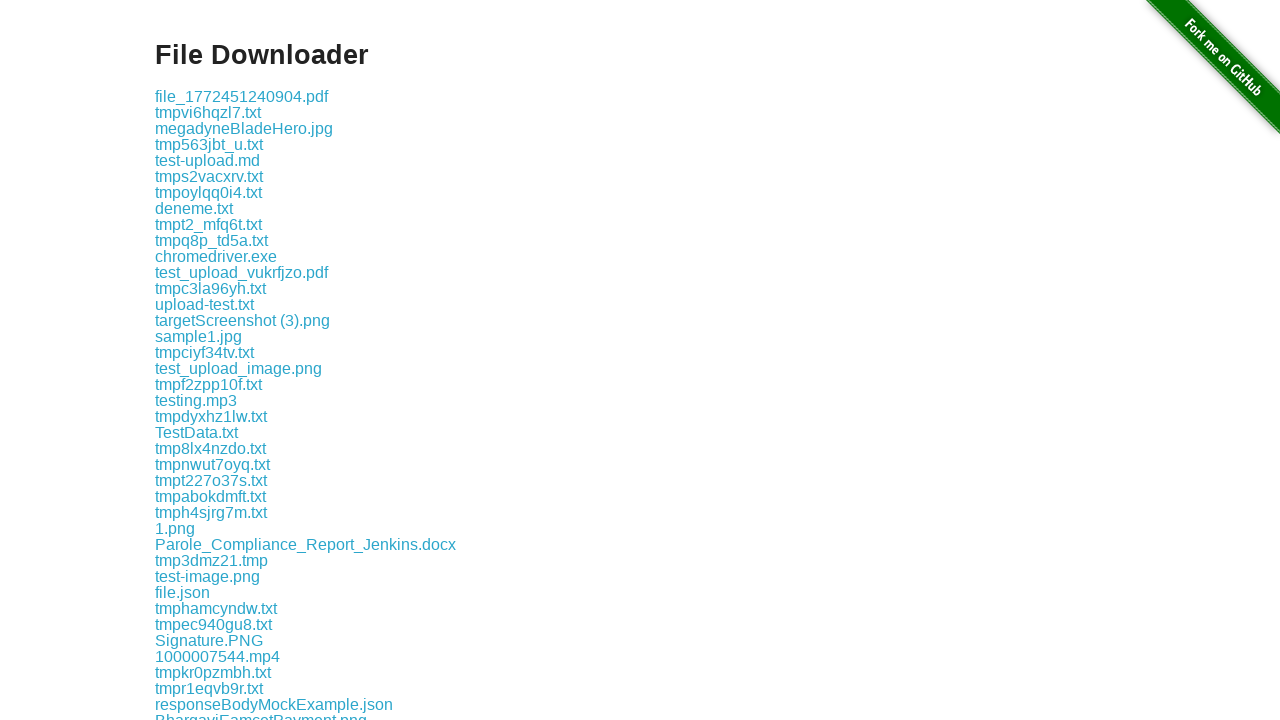

Got file name: tmp6ko9jrzf.txt
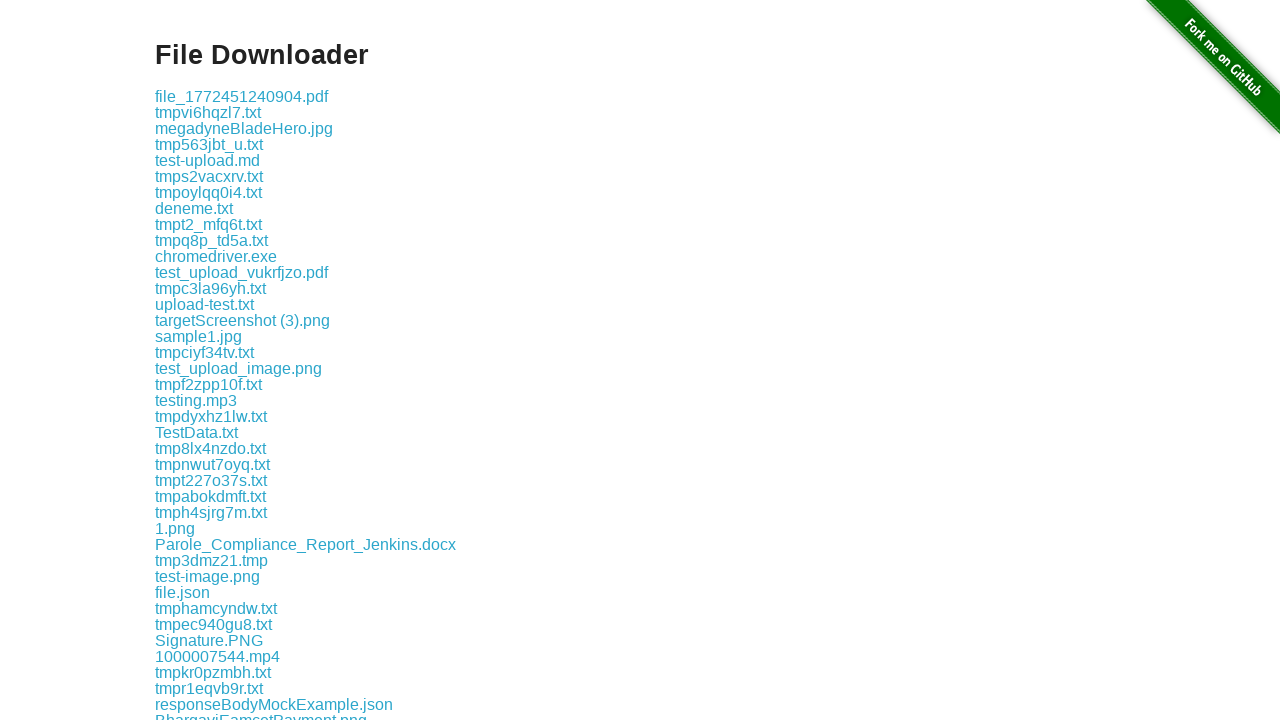

Retrieved file element at index 195
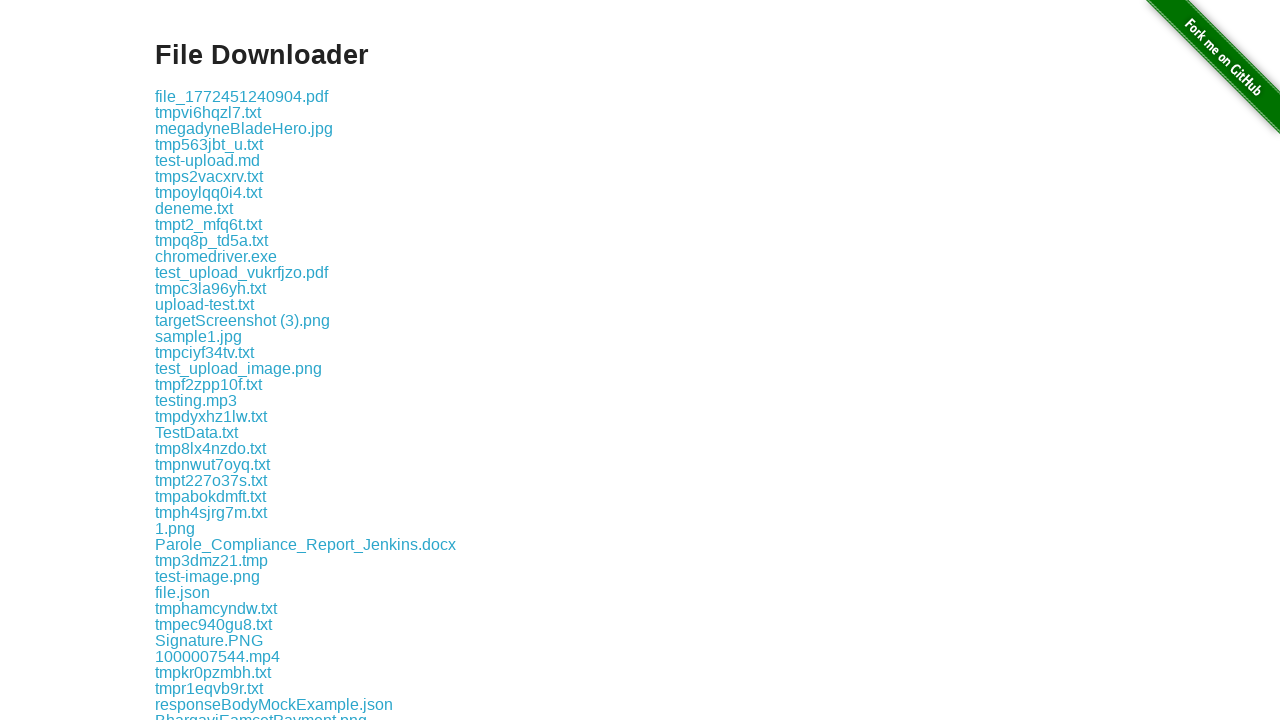

Got file name: Exam.docx
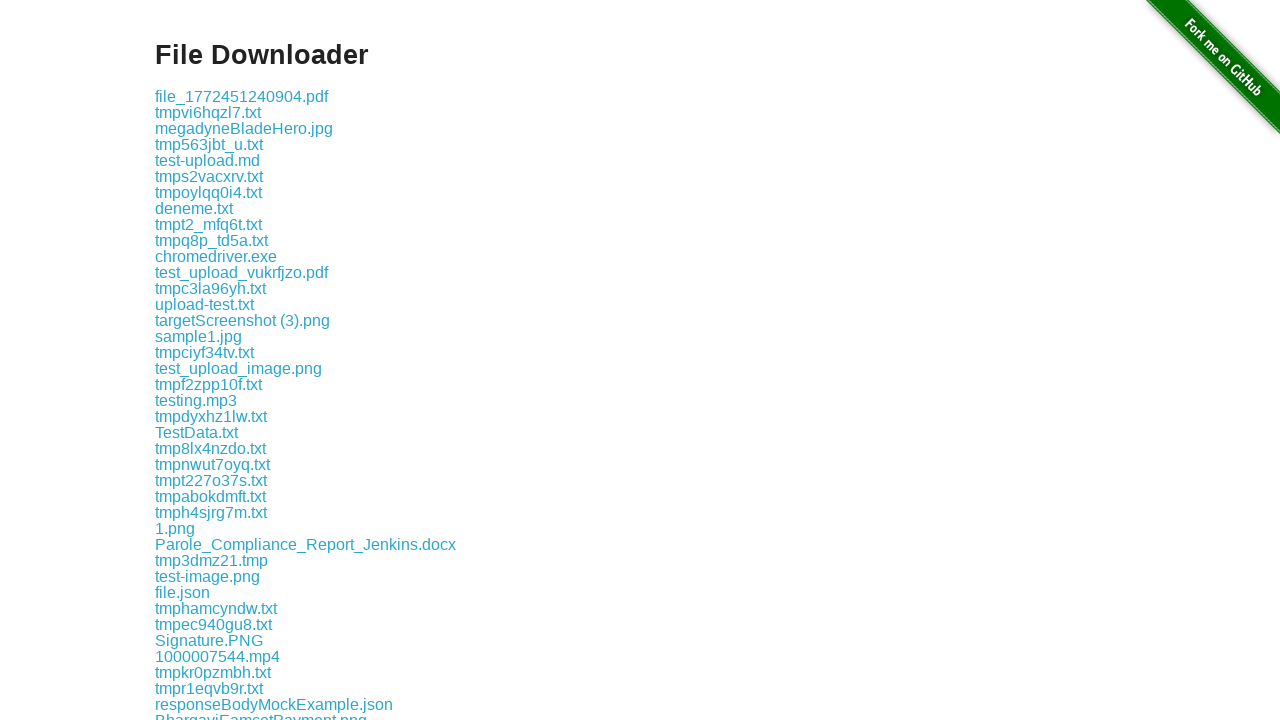

Retrieved file element at index 196
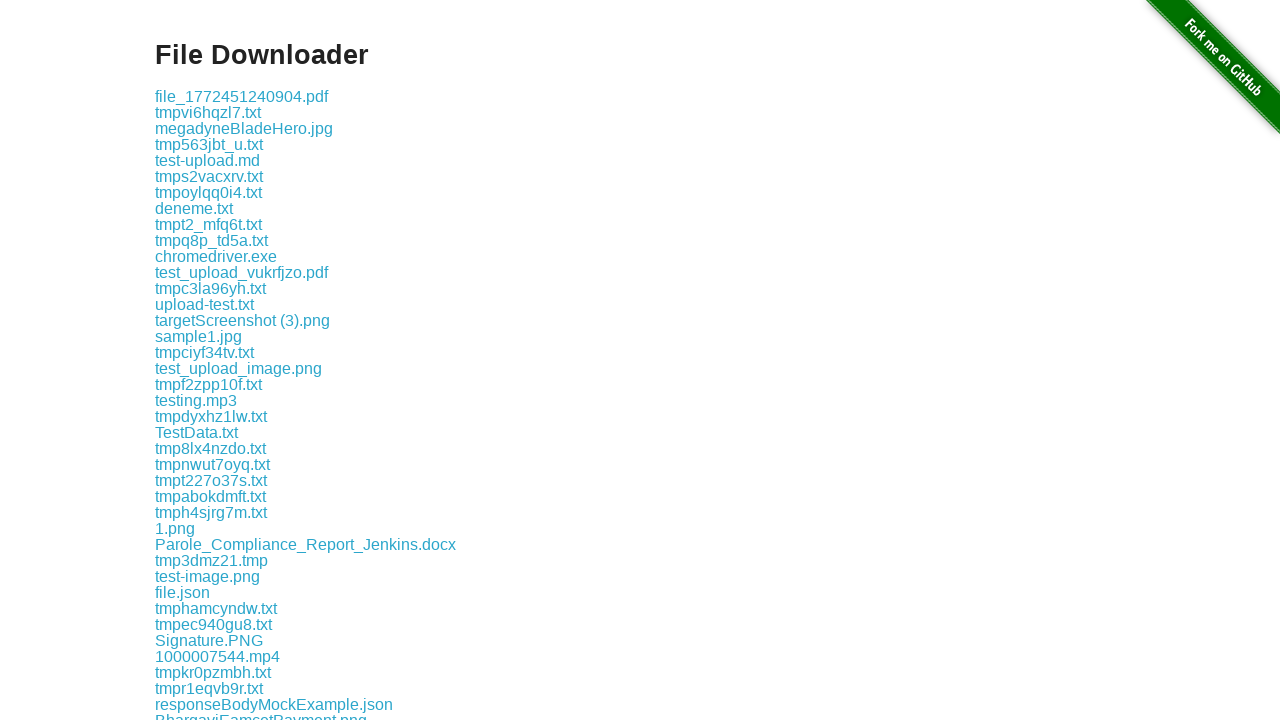

Got file name: xpath example.txt
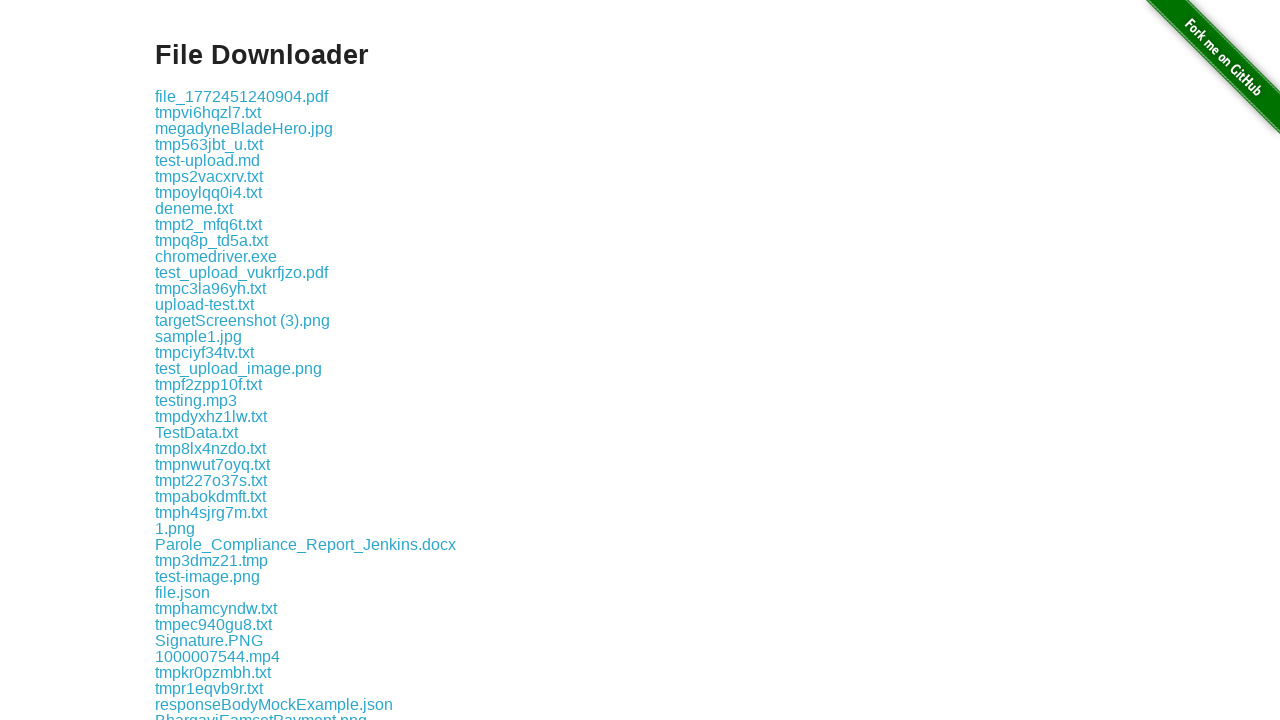

Retrieved file element at index 197
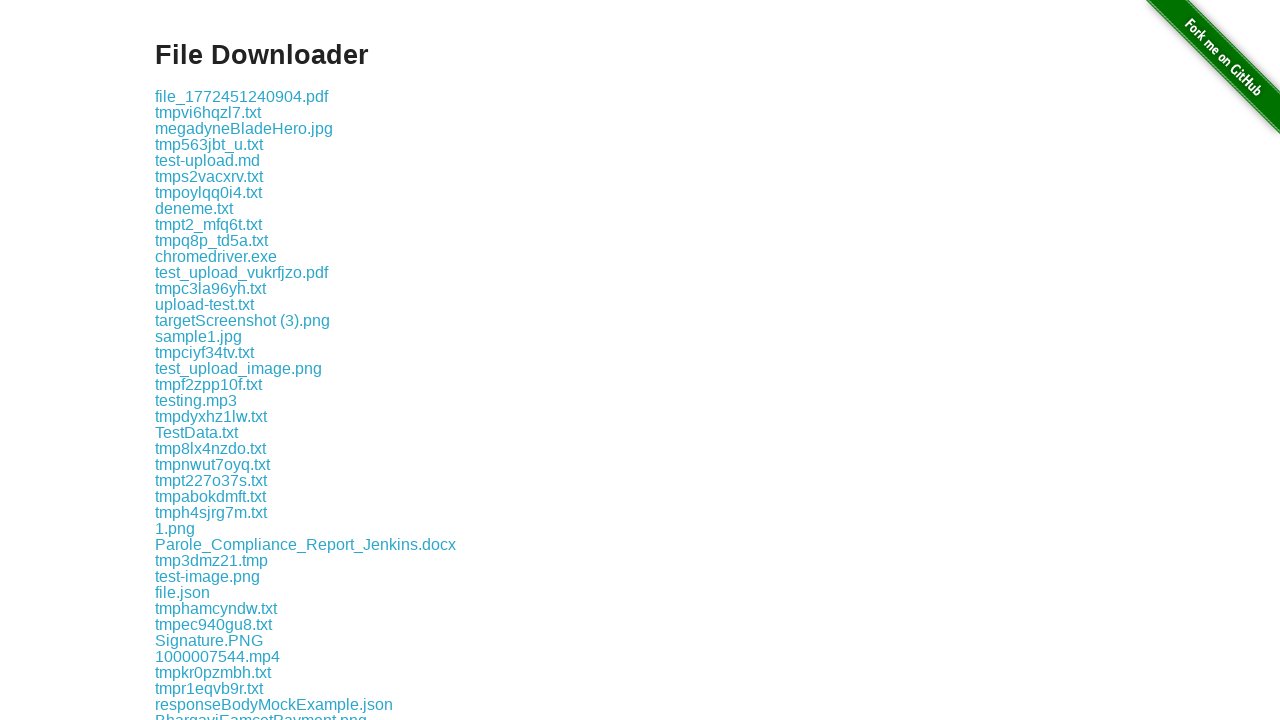

Got file name: selenide-browserstack.6566285565249891461.temp.txt
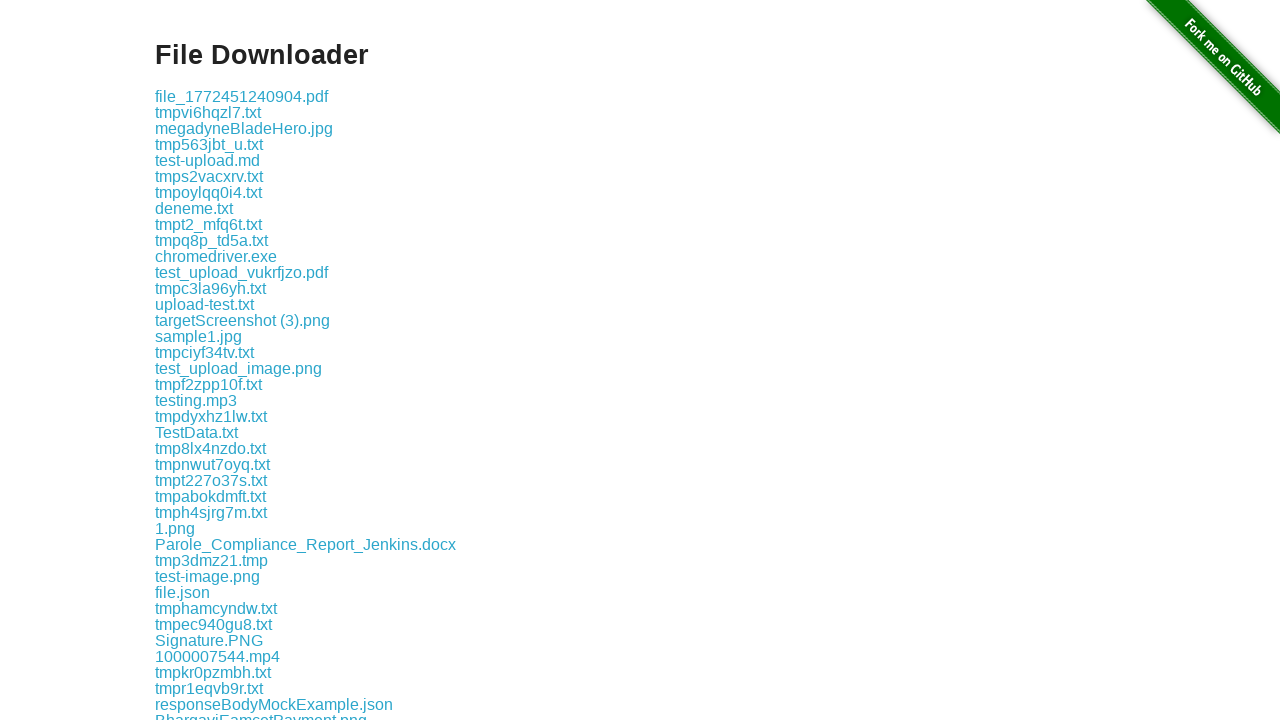

Retrieved file element at index 198
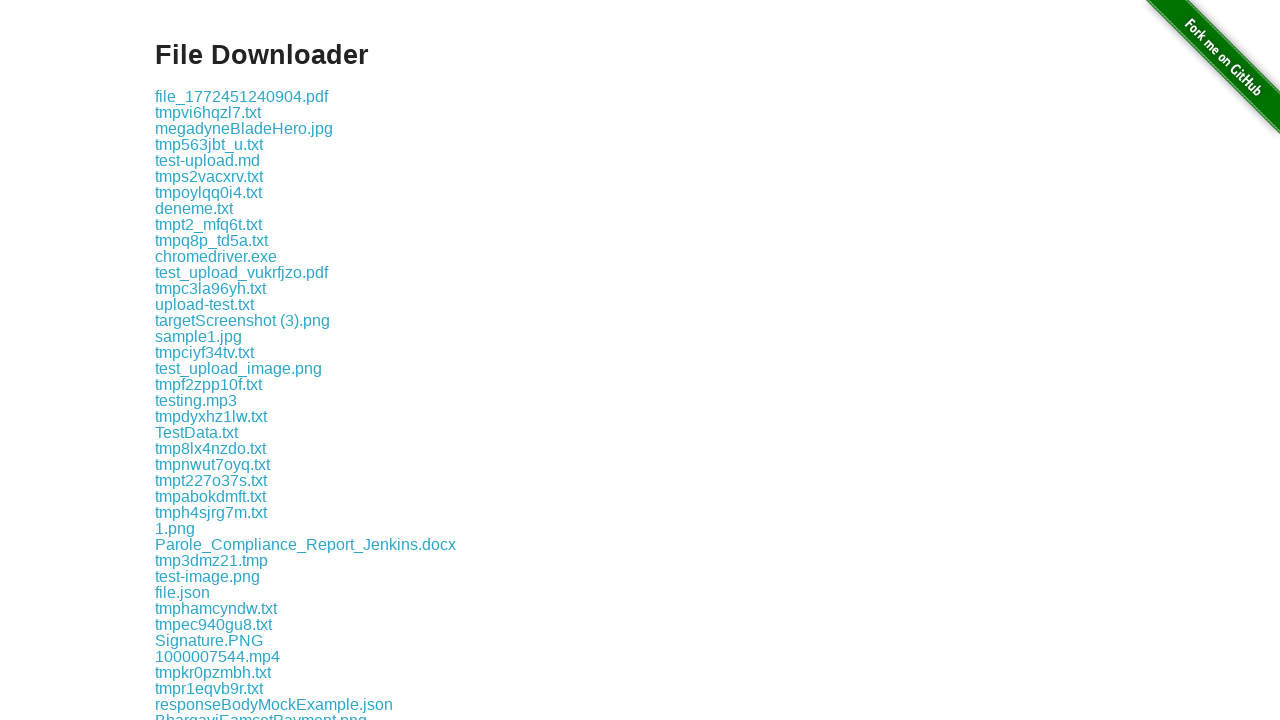

Got file name: tmpctnovp24.txt
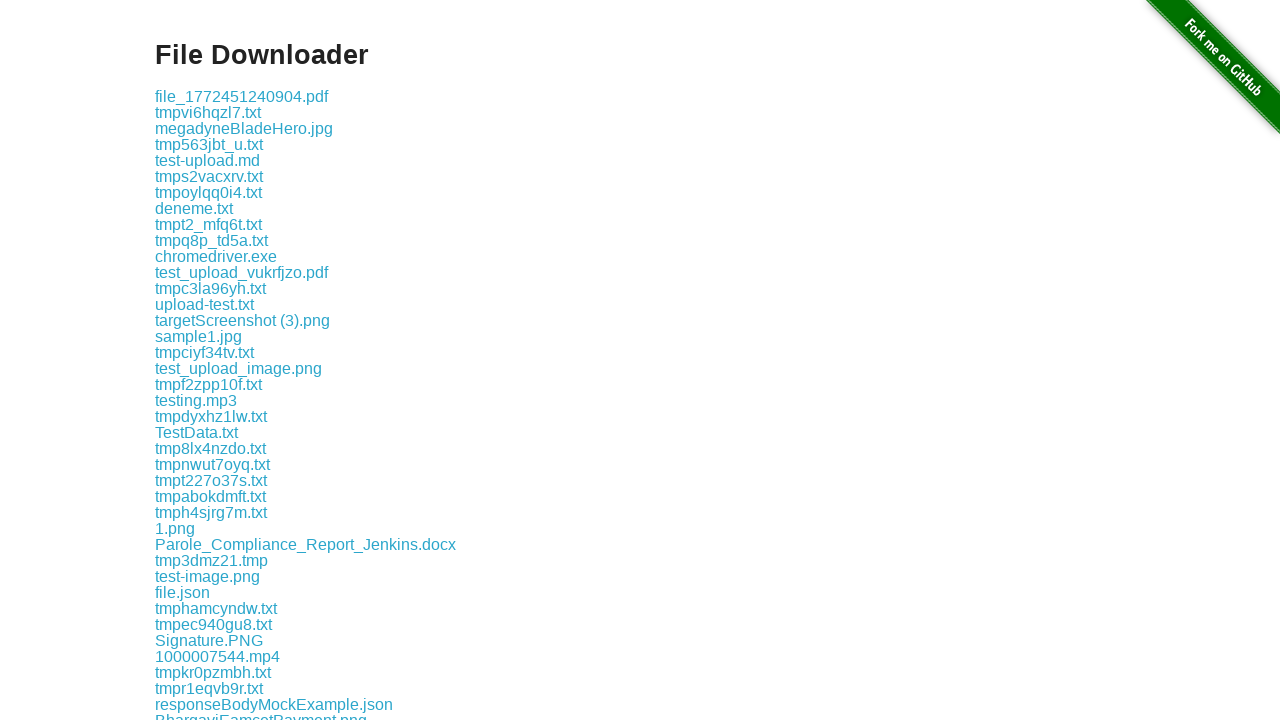

Retrieved file element at index 199
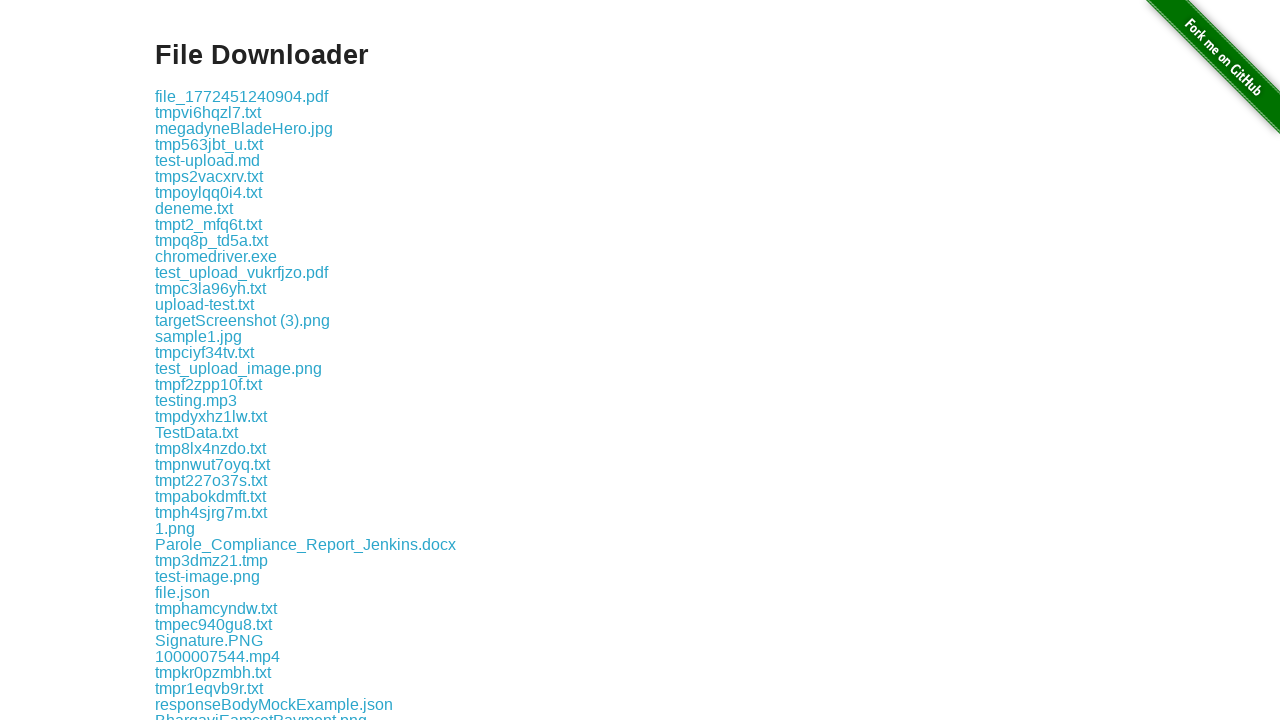

Got file name: sample-document.txt
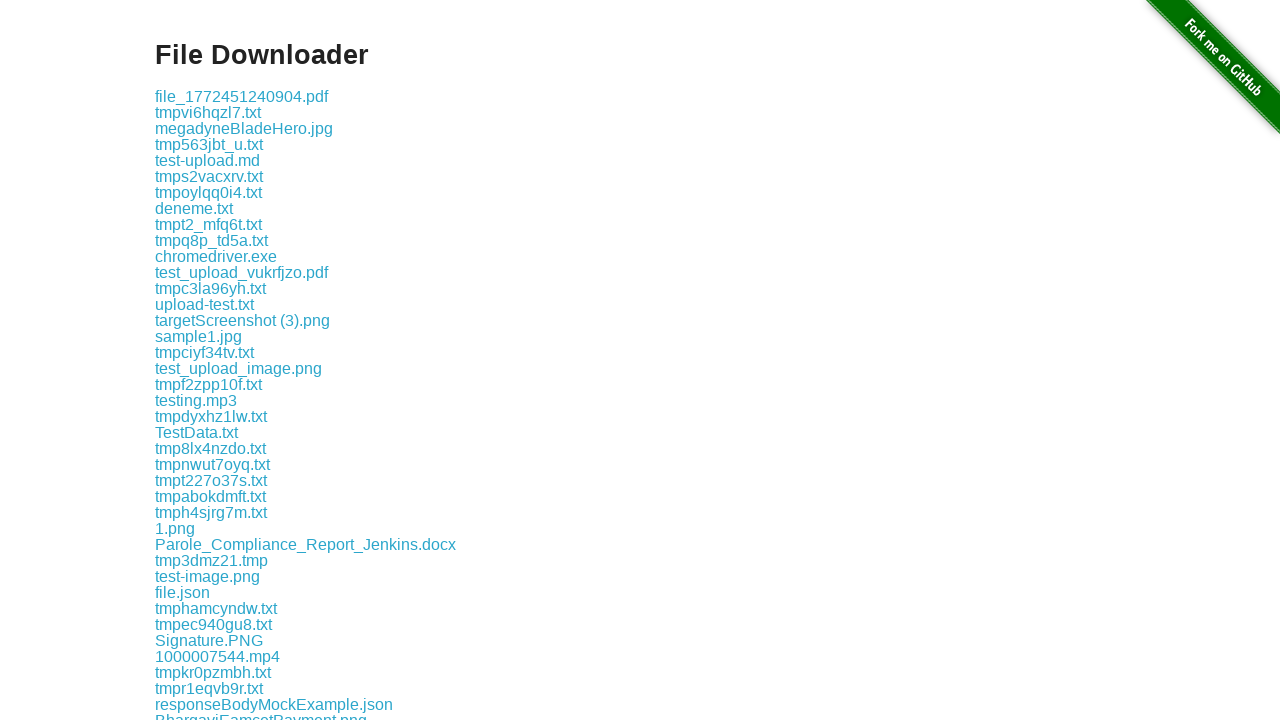

Retrieved file element at index 200
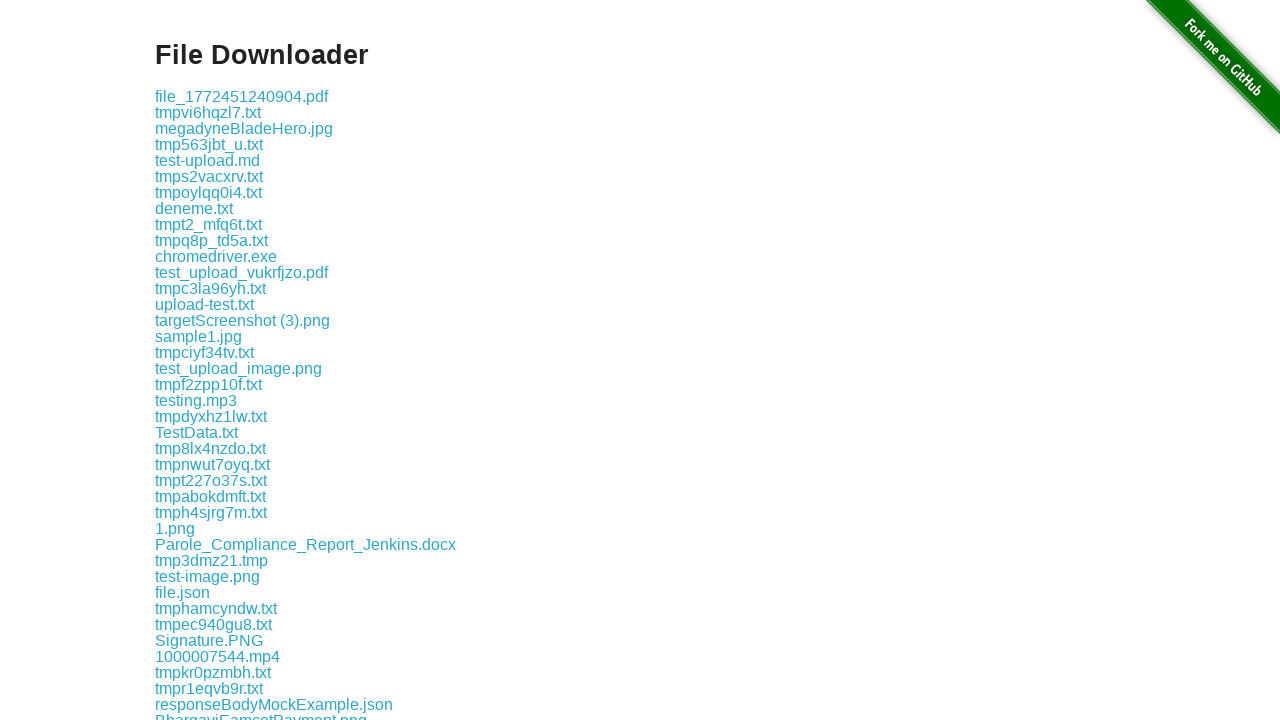

Got file name: test_excel_bdiau9rc.xlsx
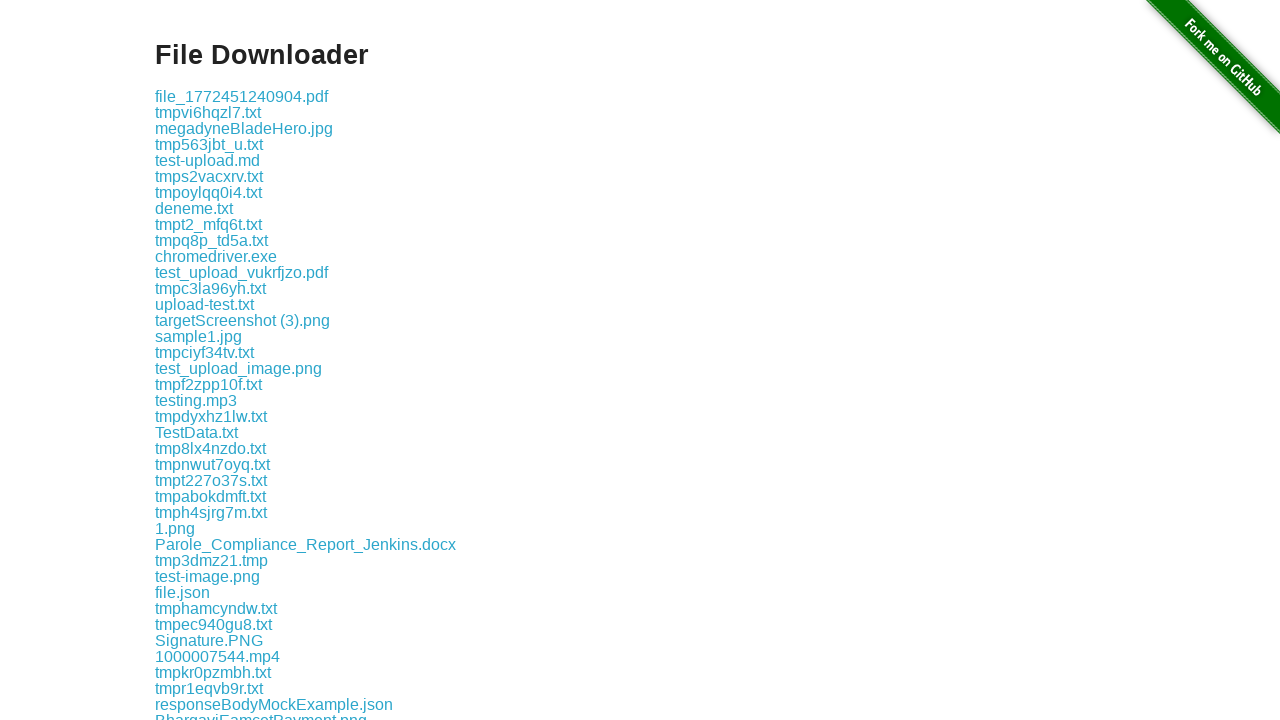

Retrieved file element at index 201
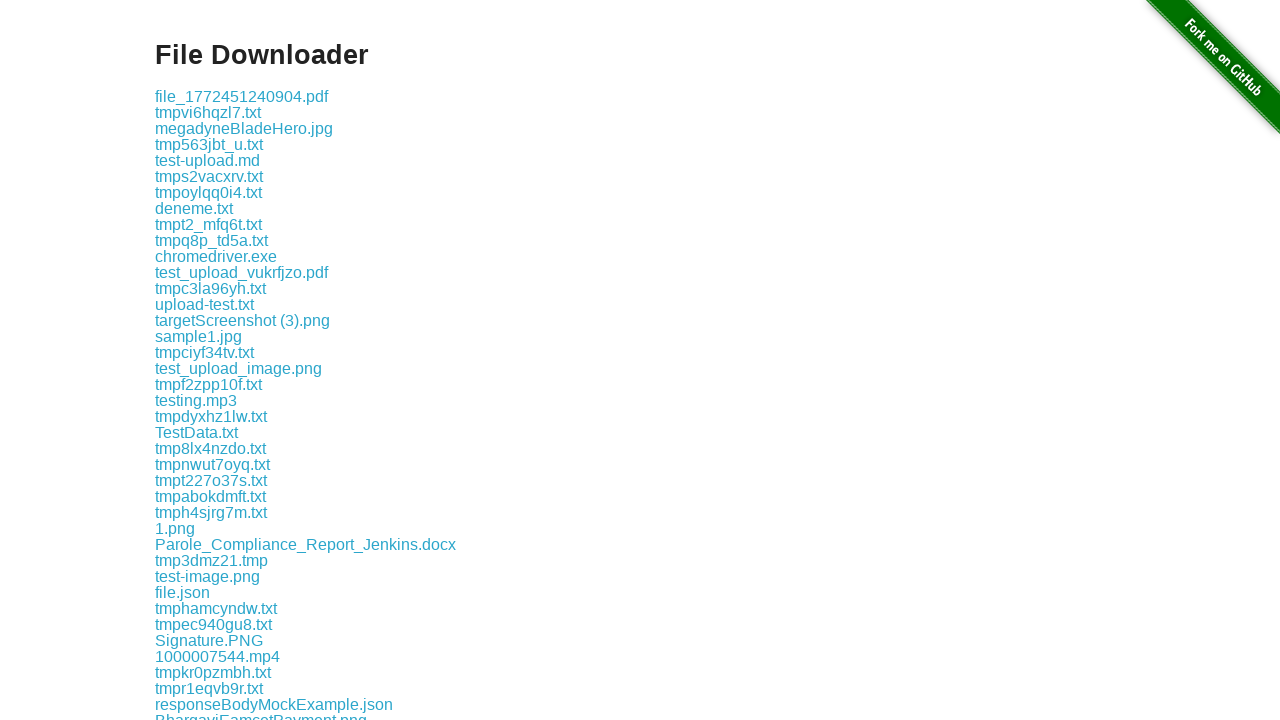

Got file name: tmpr6ngdqpl.txt
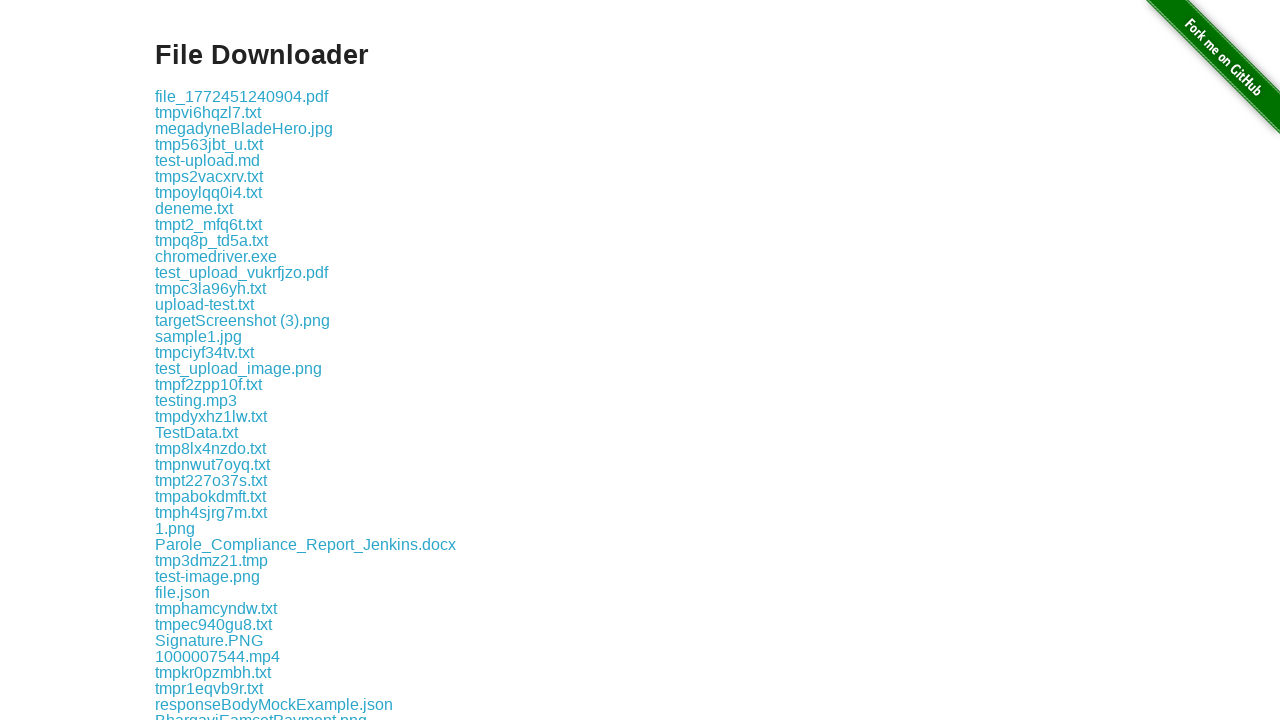

Retrieved file element at index 202
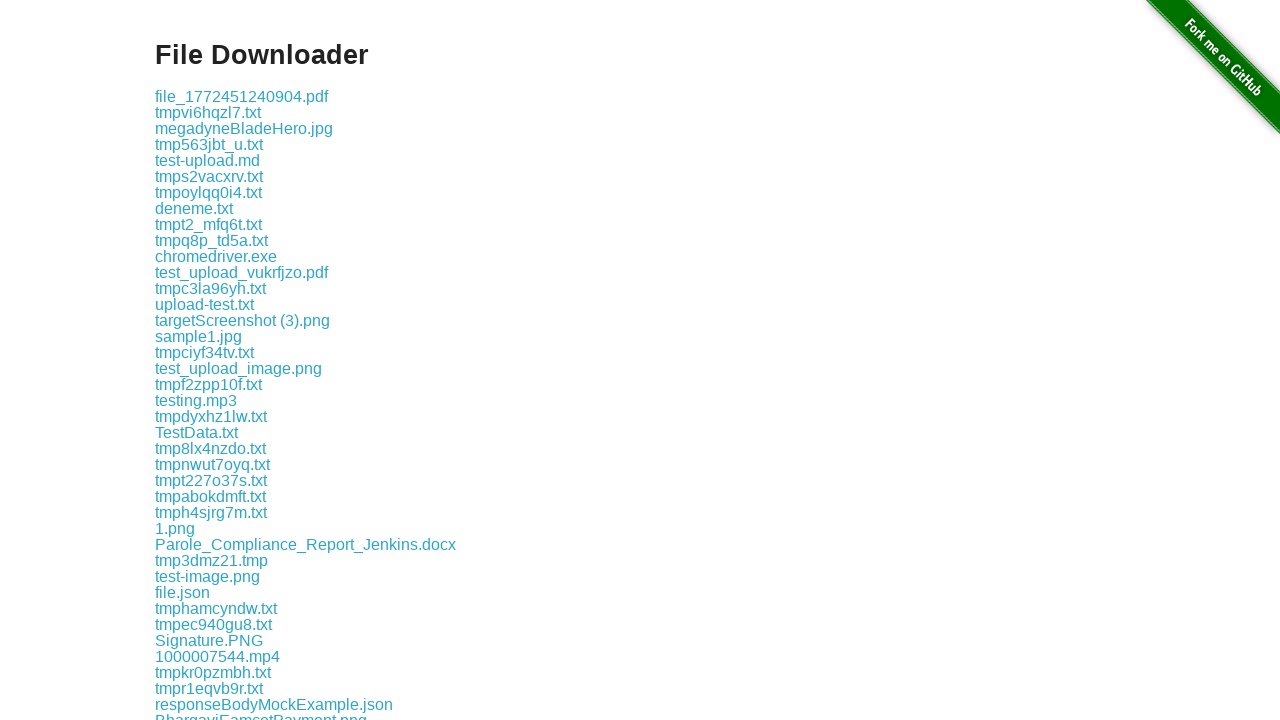

Got file name: tmp0ml3p8zb.txt
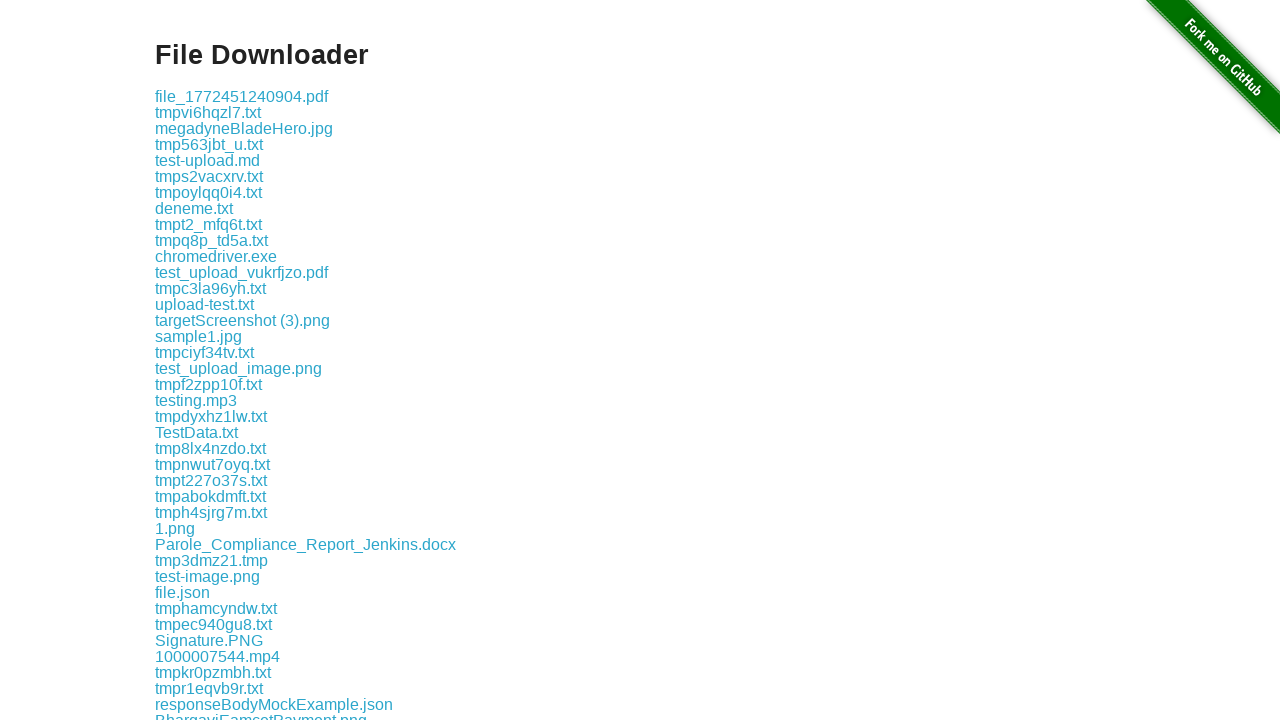

Retrieved file element at index 203
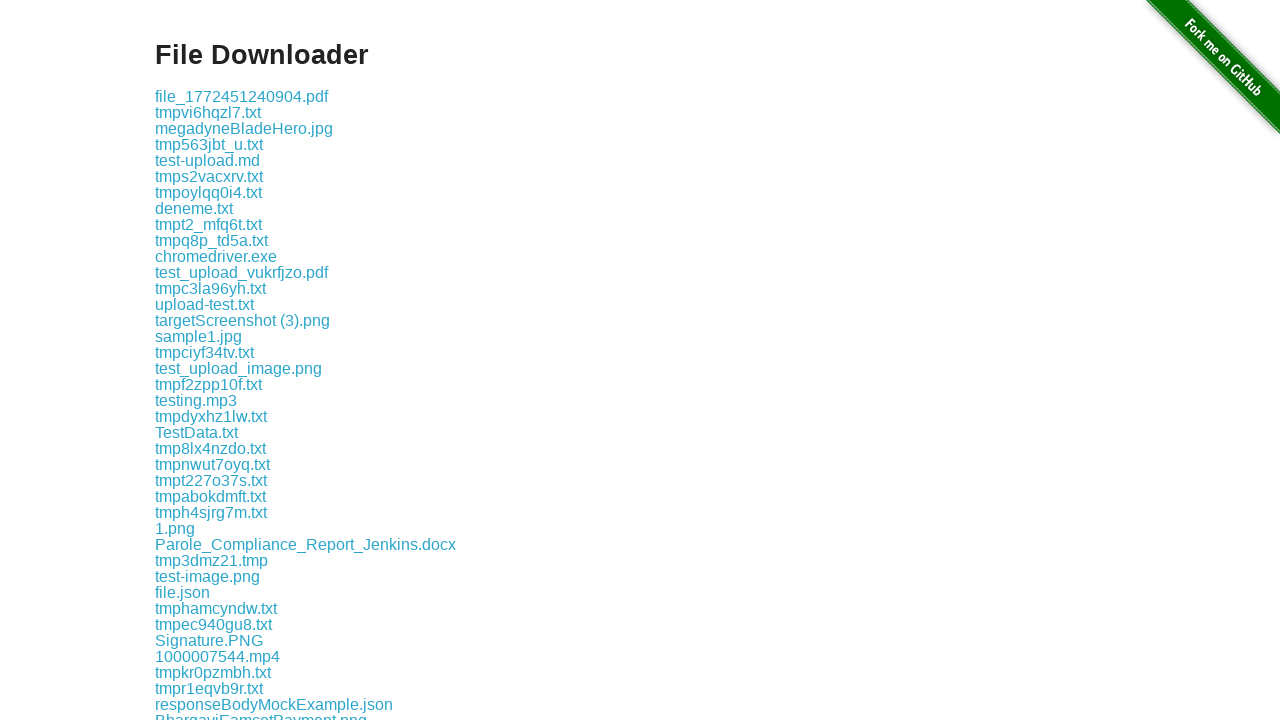

Got file name: tmpyvt4z_71.txt
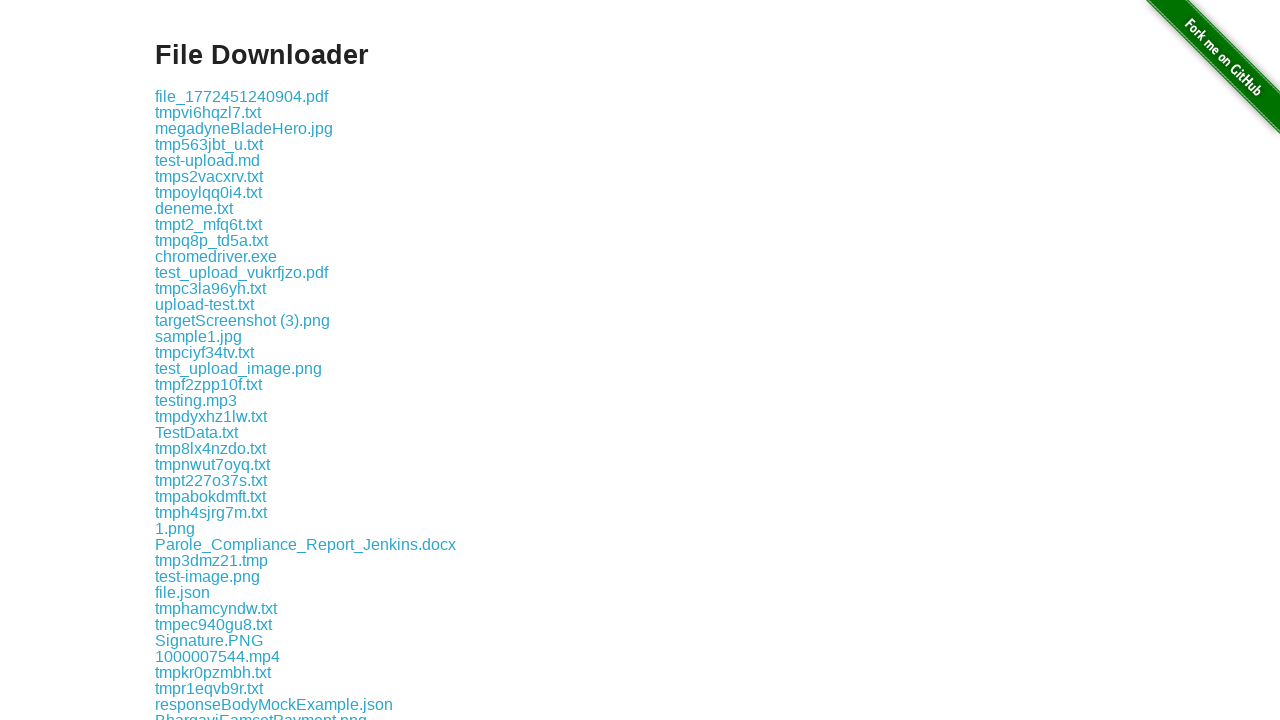

Retrieved file element at index 204
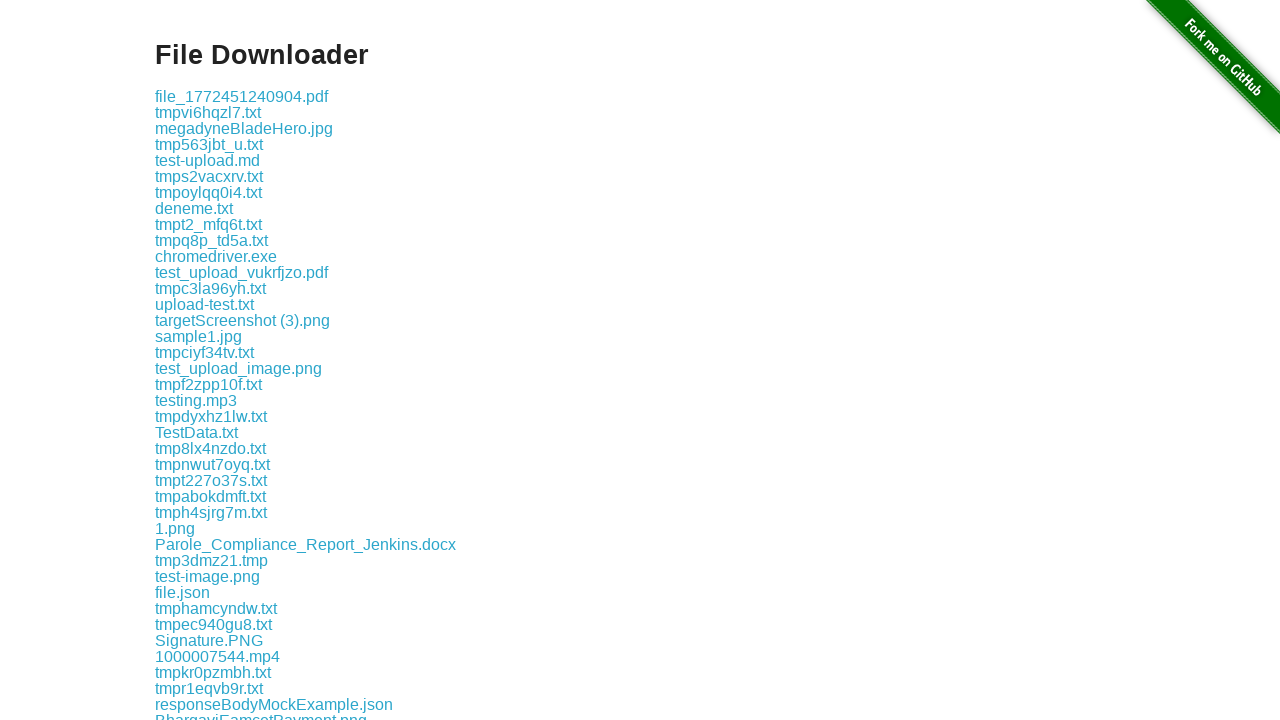

Got file name: Bug_24.png
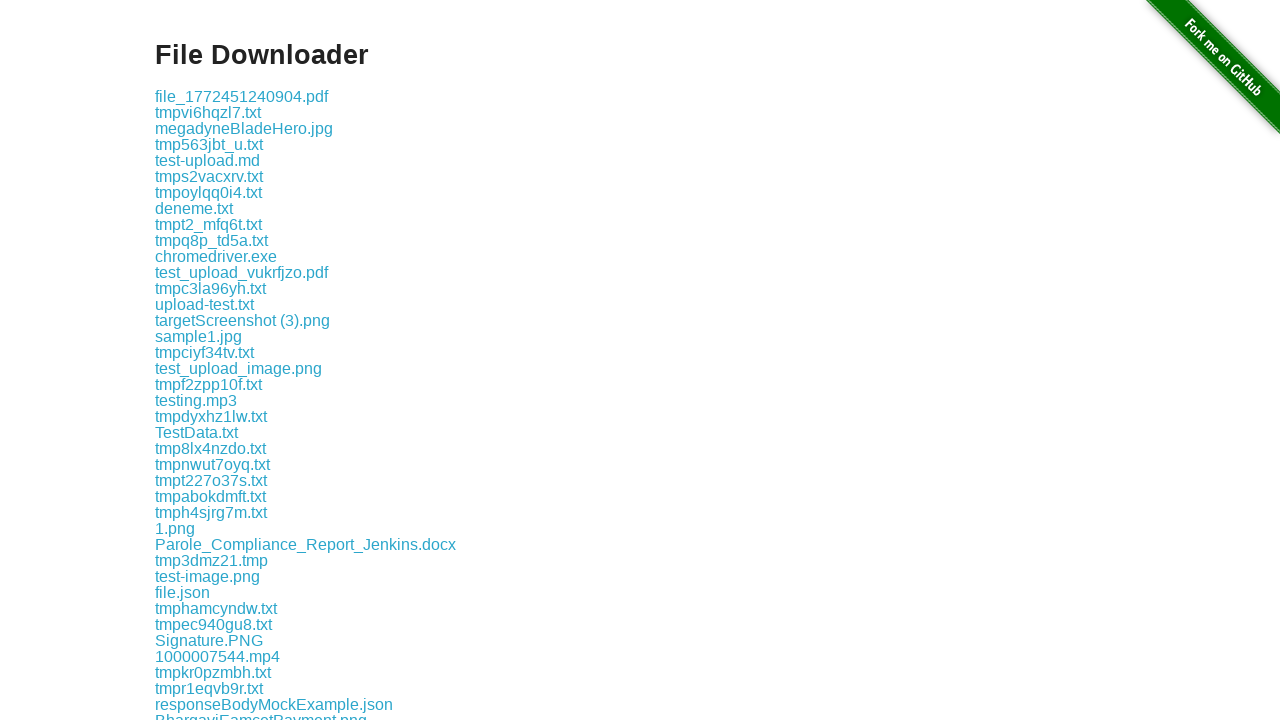

Retrieved file element at index 205
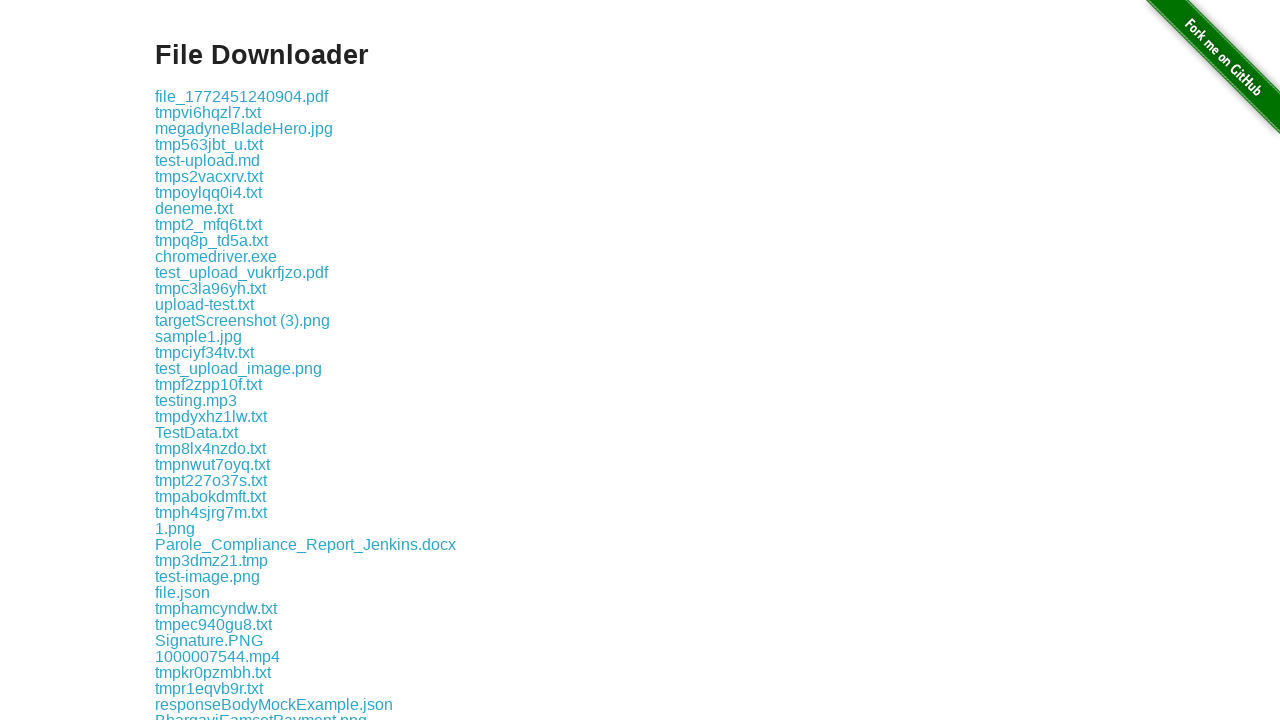

Got file name: tmpp76vo_vd.txt
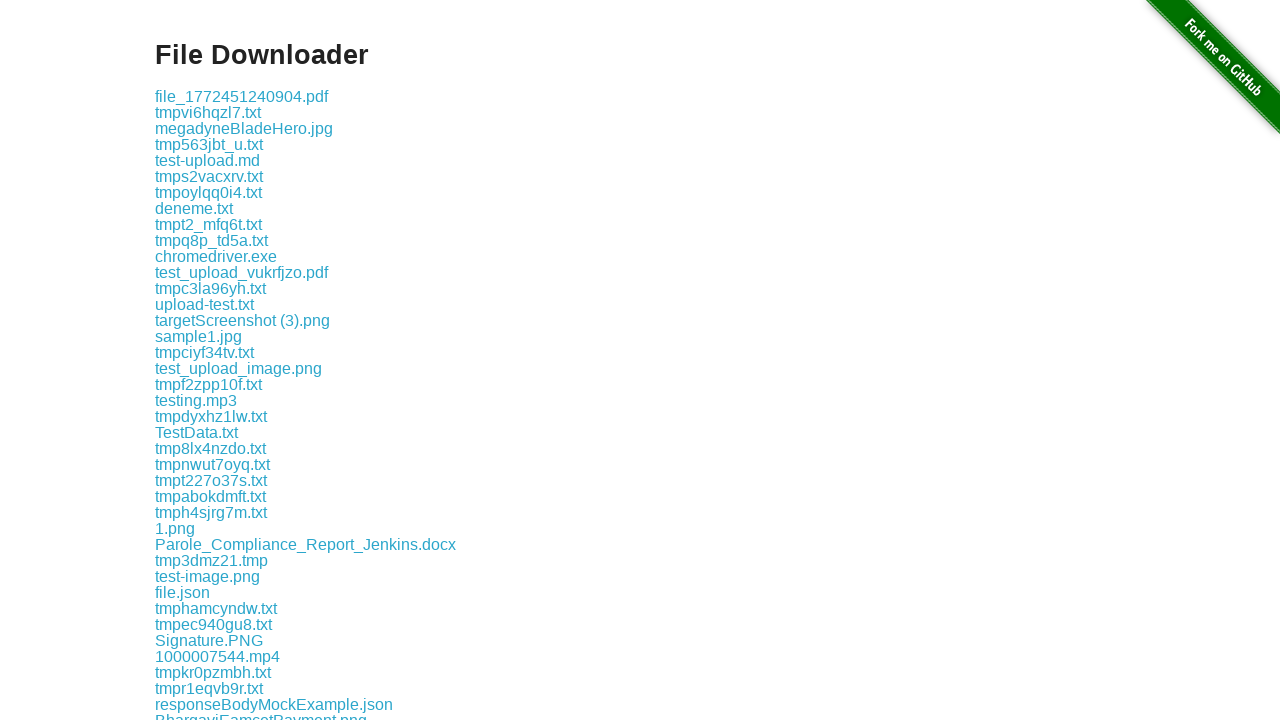

Retrieved file element at index 206
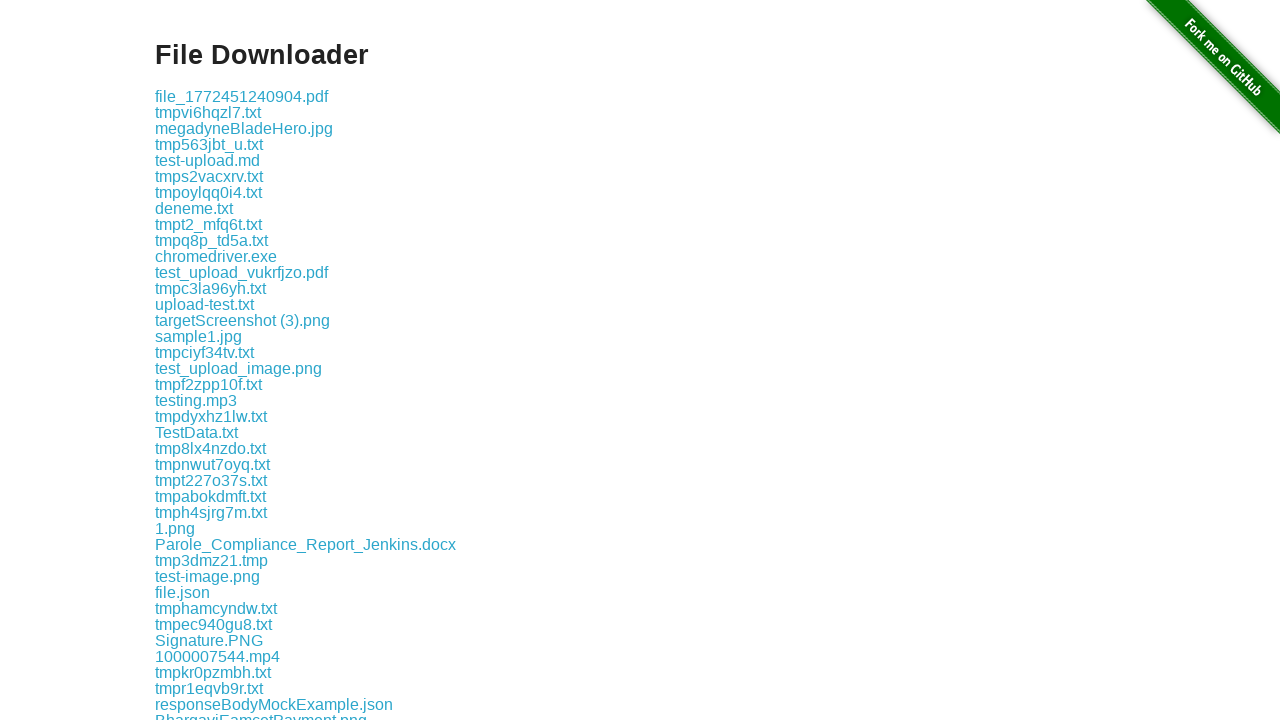

Got file name: LambdaTest.txt
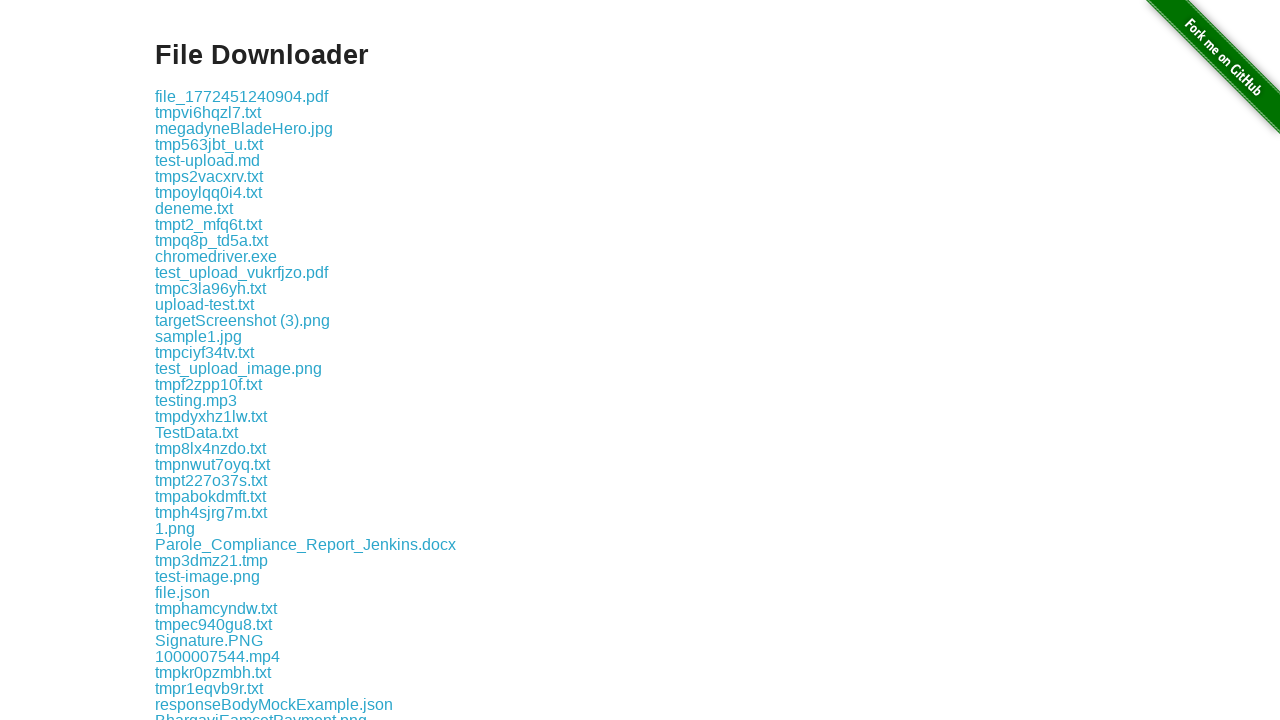

Retrieved file element at index 207
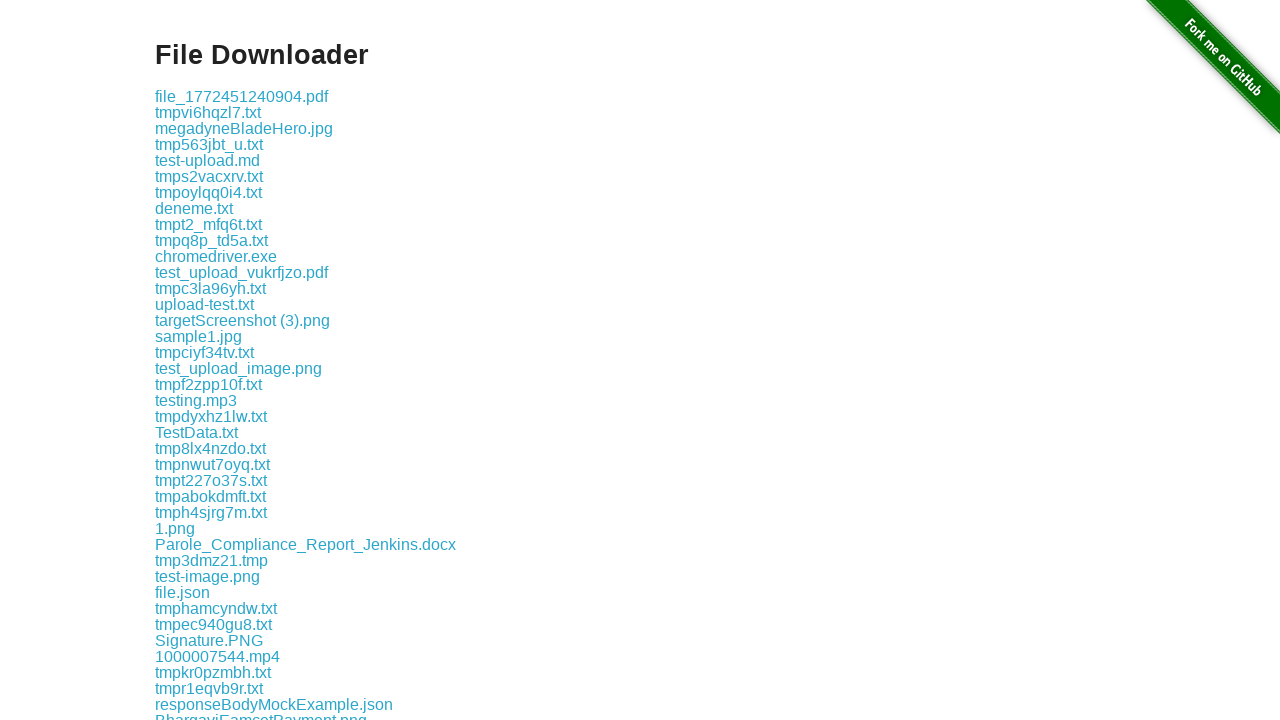

Got file name: tmpdkqgzg96.txt
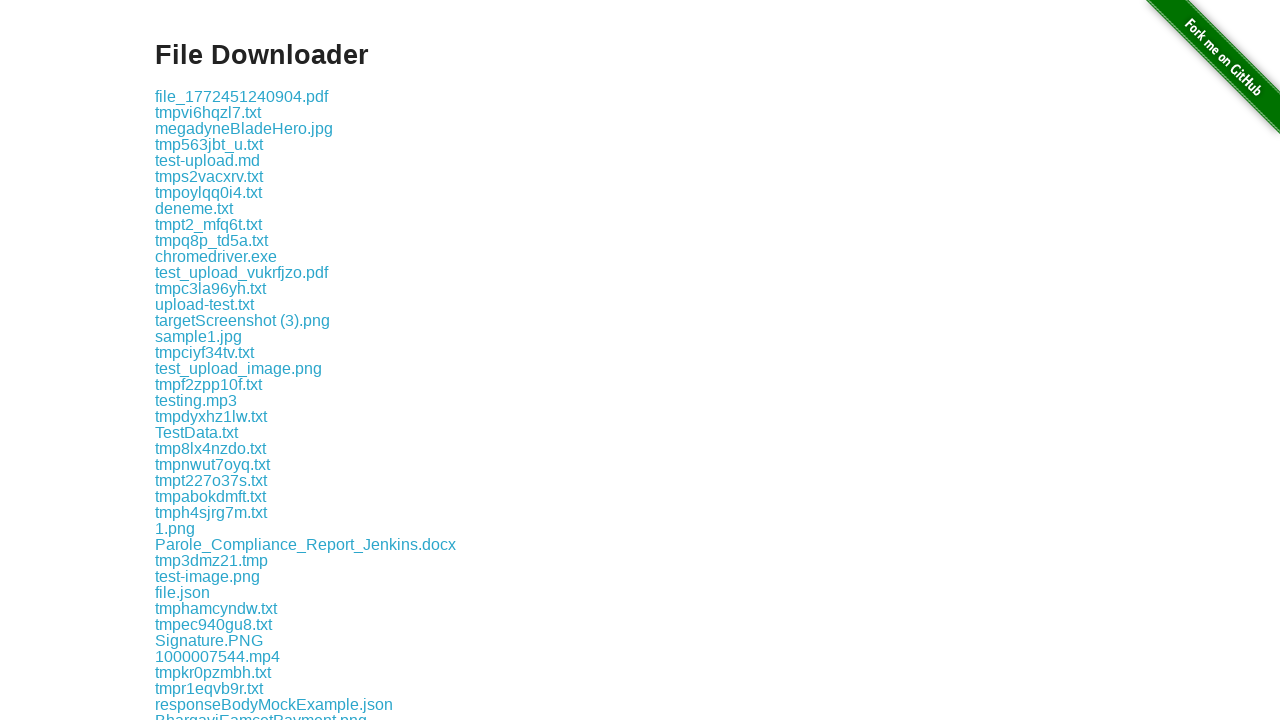

Retrieved file element at index 208
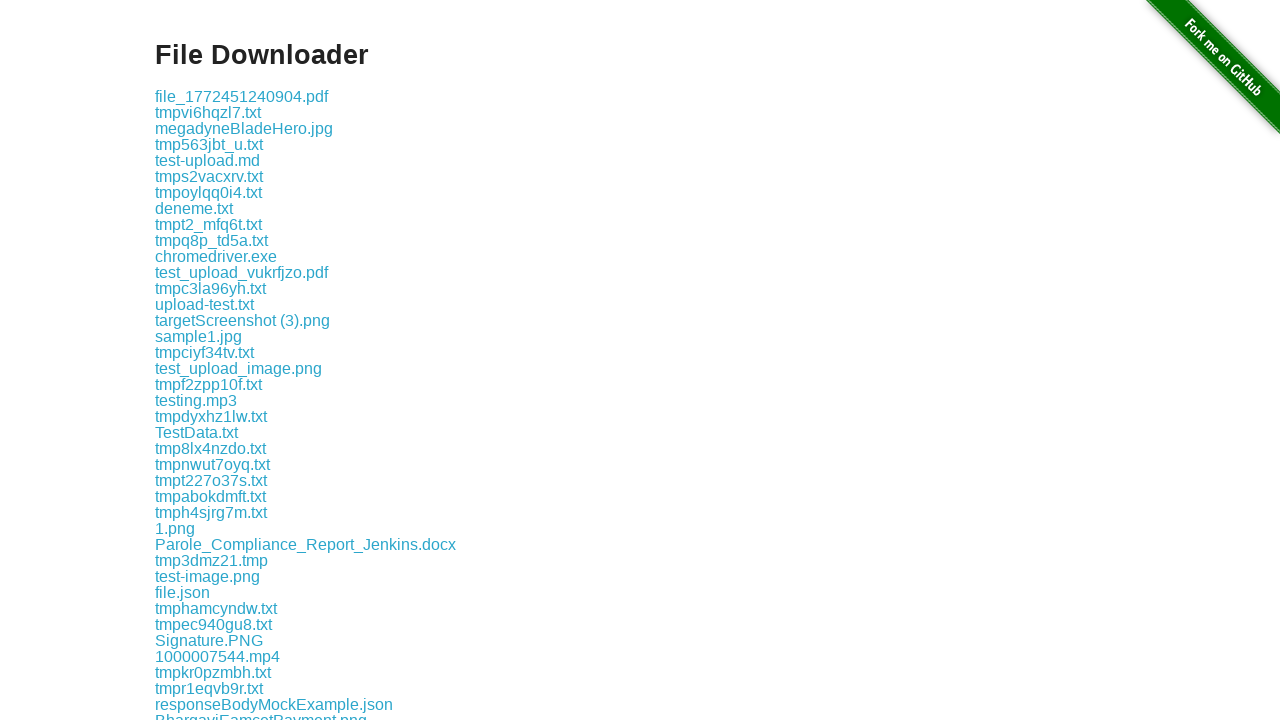

Got file name: tmplf0lzdyh.txt
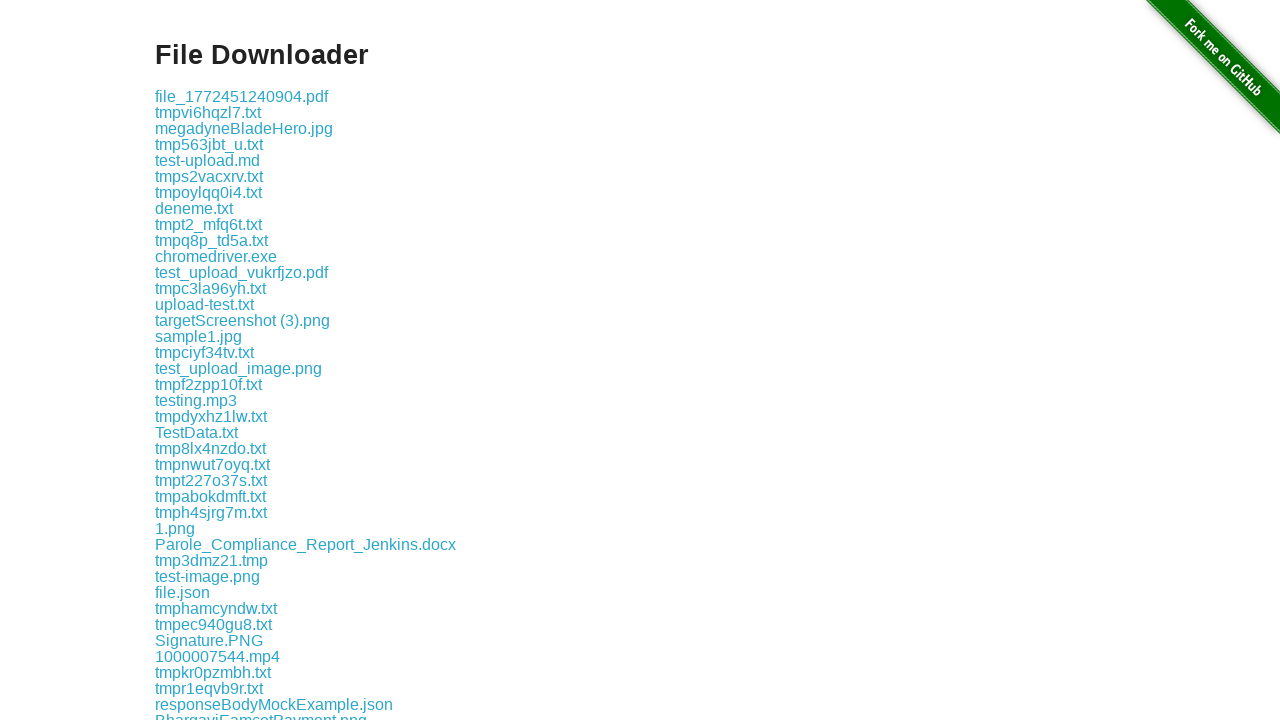

Retrieved file element at index 209
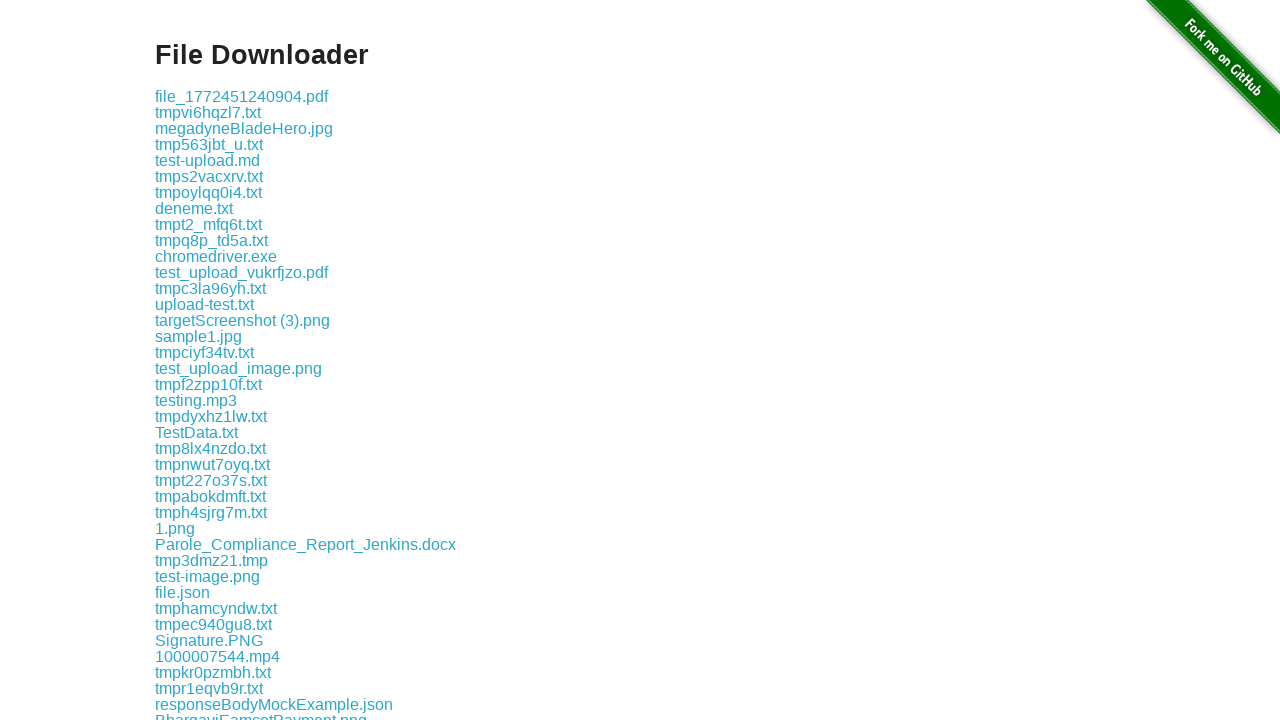

Got file name: some-file.txt
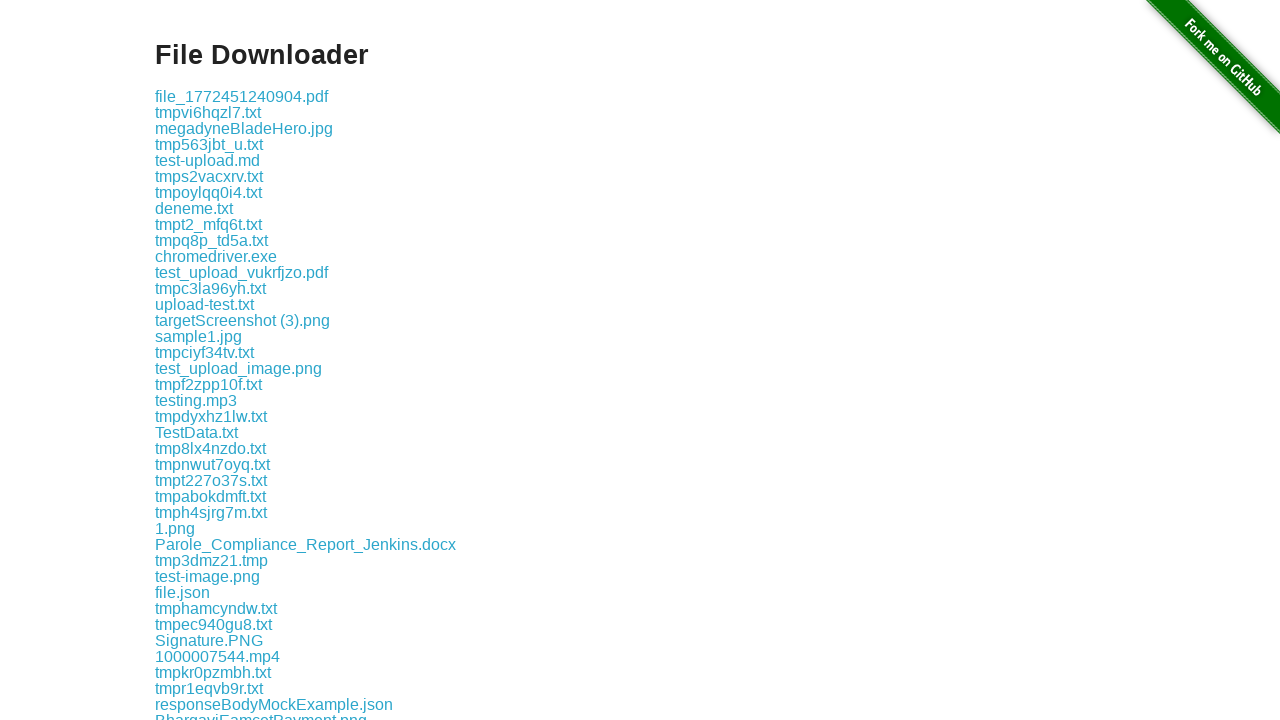

Clicked 'some-file.txt' to initiate download at (198, 360) on #content .example a >> nth=209
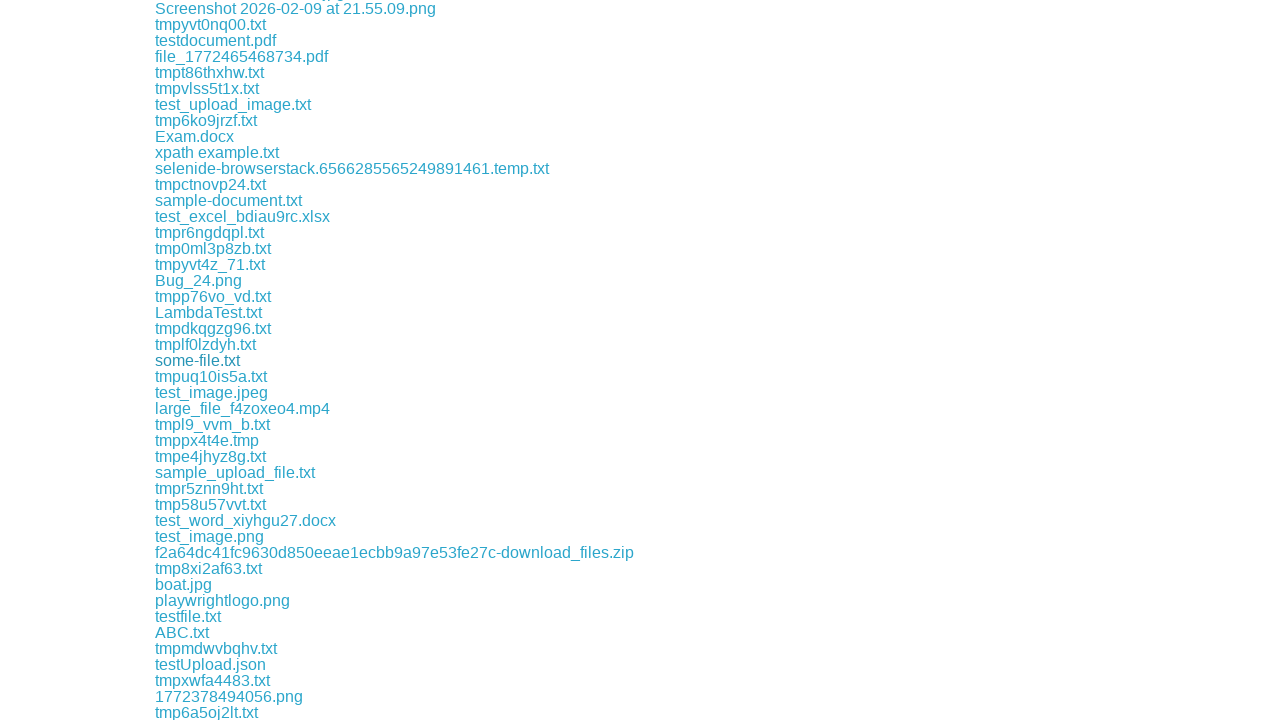

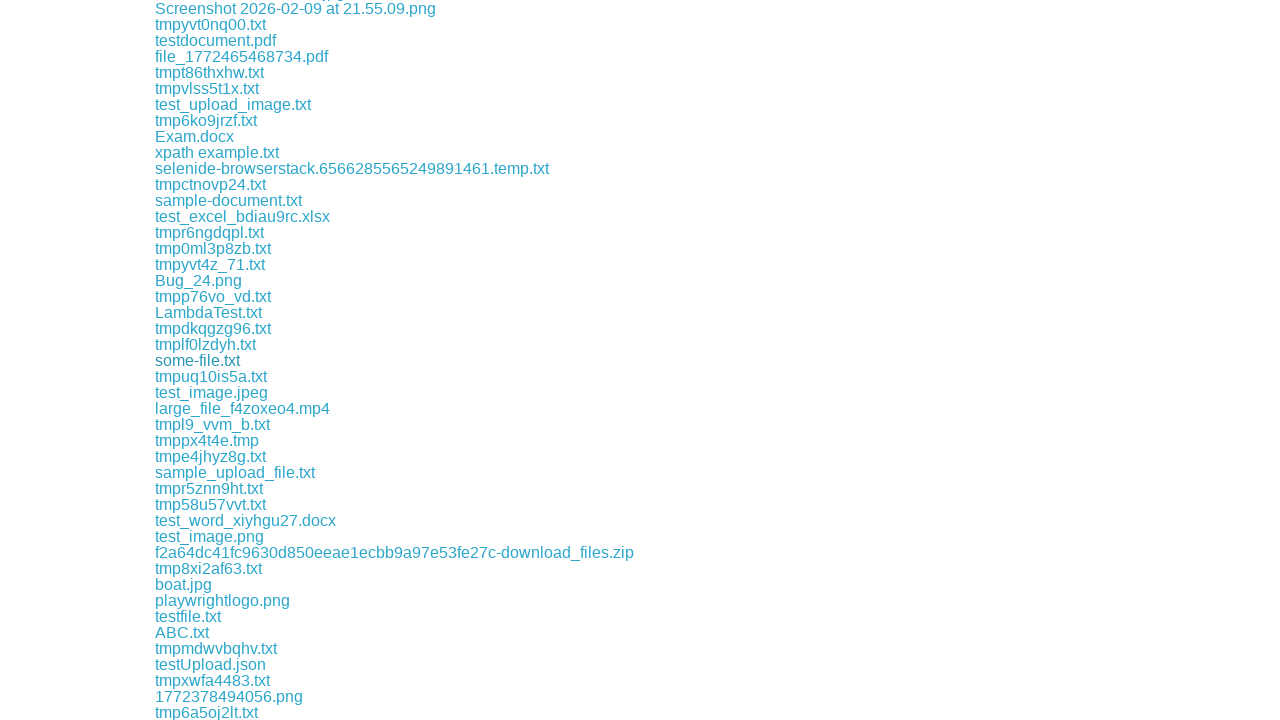